Tests jQuery UI datepicker by navigating through months and selecting a specific date

Starting URL: https://jqueryui.com/datepicker/

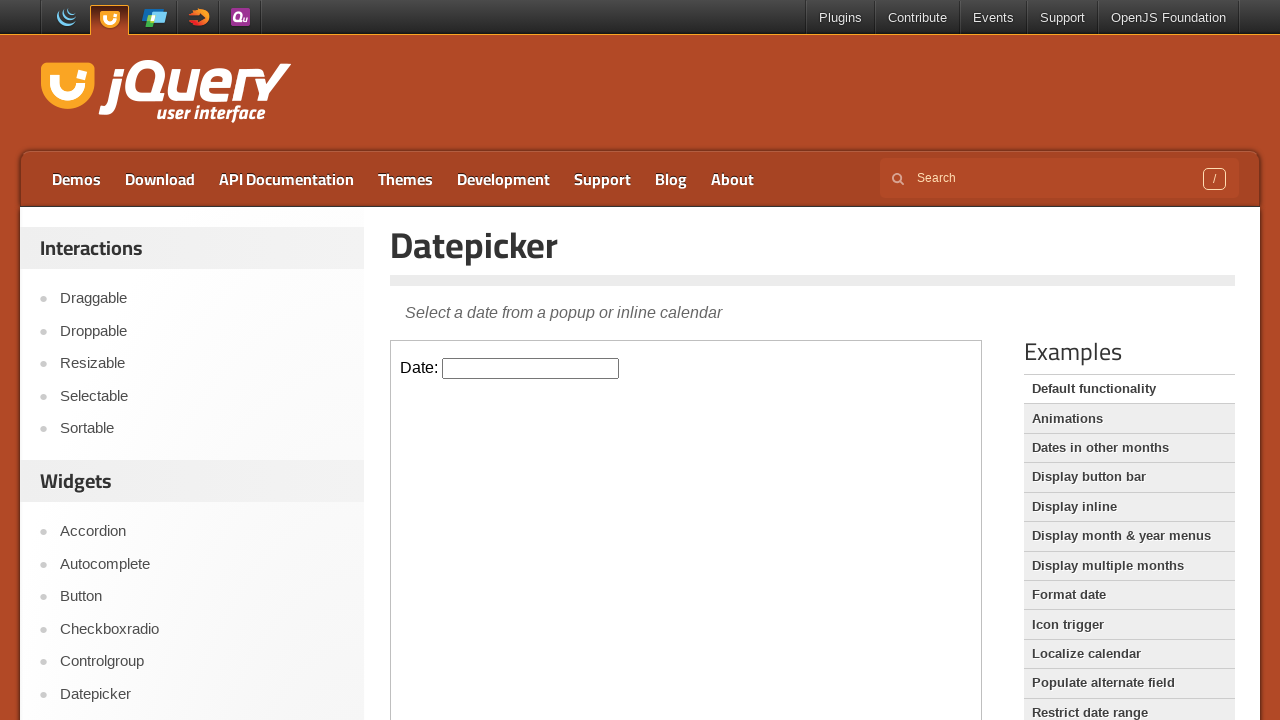

Located and switched to iframe containing datepicker
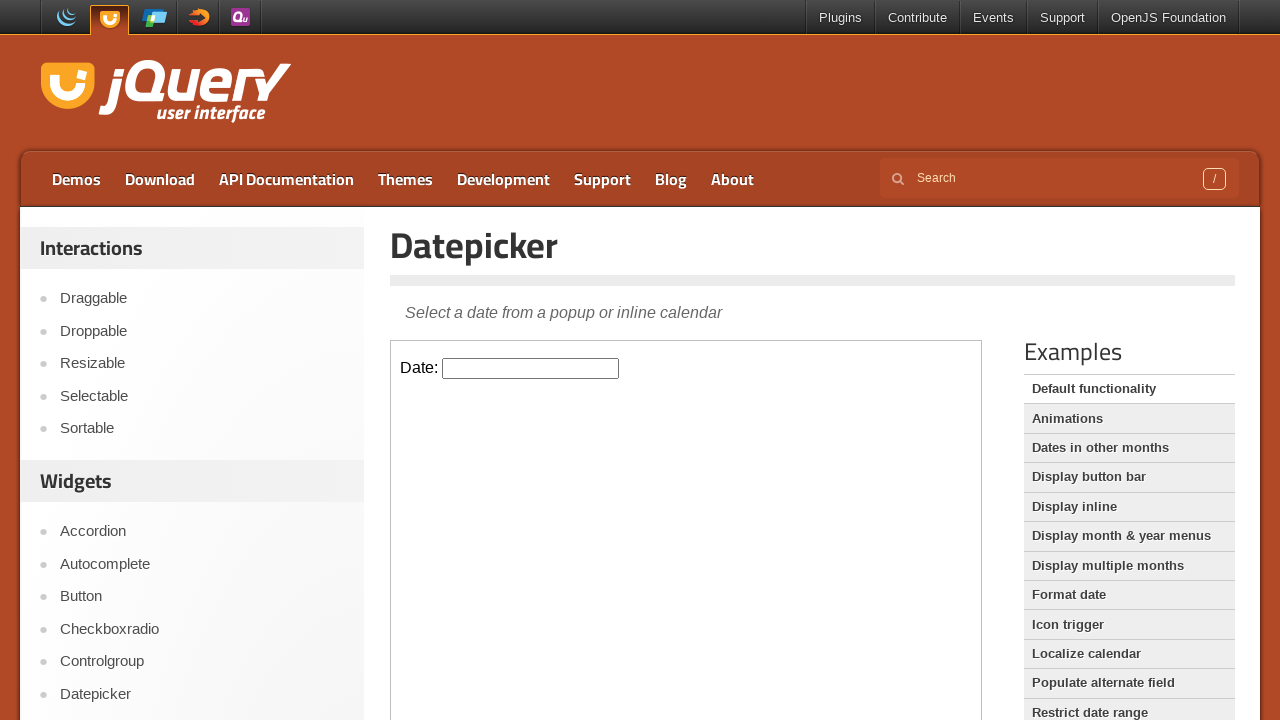

Clicked on datepicker input field to open calendar at (531, 368) on iframe >> nth=0 >> internal:control=enter-frame >> input#datepicker
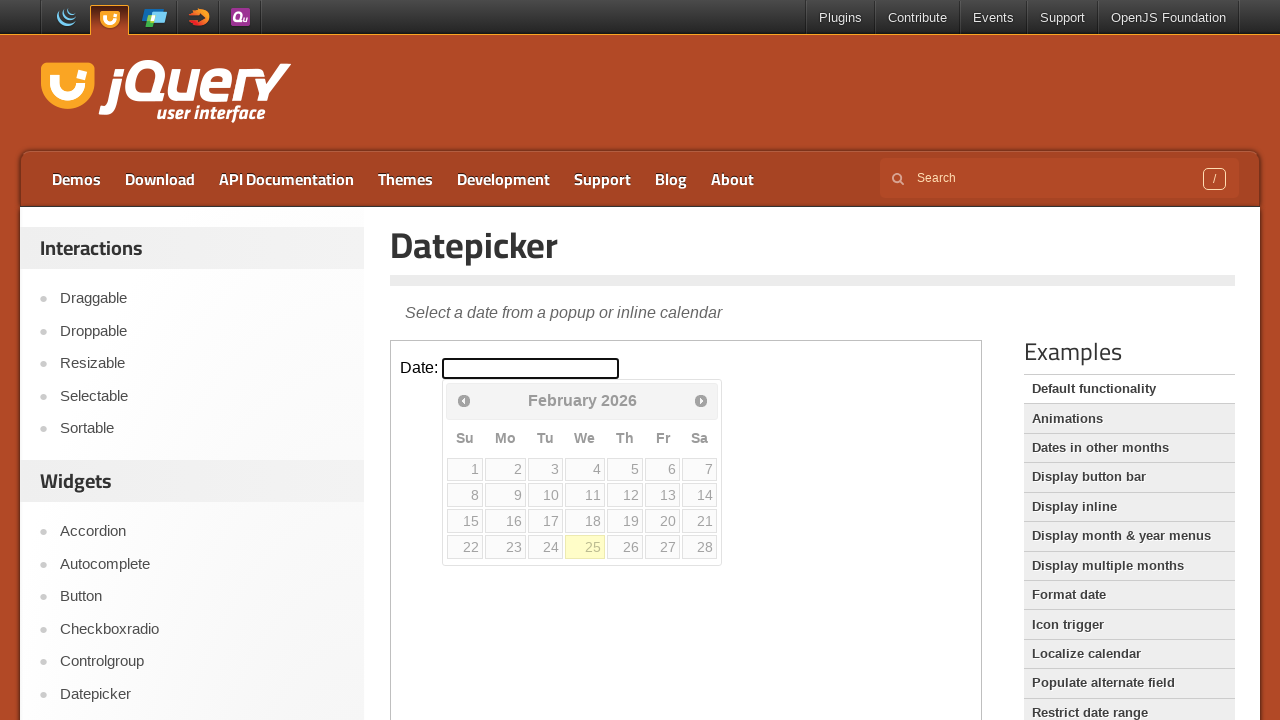

Clicked previous button to navigate backwards (currently at February 2026) at (464, 400) on iframe >> nth=0 >> internal:control=enter-frame >> span.ui-icon.ui-icon-circle-t
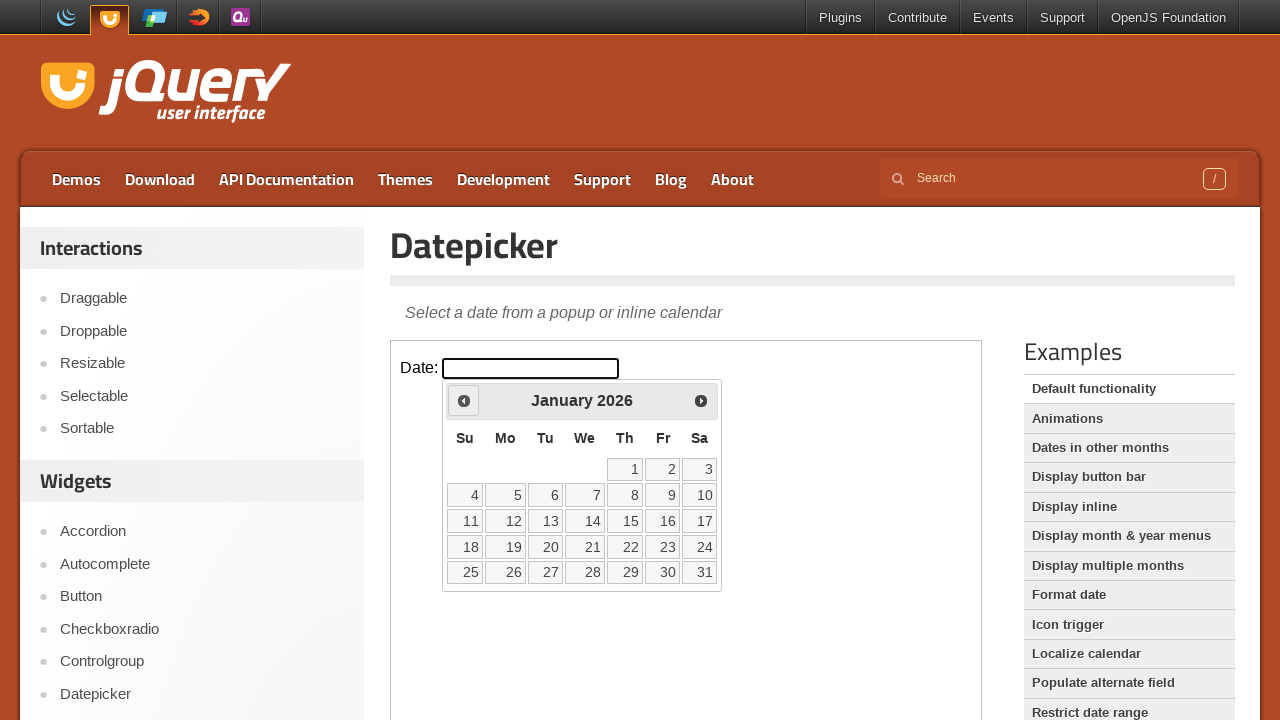

Clicked previous button to navigate backwards (currently at January 2026) at (464, 400) on iframe >> nth=0 >> internal:control=enter-frame >> span.ui-icon.ui-icon-circle-t
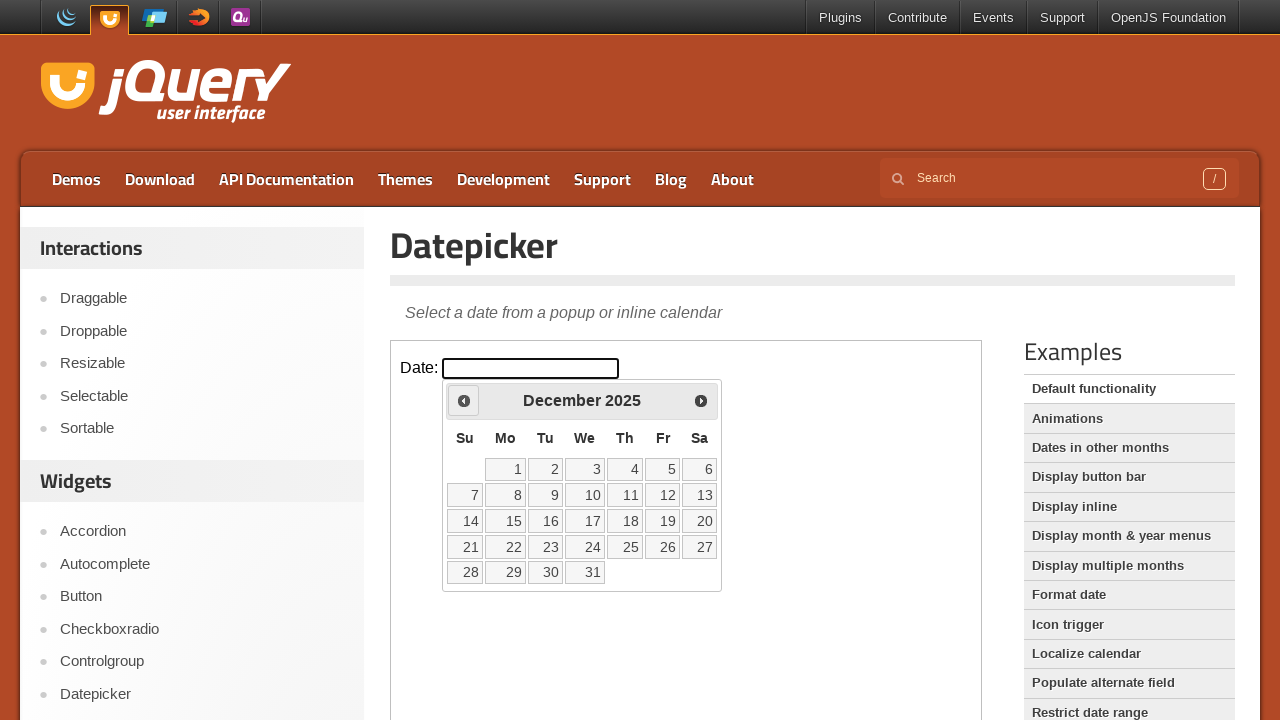

Clicked previous button to navigate backwards (currently at December 2025) at (464, 400) on iframe >> nth=0 >> internal:control=enter-frame >> span.ui-icon.ui-icon-circle-t
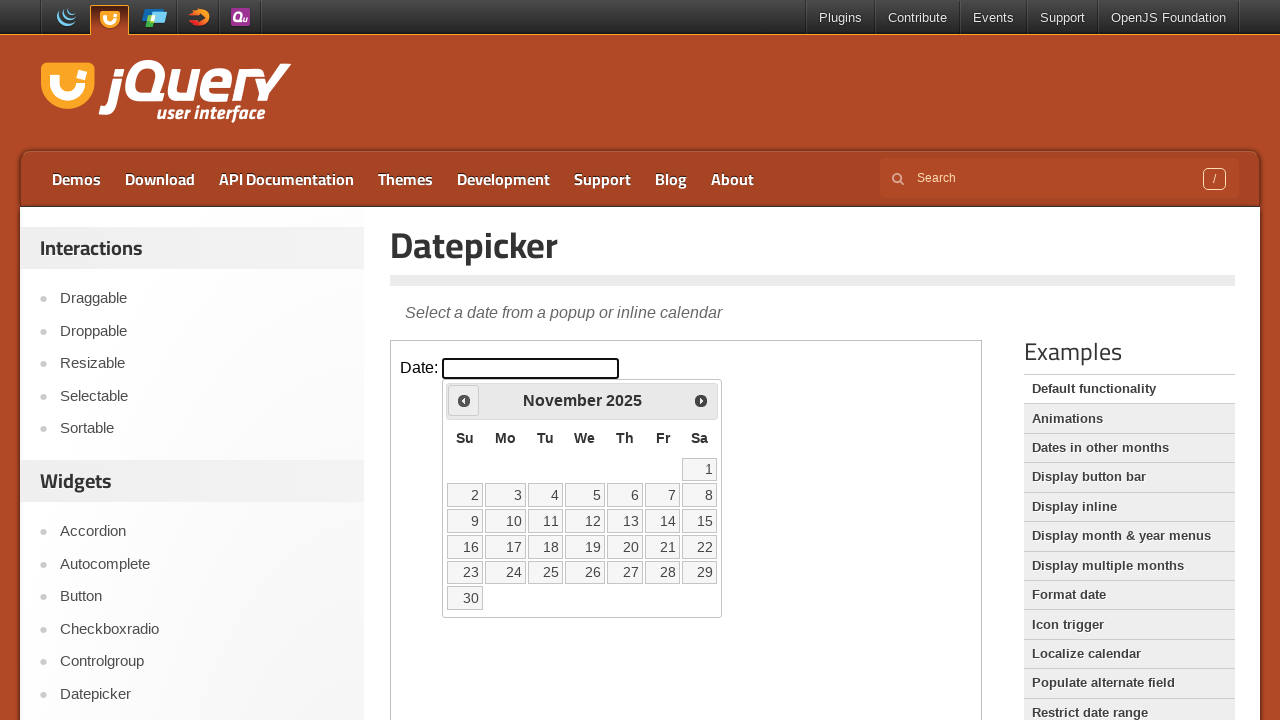

Clicked previous button to navigate backwards (currently at November 2025) at (464, 400) on iframe >> nth=0 >> internal:control=enter-frame >> span.ui-icon.ui-icon-circle-t
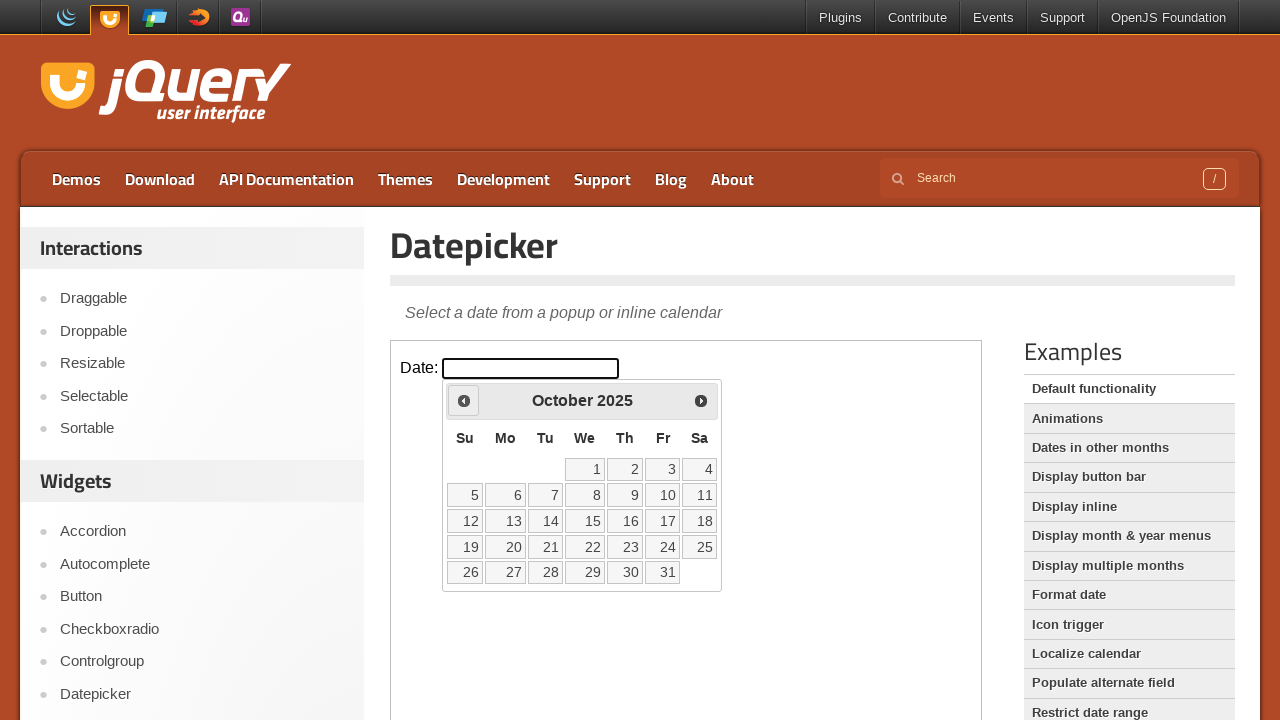

Clicked previous button to navigate backwards (currently at October 2025) at (464, 400) on iframe >> nth=0 >> internal:control=enter-frame >> span.ui-icon.ui-icon-circle-t
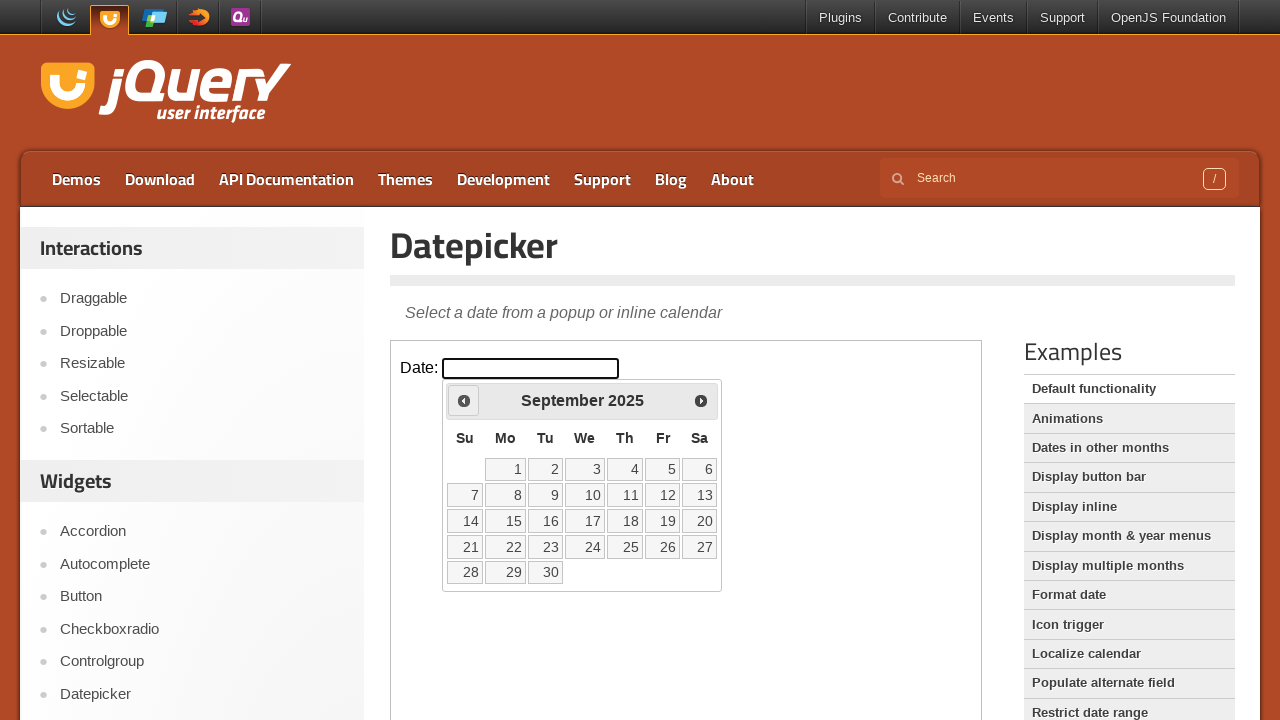

Clicked previous button to navigate backwards (currently at September 2025) at (464, 400) on iframe >> nth=0 >> internal:control=enter-frame >> span.ui-icon.ui-icon-circle-t
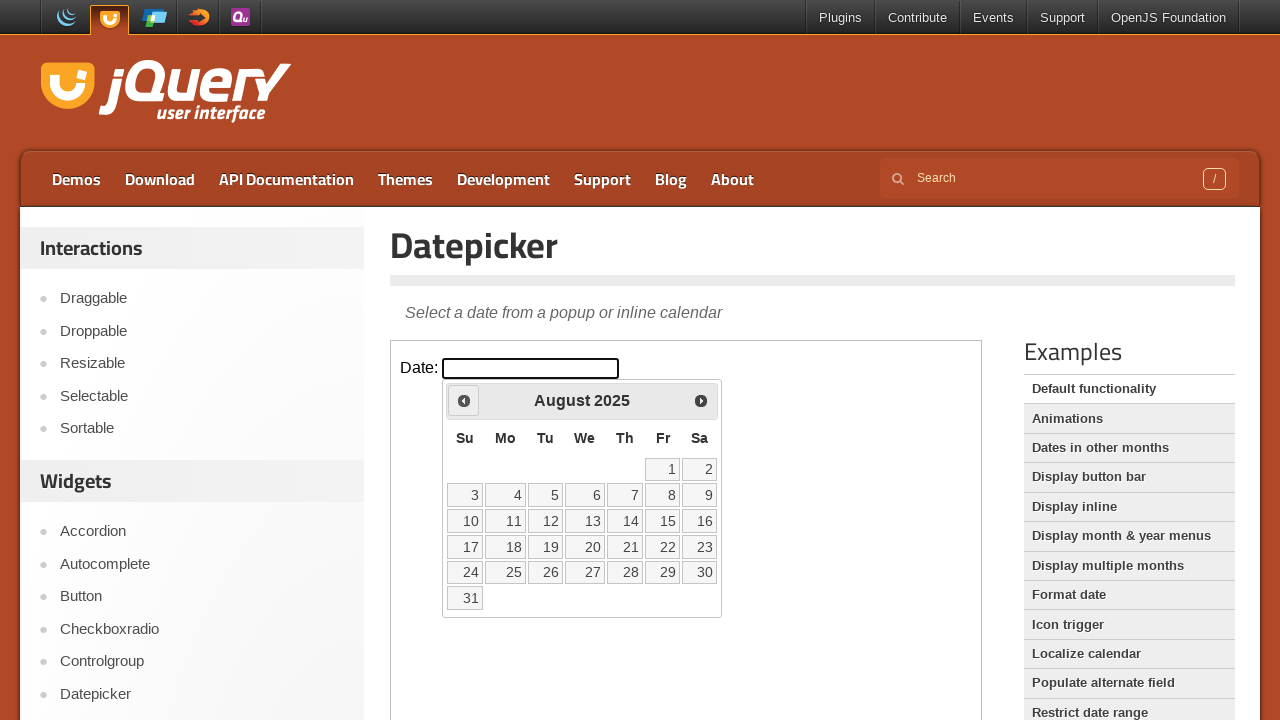

Clicked previous button to navigate backwards (currently at August 2025) at (464, 400) on iframe >> nth=0 >> internal:control=enter-frame >> span.ui-icon.ui-icon-circle-t
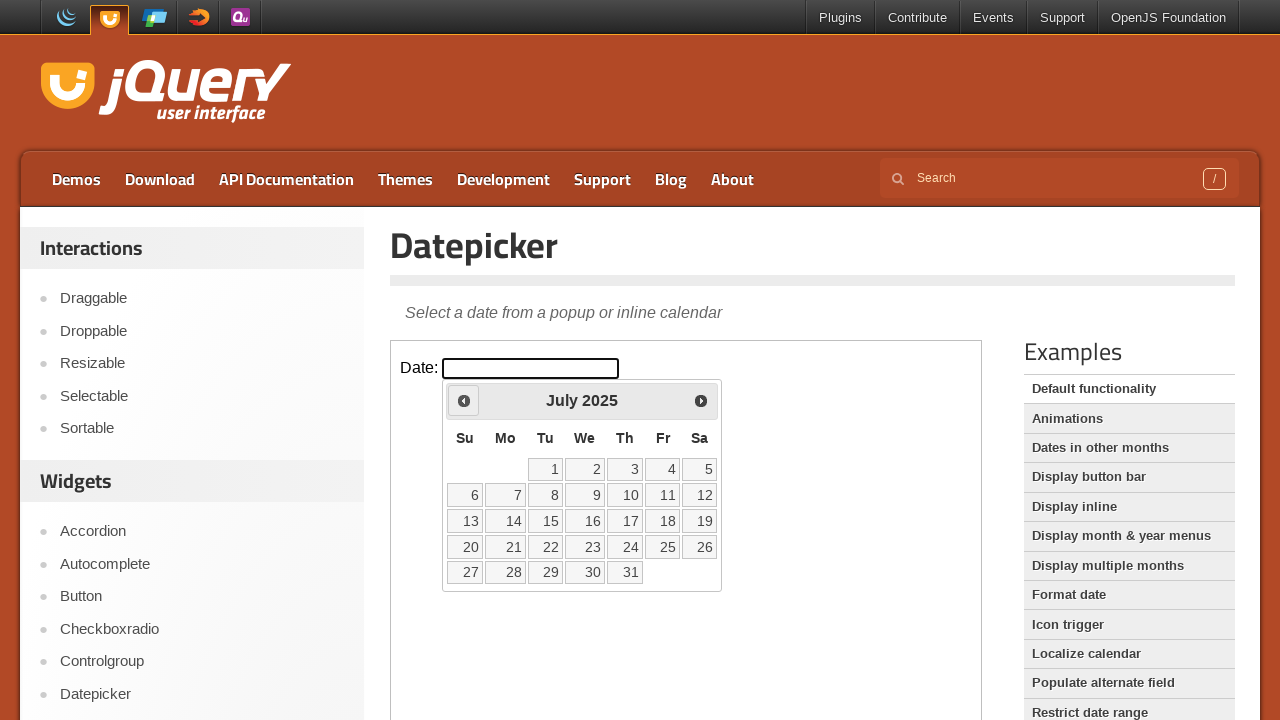

Clicked previous button to navigate backwards (currently at July 2025) at (464, 400) on iframe >> nth=0 >> internal:control=enter-frame >> span.ui-icon.ui-icon-circle-t
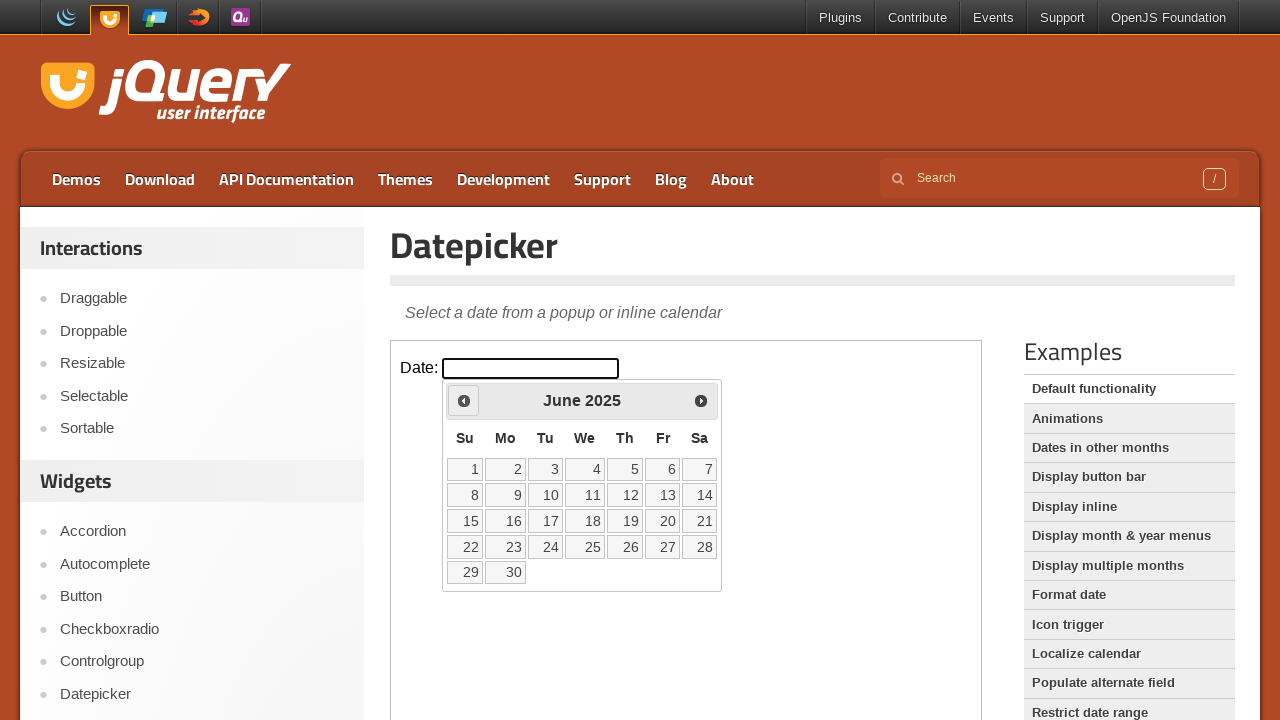

Clicked previous button to navigate backwards (currently at June 2025) at (464, 400) on iframe >> nth=0 >> internal:control=enter-frame >> span.ui-icon.ui-icon-circle-t
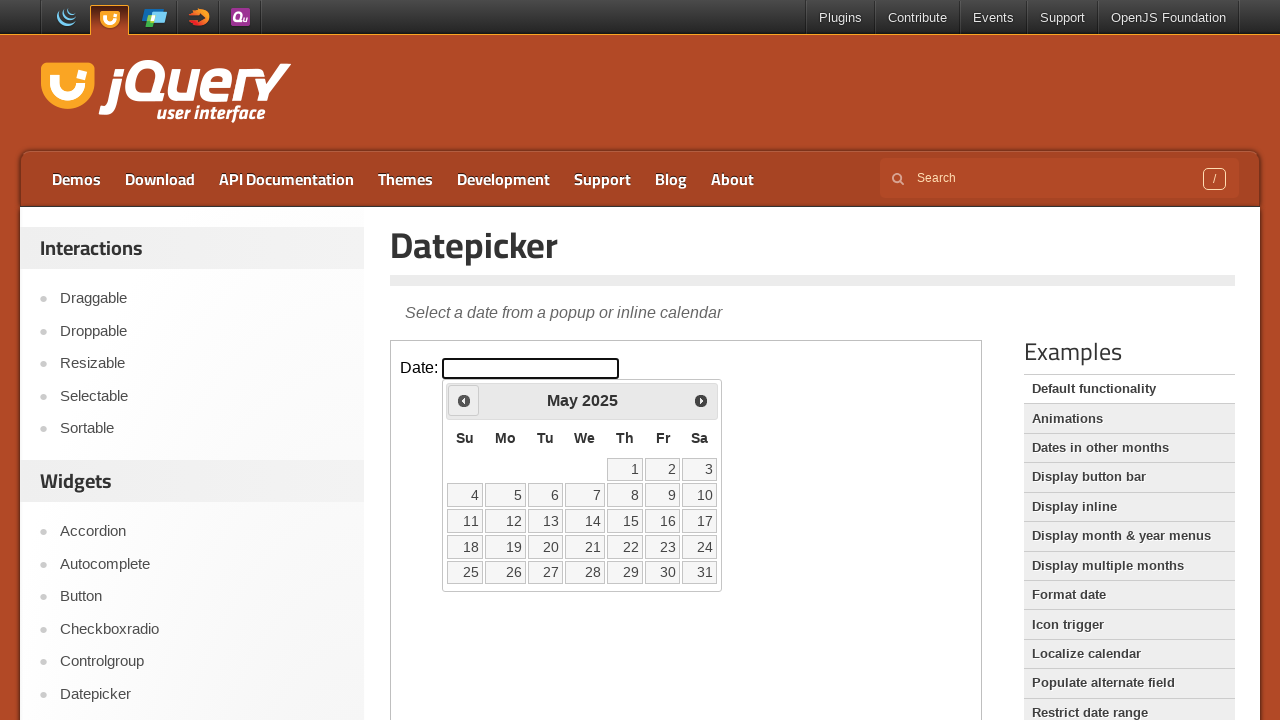

Clicked previous button to navigate backwards (currently at May 2025) at (464, 400) on iframe >> nth=0 >> internal:control=enter-frame >> span.ui-icon.ui-icon-circle-t
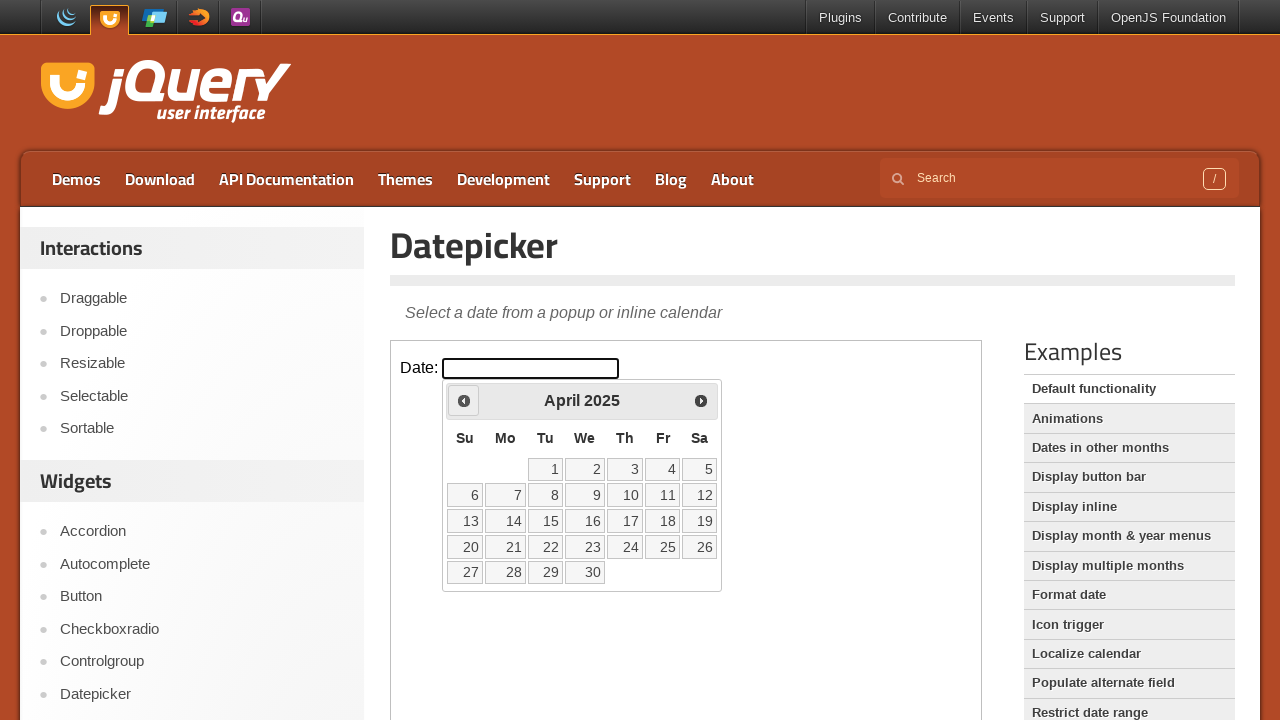

Clicked previous button to navigate backwards (currently at April 2025) at (464, 400) on iframe >> nth=0 >> internal:control=enter-frame >> span.ui-icon.ui-icon-circle-t
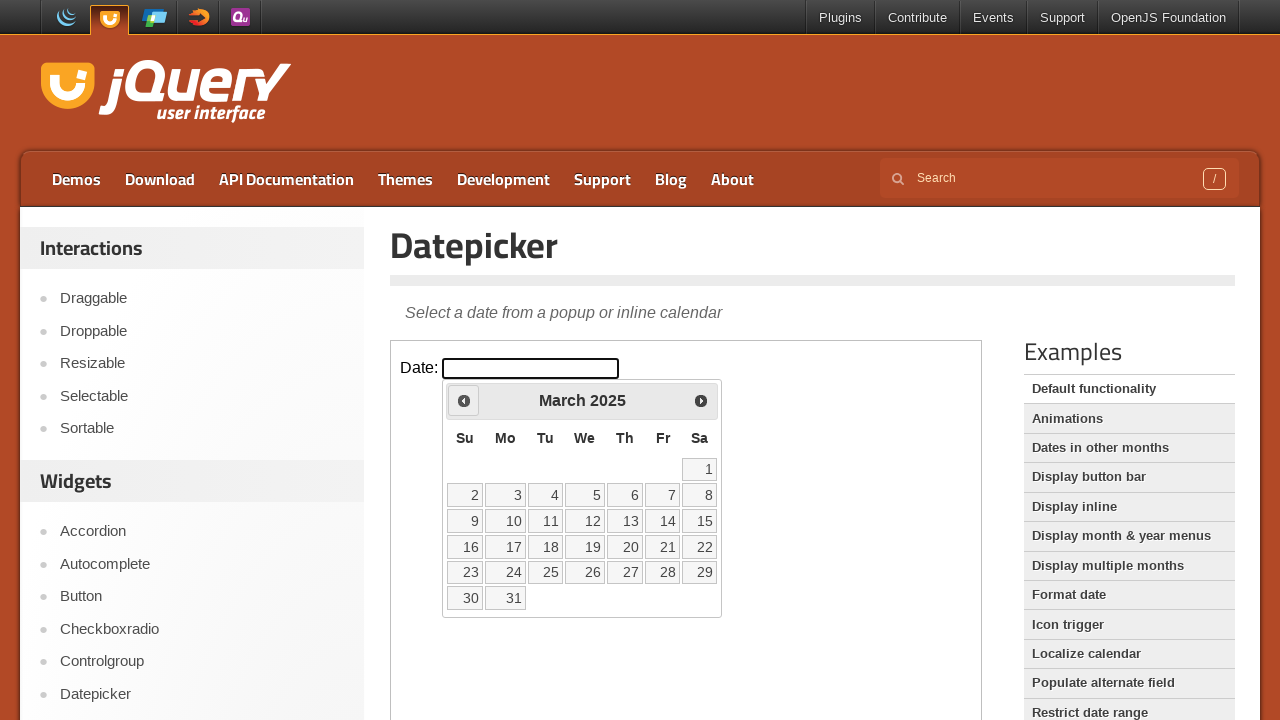

Clicked previous button to navigate backwards (currently at March 2025) at (464, 400) on iframe >> nth=0 >> internal:control=enter-frame >> span.ui-icon.ui-icon-circle-t
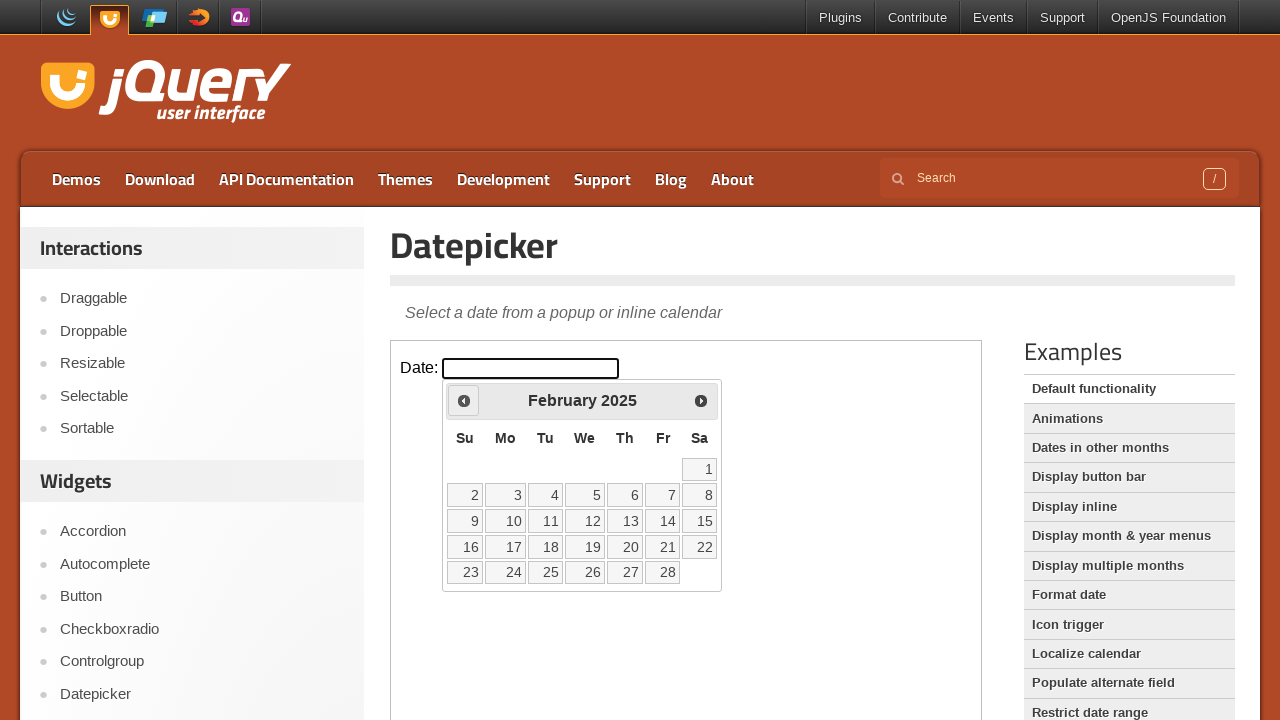

Clicked previous button to navigate backwards (currently at February 2025) at (464, 400) on iframe >> nth=0 >> internal:control=enter-frame >> span.ui-icon.ui-icon-circle-t
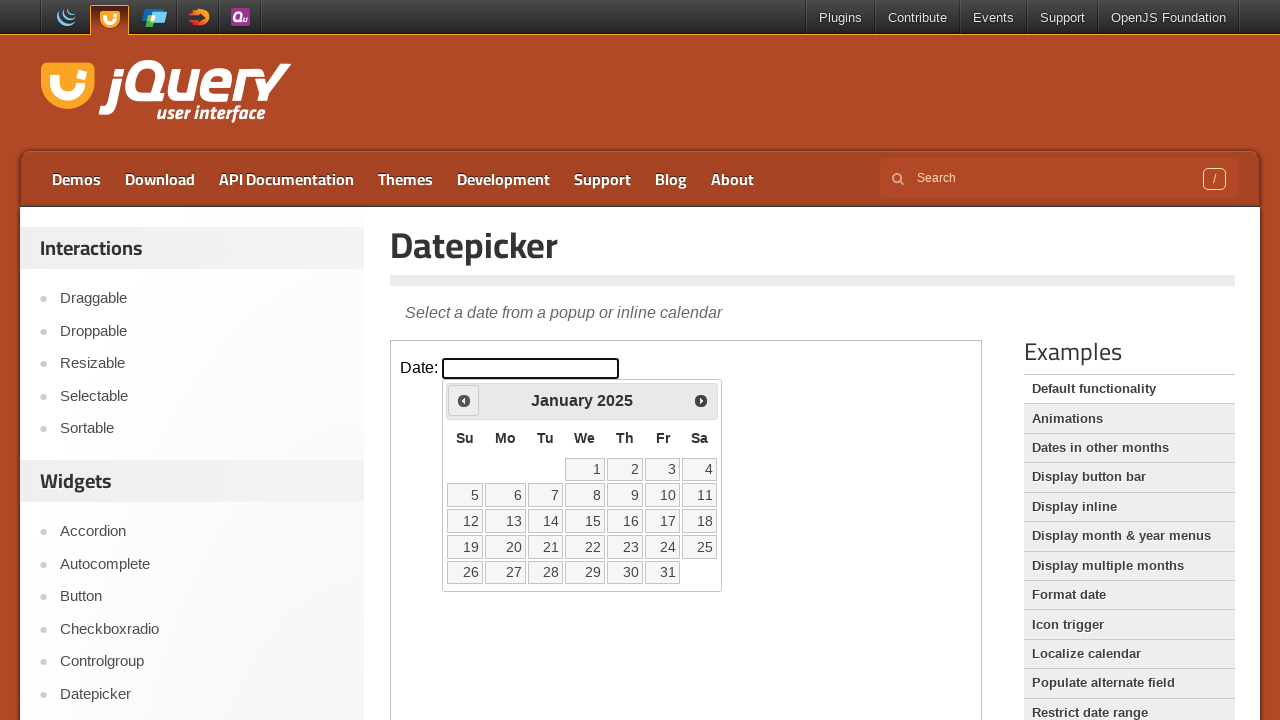

Clicked previous button to navigate backwards (currently at January 2025) at (464, 400) on iframe >> nth=0 >> internal:control=enter-frame >> span.ui-icon.ui-icon-circle-t
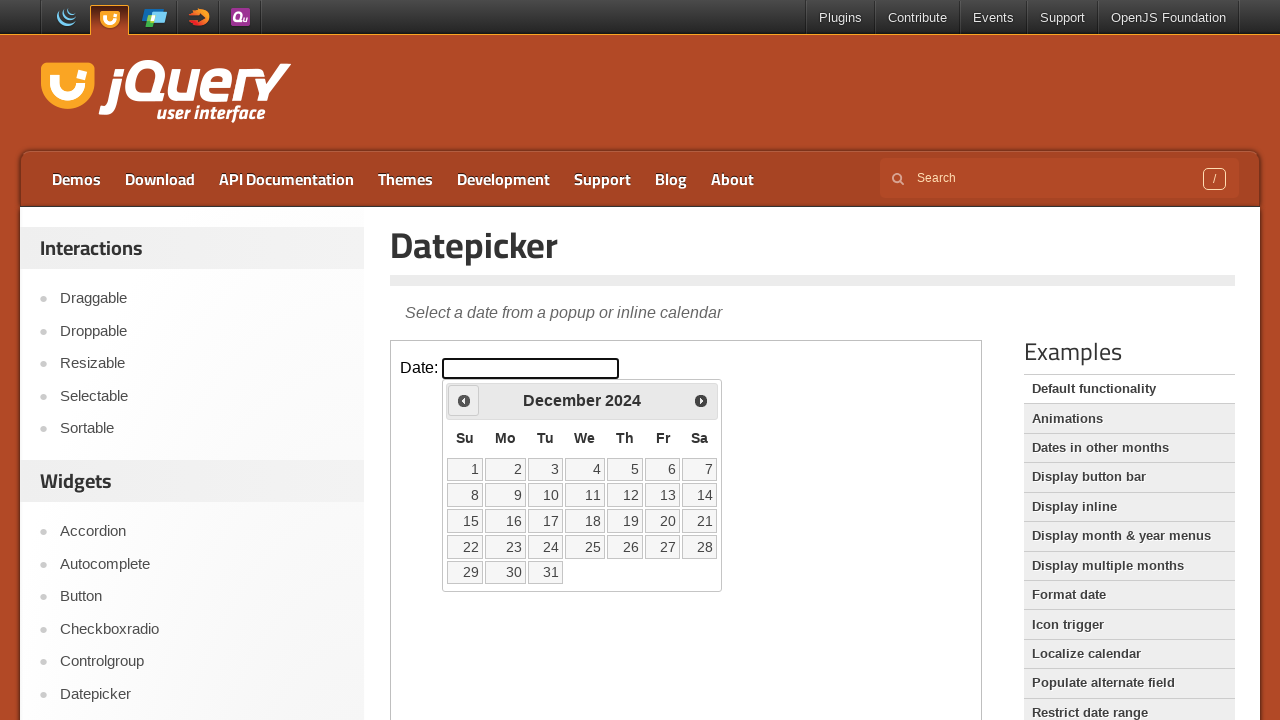

Clicked previous button to navigate backwards (currently at December 2024) at (464, 400) on iframe >> nth=0 >> internal:control=enter-frame >> span.ui-icon.ui-icon-circle-t
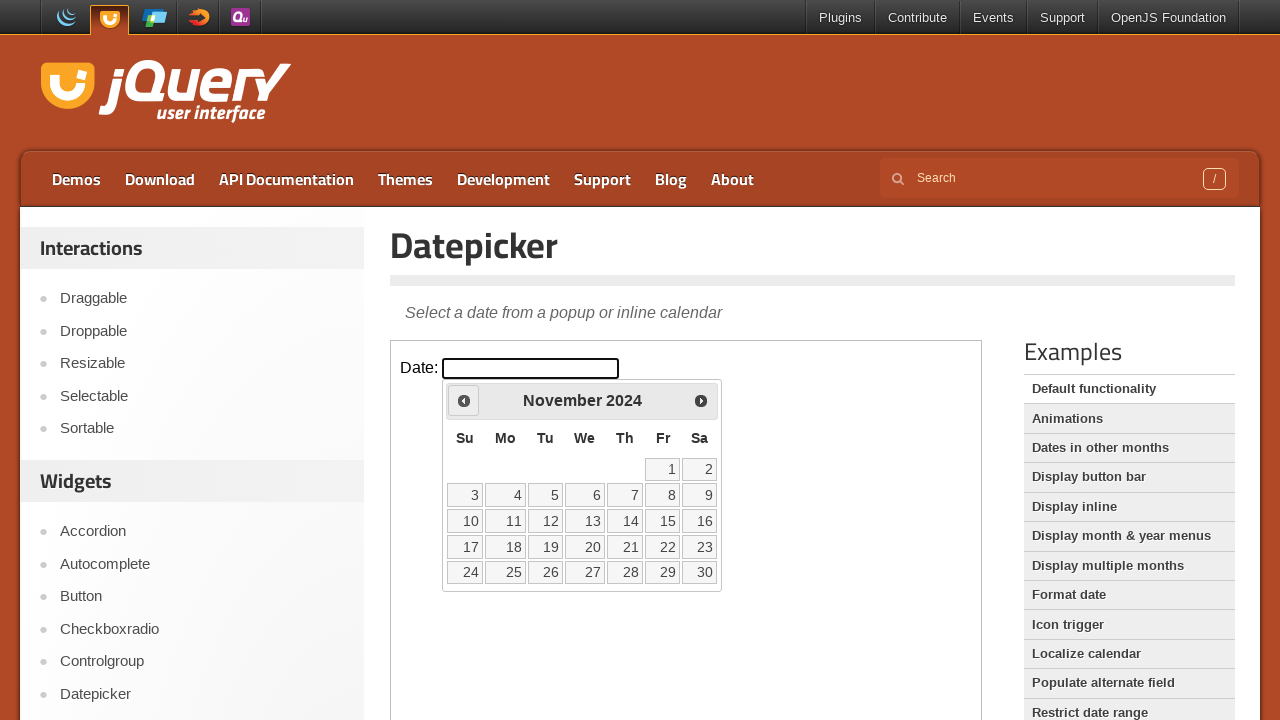

Clicked previous button to navigate backwards (currently at November 2024) at (464, 400) on iframe >> nth=0 >> internal:control=enter-frame >> span.ui-icon.ui-icon-circle-t
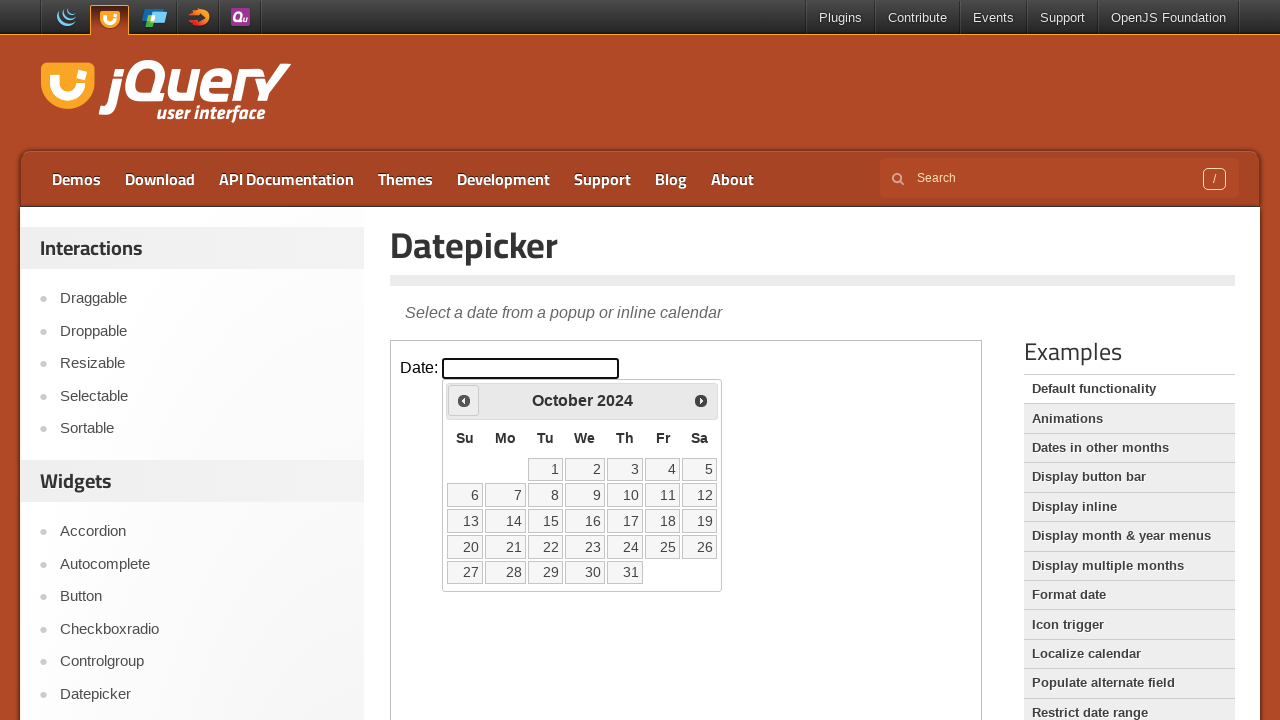

Clicked previous button to navigate backwards (currently at October 2024) at (464, 400) on iframe >> nth=0 >> internal:control=enter-frame >> span.ui-icon.ui-icon-circle-t
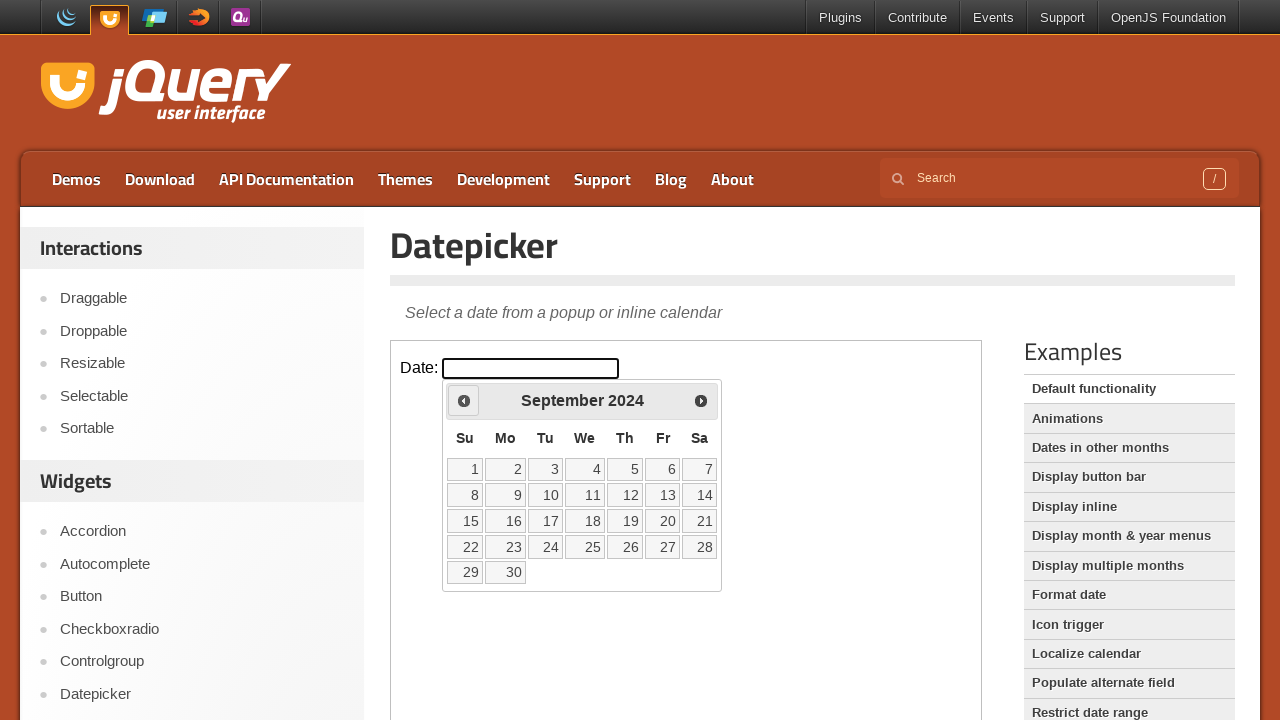

Clicked previous button to navigate backwards (currently at September 2024) at (464, 400) on iframe >> nth=0 >> internal:control=enter-frame >> span.ui-icon.ui-icon-circle-t
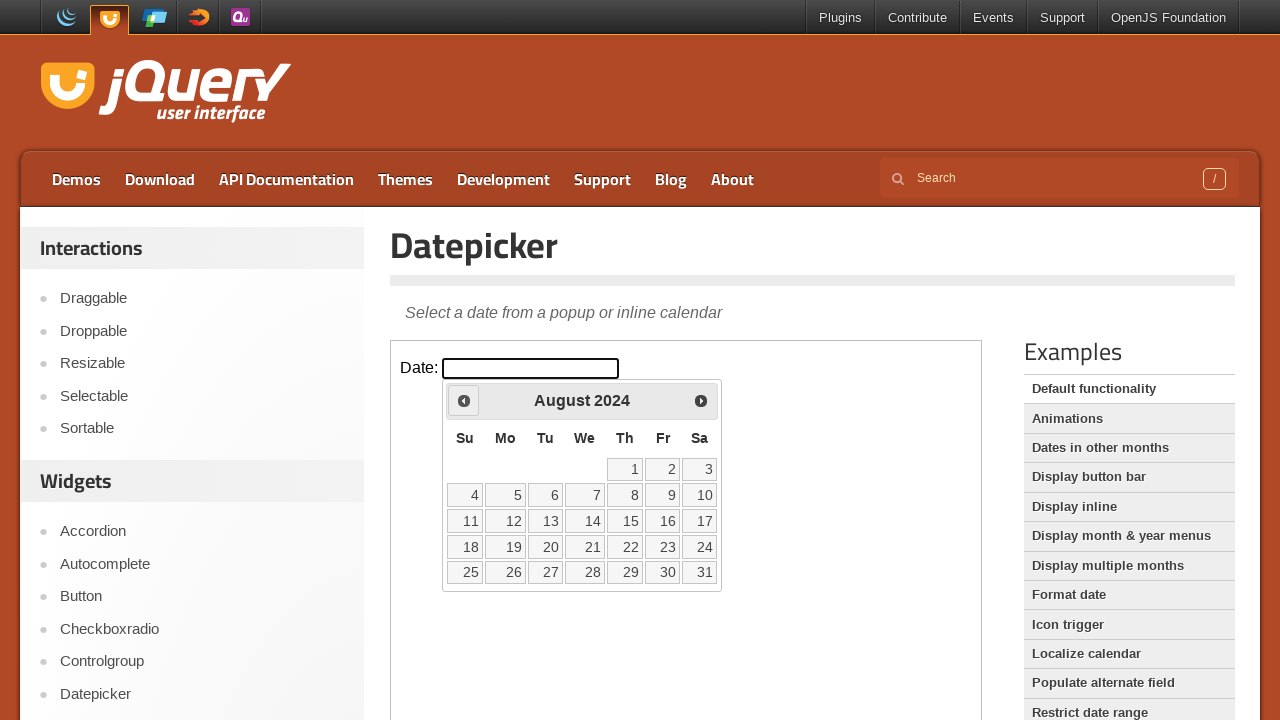

Clicked previous button to navigate backwards (currently at August 2024) at (464, 400) on iframe >> nth=0 >> internal:control=enter-frame >> span.ui-icon.ui-icon-circle-t
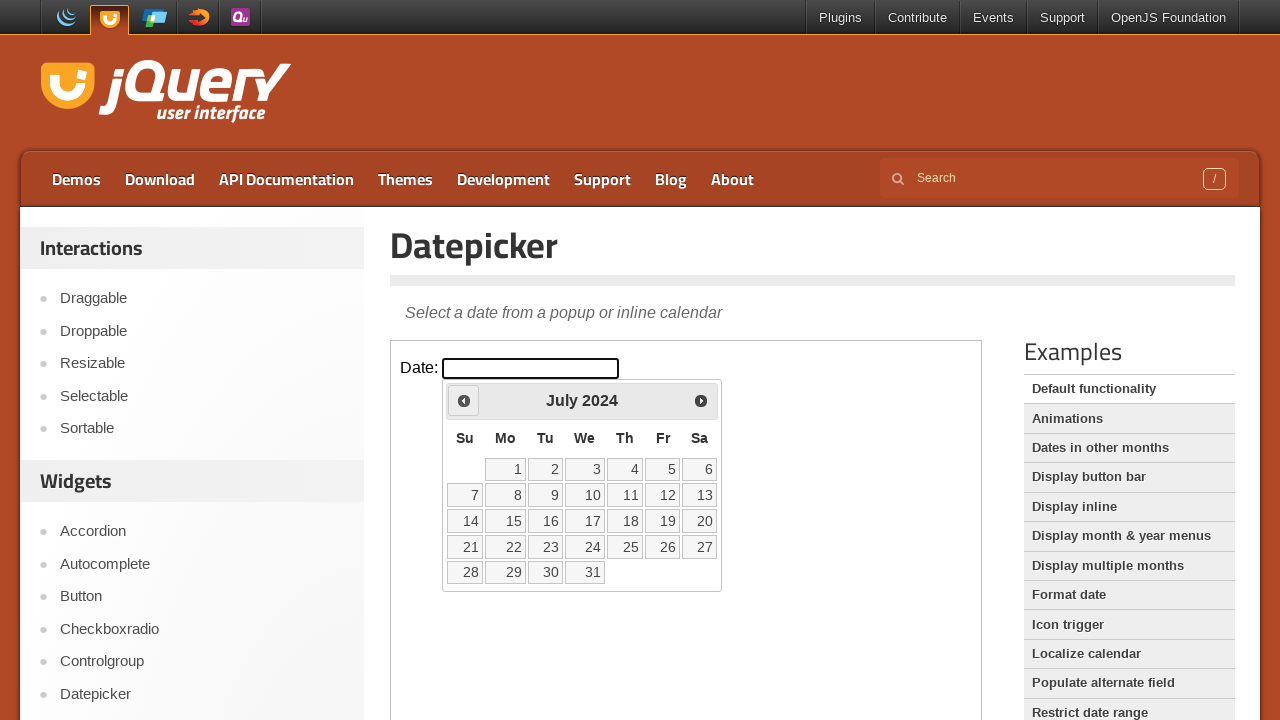

Clicked previous button to navigate backwards (currently at July 2024) at (464, 400) on iframe >> nth=0 >> internal:control=enter-frame >> span.ui-icon.ui-icon-circle-t
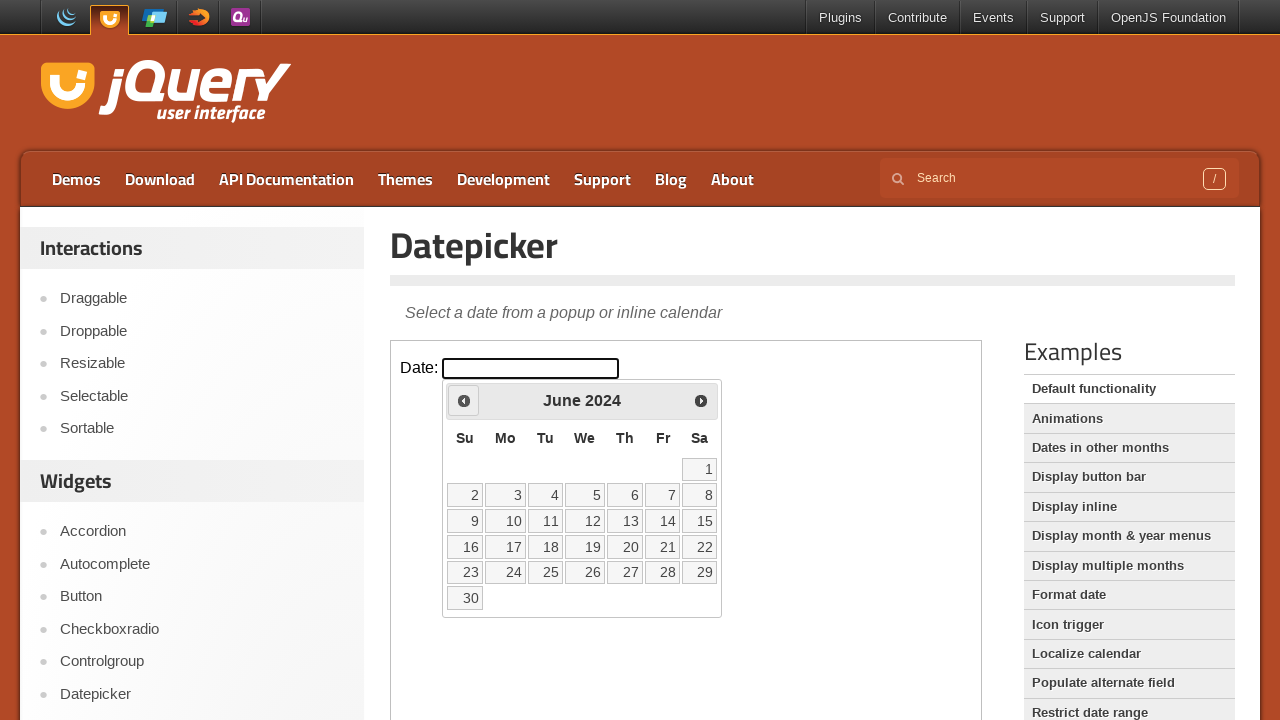

Clicked previous button to navigate backwards (currently at June 2024) at (464, 400) on iframe >> nth=0 >> internal:control=enter-frame >> span.ui-icon.ui-icon-circle-t
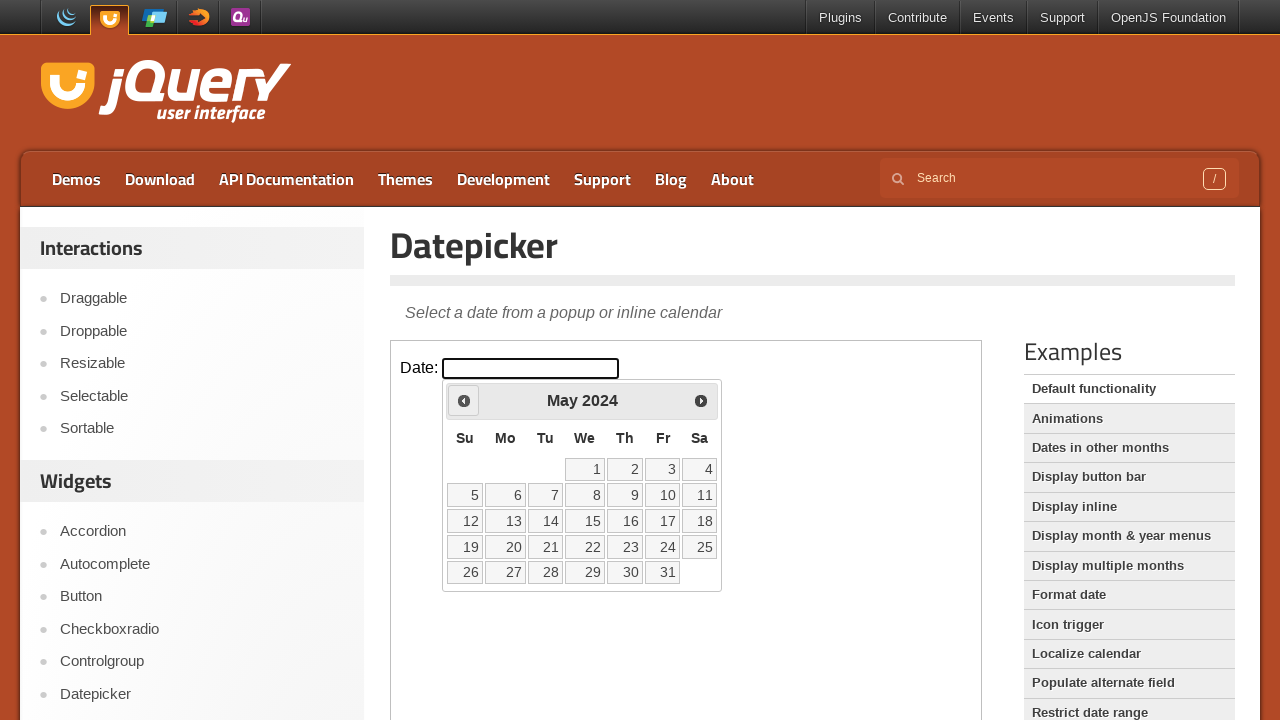

Clicked previous button to navigate backwards (currently at May 2024) at (464, 400) on iframe >> nth=0 >> internal:control=enter-frame >> span.ui-icon.ui-icon-circle-t
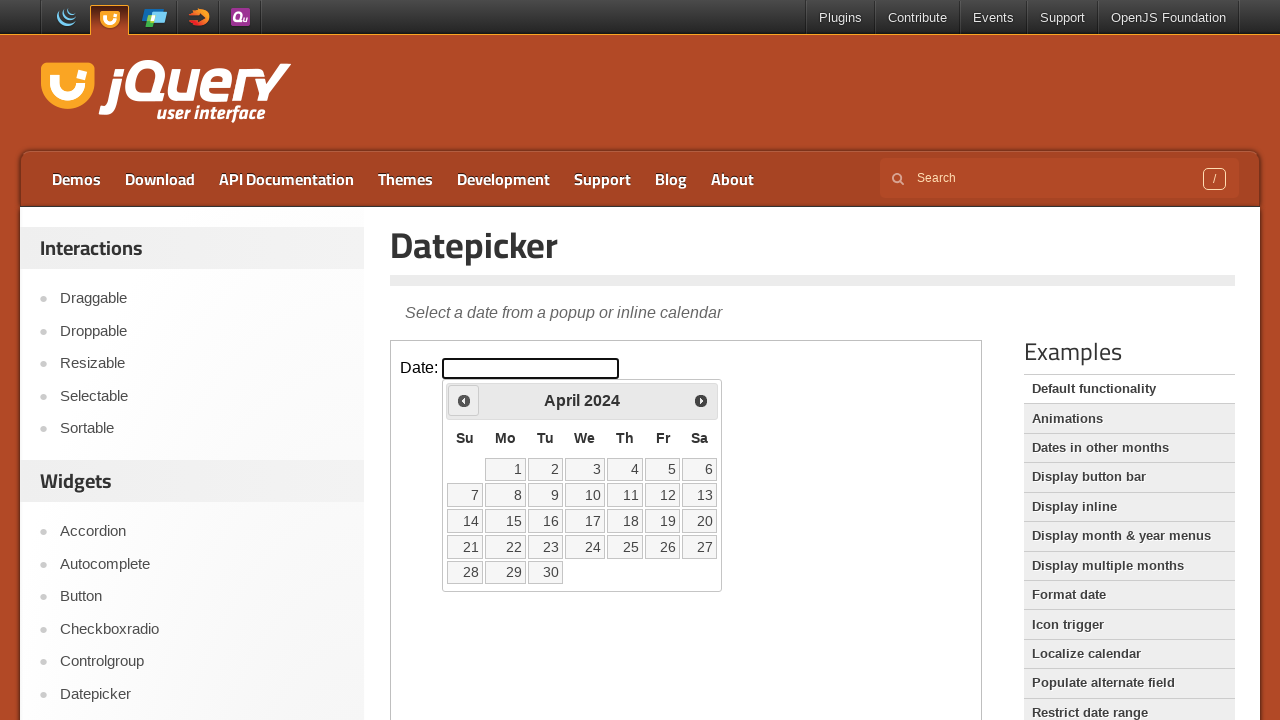

Clicked previous button to navigate backwards (currently at April 2024) at (464, 400) on iframe >> nth=0 >> internal:control=enter-frame >> span.ui-icon.ui-icon-circle-t
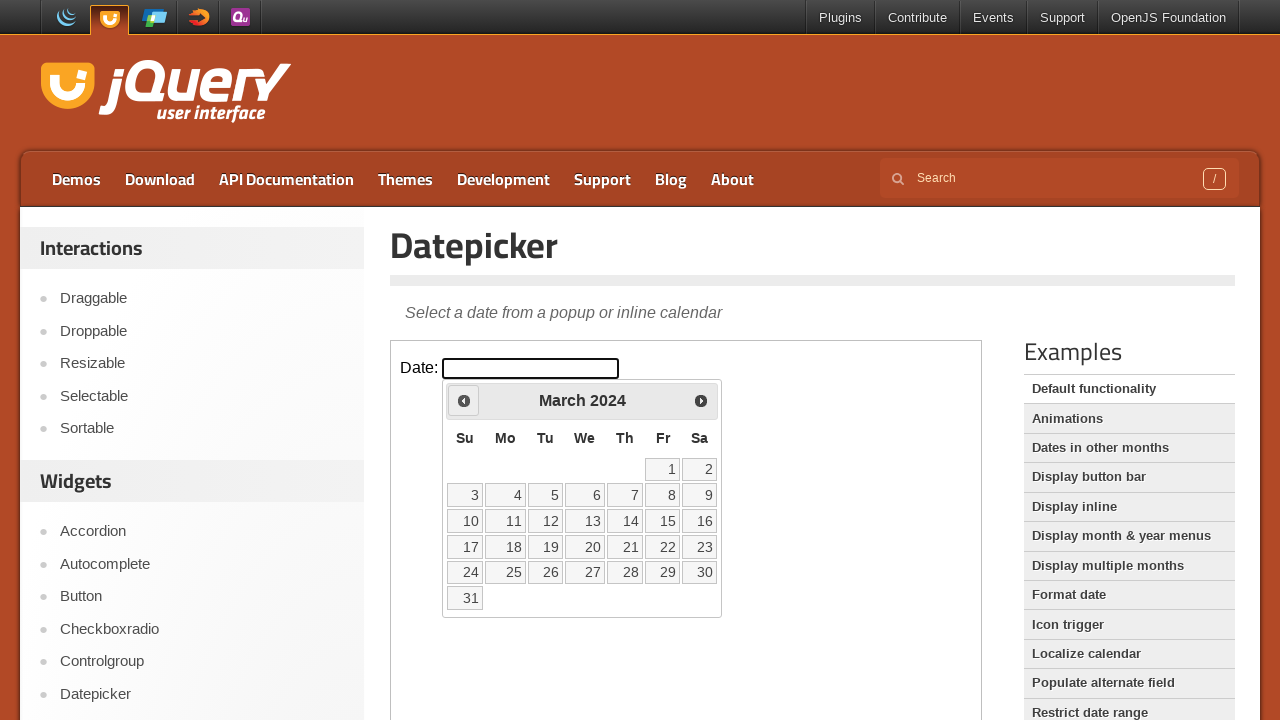

Clicked previous button to navigate backwards (currently at March 2024) at (464, 400) on iframe >> nth=0 >> internal:control=enter-frame >> span.ui-icon.ui-icon-circle-t
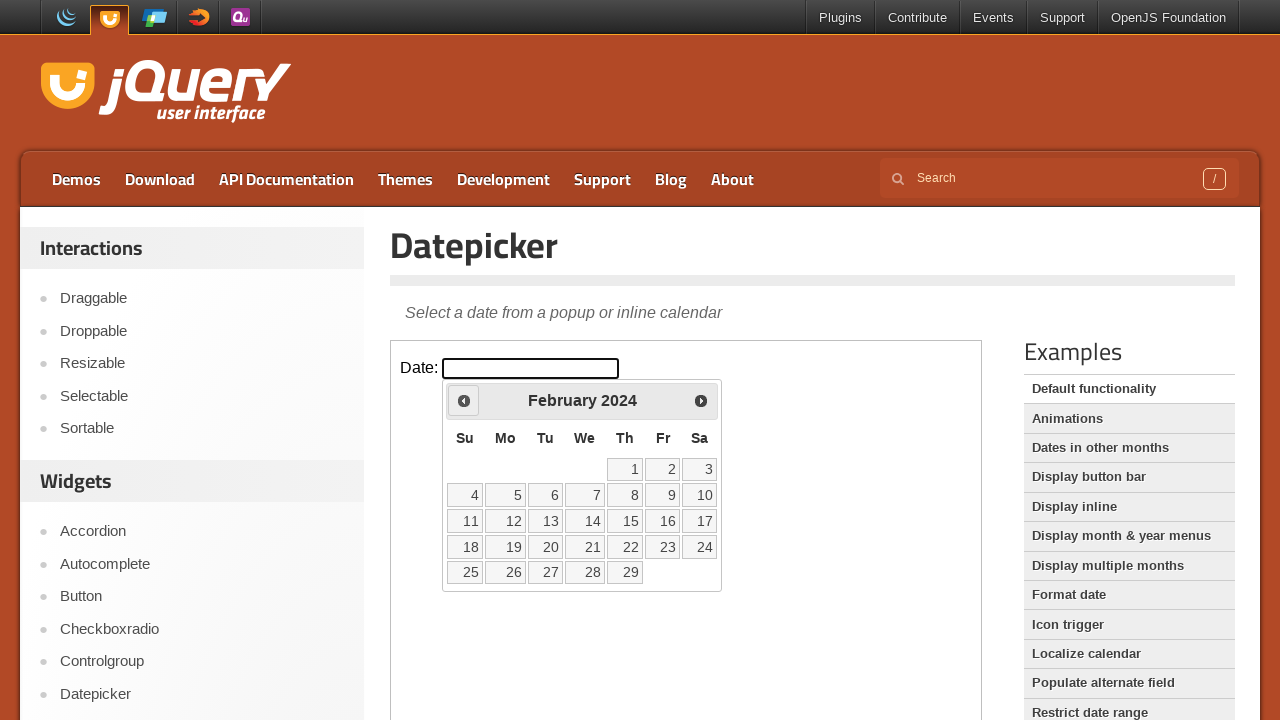

Clicked previous button to navigate backwards (currently at February 2024) at (464, 400) on iframe >> nth=0 >> internal:control=enter-frame >> span.ui-icon.ui-icon-circle-t
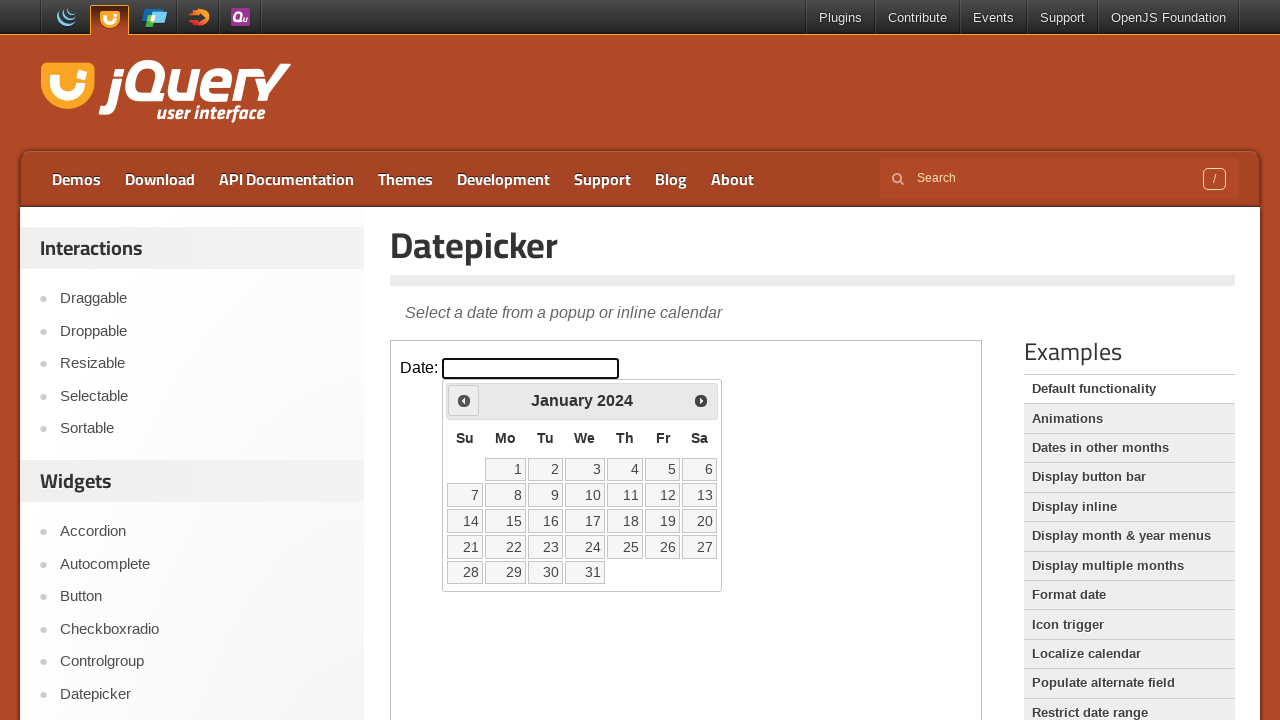

Clicked previous button to navigate backwards (currently at January 2024) at (464, 400) on iframe >> nth=0 >> internal:control=enter-frame >> span.ui-icon.ui-icon-circle-t
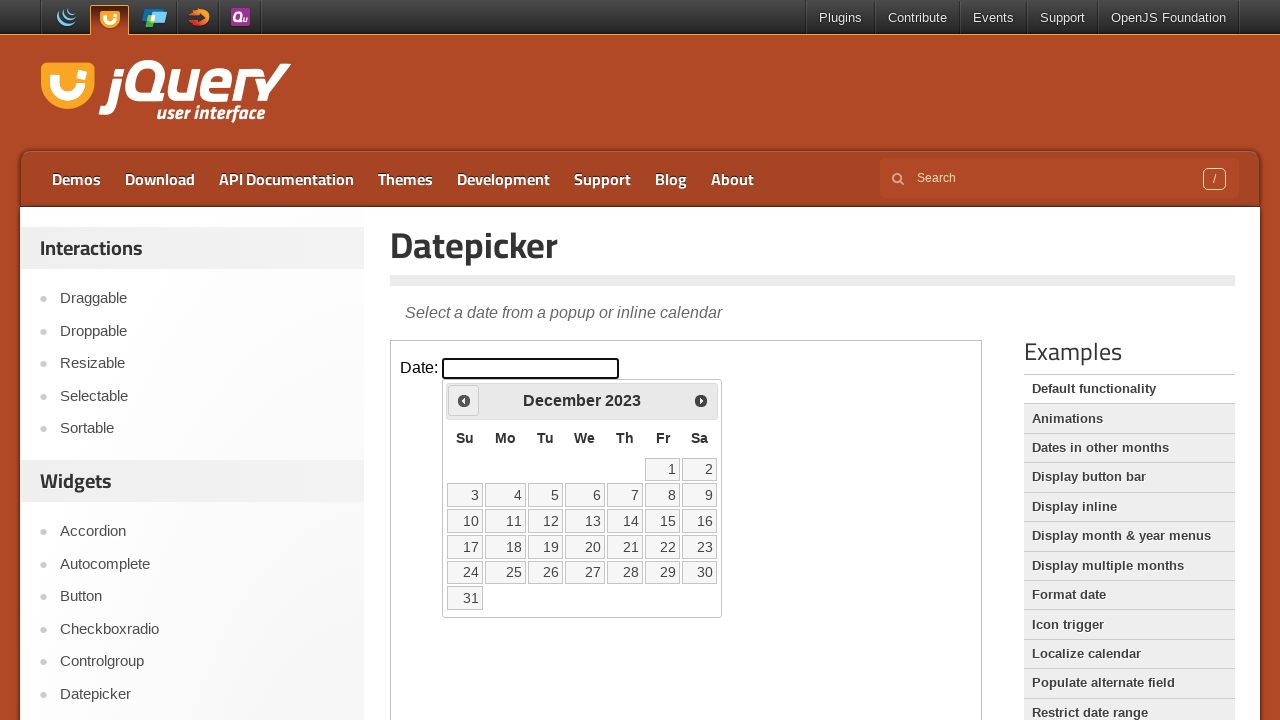

Clicked previous button to navigate backwards (currently at December 2023) at (464, 400) on iframe >> nth=0 >> internal:control=enter-frame >> span.ui-icon.ui-icon-circle-t
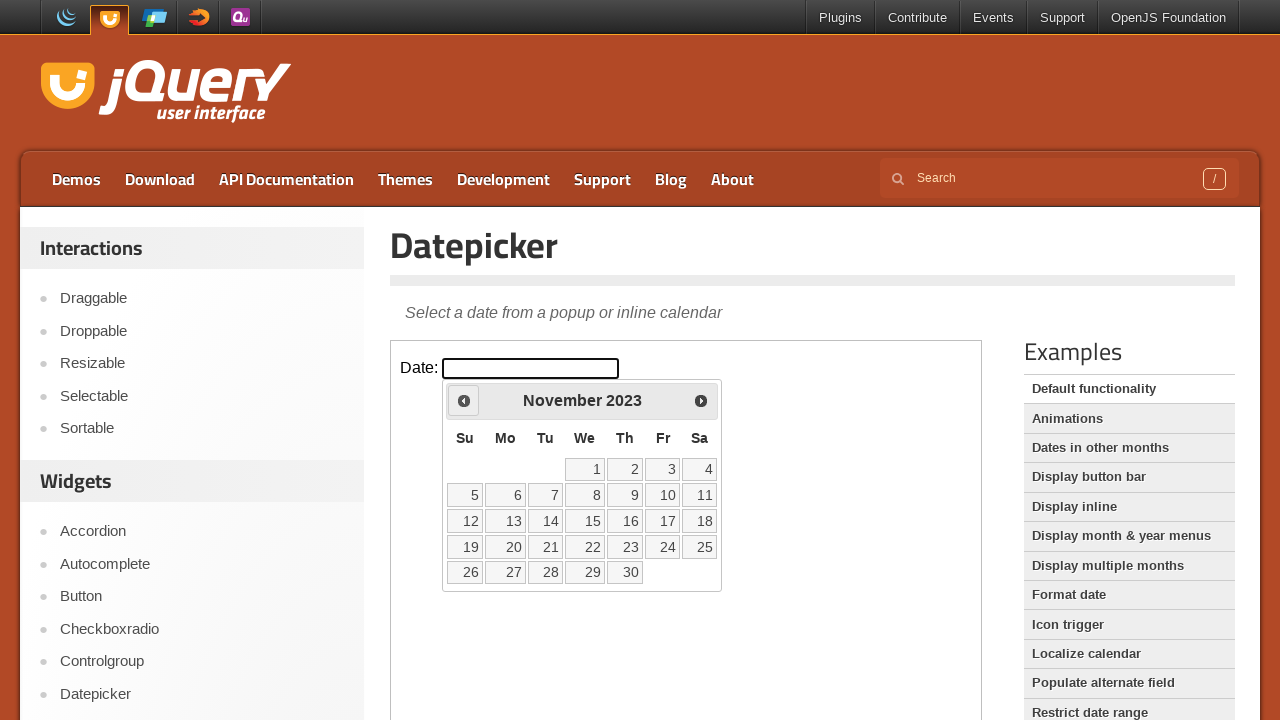

Clicked previous button to navigate backwards (currently at November 2023) at (464, 400) on iframe >> nth=0 >> internal:control=enter-frame >> span.ui-icon.ui-icon-circle-t
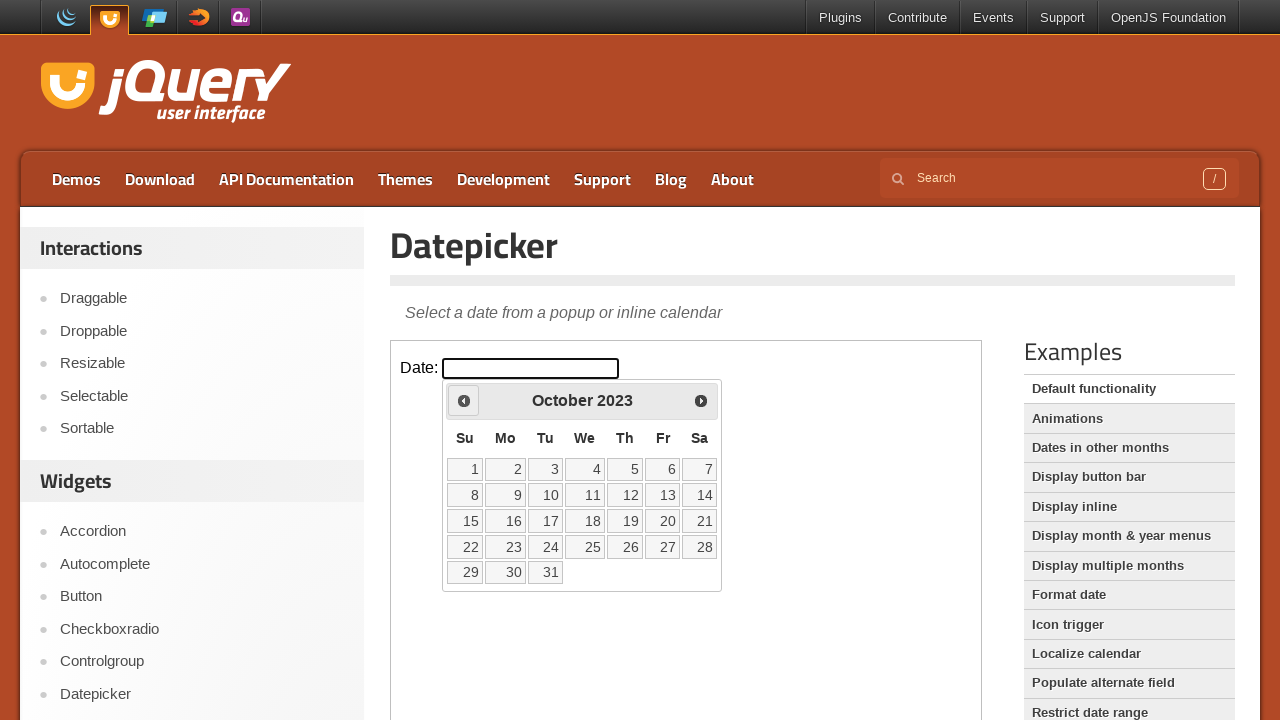

Clicked previous button to navigate backwards (currently at October 2023) at (464, 400) on iframe >> nth=0 >> internal:control=enter-frame >> span.ui-icon.ui-icon-circle-t
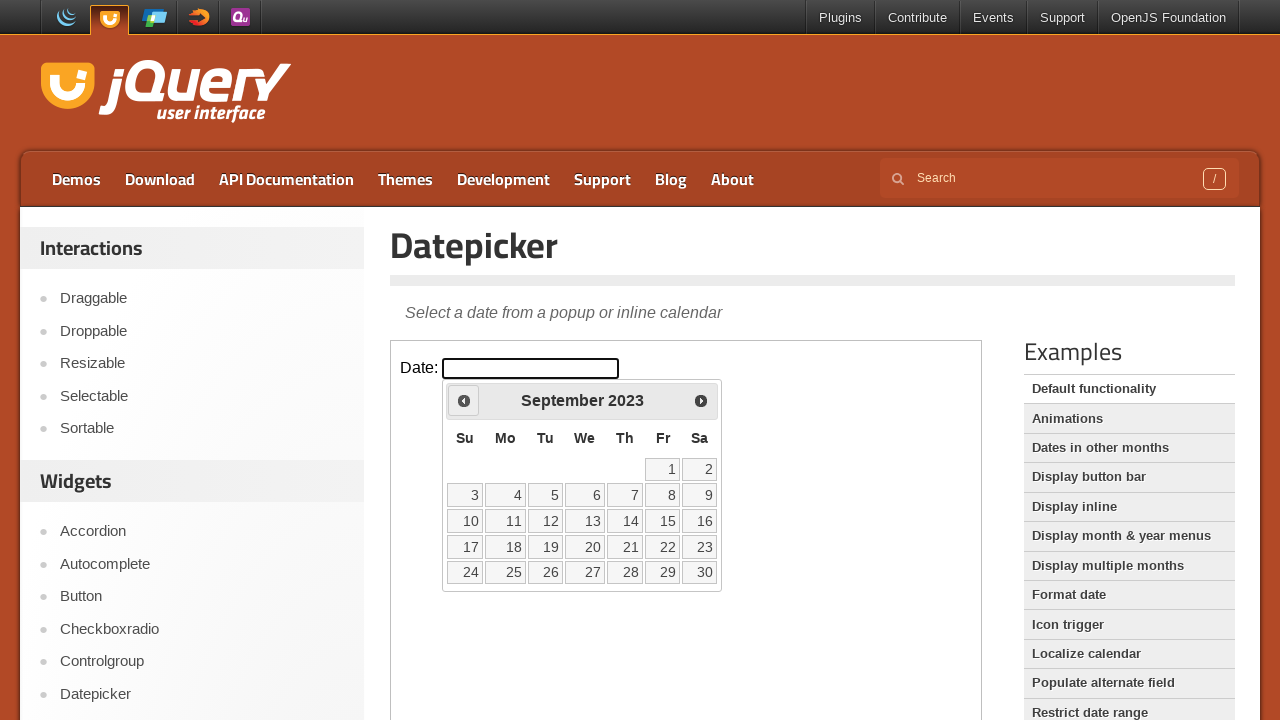

Clicked previous button to navigate backwards (currently at September 2023) at (464, 400) on iframe >> nth=0 >> internal:control=enter-frame >> span.ui-icon.ui-icon-circle-t
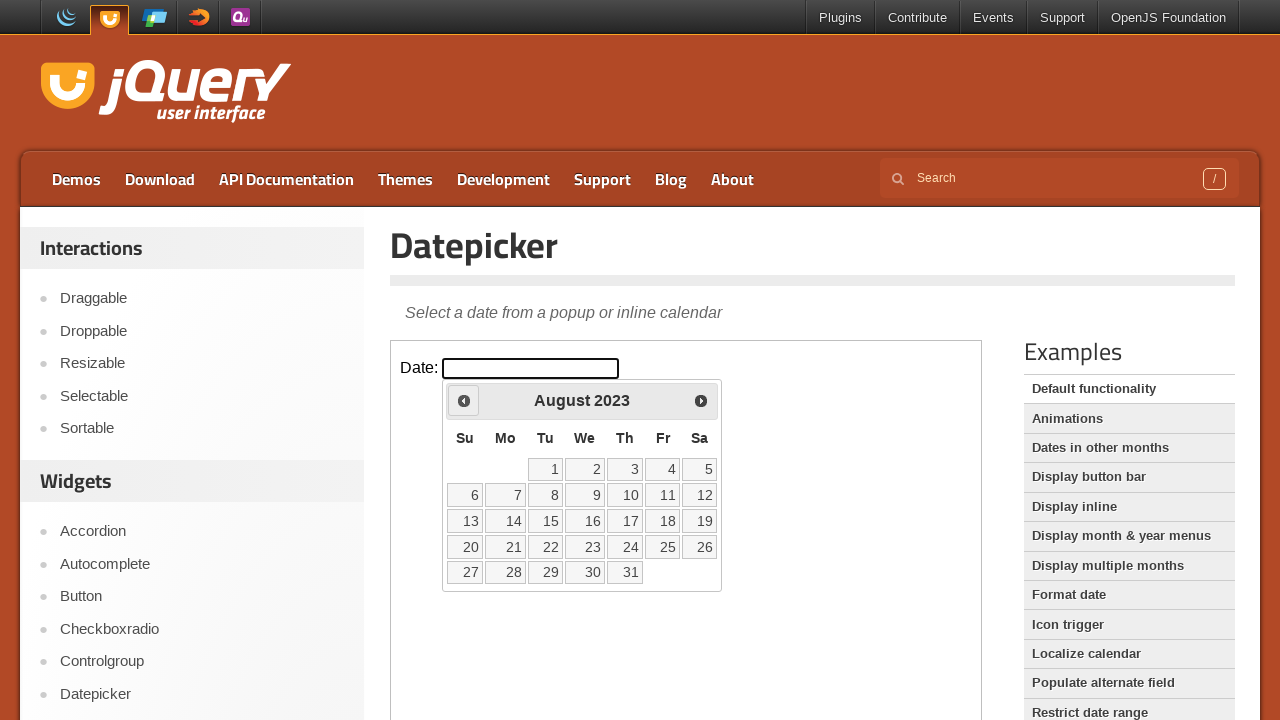

Clicked previous button to navigate backwards (currently at August 2023) at (464, 400) on iframe >> nth=0 >> internal:control=enter-frame >> span.ui-icon.ui-icon-circle-t
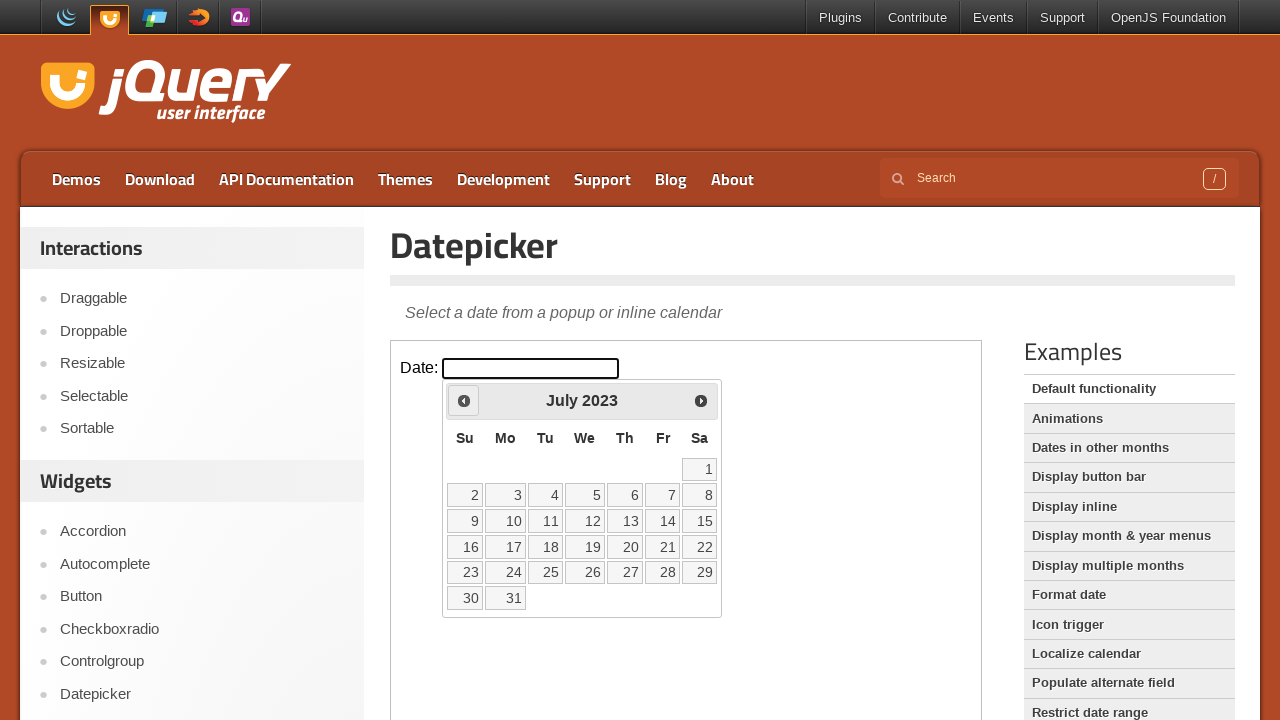

Clicked previous button to navigate backwards (currently at July 2023) at (464, 400) on iframe >> nth=0 >> internal:control=enter-frame >> span.ui-icon.ui-icon-circle-t
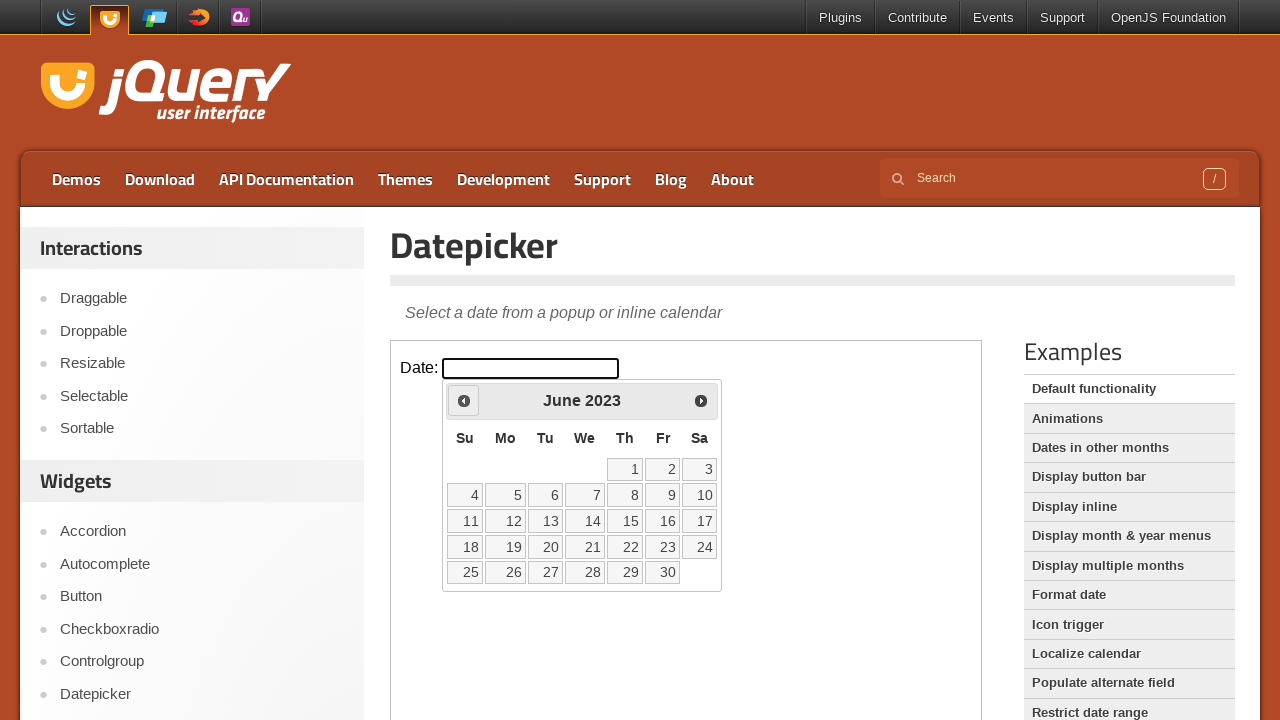

Clicked previous button to navigate backwards (currently at June 2023) at (464, 400) on iframe >> nth=0 >> internal:control=enter-frame >> span.ui-icon.ui-icon-circle-t
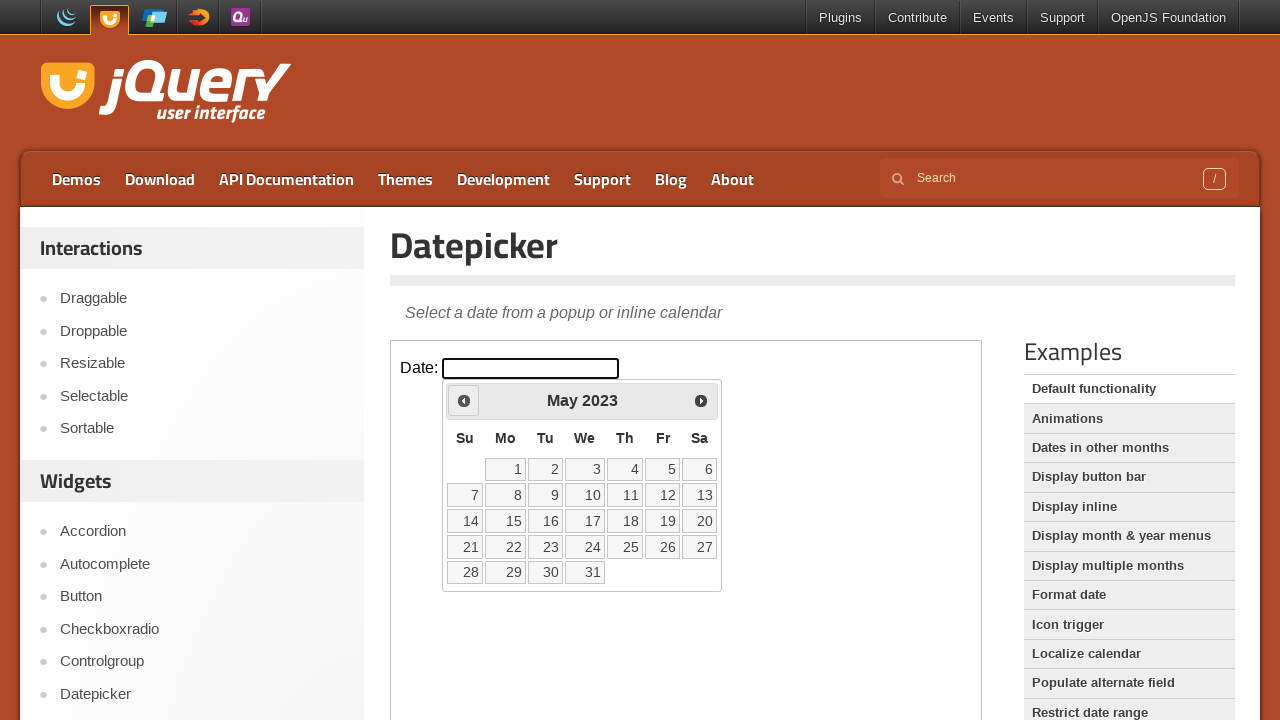

Clicked previous button to navigate backwards (currently at May 2023) at (464, 400) on iframe >> nth=0 >> internal:control=enter-frame >> span.ui-icon.ui-icon-circle-t
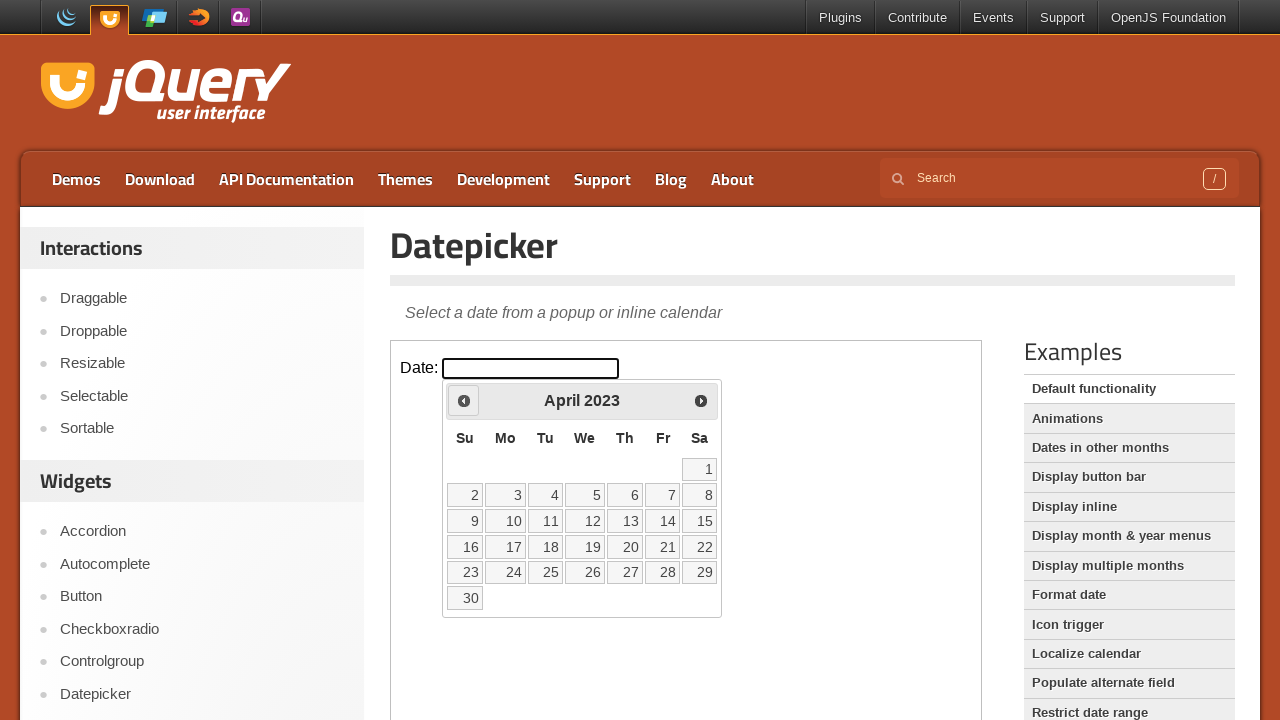

Clicked previous button to navigate backwards (currently at April 2023) at (464, 400) on iframe >> nth=0 >> internal:control=enter-frame >> span.ui-icon.ui-icon-circle-t
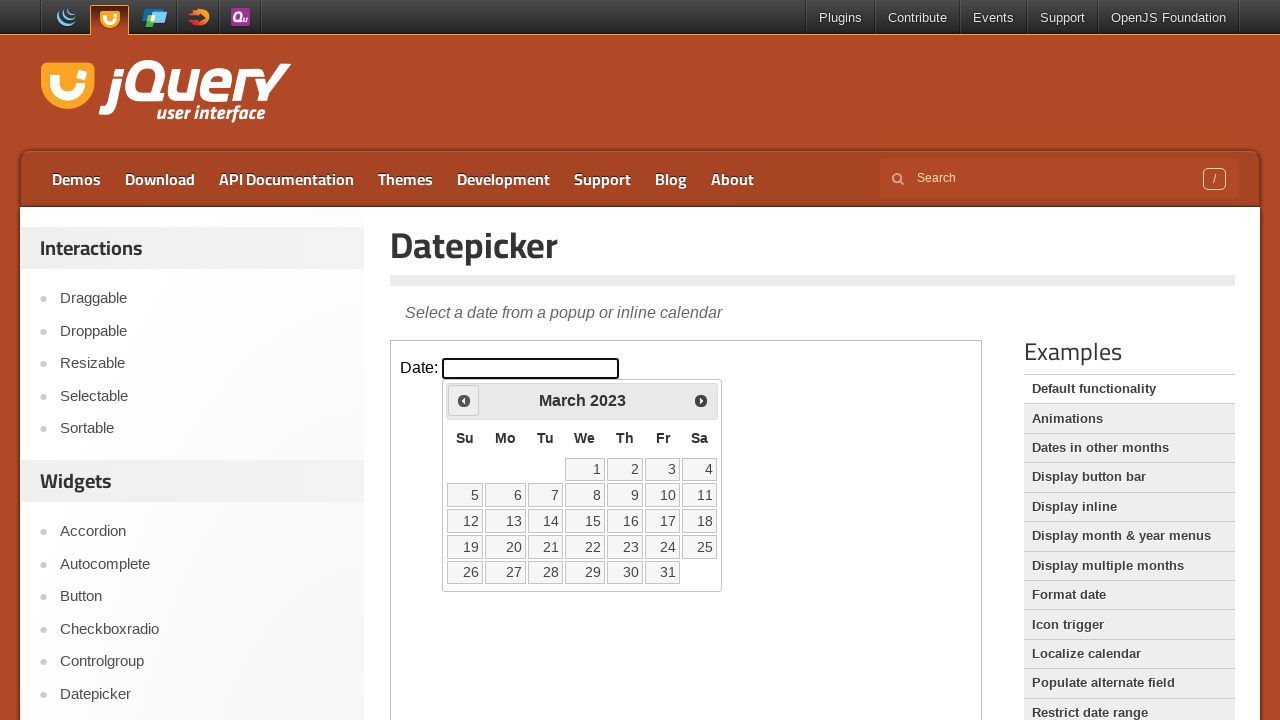

Clicked previous button to navigate backwards (currently at March 2023) at (464, 400) on iframe >> nth=0 >> internal:control=enter-frame >> span.ui-icon.ui-icon-circle-t
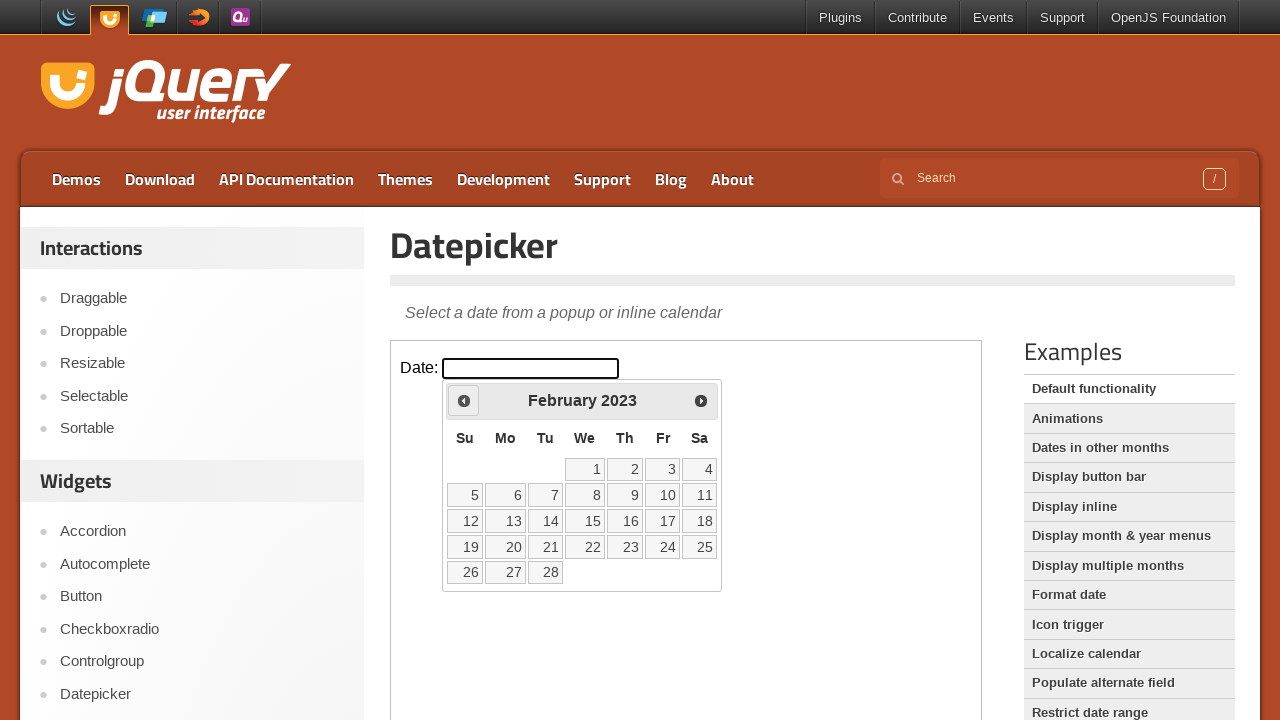

Clicked previous button to navigate backwards (currently at February 2023) at (464, 400) on iframe >> nth=0 >> internal:control=enter-frame >> span.ui-icon.ui-icon-circle-t
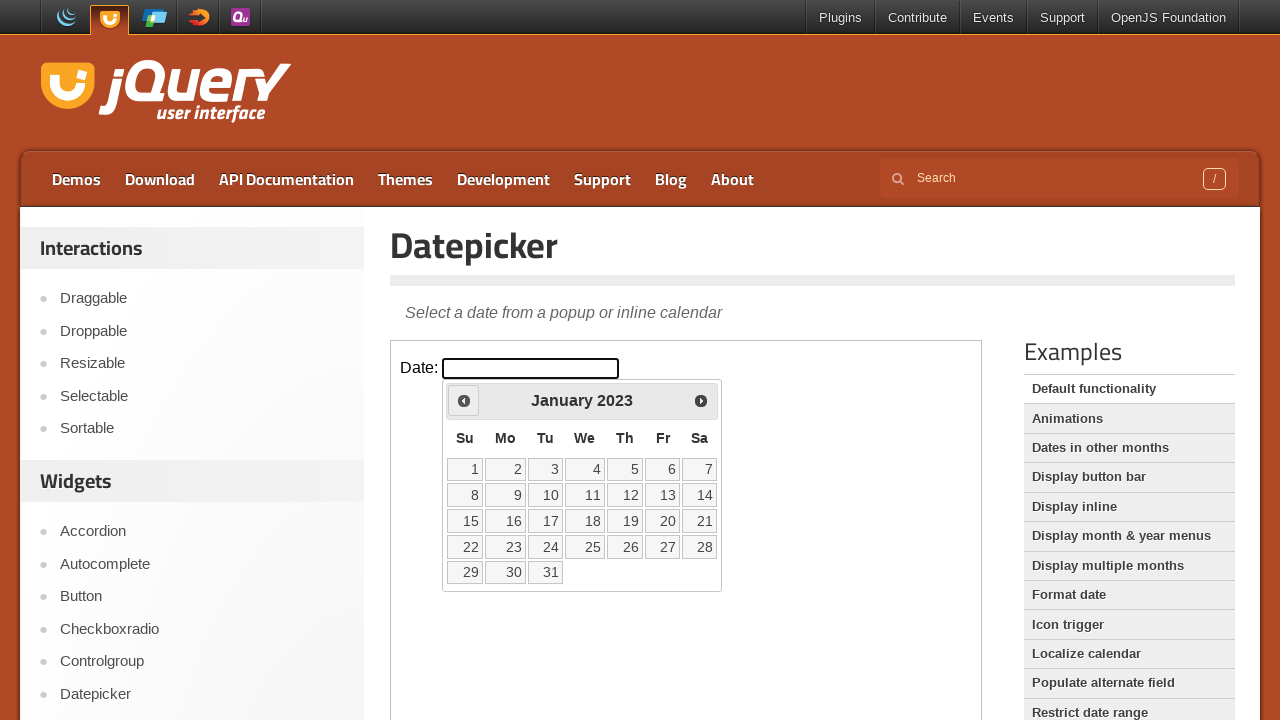

Clicked previous button to navigate backwards (currently at January 2023) at (464, 400) on iframe >> nth=0 >> internal:control=enter-frame >> span.ui-icon.ui-icon-circle-t
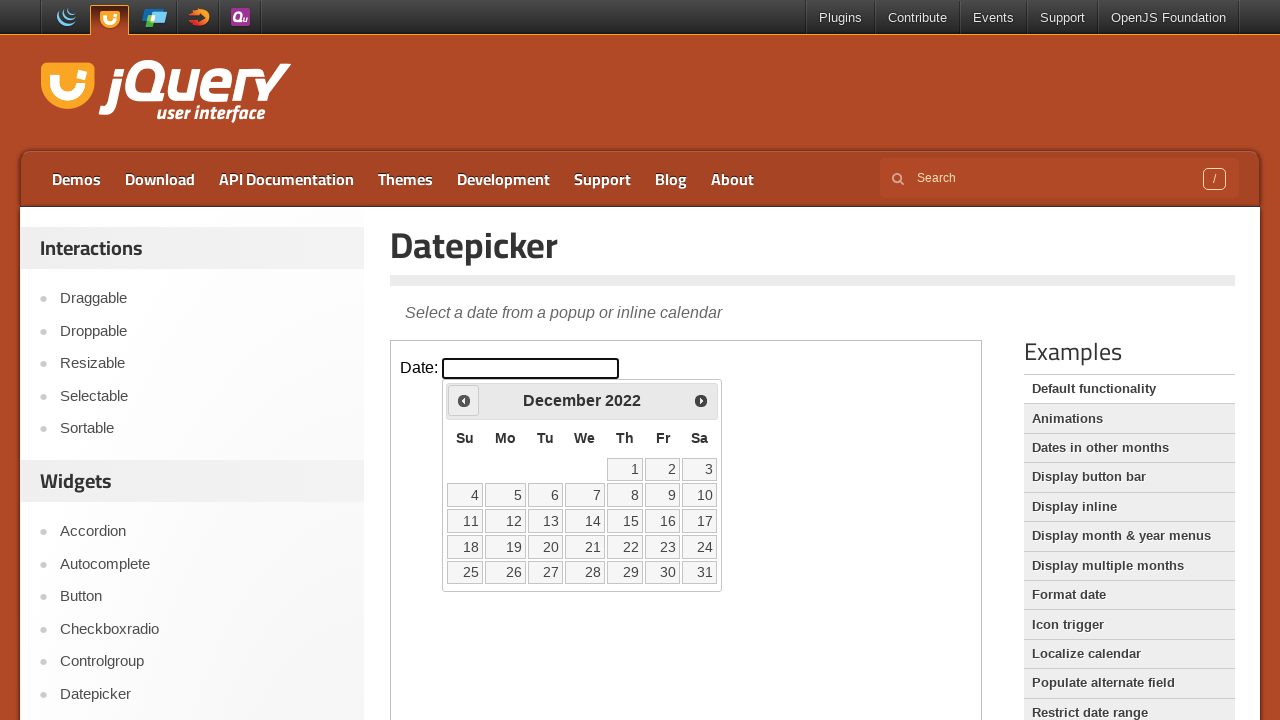

Clicked previous button to navigate backwards (currently at December 2022) at (464, 400) on iframe >> nth=0 >> internal:control=enter-frame >> span.ui-icon.ui-icon-circle-t
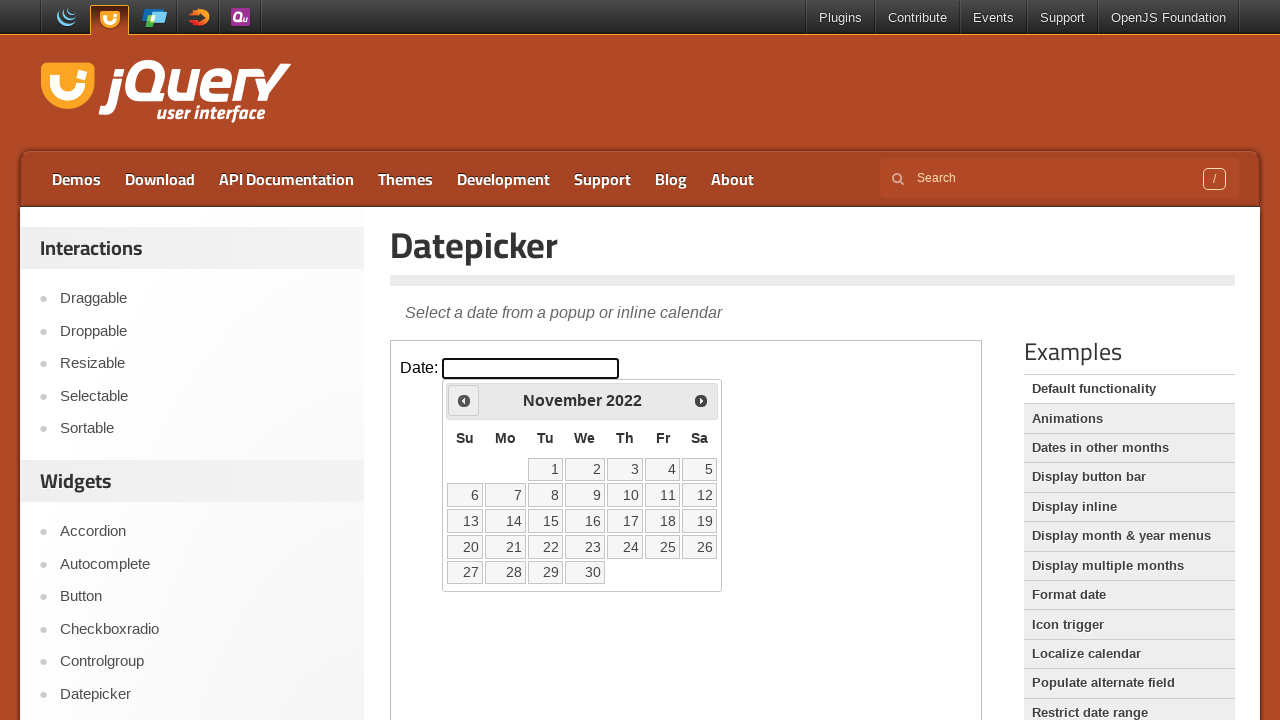

Clicked previous button to navigate backwards (currently at November 2022) at (464, 400) on iframe >> nth=0 >> internal:control=enter-frame >> span.ui-icon.ui-icon-circle-t
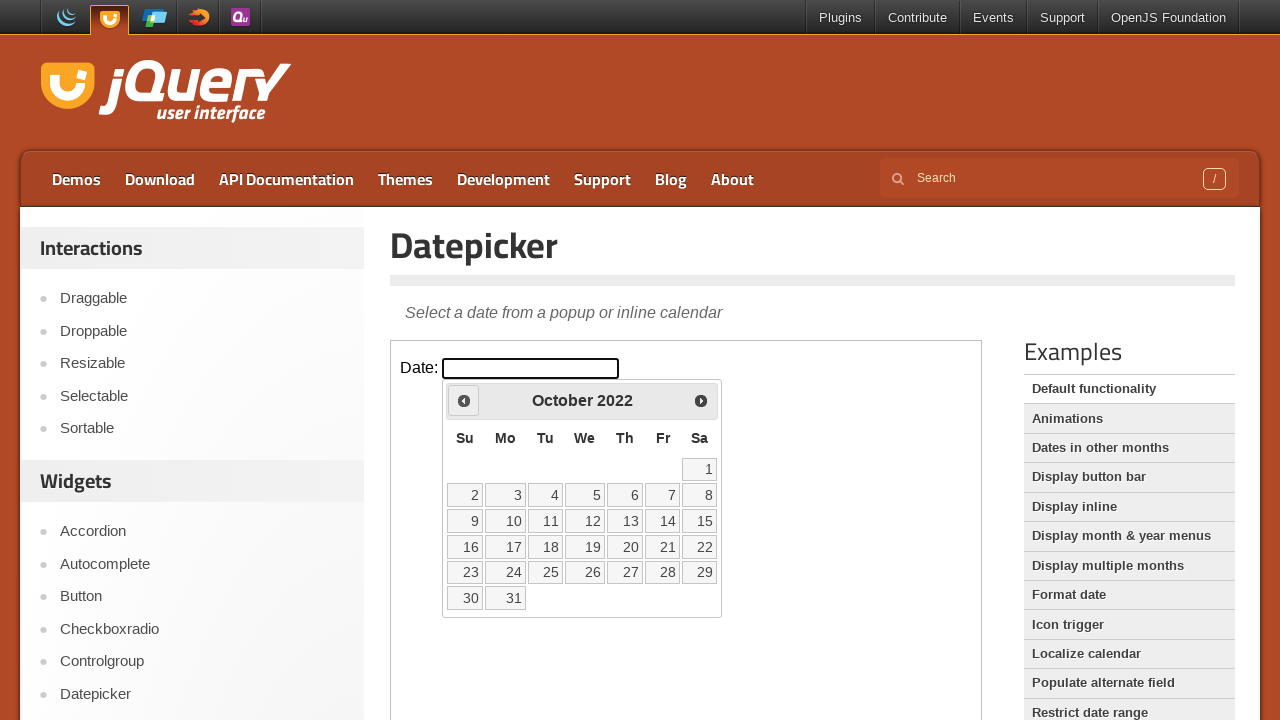

Clicked previous button to navigate backwards (currently at October 2022) at (464, 400) on iframe >> nth=0 >> internal:control=enter-frame >> span.ui-icon.ui-icon-circle-t
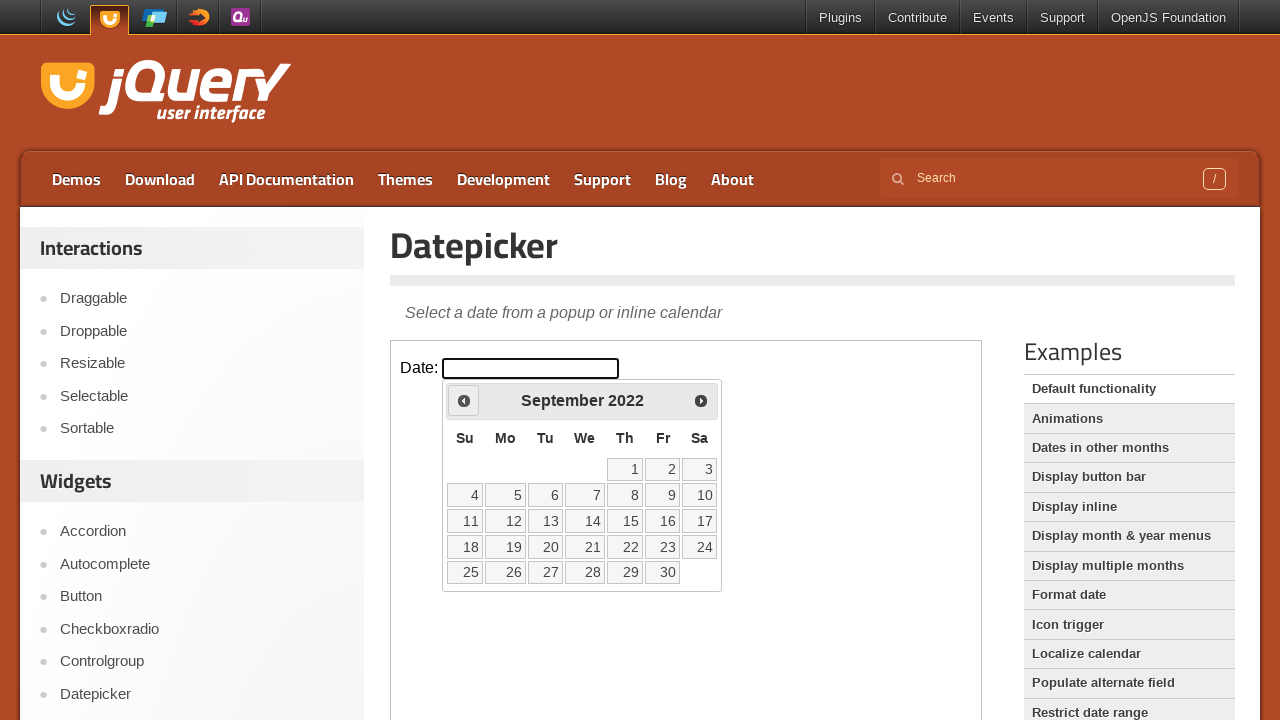

Clicked previous button to navigate backwards (currently at September 2022) at (464, 400) on iframe >> nth=0 >> internal:control=enter-frame >> span.ui-icon.ui-icon-circle-t
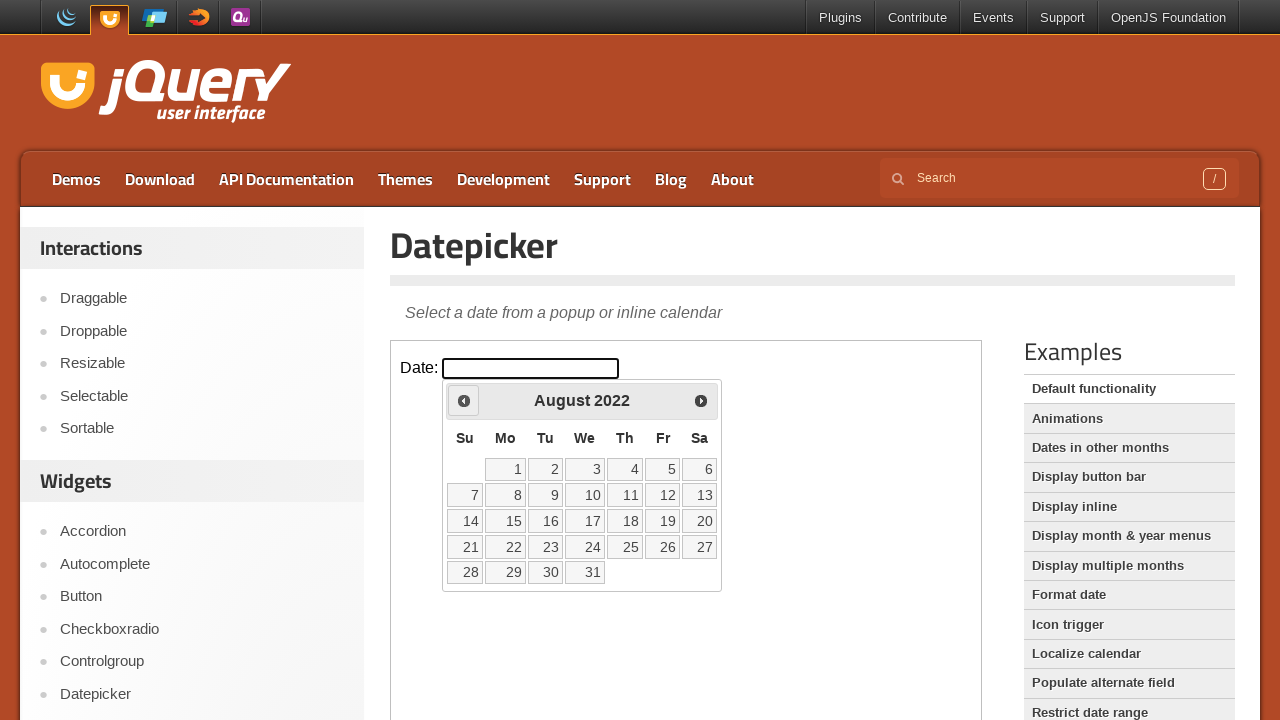

Clicked previous button to navigate backwards (currently at August 2022) at (464, 400) on iframe >> nth=0 >> internal:control=enter-frame >> span.ui-icon.ui-icon-circle-t
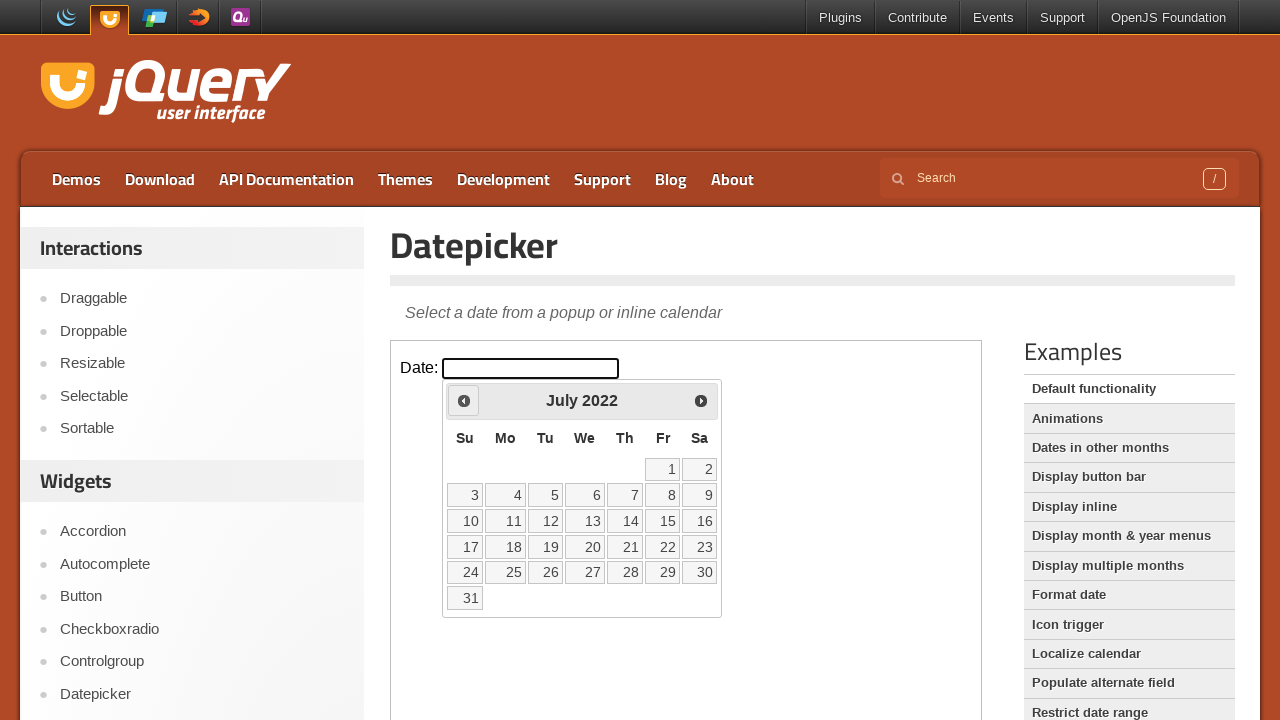

Clicked previous button to navigate backwards (currently at July 2022) at (464, 400) on iframe >> nth=0 >> internal:control=enter-frame >> span.ui-icon.ui-icon-circle-t
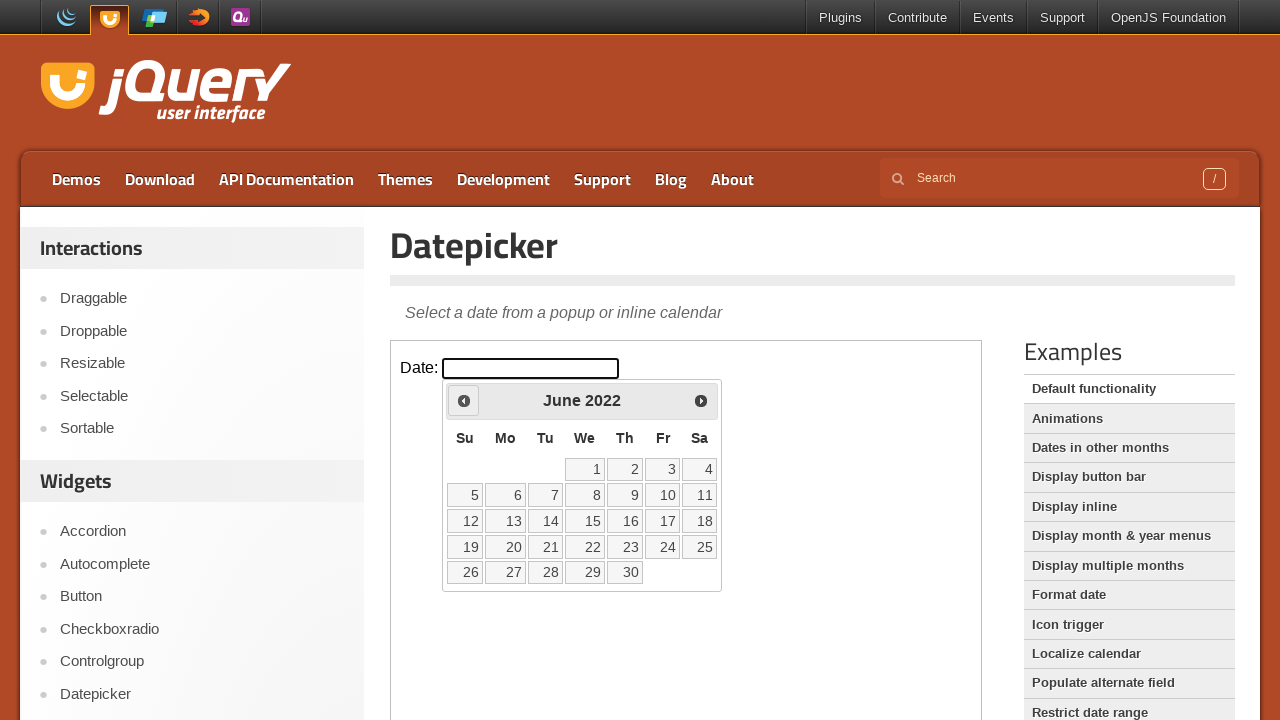

Clicked previous button to navigate backwards (currently at June 2022) at (464, 400) on iframe >> nth=0 >> internal:control=enter-frame >> span.ui-icon.ui-icon-circle-t
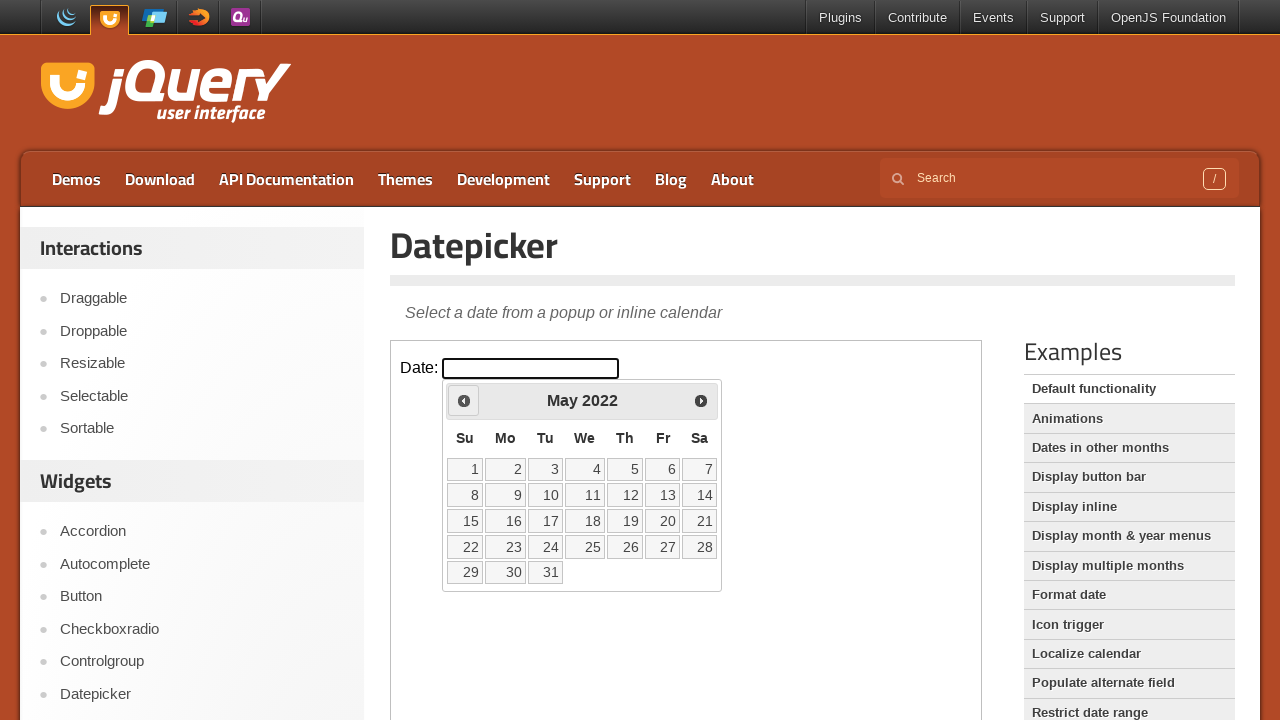

Clicked previous button to navigate backwards (currently at May 2022) at (464, 400) on iframe >> nth=0 >> internal:control=enter-frame >> span.ui-icon.ui-icon-circle-t
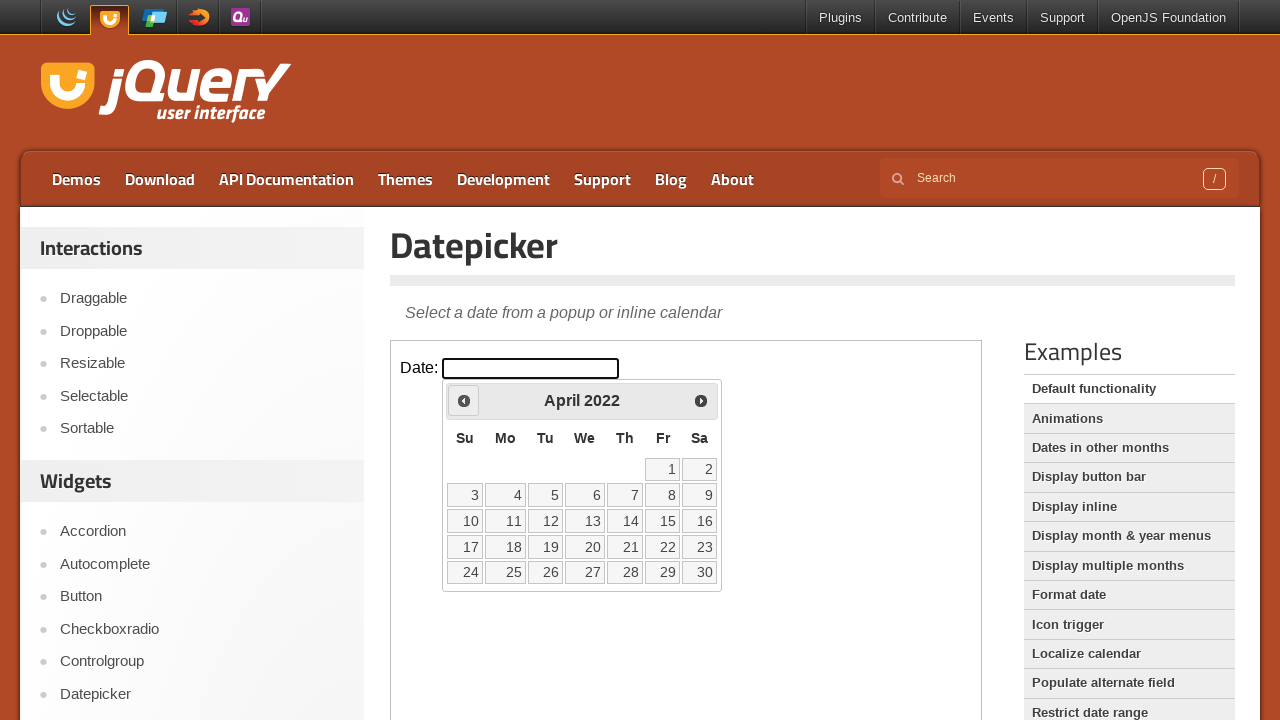

Clicked previous button to navigate backwards (currently at April 2022) at (464, 400) on iframe >> nth=0 >> internal:control=enter-frame >> span.ui-icon.ui-icon-circle-t
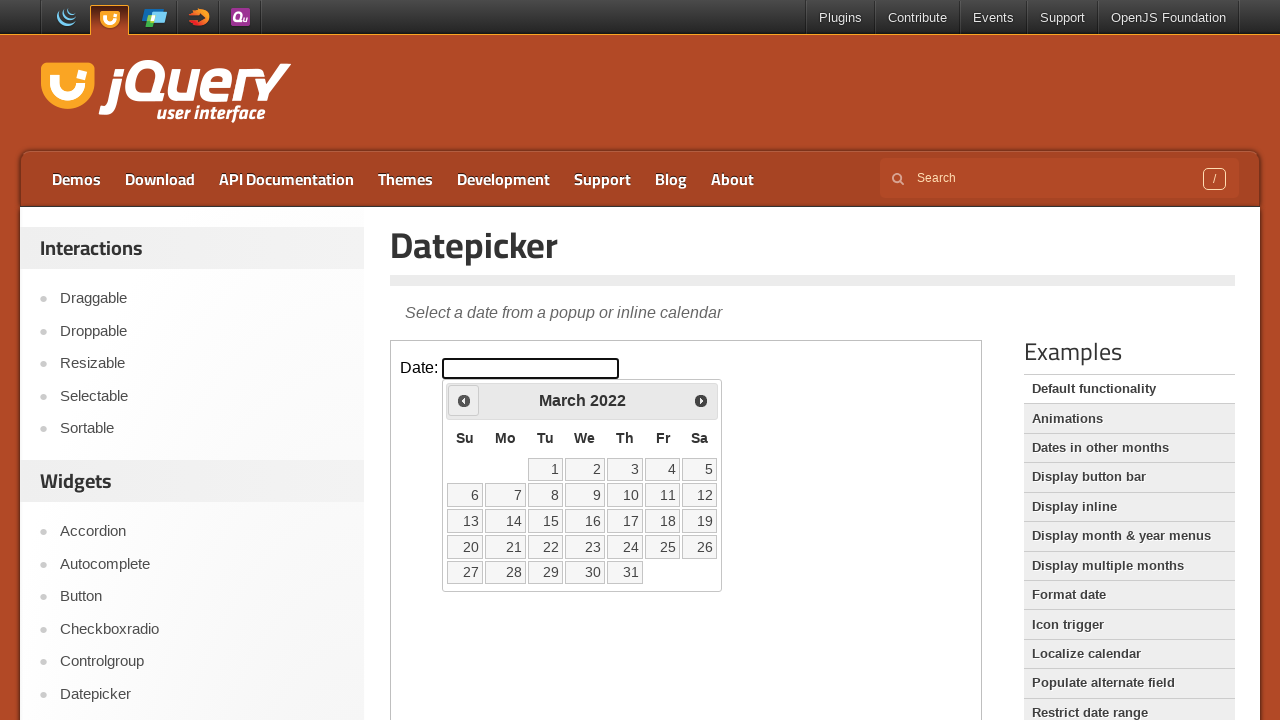

Clicked previous button to navigate backwards (currently at March 2022) at (464, 400) on iframe >> nth=0 >> internal:control=enter-frame >> span.ui-icon.ui-icon-circle-t
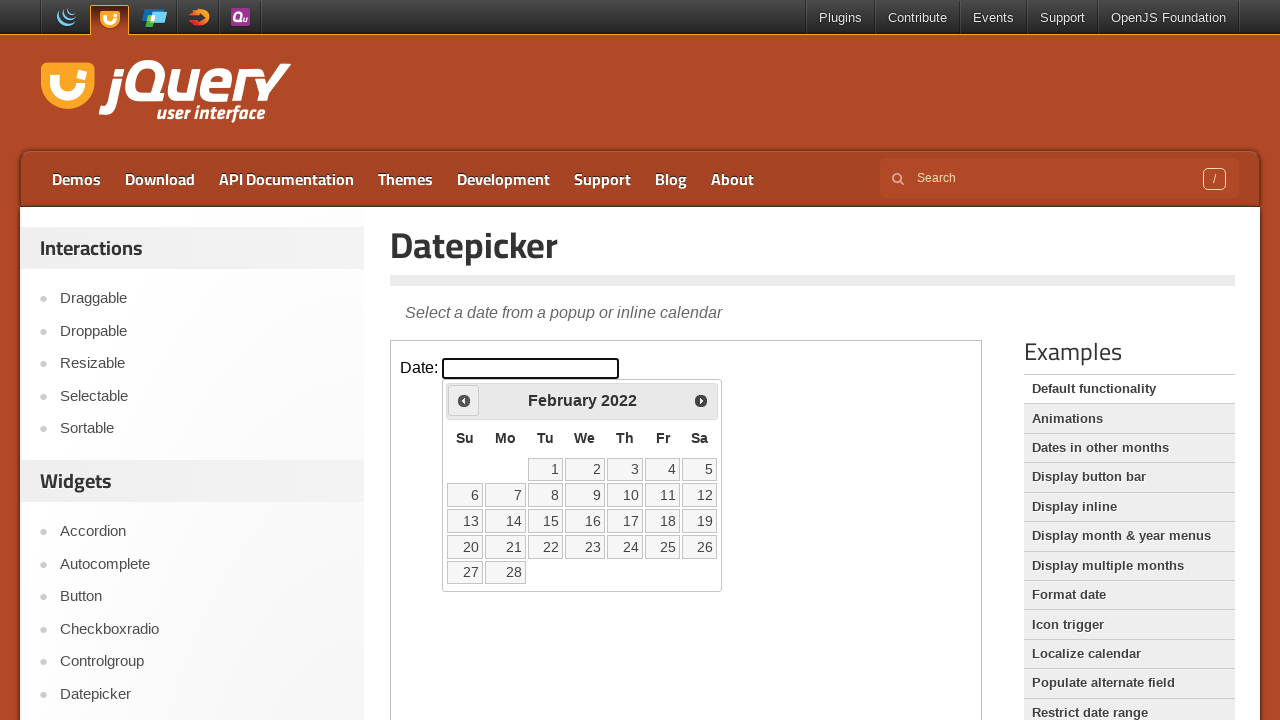

Clicked previous button to navigate backwards (currently at February 2022) at (464, 400) on iframe >> nth=0 >> internal:control=enter-frame >> span.ui-icon.ui-icon-circle-t
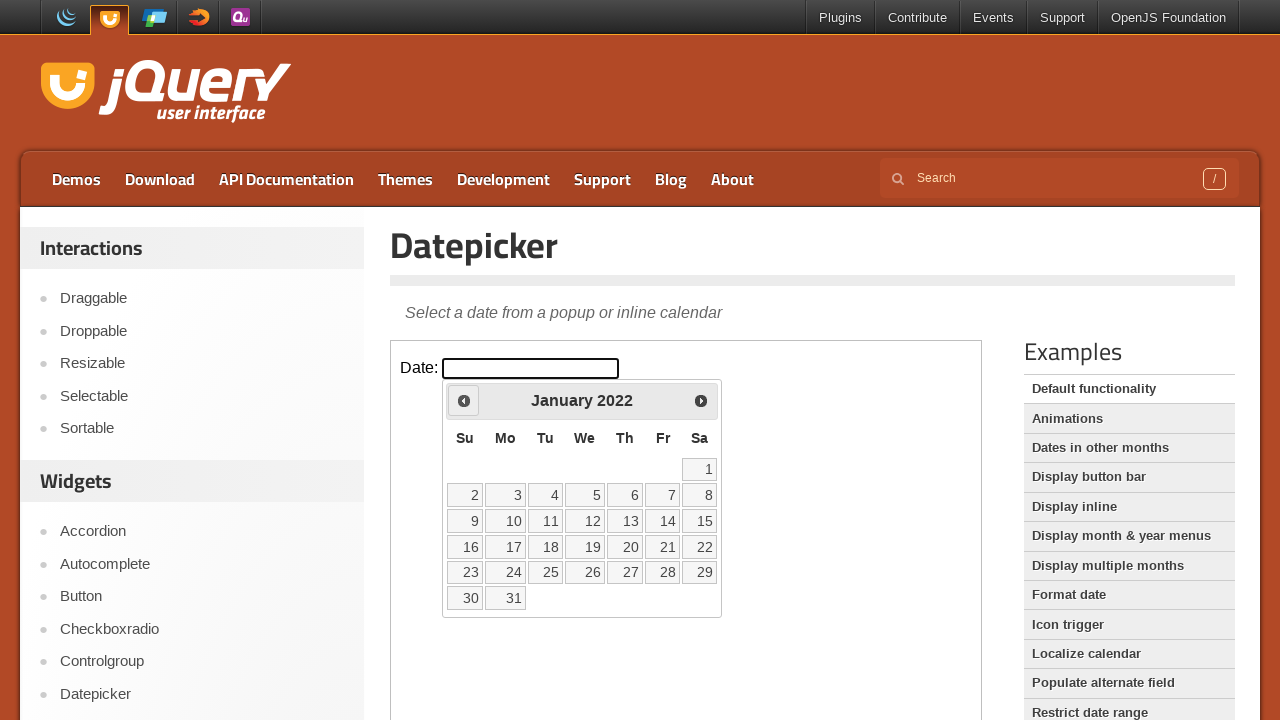

Clicked previous button to navigate backwards (currently at January 2022) at (464, 400) on iframe >> nth=0 >> internal:control=enter-frame >> span.ui-icon.ui-icon-circle-t
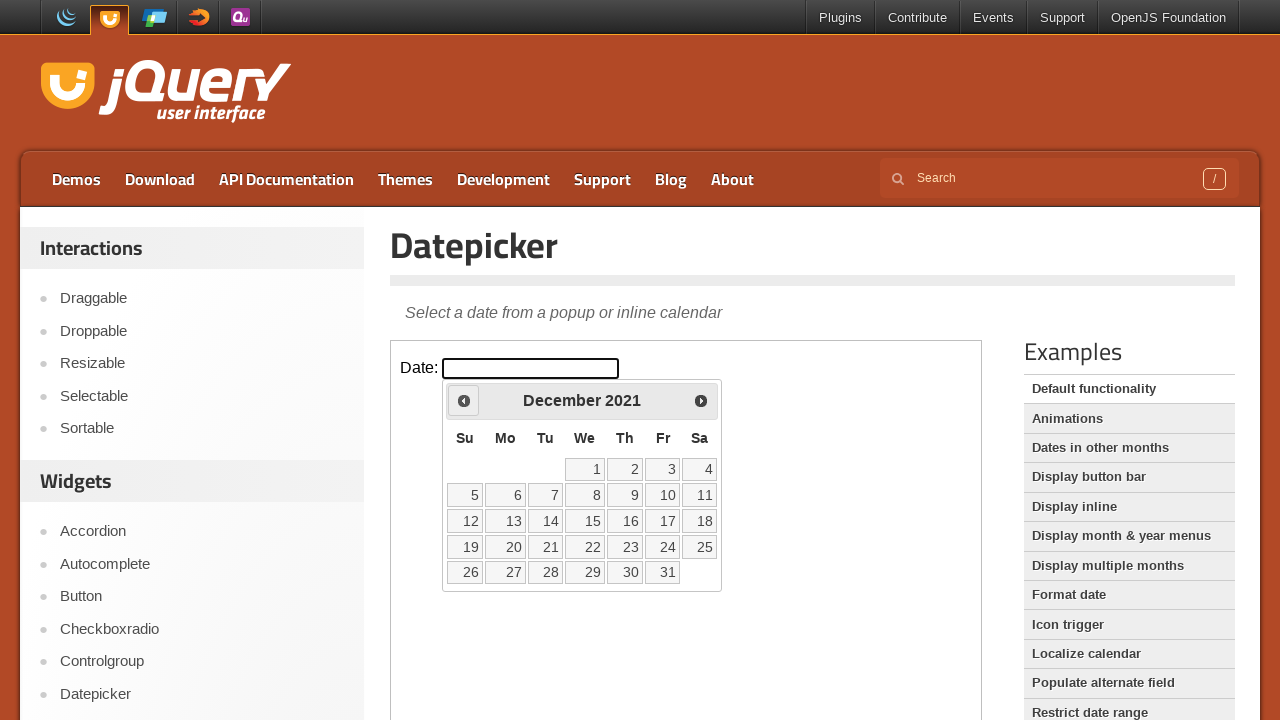

Clicked previous button to navigate backwards (currently at December 2021) at (464, 400) on iframe >> nth=0 >> internal:control=enter-frame >> span.ui-icon.ui-icon-circle-t
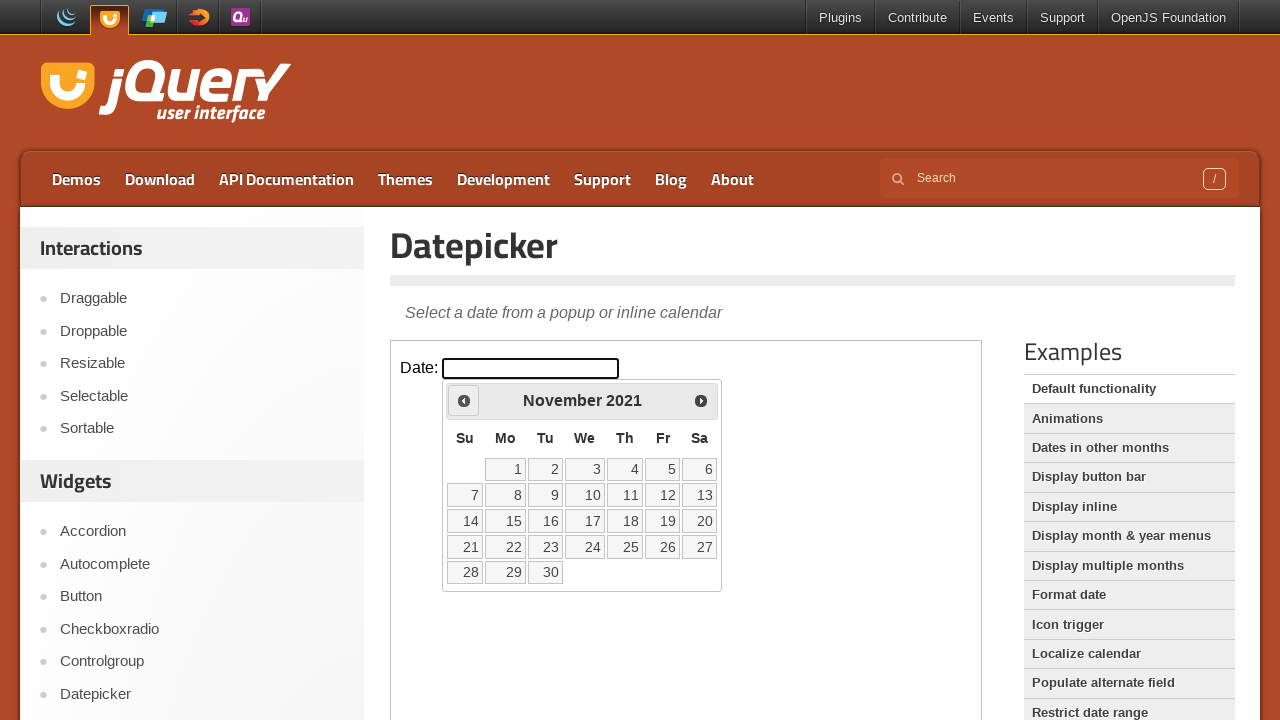

Clicked previous button to navigate backwards (currently at November 2021) at (464, 400) on iframe >> nth=0 >> internal:control=enter-frame >> span.ui-icon.ui-icon-circle-t
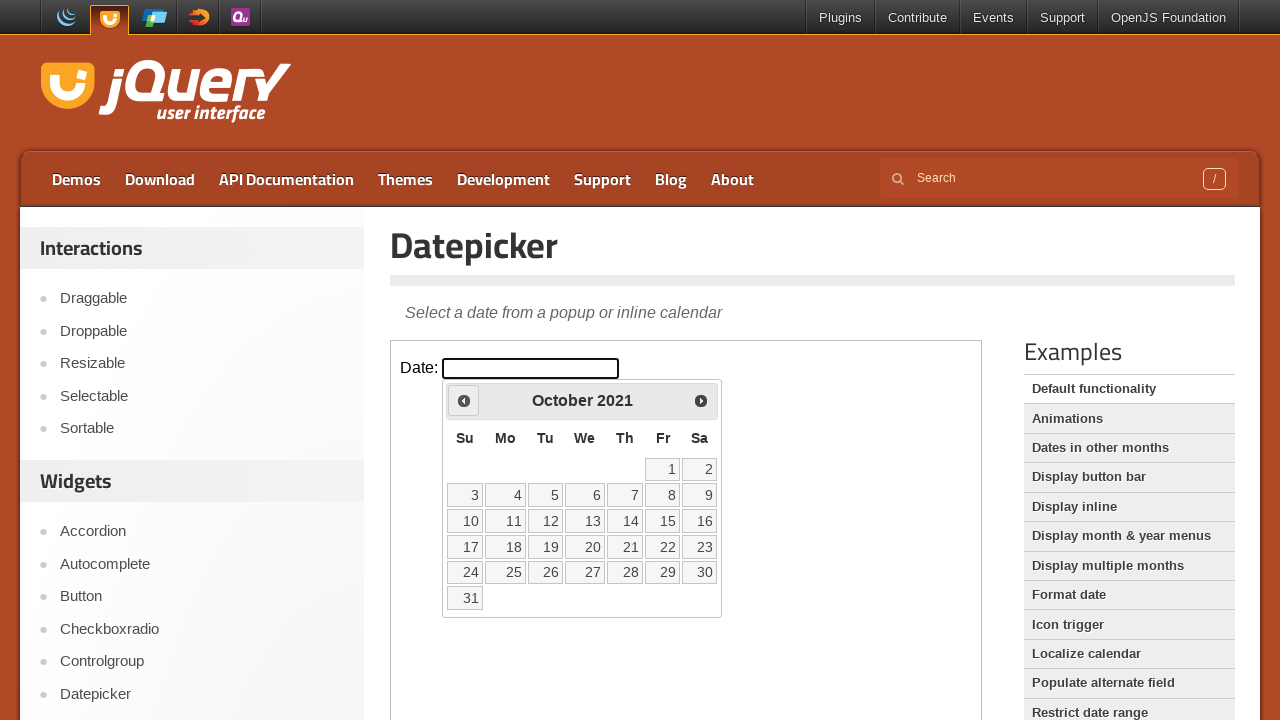

Clicked previous button to navigate backwards (currently at October 2021) at (464, 400) on iframe >> nth=0 >> internal:control=enter-frame >> span.ui-icon.ui-icon-circle-t
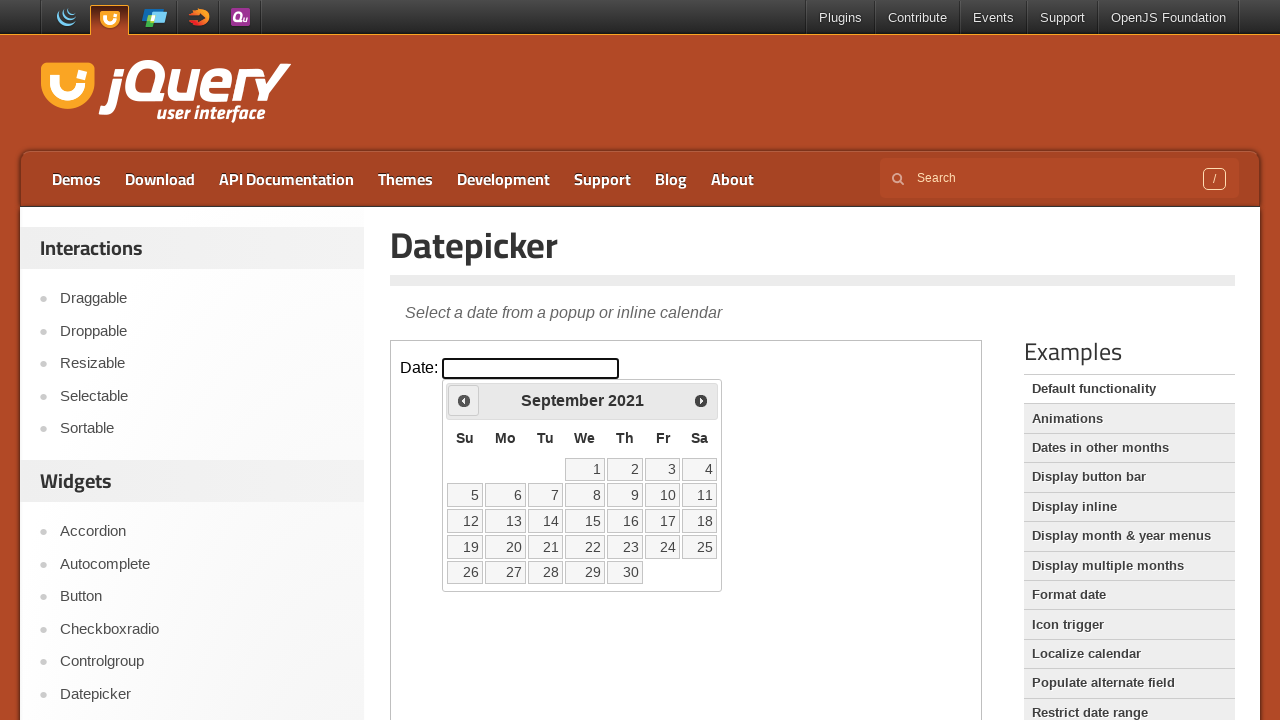

Clicked previous button to navigate backwards (currently at September 2021) at (464, 400) on iframe >> nth=0 >> internal:control=enter-frame >> span.ui-icon.ui-icon-circle-t
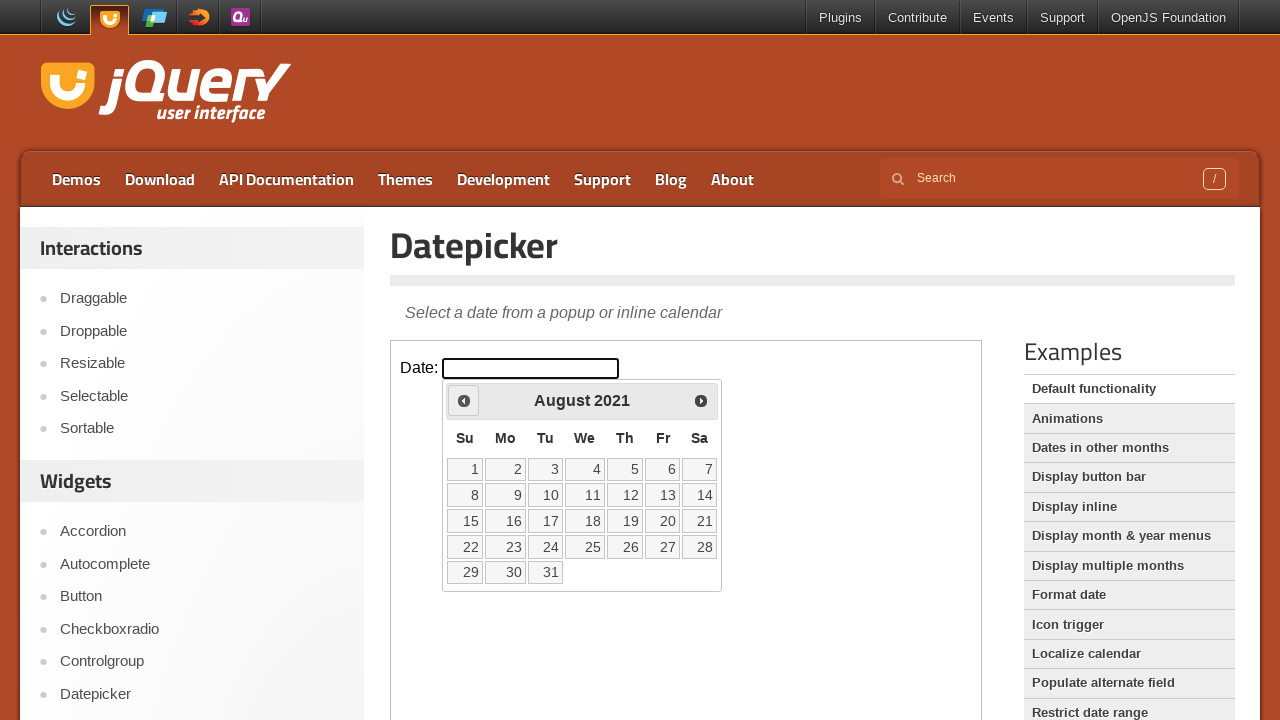

Clicked previous button to navigate backwards (currently at August 2021) at (464, 400) on iframe >> nth=0 >> internal:control=enter-frame >> span.ui-icon.ui-icon-circle-t
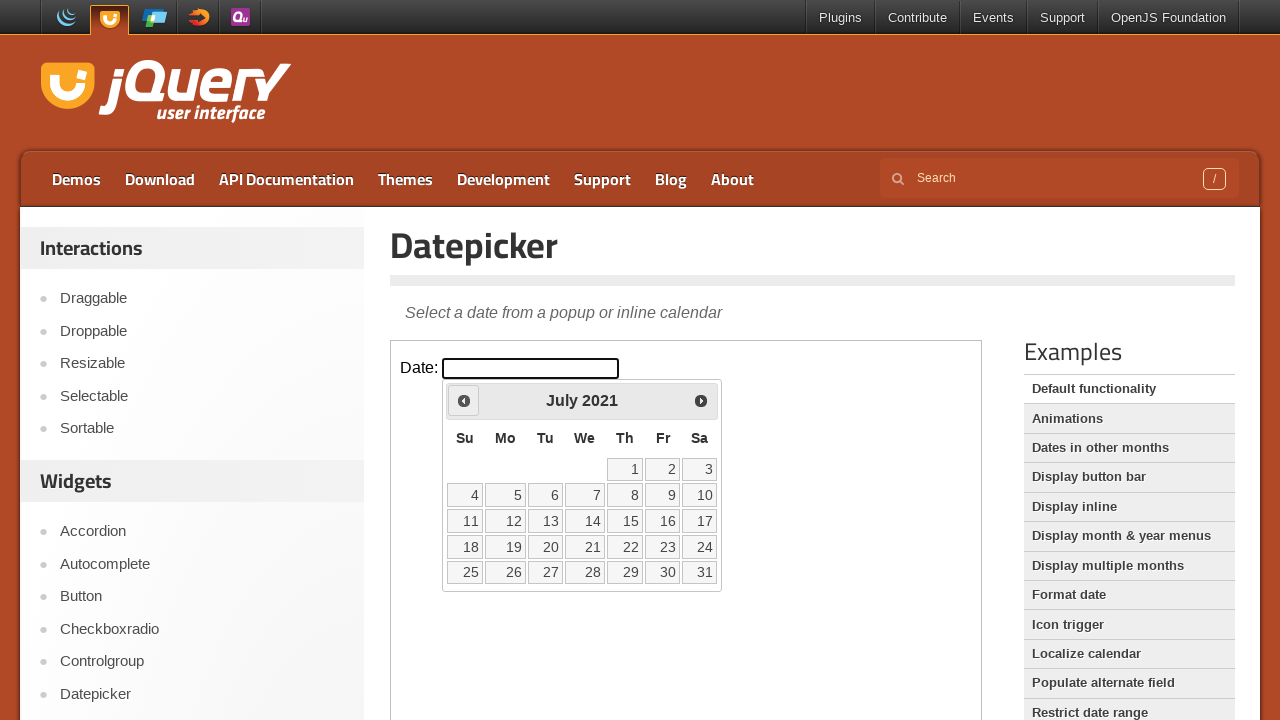

Clicked previous button to navigate backwards (currently at July 2021) at (464, 400) on iframe >> nth=0 >> internal:control=enter-frame >> span.ui-icon.ui-icon-circle-t
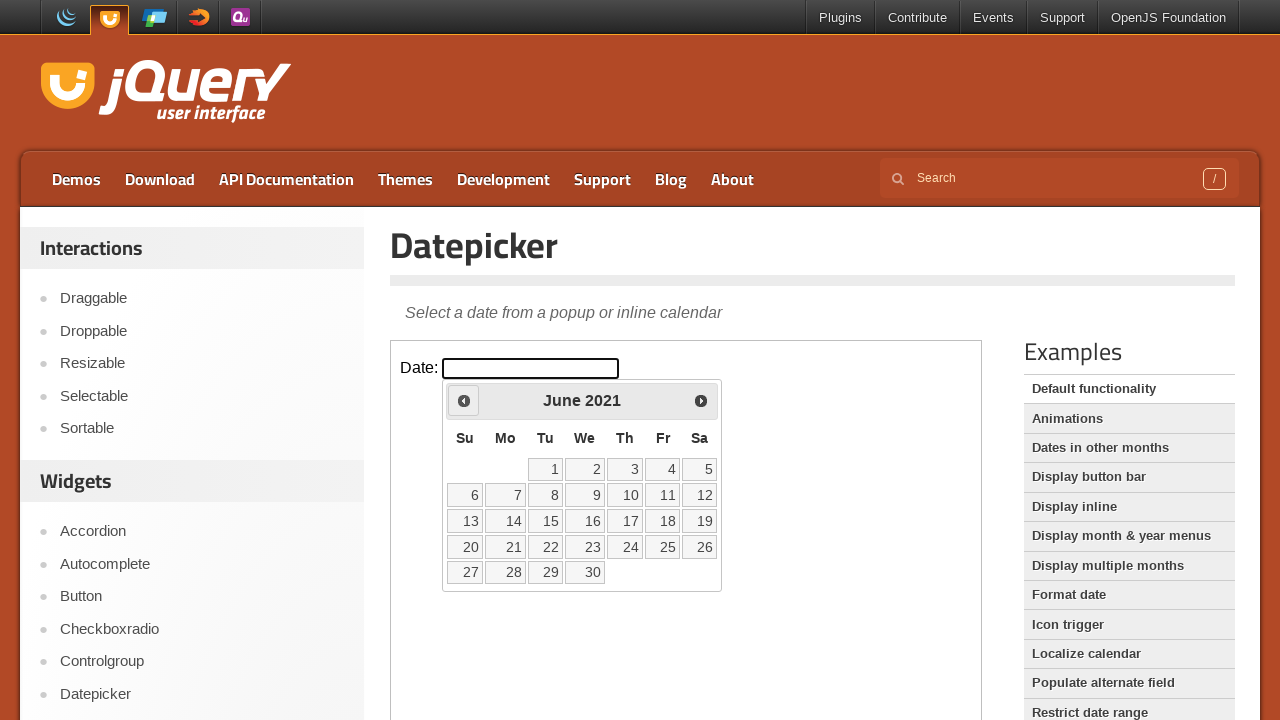

Clicked previous button to navigate backwards (currently at June 2021) at (464, 400) on iframe >> nth=0 >> internal:control=enter-frame >> span.ui-icon.ui-icon-circle-t
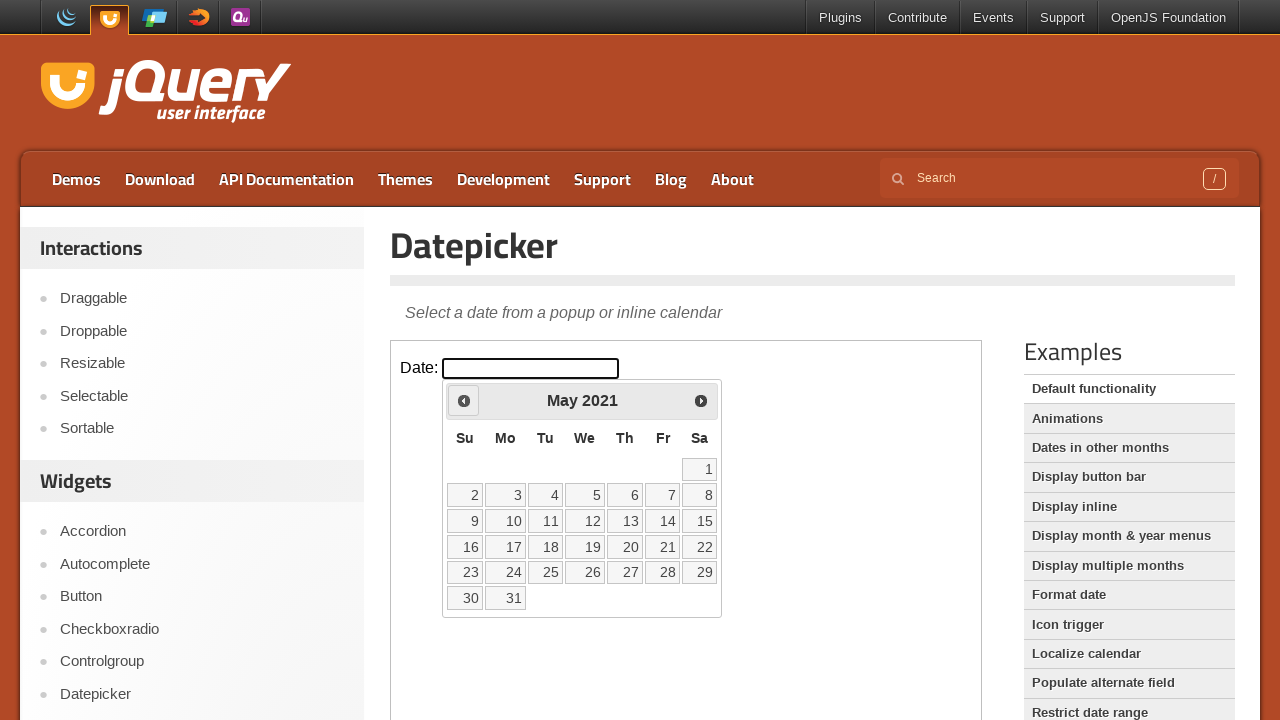

Clicked previous button to navigate backwards (currently at May 2021) at (464, 400) on iframe >> nth=0 >> internal:control=enter-frame >> span.ui-icon.ui-icon-circle-t
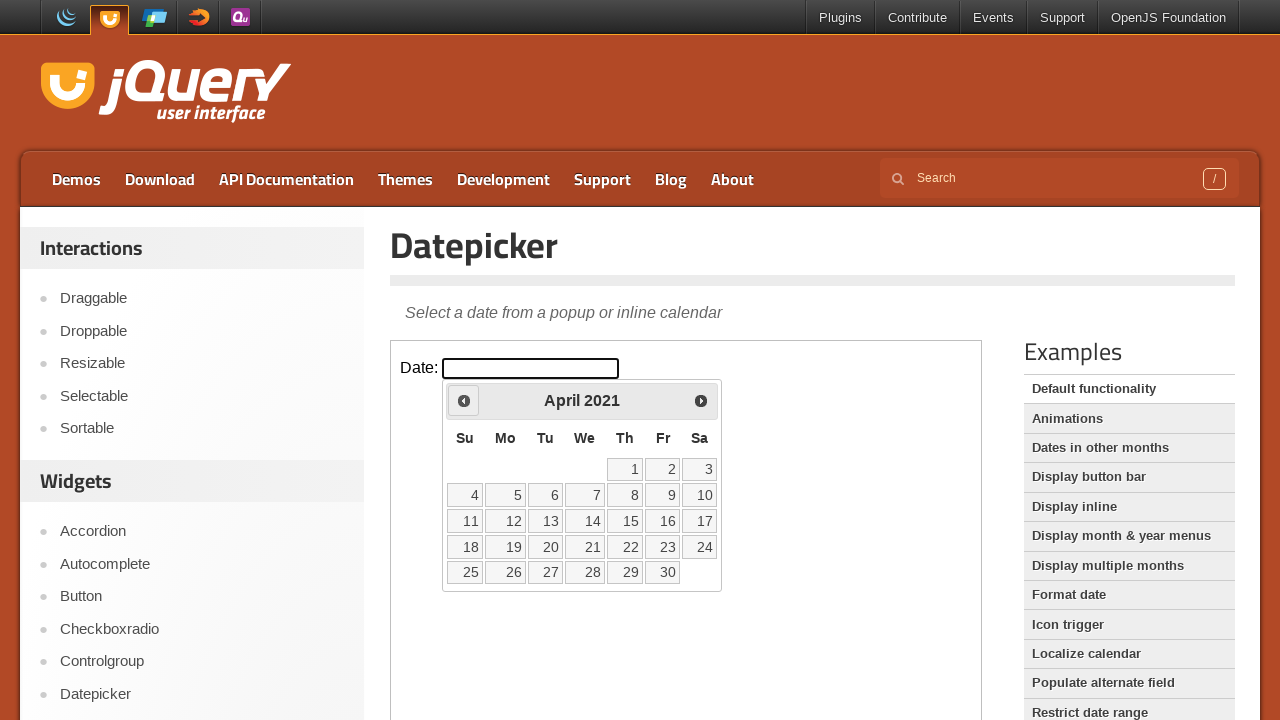

Clicked previous button to navigate backwards (currently at April 2021) at (464, 400) on iframe >> nth=0 >> internal:control=enter-frame >> span.ui-icon.ui-icon-circle-t
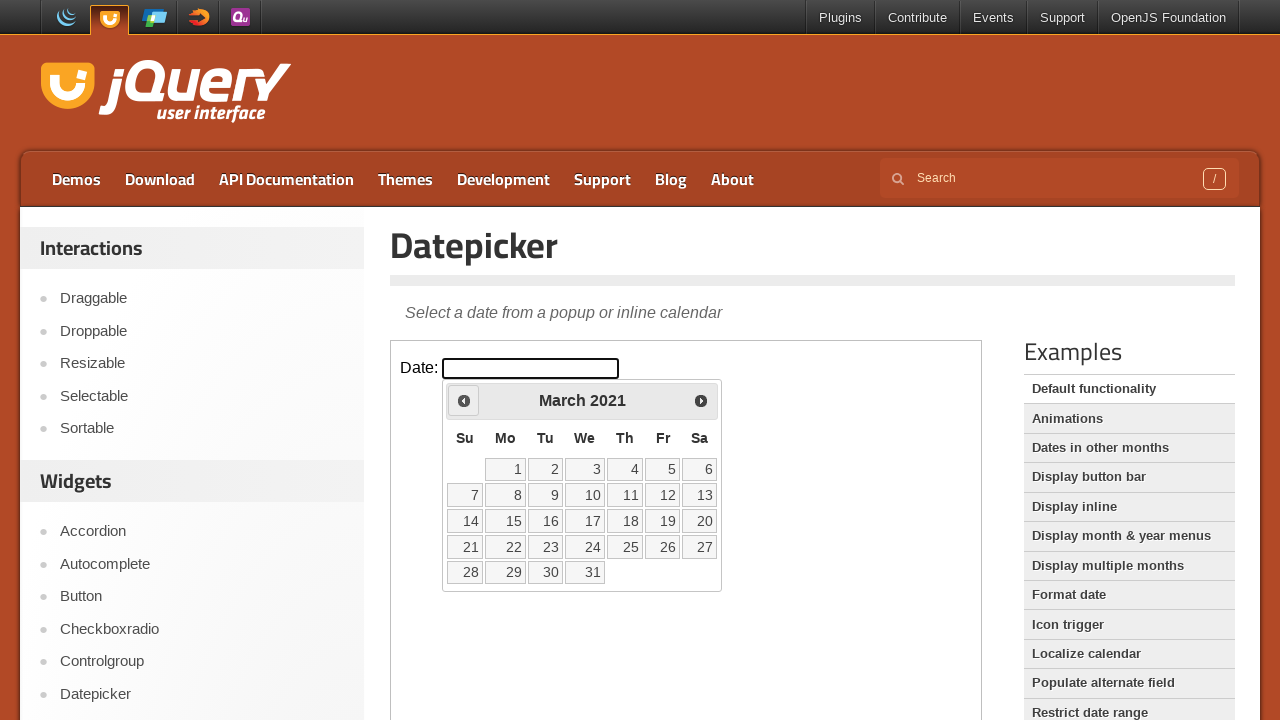

Clicked previous button to navigate backwards (currently at March 2021) at (464, 400) on iframe >> nth=0 >> internal:control=enter-frame >> span.ui-icon.ui-icon-circle-t
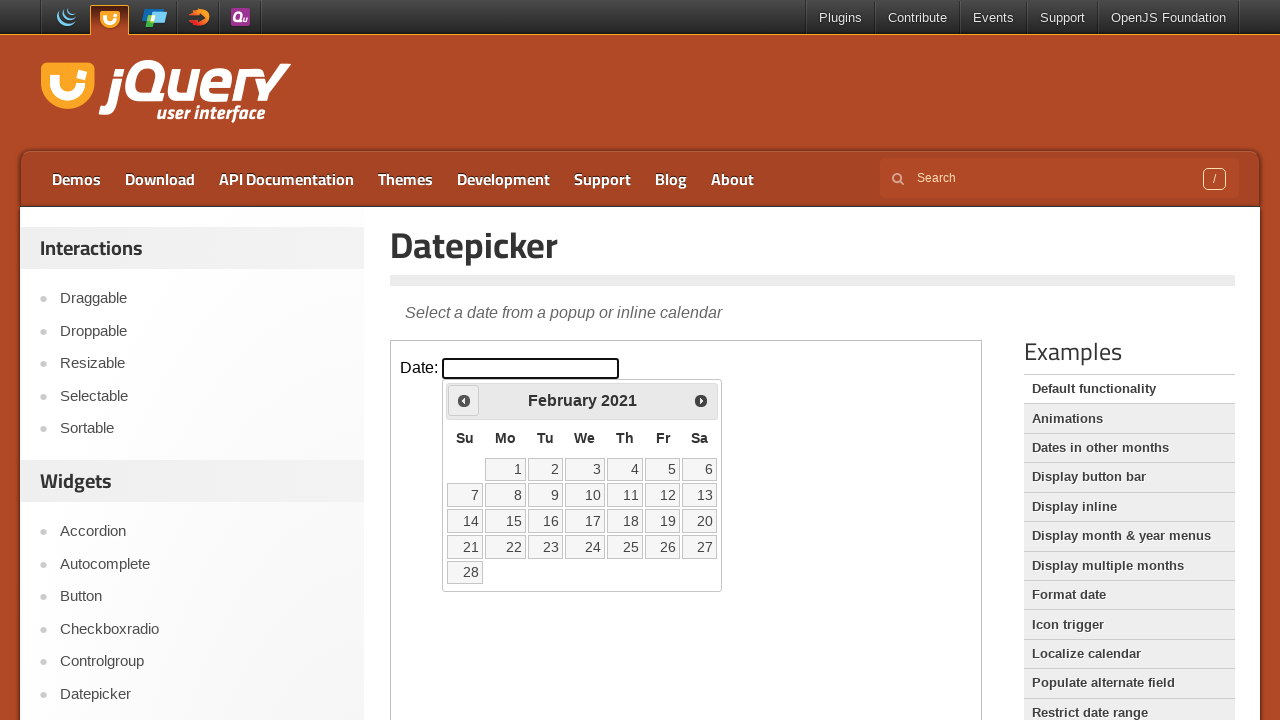

Clicked previous button to navigate backwards (currently at February 2021) at (464, 400) on iframe >> nth=0 >> internal:control=enter-frame >> span.ui-icon.ui-icon-circle-t
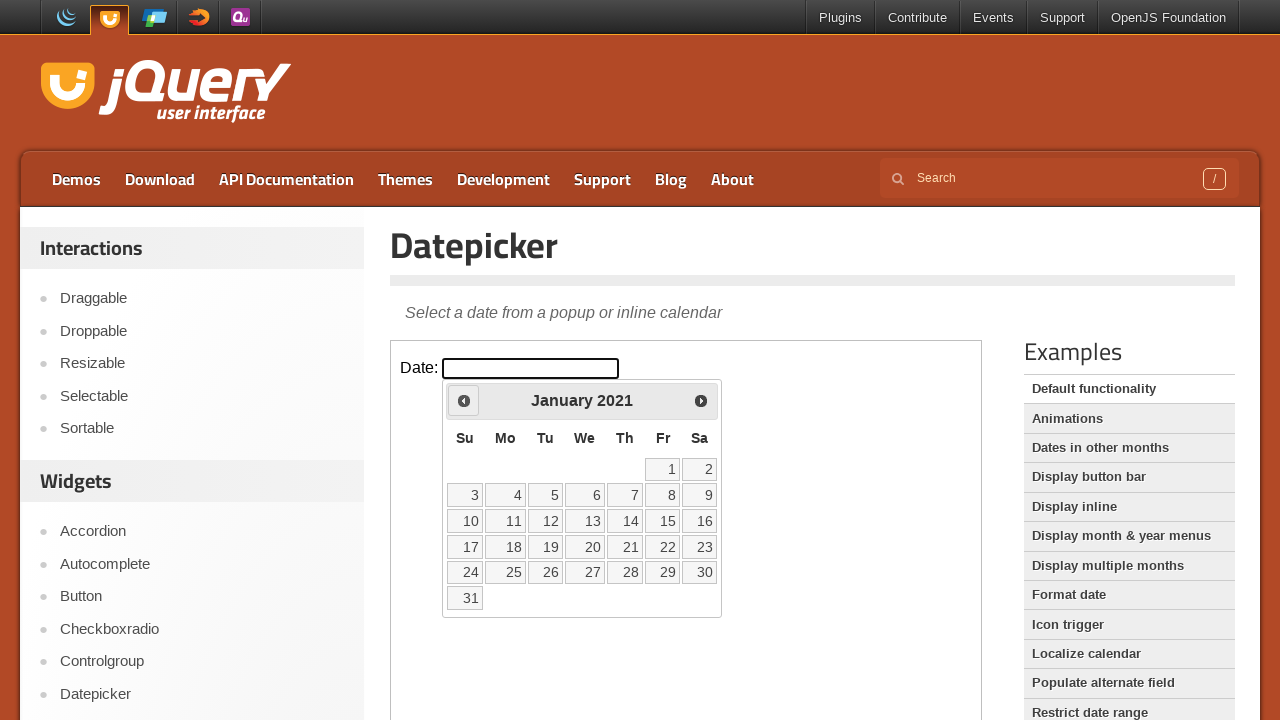

Clicked previous button to navigate backwards (currently at January 2021) at (464, 400) on iframe >> nth=0 >> internal:control=enter-frame >> span.ui-icon.ui-icon-circle-t
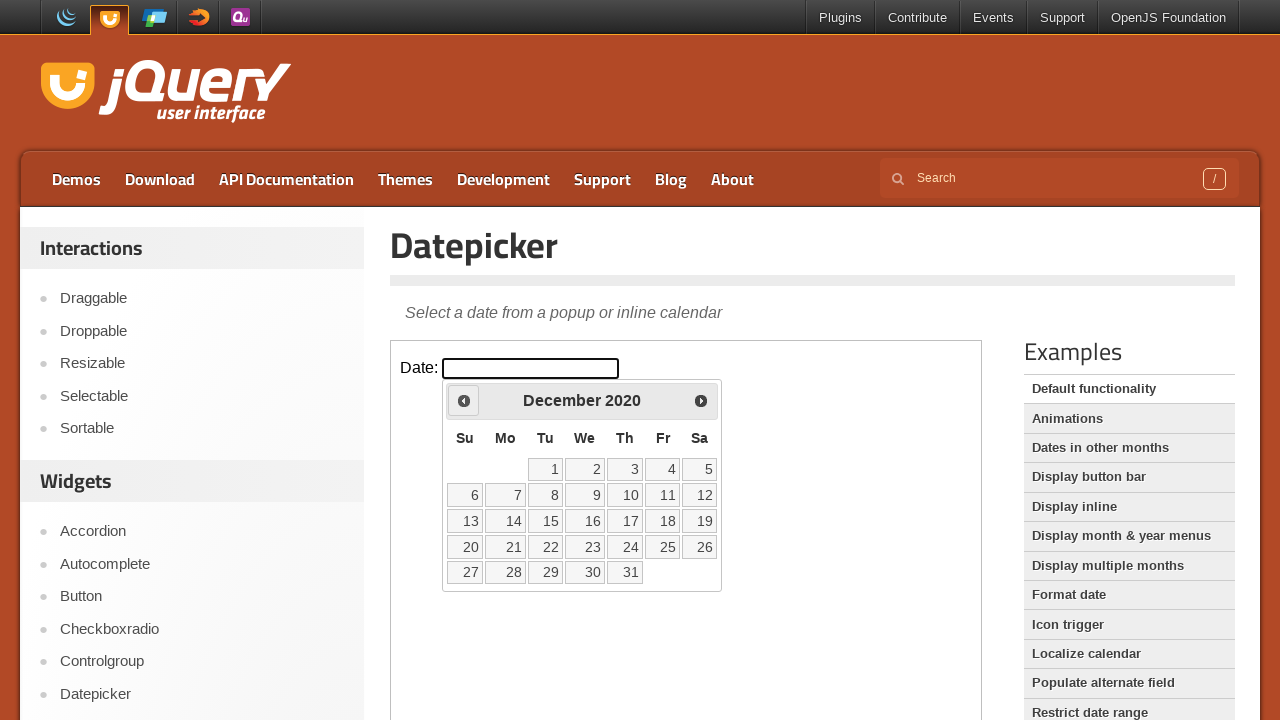

Clicked previous button to navigate backwards (currently at December 2020) at (464, 400) on iframe >> nth=0 >> internal:control=enter-frame >> span.ui-icon.ui-icon-circle-t
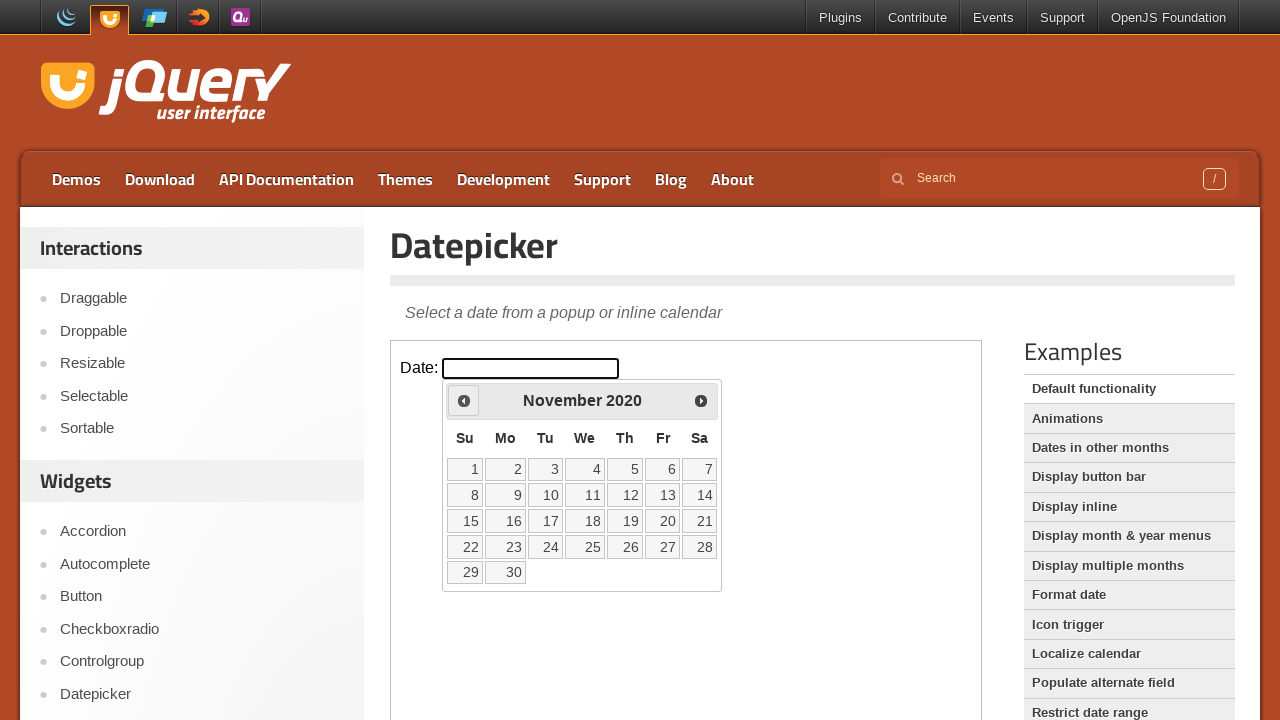

Clicked previous button to navigate backwards (currently at November 2020) at (464, 400) on iframe >> nth=0 >> internal:control=enter-frame >> span.ui-icon.ui-icon-circle-t
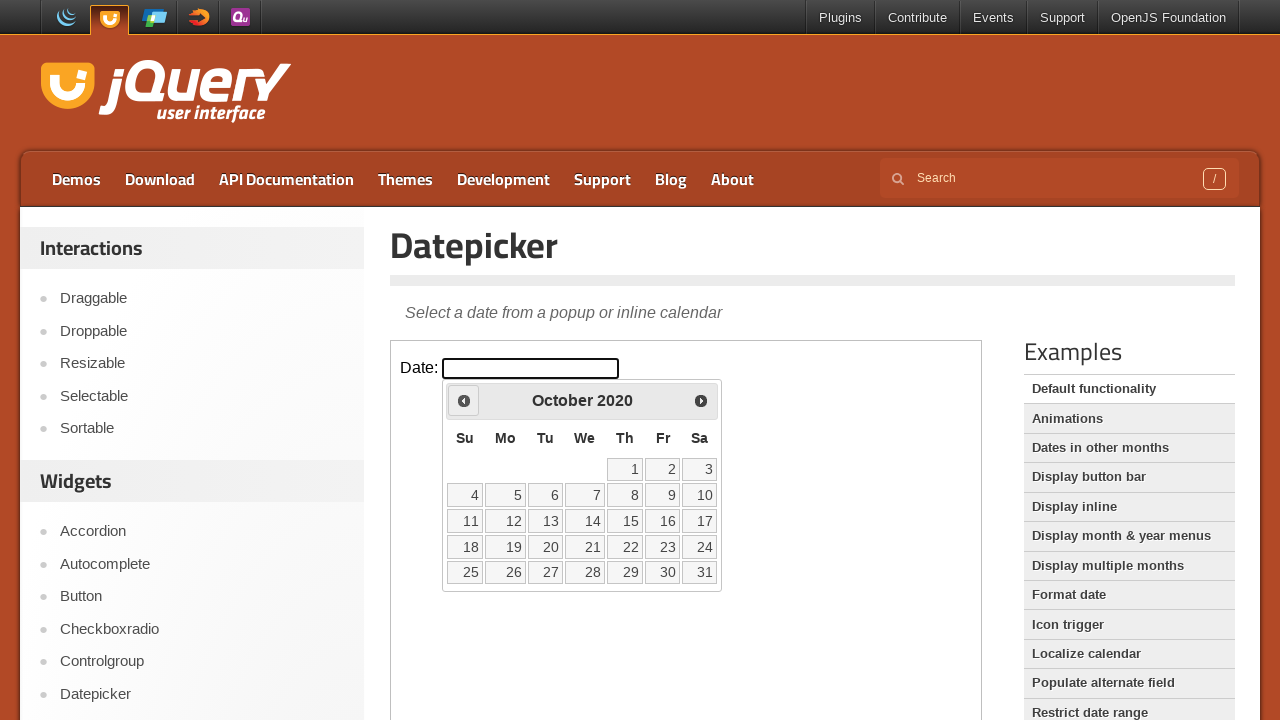

Clicked previous button to navigate backwards (currently at October 2020) at (464, 400) on iframe >> nth=0 >> internal:control=enter-frame >> span.ui-icon.ui-icon-circle-t
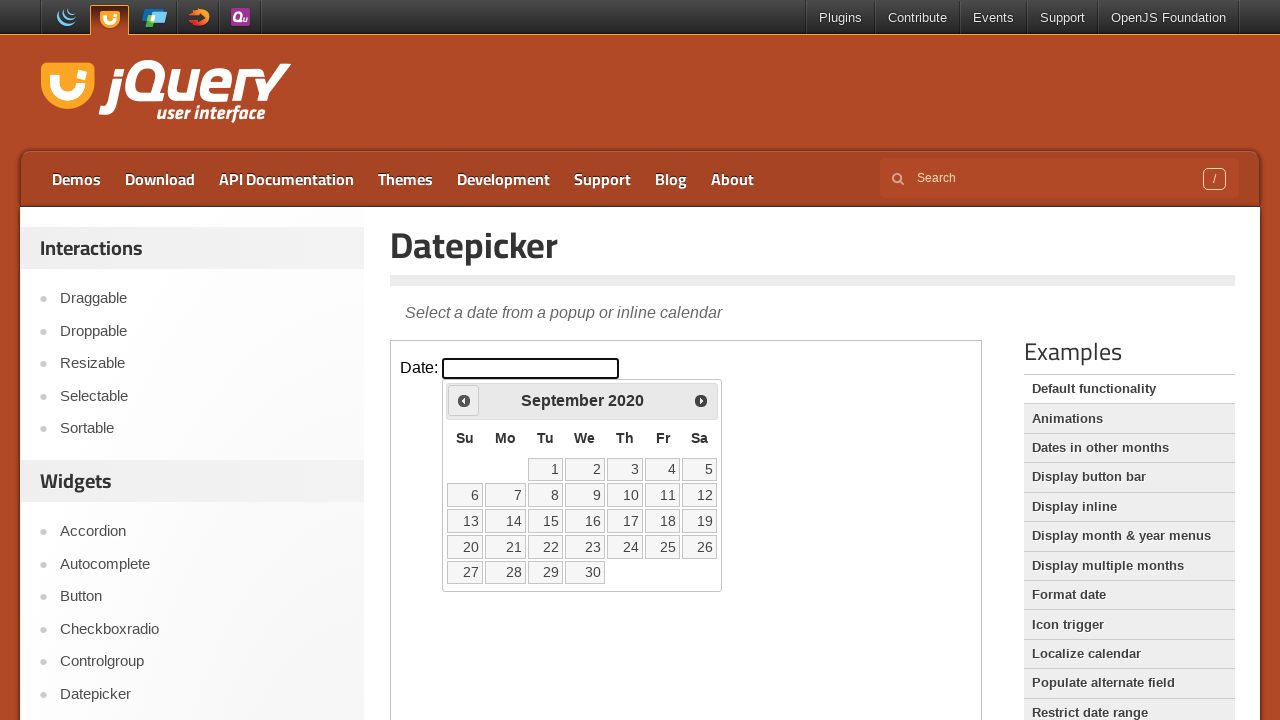

Clicked previous button to navigate backwards (currently at September 2020) at (464, 400) on iframe >> nth=0 >> internal:control=enter-frame >> span.ui-icon.ui-icon-circle-t
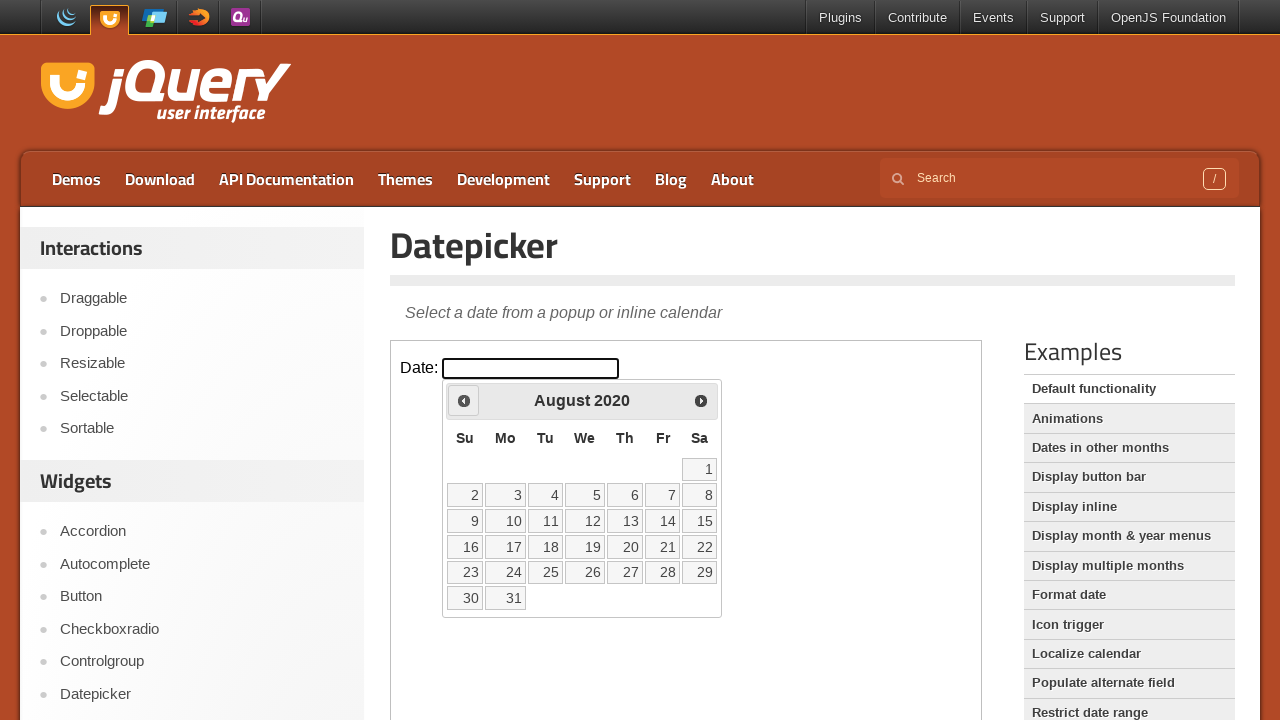

Clicked previous button to navigate backwards (currently at August 2020) at (464, 400) on iframe >> nth=0 >> internal:control=enter-frame >> span.ui-icon.ui-icon-circle-t
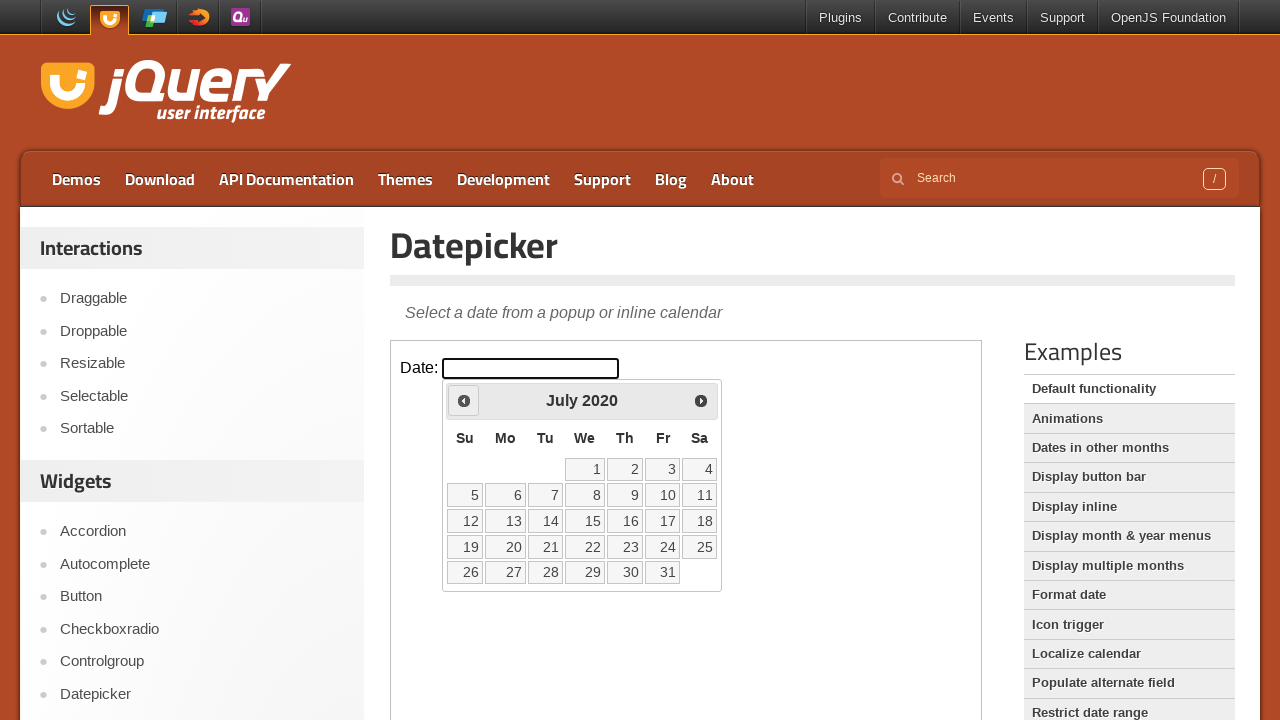

Clicked previous button to navigate backwards (currently at July 2020) at (464, 400) on iframe >> nth=0 >> internal:control=enter-frame >> span.ui-icon.ui-icon-circle-t
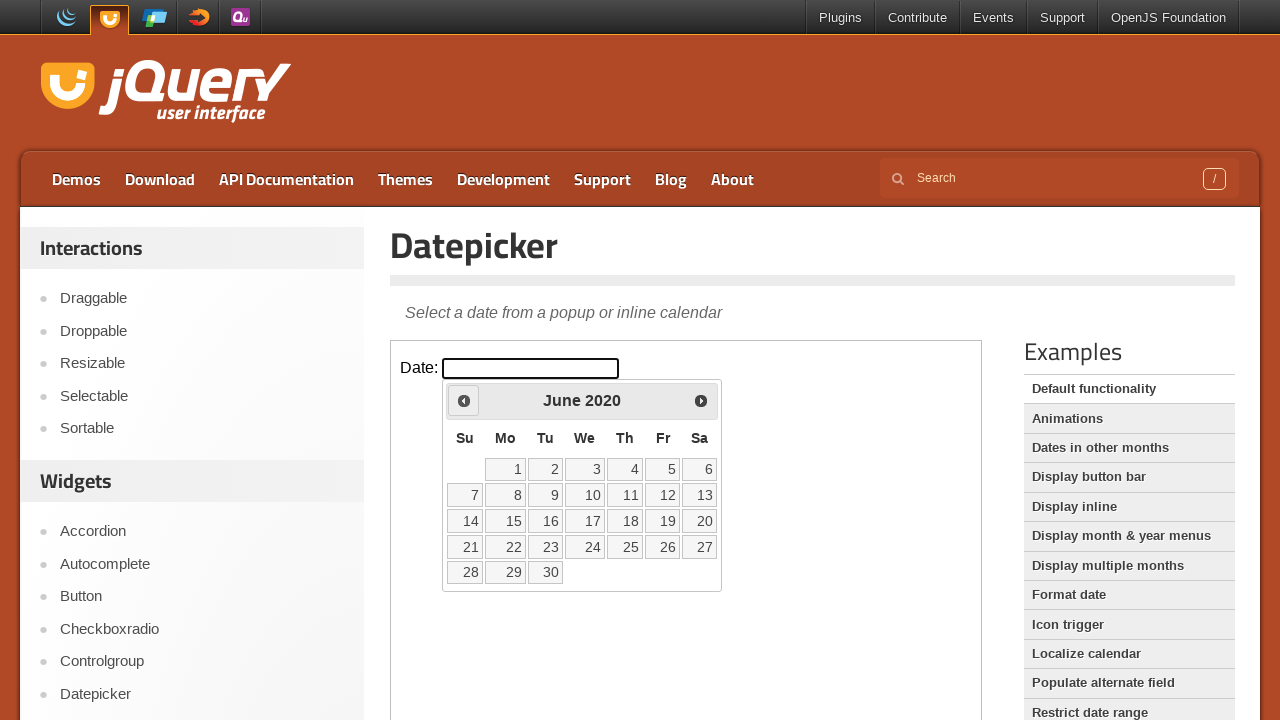

Clicked previous button to navigate backwards (currently at June 2020) at (464, 400) on iframe >> nth=0 >> internal:control=enter-frame >> span.ui-icon.ui-icon-circle-t
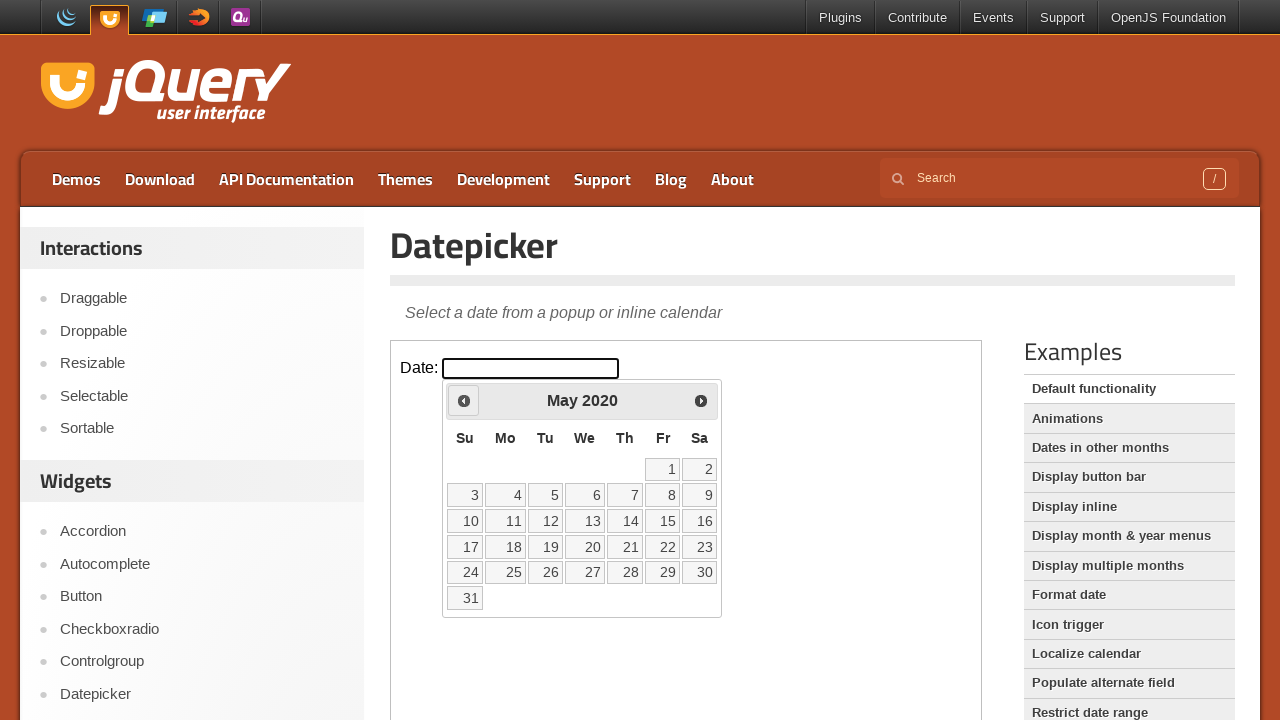

Clicked previous button to navigate backwards (currently at May 2020) at (464, 400) on iframe >> nth=0 >> internal:control=enter-frame >> span.ui-icon.ui-icon-circle-t
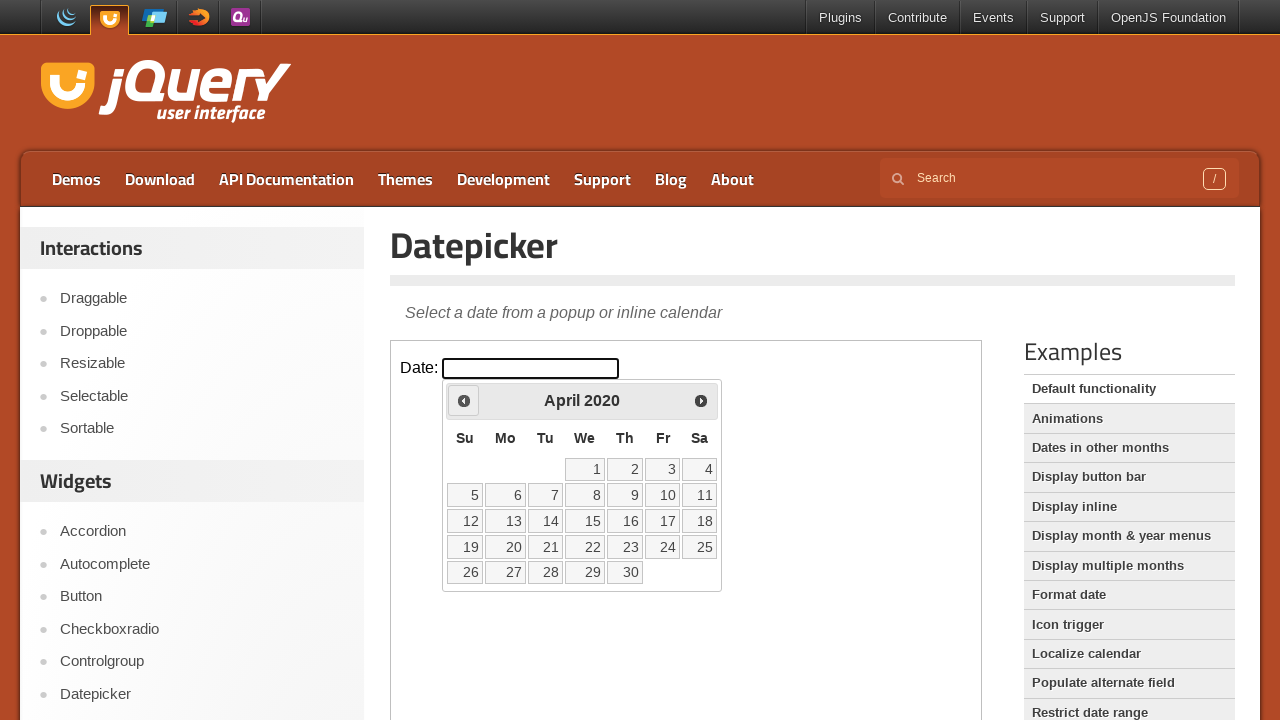

Clicked previous button to navigate backwards (currently at April 2020) at (464, 400) on iframe >> nth=0 >> internal:control=enter-frame >> span.ui-icon.ui-icon-circle-t
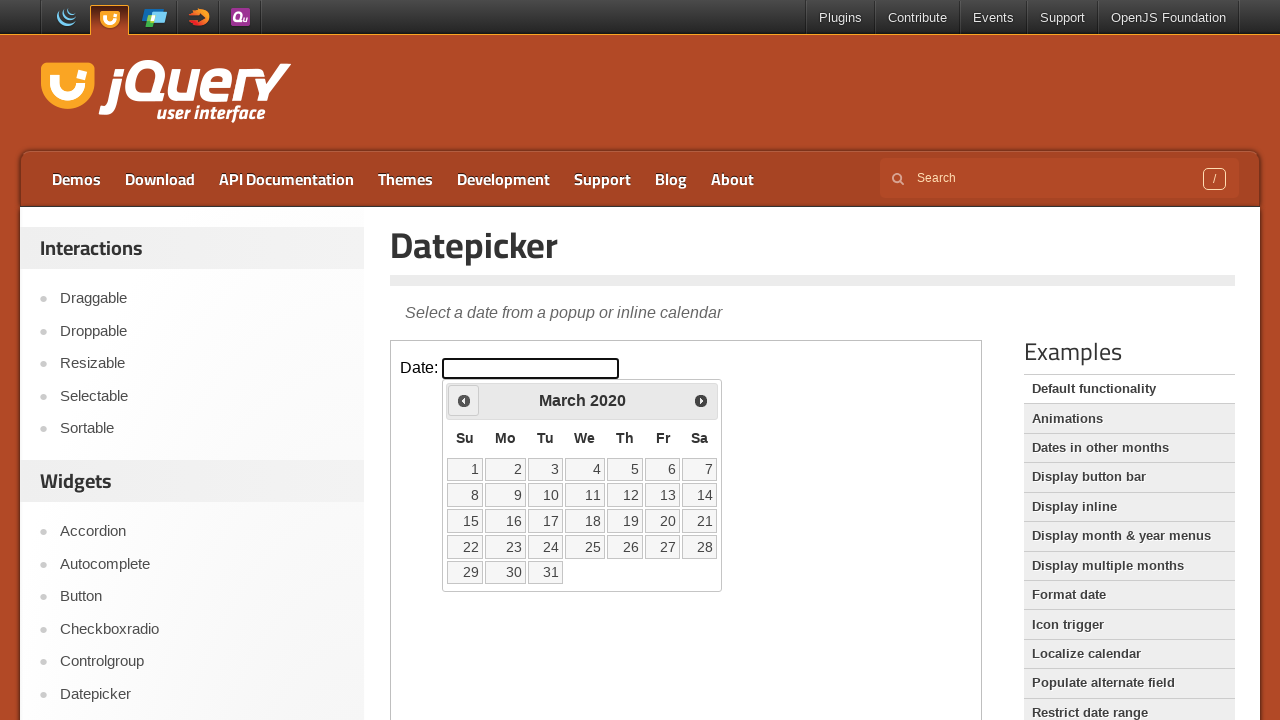

Clicked previous button to navigate backwards (currently at March 2020) at (464, 400) on iframe >> nth=0 >> internal:control=enter-frame >> span.ui-icon.ui-icon-circle-t
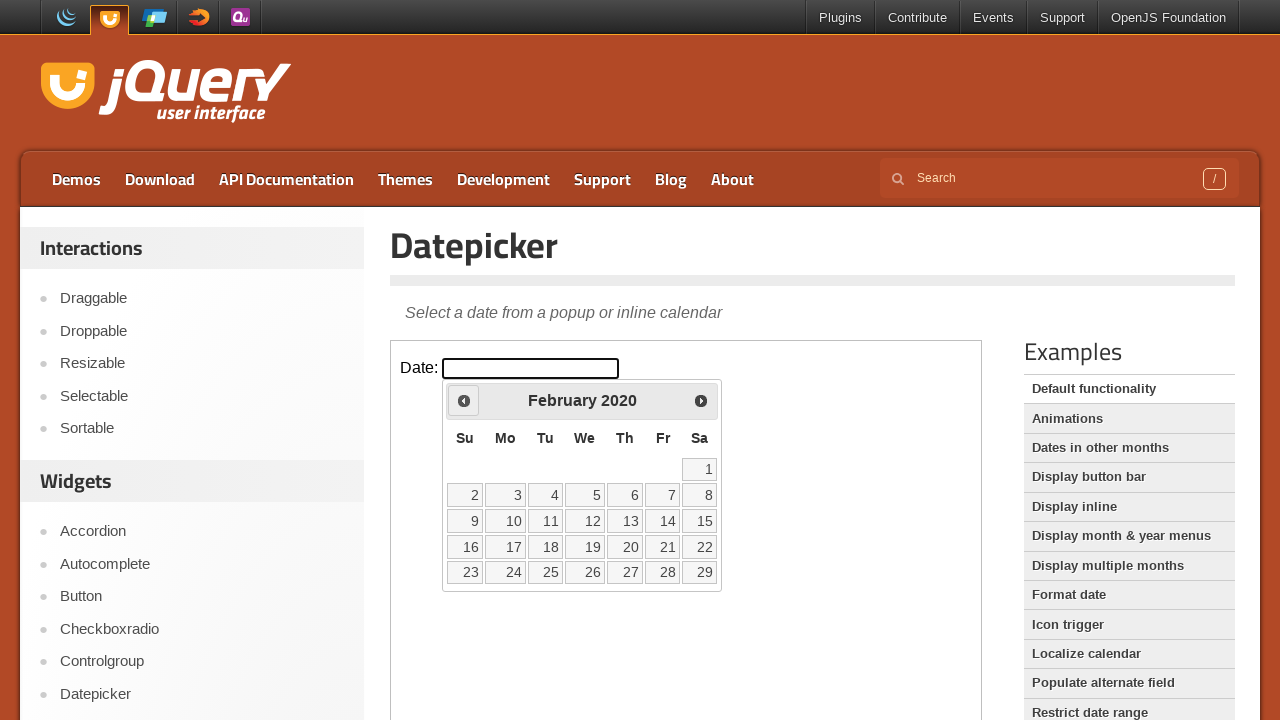

Clicked previous button to navigate backwards (currently at February 2020) at (464, 400) on iframe >> nth=0 >> internal:control=enter-frame >> span.ui-icon.ui-icon-circle-t
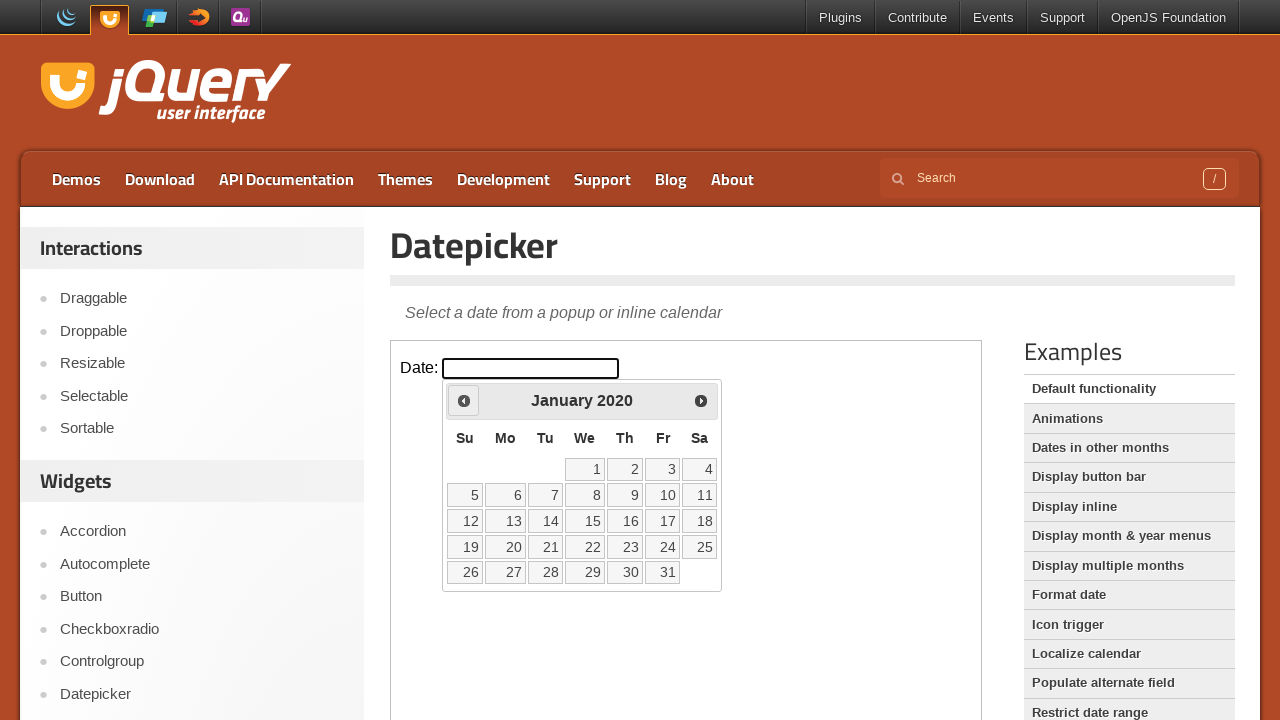

Clicked previous button to navigate backwards (currently at January 2020) at (464, 400) on iframe >> nth=0 >> internal:control=enter-frame >> span.ui-icon.ui-icon-circle-t
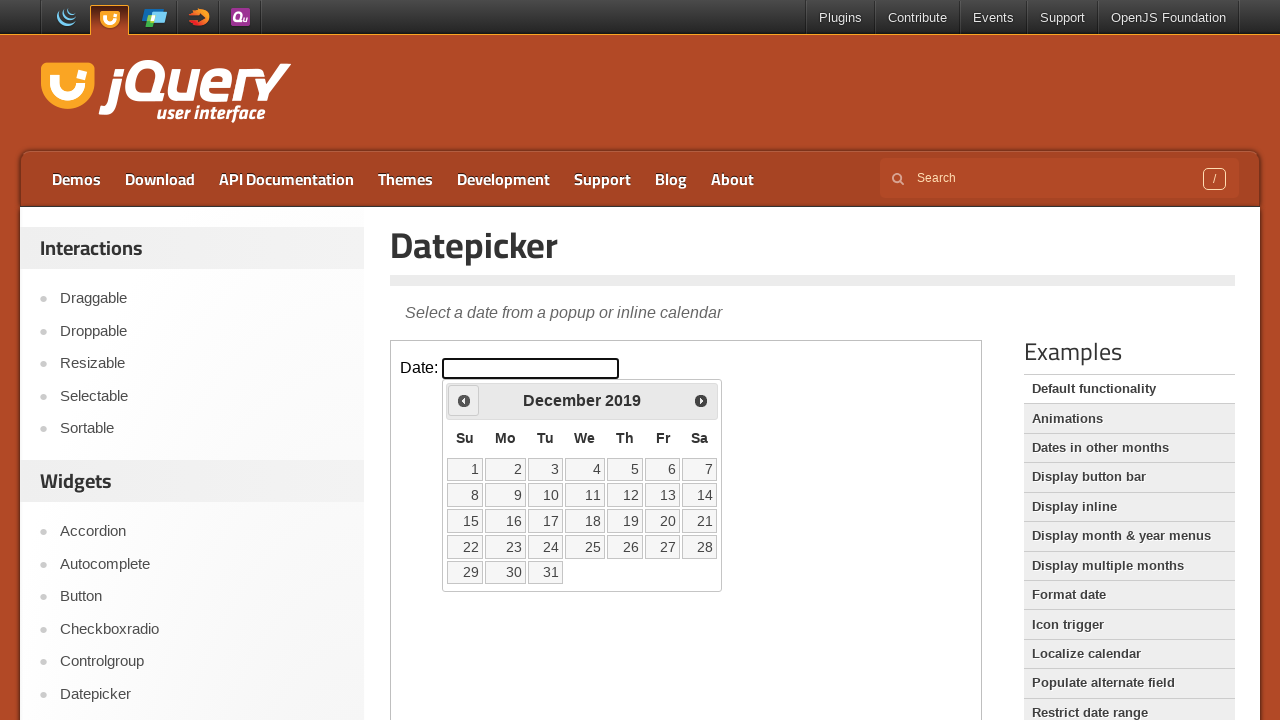

Clicked previous button to navigate backwards (currently at December 2019) at (464, 400) on iframe >> nth=0 >> internal:control=enter-frame >> span.ui-icon.ui-icon-circle-t
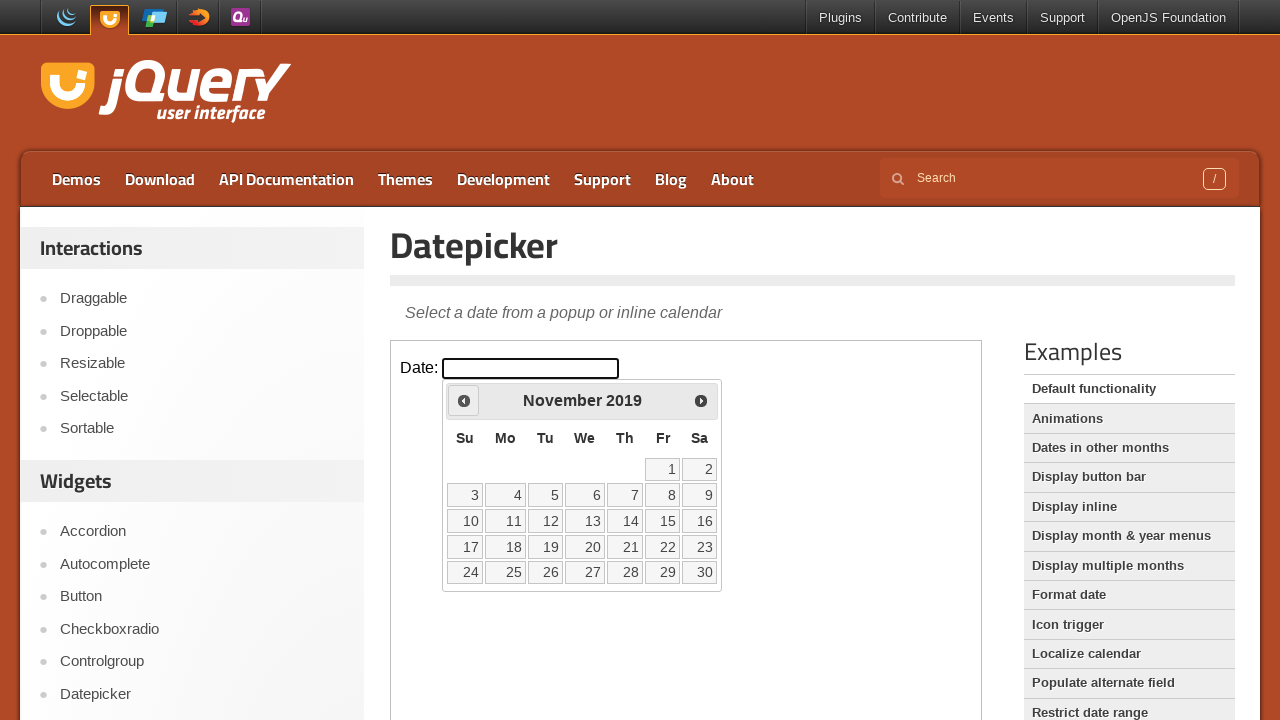

Clicked previous button to navigate backwards (currently at November 2019) at (464, 400) on iframe >> nth=0 >> internal:control=enter-frame >> span.ui-icon.ui-icon-circle-t
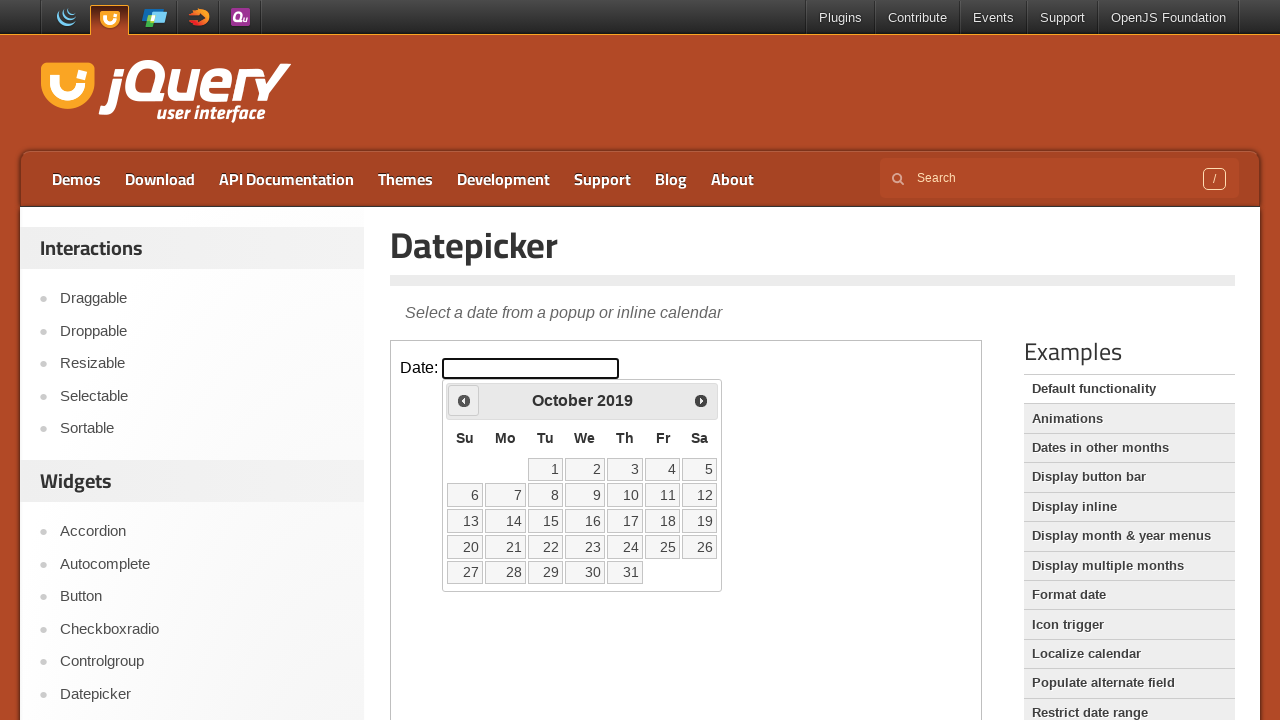

Clicked previous button to navigate backwards (currently at October 2019) at (464, 400) on iframe >> nth=0 >> internal:control=enter-frame >> span.ui-icon.ui-icon-circle-t
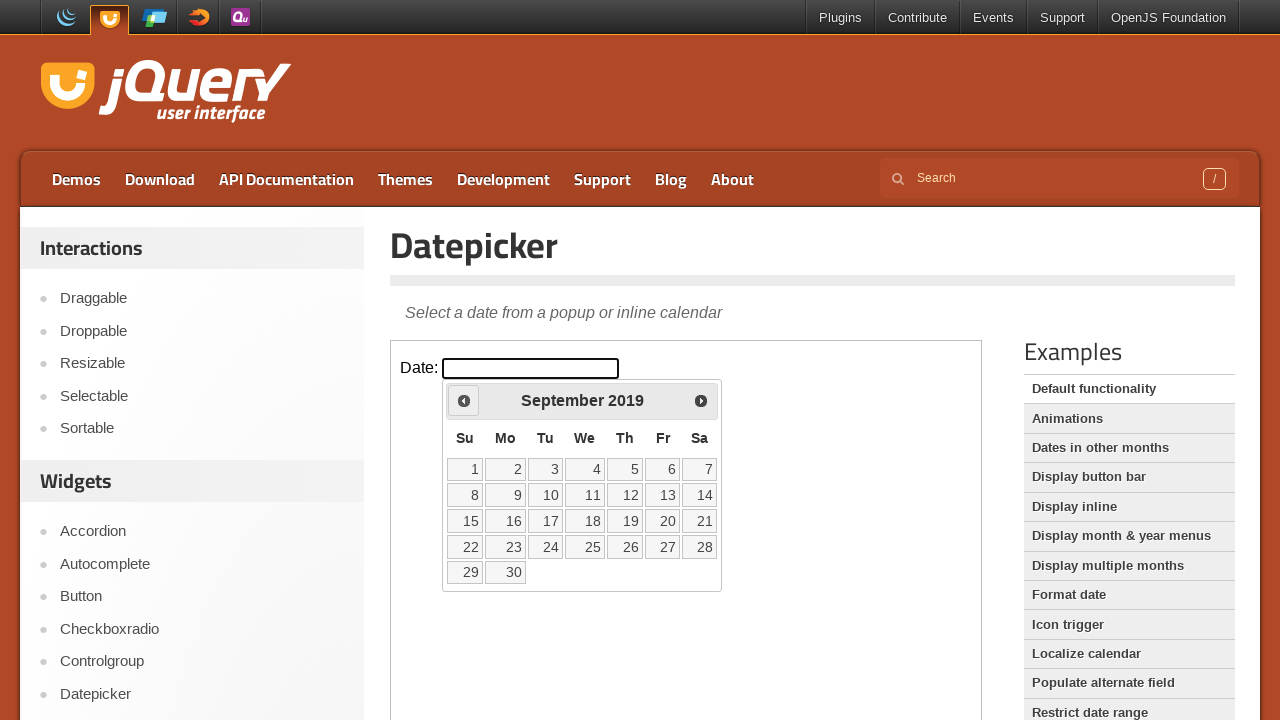

Clicked previous button to navigate backwards (currently at September 2019) at (464, 400) on iframe >> nth=0 >> internal:control=enter-frame >> span.ui-icon.ui-icon-circle-t
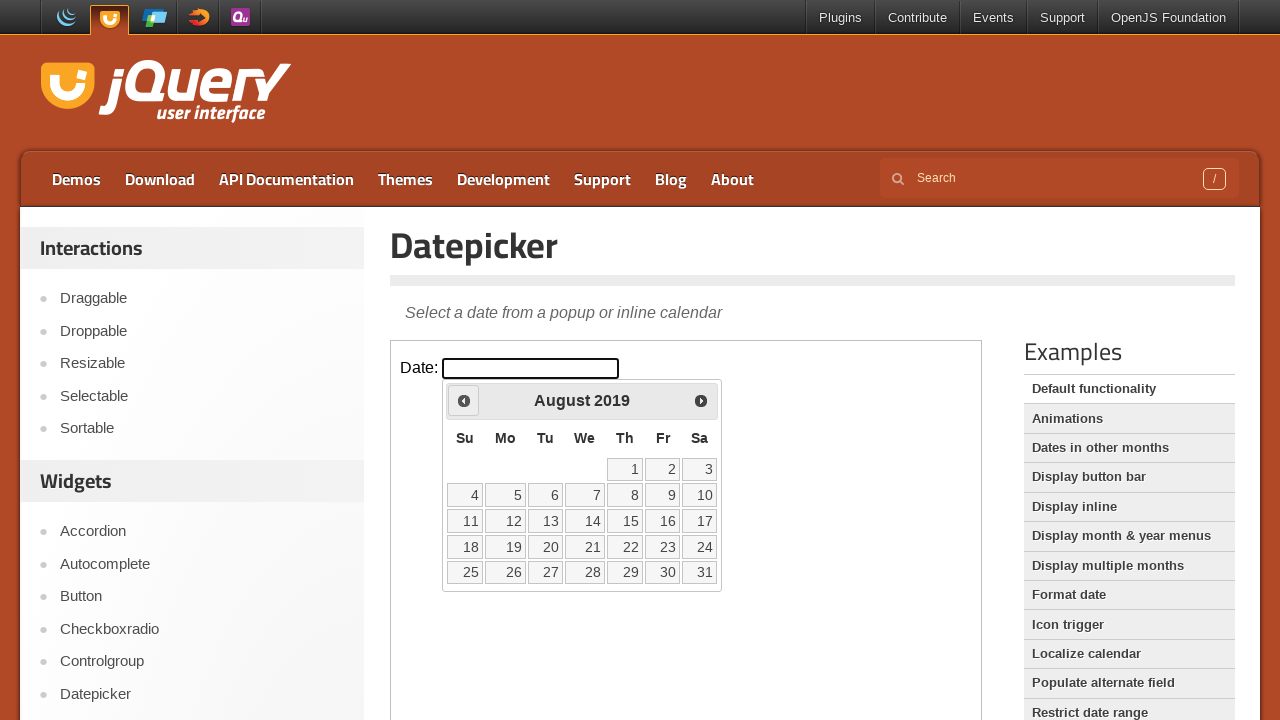

Clicked previous button to navigate backwards (currently at August 2019) at (464, 400) on iframe >> nth=0 >> internal:control=enter-frame >> span.ui-icon.ui-icon-circle-t
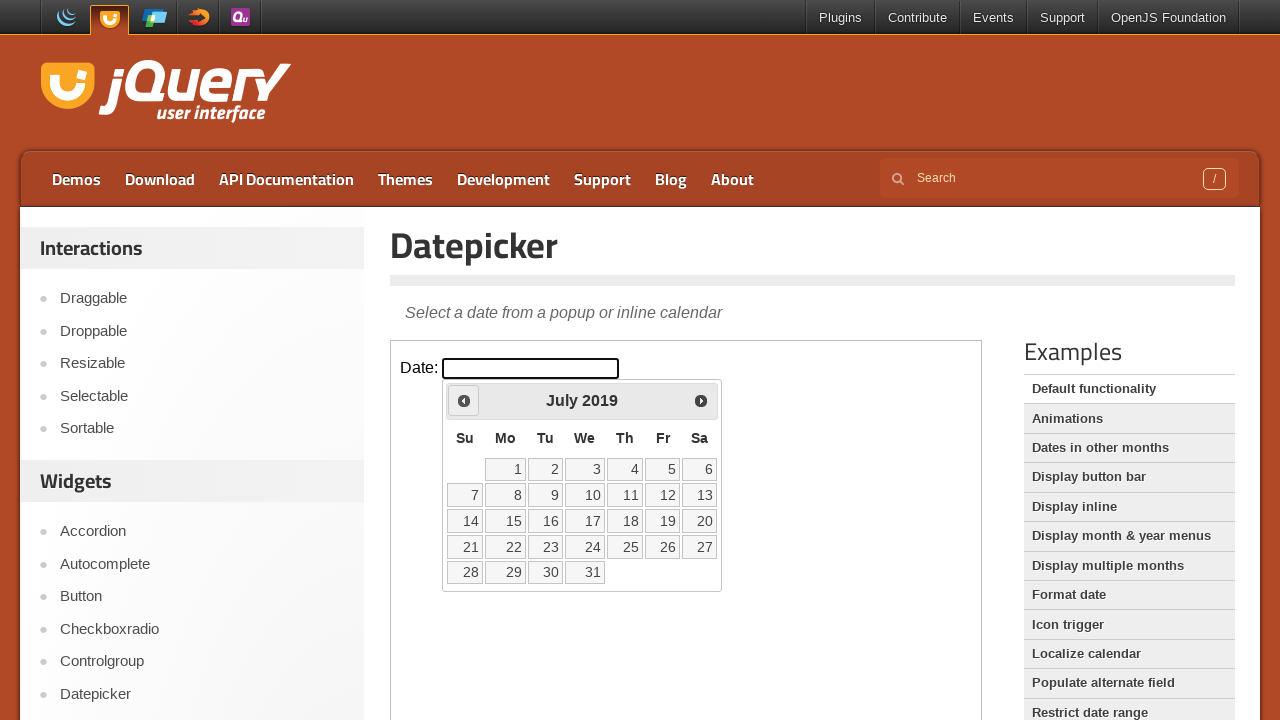

Clicked previous button to navigate backwards (currently at July 2019) at (464, 400) on iframe >> nth=0 >> internal:control=enter-frame >> span.ui-icon.ui-icon-circle-t
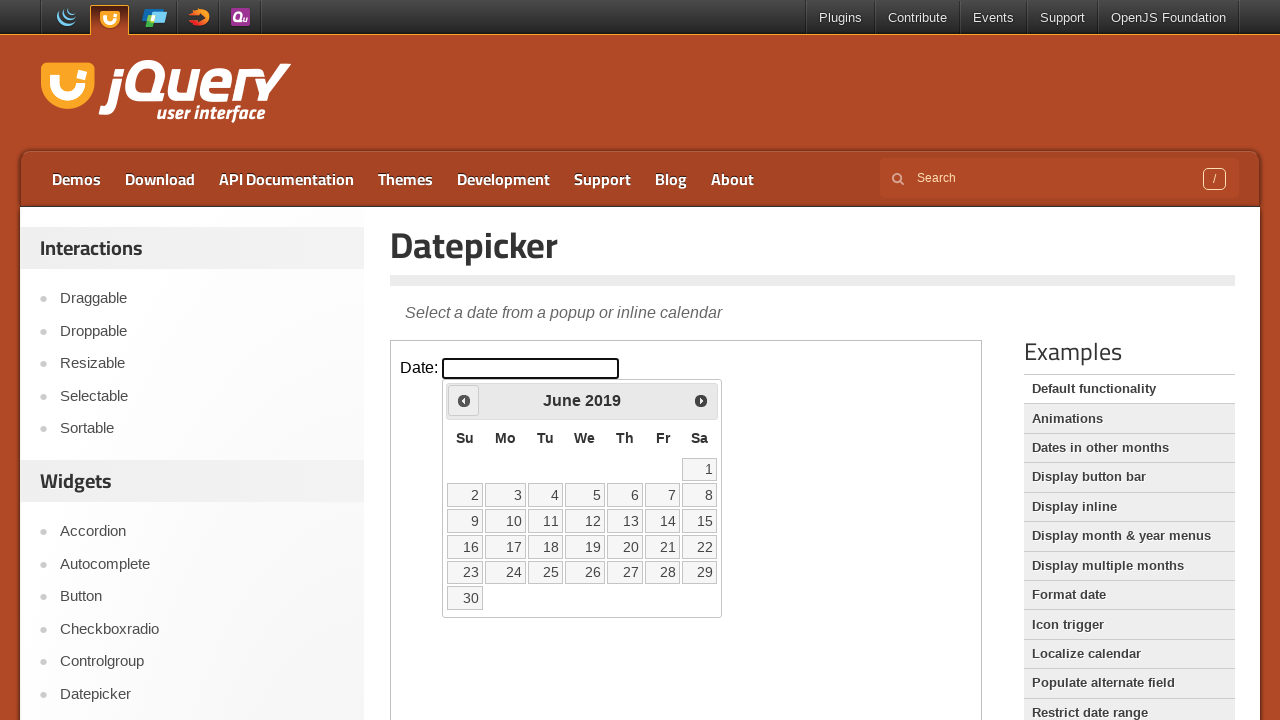

Clicked previous button to navigate backwards (currently at June 2019) at (464, 400) on iframe >> nth=0 >> internal:control=enter-frame >> span.ui-icon.ui-icon-circle-t
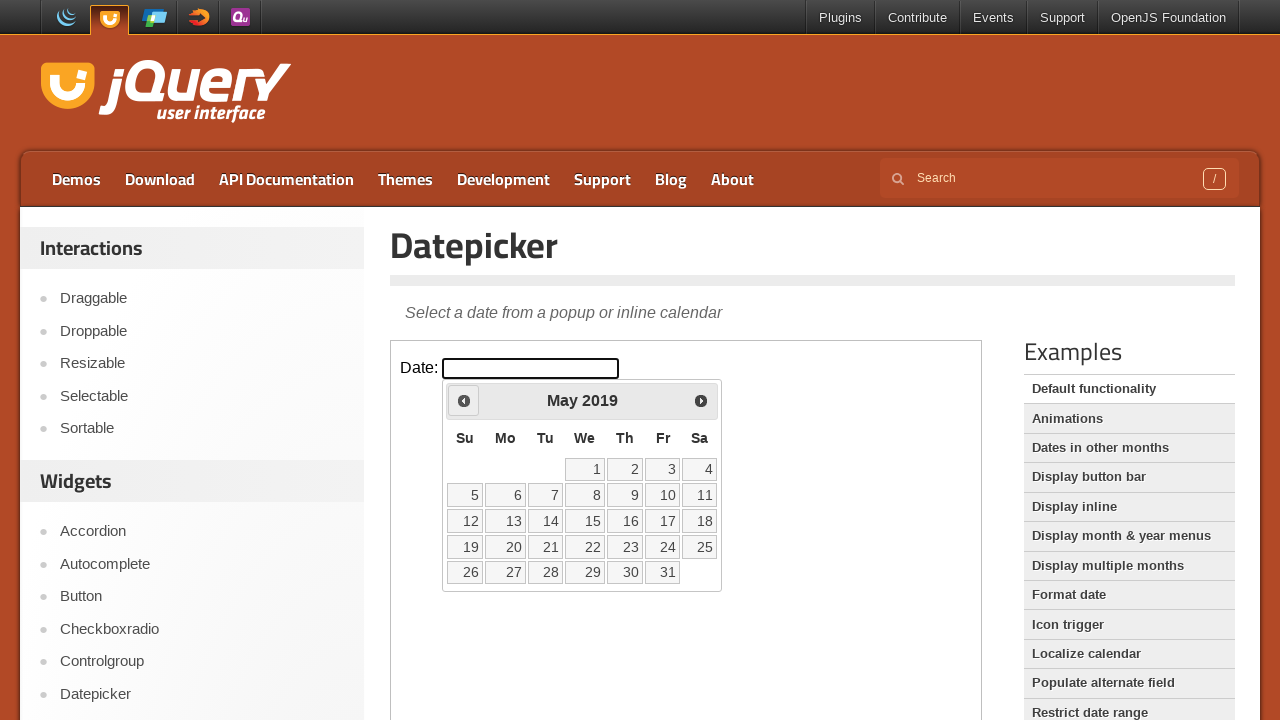

Clicked previous button to navigate backwards (currently at May 2019) at (464, 400) on iframe >> nth=0 >> internal:control=enter-frame >> span.ui-icon.ui-icon-circle-t
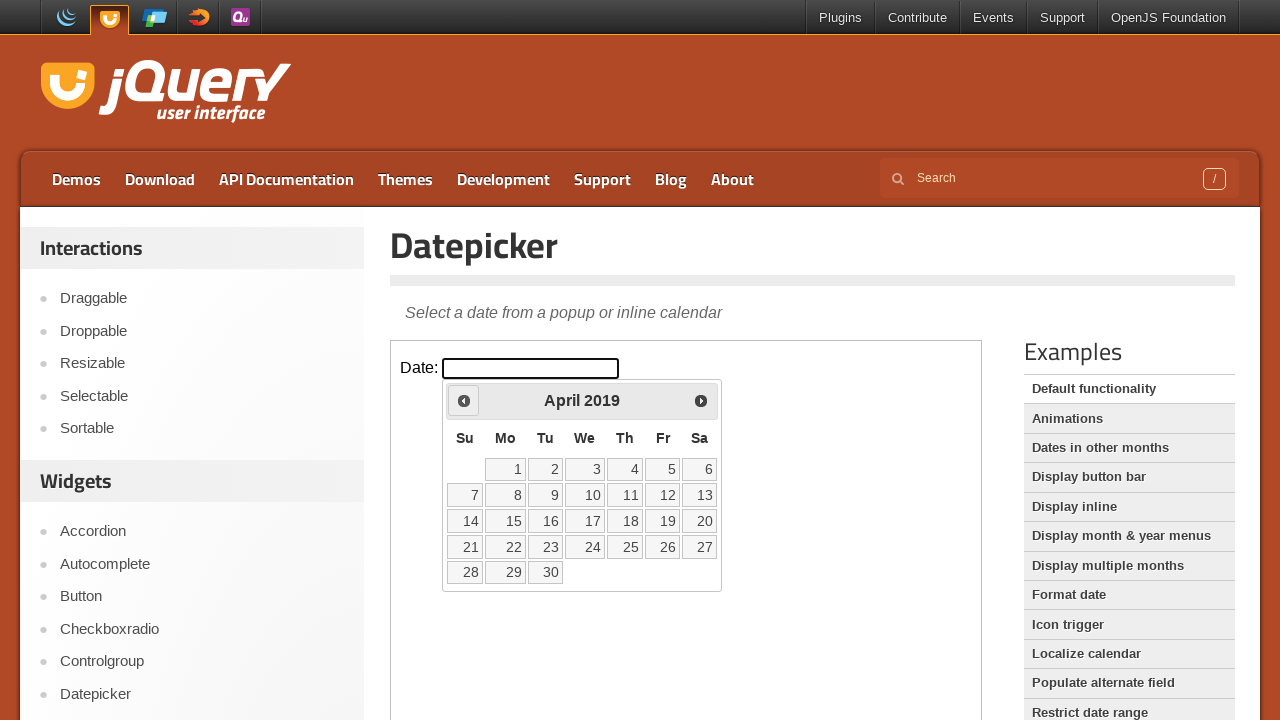

Clicked previous button to navigate backwards (currently at April 2019) at (464, 400) on iframe >> nth=0 >> internal:control=enter-frame >> span.ui-icon.ui-icon-circle-t
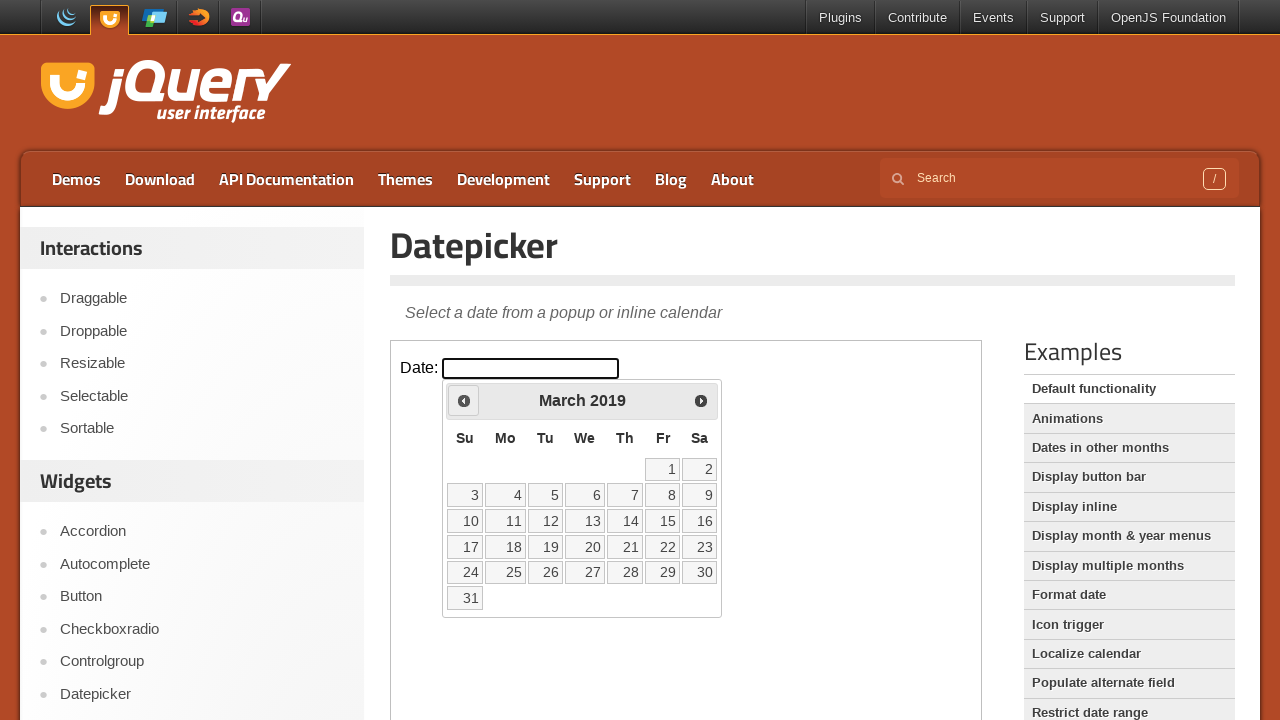

Clicked previous button to navigate backwards (currently at March 2019) at (464, 400) on iframe >> nth=0 >> internal:control=enter-frame >> span.ui-icon.ui-icon-circle-t
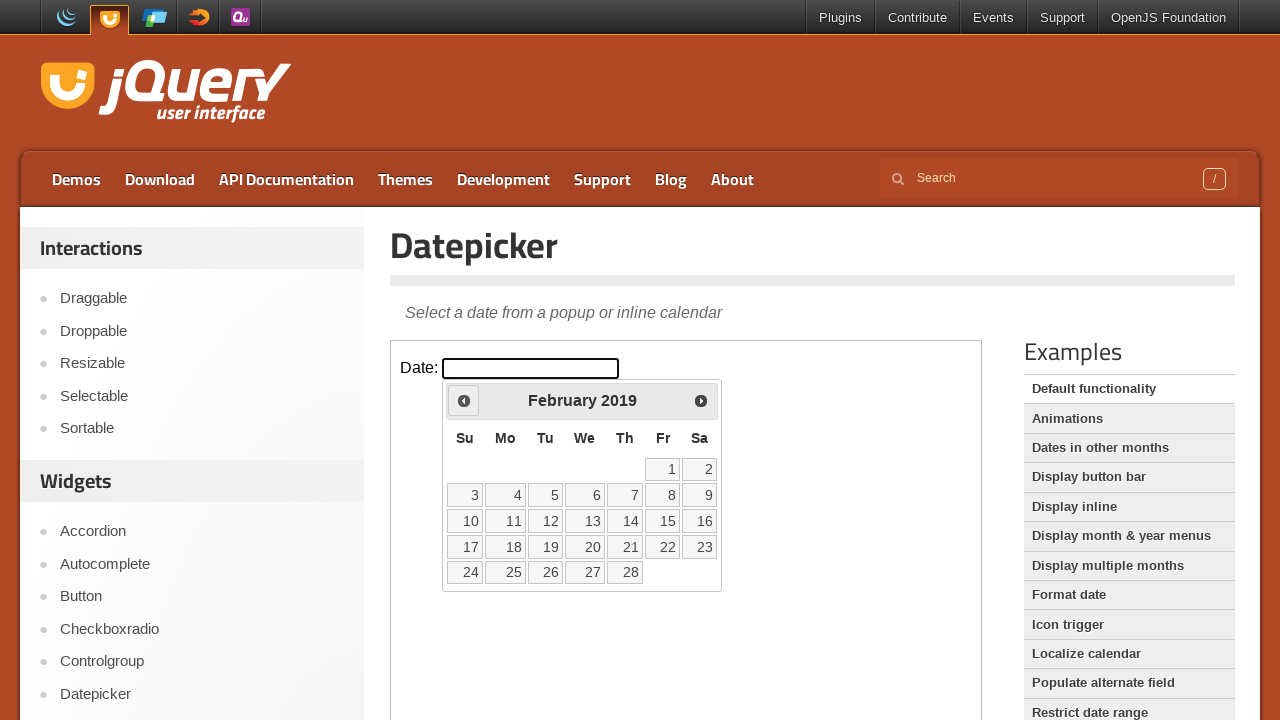

Clicked previous button to navigate backwards (currently at February 2019) at (464, 400) on iframe >> nth=0 >> internal:control=enter-frame >> span.ui-icon.ui-icon-circle-t
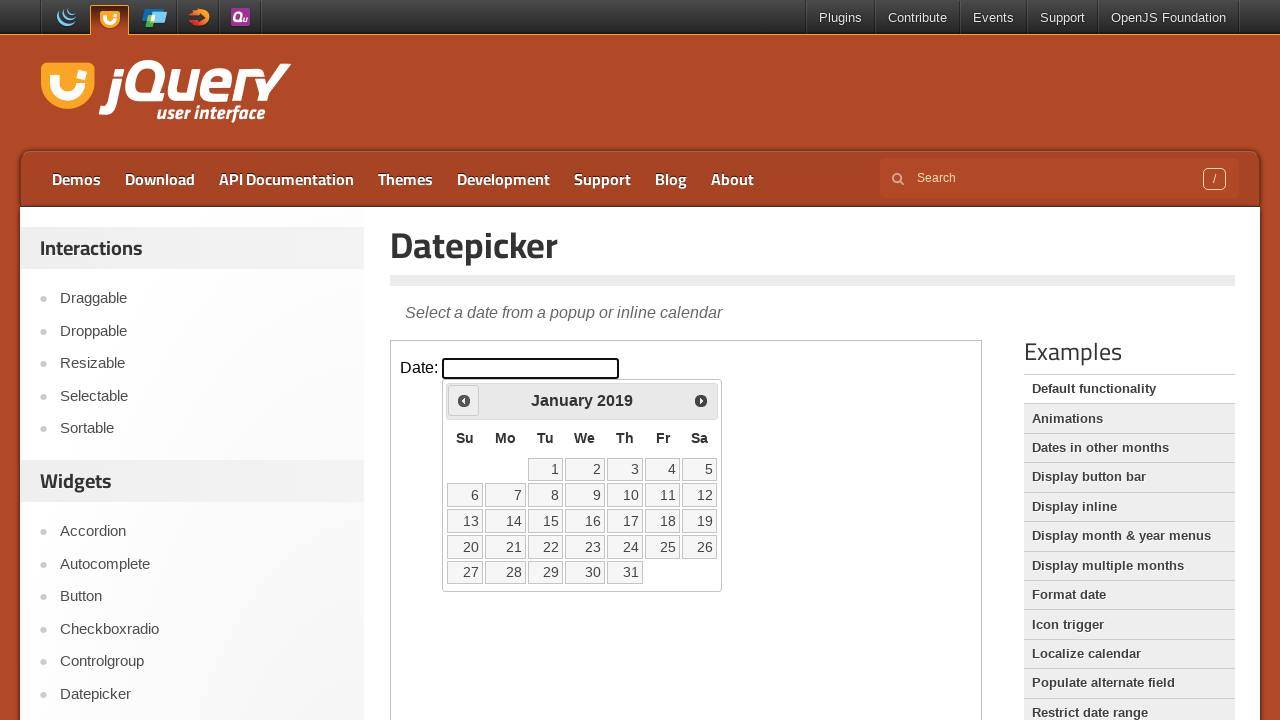

Clicked previous button to navigate backwards (currently at January 2019) at (464, 400) on iframe >> nth=0 >> internal:control=enter-frame >> span.ui-icon.ui-icon-circle-t
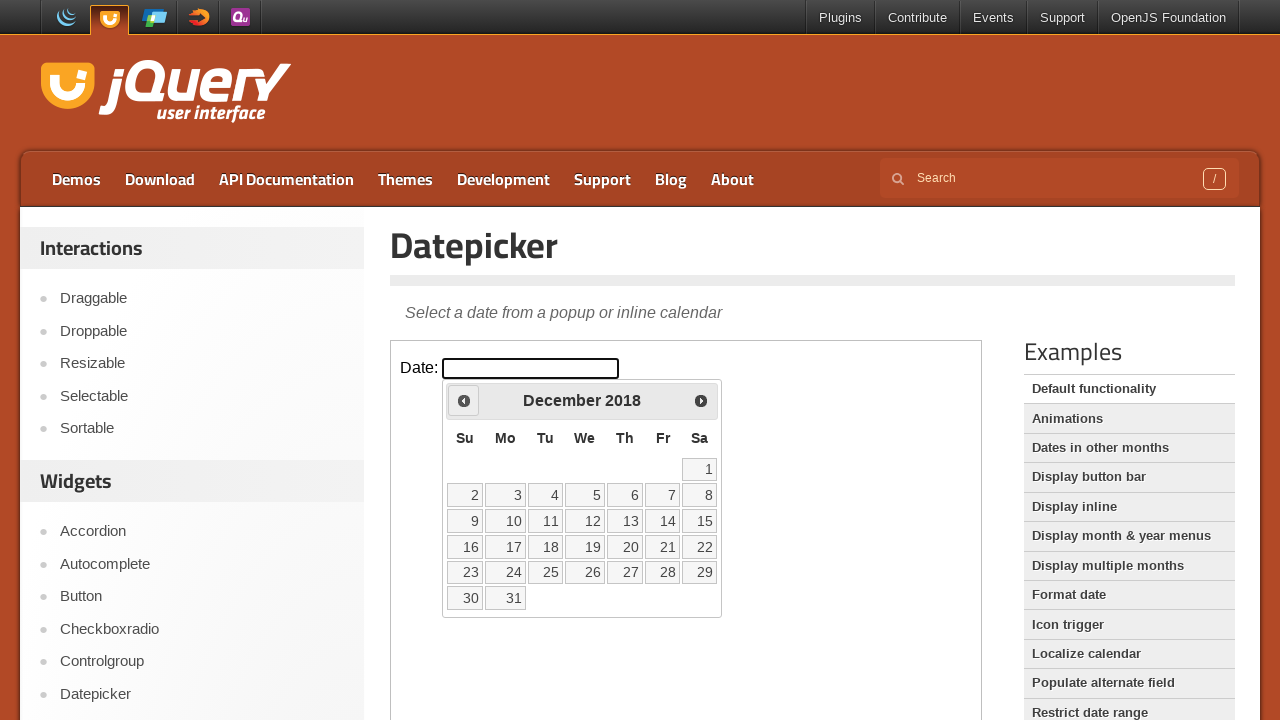

Clicked previous button to navigate backwards (currently at December 2018) at (464, 400) on iframe >> nth=0 >> internal:control=enter-frame >> span.ui-icon.ui-icon-circle-t
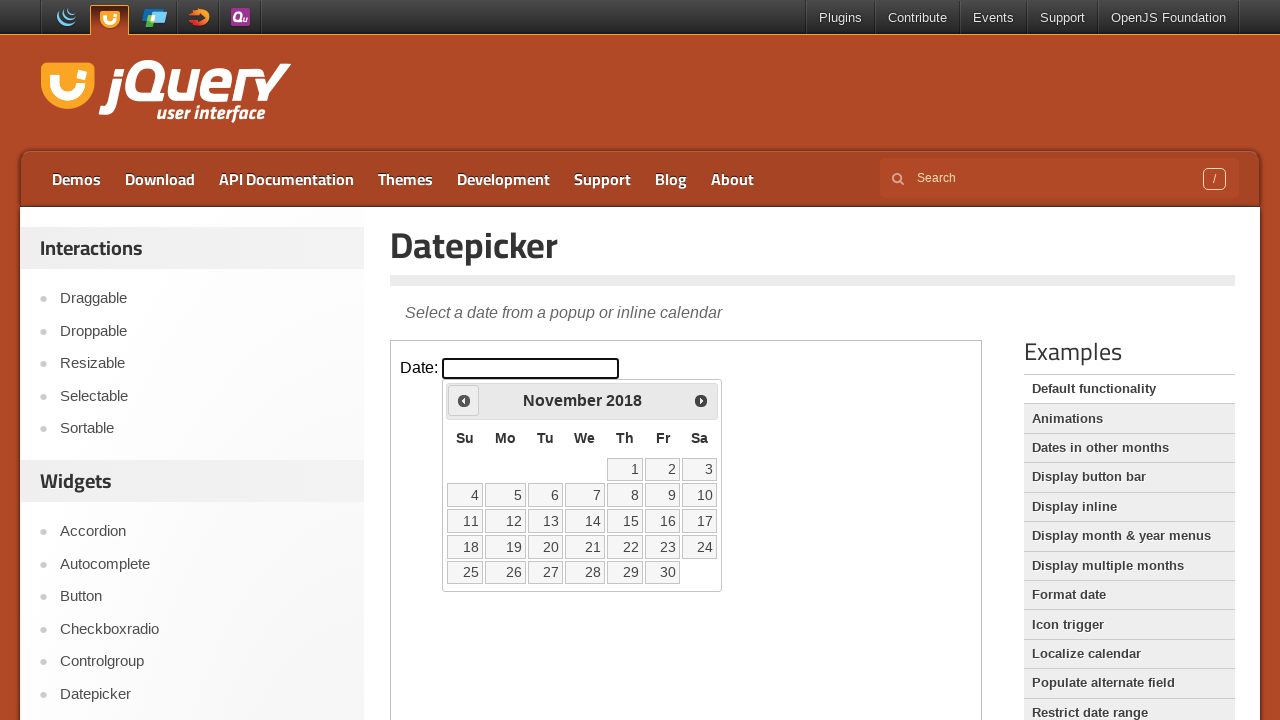

Clicked previous button to navigate backwards (currently at November 2018) at (464, 400) on iframe >> nth=0 >> internal:control=enter-frame >> span.ui-icon.ui-icon-circle-t
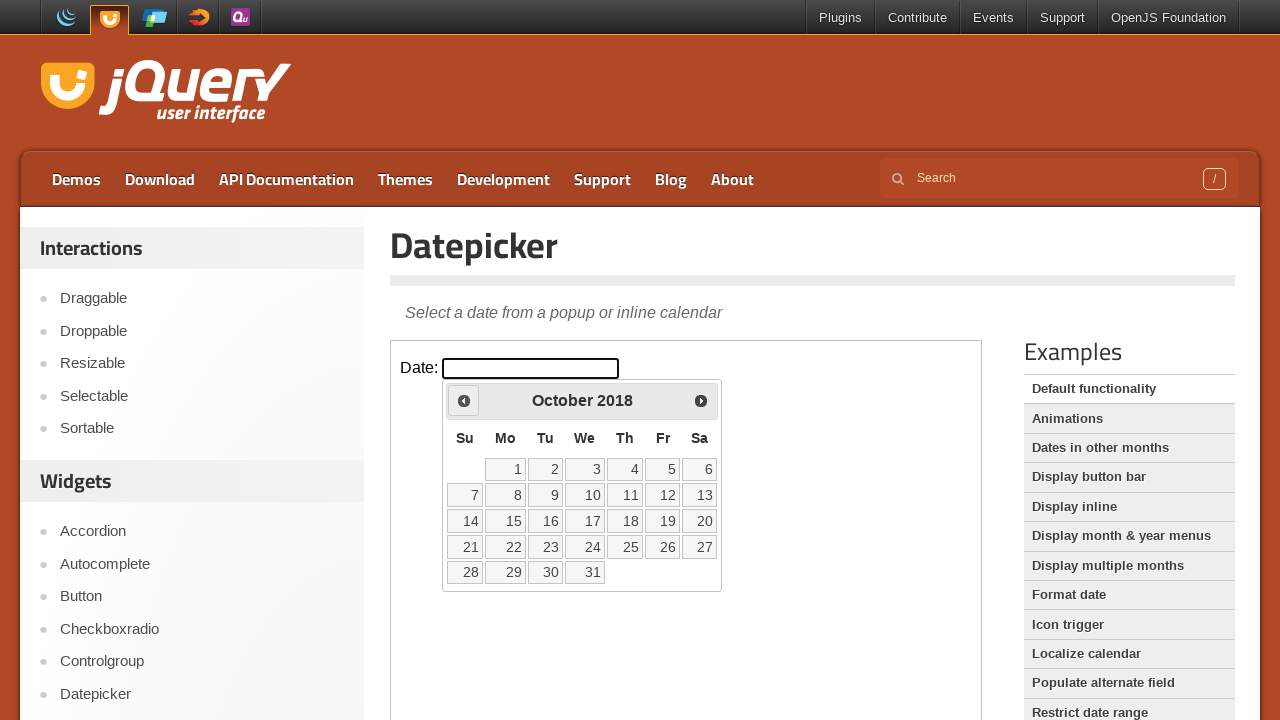

Clicked previous button to navigate backwards (currently at October 2018) at (464, 400) on iframe >> nth=0 >> internal:control=enter-frame >> span.ui-icon.ui-icon-circle-t
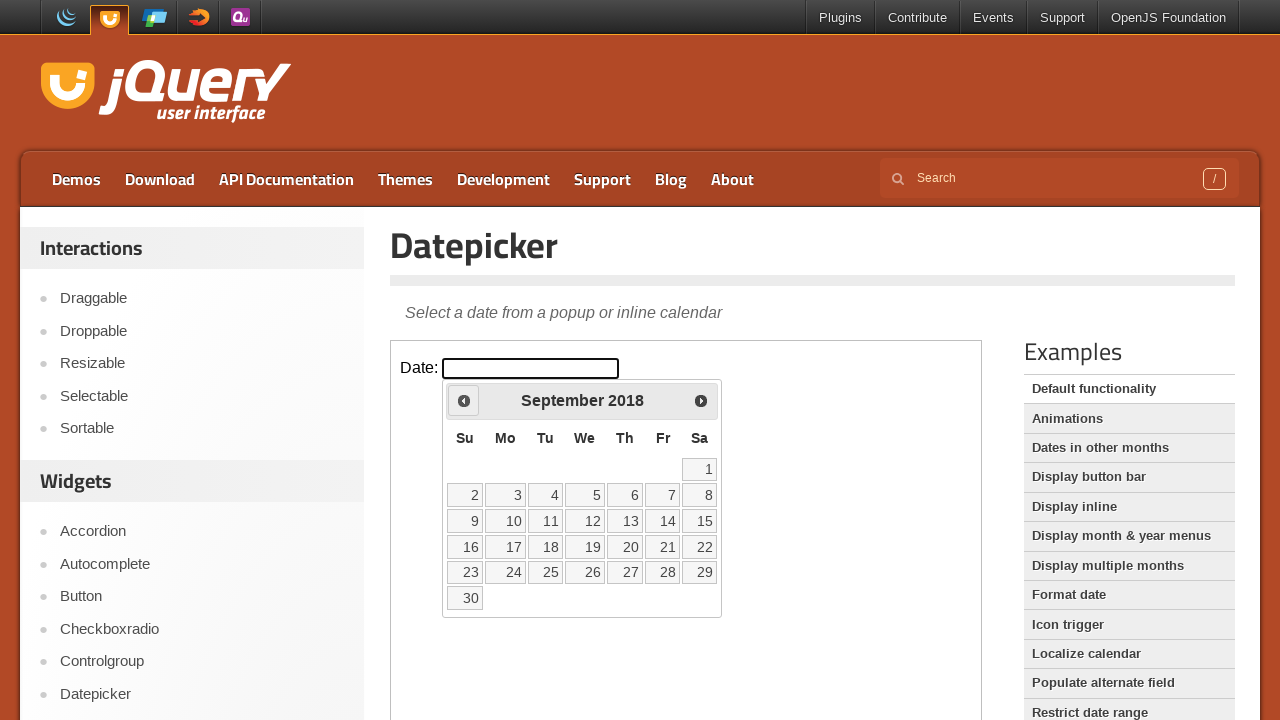

Clicked previous button to navigate backwards (currently at September 2018) at (464, 400) on iframe >> nth=0 >> internal:control=enter-frame >> span.ui-icon.ui-icon-circle-t
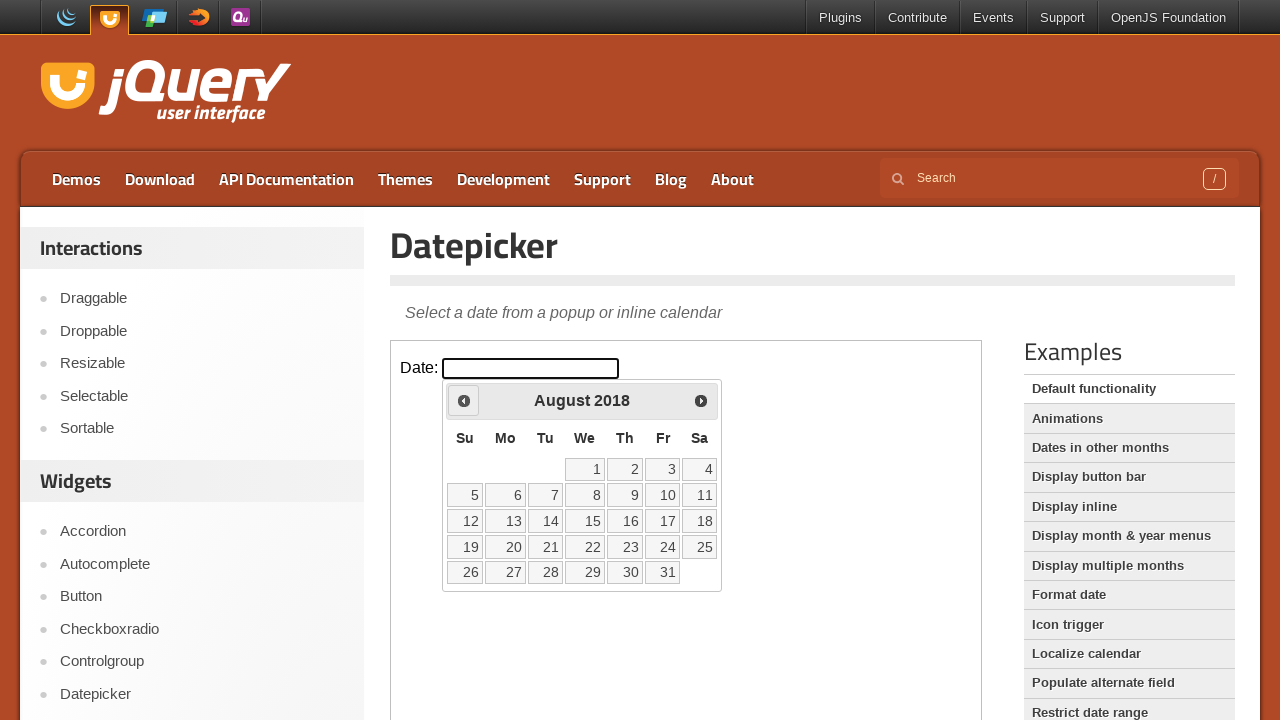

Clicked previous button to navigate backwards (currently at August 2018) at (464, 400) on iframe >> nth=0 >> internal:control=enter-frame >> span.ui-icon.ui-icon-circle-t
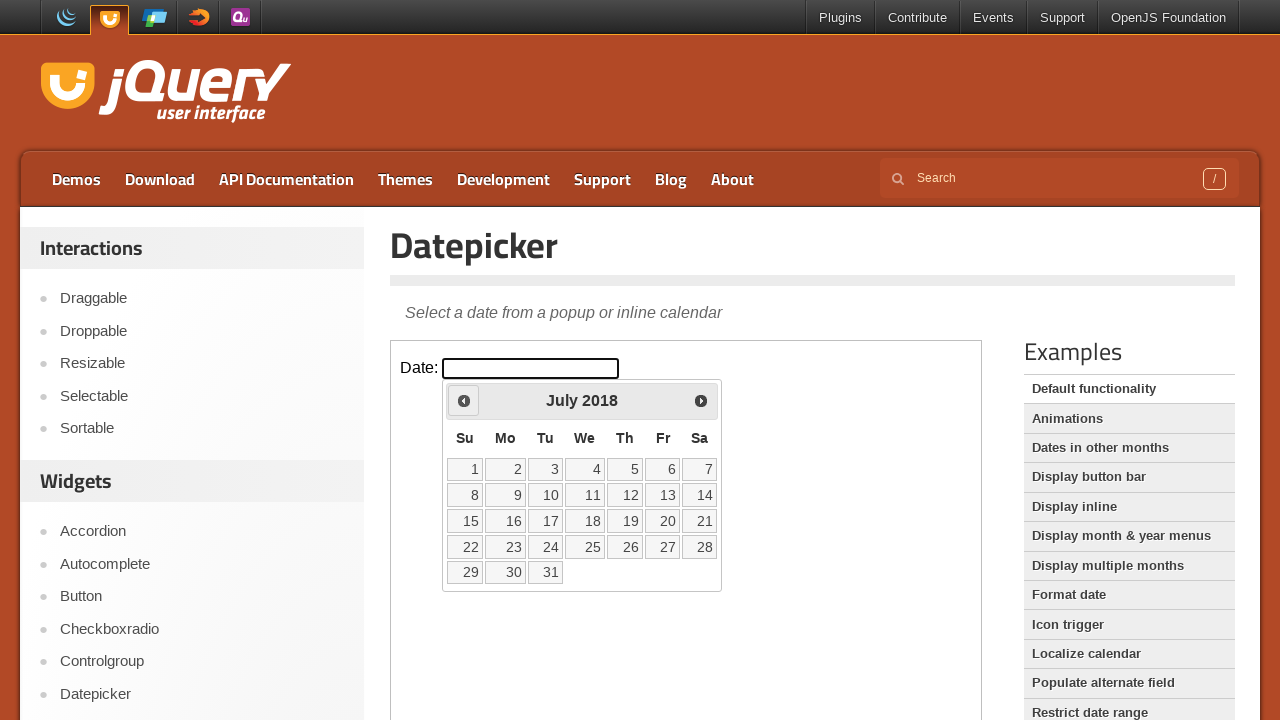

Clicked previous button to navigate backwards (currently at July 2018) at (464, 400) on iframe >> nth=0 >> internal:control=enter-frame >> span.ui-icon.ui-icon-circle-t
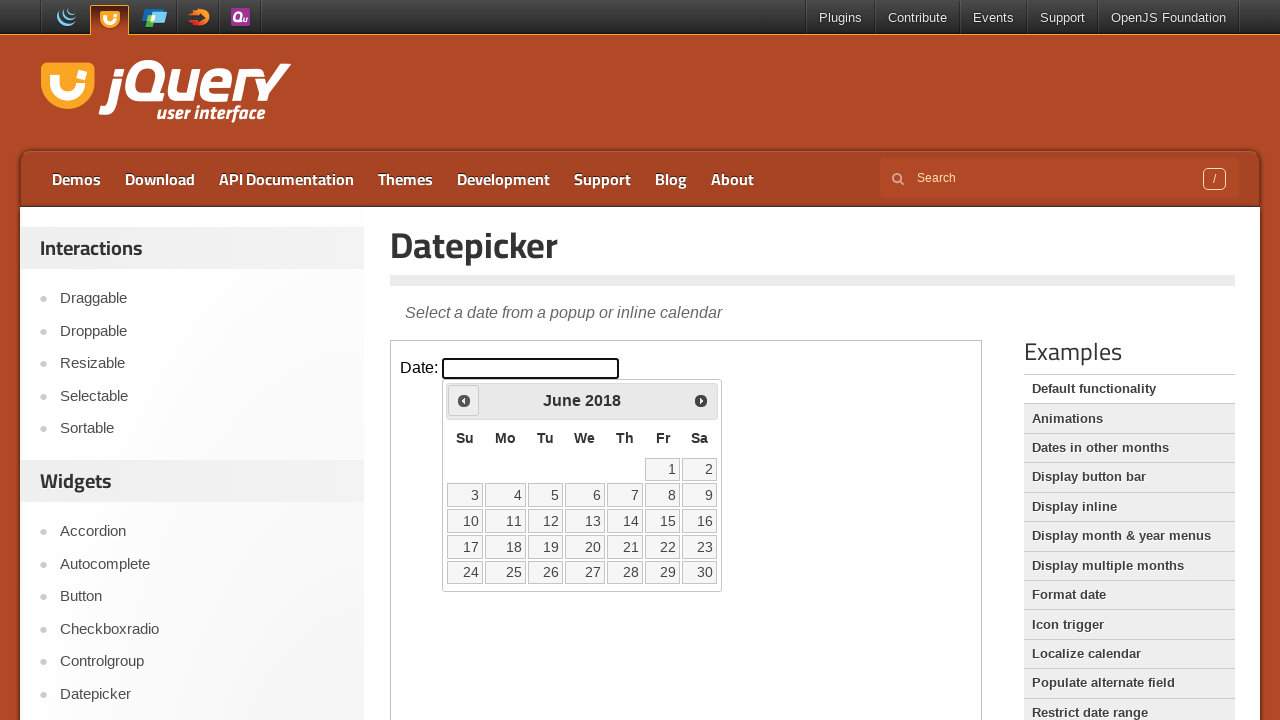

Clicked previous button to navigate backwards (currently at June 2018) at (464, 400) on iframe >> nth=0 >> internal:control=enter-frame >> span.ui-icon.ui-icon-circle-t
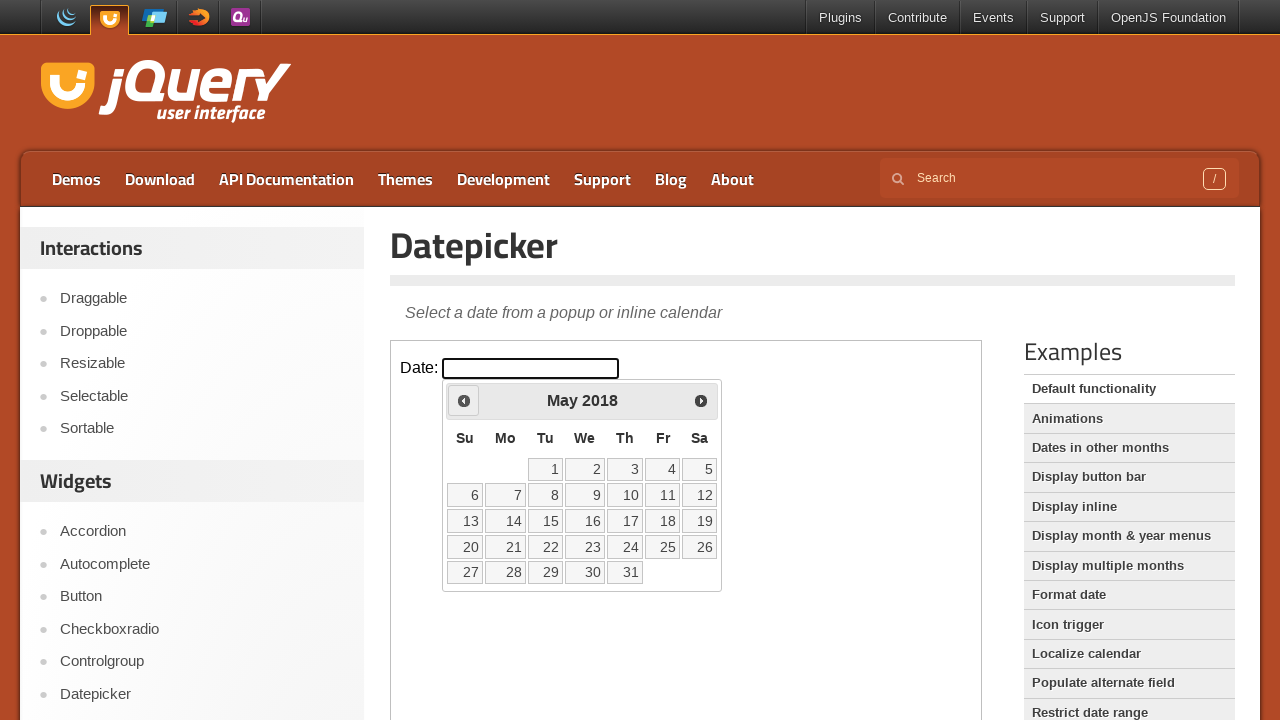

Clicked previous button to navigate backwards (currently at May 2018) at (464, 400) on iframe >> nth=0 >> internal:control=enter-frame >> span.ui-icon.ui-icon-circle-t
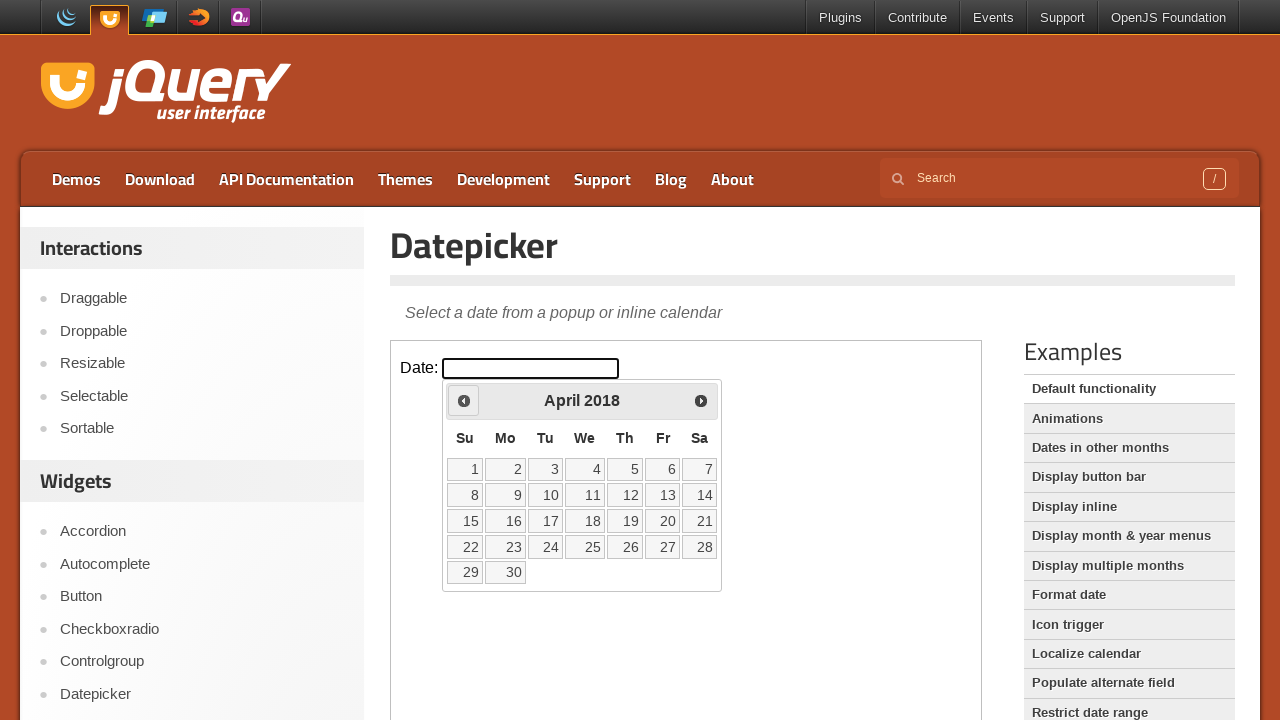

Clicked previous button to navigate backwards (currently at April 2018) at (464, 400) on iframe >> nth=0 >> internal:control=enter-frame >> span.ui-icon.ui-icon-circle-t
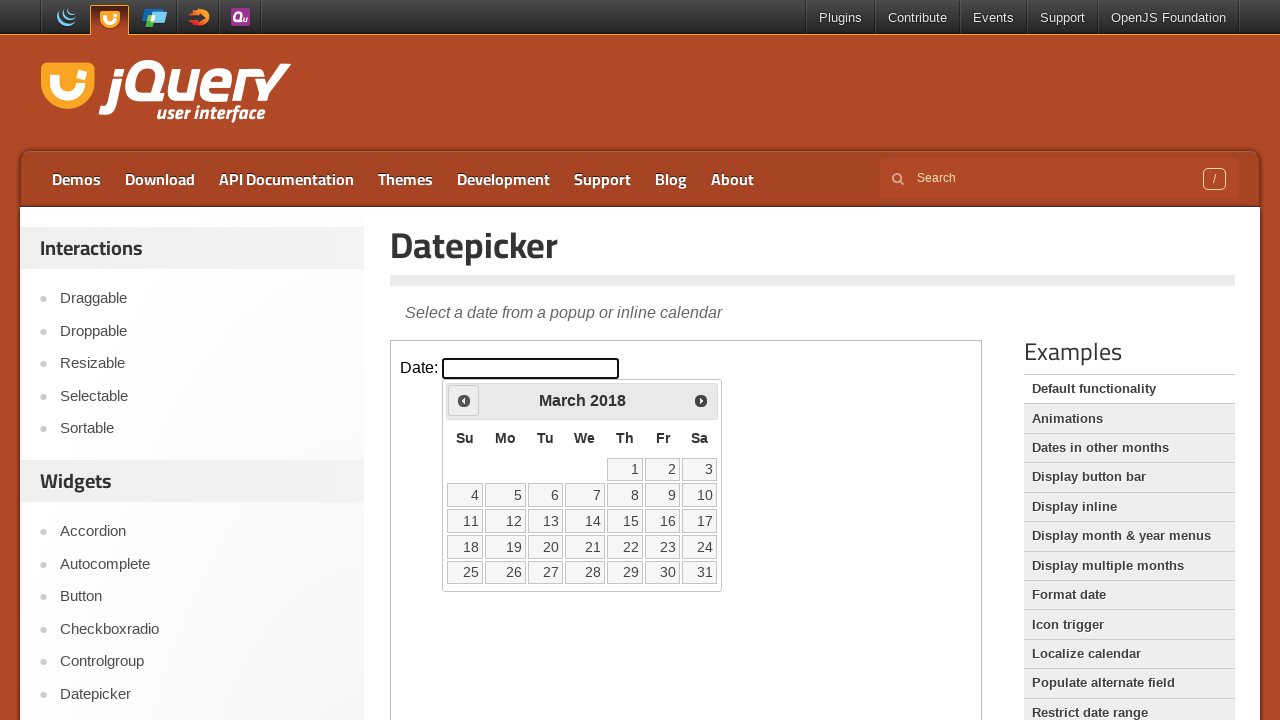

Clicked previous button to navigate backwards (currently at March 2018) at (464, 400) on iframe >> nth=0 >> internal:control=enter-frame >> span.ui-icon.ui-icon-circle-t
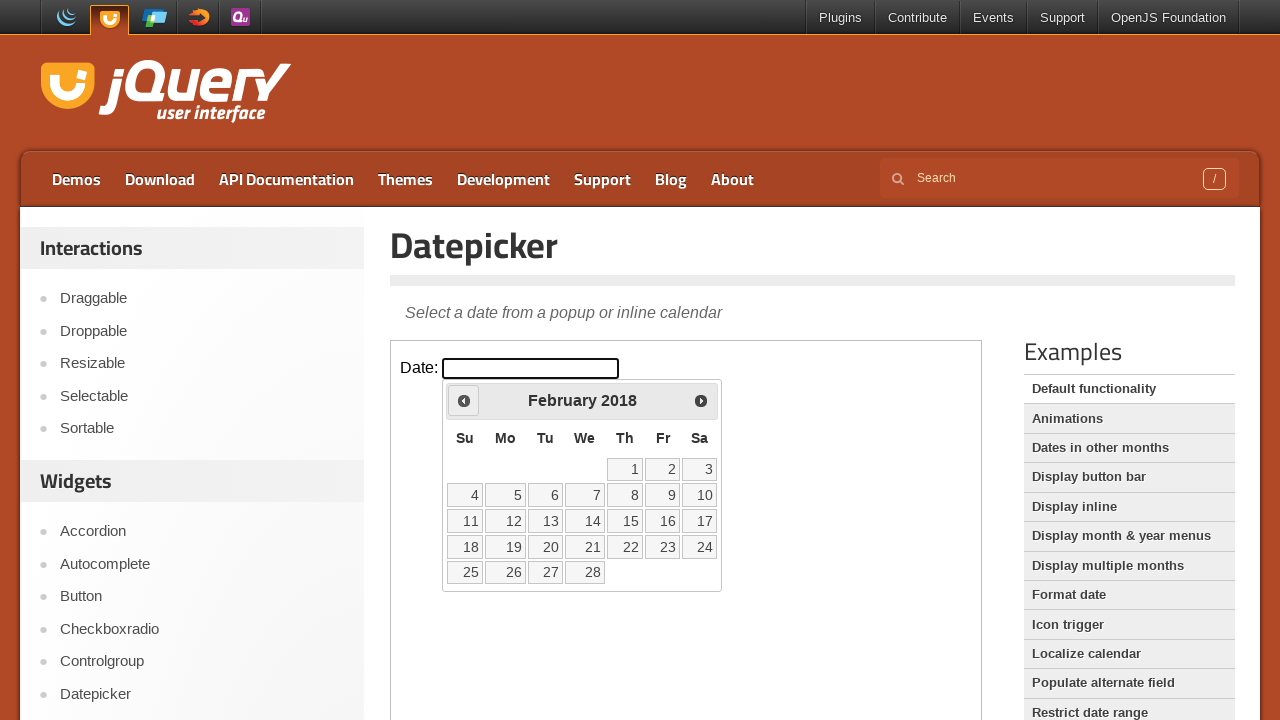

Clicked previous button to navigate backwards (currently at February 2018) at (464, 400) on iframe >> nth=0 >> internal:control=enter-frame >> span.ui-icon.ui-icon-circle-t
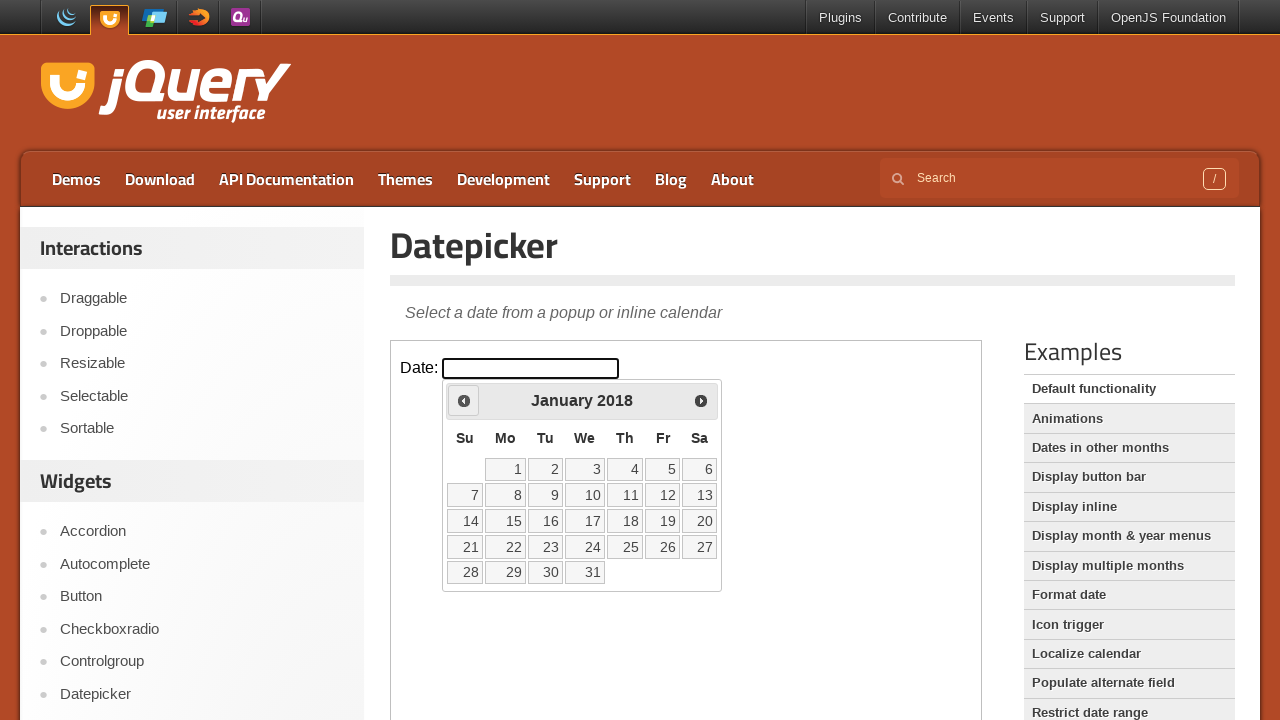

Clicked previous button to navigate backwards (currently at January 2018) at (464, 400) on iframe >> nth=0 >> internal:control=enter-frame >> span.ui-icon.ui-icon-circle-t
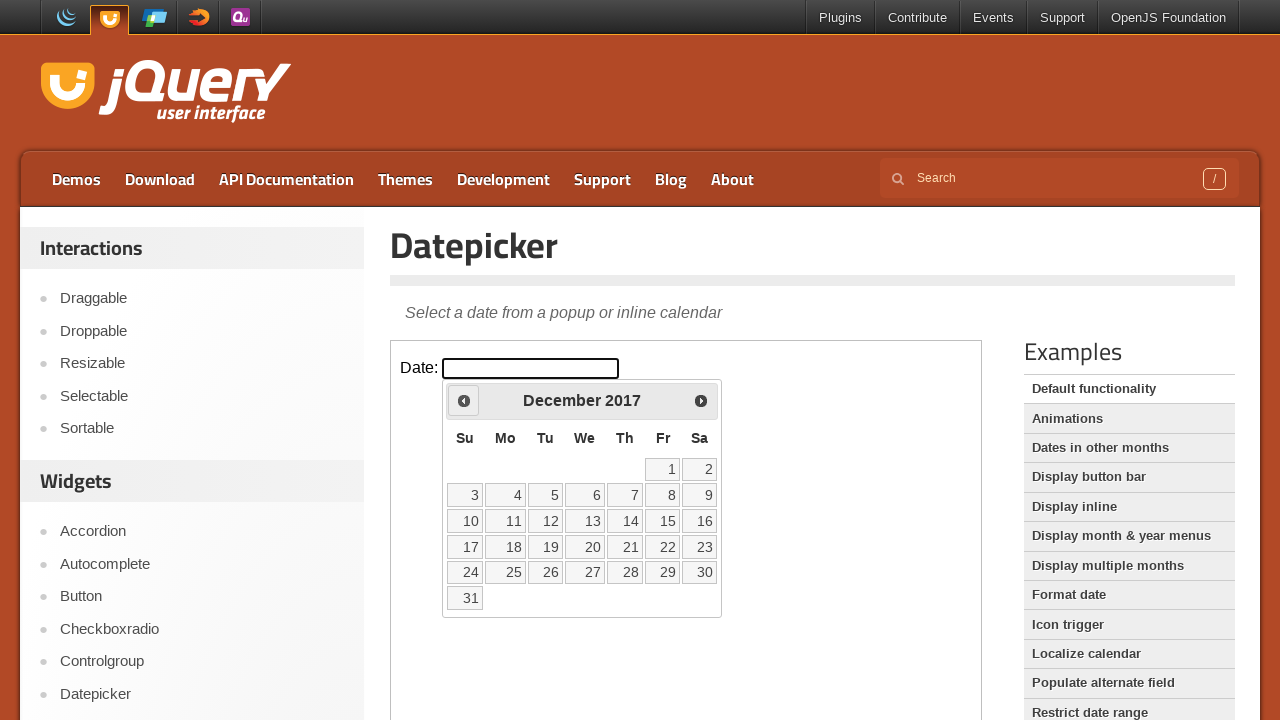

Clicked previous button to navigate backwards (currently at December 2017) at (464, 400) on iframe >> nth=0 >> internal:control=enter-frame >> span.ui-icon.ui-icon-circle-t
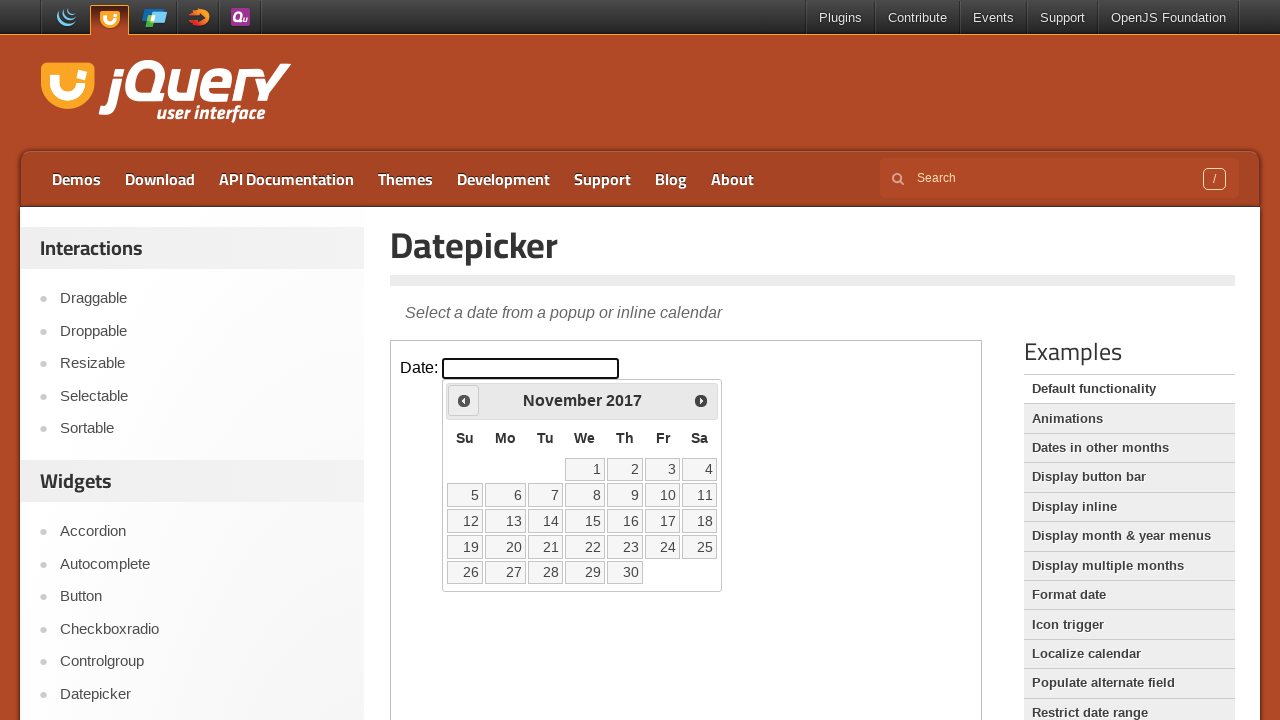

Clicked previous button to navigate backwards (currently at November 2017) at (464, 400) on iframe >> nth=0 >> internal:control=enter-frame >> span.ui-icon.ui-icon-circle-t
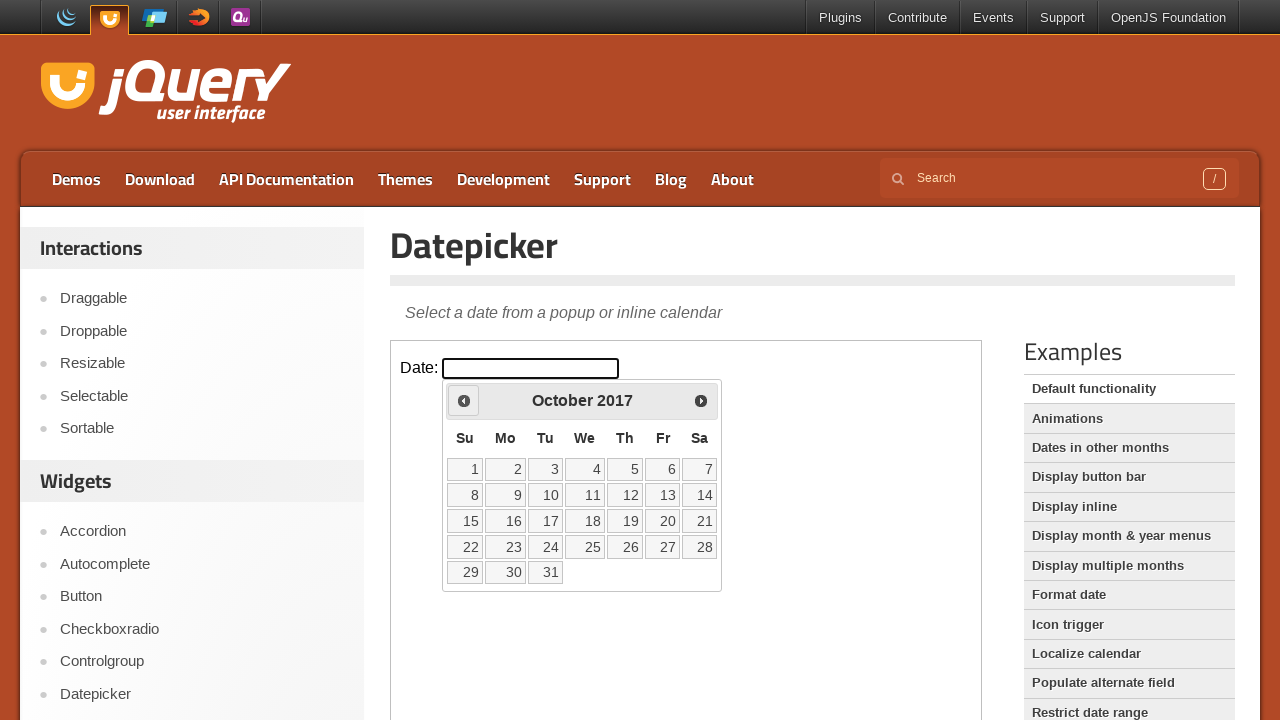

Clicked previous button to navigate backwards (currently at October 2017) at (464, 400) on iframe >> nth=0 >> internal:control=enter-frame >> span.ui-icon.ui-icon-circle-t
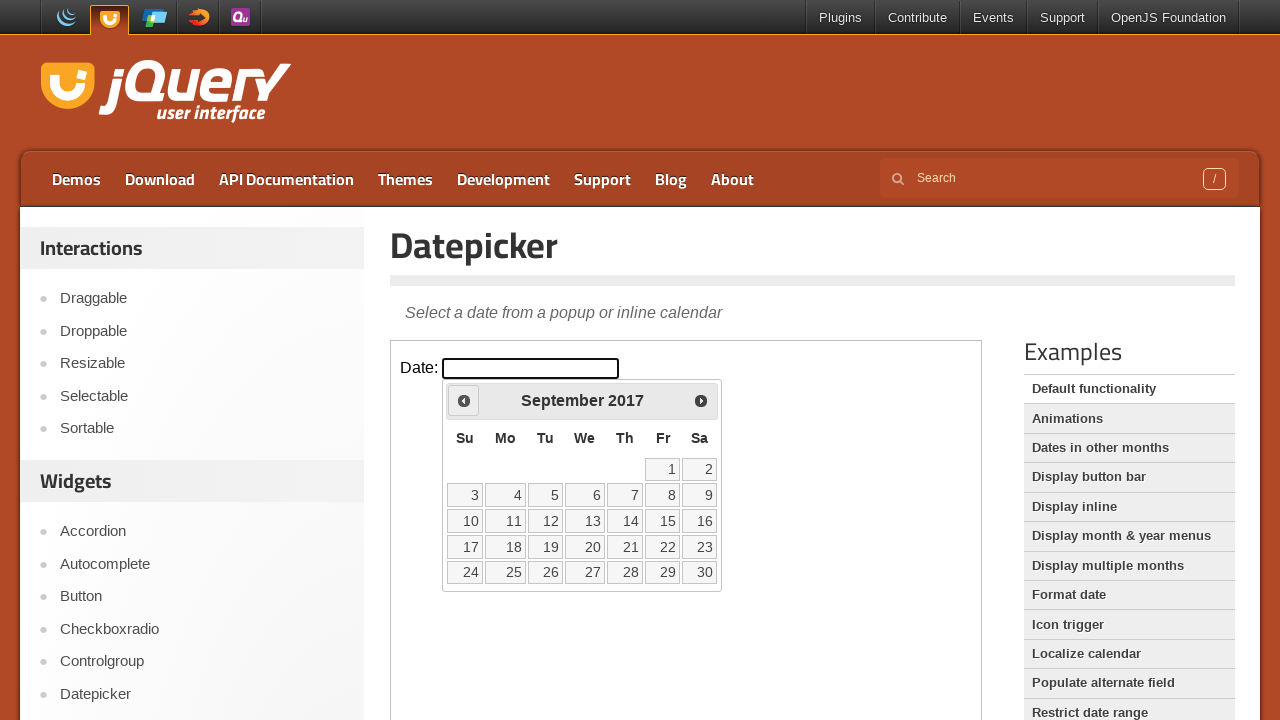

Clicked previous button to navigate backwards (currently at September 2017) at (464, 400) on iframe >> nth=0 >> internal:control=enter-frame >> span.ui-icon.ui-icon-circle-t
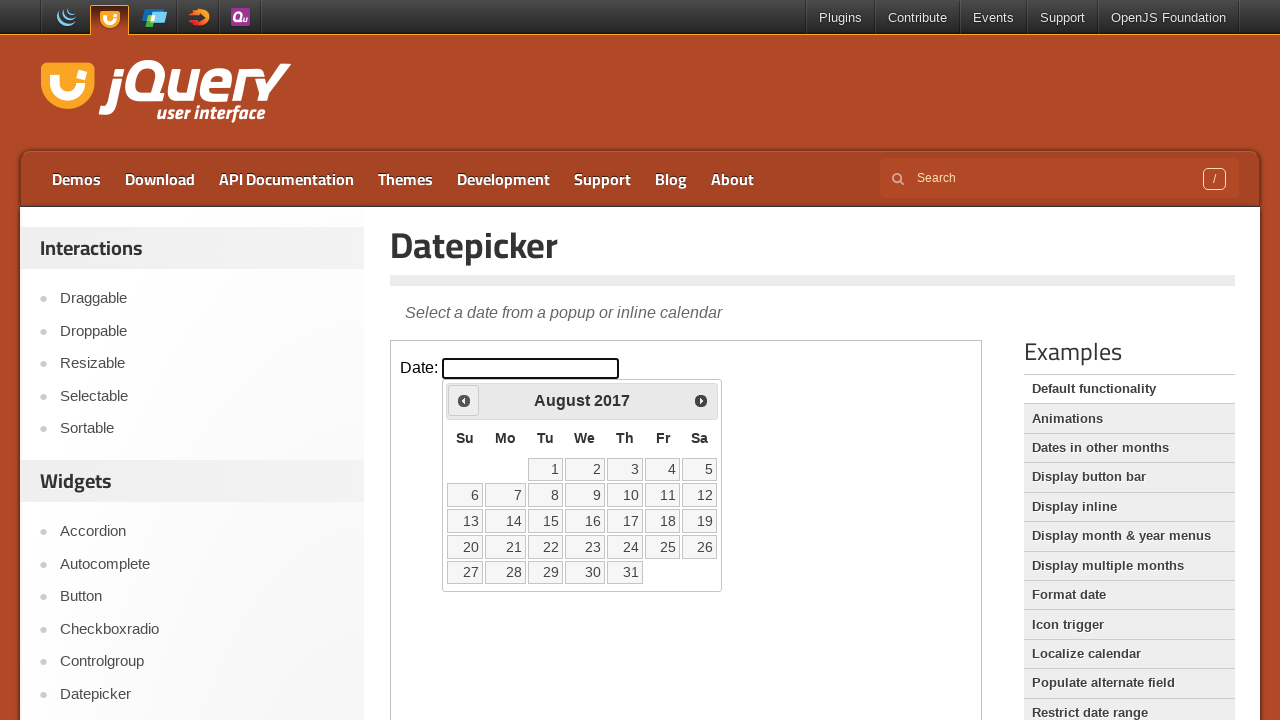

Clicked previous button to navigate backwards (currently at August 2017) at (464, 400) on iframe >> nth=0 >> internal:control=enter-frame >> span.ui-icon.ui-icon-circle-t
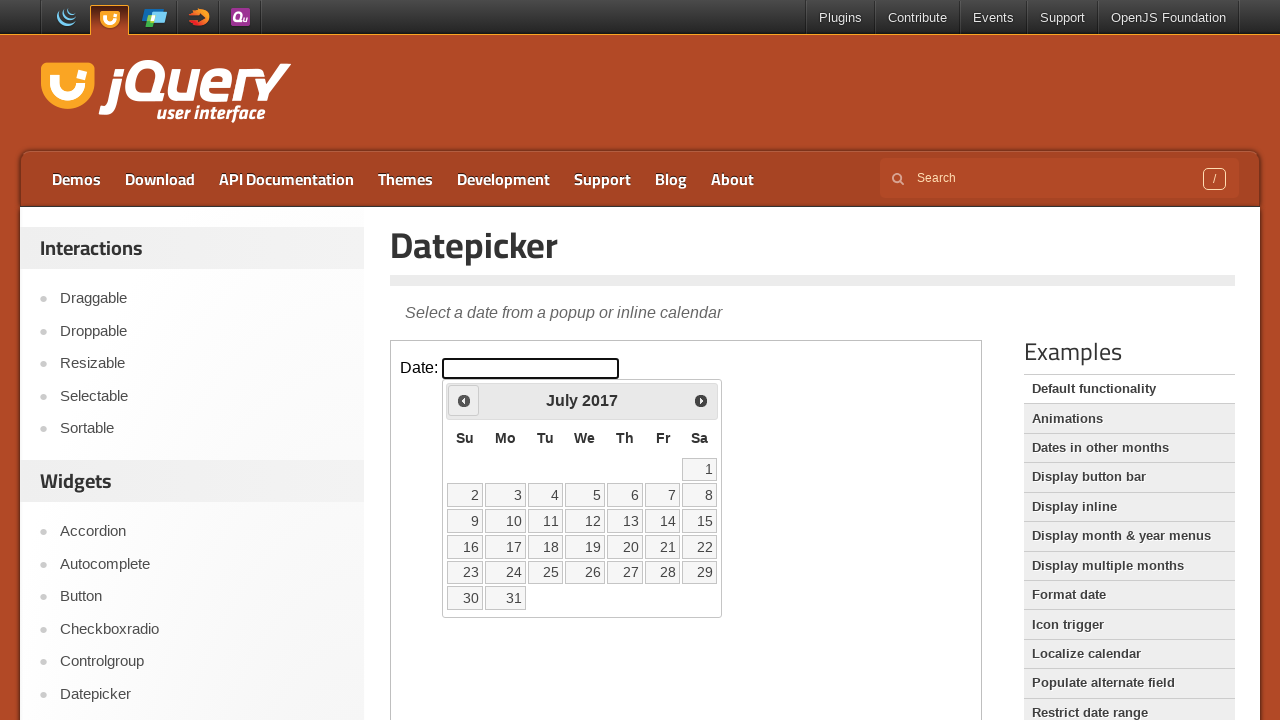

Clicked previous button to navigate backwards (currently at July 2017) at (464, 400) on iframe >> nth=0 >> internal:control=enter-frame >> span.ui-icon.ui-icon-circle-t
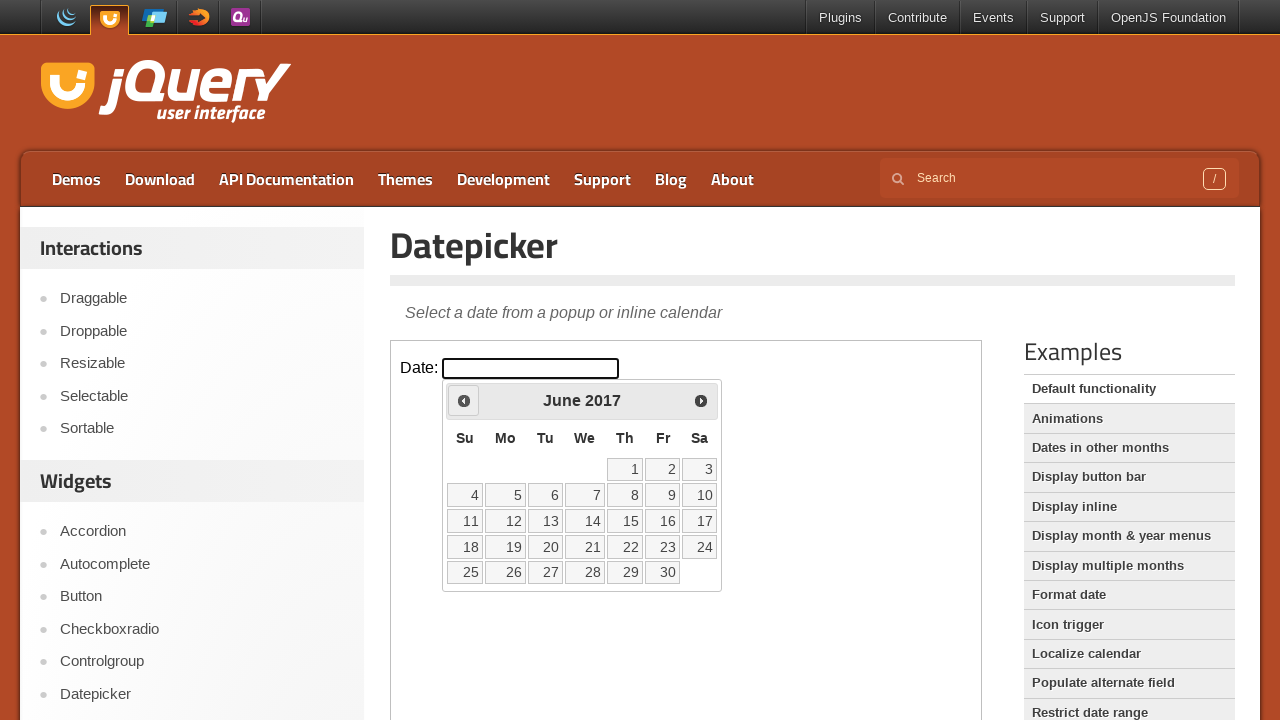

Clicked previous button to navigate backwards (currently at June 2017) at (464, 400) on iframe >> nth=0 >> internal:control=enter-frame >> span.ui-icon.ui-icon-circle-t
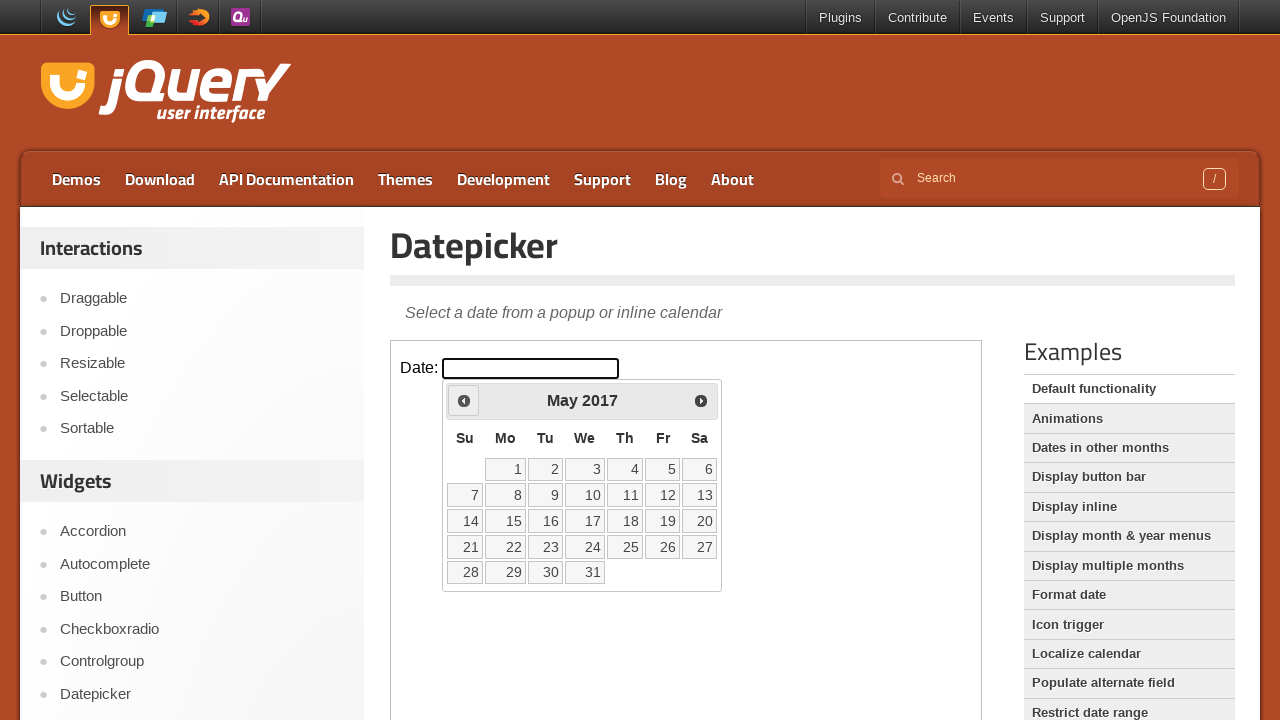

Clicked previous button to navigate backwards (currently at May 2017) at (464, 400) on iframe >> nth=0 >> internal:control=enter-frame >> span.ui-icon.ui-icon-circle-t
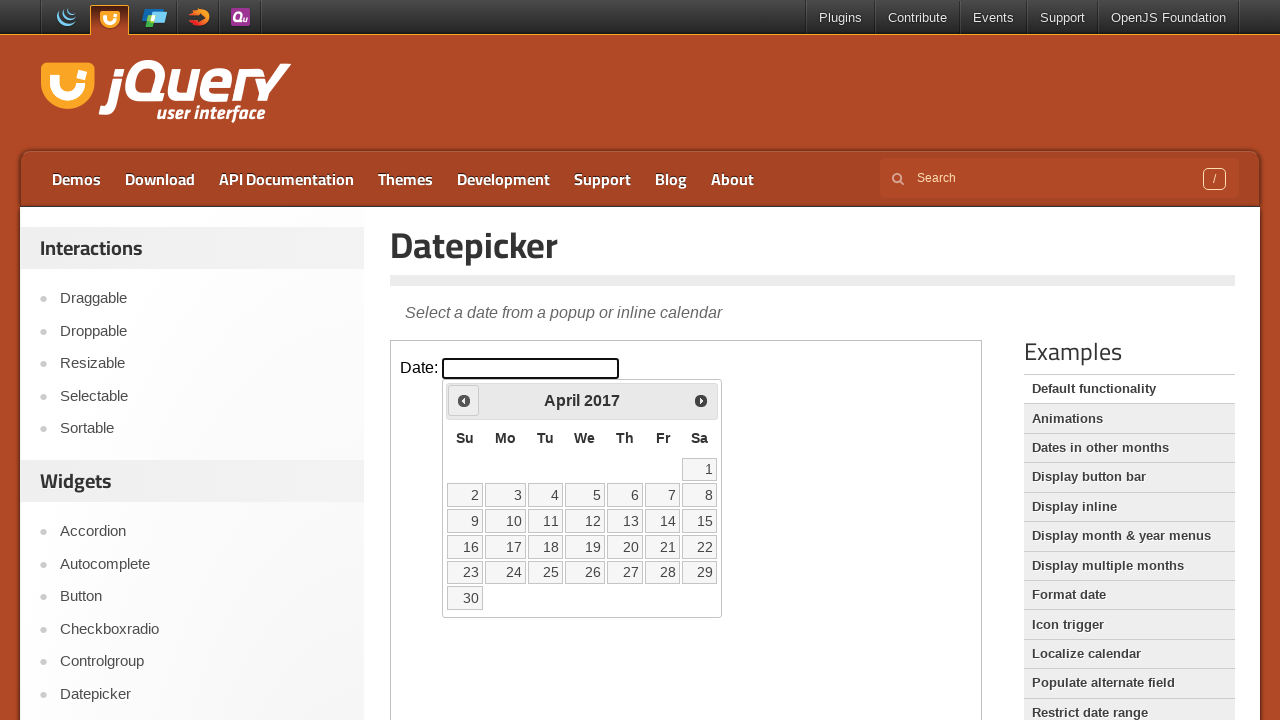

Clicked previous button to navigate backwards (currently at April 2017) at (464, 400) on iframe >> nth=0 >> internal:control=enter-frame >> span.ui-icon.ui-icon-circle-t
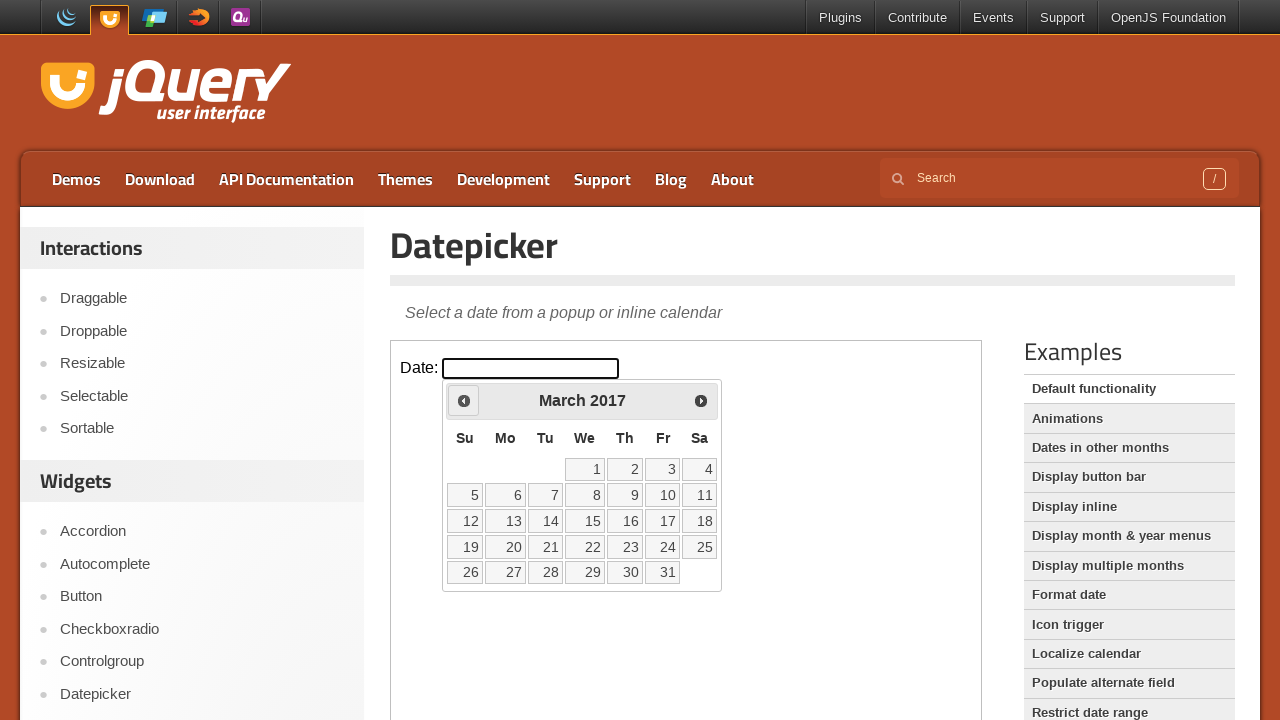

Clicked previous button to navigate backwards (currently at March 2017) at (464, 400) on iframe >> nth=0 >> internal:control=enter-frame >> span.ui-icon.ui-icon-circle-t
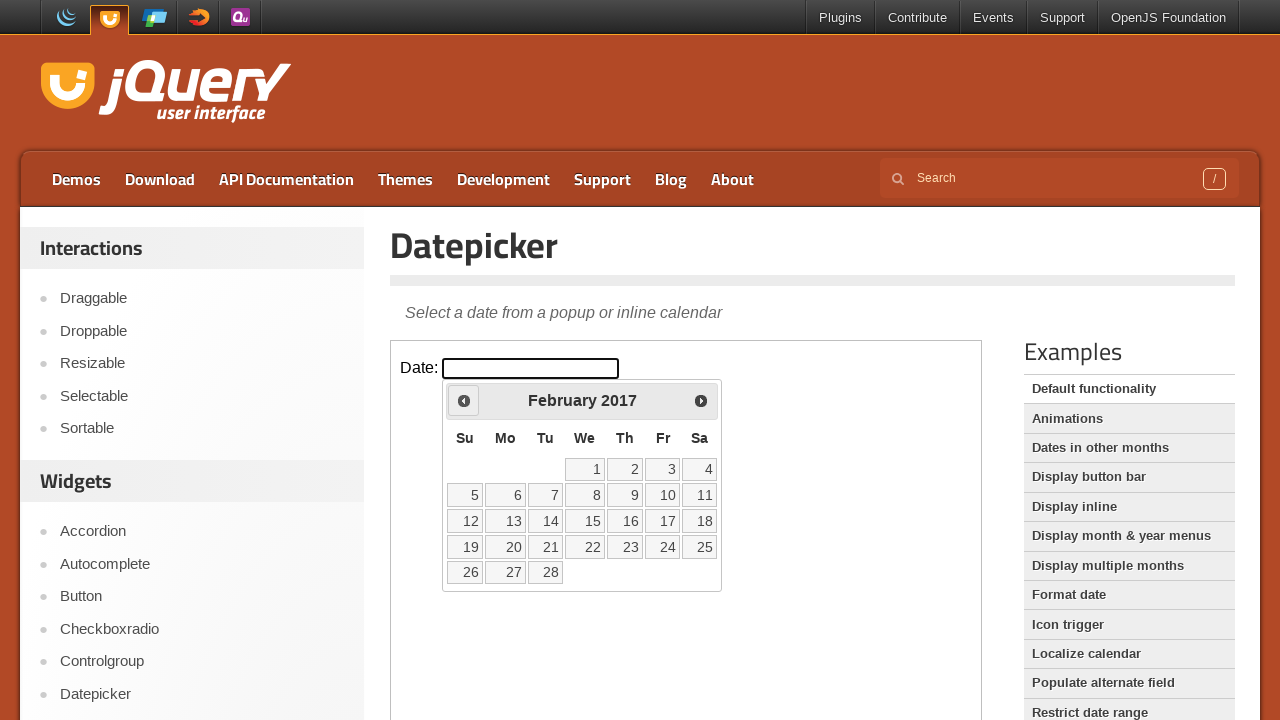

Clicked previous button to navigate backwards (currently at February 2017) at (464, 400) on iframe >> nth=0 >> internal:control=enter-frame >> span.ui-icon.ui-icon-circle-t
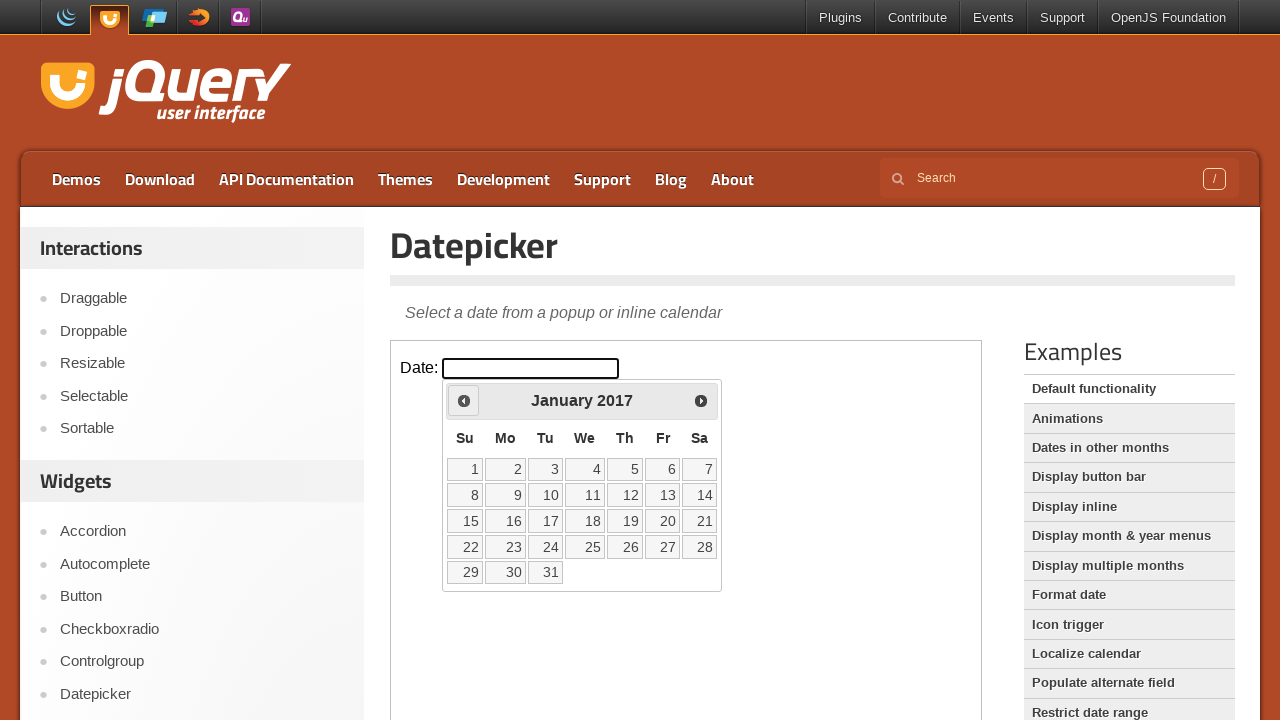

Clicked previous button to navigate backwards (currently at January 2017) at (464, 400) on iframe >> nth=0 >> internal:control=enter-frame >> span.ui-icon.ui-icon-circle-t
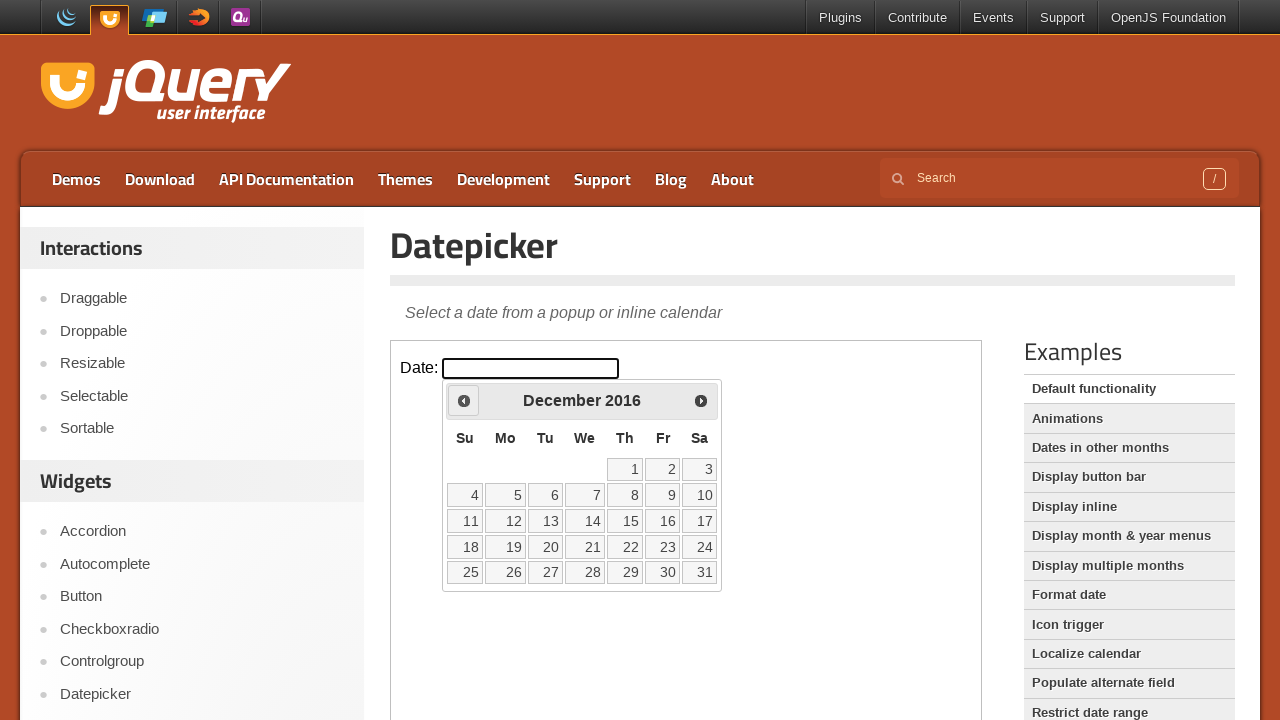

Clicked previous button to navigate backwards (currently at December 2016) at (464, 400) on iframe >> nth=0 >> internal:control=enter-frame >> span.ui-icon.ui-icon-circle-t
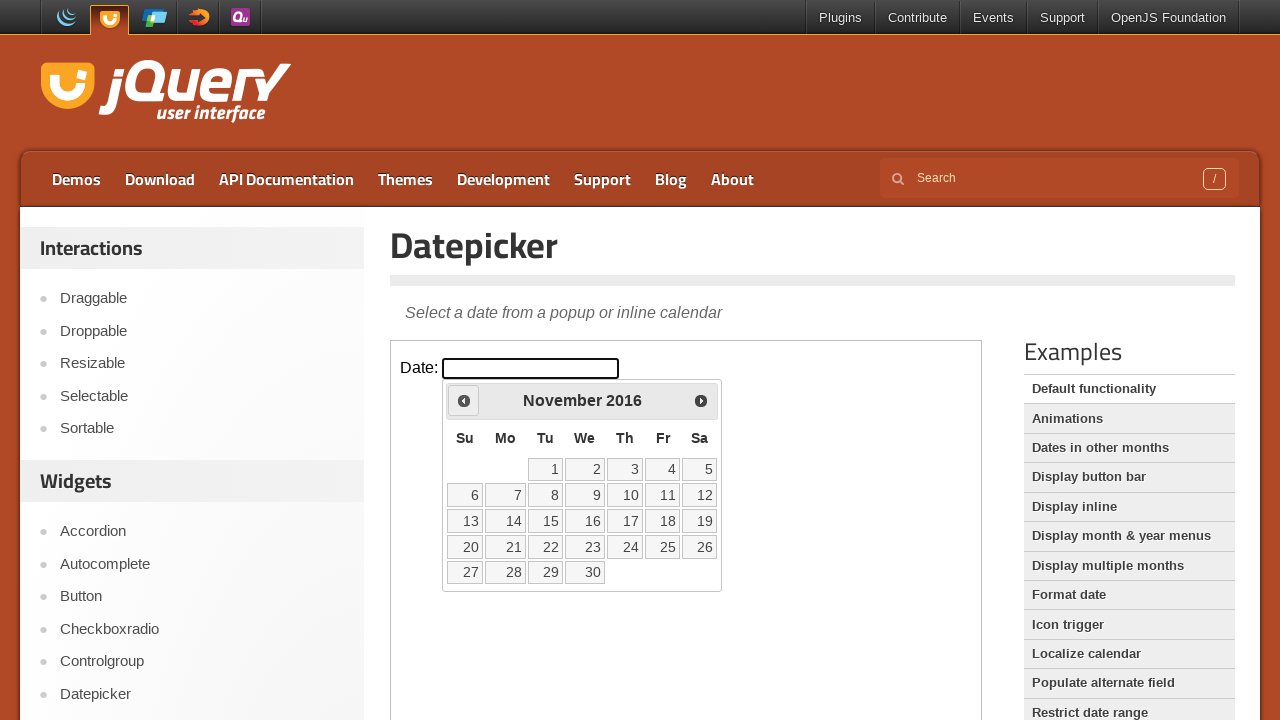

Clicked previous button to navigate backwards (currently at November 2016) at (464, 400) on iframe >> nth=0 >> internal:control=enter-frame >> span.ui-icon.ui-icon-circle-t
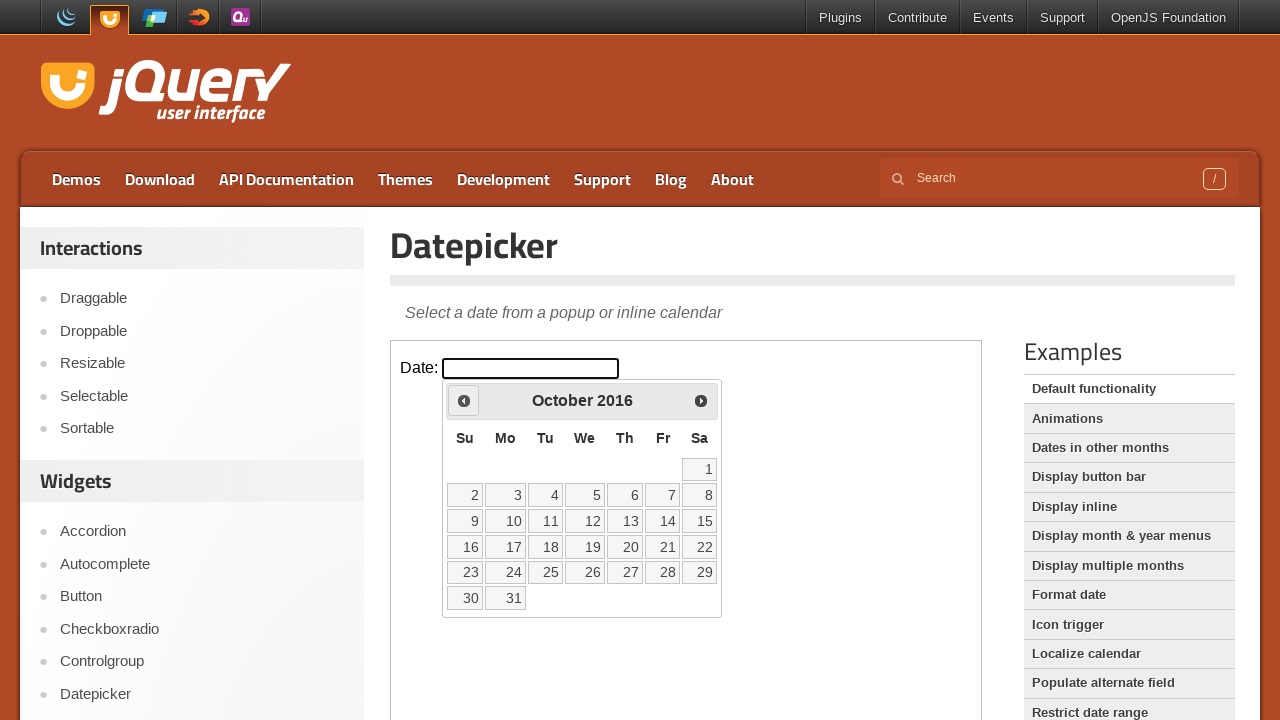

Clicked previous button to navigate backwards (currently at October 2016) at (464, 400) on iframe >> nth=0 >> internal:control=enter-frame >> span.ui-icon.ui-icon-circle-t
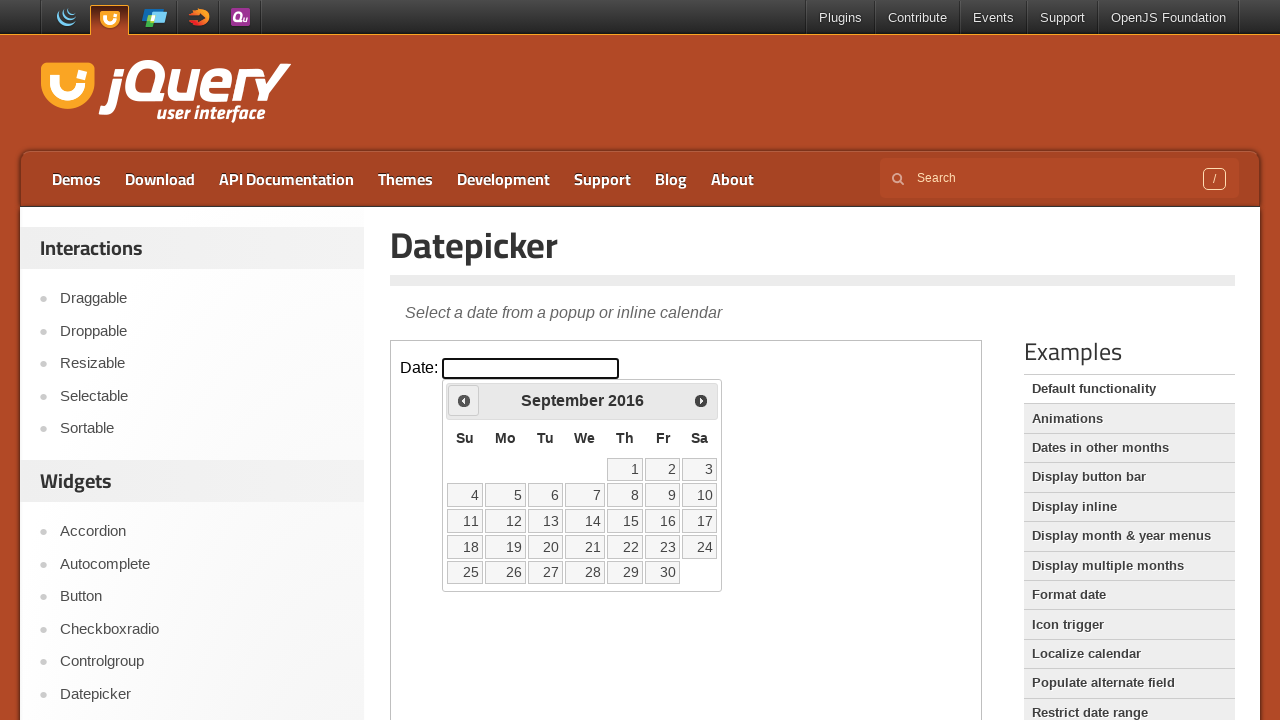

Clicked previous button to navigate backwards (currently at September 2016) at (464, 400) on iframe >> nth=0 >> internal:control=enter-frame >> span.ui-icon.ui-icon-circle-t
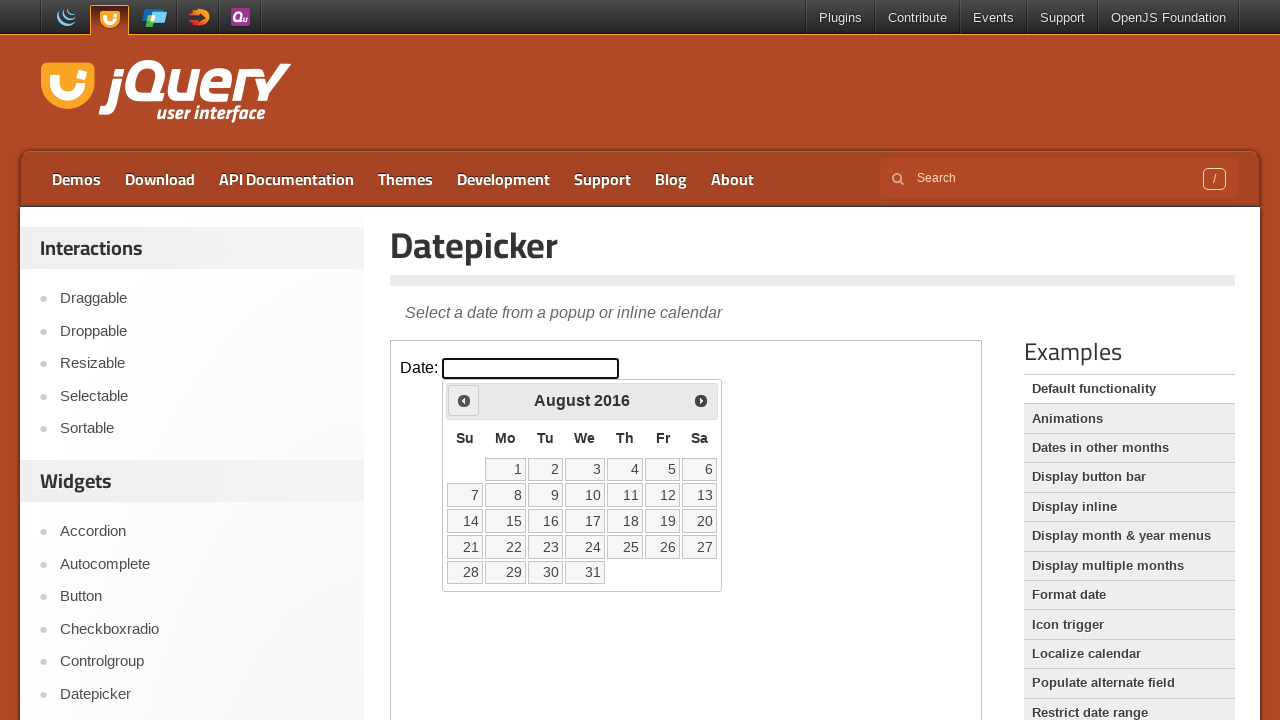

Clicked previous button to navigate backwards (currently at August 2016) at (464, 400) on iframe >> nth=0 >> internal:control=enter-frame >> span.ui-icon.ui-icon-circle-t
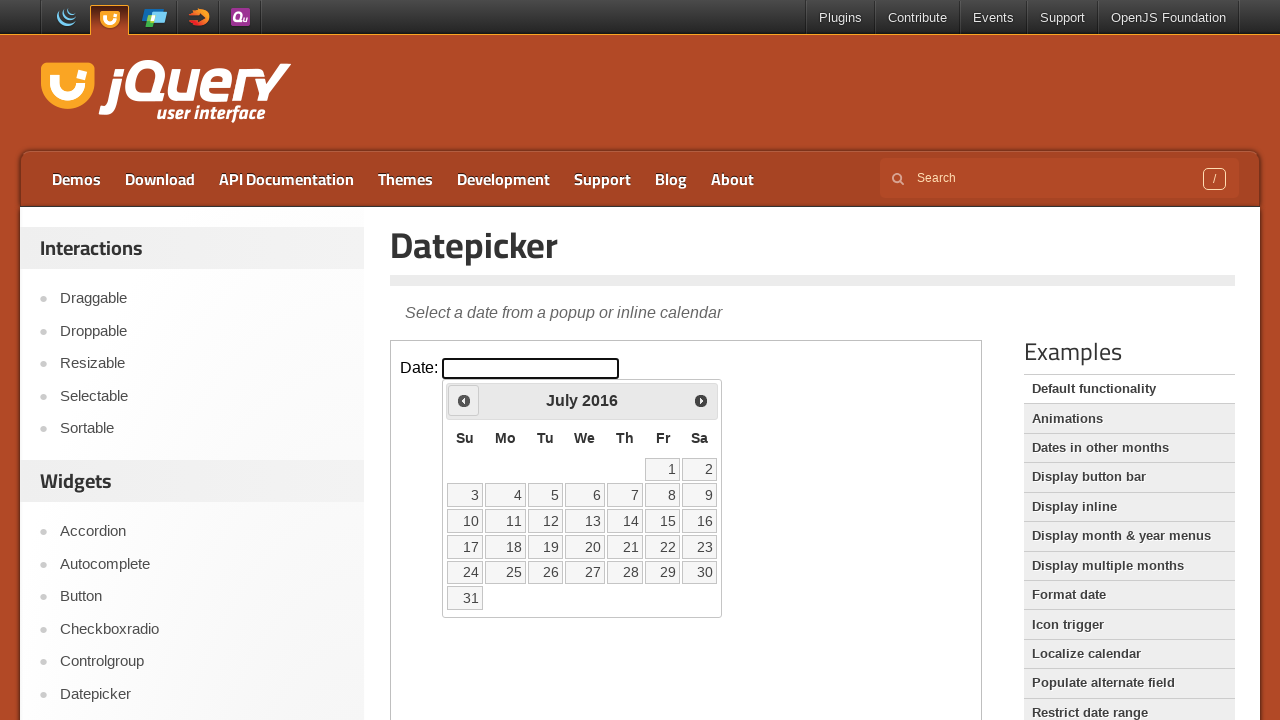

Clicked previous button to navigate backwards (currently at July 2016) at (464, 400) on iframe >> nth=0 >> internal:control=enter-frame >> span.ui-icon.ui-icon-circle-t
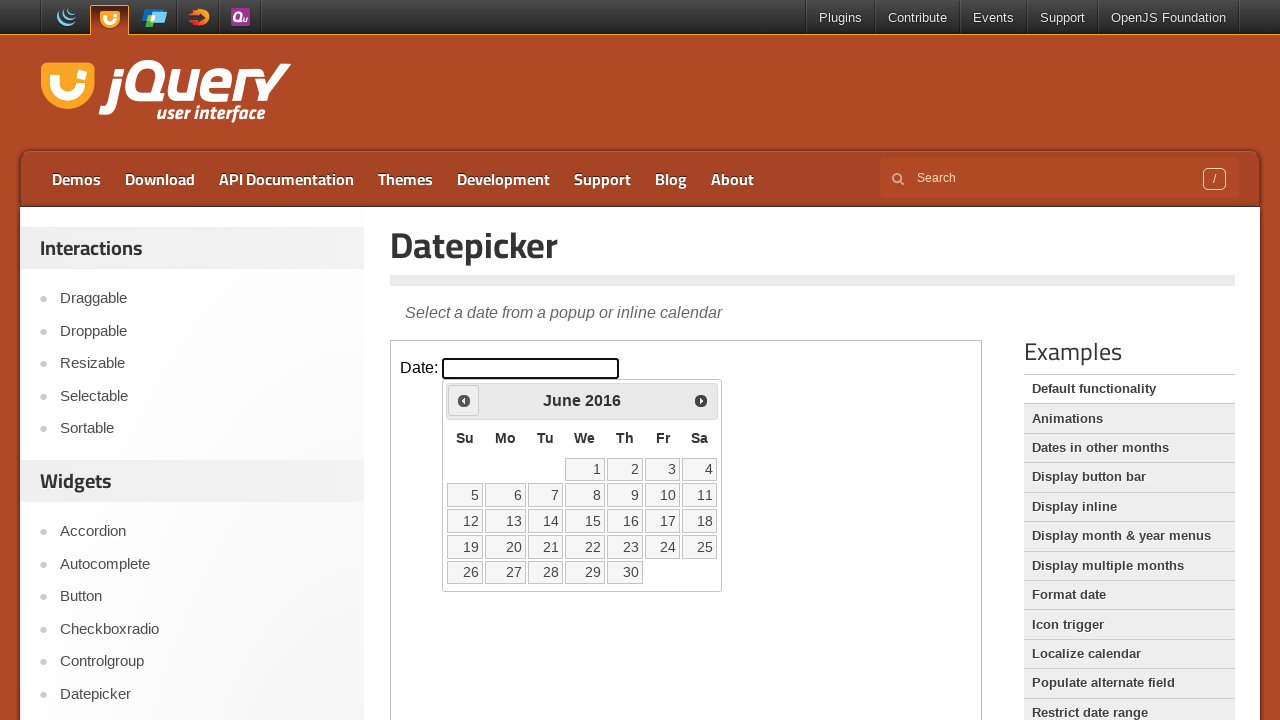

Clicked previous button to navigate backwards (currently at June 2016) at (464, 400) on iframe >> nth=0 >> internal:control=enter-frame >> span.ui-icon.ui-icon-circle-t
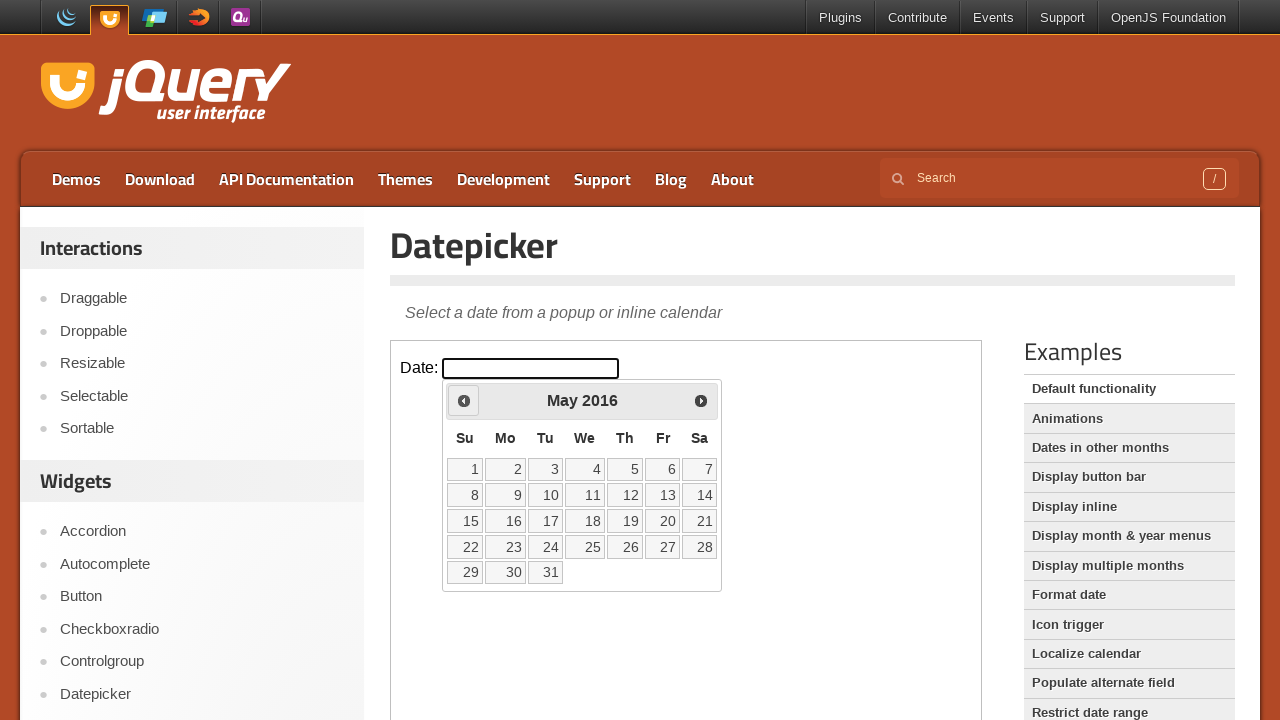

Clicked previous button to navigate backwards (currently at May 2016) at (464, 400) on iframe >> nth=0 >> internal:control=enter-frame >> span.ui-icon.ui-icon-circle-t
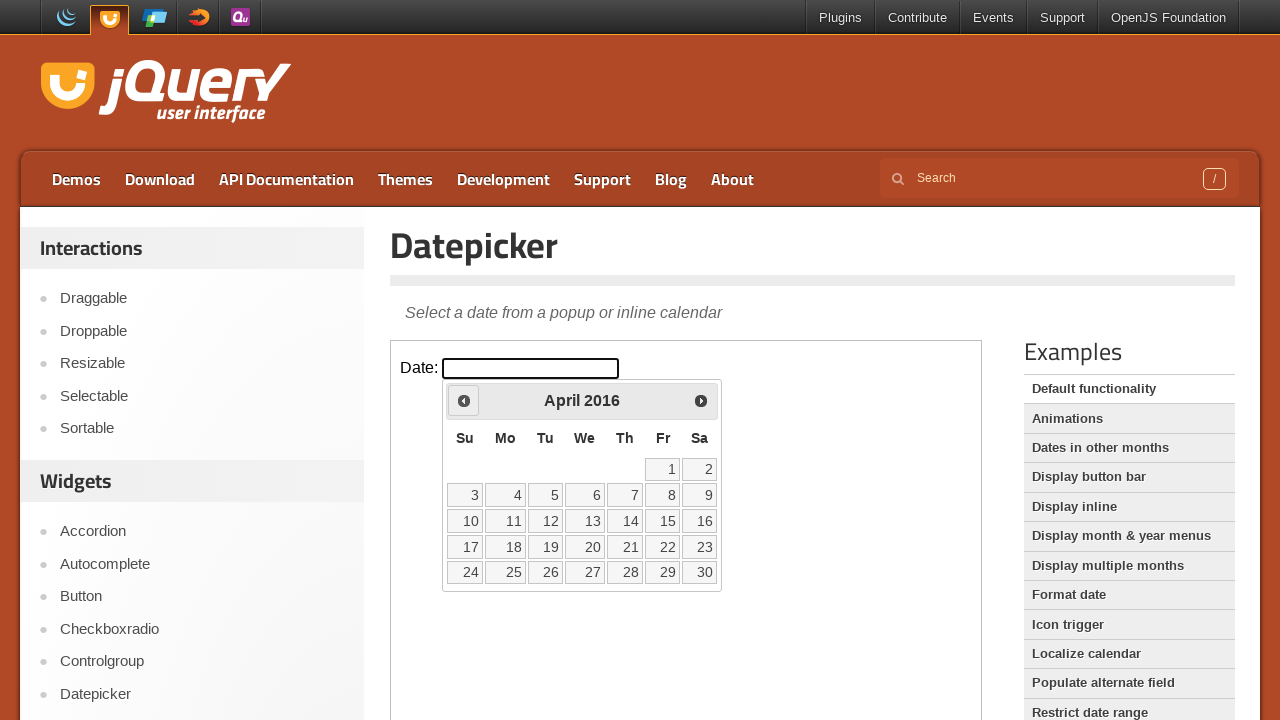

Clicked previous button to navigate backwards (currently at April 2016) at (464, 400) on iframe >> nth=0 >> internal:control=enter-frame >> span.ui-icon.ui-icon-circle-t
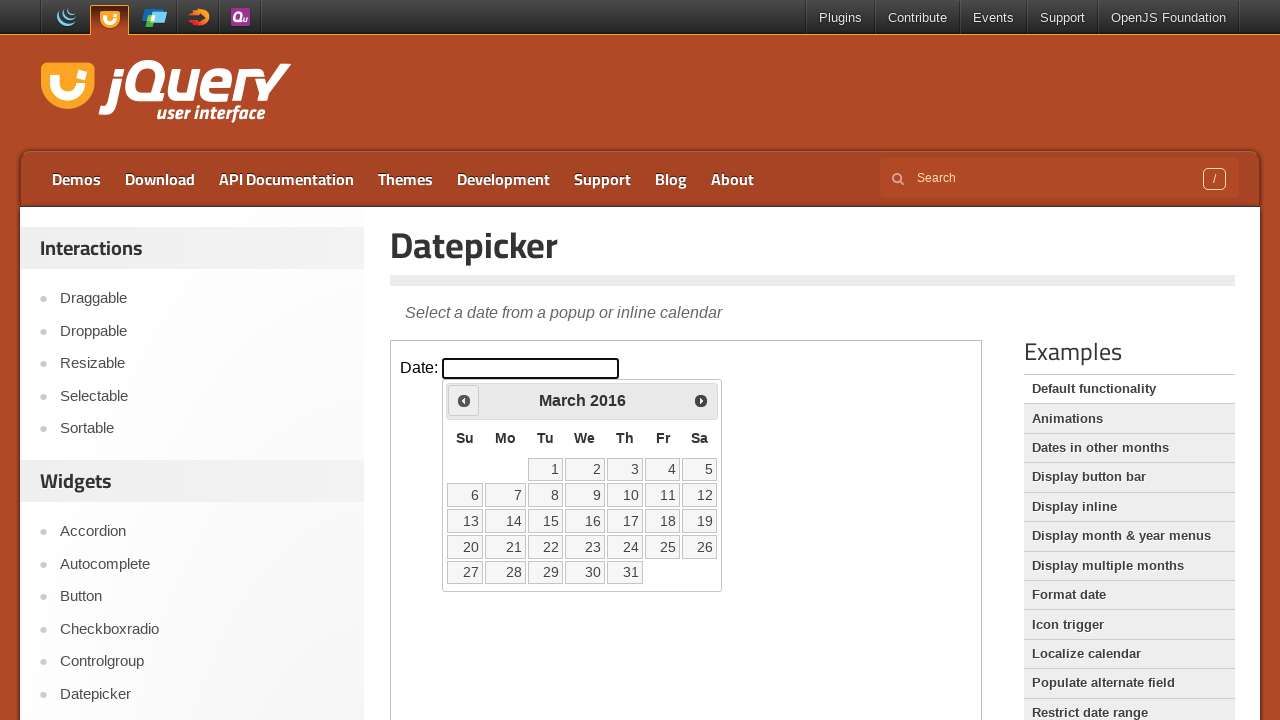

Clicked previous button to navigate backwards (currently at March 2016) at (464, 400) on iframe >> nth=0 >> internal:control=enter-frame >> span.ui-icon.ui-icon-circle-t
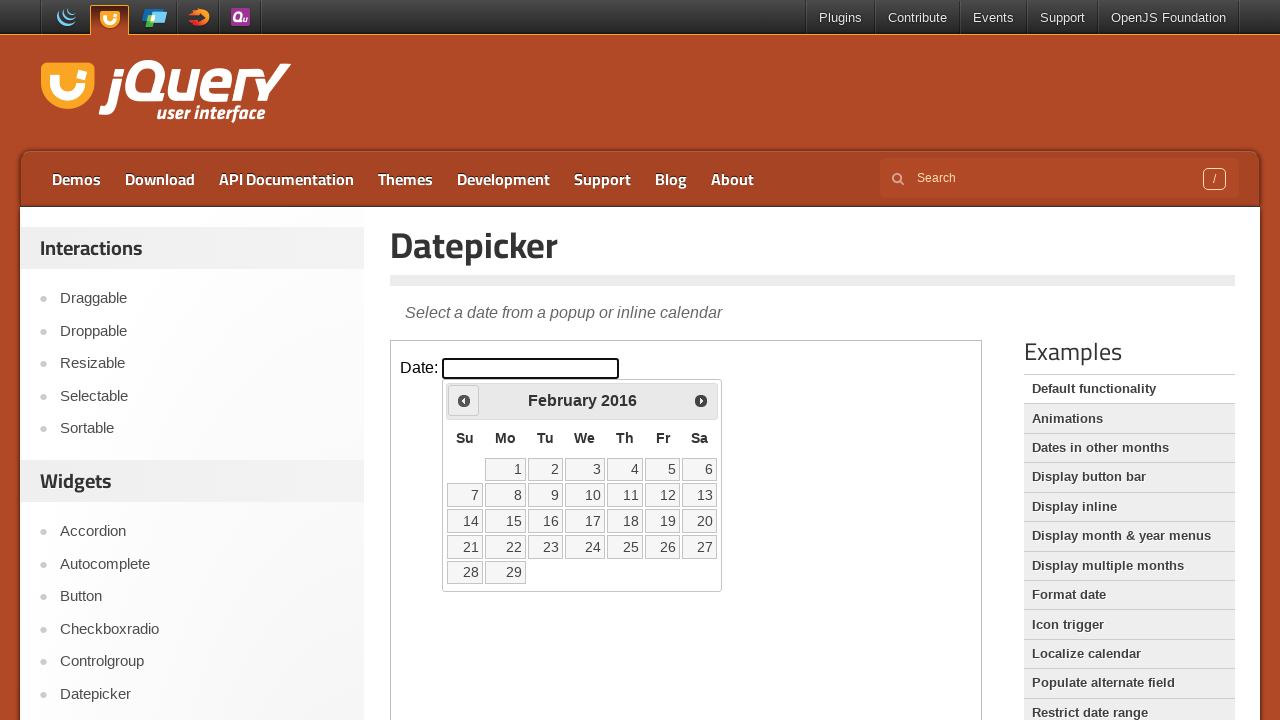

Clicked previous button to navigate backwards (currently at February 2016) at (464, 400) on iframe >> nth=0 >> internal:control=enter-frame >> span.ui-icon.ui-icon-circle-t
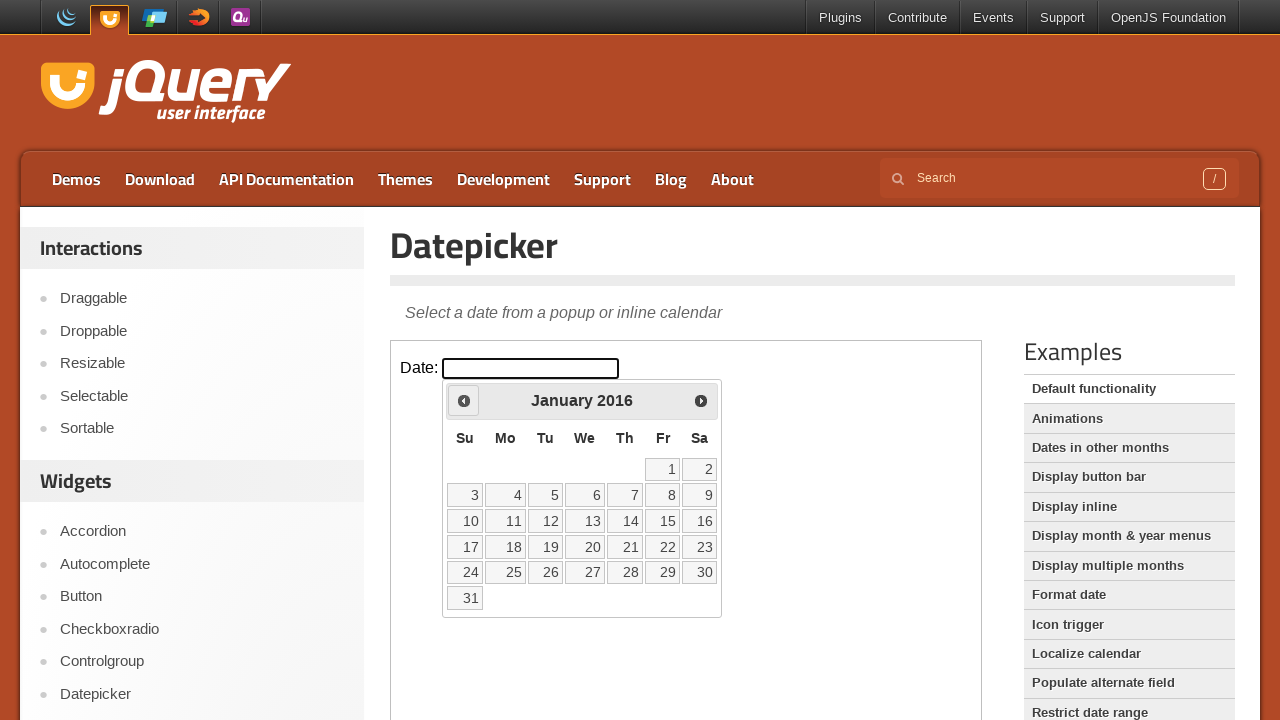

Clicked previous button to navigate backwards (currently at January 2016) at (464, 400) on iframe >> nth=0 >> internal:control=enter-frame >> span.ui-icon.ui-icon-circle-t
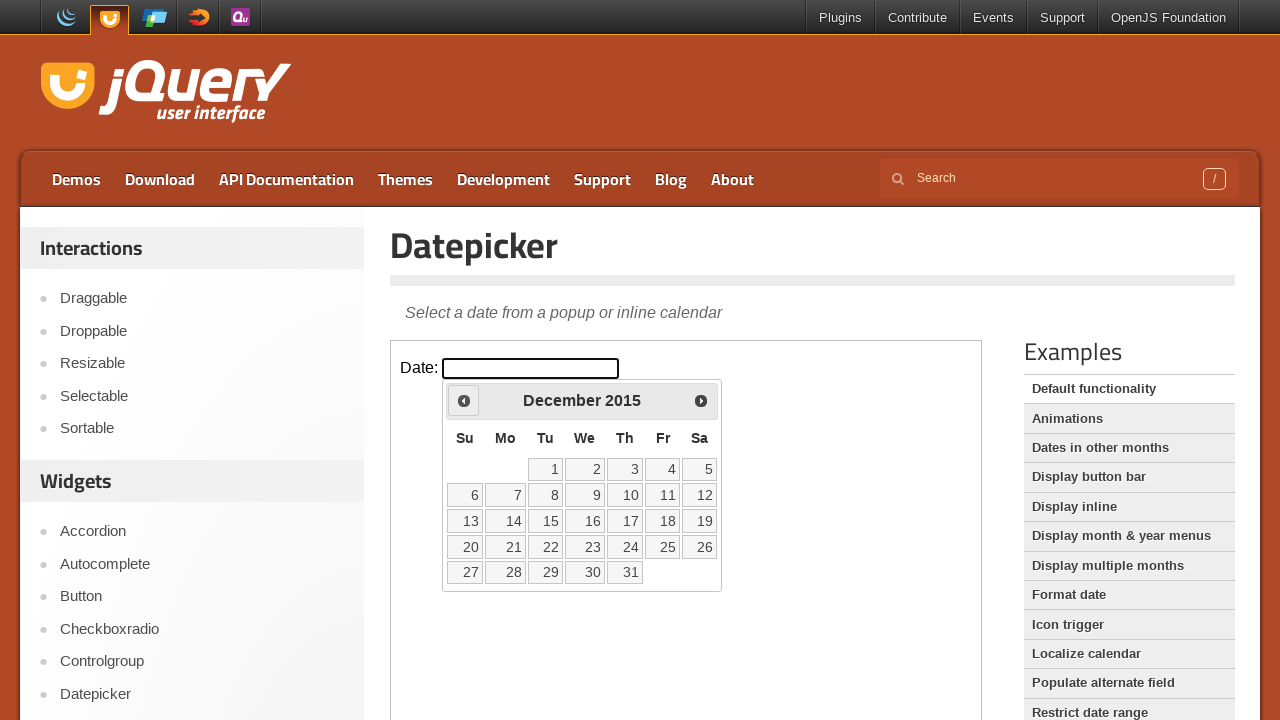

Clicked previous button to navigate backwards (currently at December 2015) at (464, 400) on iframe >> nth=0 >> internal:control=enter-frame >> span.ui-icon.ui-icon-circle-t
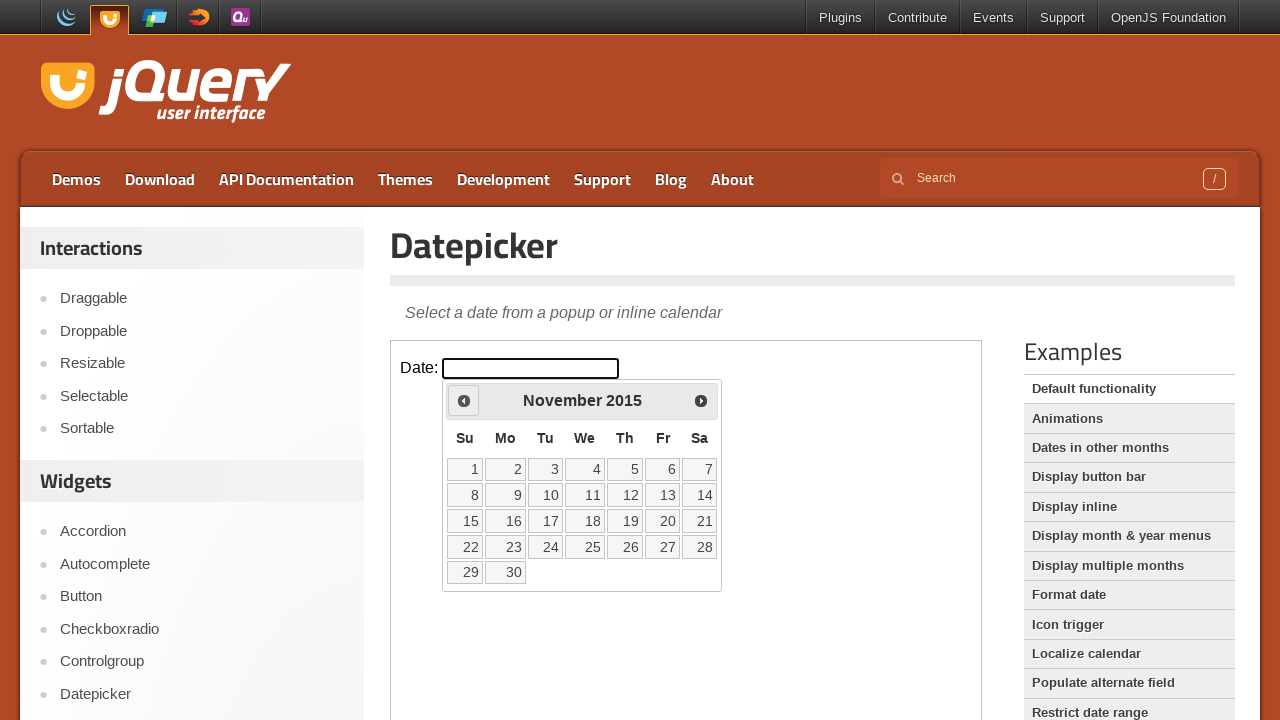

Clicked previous button to navigate backwards (currently at November 2015) at (464, 400) on iframe >> nth=0 >> internal:control=enter-frame >> span.ui-icon.ui-icon-circle-t
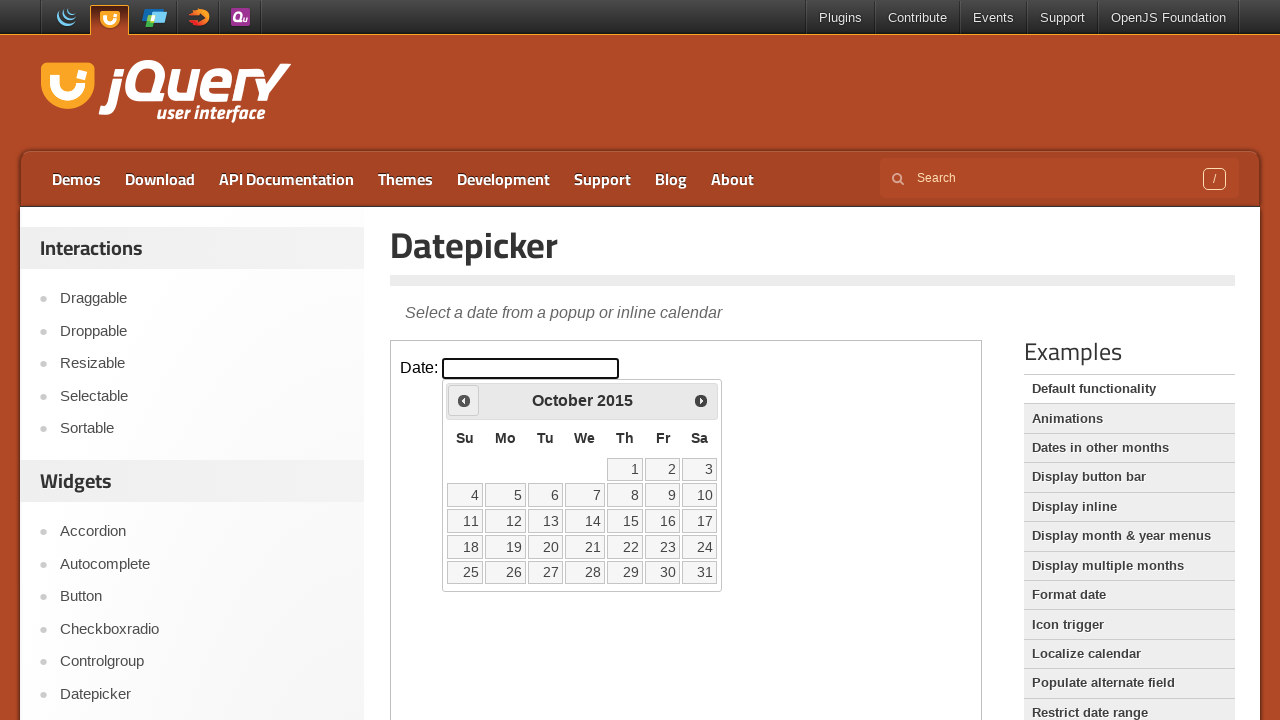

Clicked previous button to navigate backwards (currently at October 2015) at (464, 400) on iframe >> nth=0 >> internal:control=enter-frame >> span.ui-icon.ui-icon-circle-t
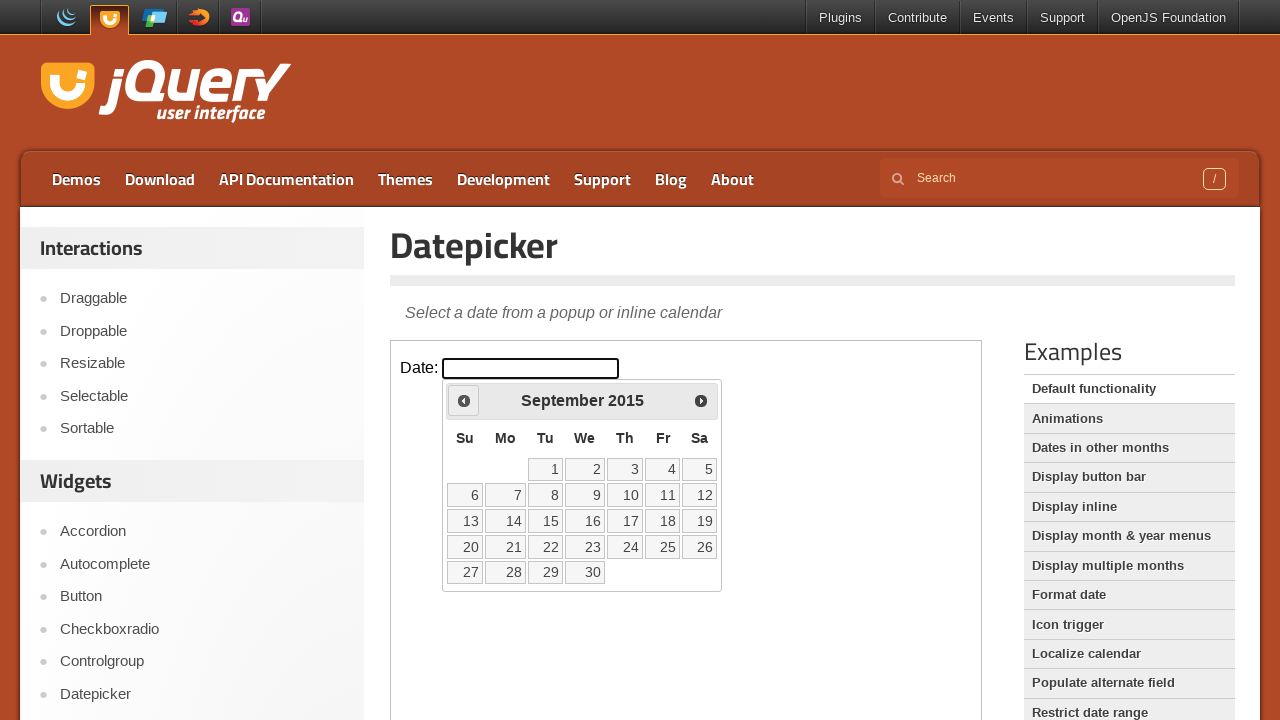

Clicked previous button to navigate backwards (currently at September 2015) at (464, 400) on iframe >> nth=0 >> internal:control=enter-frame >> span.ui-icon.ui-icon-circle-t
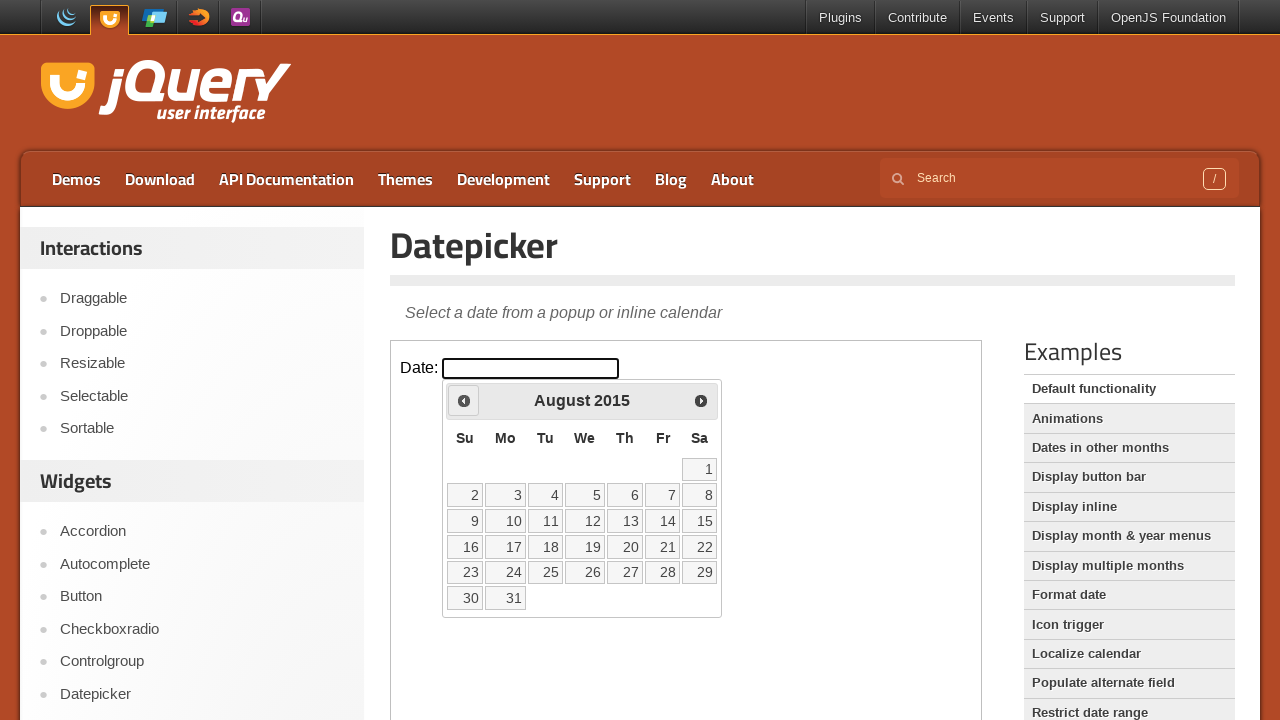

Clicked previous button to navigate backwards (currently at August 2015) at (464, 400) on iframe >> nth=0 >> internal:control=enter-frame >> span.ui-icon.ui-icon-circle-t
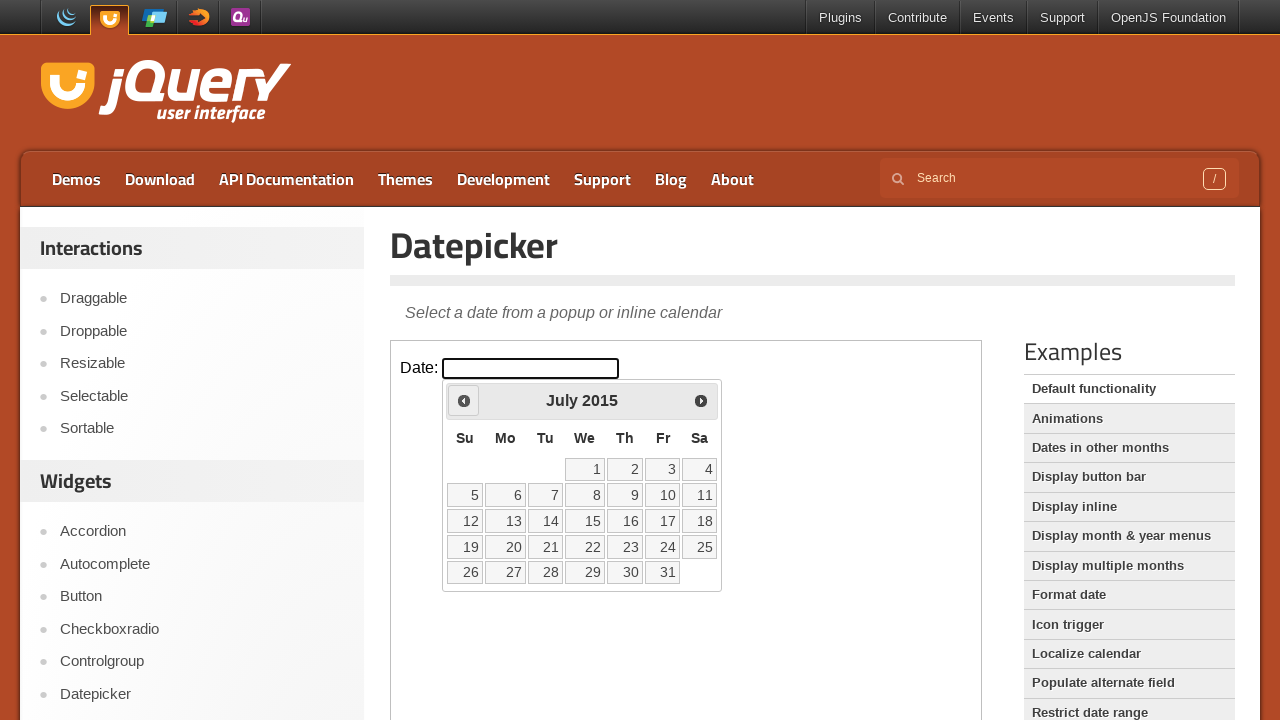

Clicked previous button to navigate backwards (currently at July 2015) at (464, 400) on iframe >> nth=0 >> internal:control=enter-frame >> span.ui-icon.ui-icon-circle-t
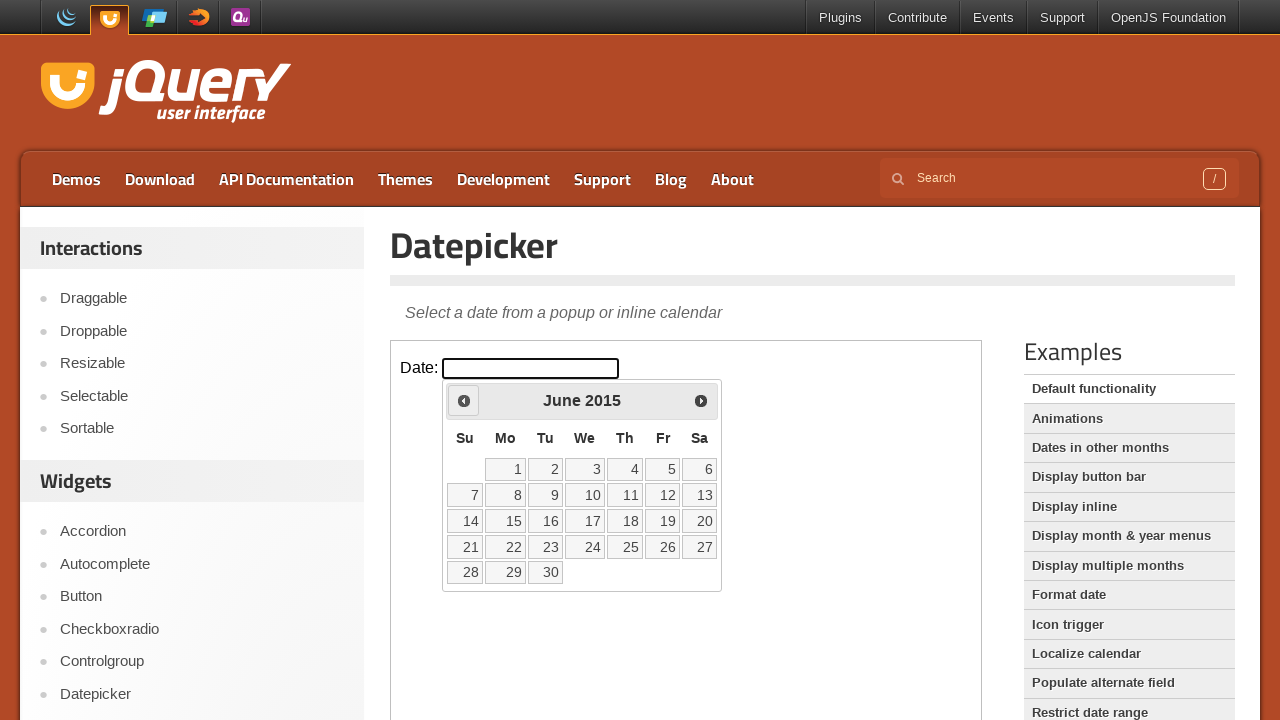

Clicked previous button to navigate backwards (currently at June 2015) at (464, 400) on iframe >> nth=0 >> internal:control=enter-frame >> span.ui-icon.ui-icon-circle-t
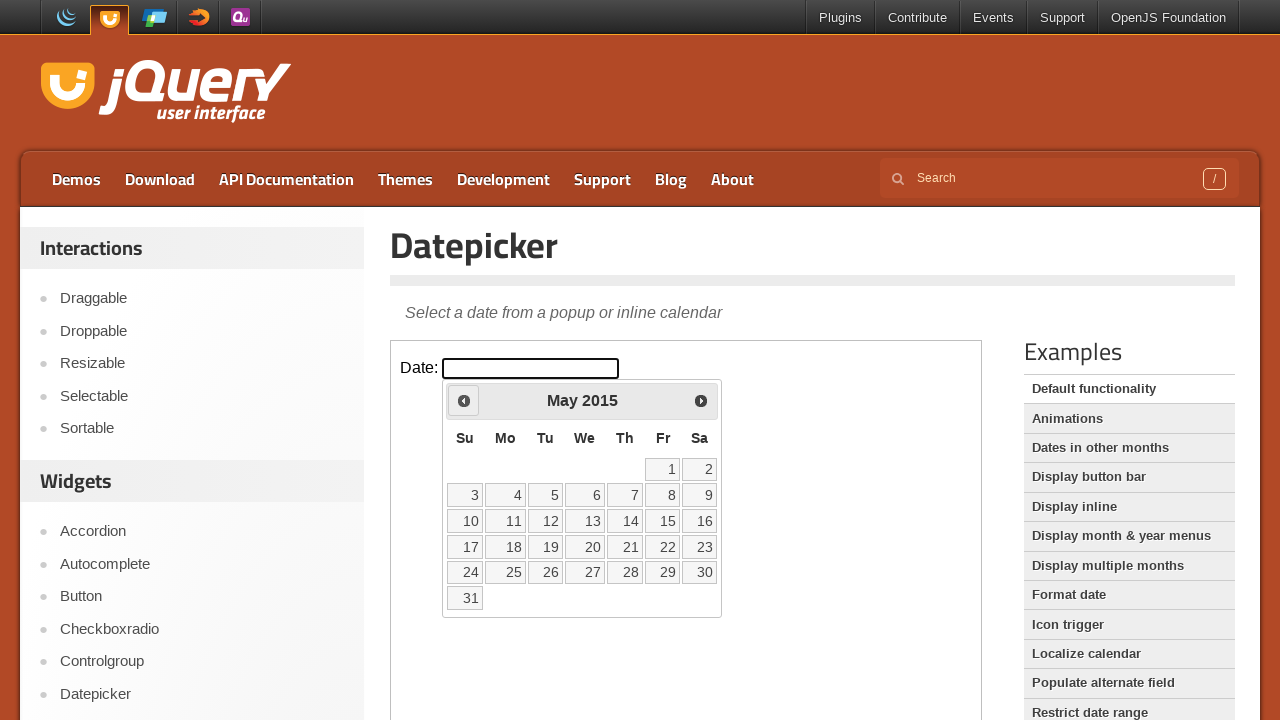

Clicked previous button to navigate backwards (currently at May 2015) at (464, 400) on iframe >> nth=0 >> internal:control=enter-frame >> span.ui-icon.ui-icon-circle-t
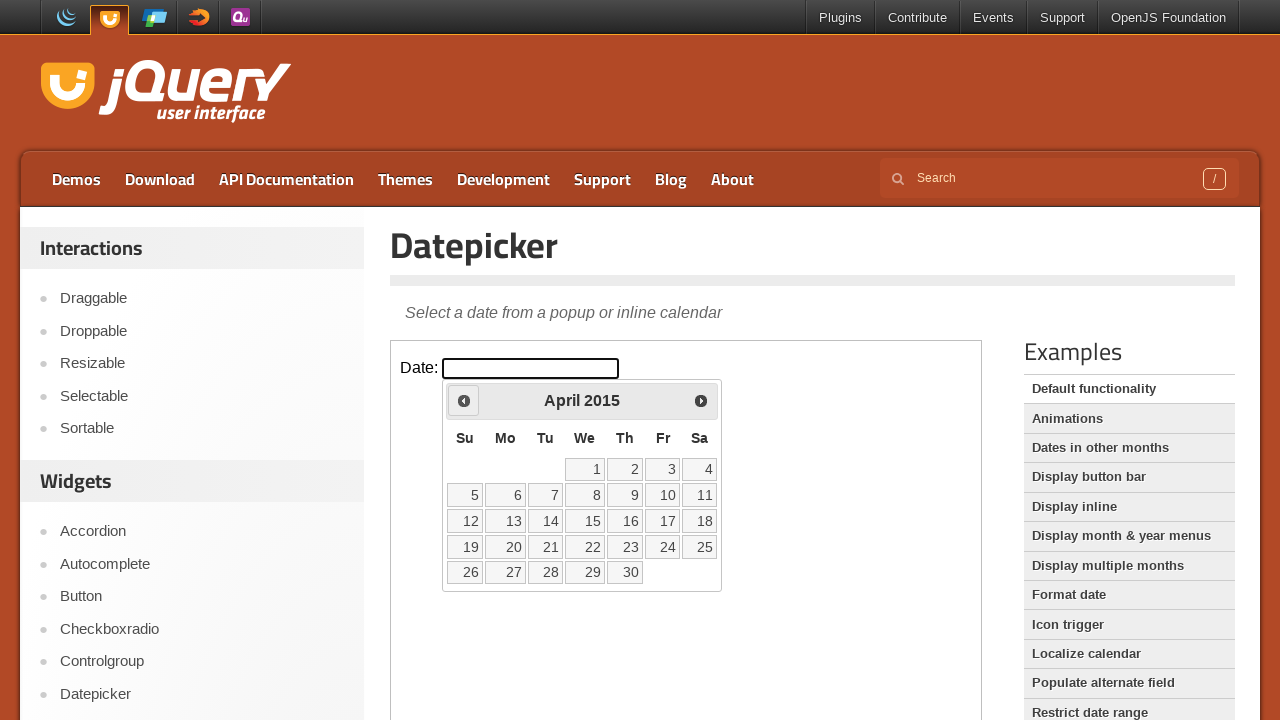

Clicked previous button to navigate backwards (currently at April 2015) at (464, 400) on iframe >> nth=0 >> internal:control=enter-frame >> span.ui-icon.ui-icon-circle-t
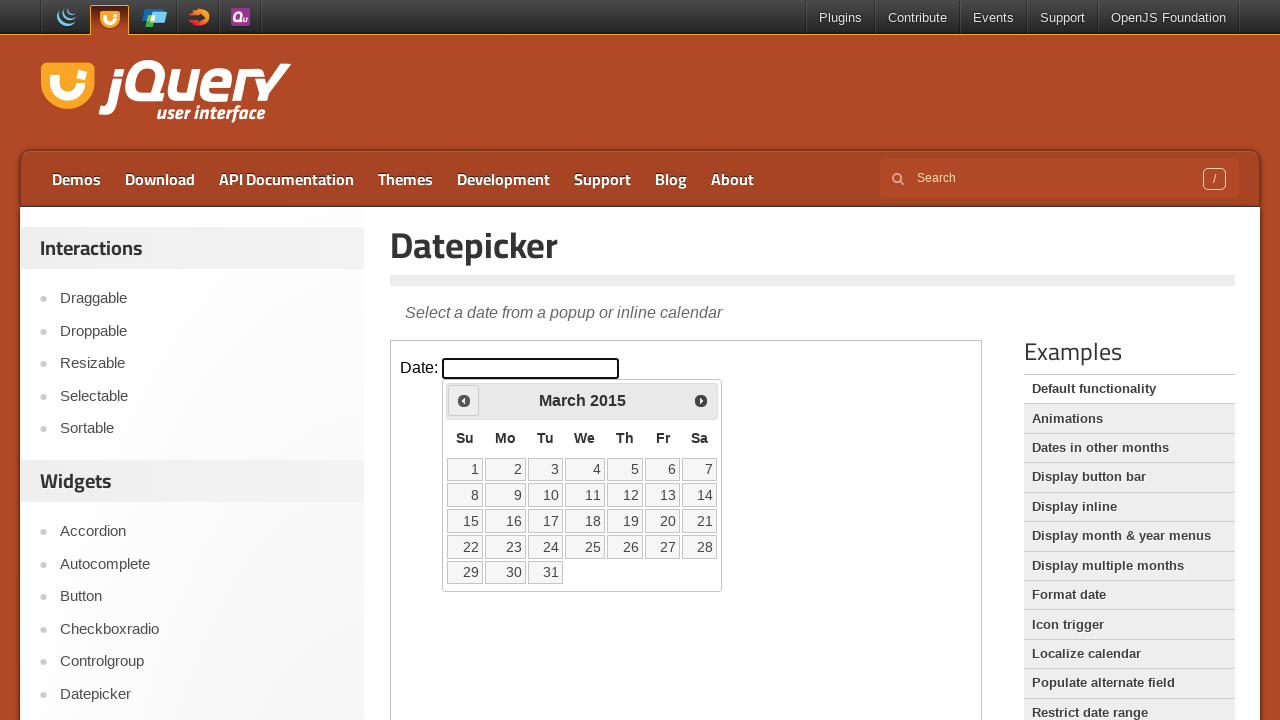

Clicked previous button to navigate backwards (currently at March 2015) at (464, 400) on iframe >> nth=0 >> internal:control=enter-frame >> span.ui-icon.ui-icon-circle-t
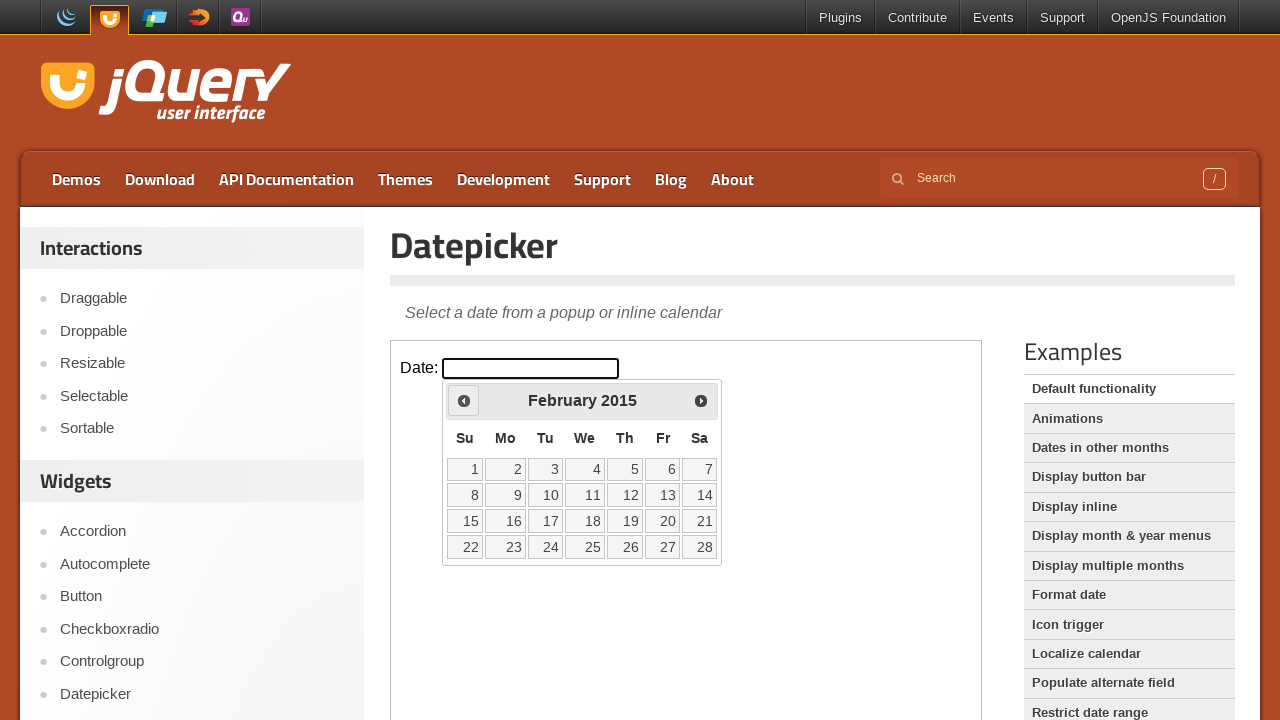

Clicked previous button to navigate backwards (currently at February 2015) at (464, 400) on iframe >> nth=0 >> internal:control=enter-frame >> span.ui-icon.ui-icon-circle-t
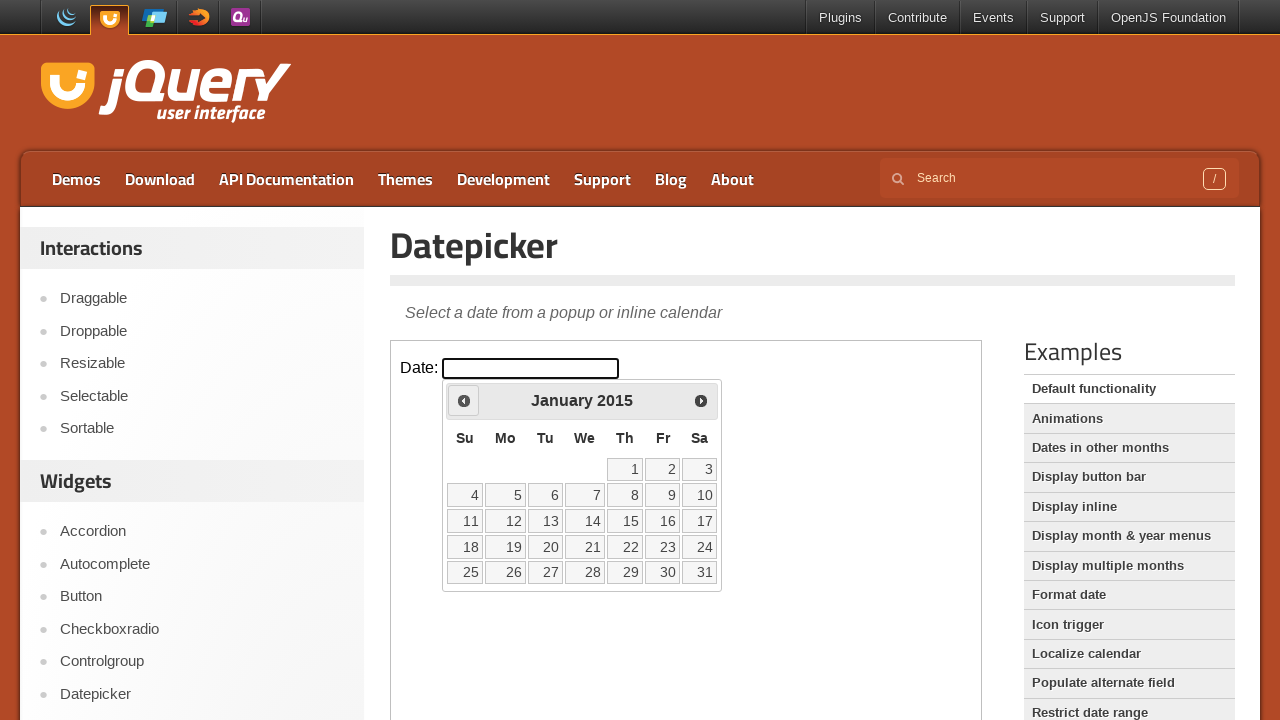

Clicked previous button to navigate backwards (currently at January 2015) at (464, 400) on iframe >> nth=0 >> internal:control=enter-frame >> span.ui-icon.ui-icon-circle-t
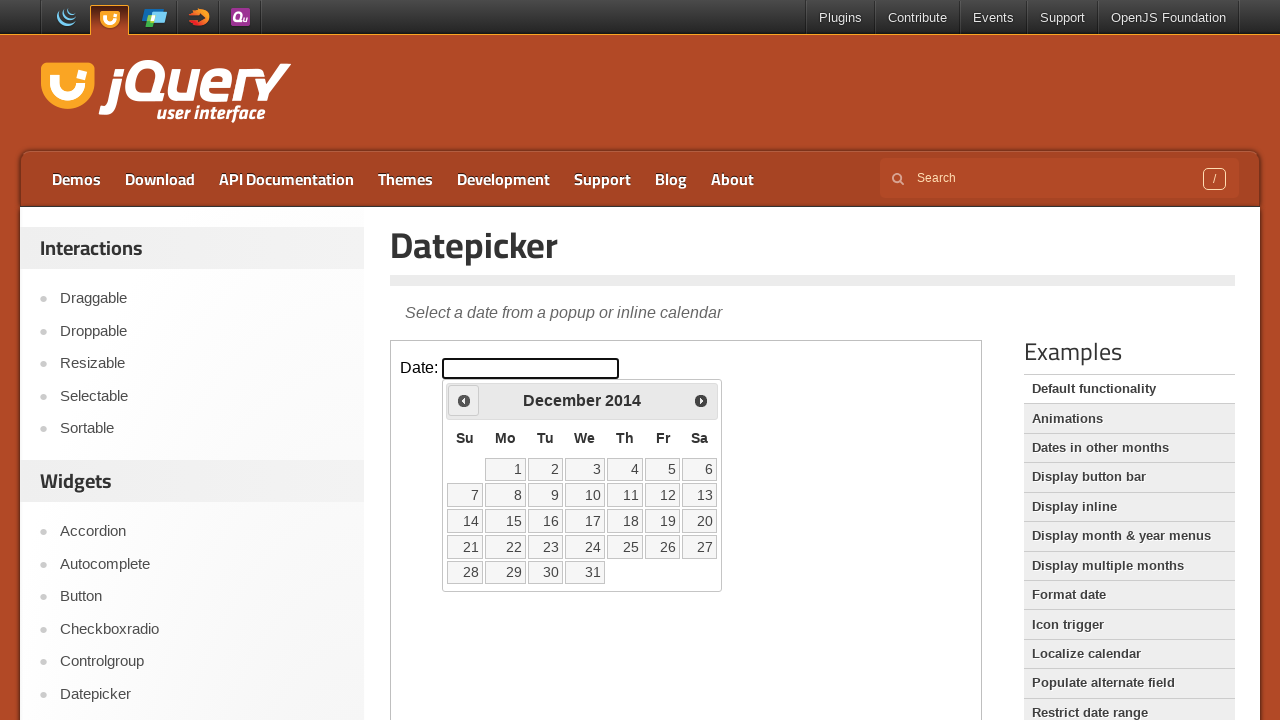

Clicked previous button to navigate backwards (currently at December 2014) at (464, 400) on iframe >> nth=0 >> internal:control=enter-frame >> span.ui-icon.ui-icon-circle-t
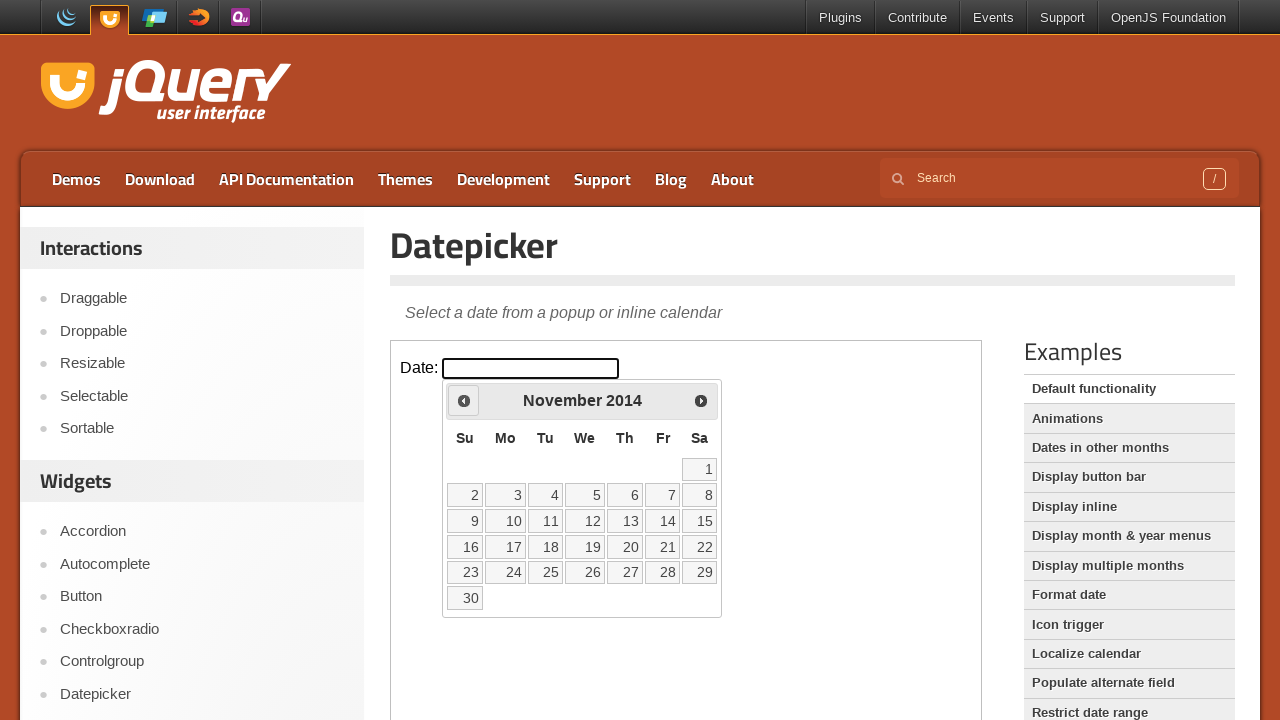

Clicked previous button to navigate backwards (currently at November 2014) at (464, 400) on iframe >> nth=0 >> internal:control=enter-frame >> span.ui-icon.ui-icon-circle-t
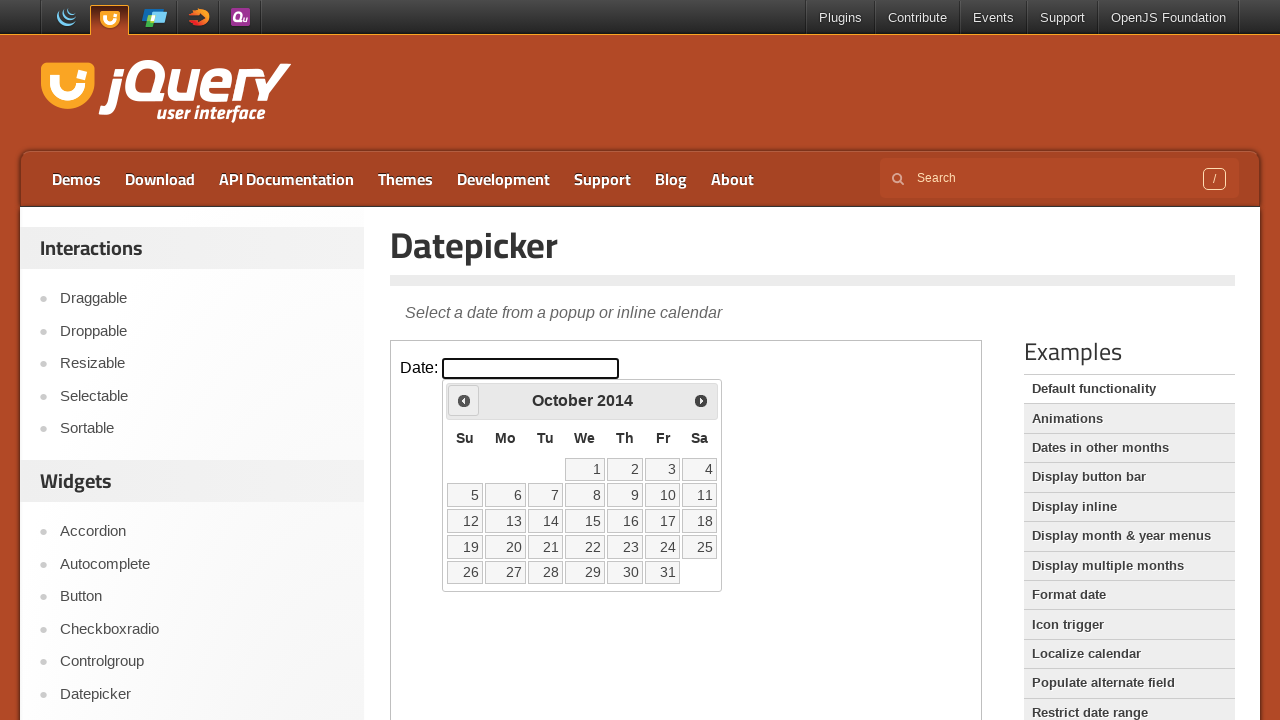

Clicked previous button to navigate backwards (currently at October 2014) at (464, 400) on iframe >> nth=0 >> internal:control=enter-frame >> span.ui-icon.ui-icon-circle-t
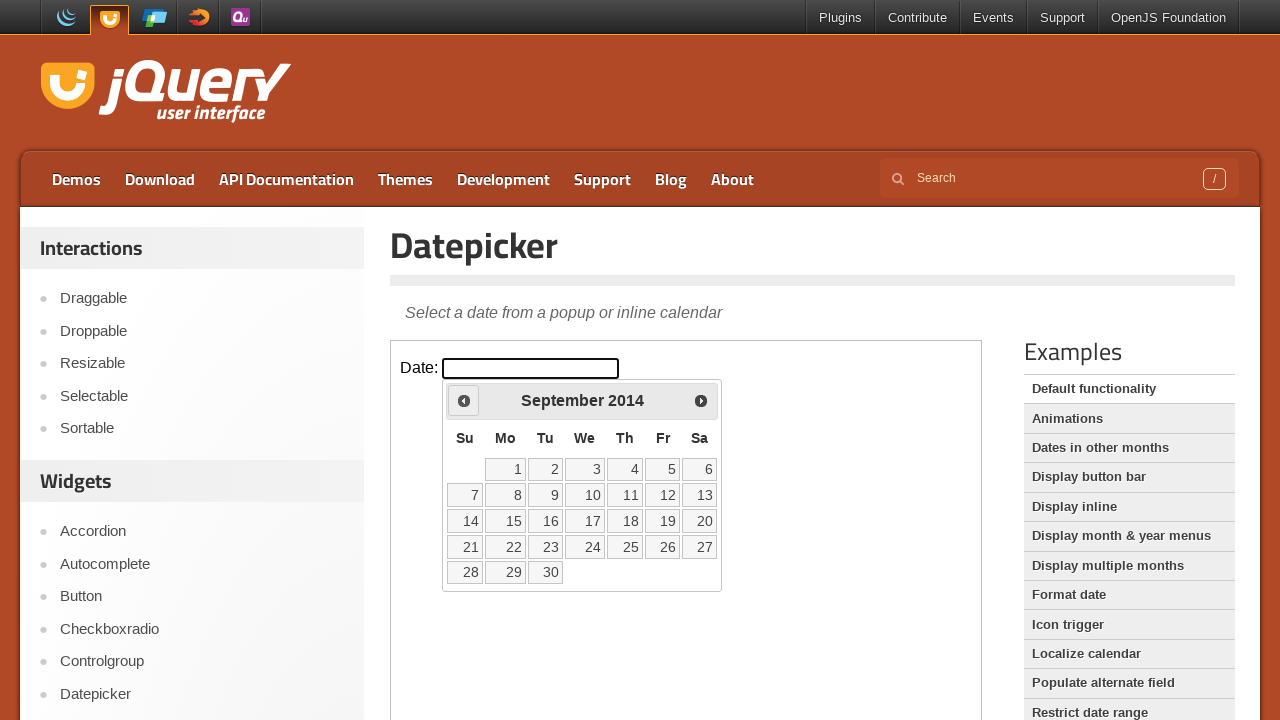

Clicked previous button to navigate backwards (currently at September 2014) at (464, 400) on iframe >> nth=0 >> internal:control=enter-frame >> span.ui-icon.ui-icon-circle-t
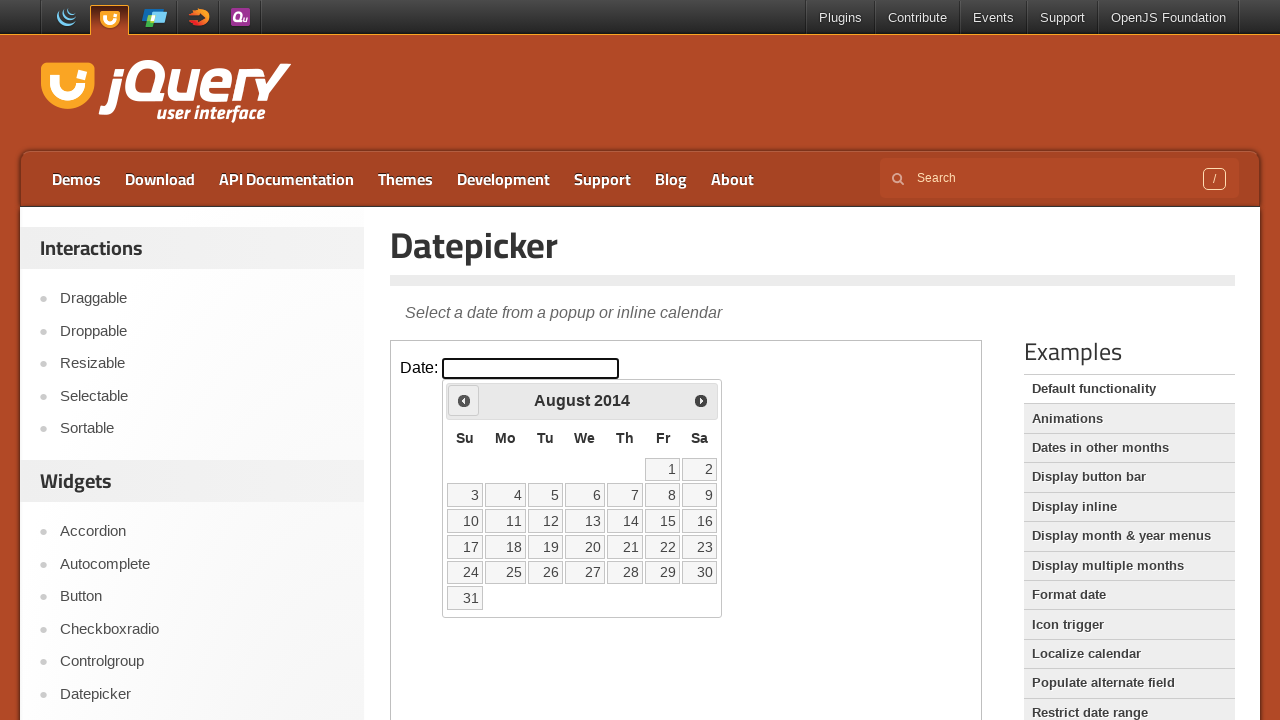

Clicked previous button to navigate backwards (currently at August 2014) at (464, 400) on iframe >> nth=0 >> internal:control=enter-frame >> span.ui-icon.ui-icon-circle-t
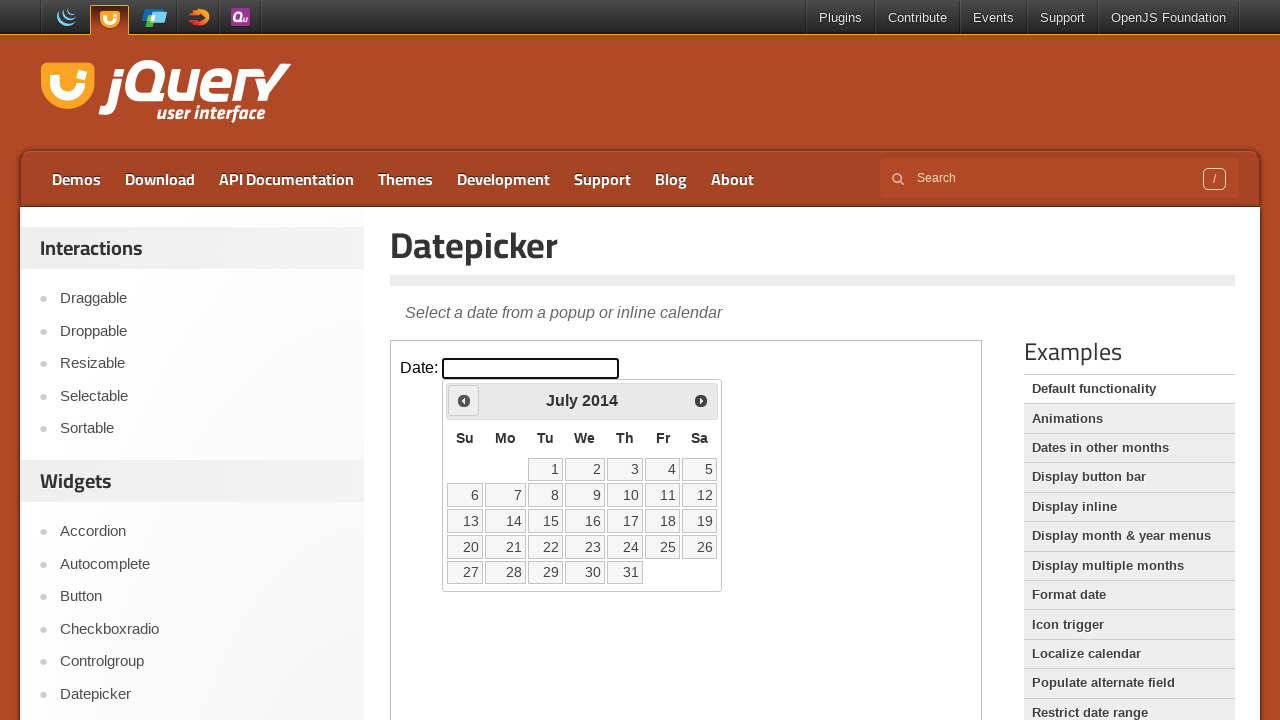

Clicked previous button to navigate backwards (currently at July 2014) at (464, 400) on iframe >> nth=0 >> internal:control=enter-frame >> span.ui-icon.ui-icon-circle-t
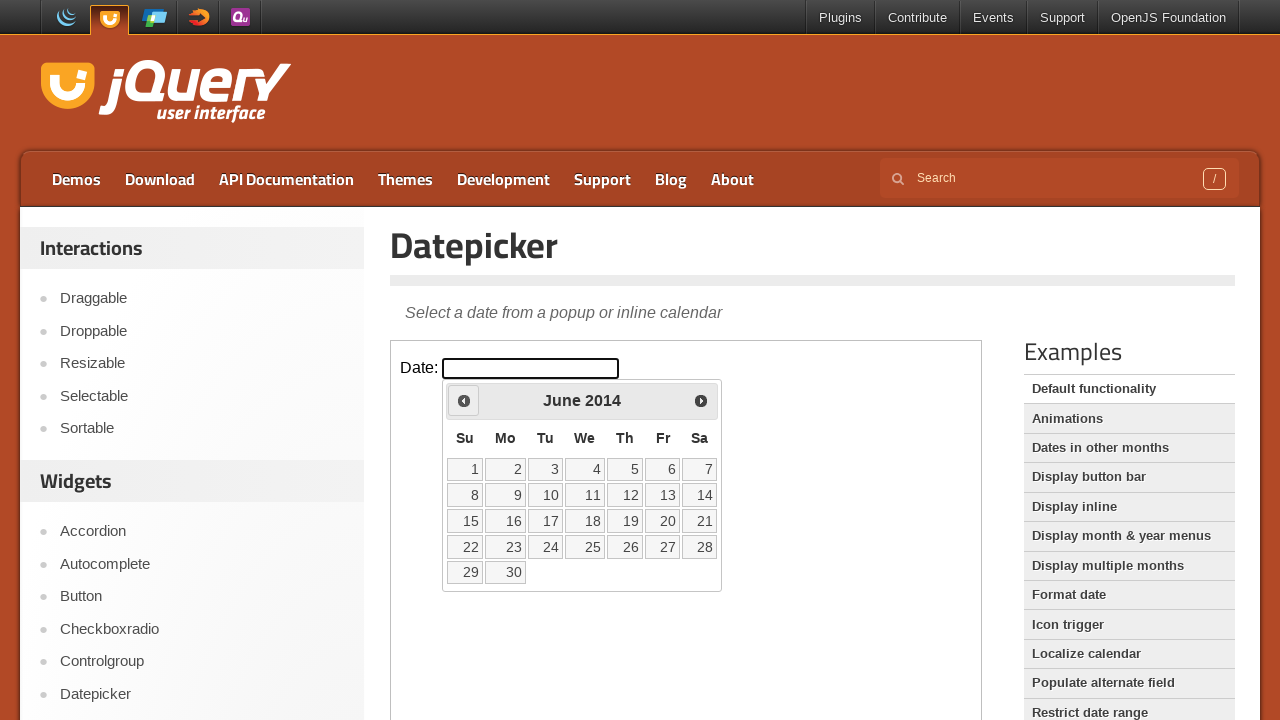

Clicked previous button to navigate backwards (currently at June 2014) at (464, 400) on iframe >> nth=0 >> internal:control=enter-frame >> span.ui-icon.ui-icon-circle-t
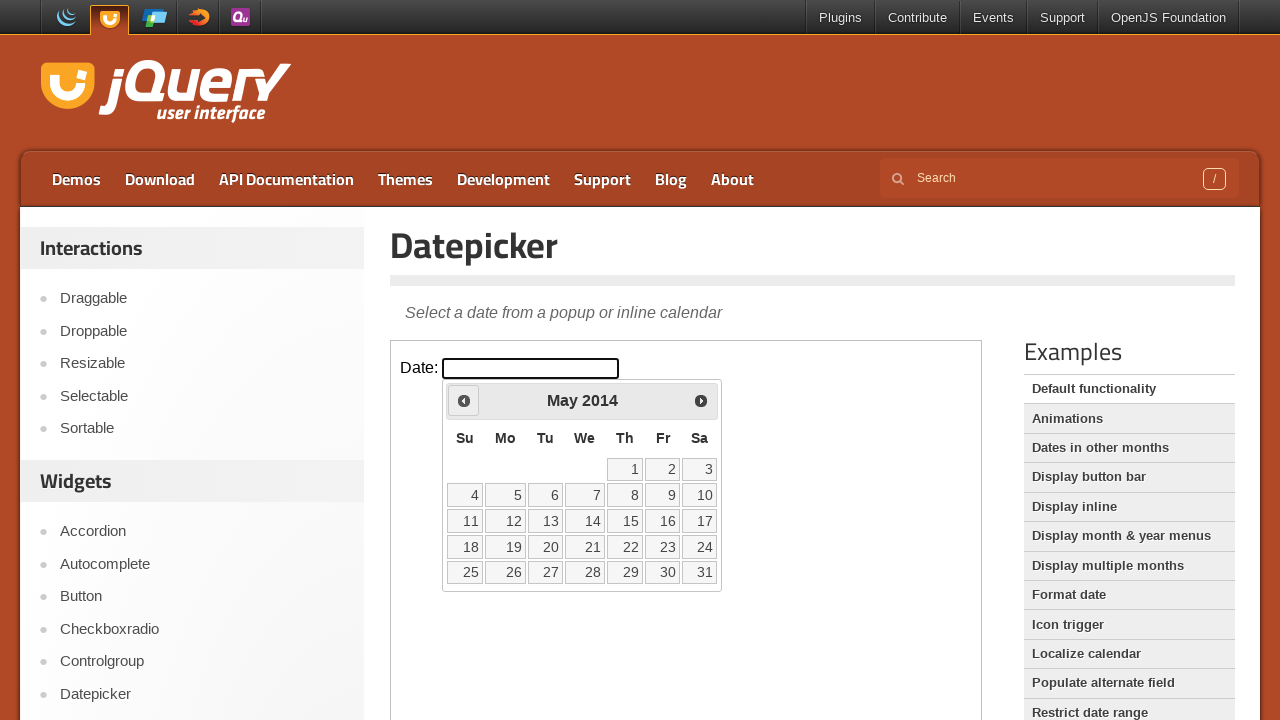

Clicked previous button to navigate backwards (currently at May 2014) at (464, 400) on iframe >> nth=0 >> internal:control=enter-frame >> span.ui-icon.ui-icon-circle-t
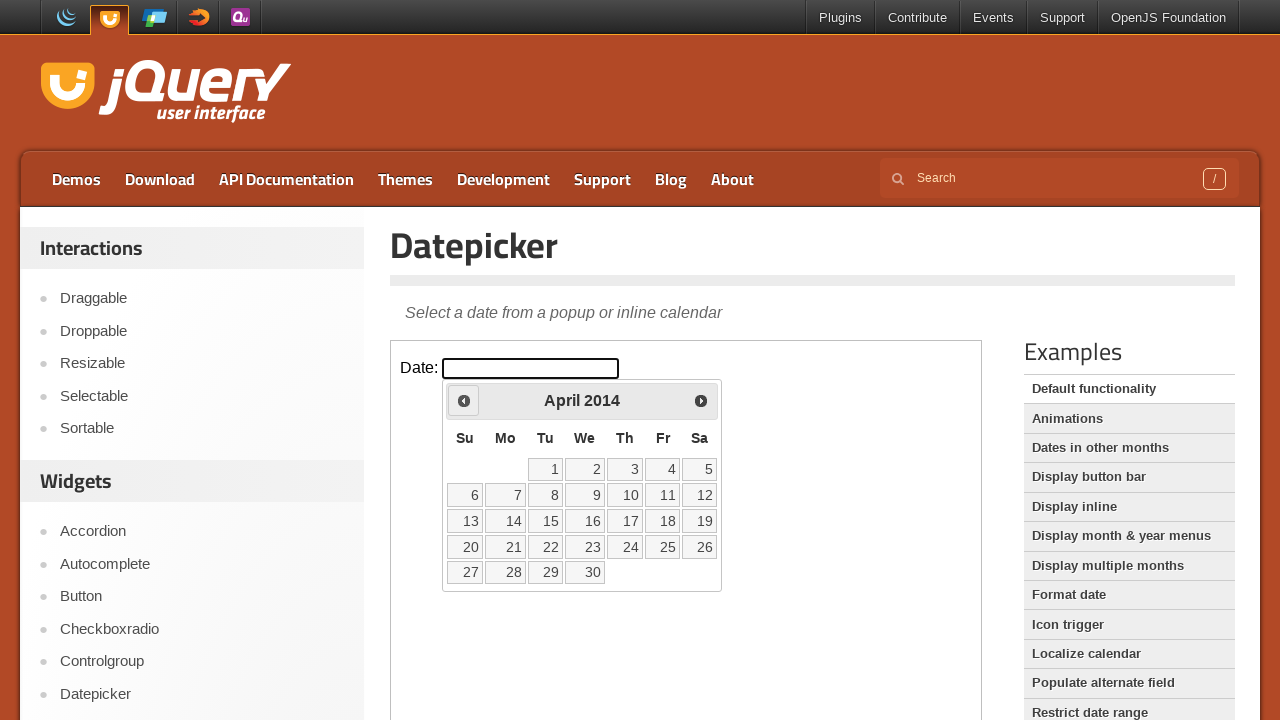

Clicked previous button to navigate backwards (currently at April 2014) at (464, 400) on iframe >> nth=0 >> internal:control=enter-frame >> span.ui-icon.ui-icon-circle-t
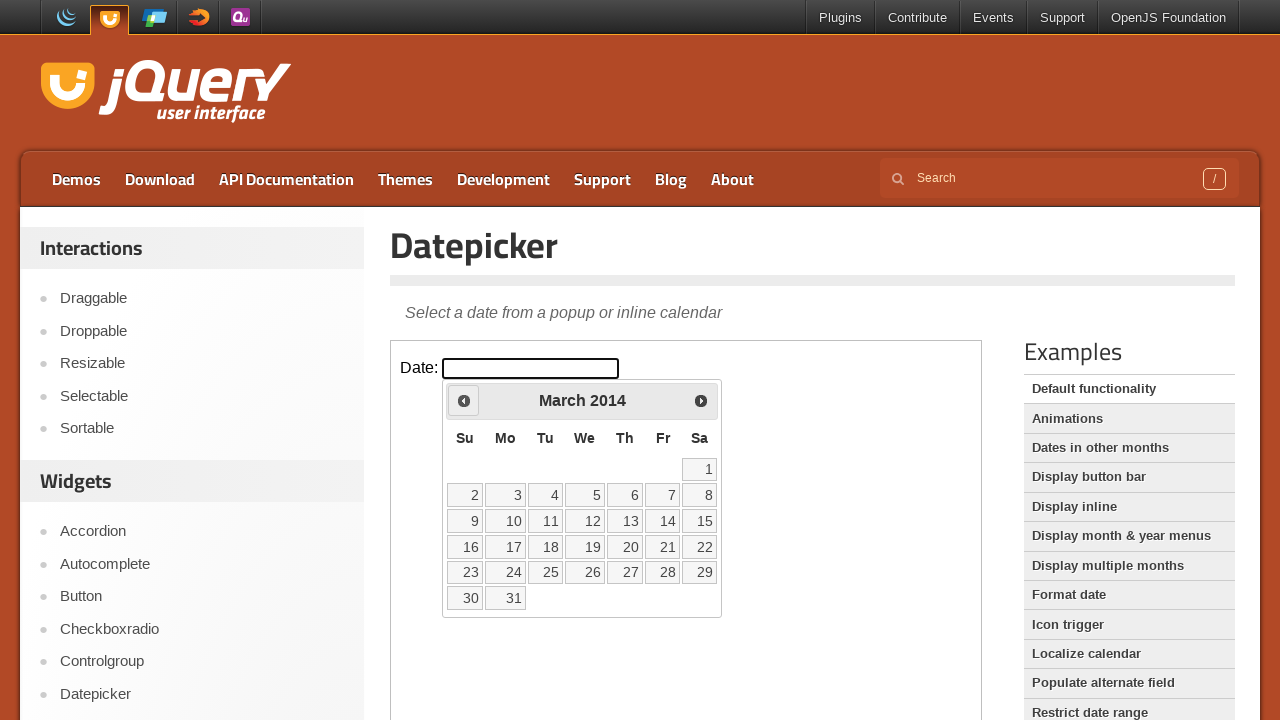

Clicked previous button to navigate backwards (currently at March 2014) at (464, 400) on iframe >> nth=0 >> internal:control=enter-frame >> span.ui-icon.ui-icon-circle-t
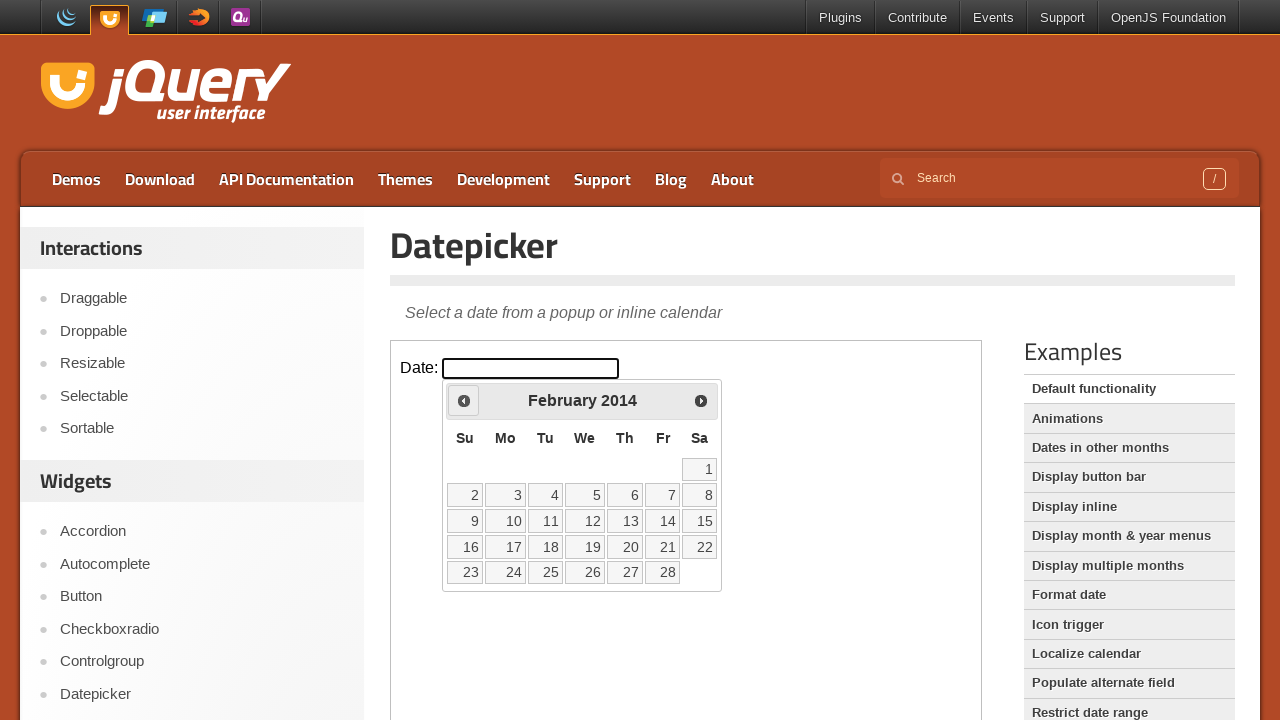

Clicked previous button to navigate backwards (currently at February 2014) at (464, 400) on iframe >> nth=0 >> internal:control=enter-frame >> span.ui-icon.ui-icon-circle-t
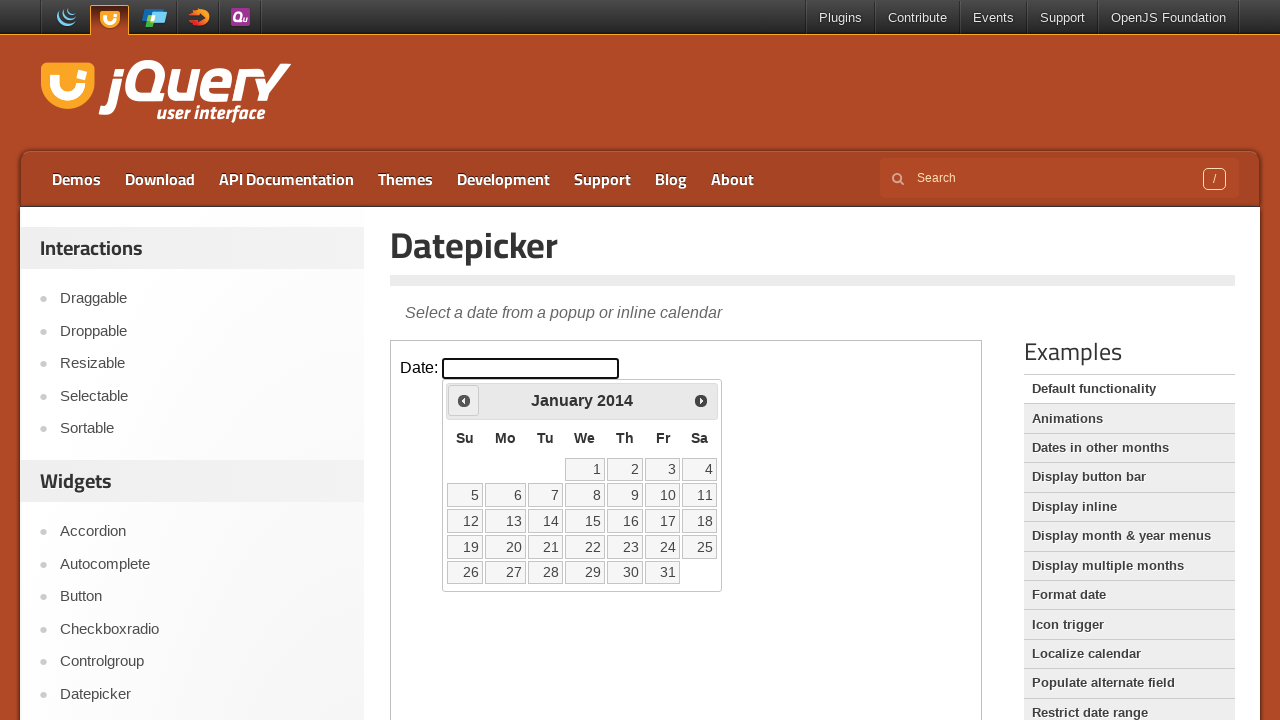

Clicked previous button to navigate backwards (currently at January 2014) at (464, 400) on iframe >> nth=0 >> internal:control=enter-frame >> span.ui-icon.ui-icon-circle-t
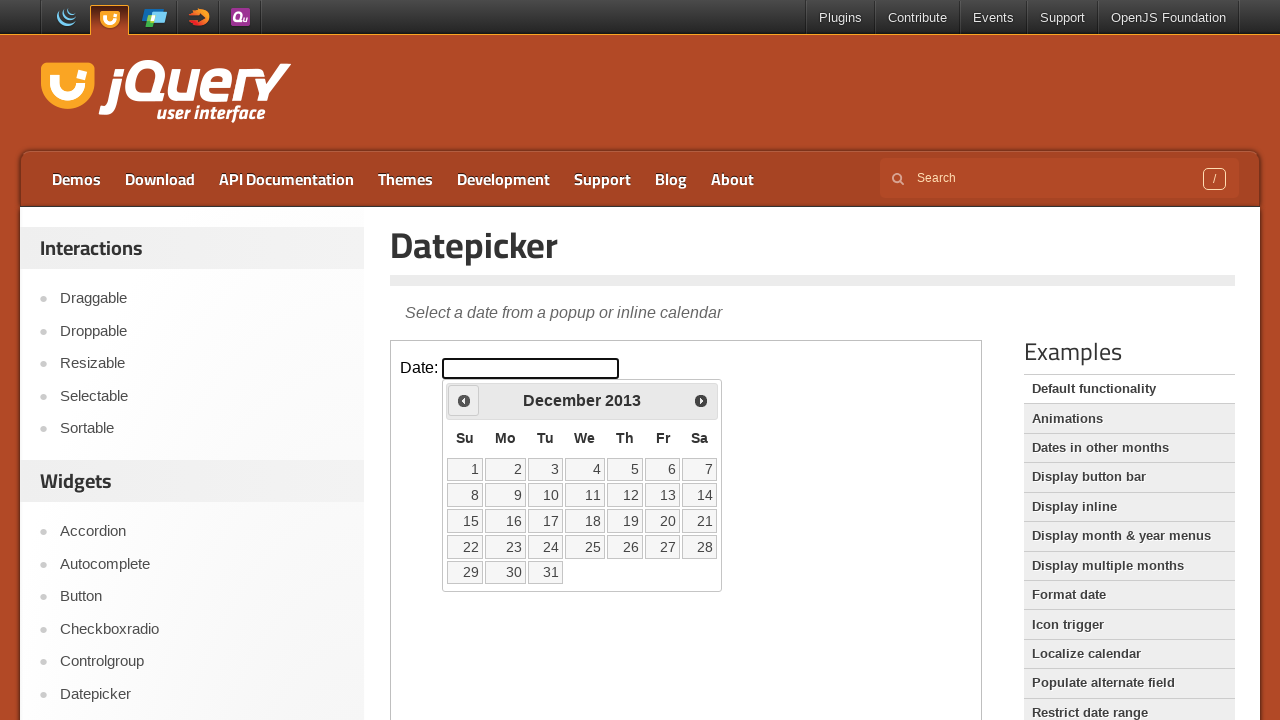

Clicked previous button to navigate backwards (currently at December 2013) at (464, 400) on iframe >> nth=0 >> internal:control=enter-frame >> span.ui-icon.ui-icon-circle-t
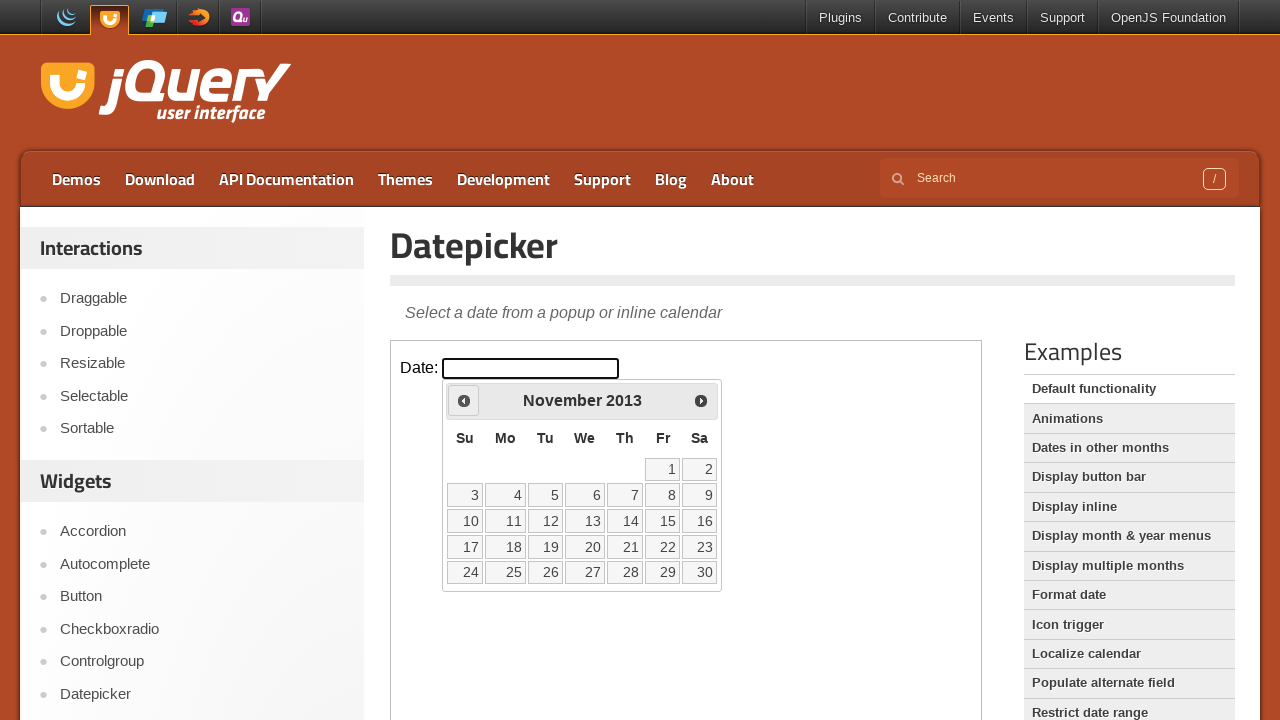

Clicked previous button to navigate backwards (currently at November 2013) at (464, 400) on iframe >> nth=0 >> internal:control=enter-frame >> span.ui-icon.ui-icon-circle-t
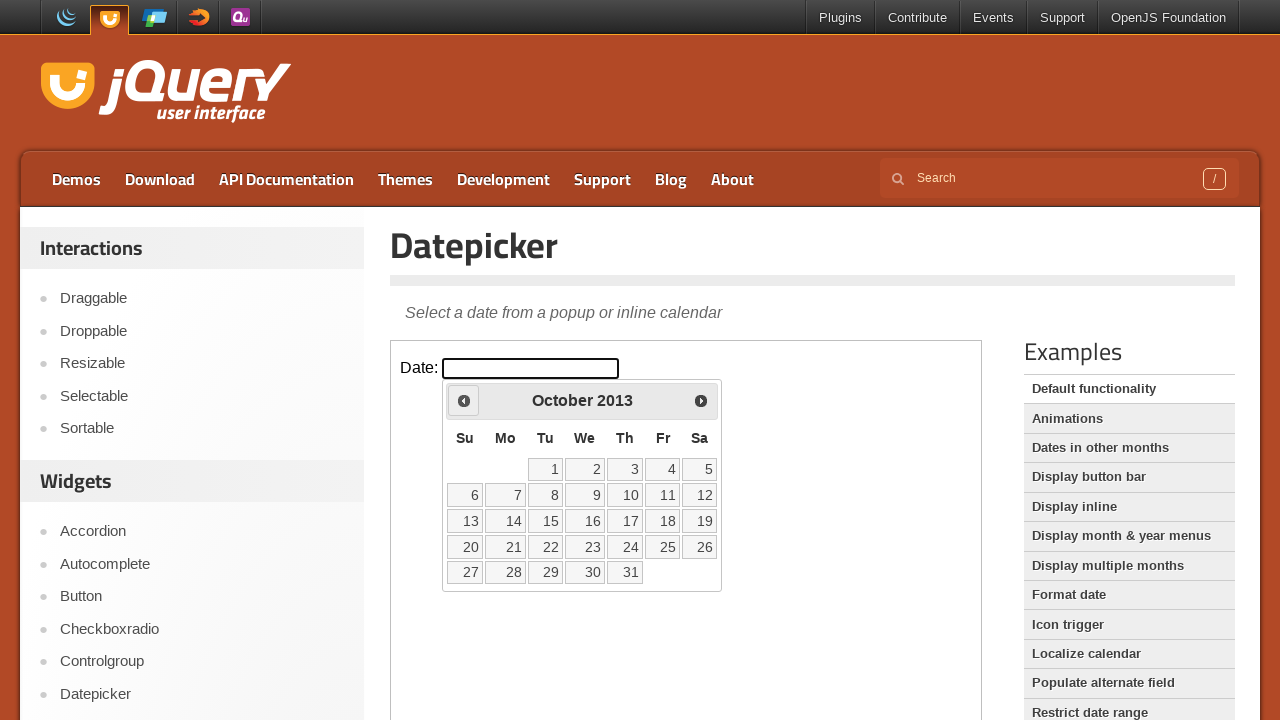

Clicked previous button to navigate backwards (currently at October 2013) at (464, 400) on iframe >> nth=0 >> internal:control=enter-frame >> span.ui-icon.ui-icon-circle-t
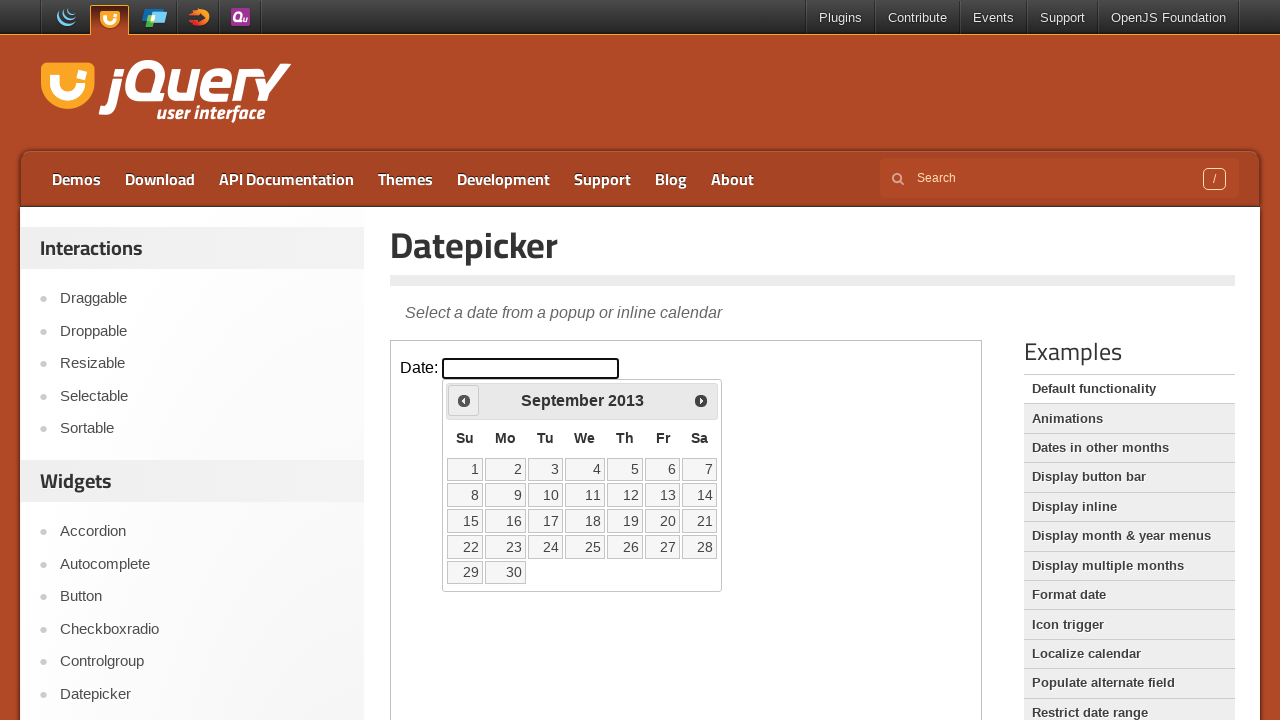

Clicked previous button to navigate backwards (currently at September 2013) at (464, 400) on iframe >> nth=0 >> internal:control=enter-frame >> span.ui-icon.ui-icon-circle-t
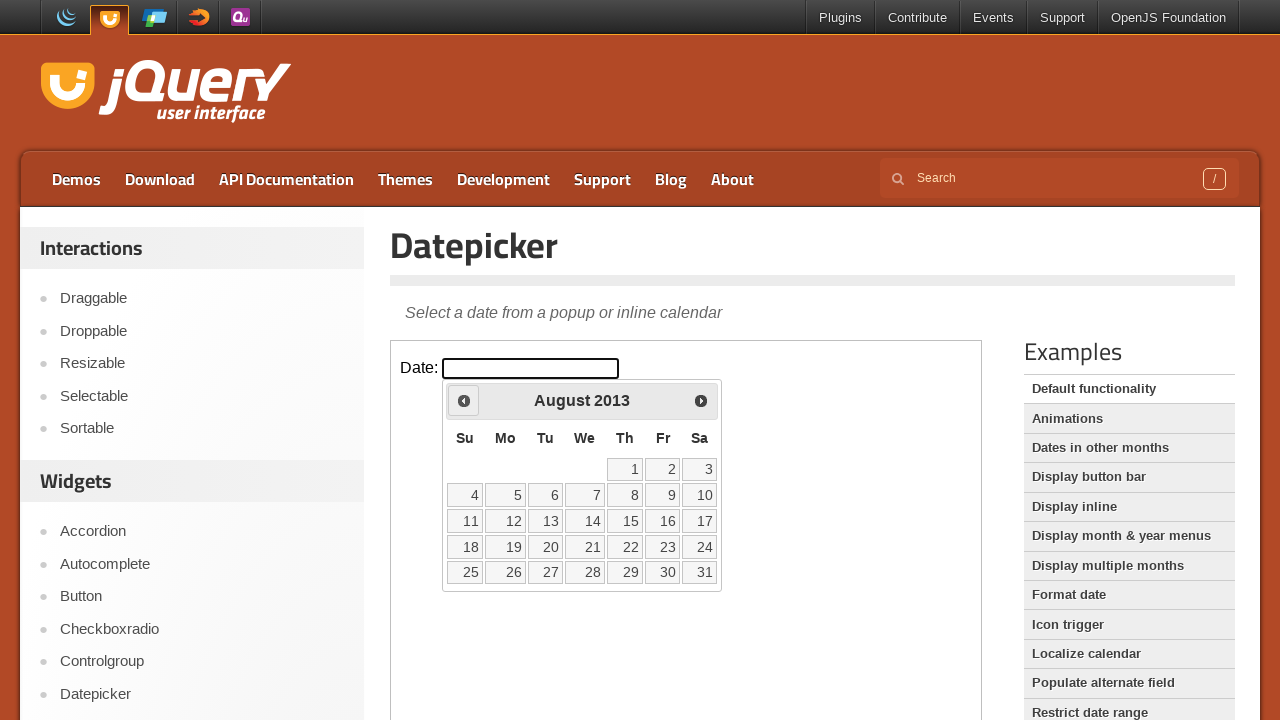

Clicked previous button to navigate backwards (currently at August 2013) at (464, 400) on iframe >> nth=0 >> internal:control=enter-frame >> span.ui-icon.ui-icon-circle-t
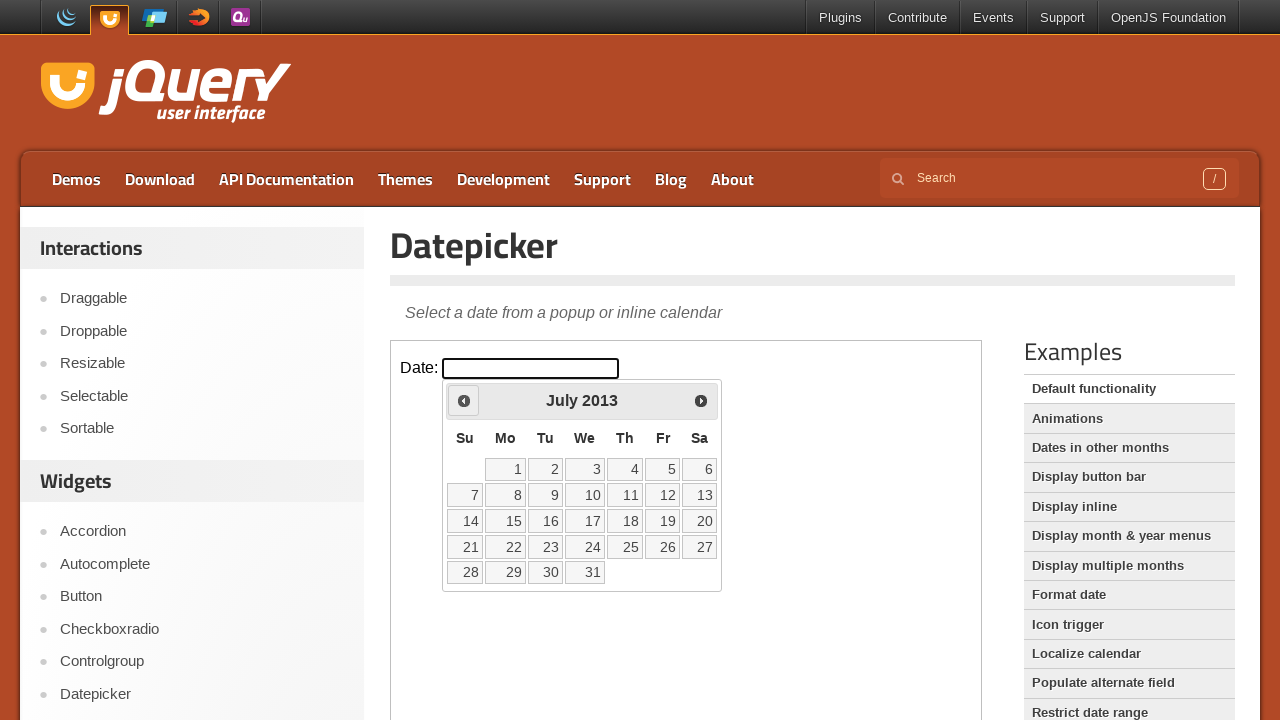

Clicked previous button to navigate backwards (currently at July 2013) at (464, 400) on iframe >> nth=0 >> internal:control=enter-frame >> span.ui-icon.ui-icon-circle-t
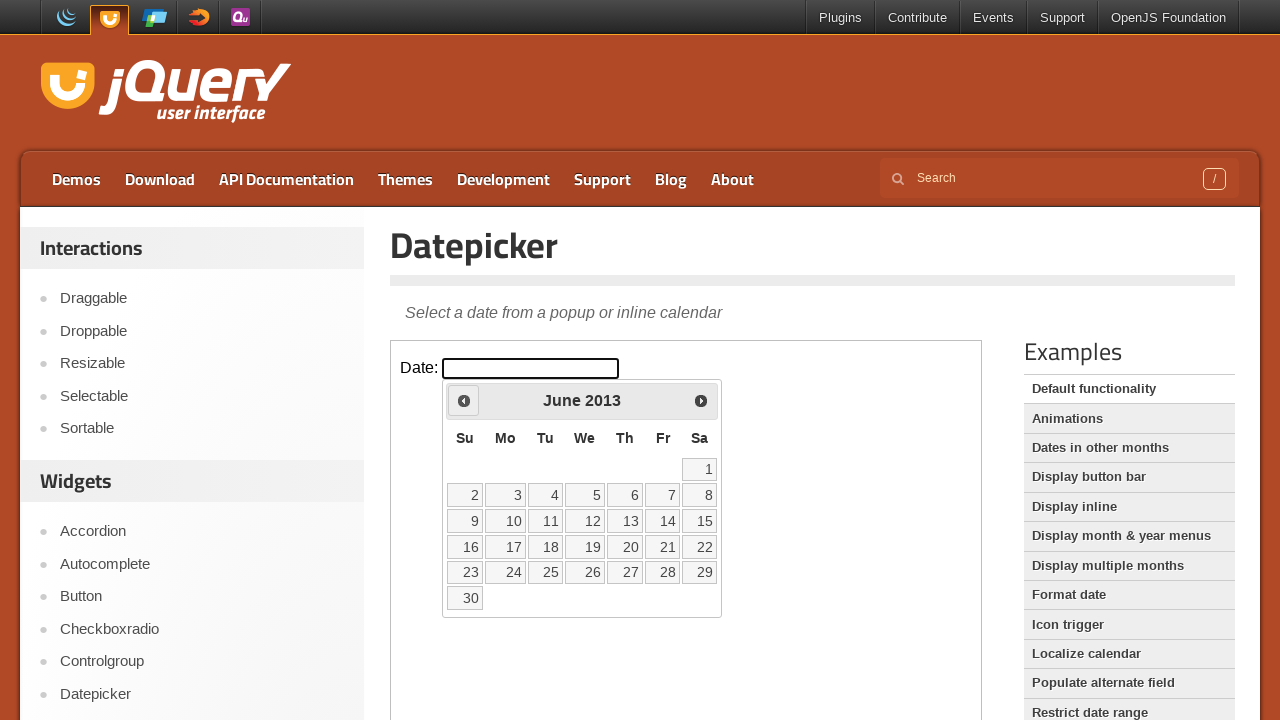

Clicked previous button to navigate backwards (currently at June 2013) at (464, 400) on iframe >> nth=0 >> internal:control=enter-frame >> span.ui-icon.ui-icon-circle-t
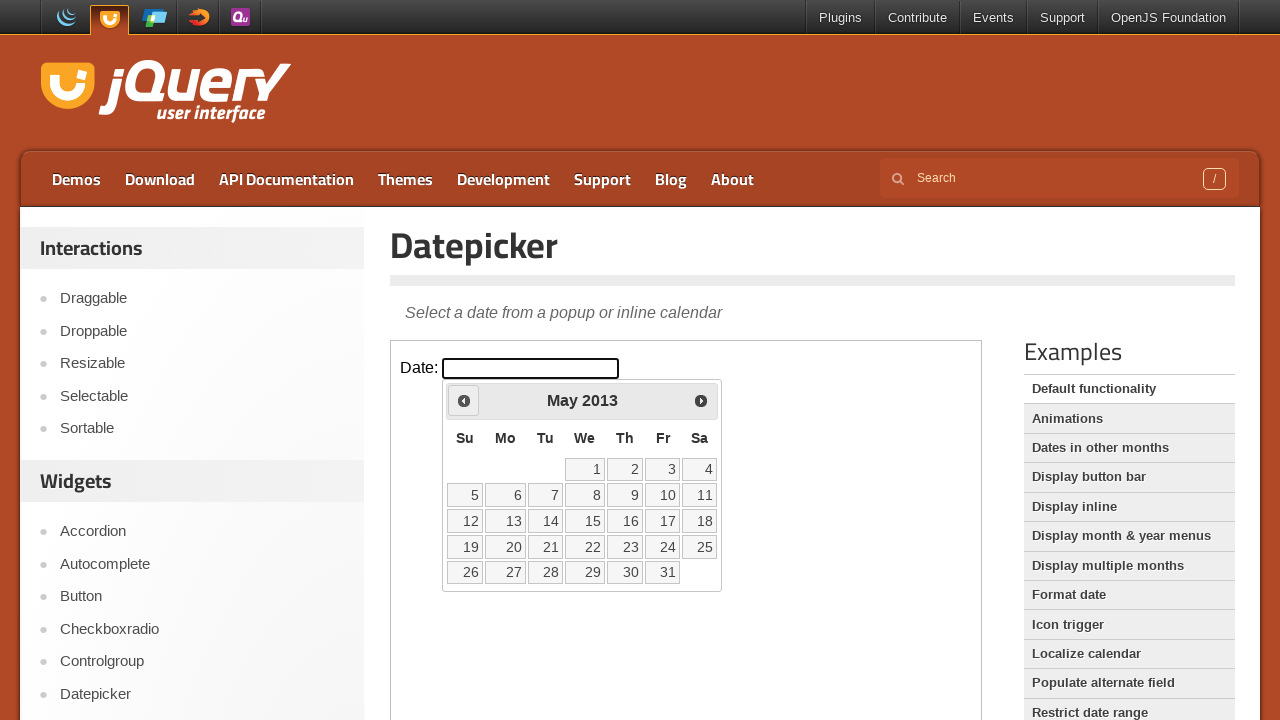

Clicked previous button to navigate backwards (currently at May 2013) at (464, 400) on iframe >> nth=0 >> internal:control=enter-frame >> span.ui-icon.ui-icon-circle-t
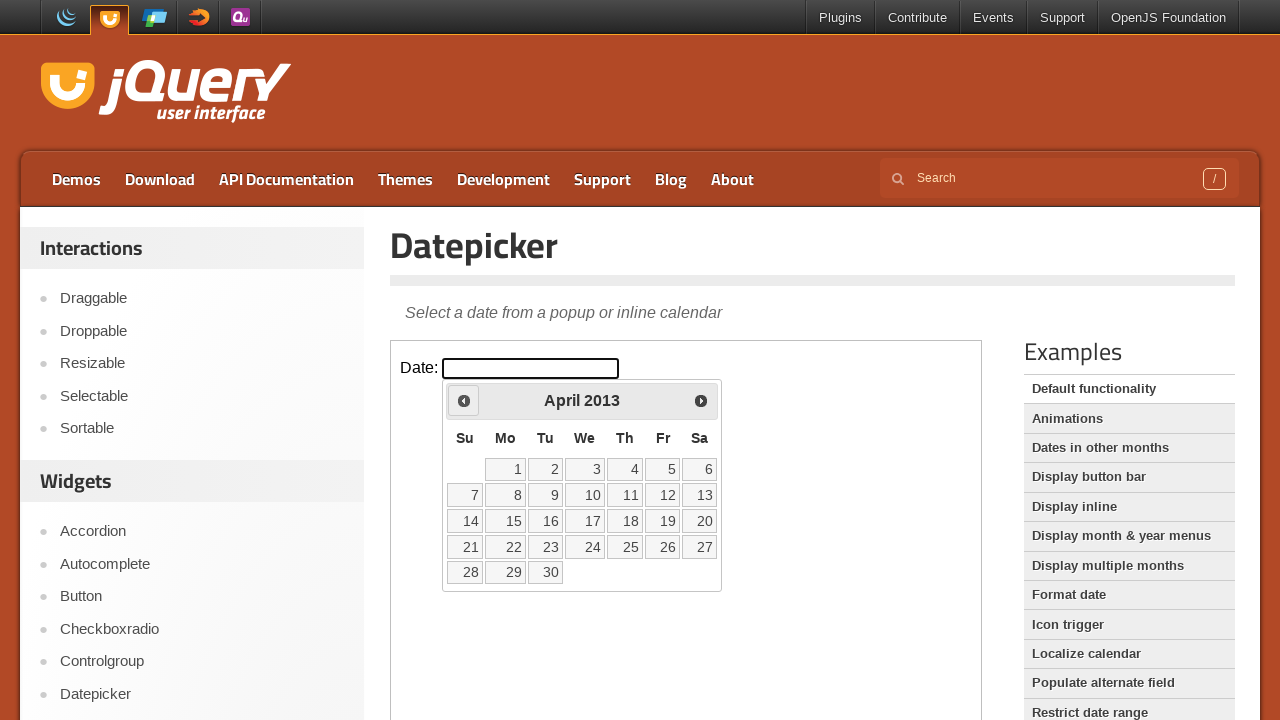

Clicked previous button to navigate backwards (currently at April 2013) at (464, 400) on iframe >> nth=0 >> internal:control=enter-frame >> span.ui-icon.ui-icon-circle-t
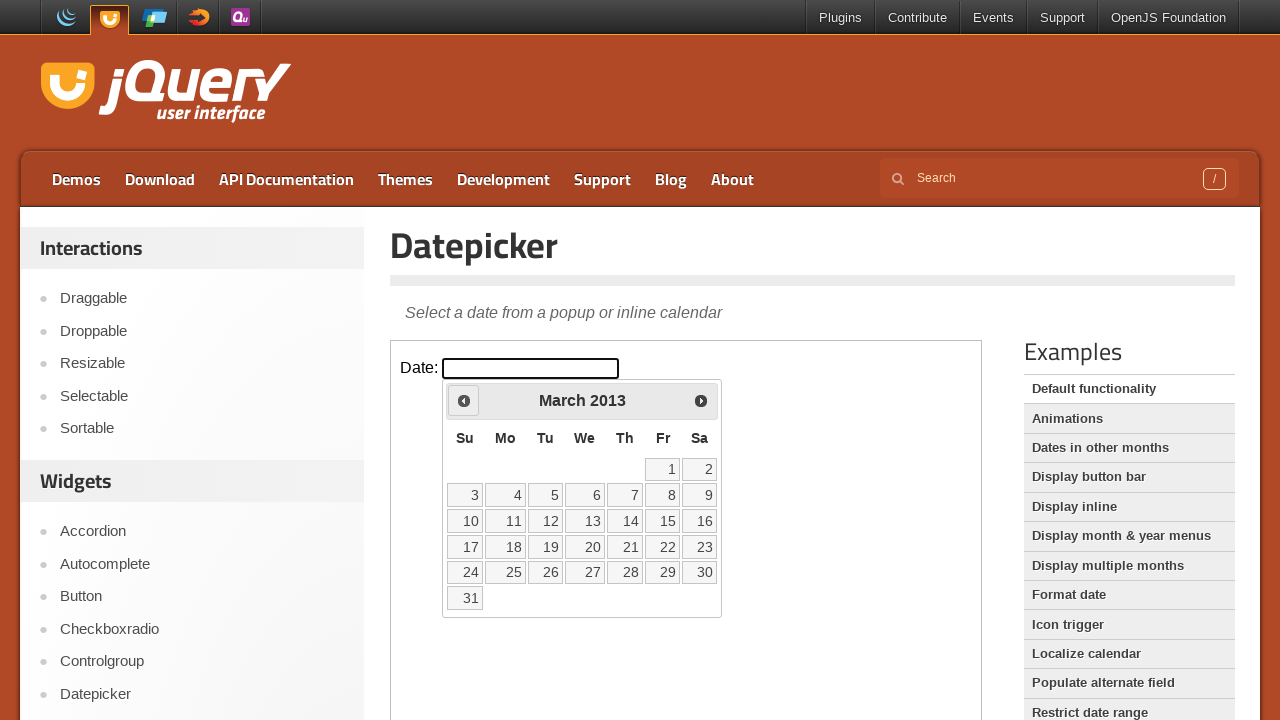

Clicked previous button to navigate backwards (currently at March 2013) at (464, 400) on iframe >> nth=0 >> internal:control=enter-frame >> span.ui-icon.ui-icon-circle-t
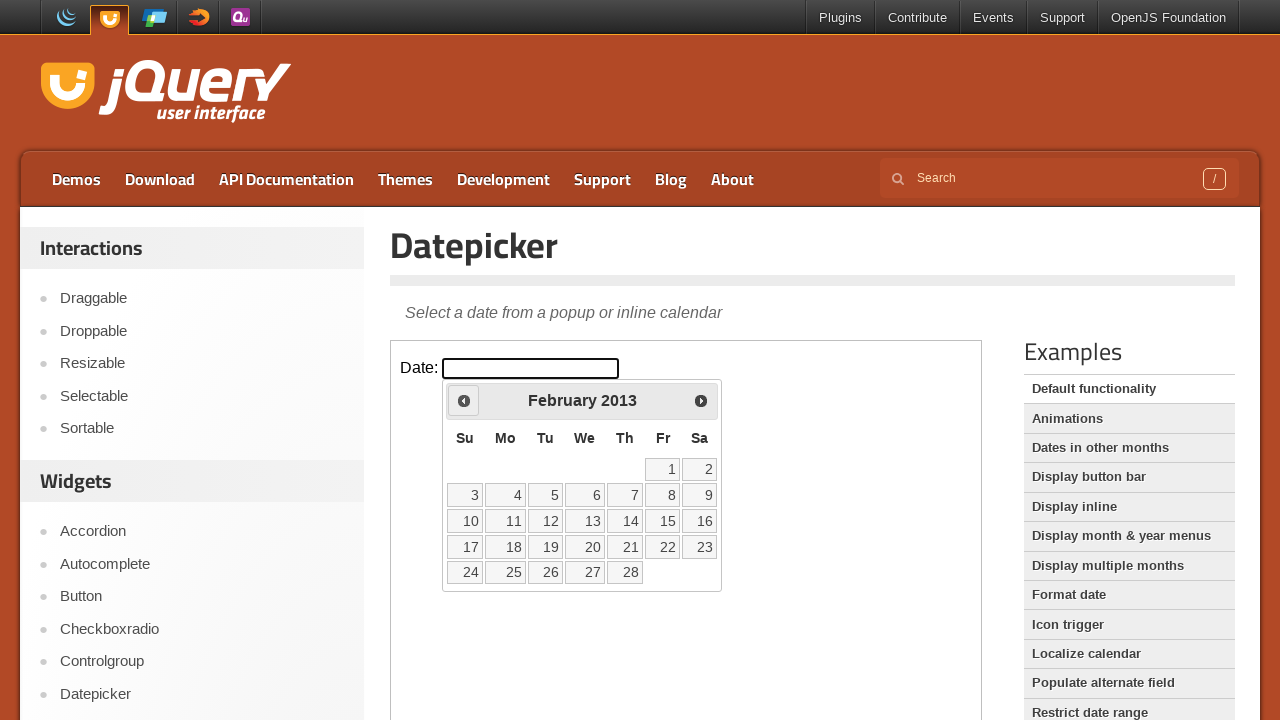

Clicked previous button to navigate backwards (currently at February 2013) at (464, 400) on iframe >> nth=0 >> internal:control=enter-frame >> span.ui-icon.ui-icon-circle-t
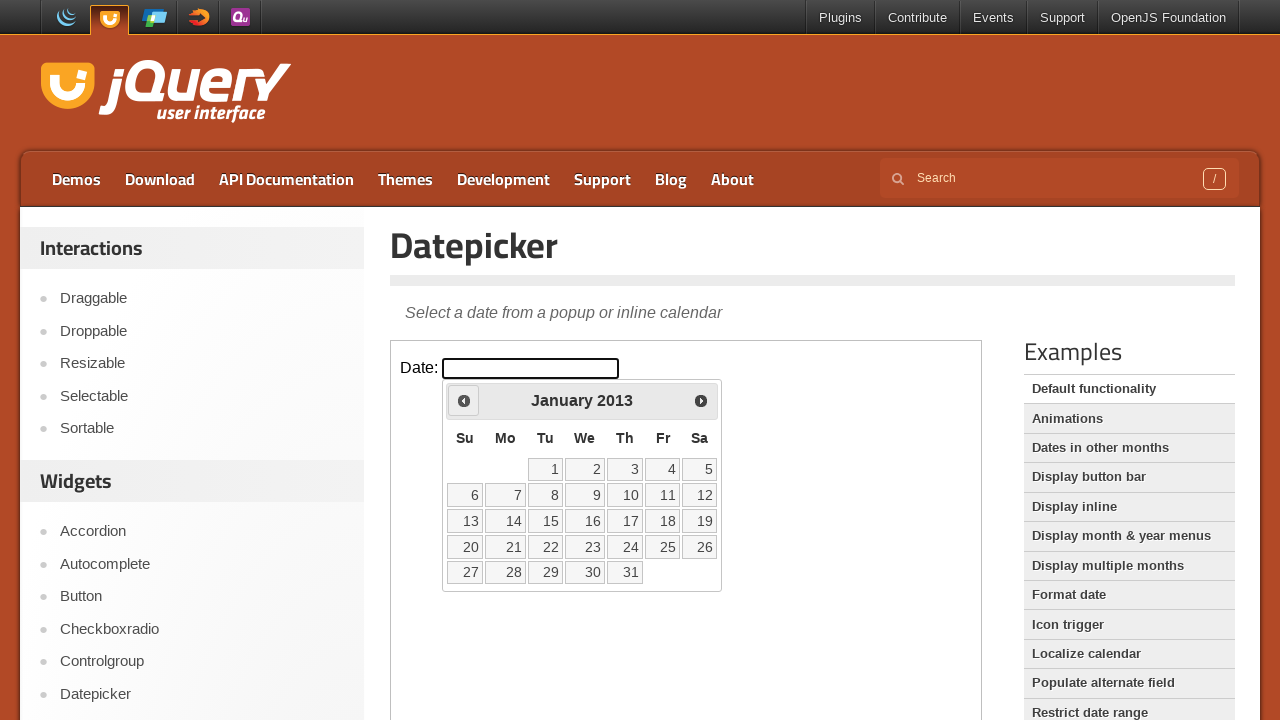

Clicked previous button to navigate backwards (currently at January 2013) at (464, 400) on iframe >> nth=0 >> internal:control=enter-frame >> span.ui-icon.ui-icon-circle-t
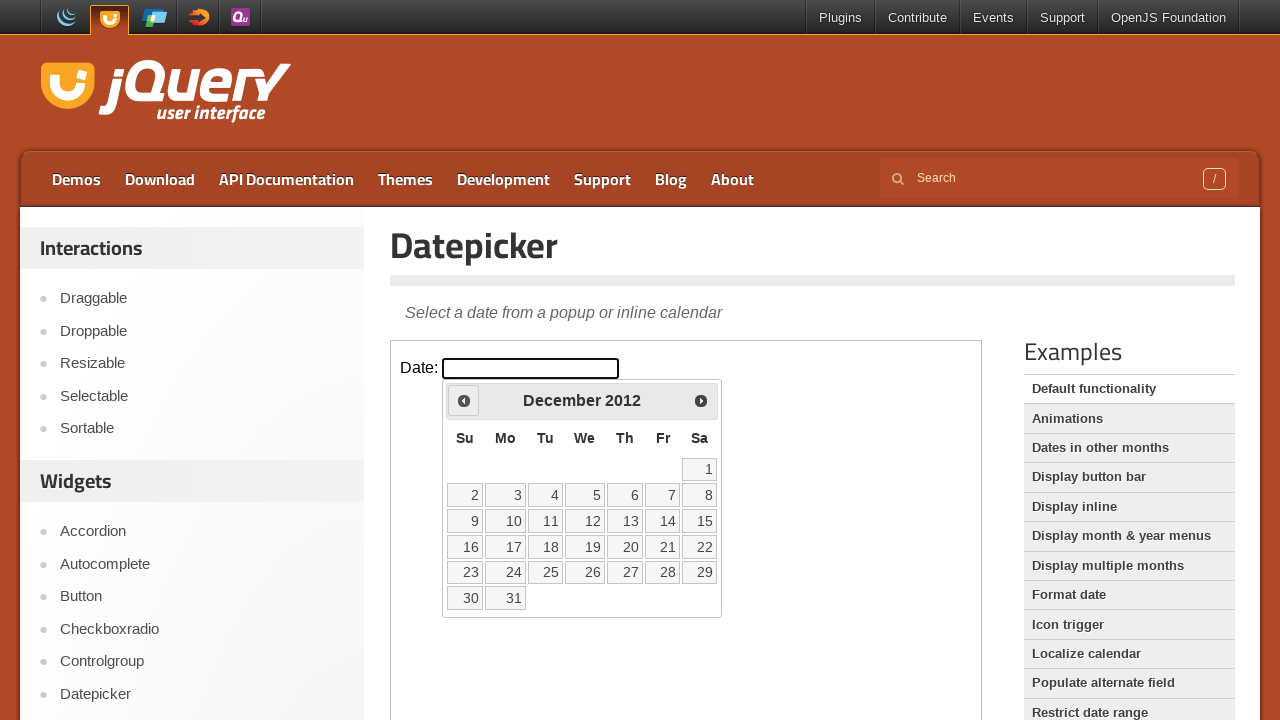

Clicked previous button to navigate backwards (currently at December 2012) at (464, 400) on iframe >> nth=0 >> internal:control=enter-frame >> span.ui-icon.ui-icon-circle-t
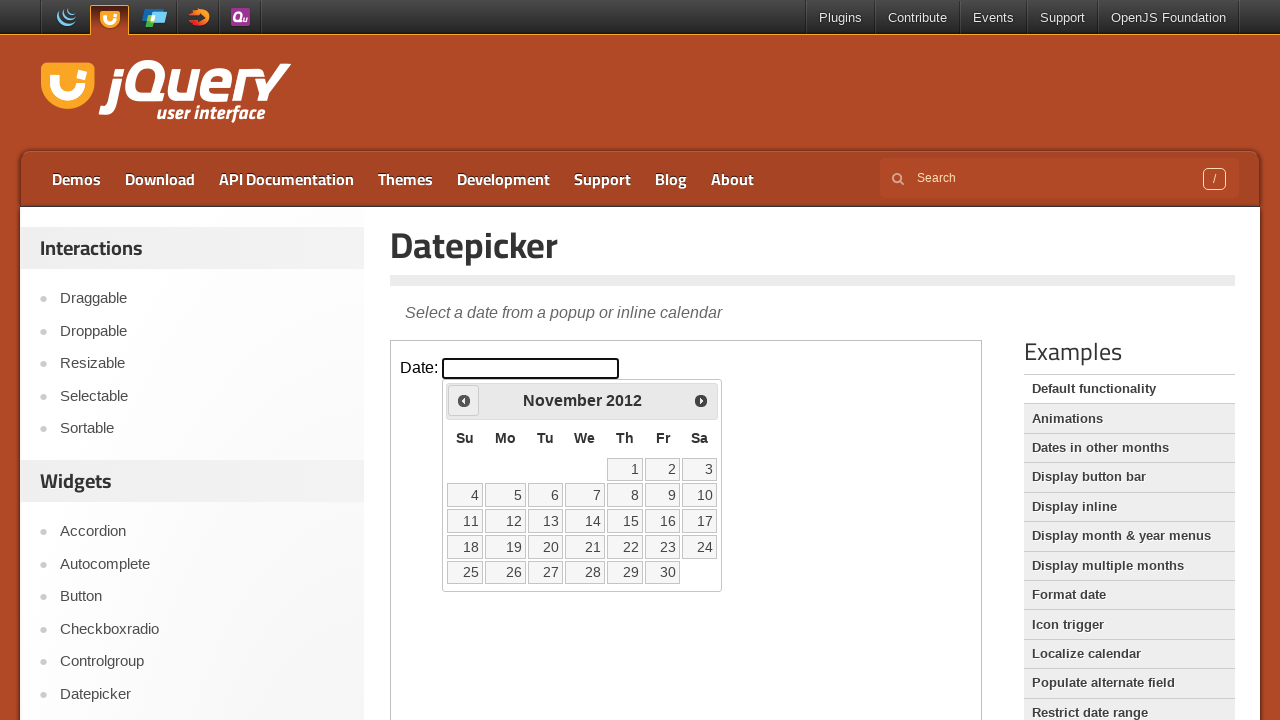

Clicked previous button to navigate backwards (currently at November 2012) at (464, 400) on iframe >> nth=0 >> internal:control=enter-frame >> span.ui-icon.ui-icon-circle-t
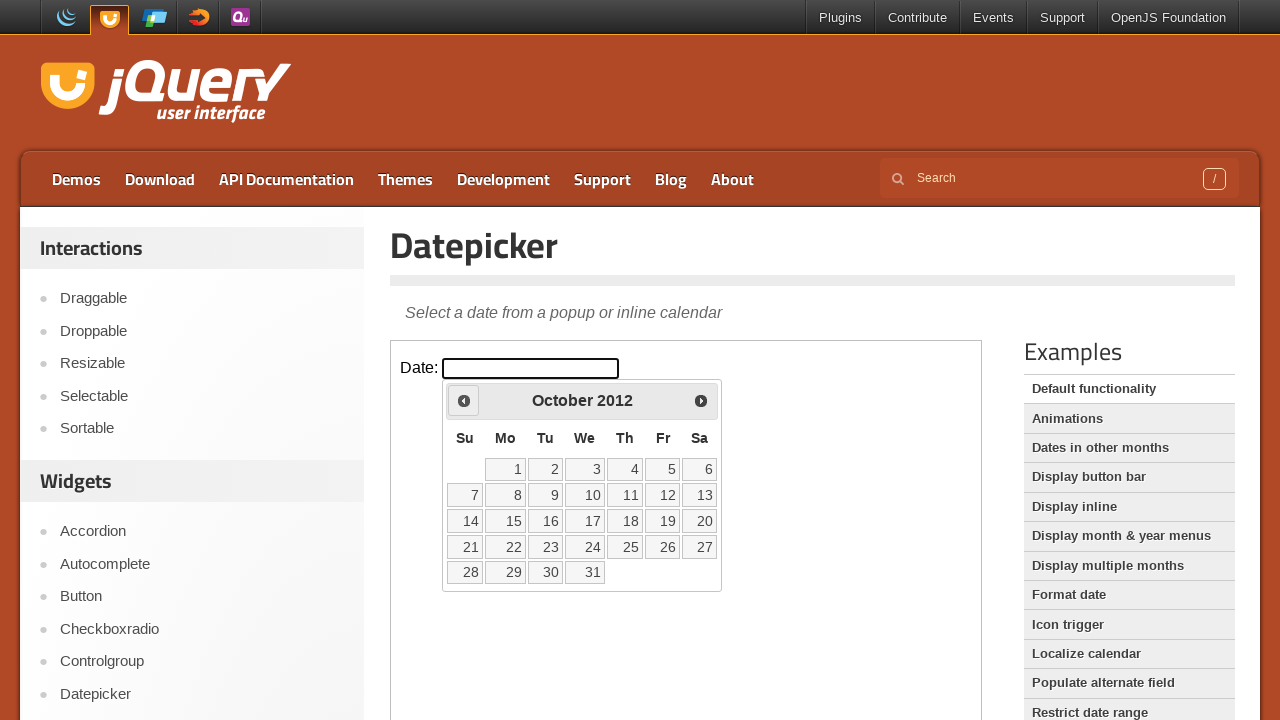

Clicked previous button to navigate backwards (currently at October 2012) at (464, 400) on iframe >> nth=0 >> internal:control=enter-frame >> span.ui-icon.ui-icon-circle-t
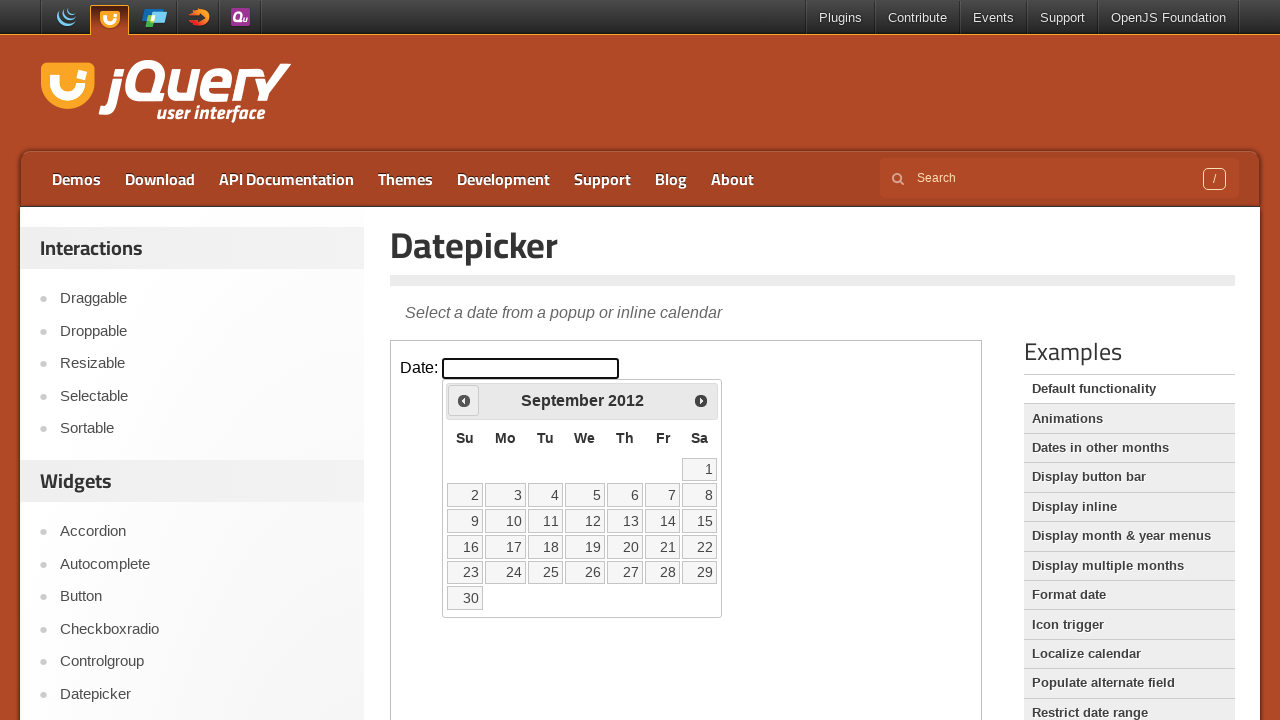

Clicked previous button to navigate backwards (currently at September 2012) at (464, 400) on iframe >> nth=0 >> internal:control=enter-frame >> span.ui-icon.ui-icon-circle-t
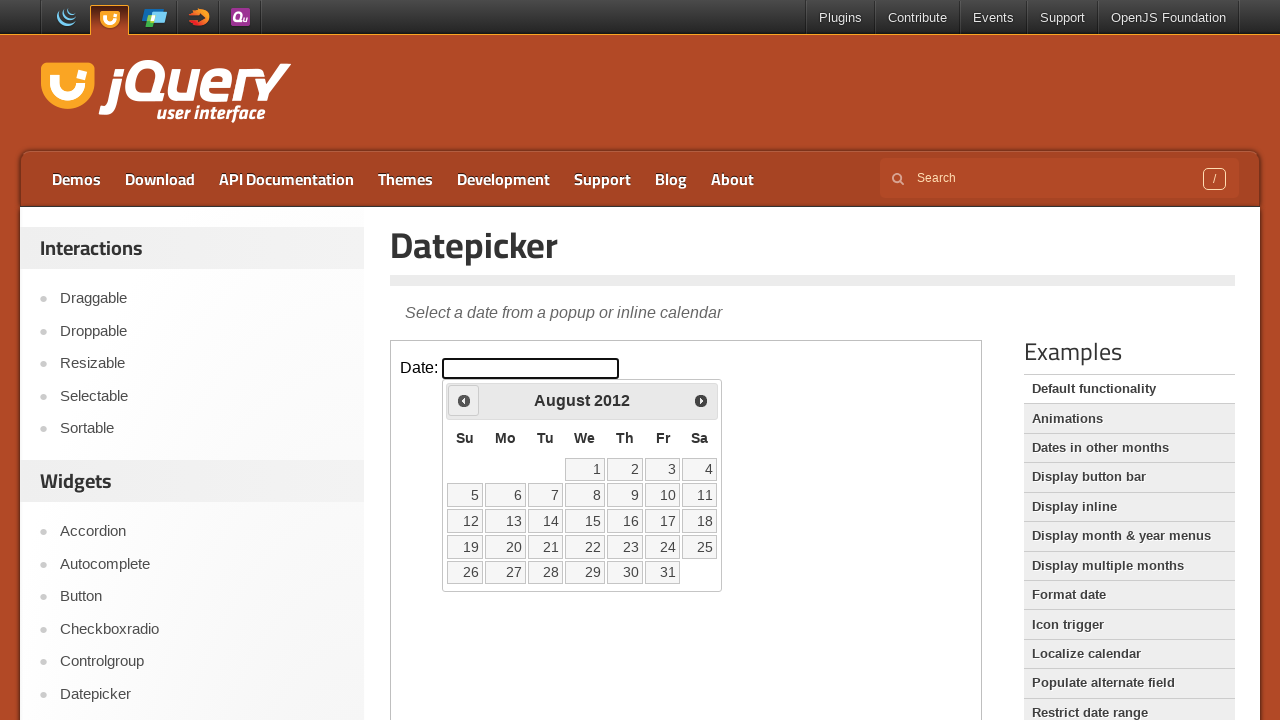

Clicked previous button to navigate backwards (currently at August 2012) at (464, 400) on iframe >> nth=0 >> internal:control=enter-frame >> span.ui-icon.ui-icon-circle-t
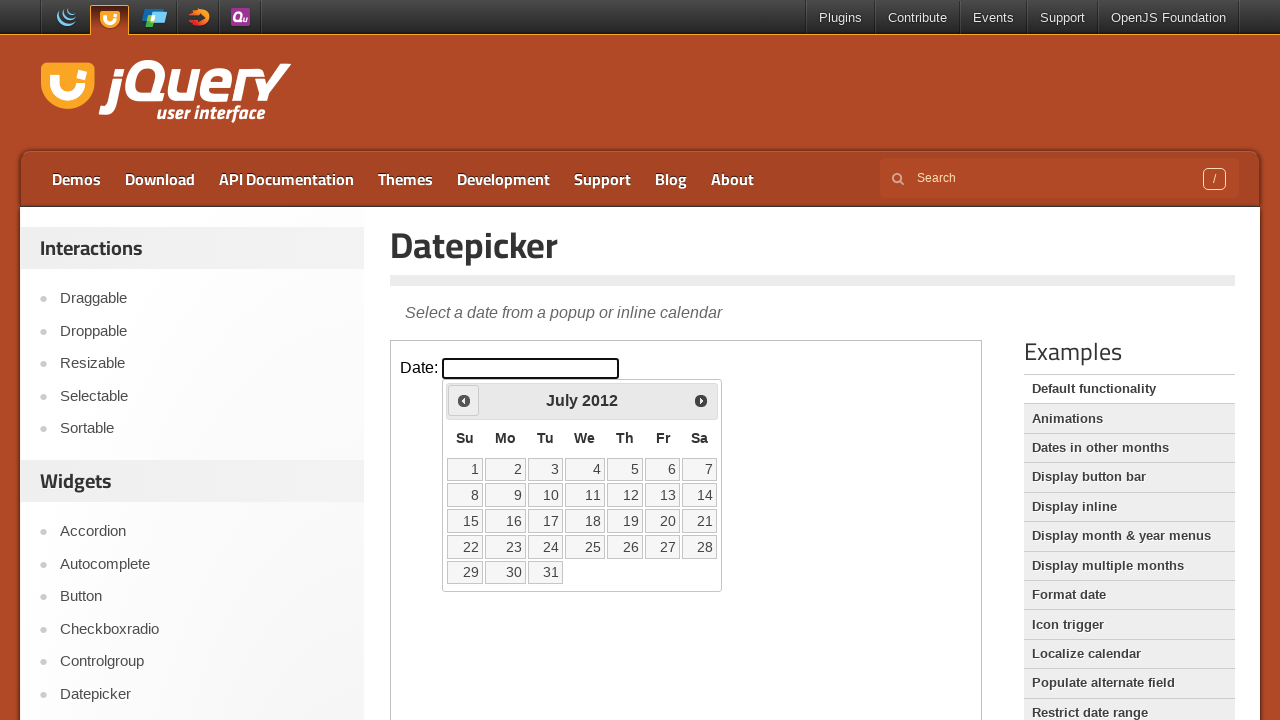

Clicked previous button to navigate backwards (currently at July 2012) at (464, 400) on iframe >> nth=0 >> internal:control=enter-frame >> span.ui-icon.ui-icon-circle-t
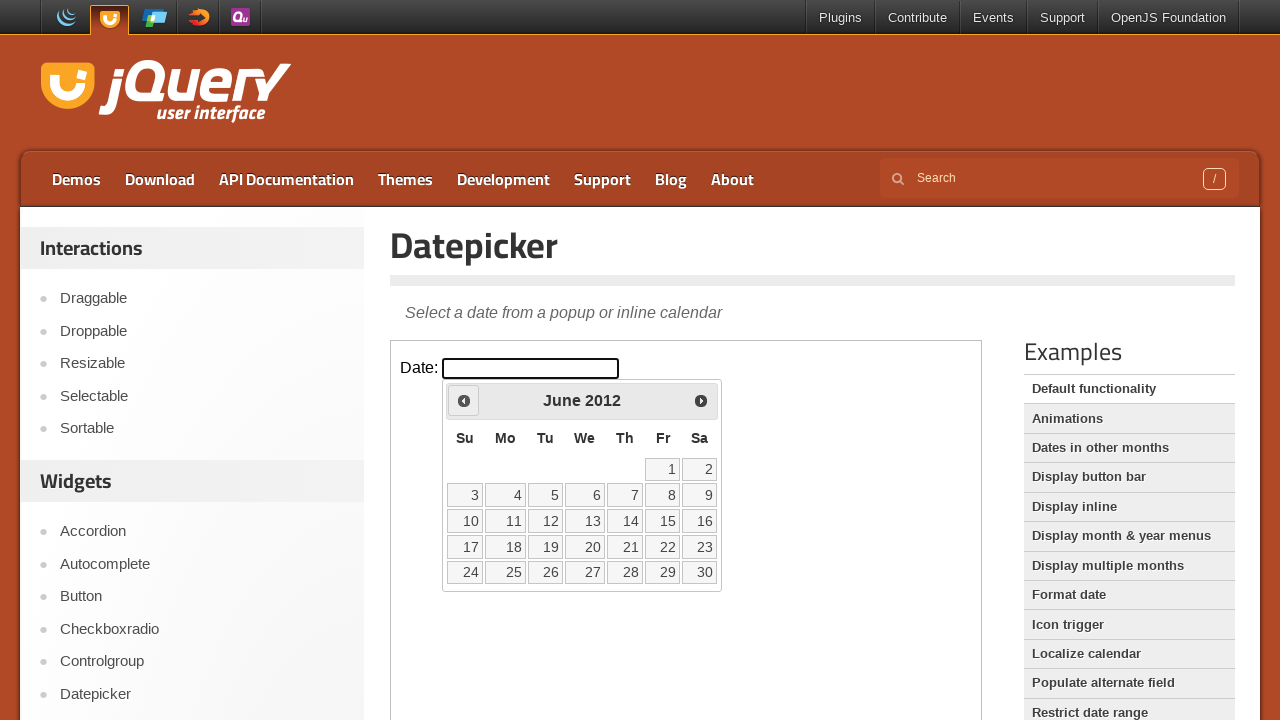

Clicked previous button to navigate backwards (currently at June 2012) at (464, 400) on iframe >> nth=0 >> internal:control=enter-frame >> span.ui-icon.ui-icon-circle-t
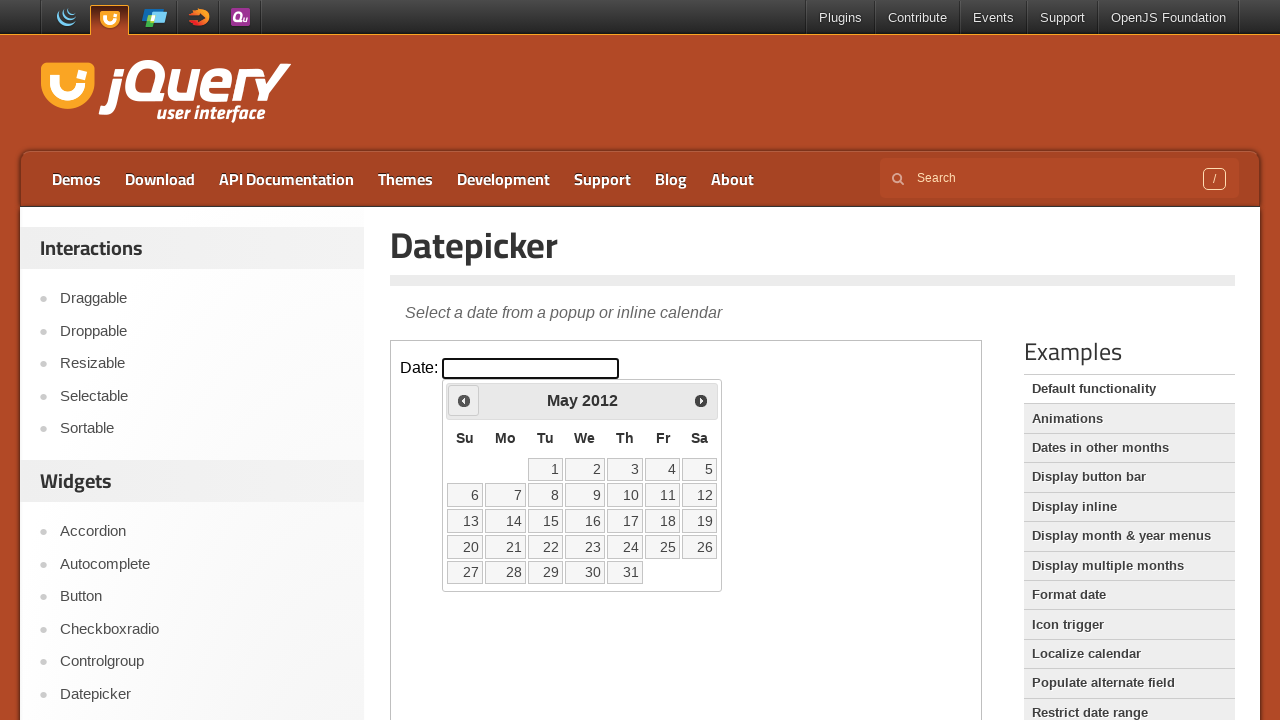

Clicked previous button to navigate backwards (currently at May 2012) at (464, 400) on iframe >> nth=0 >> internal:control=enter-frame >> span.ui-icon.ui-icon-circle-t
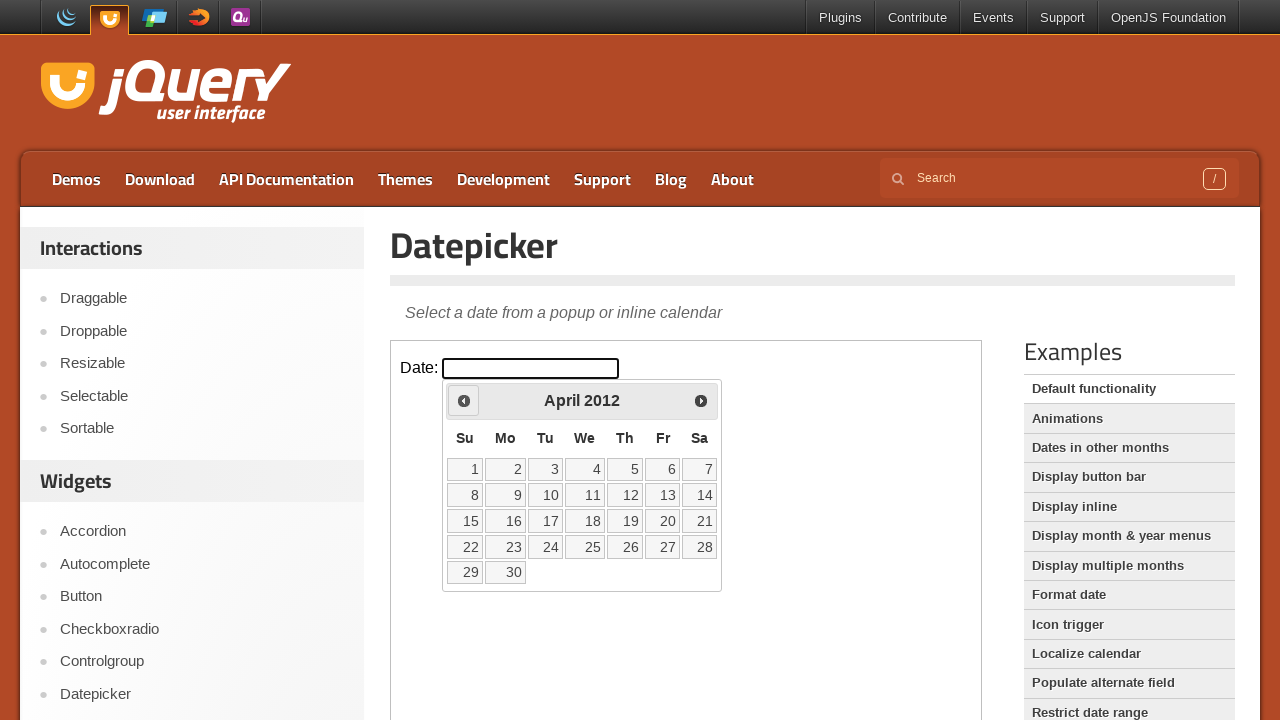

Clicked previous button to navigate backwards (currently at April 2012) at (464, 400) on iframe >> nth=0 >> internal:control=enter-frame >> span.ui-icon.ui-icon-circle-t
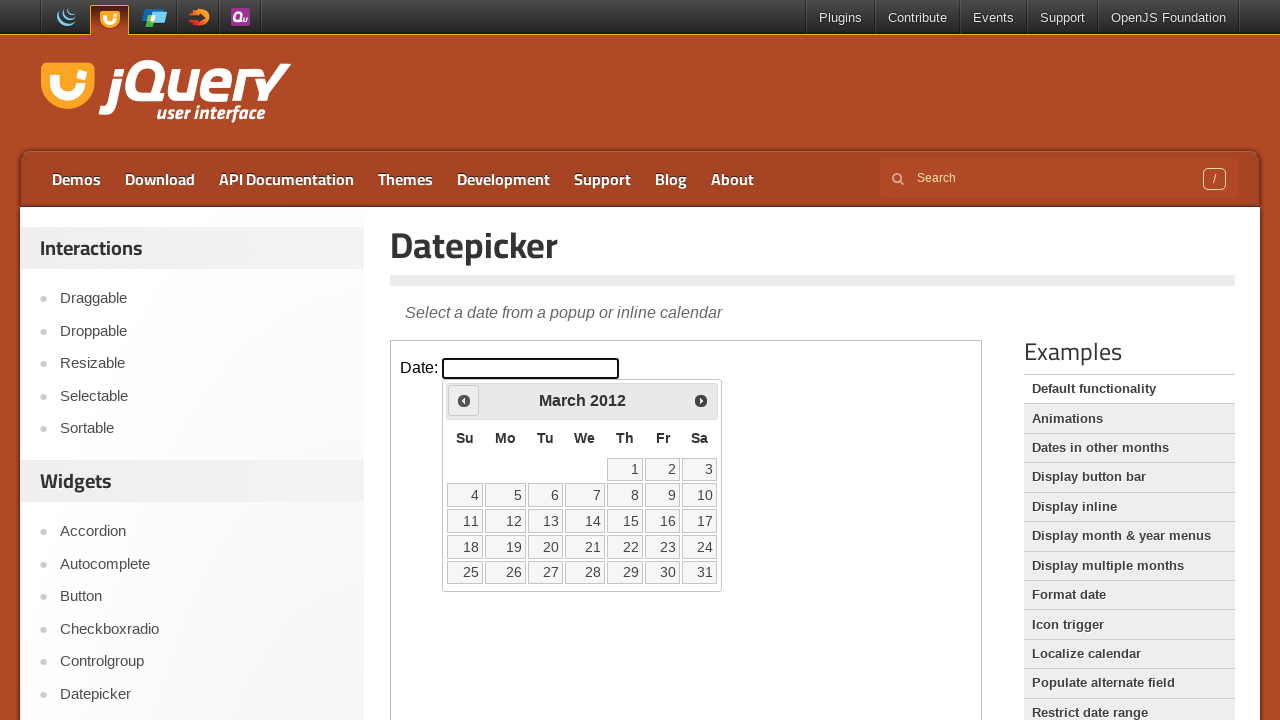

Clicked previous button to navigate backwards (currently at March 2012) at (464, 400) on iframe >> nth=0 >> internal:control=enter-frame >> span.ui-icon.ui-icon-circle-t
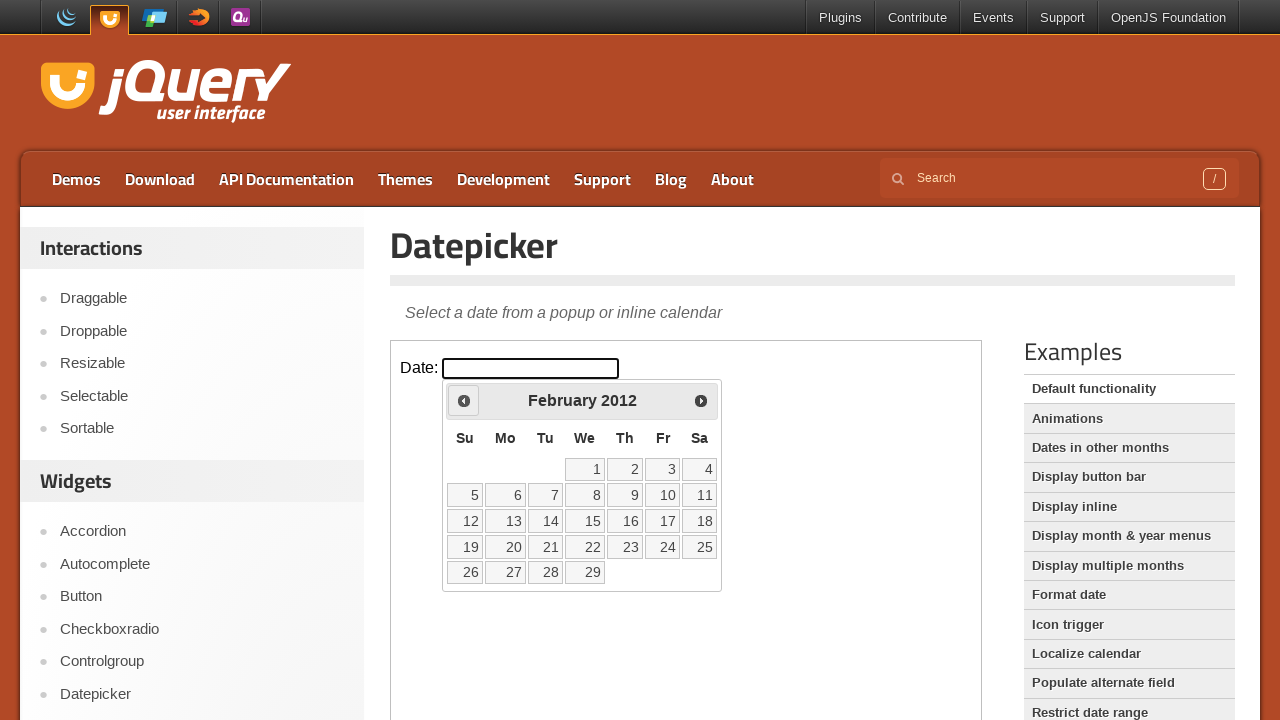

Clicked previous button to navigate backwards (currently at February 2012) at (464, 400) on iframe >> nth=0 >> internal:control=enter-frame >> span.ui-icon.ui-icon-circle-t
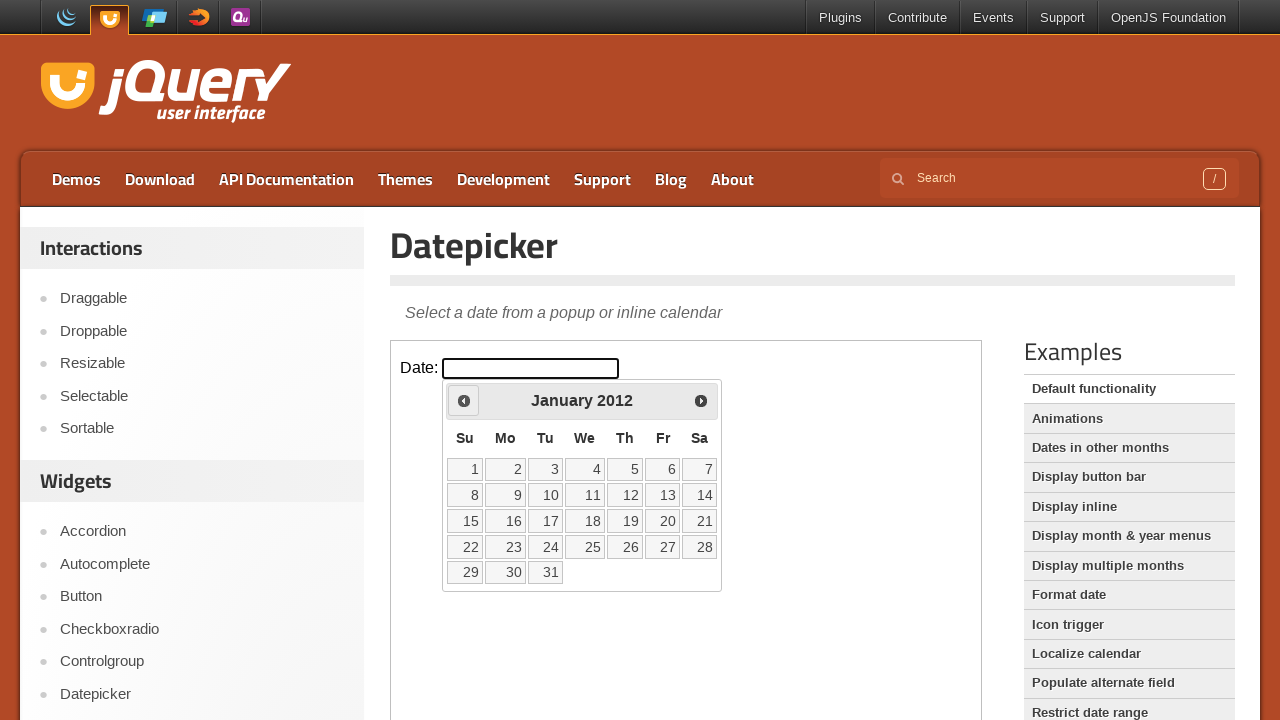

Clicked previous button to navigate backwards (currently at January 2012) at (464, 400) on iframe >> nth=0 >> internal:control=enter-frame >> span.ui-icon.ui-icon-circle-t
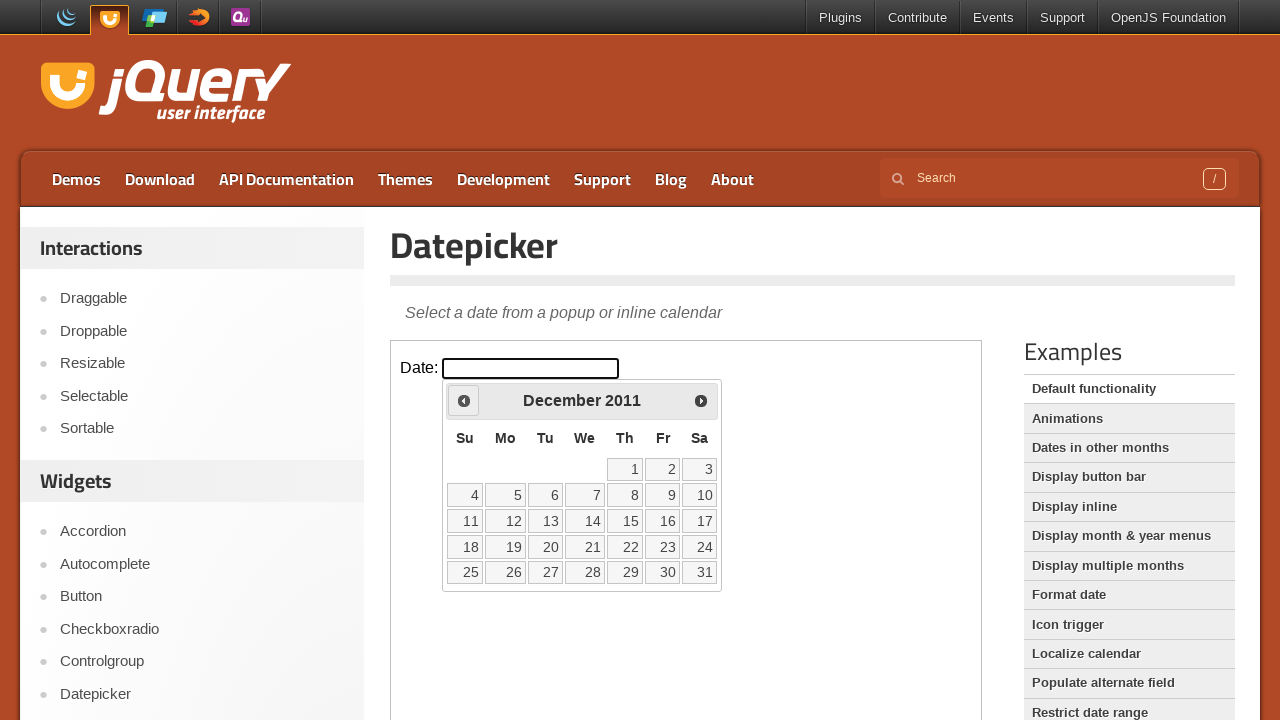

Clicked previous button to navigate backwards (currently at December 2011) at (464, 400) on iframe >> nth=0 >> internal:control=enter-frame >> span.ui-icon.ui-icon-circle-t
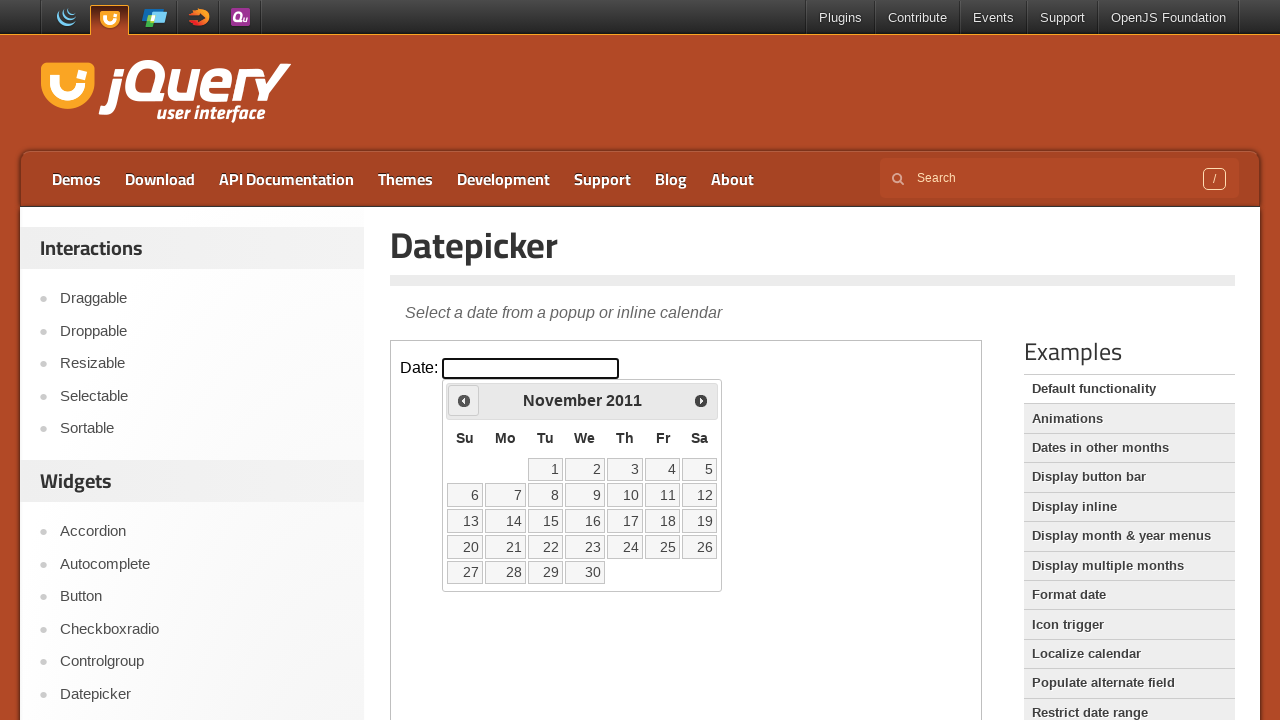

Clicked previous button to navigate backwards (currently at November 2011) at (464, 400) on iframe >> nth=0 >> internal:control=enter-frame >> span.ui-icon.ui-icon-circle-t
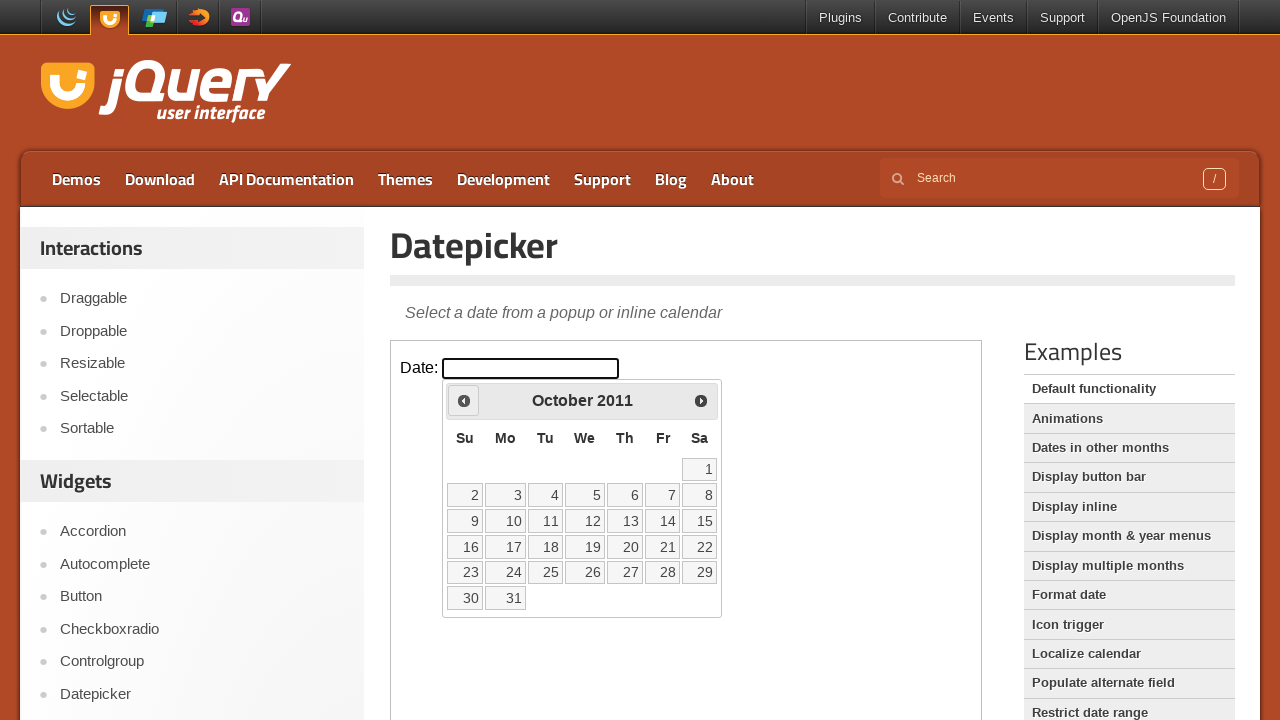

Clicked previous button to navigate backwards (currently at October 2011) at (464, 400) on iframe >> nth=0 >> internal:control=enter-frame >> span.ui-icon.ui-icon-circle-t
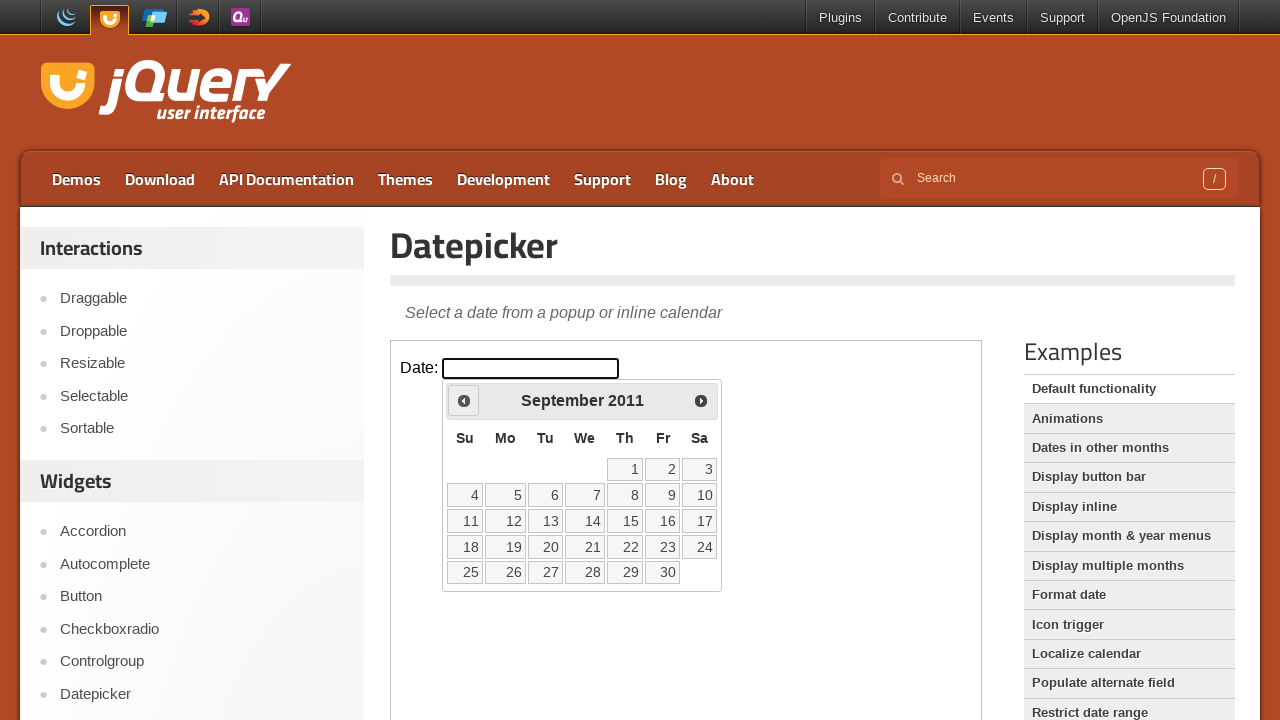

Clicked previous button to navigate backwards (currently at September 2011) at (464, 400) on iframe >> nth=0 >> internal:control=enter-frame >> span.ui-icon.ui-icon-circle-t
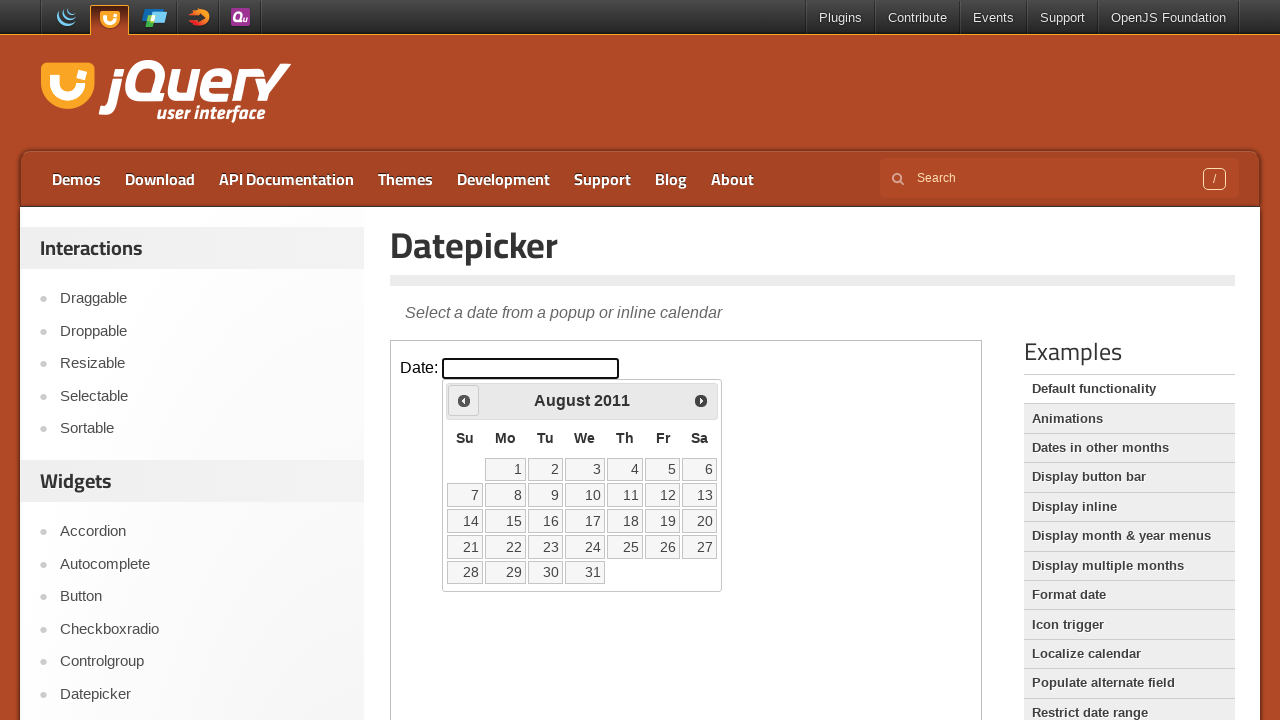

Clicked previous button to navigate backwards (currently at August 2011) at (464, 400) on iframe >> nth=0 >> internal:control=enter-frame >> span.ui-icon.ui-icon-circle-t
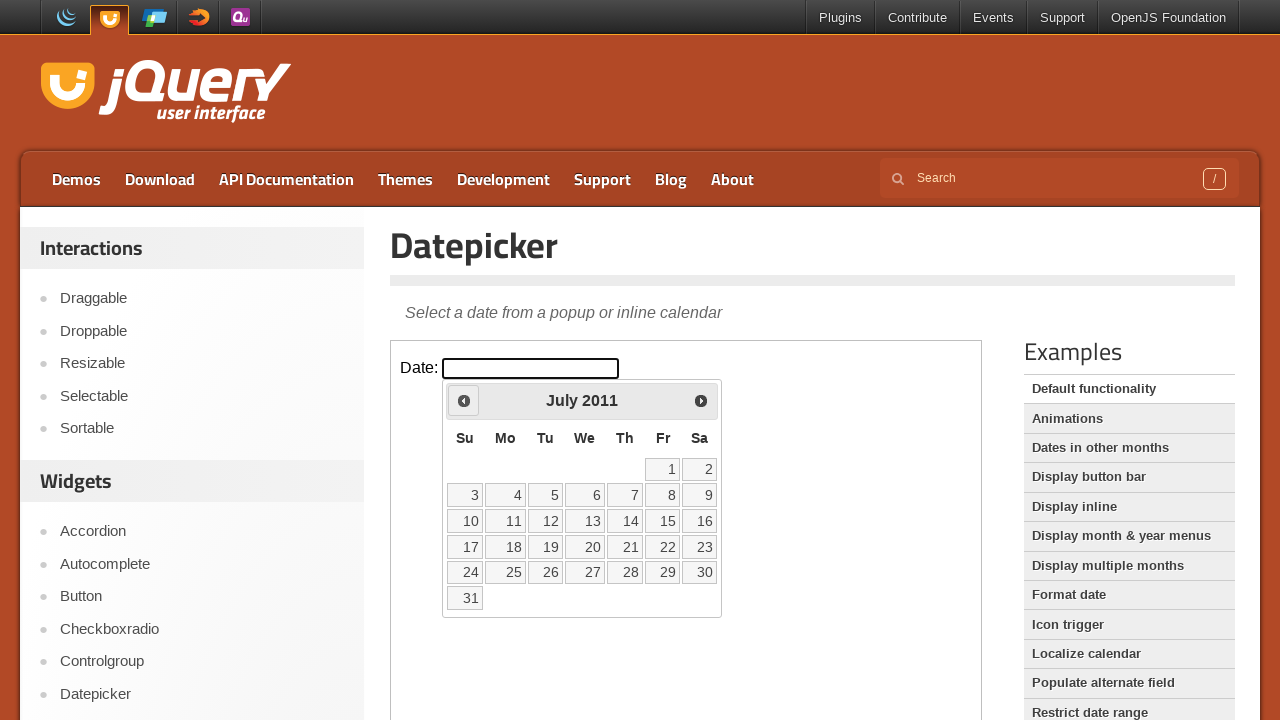

Clicked previous button to navigate backwards (currently at July 2011) at (464, 400) on iframe >> nth=0 >> internal:control=enter-frame >> span.ui-icon.ui-icon-circle-t
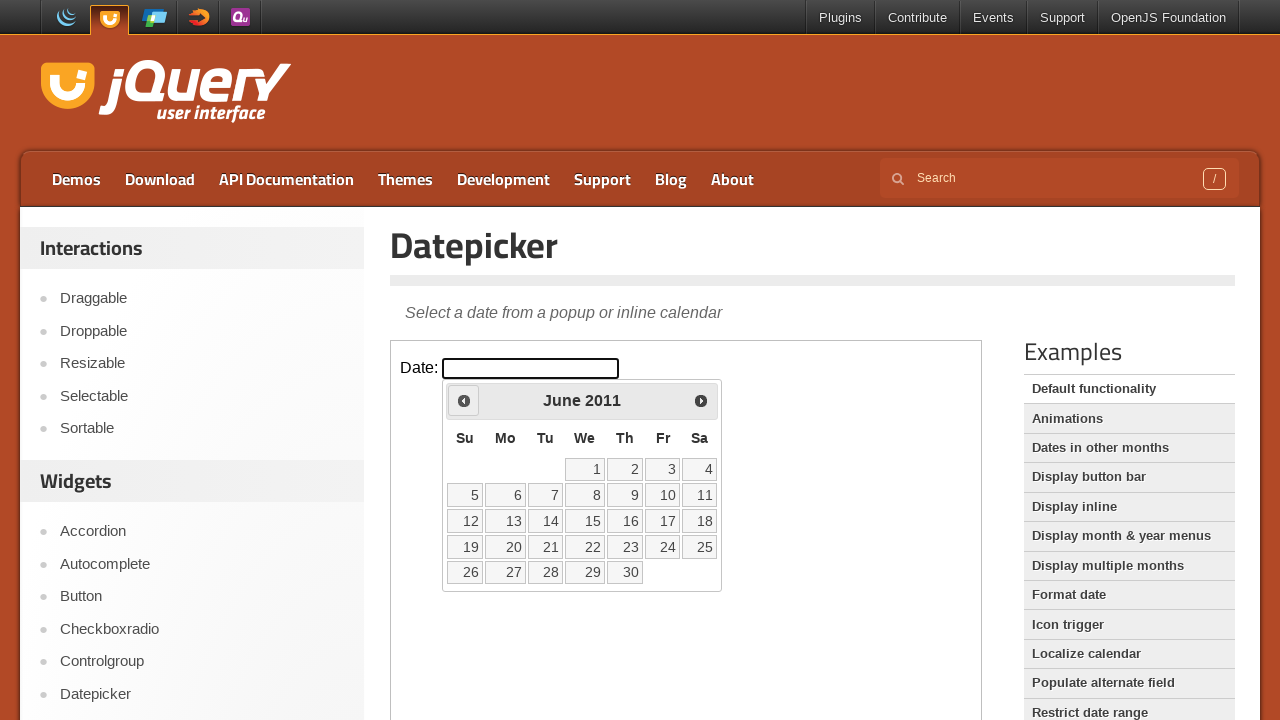

Clicked previous button to navigate backwards (currently at June 2011) at (464, 400) on iframe >> nth=0 >> internal:control=enter-frame >> span.ui-icon.ui-icon-circle-t
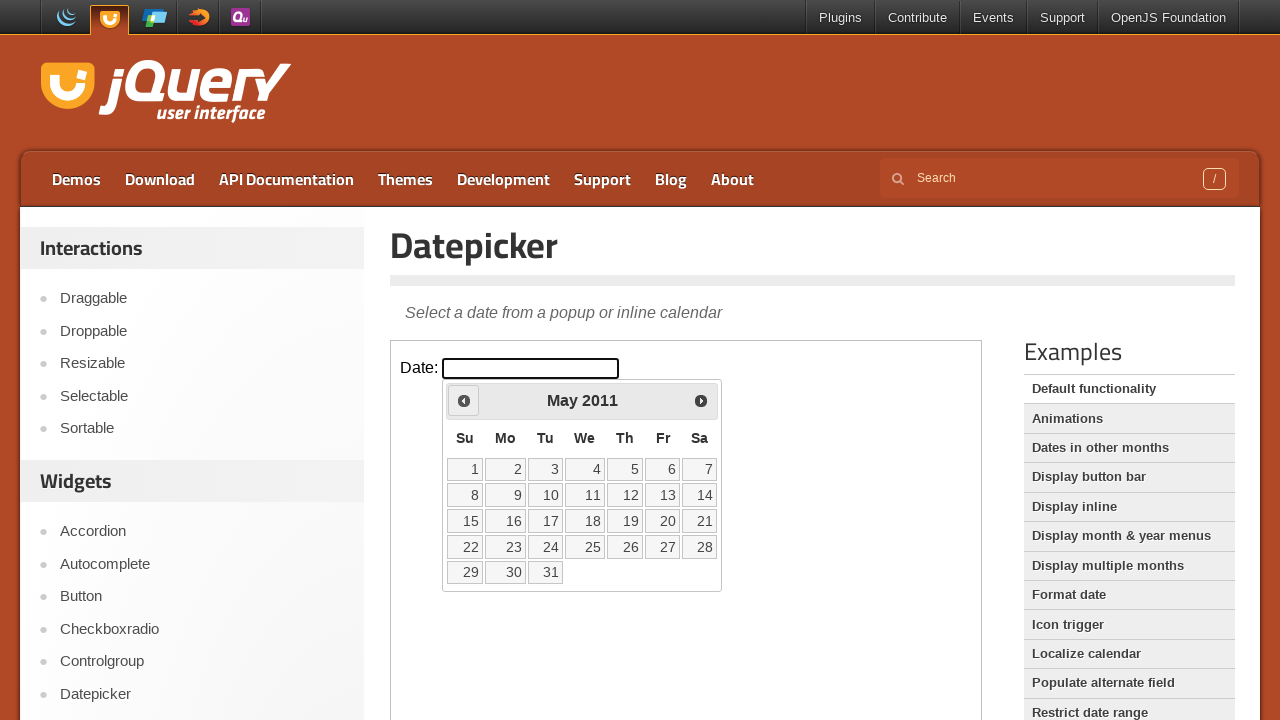

Clicked previous button to navigate backwards (currently at May 2011) at (464, 400) on iframe >> nth=0 >> internal:control=enter-frame >> span.ui-icon.ui-icon-circle-t
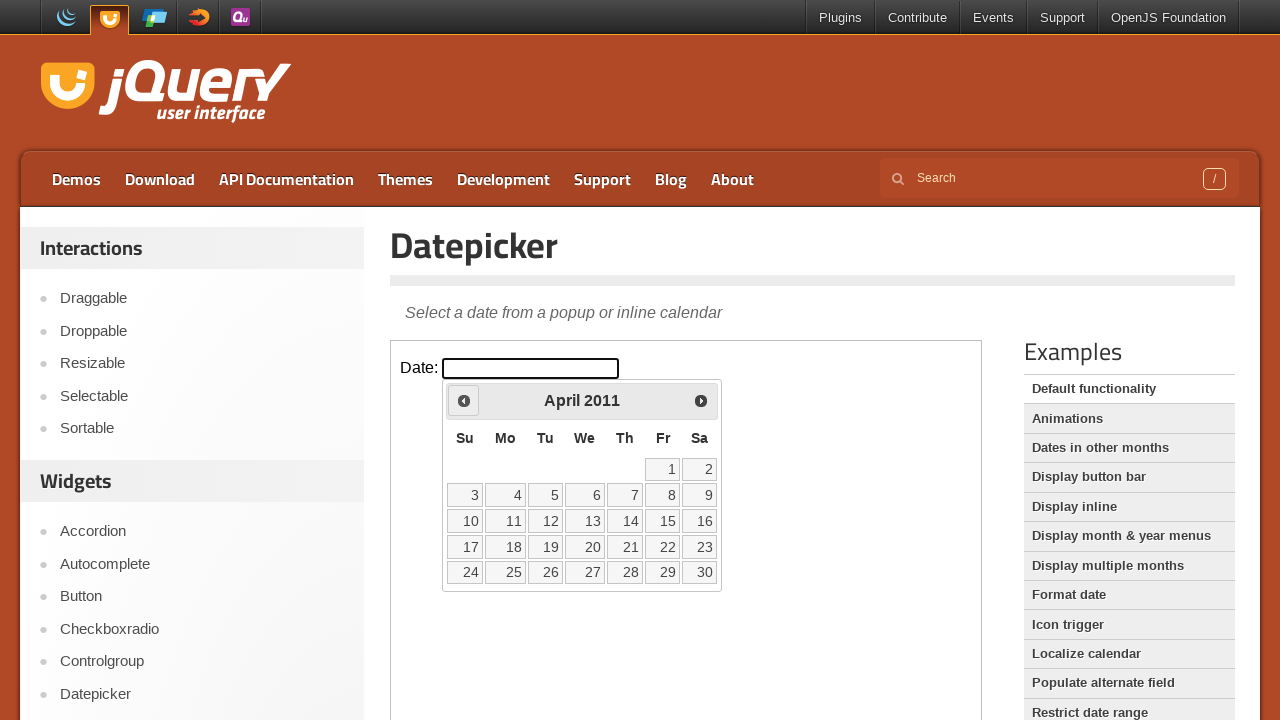

Clicked previous button to navigate backwards (currently at April 2011) at (464, 400) on iframe >> nth=0 >> internal:control=enter-frame >> span.ui-icon.ui-icon-circle-t
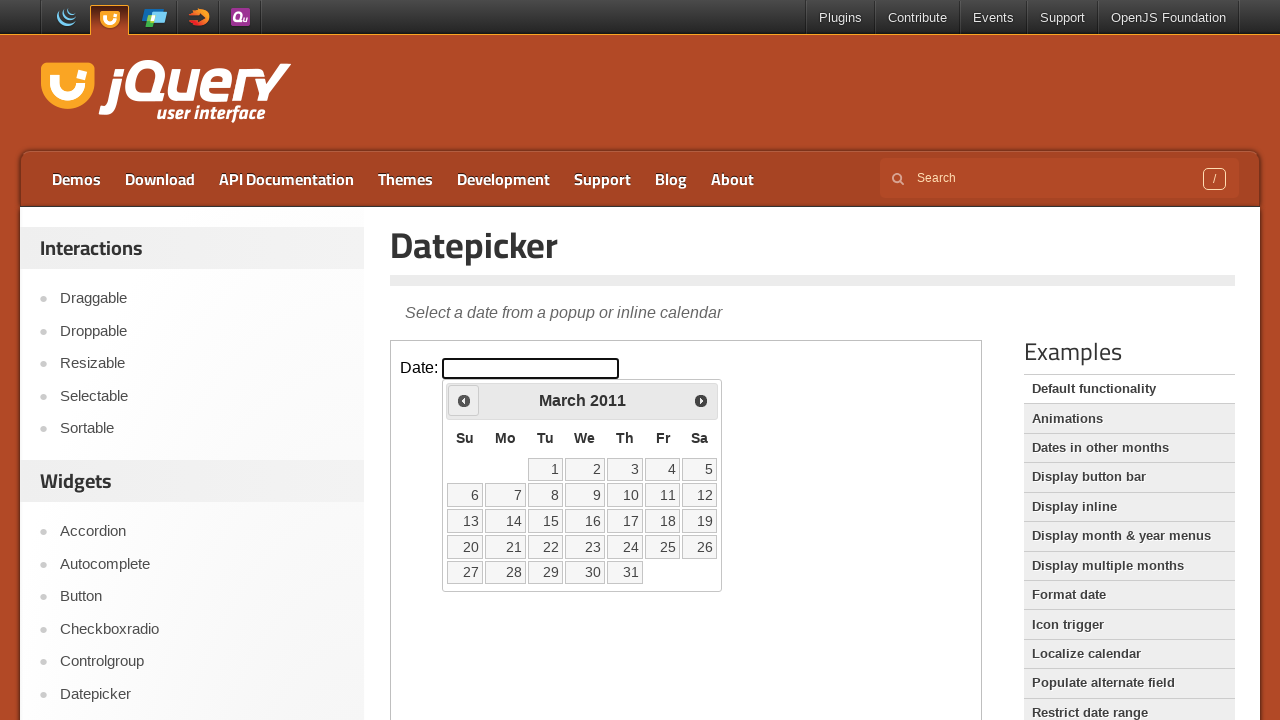

Clicked previous button to navigate backwards (currently at March 2011) at (464, 400) on iframe >> nth=0 >> internal:control=enter-frame >> span.ui-icon.ui-icon-circle-t
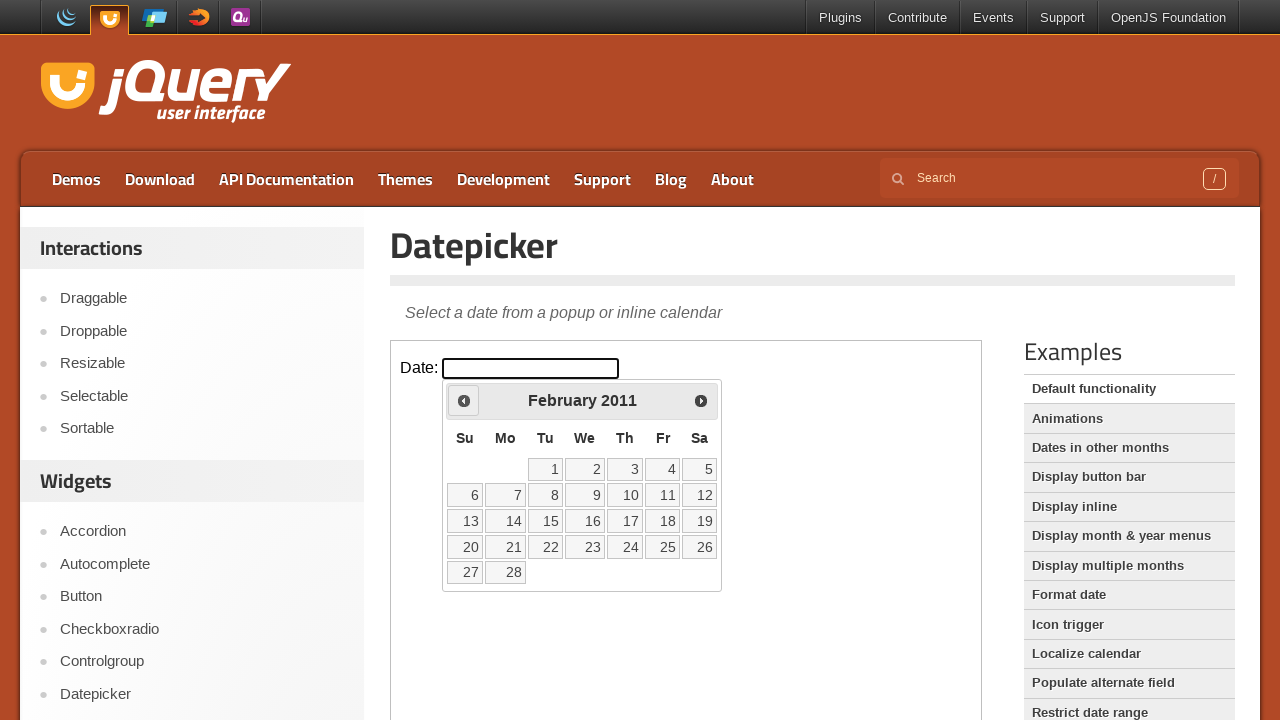

Clicked previous button to navigate backwards (currently at February 2011) at (464, 400) on iframe >> nth=0 >> internal:control=enter-frame >> span.ui-icon.ui-icon-circle-t
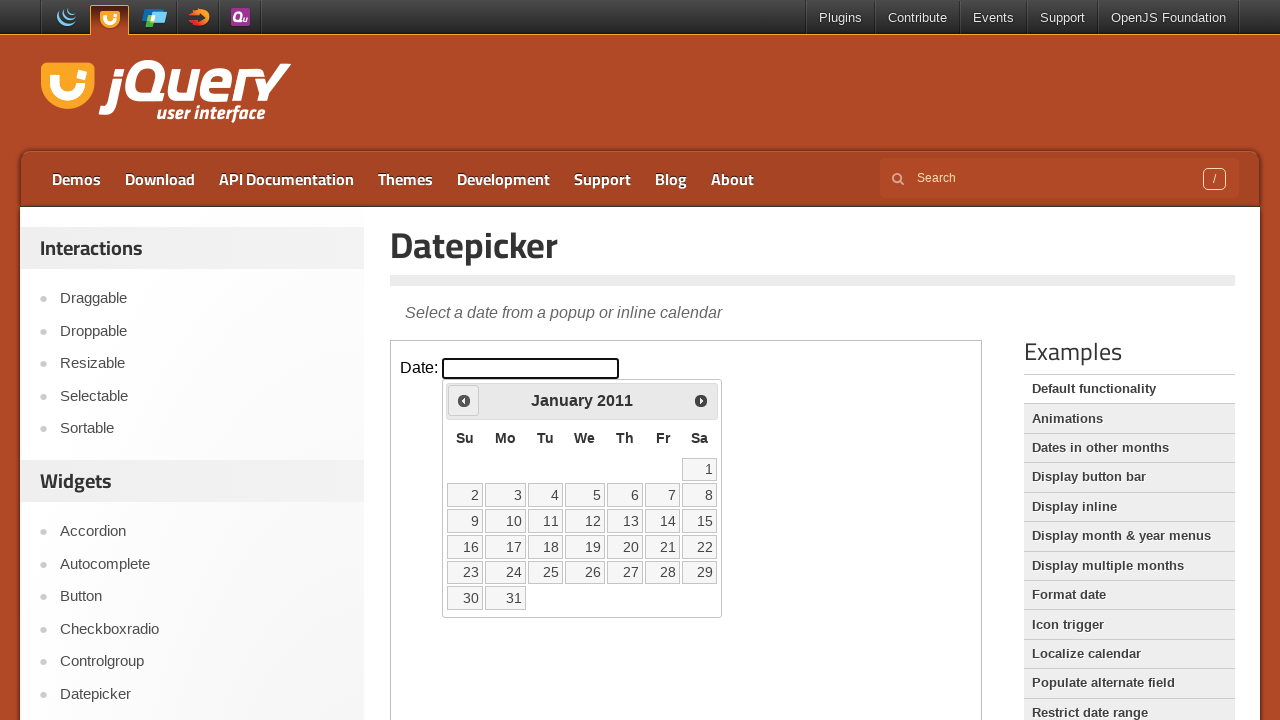

Clicked previous button to navigate backwards (currently at January 2011) at (464, 400) on iframe >> nth=0 >> internal:control=enter-frame >> span.ui-icon.ui-icon-circle-t
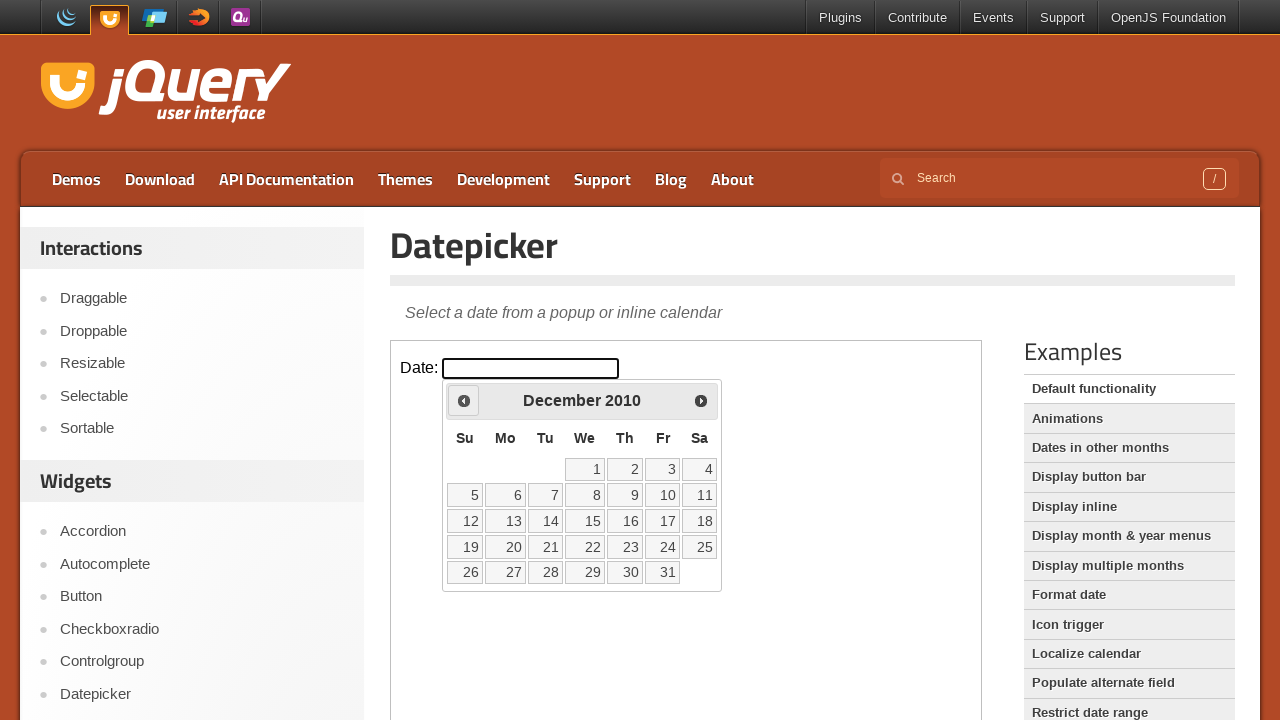

Clicked previous button to navigate backwards (currently at December 2010) at (464, 400) on iframe >> nth=0 >> internal:control=enter-frame >> span.ui-icon.ui-icon-circle-t
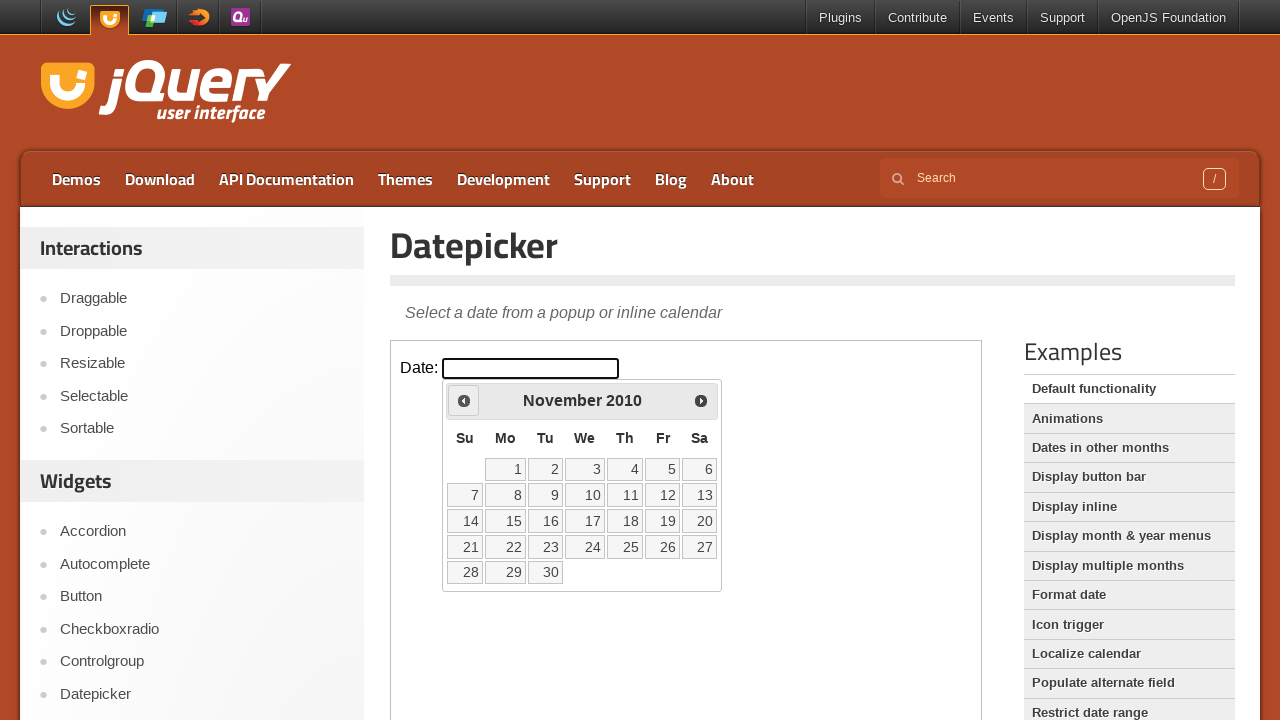

Clicked previous button to navigate backwards (currently at November 2010) at (464, 400) on iframe >> nth=0 >> internal:control=enter-frame >> span.ui-icon.ui-icon-circle-t
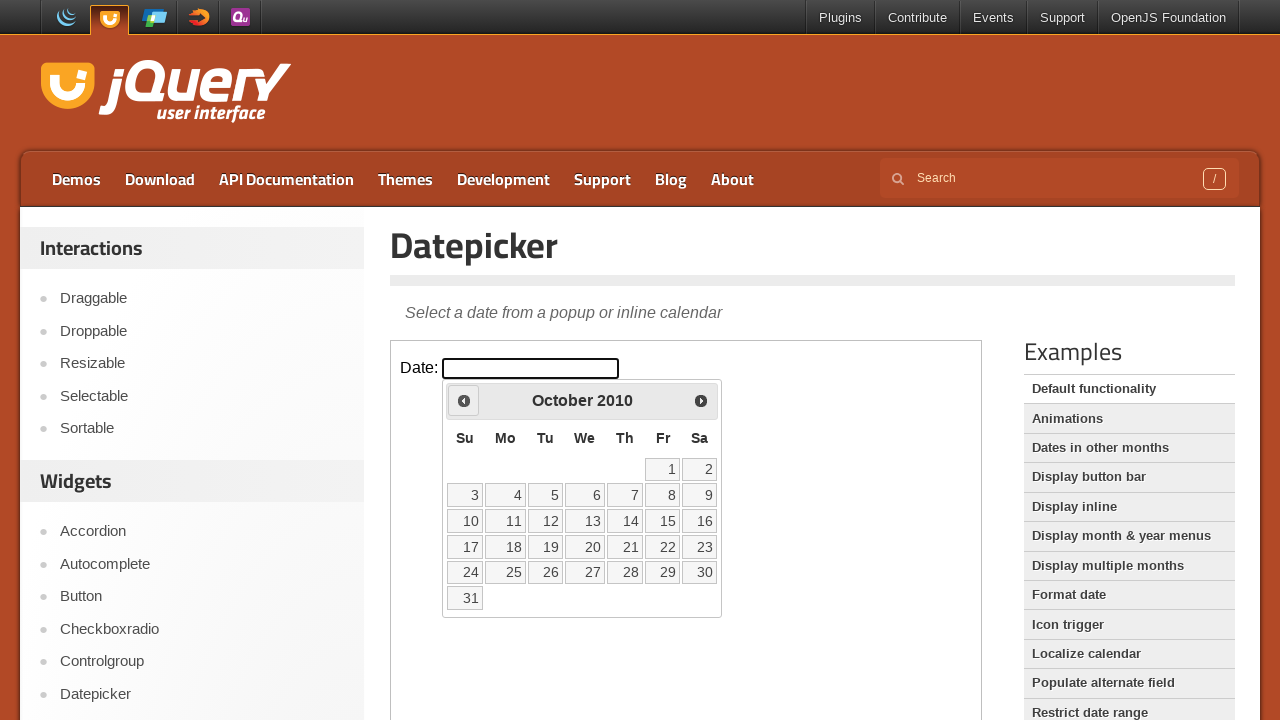

Clicked previous button to navigate backwards (currently at October 2010) at (464, 400) on iframe >> nth=0 >> internal:control=enter-frame >> span.ui-icon.ui-icon-circle-t
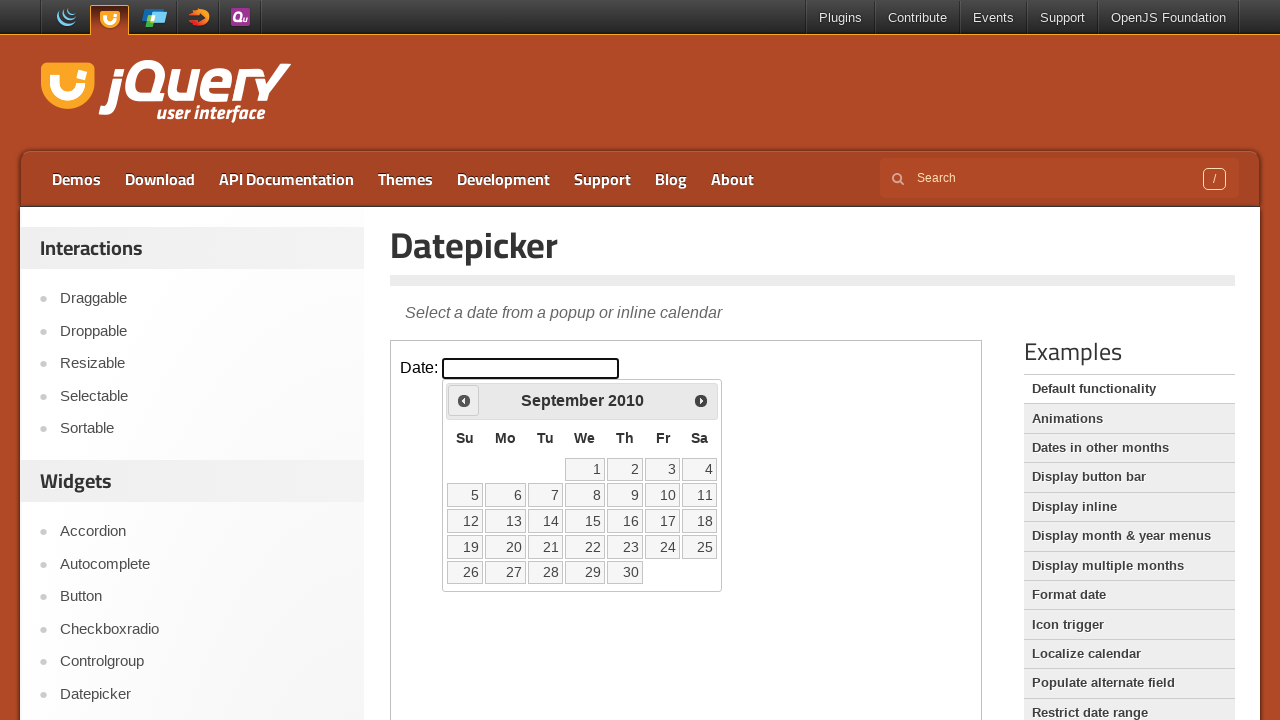

Clicked previous button to navigate backwards (currently at September 2010) at (464, 400) on iframe >> nth=0 >> internal:control=enter-frame >> span.ui-icon.ui-icon-circle-t
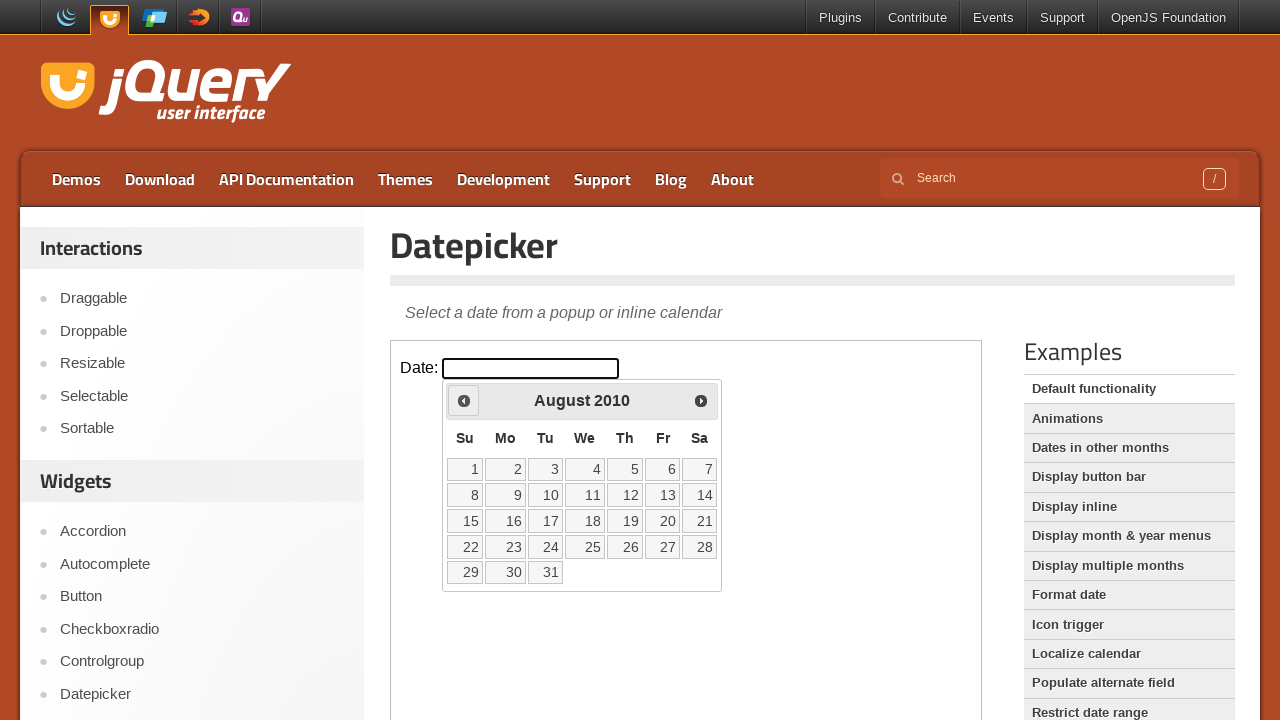

Clicked previous button to navigate backwards (currently at August 2010) at (464, 400) on iframe >> nth=0 >> internal:control=enter-frame >> span.ui-icon.ui-icon-circle-t
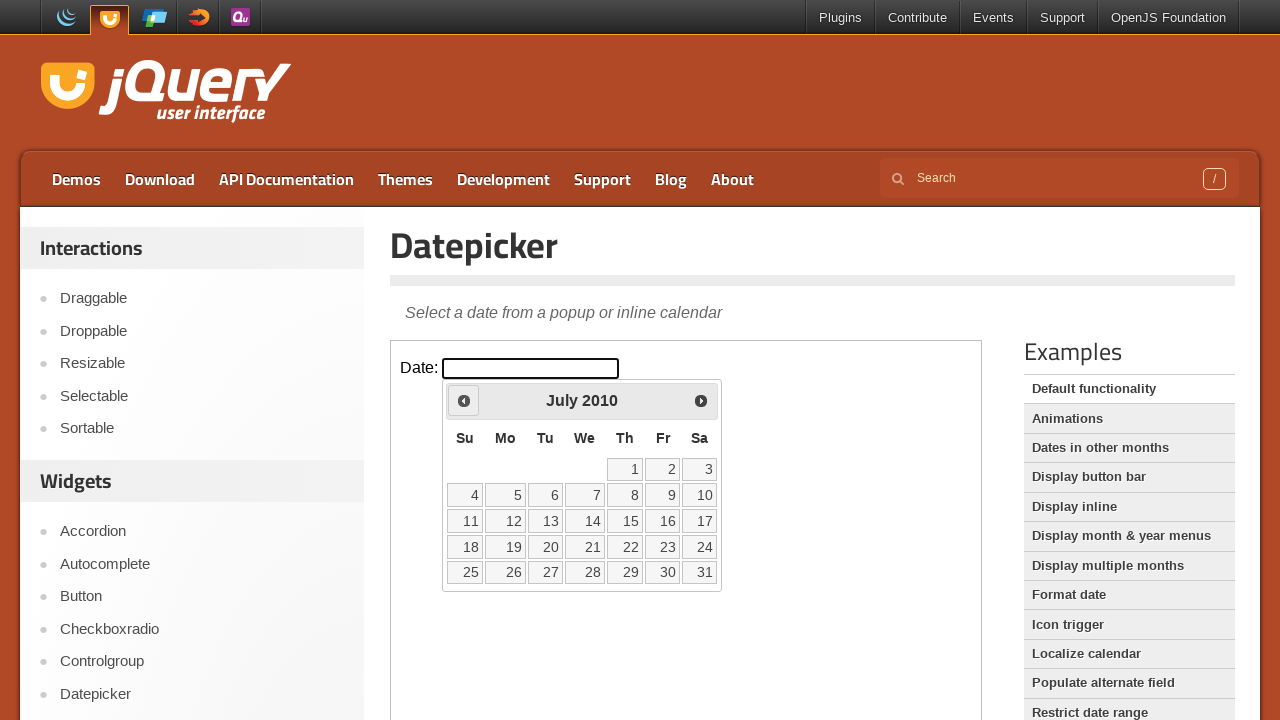

Clicked previous button to navigate backwards (currently at July 2010) at (464, 400) on iframe >> nth=0 >> internal:control=enter-frame >> span.ui-icon.ui-icon-circle-t
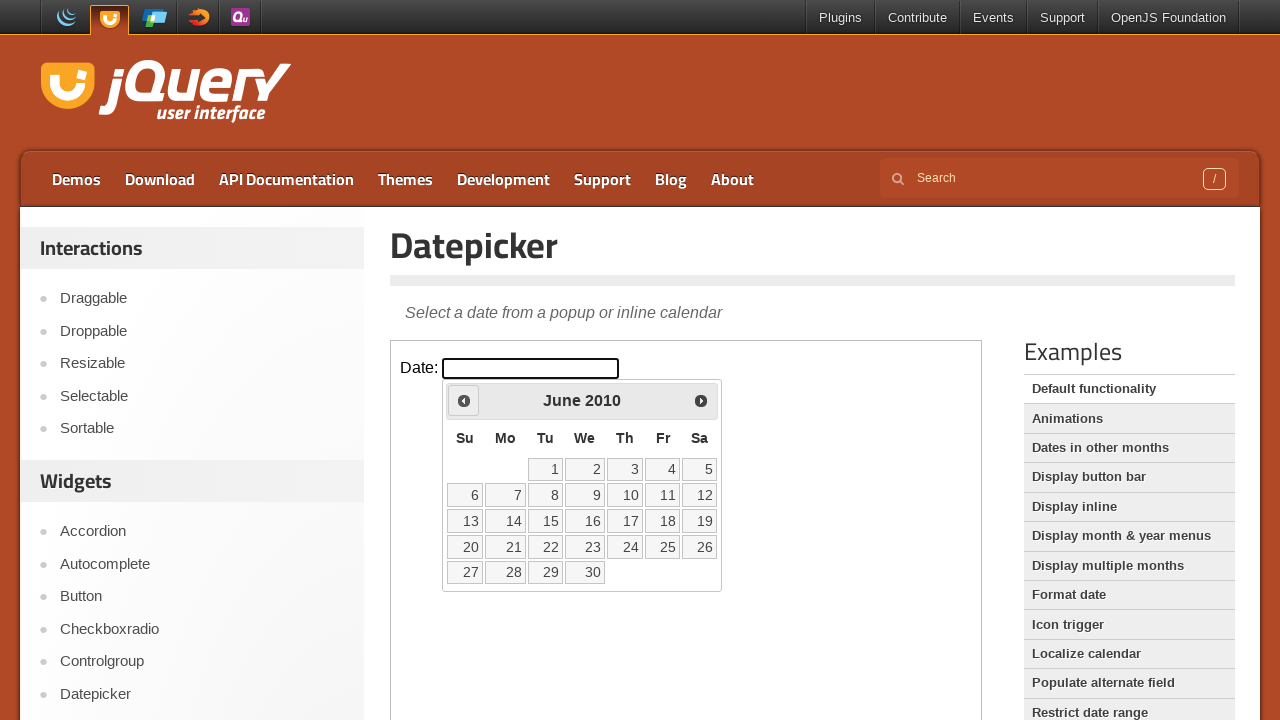

Clicked previous button to navigate backwards (currently at June 2010) at (464, 400) on iframe >> nth=0 >> internal:control=enter-frame >> span.ui-icon.ui-icon-circle-t
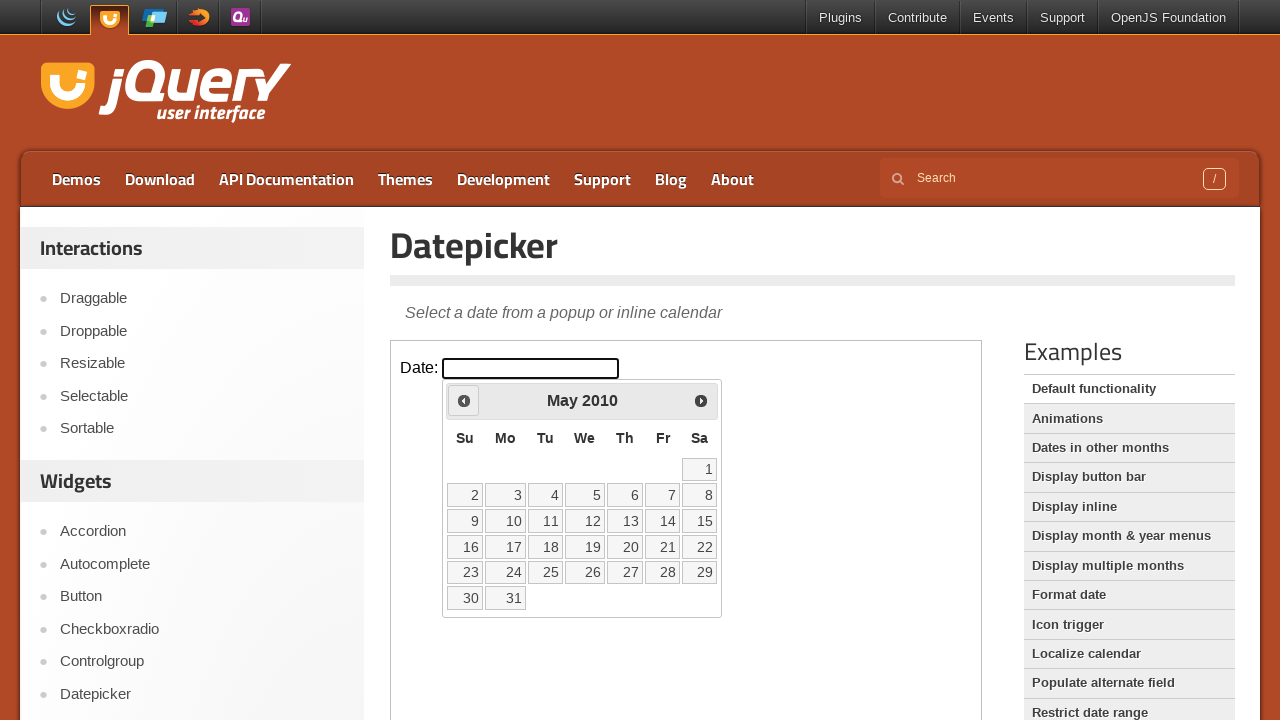

Clicked previous button to navigate backwards (currently at May 2010) at (464, 400) on iframe >> nth=0 >> internal:control=enter-frame >> span.ui-icon.ui-icon-circle-t
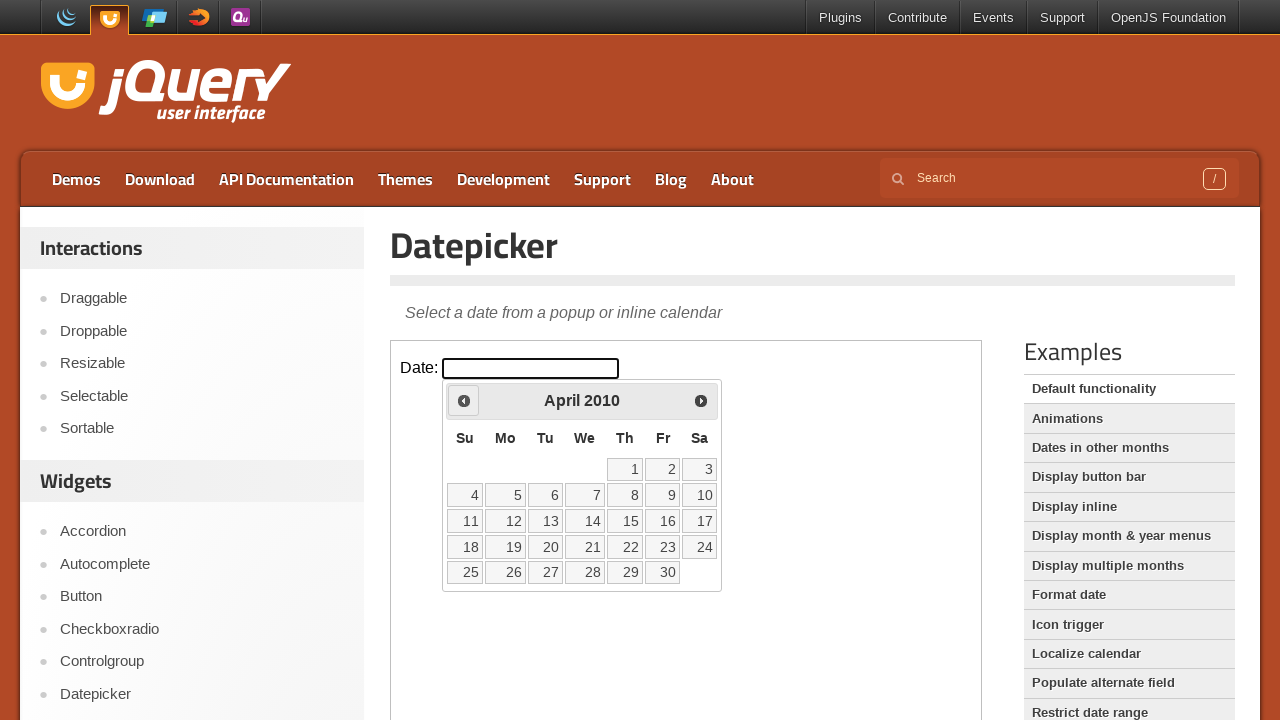

Clicked previous button to navigate backwards (currently at April 2010) at (464, 400) on iframe >> nth=0 >> internal:control=enter-frame >> span.ui-icon.ui-icon-circle-t
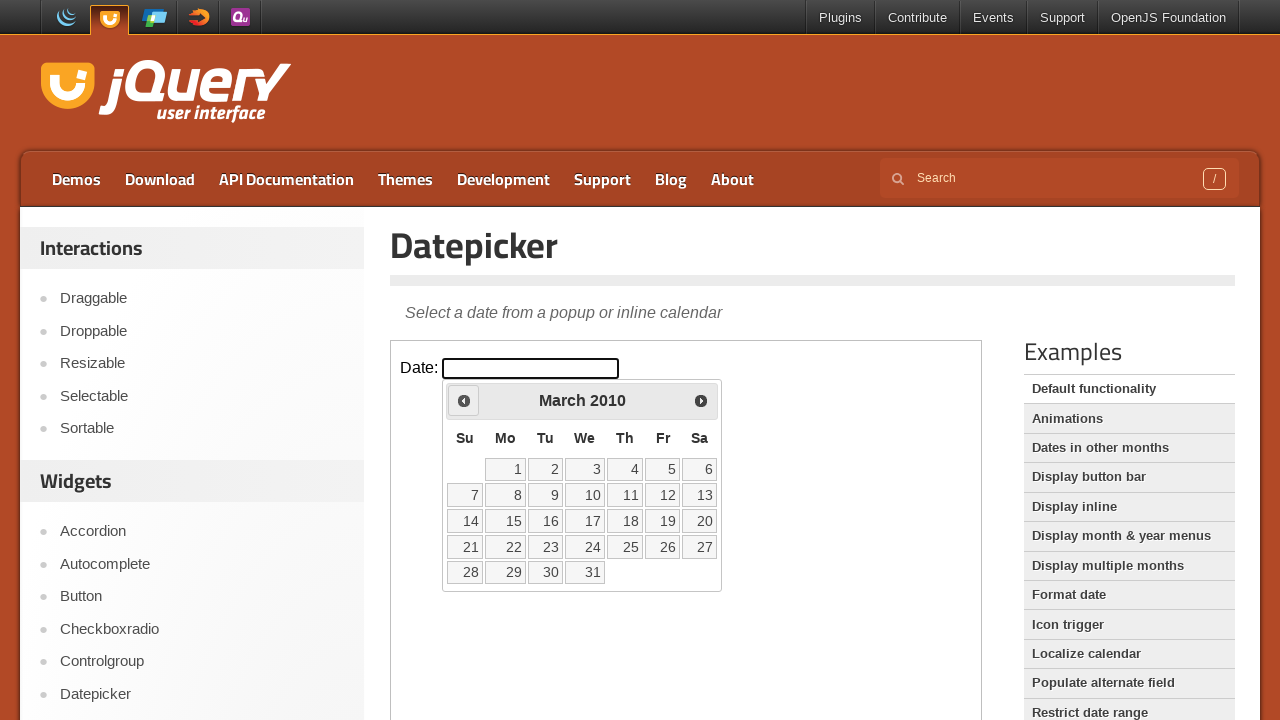

Clicked previous button to navigate backwards (currently at March 2010) at (464, 400) on iframe >> nth=0 >> internal:control=enter-frame >> span.ui-icon.ui-icon-circle-t
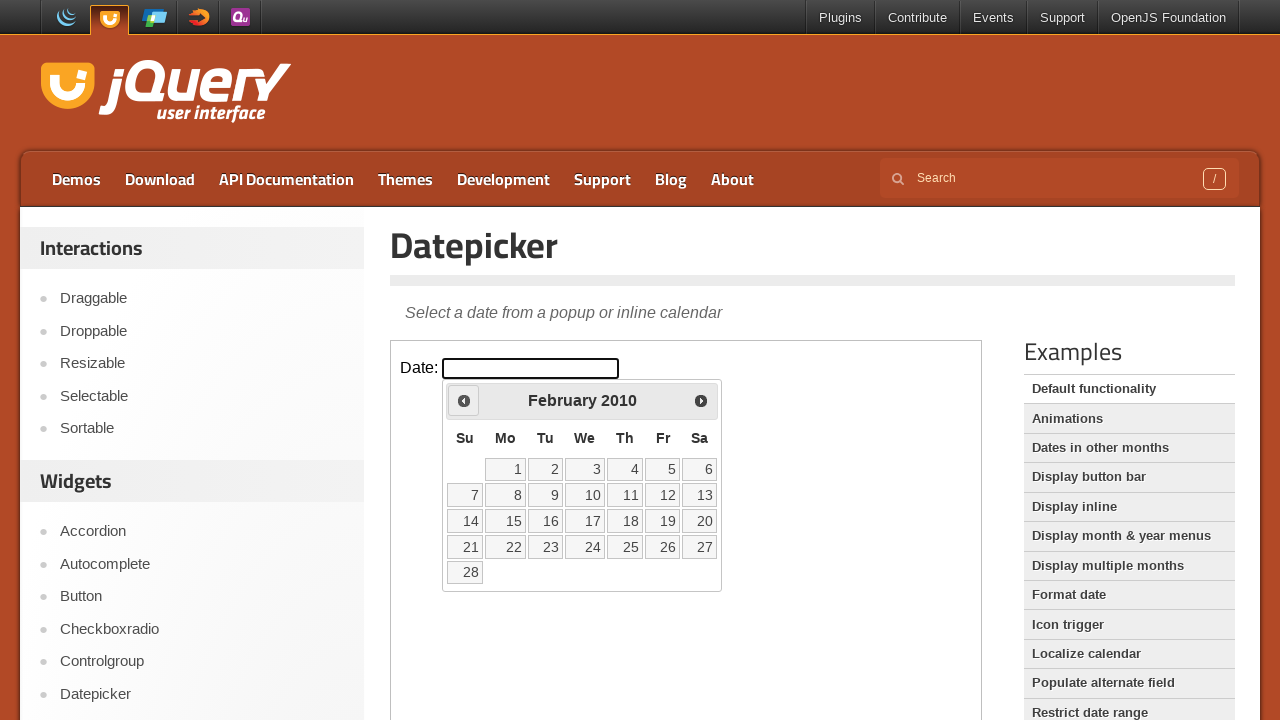

Clicked previous button to navigate backwards (currently at February 2010) at (464, 400) on iframe >> nth=0 >> internal:control=enter-frame >> span.ui-icon.ui-icon-circle-t
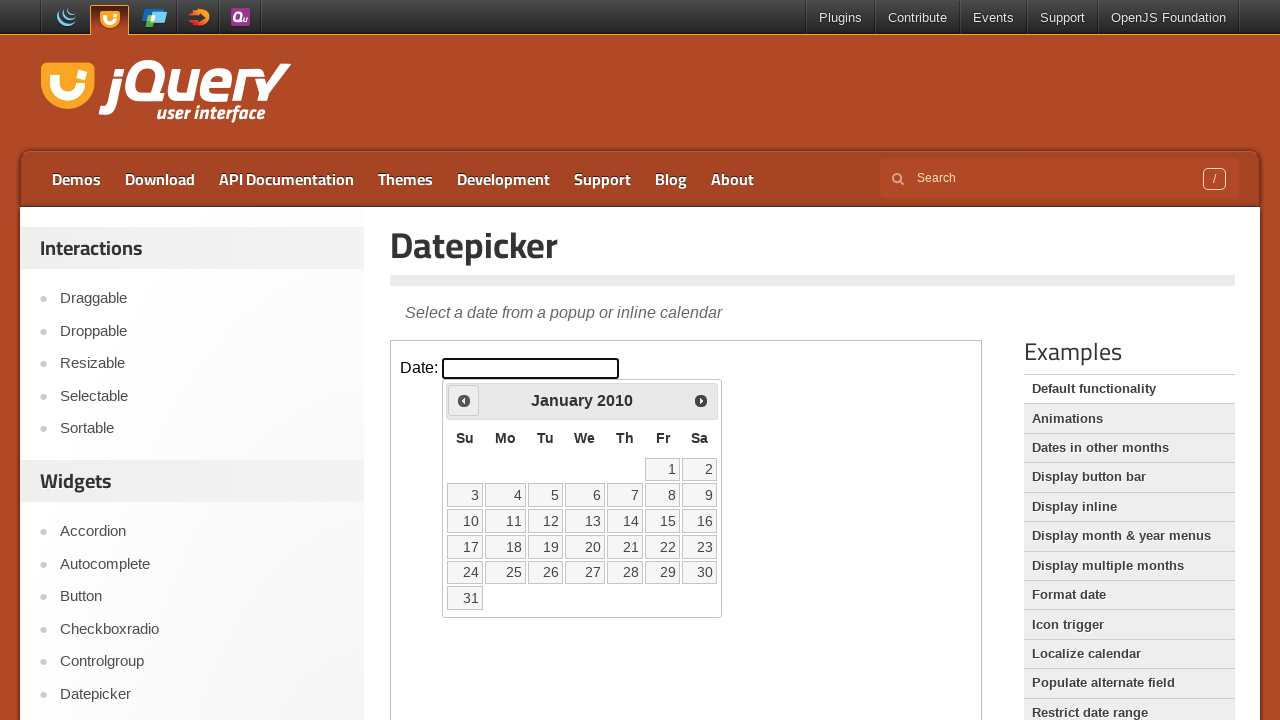

Clicked previous button to navigate backwards (currently at January 2010) at (464, 400) on iframe >> nth=0 >> internal:control=enter-frame >> span.ui-icon.ui-icon-circle-t
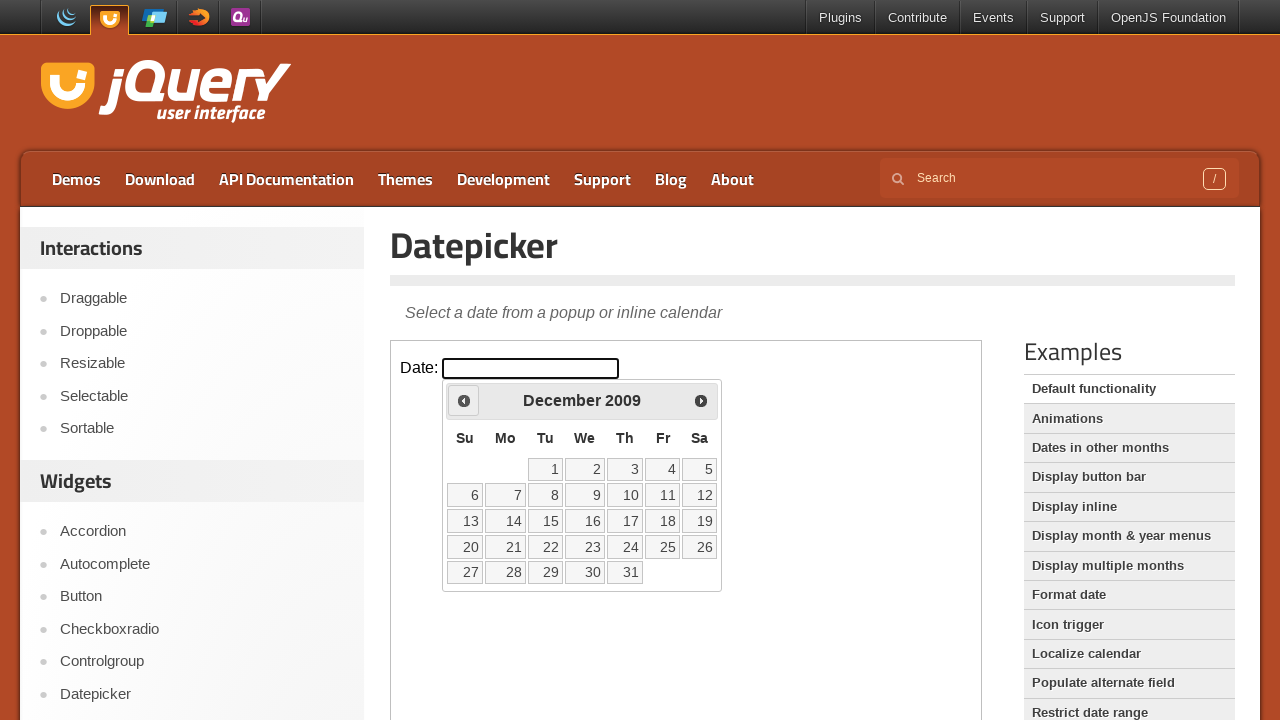

Clicked previous button to navigate backwards (currently at December 2009) at (464, 400) on iframe >> nth=0 >> internal:control=enter-frame >> span.ui-icon.ui-icon-circle-t
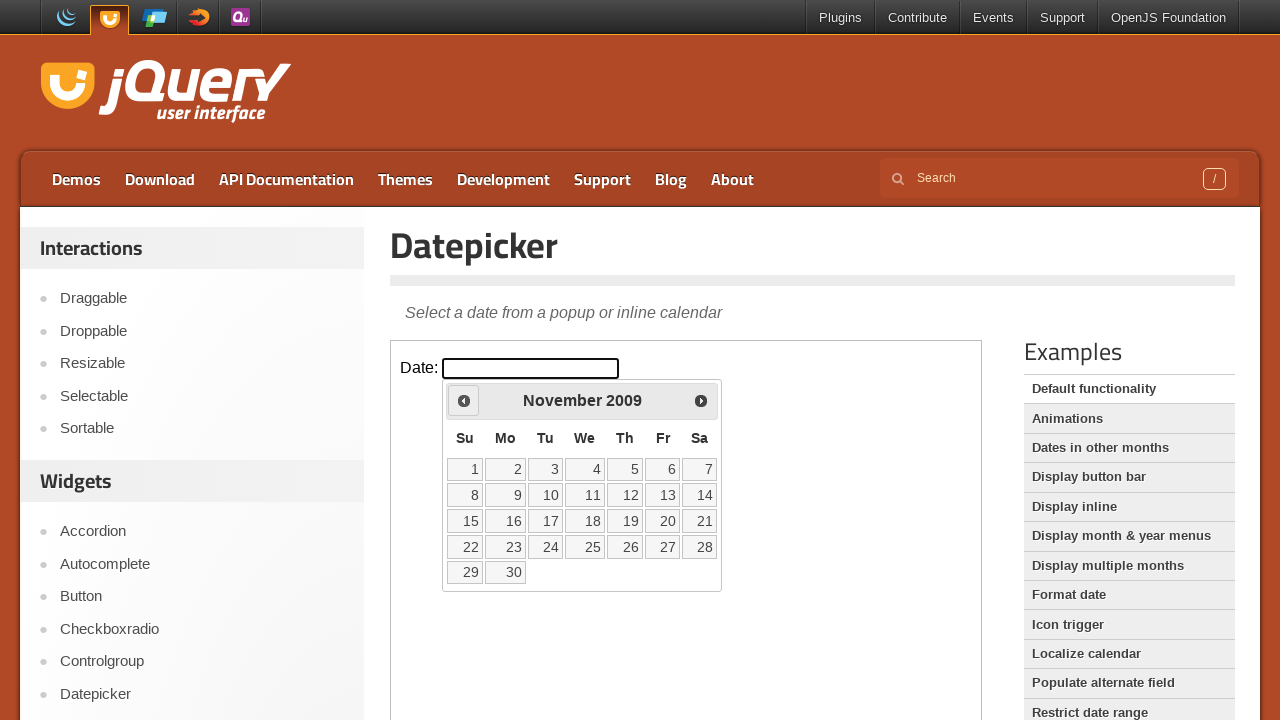

Clicked previous button to navigate backwards (currently at November 2009) at (464, 400) on iframe >> nth=0 >> internal:control=enter-frame >> span.ui-icon.ui-icon-circle-t
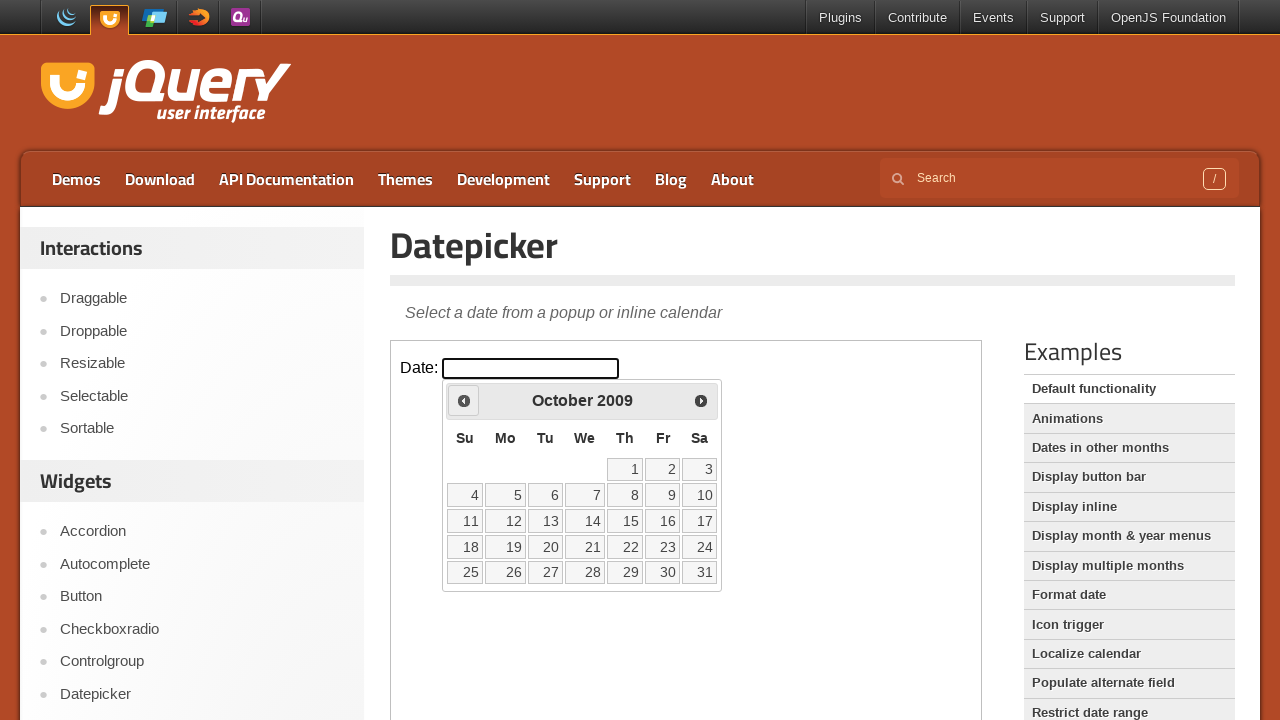

Clicked previous button to navigate backwards (currently at October 2009) at (464, 400) on iframe >> nth=0 >> internal:control=enter-frame >> span.ui-icon.ui-icon-circle-t
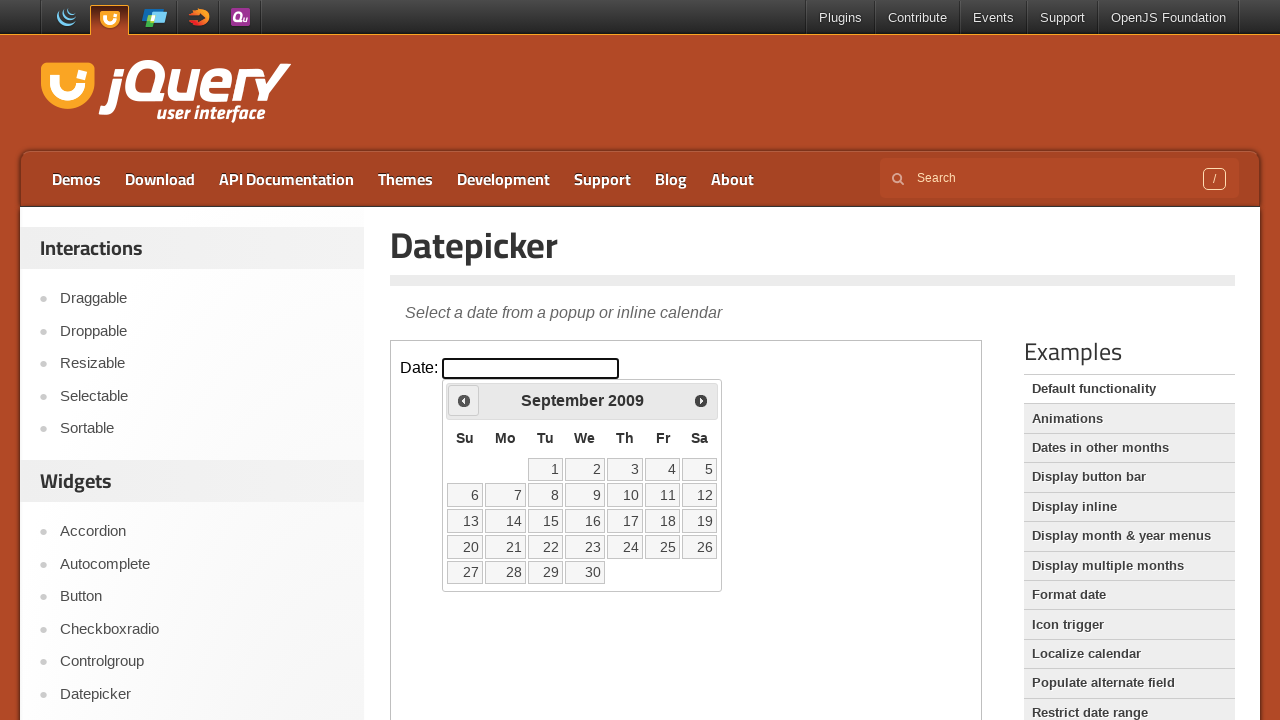

Clicked previous button to navigate backwards (currently at September 2009) at (464, 400) on iframe >> nth=0 >> internal:control=enter-frame >> span.ui-icon.ui-icon-circle-t
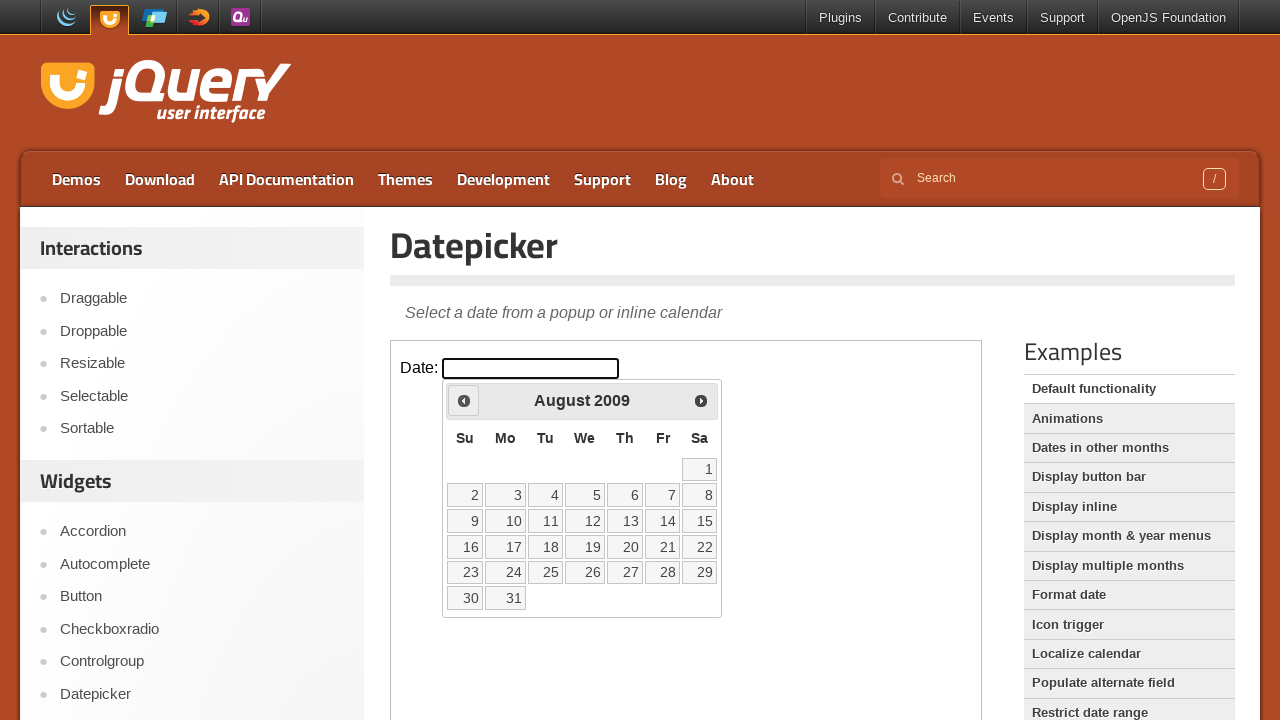

Clicked previous button to navigate backwards (currently at August 2009) at (464, 400) on iframe >> nth=0 >> internal:control=enter-frame >> span.ui-icon.ui-icon-circle-t
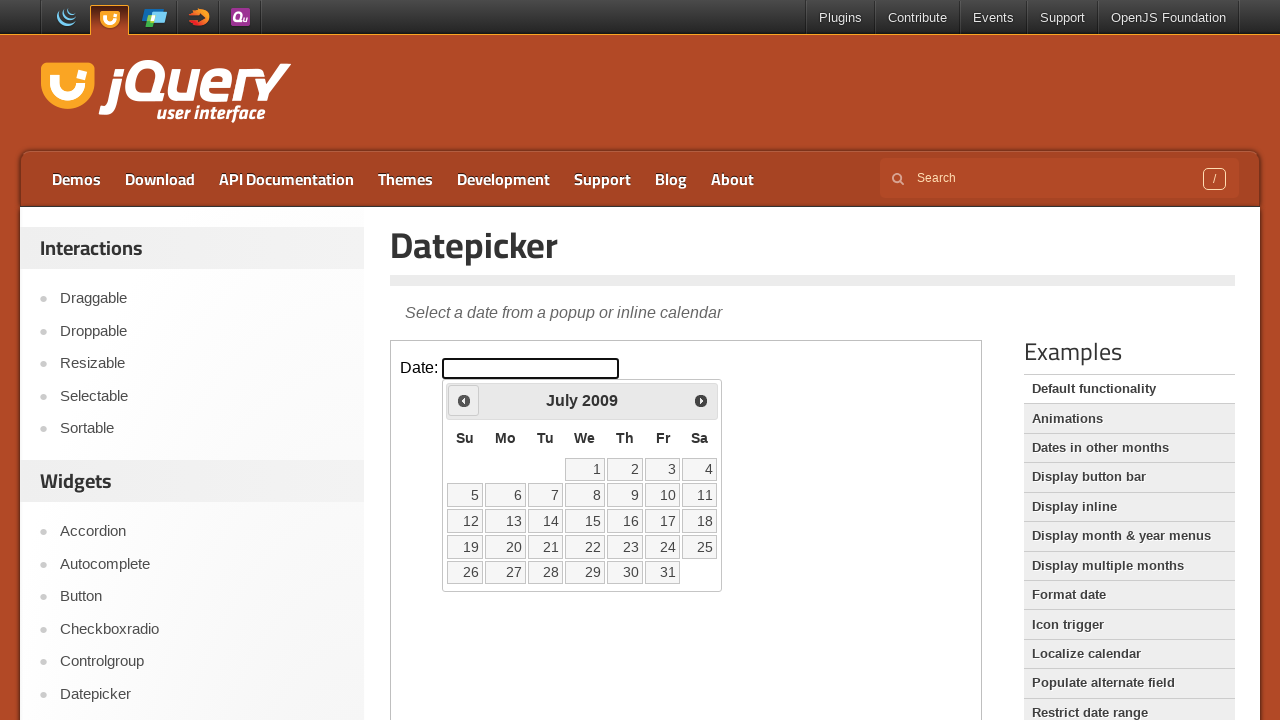

Clicked previous button to navigate backwards (currently at July 2009) at (464, 400) on iframe >> nth=0 >> internal:control=enter-frame >> span.ui-icon.ui-icon-circle-t
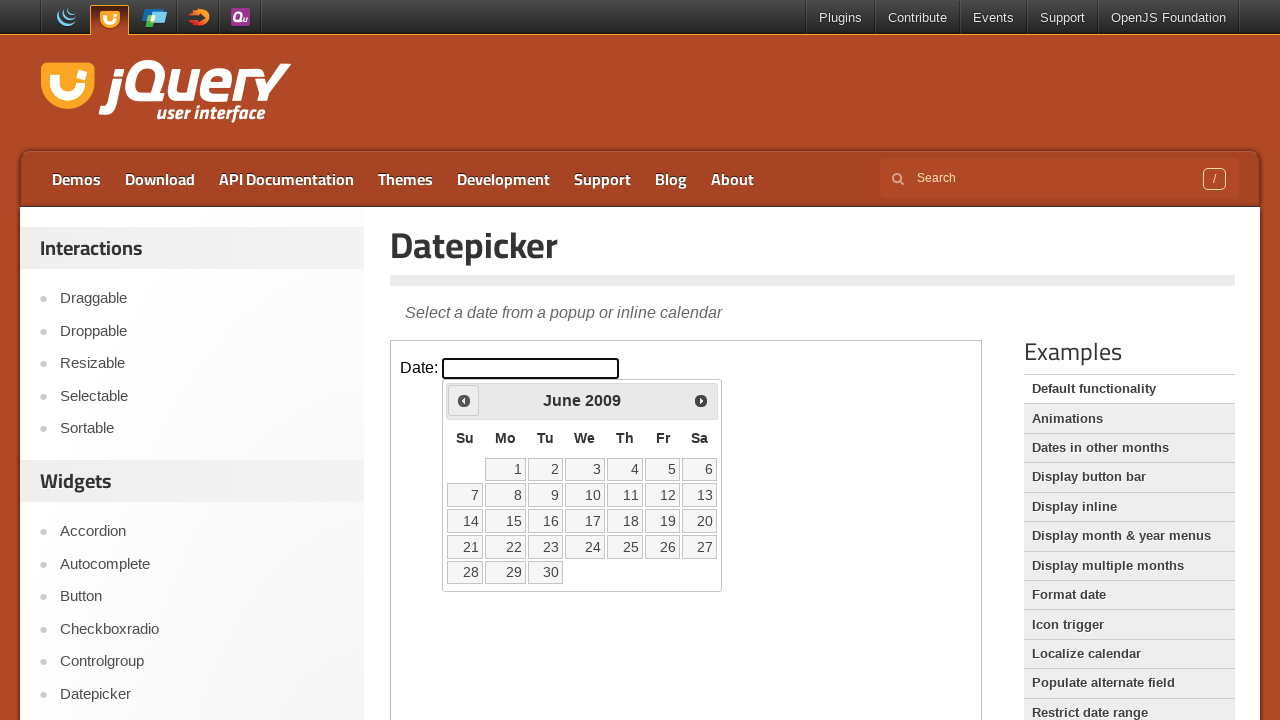

Clicked previous button to navigate backwards (currently at June 2009) at (464, 400) on iframe >> nth=0 >> internal:control=enter-frame >> span.ui-icon.ui-icon-circle-t
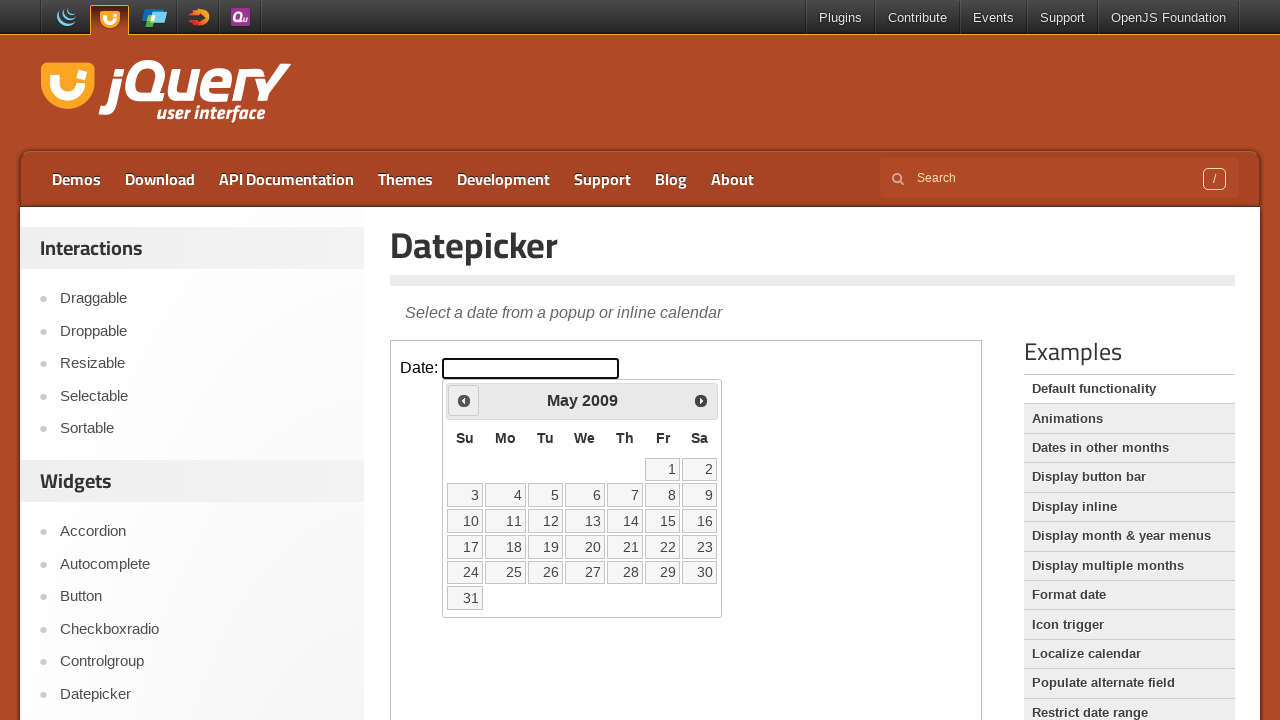

Clicked previous button to navigate backwards (currently at May 2009) at (464, 400) on iframe >> nth=0 >> internal:control=enter-frame >> span.ui-icon.ui-icon-circle-t
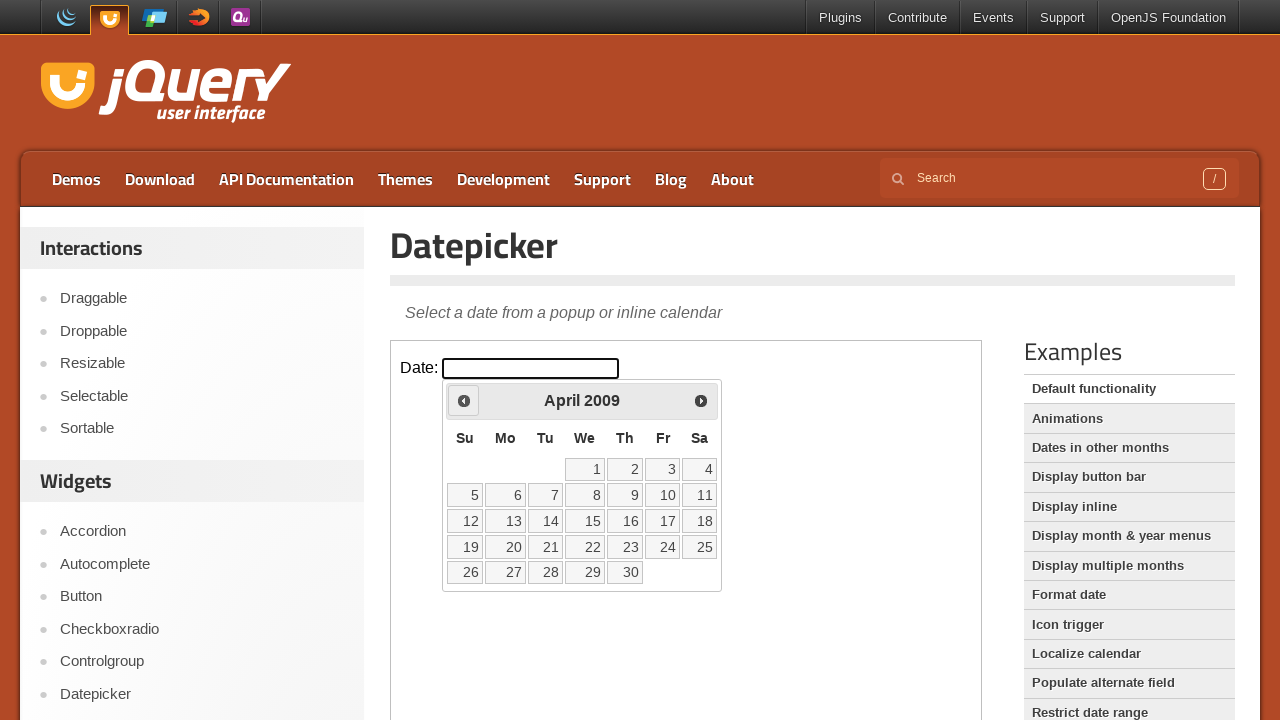

Clicked previous button to navigate backwards (currently at April 2009) at (464, 400) on iframe >> nth=0 >> internal:control=enter-frame >> span.ui-icon.ui-icon-circle-t
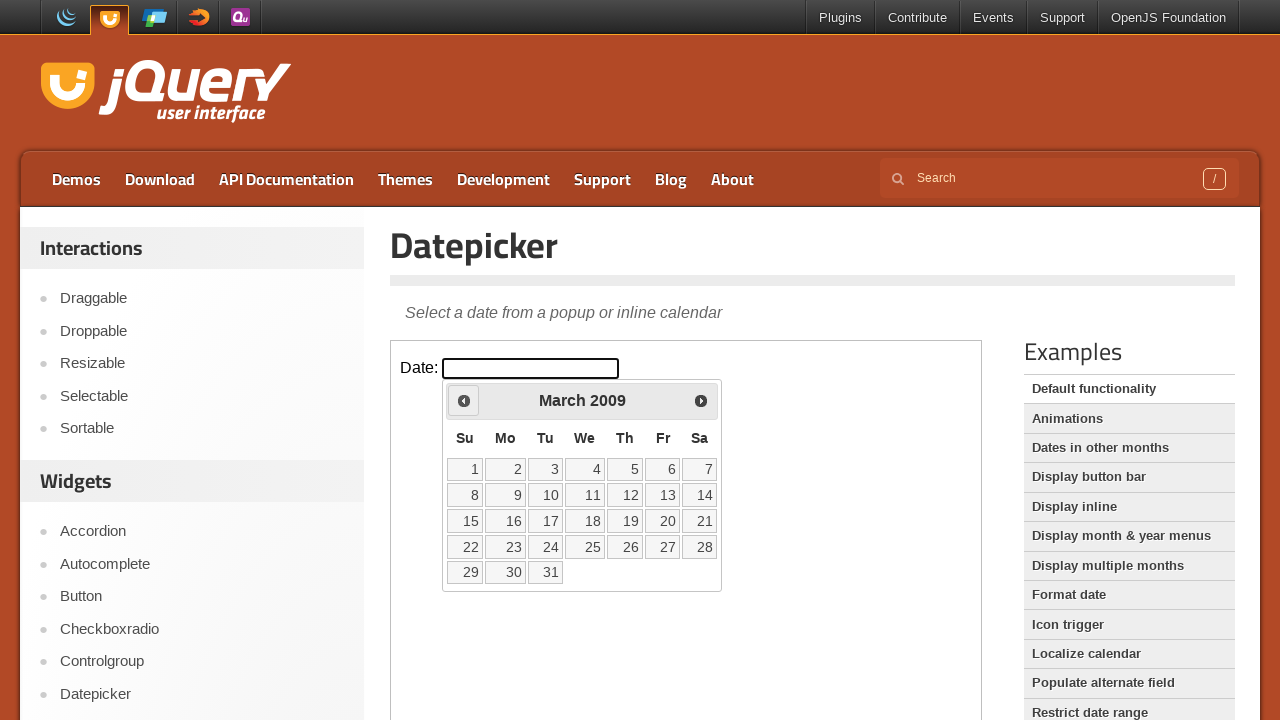

Clicked previous button to navigate backwards (currently at March 2009) at (464, 400) on iframe >> nth=0 >> internal:control=enter-frame >> span.ui-icon.ui-icon-circle-t
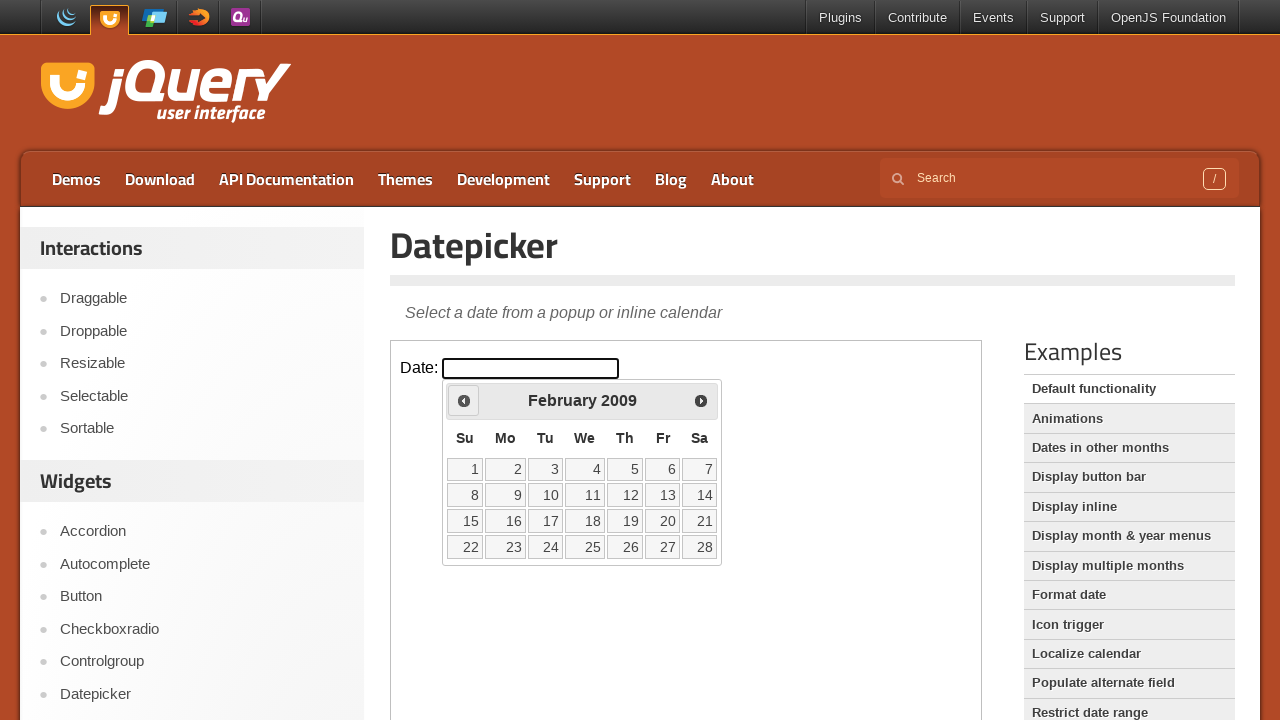

Clicked previous button to navigate backwards (currently at February 2009) at (464, 400) on iframe >> nth=0 >> internal:control=enter-frame >> span.ui-icon.ui-icon-circle-t
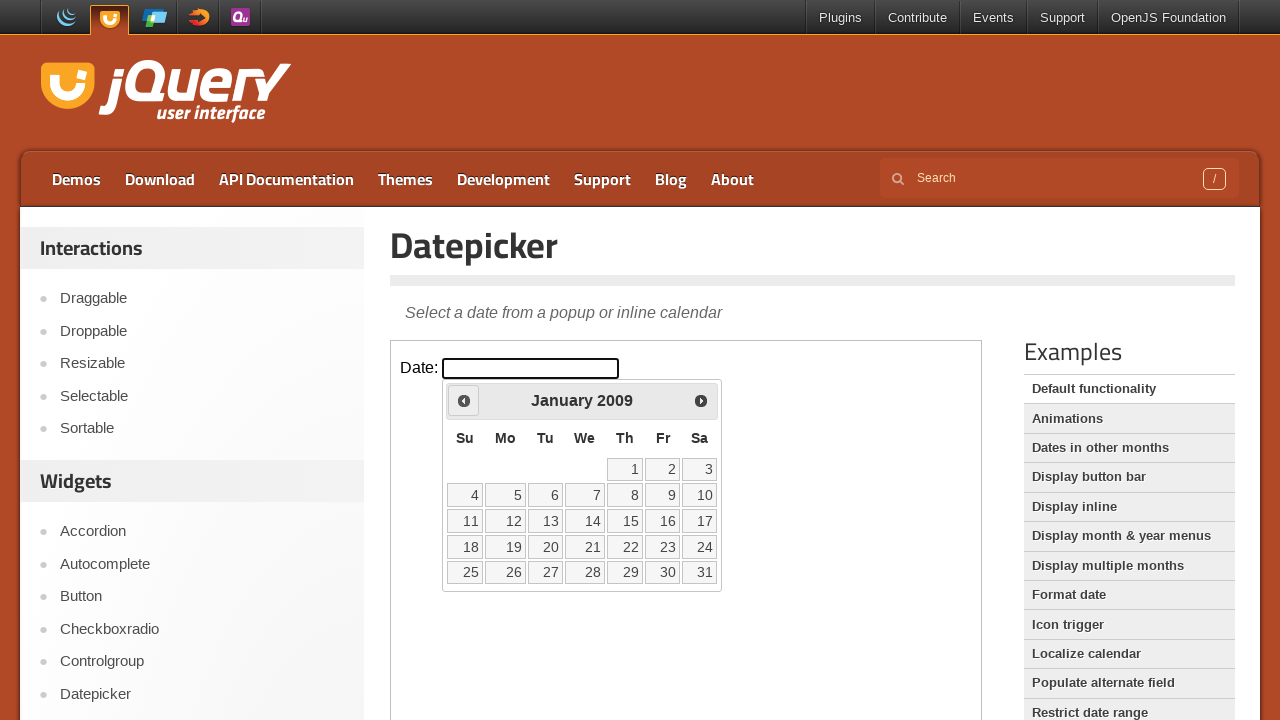

Clicked previous button to navigate backwards (currently at January 2009) at (464, 400) on iframe >> nth=0 >> internal:control=enter-frame >> span.ui-icon.ui-icon-circle-t
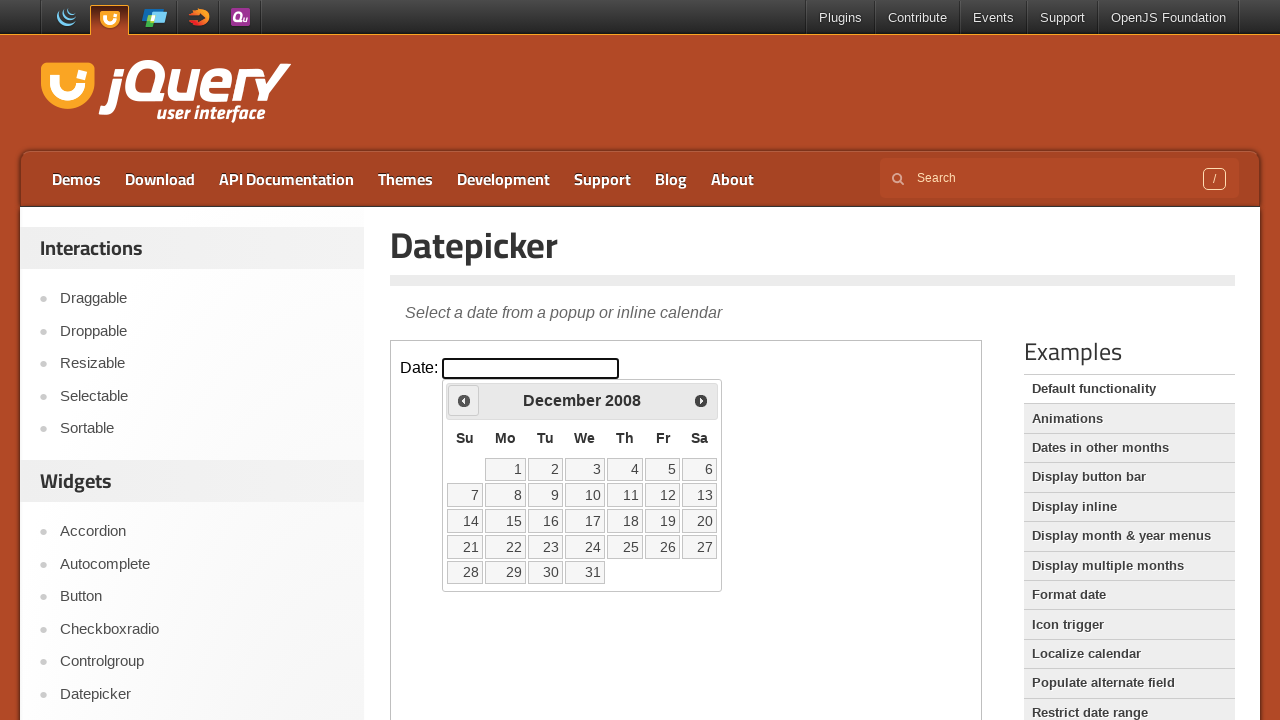

Clicked previous button to navigate backwards (currently at December 2008) at (464, 400) on iframe >> nth=0 >> internal:control=enter-frame >> span.ui-icon.ui-icon-circle-t
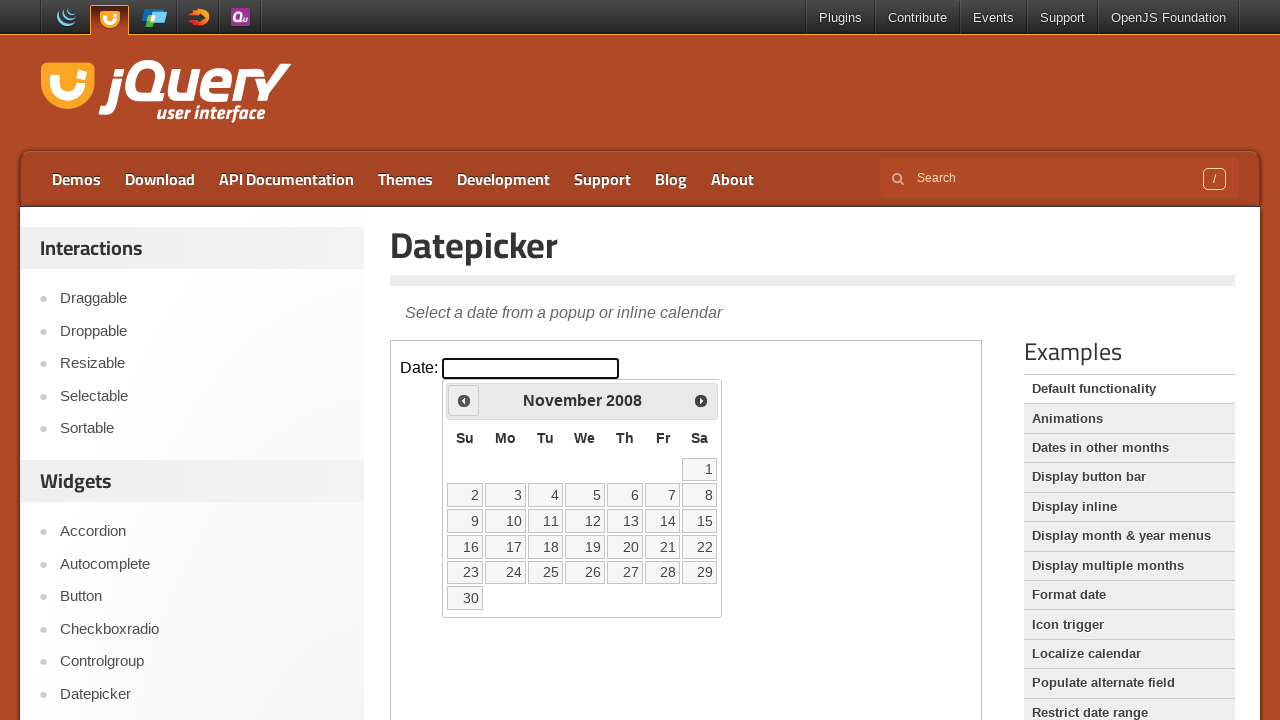

Clicked previous button to navigate backwards (currently at November 2008) at (464, 400) on iframe >> nth=0 >> internal:control=enter-frame >> span.ui-icon.ui-icon-circle-t
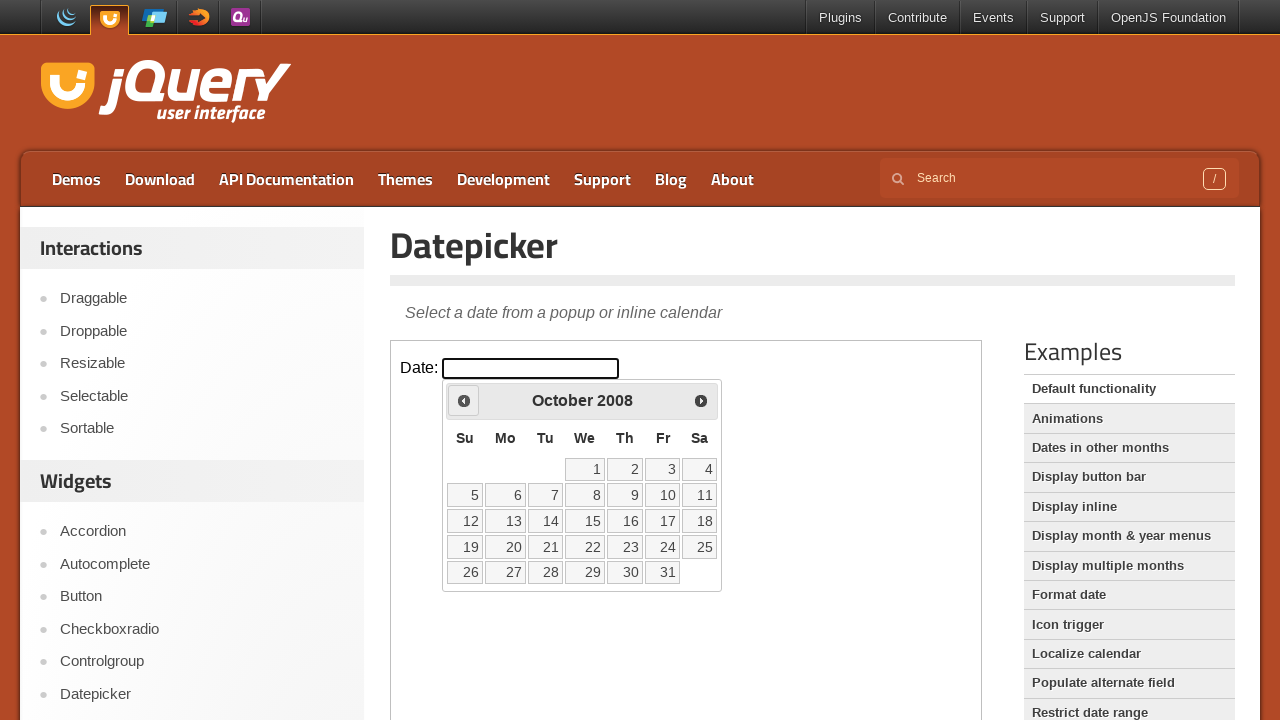

Clicked previous button to navigate backwards (currently at October 2008) at (464, 400) on iframe >> nth=0 >> internal:control=enter-frame >> span.ui-icon.ui-icon-circle-t
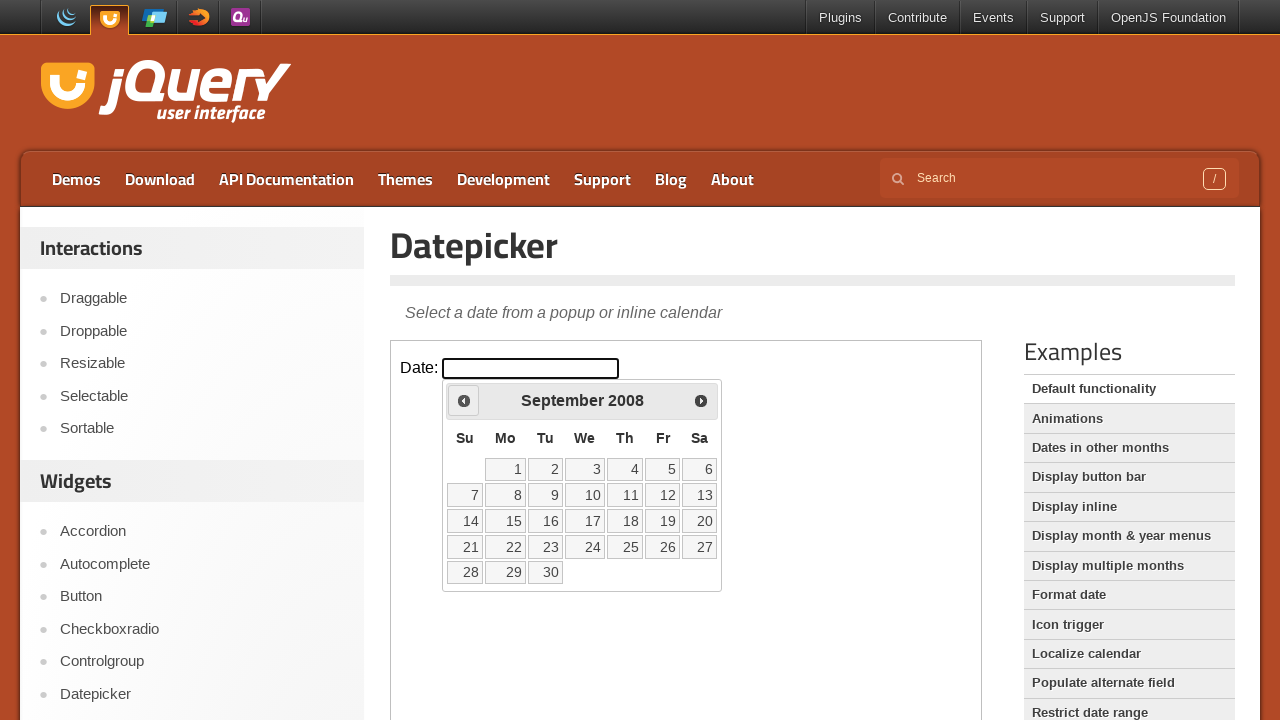

Clicked previous button to navigate backwards (currently at September 2008) at (464, 400) on iframe >> nth=0 >> internal:control=enter-frame >> span.ui-icon.ui-icon-circle-t
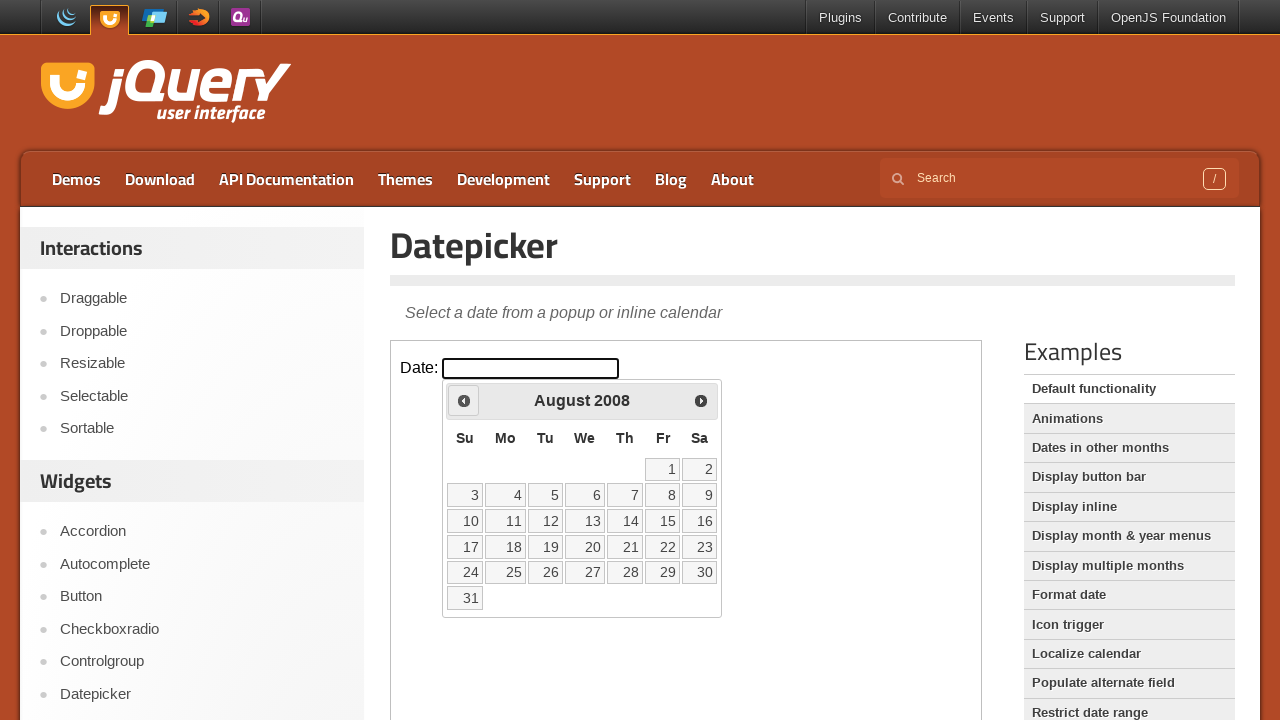

Clicked previous button to navigate backwards (currently at August 2008) at (464, 400) on iframe >> nth=0 >> internal:control=enter-frame >> span.ui-icon.ui-icon-circle-t
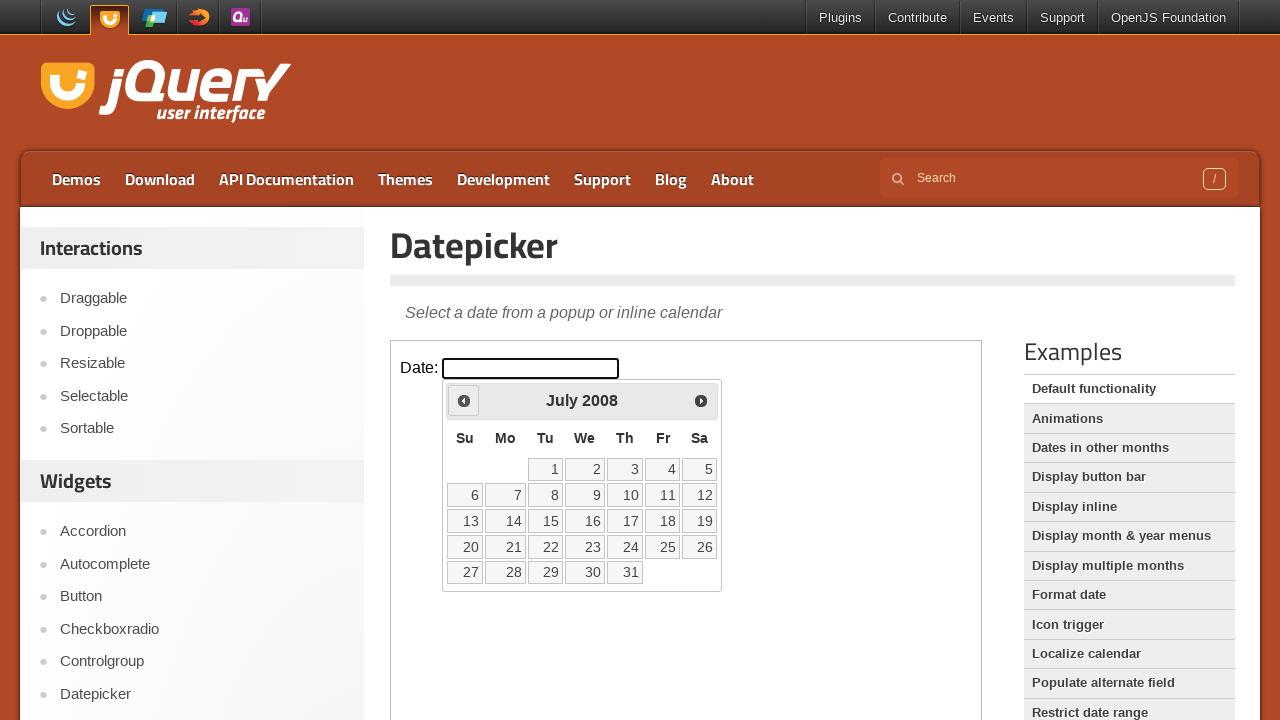

Clicked previous button to navigate backwards (currently at July 2008) at (464, 400) on iframe >> nth=0 >> internal:control=enter-frame >> span.ui-icon.ui-icon-circle-t
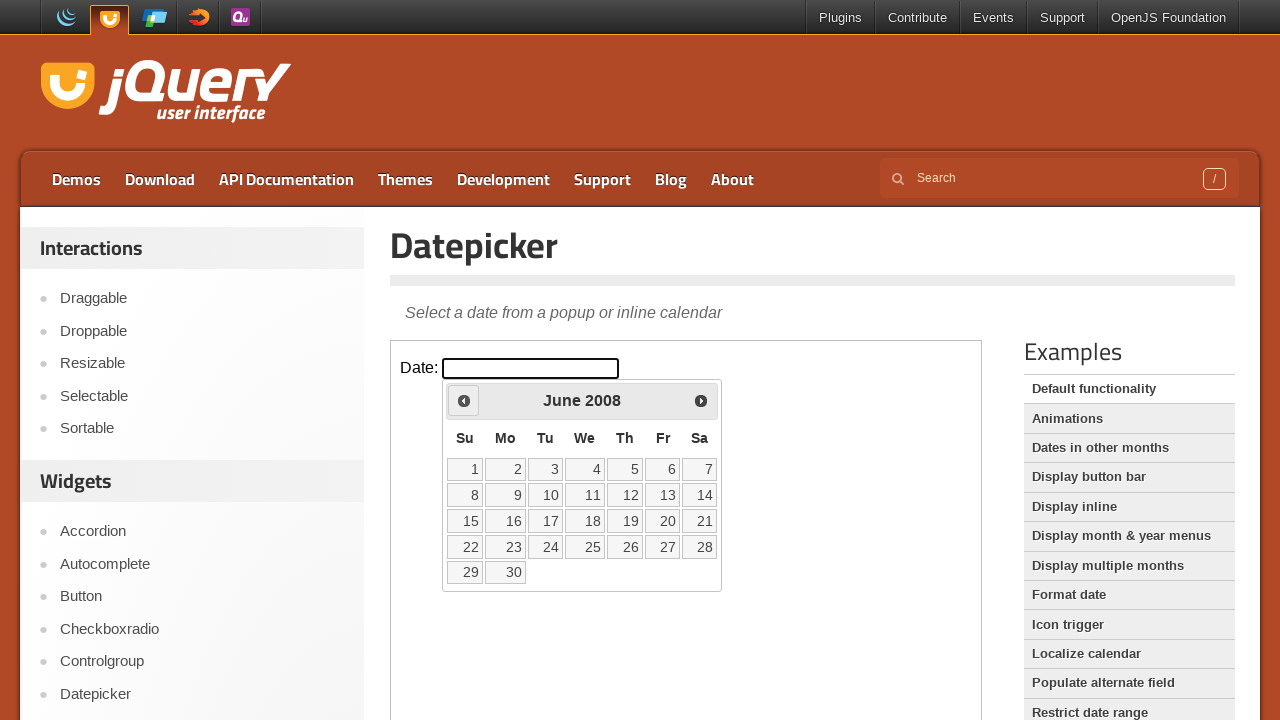

Clicked previous button to navigate backwards (currently at June 2008) at (464, 400) on iframe >> nth=0 >> internal:control=enter-frame >> span.ui-icon.ui-icon-circle-t
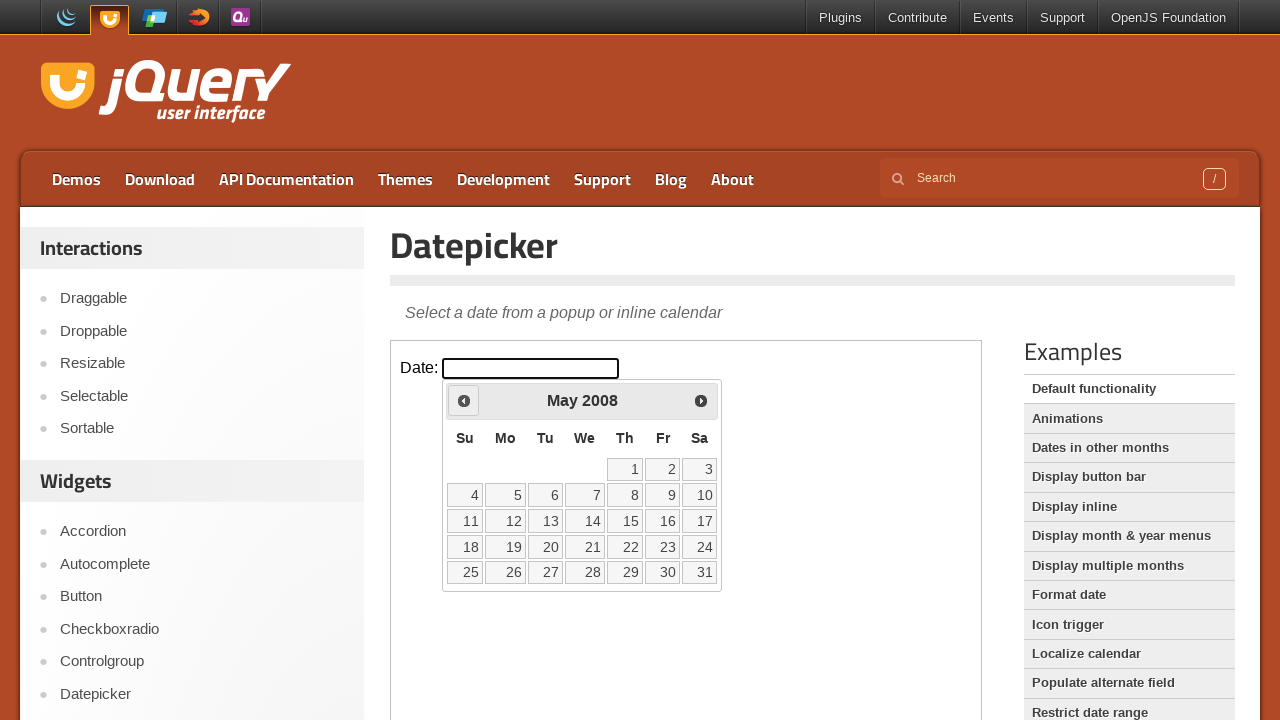

Clicked previous button to navigate backwards (currently at May 2008) at (464, 400) on iframe >> nth=0 >> internal:control=enter-frame >> span.ui-icon.ui-icon-circle-t
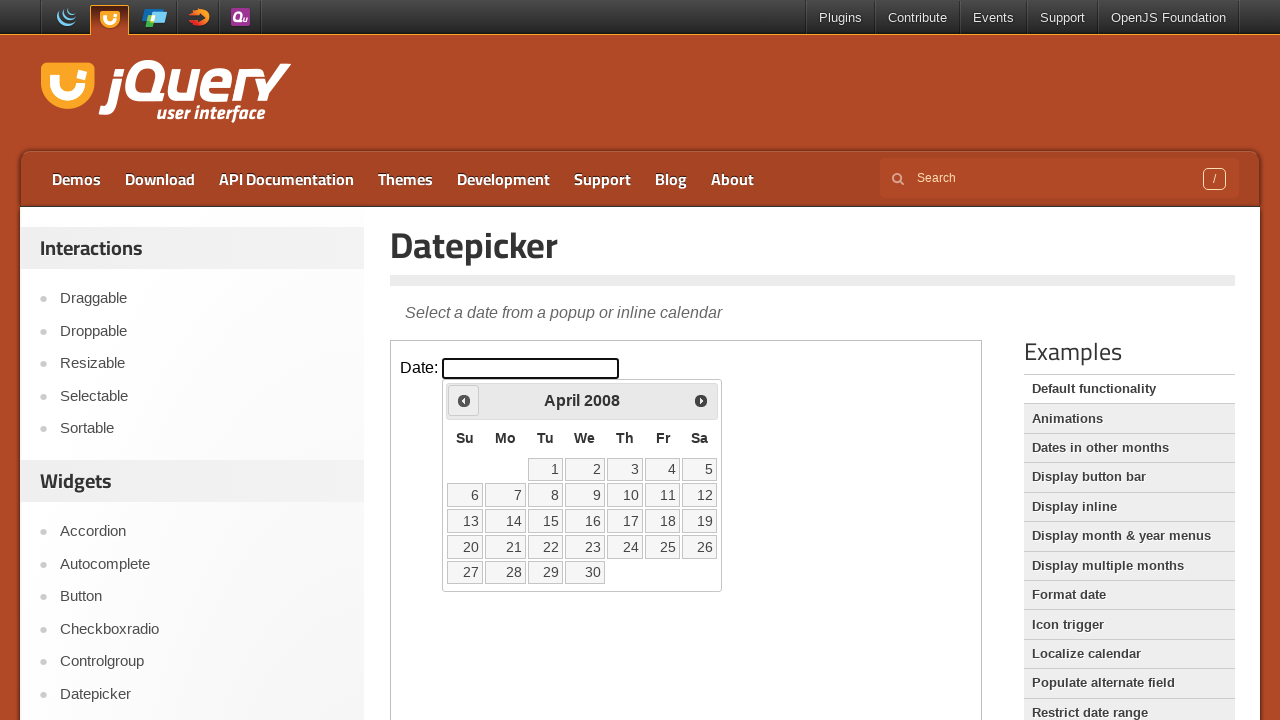

Clicked previous button to navigate backwards (currently at April 2008) at (464, 400) on iframe >> nth=0 >> internal:control=enter-frame >> span.ui-icon.ui-icon-circle-t
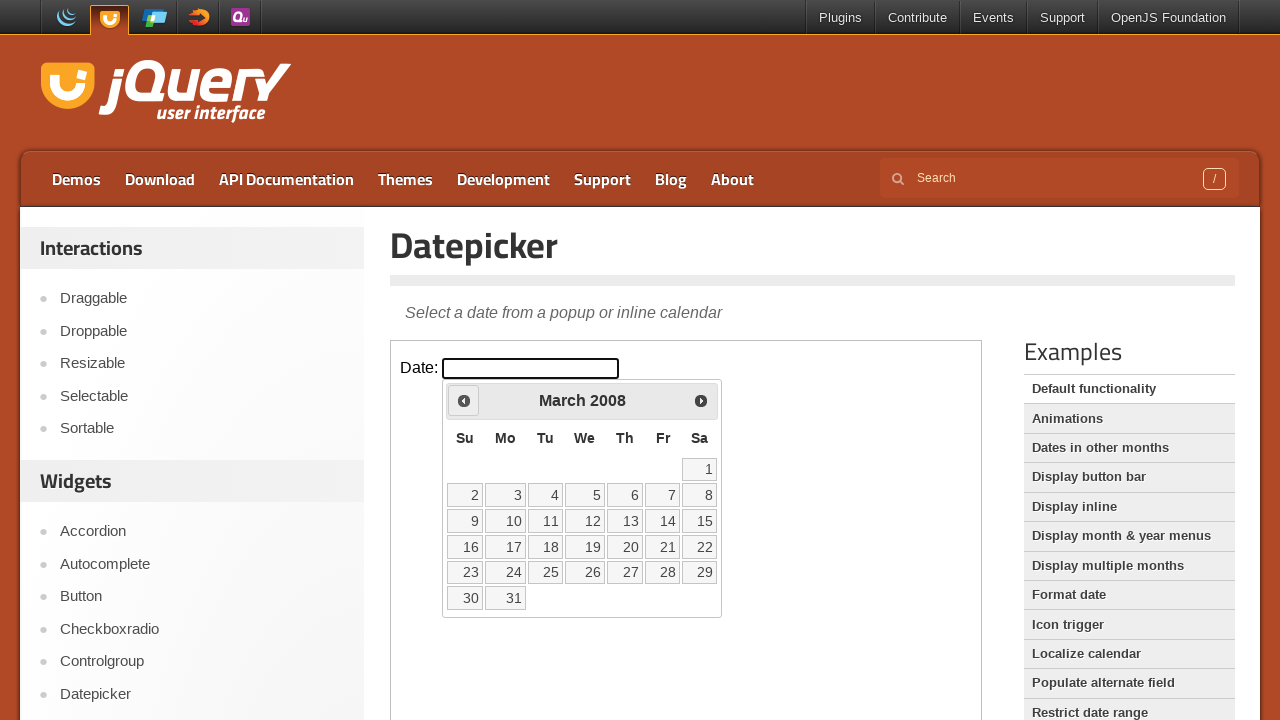

Clicked previous button to navigate backwards (currently at March 2008) at (464, 400) on iframe >> nth=0 >> internal:control=enter-frame >> span.ui-icon.ui-icon-circle-t
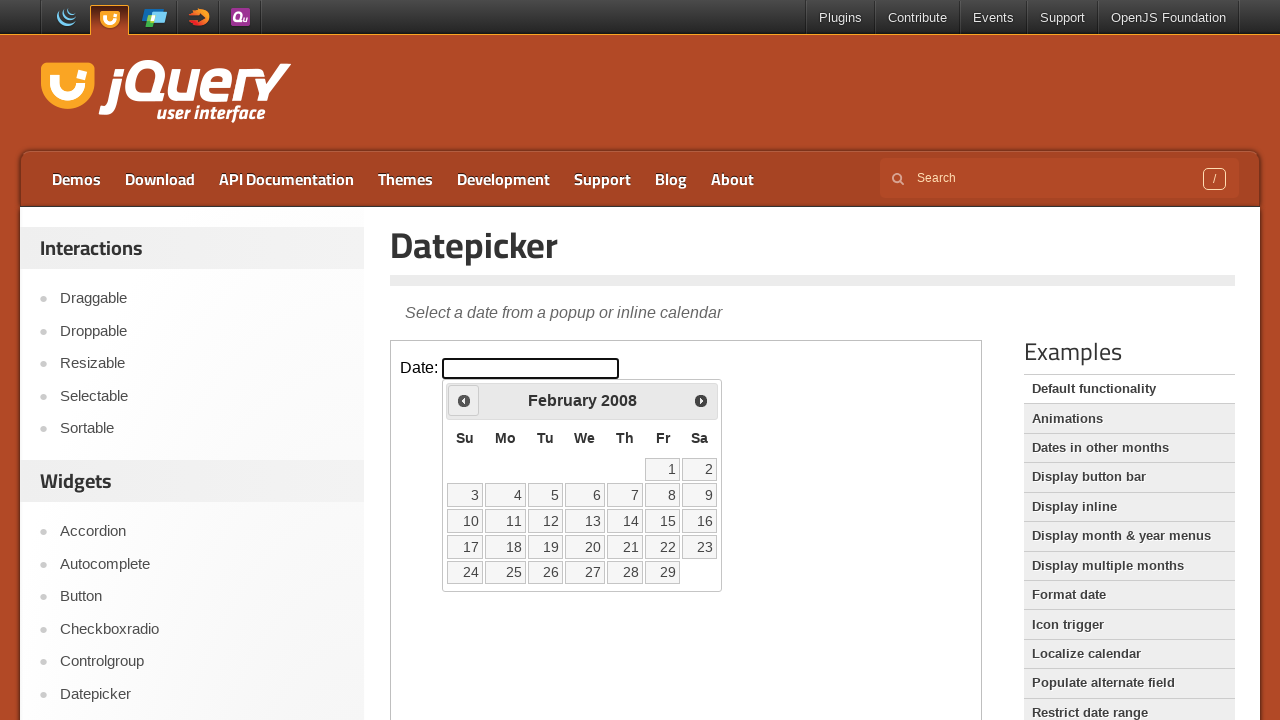

Clicked previous button to navigate backwards (currently at February 2008) at (464, 400) on iframe >> nth=0 >> internal:control=enter-frame >> span.ui-icon.ui-icon-circle-t
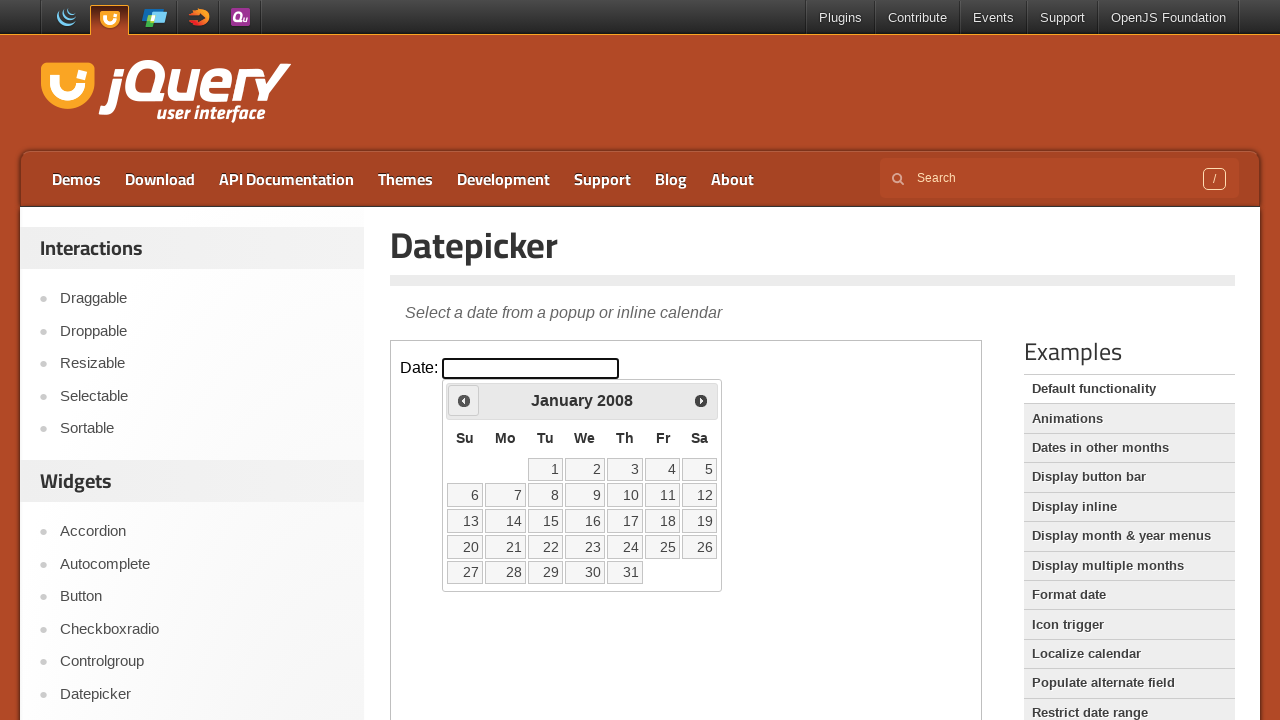

Clicked previous button to navigate backwards (currently at January 2008) at (464, 400) on iframe >> nth=0 >> internal:control=enter-frame >> span.ui-icon.ui-icon-circle-t
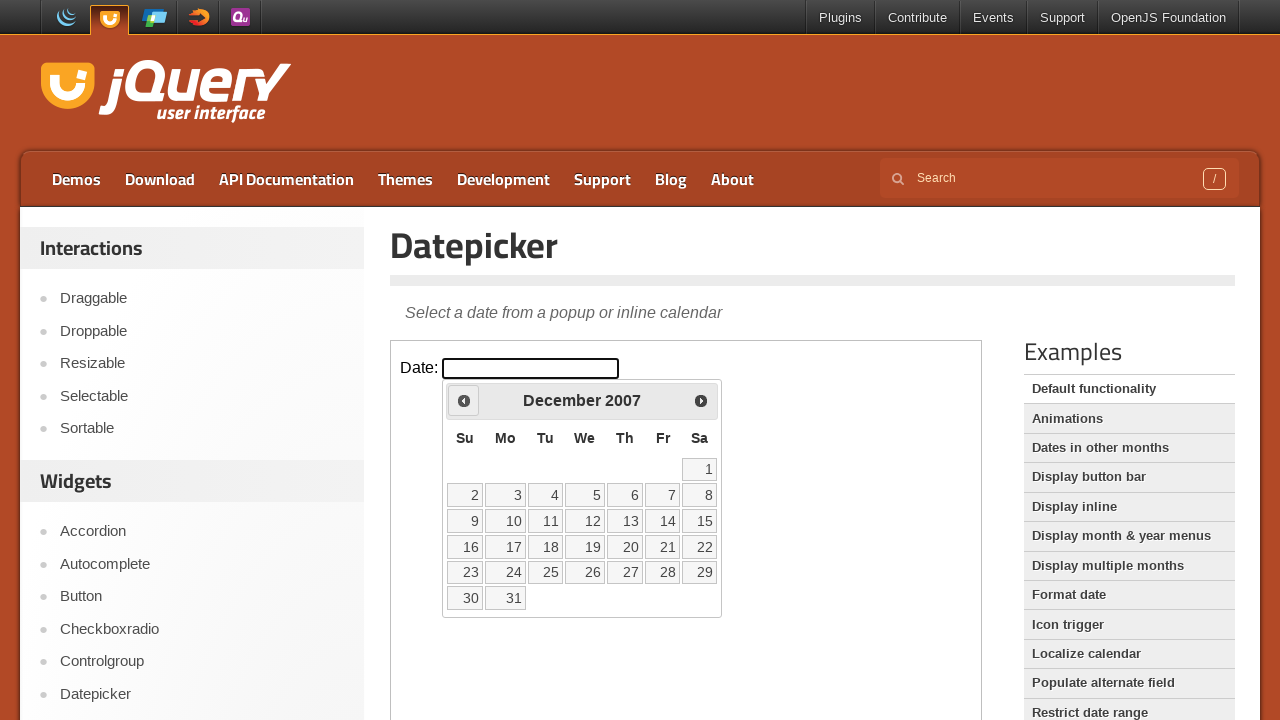

Clicked previous button to navigate backwards (currently at December 2007) at (464, 400) on iframe >> nth=0 >> internal:control=enter-frame >> span.ui-icon.ui-icon-circle-t
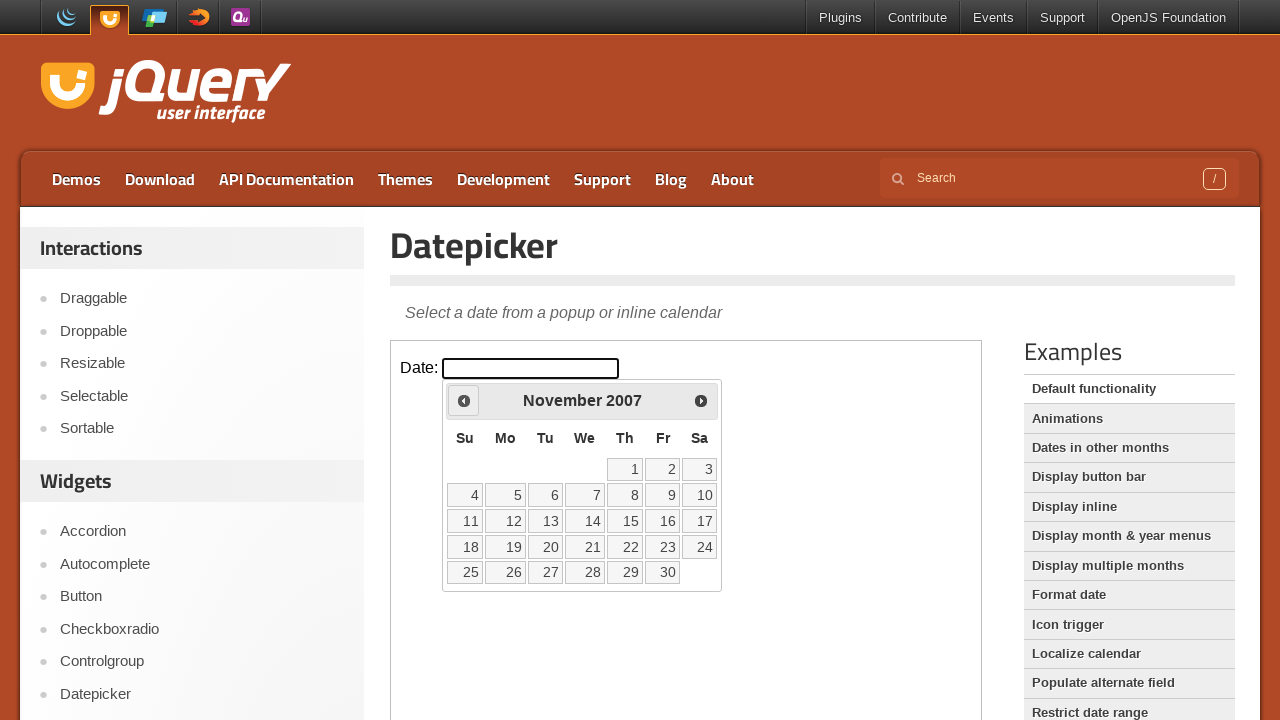

Clicked previous button to navigate backwards (currently at November 2007) at (464, 400) on iframe >> nth=0 >> internal:control=enter-frame >> span.ui-icon.ui-icon-circle-t
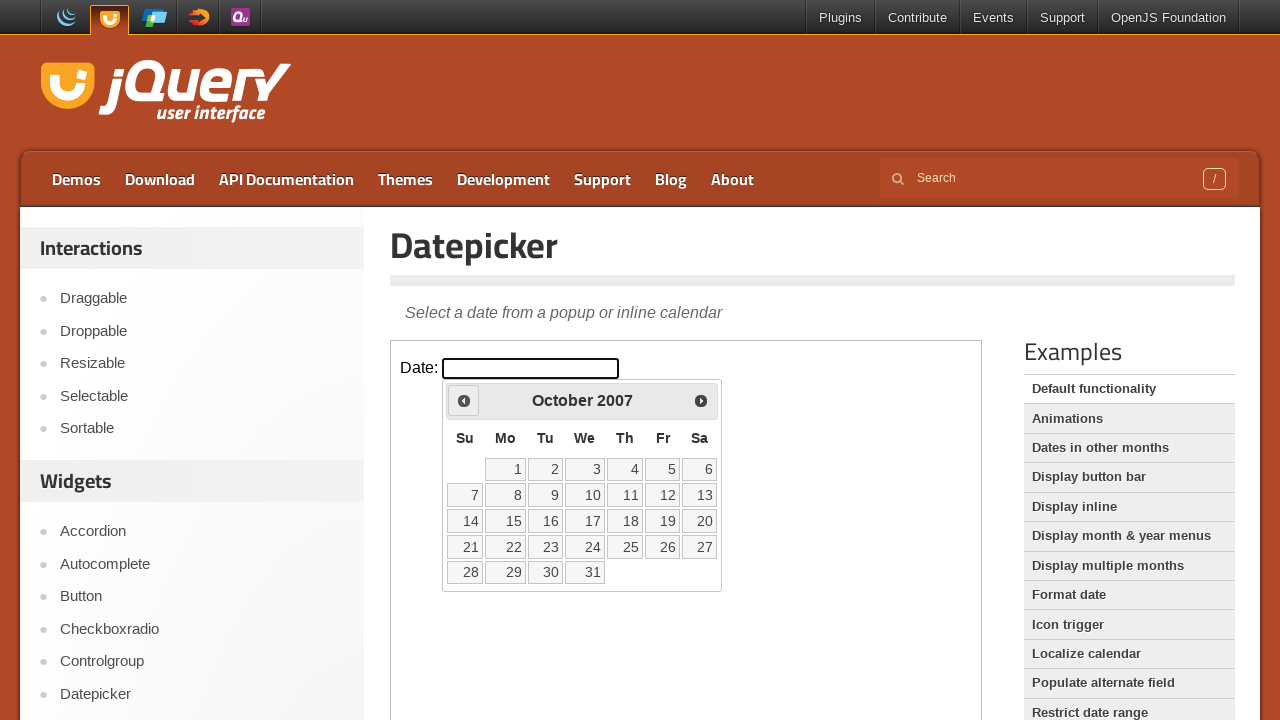

Clicked previous button to navigate backwards (currently at October 2007) at (464, 400) on iframe >> nth=0 >> internal:control=enter-frame >> span.ui-icon.ui-icon-circle-t
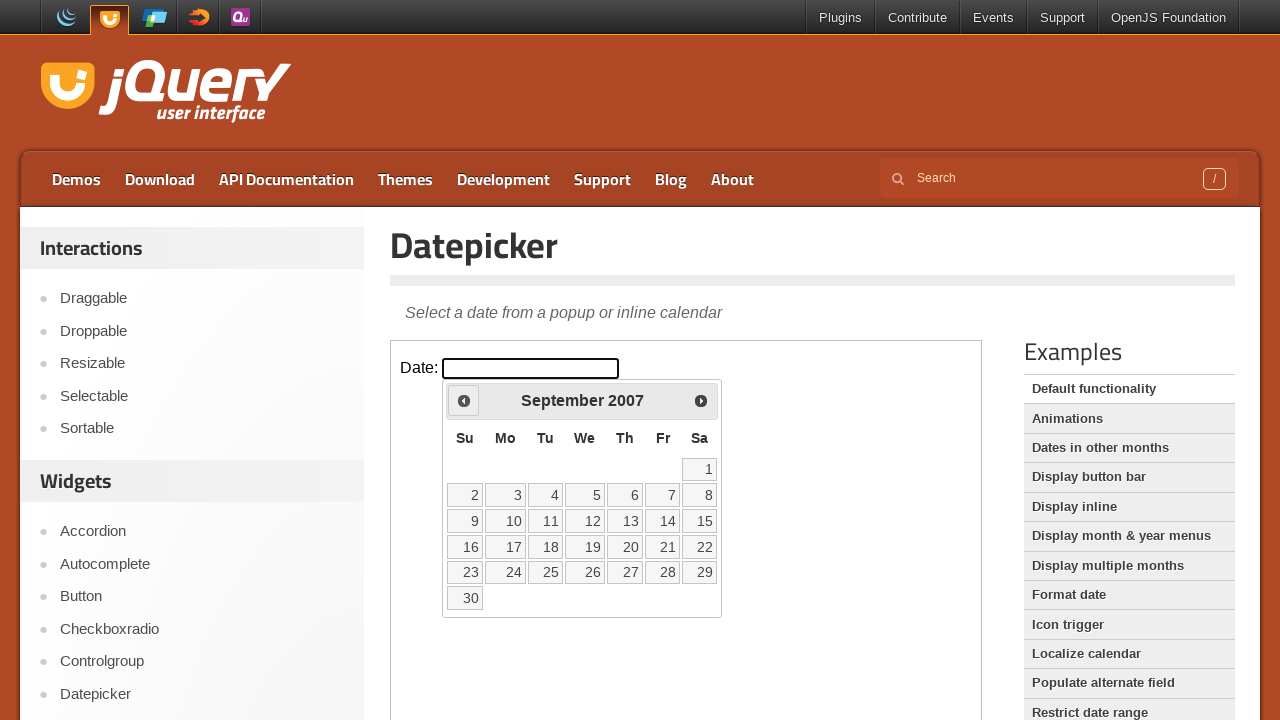

Clicked previous button to navigate backwards (currently at September 2007) at (464, 400) on iframe >> nth=0 >> internal:control=enter-frame >> span.ui-icon.ui-icon-circle-t
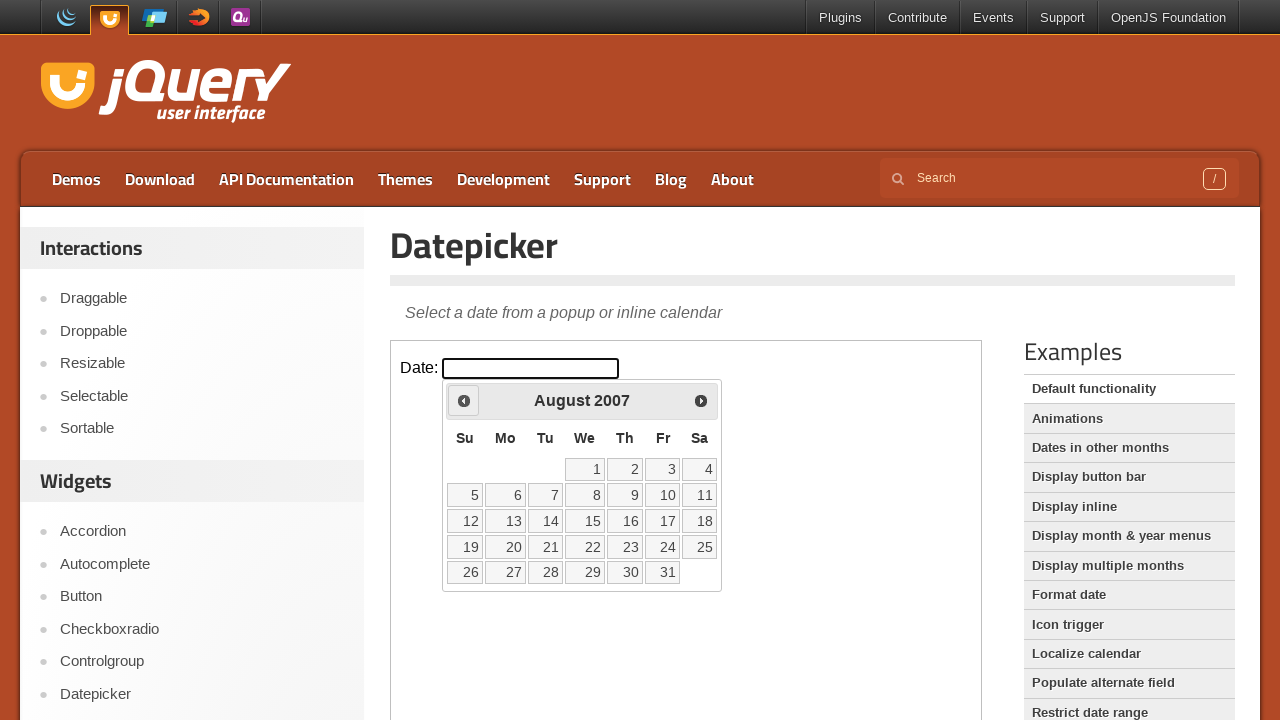

Clicked previous button to navigate backwards (currently at August 2007) at (464, 400) on iframe >> nth=0 >> internal:control=enter-frame >> span.ui-icon.ui-icon-circle-t
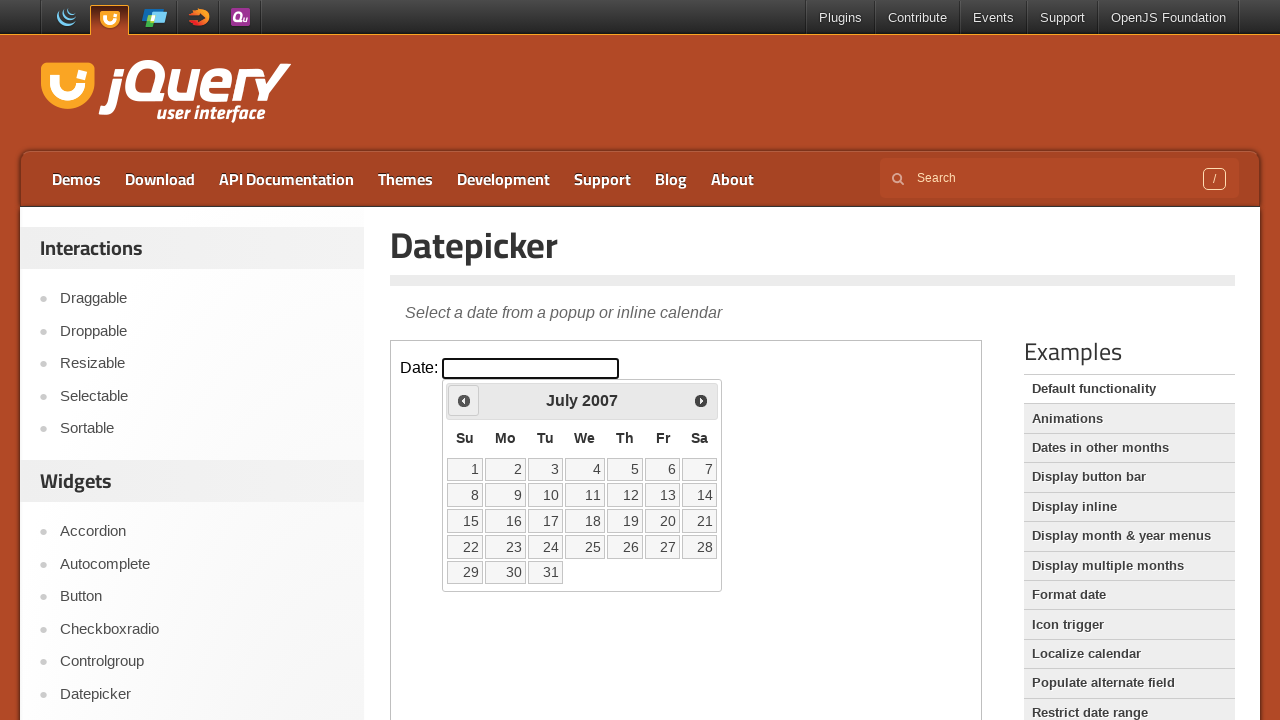

Clicked previous button to navigate backwards (currently at July 2007) at (464, 400) on iframe >> nth=0 >> internal:control=enter-frame >> span.ui-icon.ui-icon-circle-t
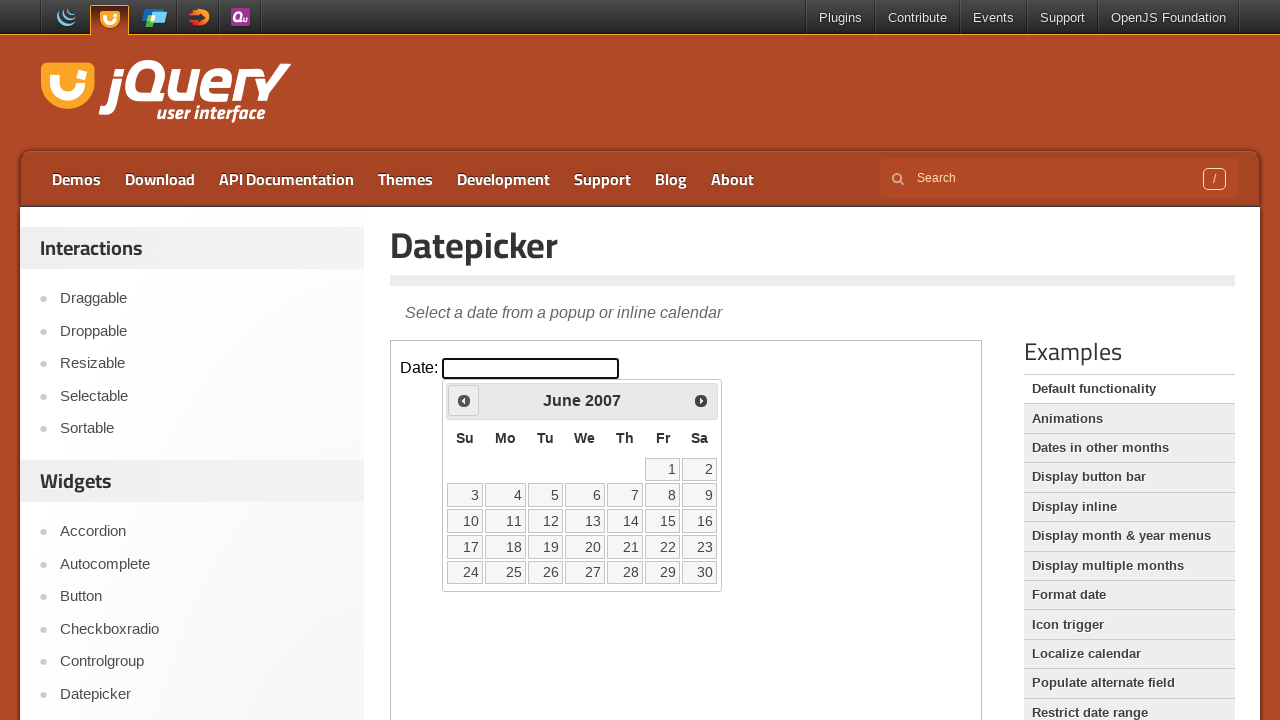

Clicked previous button to navigate backwards (currently at June 2007) at (464, 400) on iframe >> nth=0 >> internal:control=enter-frame >> span.ui-icon.ui-icon-circle-t
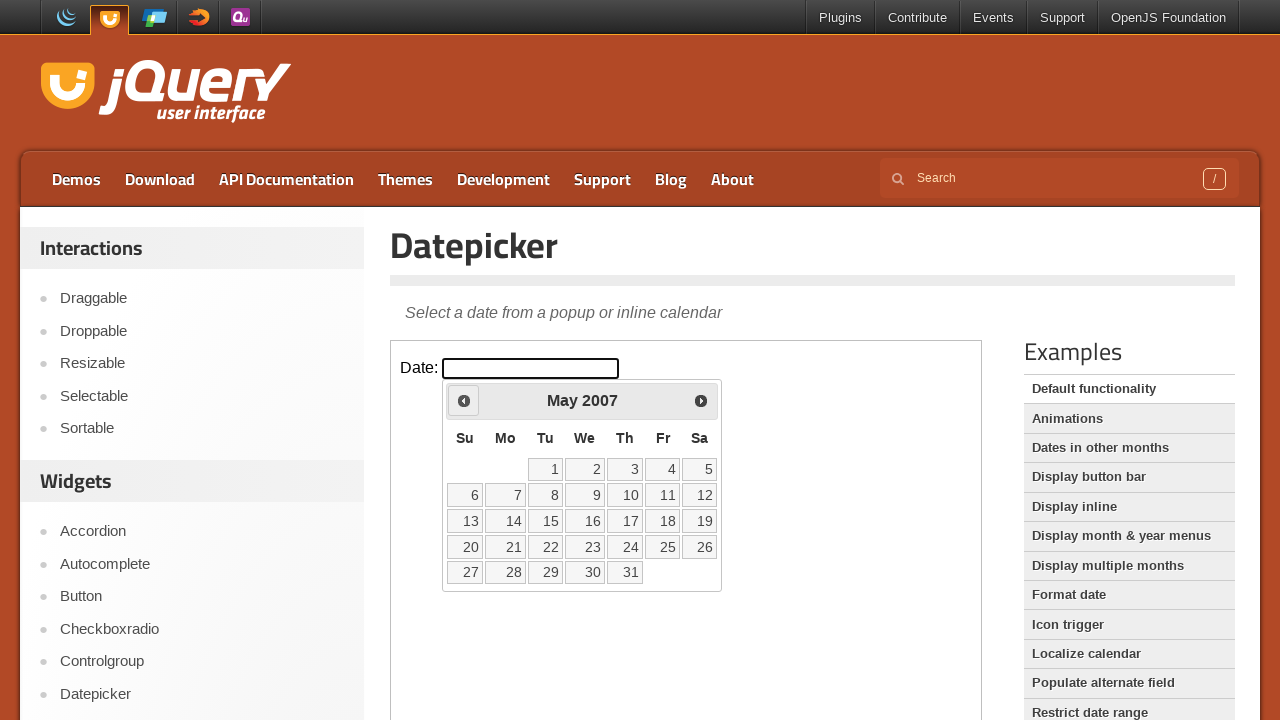

Clicked previous button to navigate backwards (currently at May 2007) at (464, 400) on iframe >> nth=0 >> internal:control=enter-frame >> span.ui-icon.ui-icon-circle-t
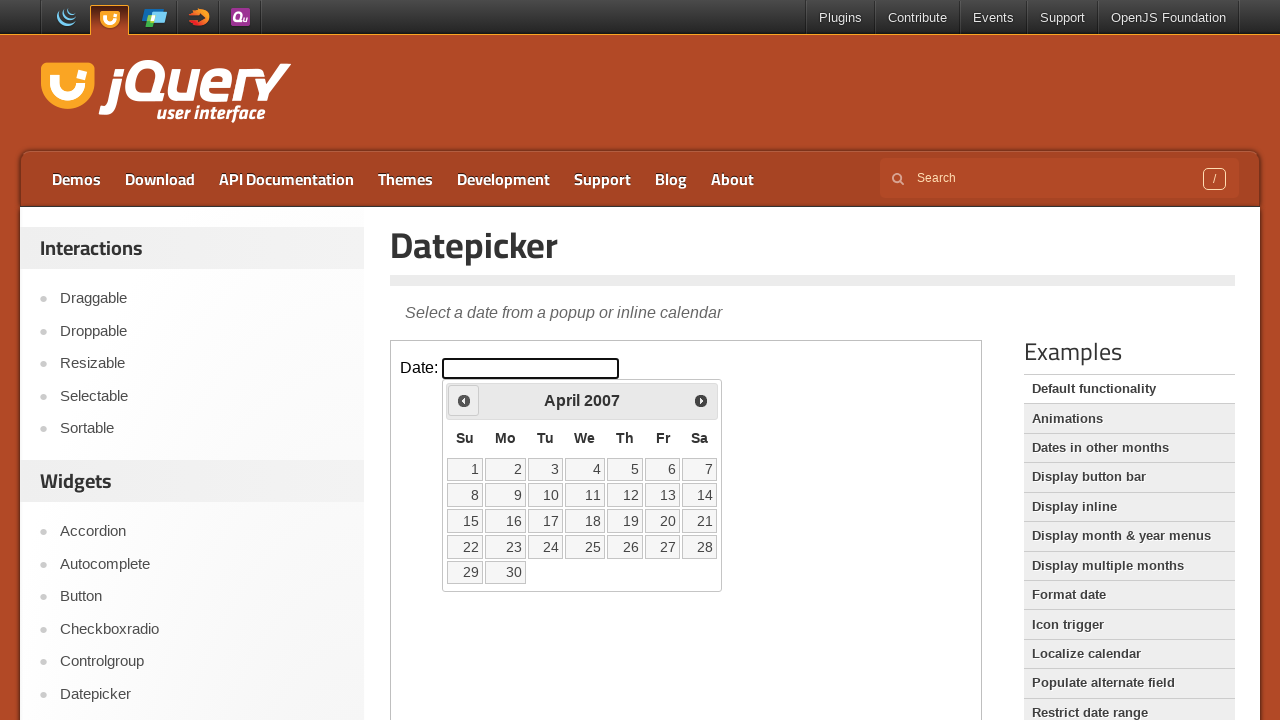

Clicked previous button to navigate backwards (currently at April 2007) at (464, 400) on iframe >> nth=0 >> internal:control=enter-frame >> span.ui-icon.ui-icon-circle-t
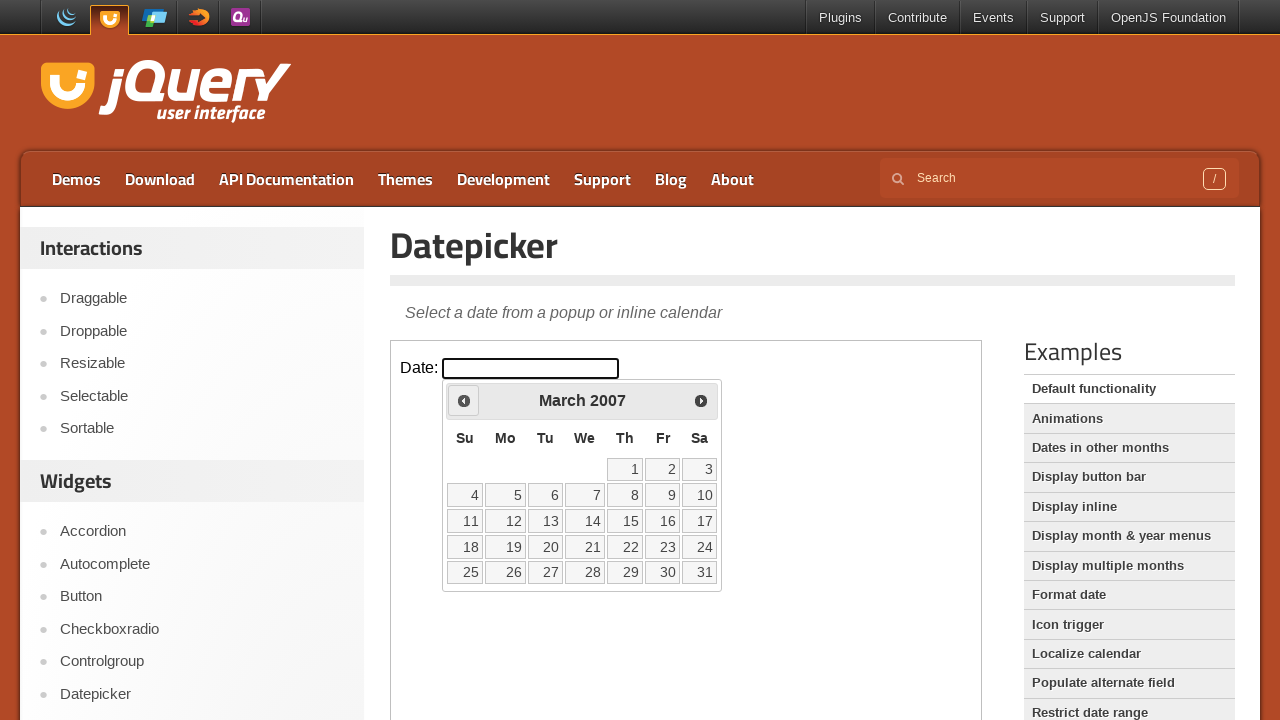

Clicked previous button to navigate backwards (currently at March 2007) at (464, 400) on iframe >> nth=0 >> internal:control=enter-frame >> span.ui-icon.ui-icon-circle-t
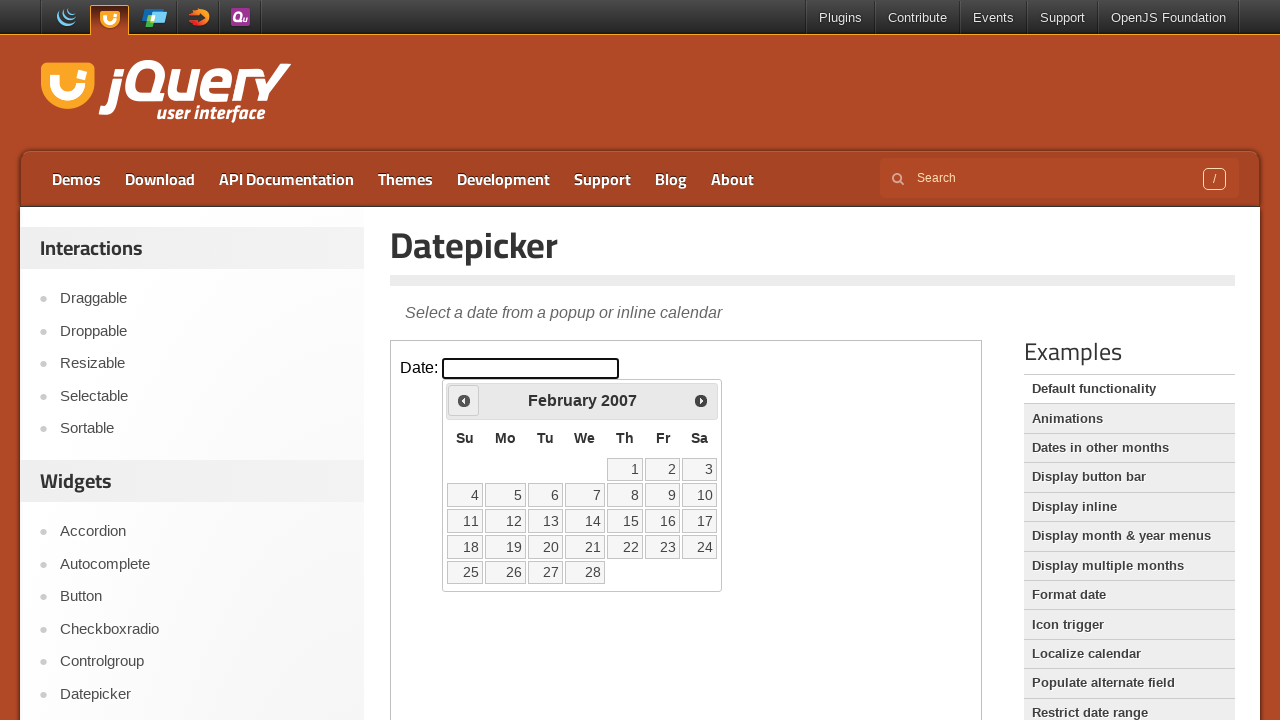

Clicked previous button to navigate backwards (currently at February 2007) at (464, 400) on iframe >> nth=0 >> internal:control=enter-frame >> span.ui-icon.ui-icon-circle-t
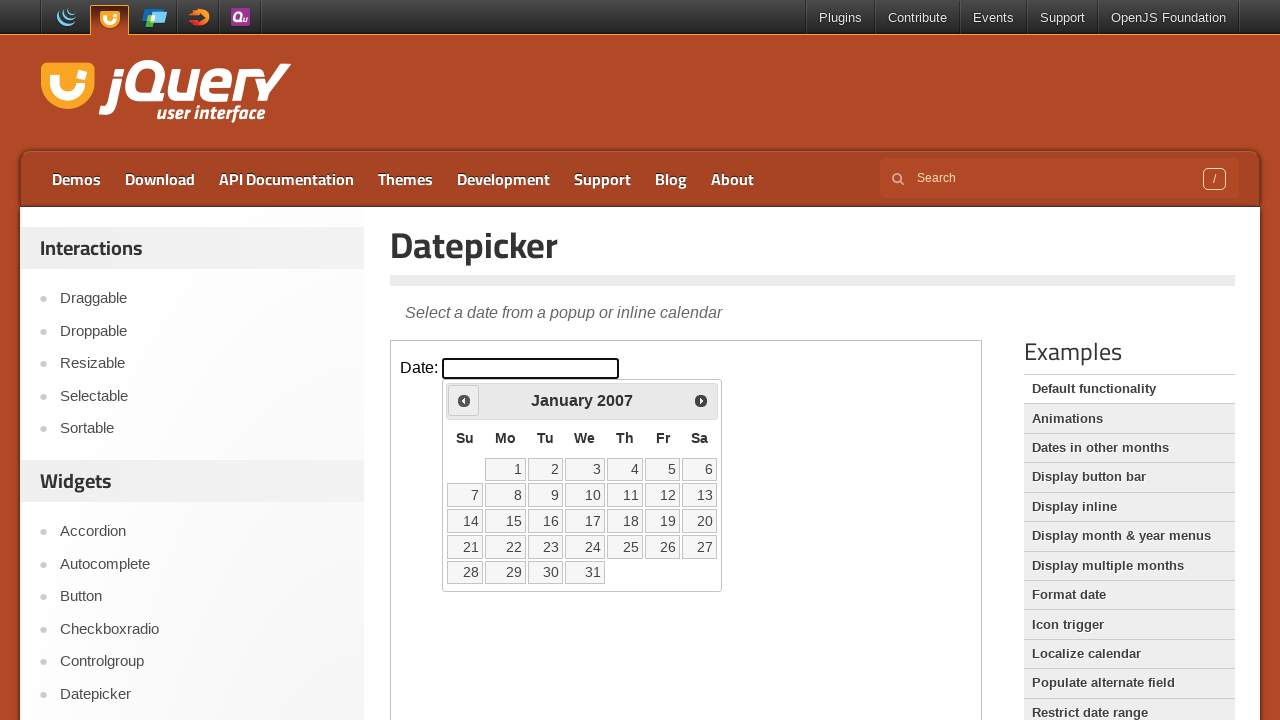

Clicked previous button to navigate backwards (currently at January 2007) at (464, 400) on iframe >> nth=0 >> internal:control=enter-frame >> span.ui-icon.ui-icon-circle-t
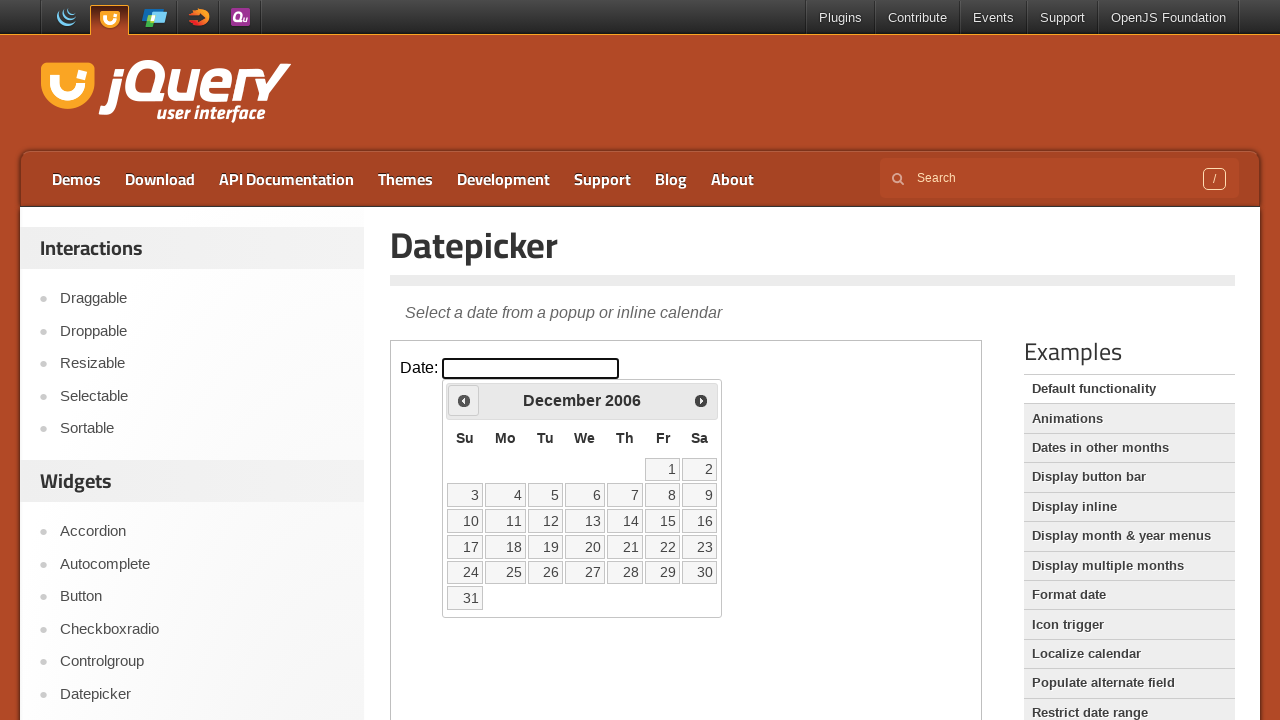

Clicked previous button to navigate backwards (currently at December 2006) at (464, 400) on iframe >> nth=0 >> internal:control=enter-frame >> span.ui-icon.ui-icon-circle-t
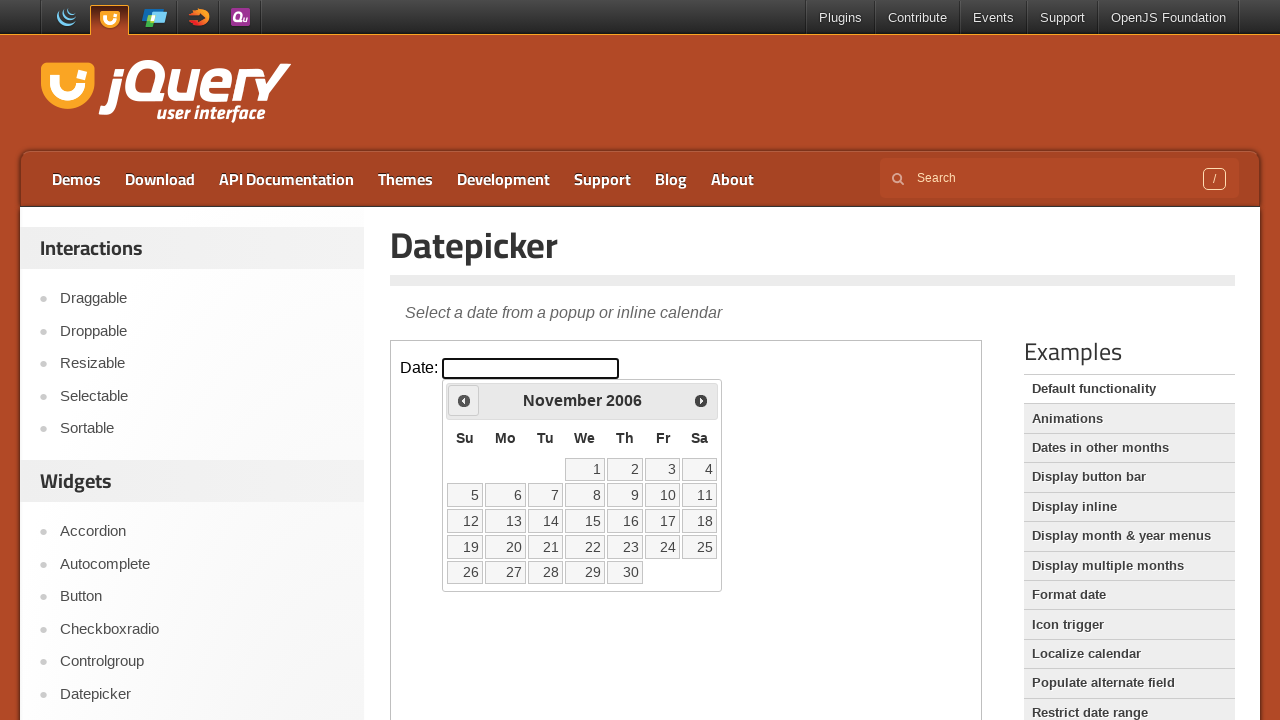

Clicked previous button to navigate backwards (currently at November 2006) at (464, 400) on iframe >> nth=0 >> internal:control=enter-frame >> span.ui-icon.ui-icon-circle-t
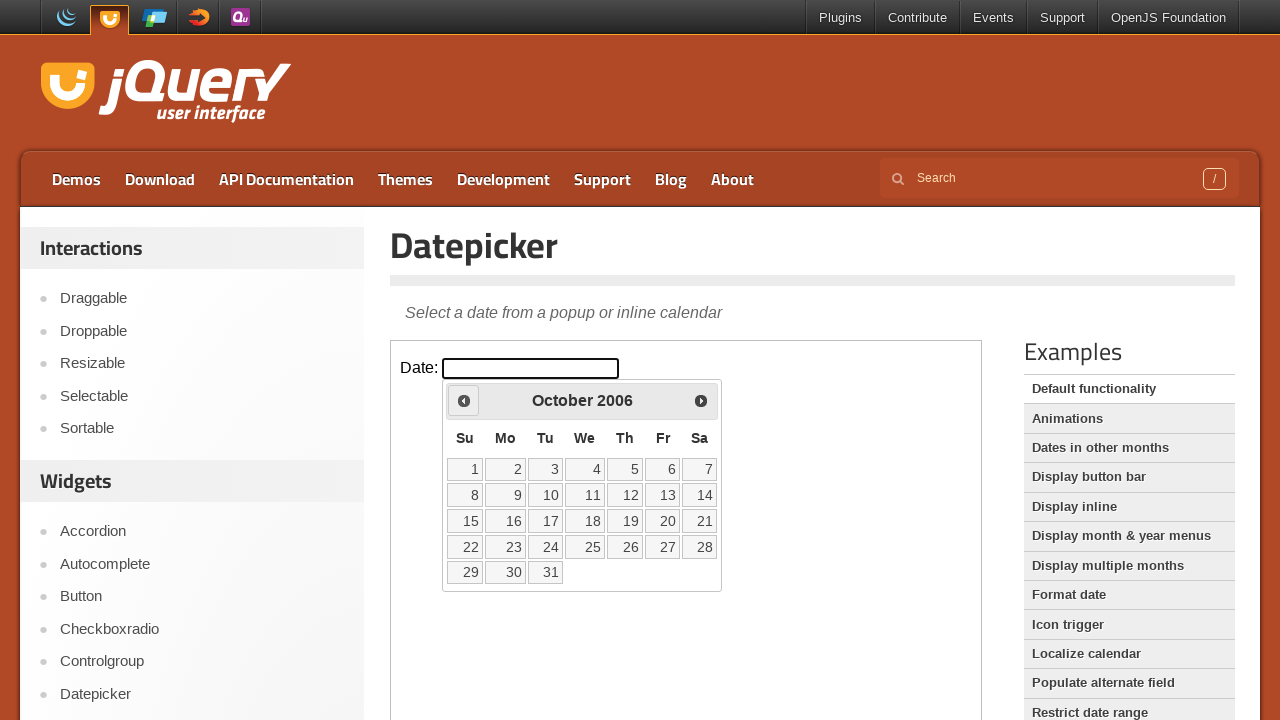

Clicked previous button to navigate backwards (currently at October 2006) at (464, 400) on iframe >> nth=0 >> internal:control=enter-frame >> span.ui-icon.ui-icon-circle-t
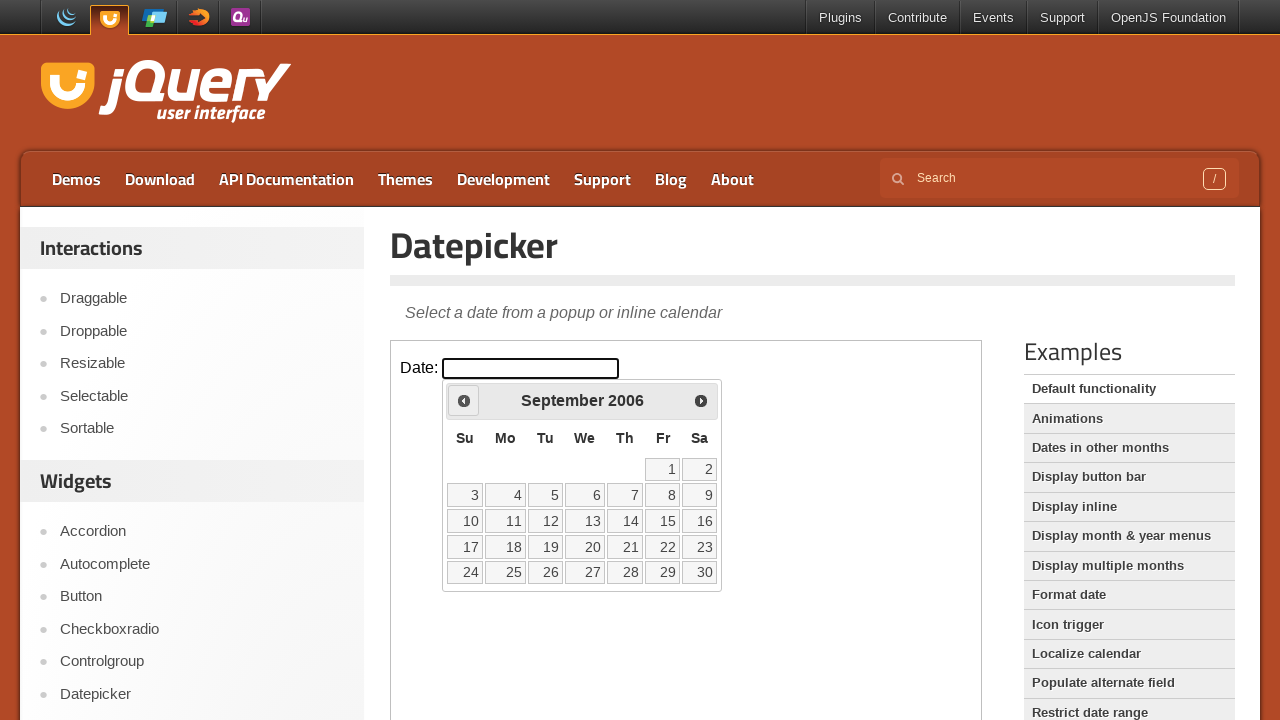

Clicked previous button to navigate backwards (currently at September 2006) at (464, 400) on iframe >> nth=0 >> internal:control=enter-frame >> span.ui-icon.ui-icon-circle-t
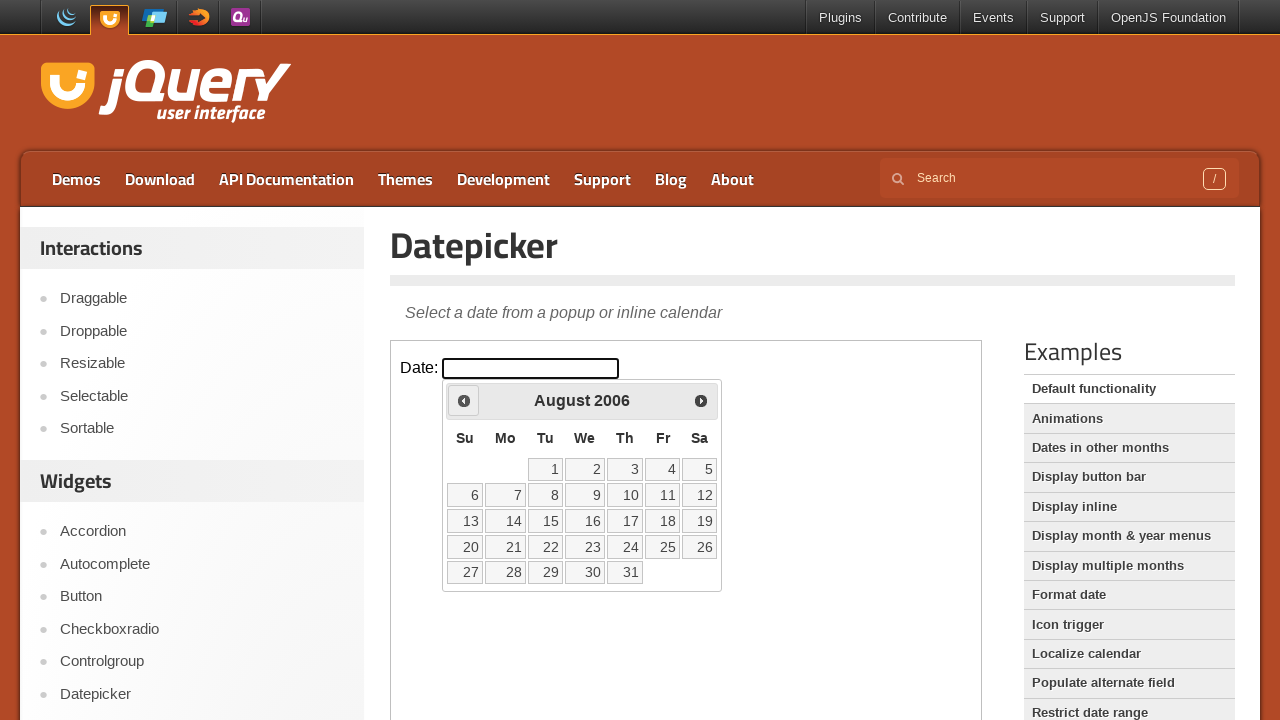

Clicked previous button to navigate backwards (currently at August 2006) at (464, 400) on iframe >> nth=0 >> internal:control=enter-frame >> span.ui-icon.ui-icon-circle-t
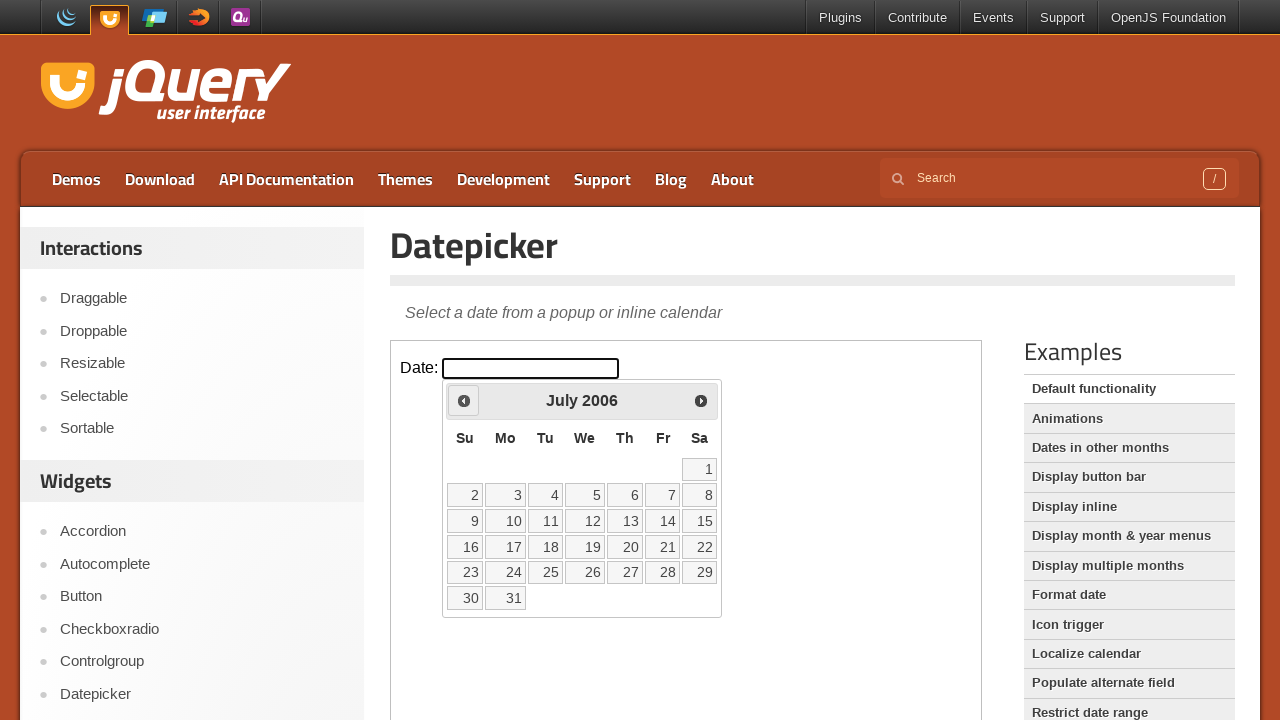

Clicked previous button to navigate backwards (currently at July 2006) at (464, 400) on iframe >> nth=0 >> internal:control=enter-frame >> span.ui-icon.ui-icon-circle-t
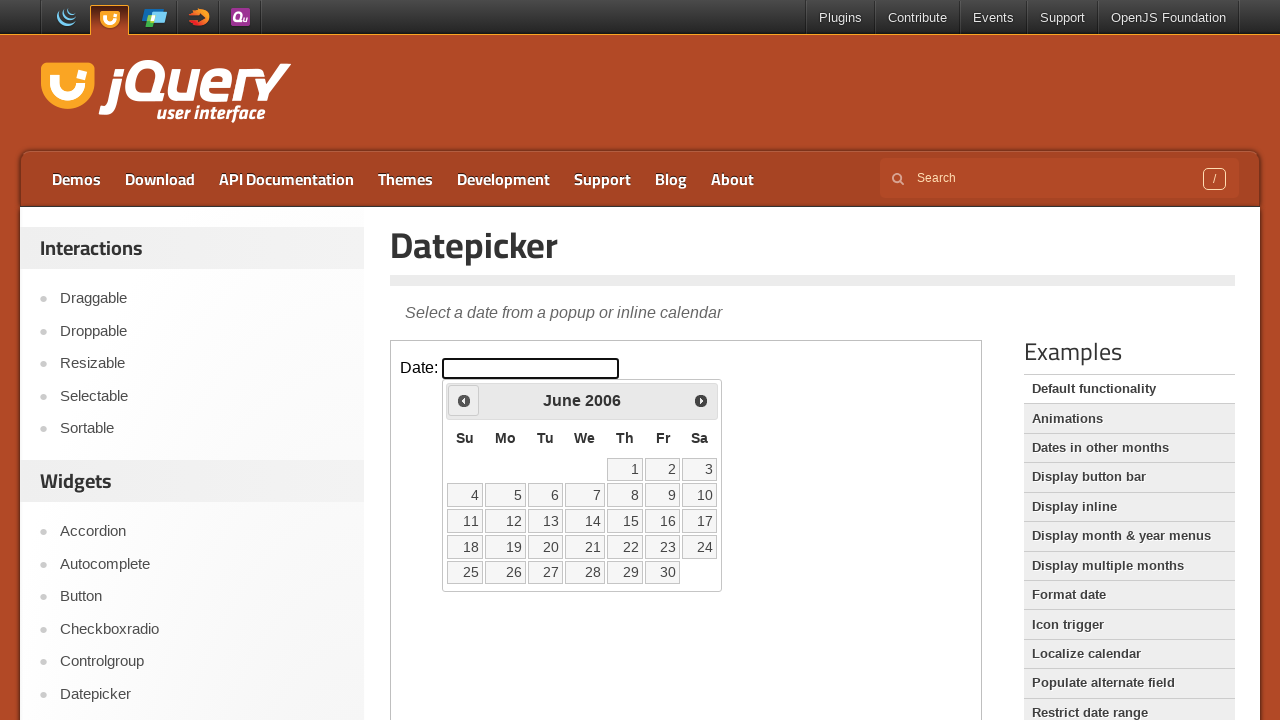

Clicked previous button to navigate backwards (currently at June 2006) at (464, 400) on iframe >> nth=0 >> internal:control=enter-frame >> span.ui-icon.ui-icon-circle-t
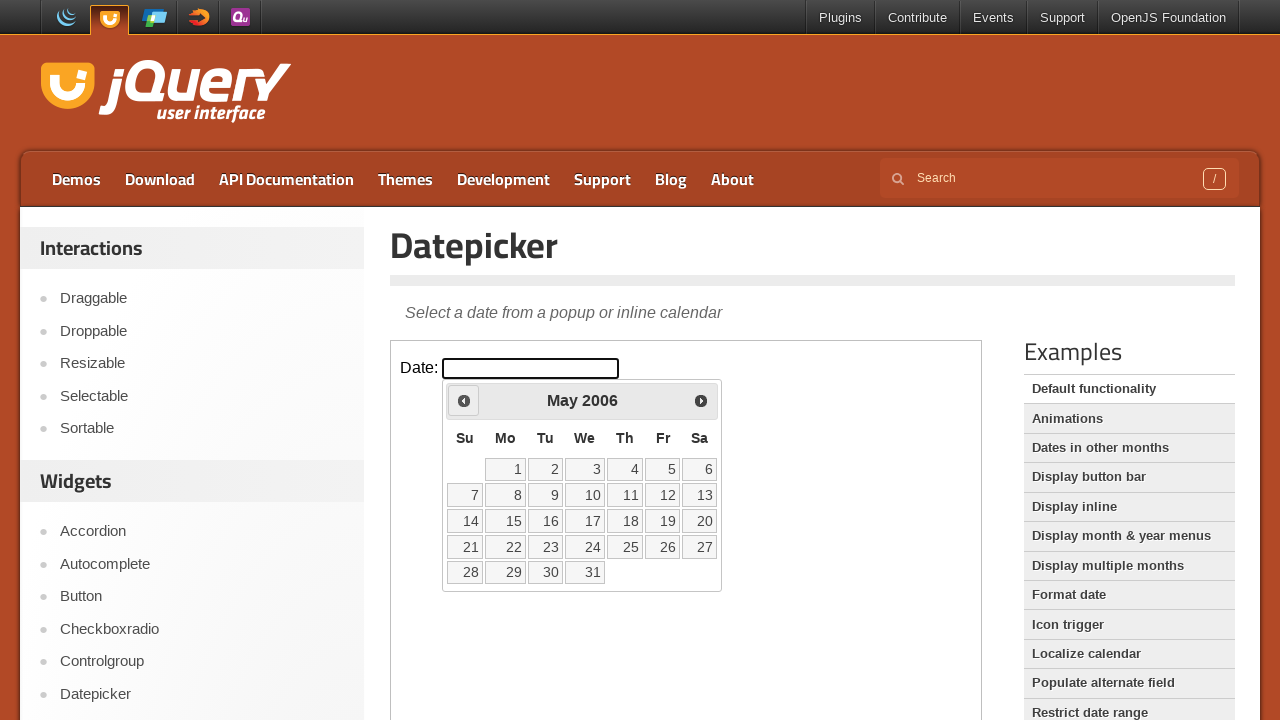

Clicked previous button to navigate backwards (currently at May 2006) at (464, 400) on iframe >> nth=0 >> internal:control=enter-frame >> span.ui-icon.ui-icon-circle-t
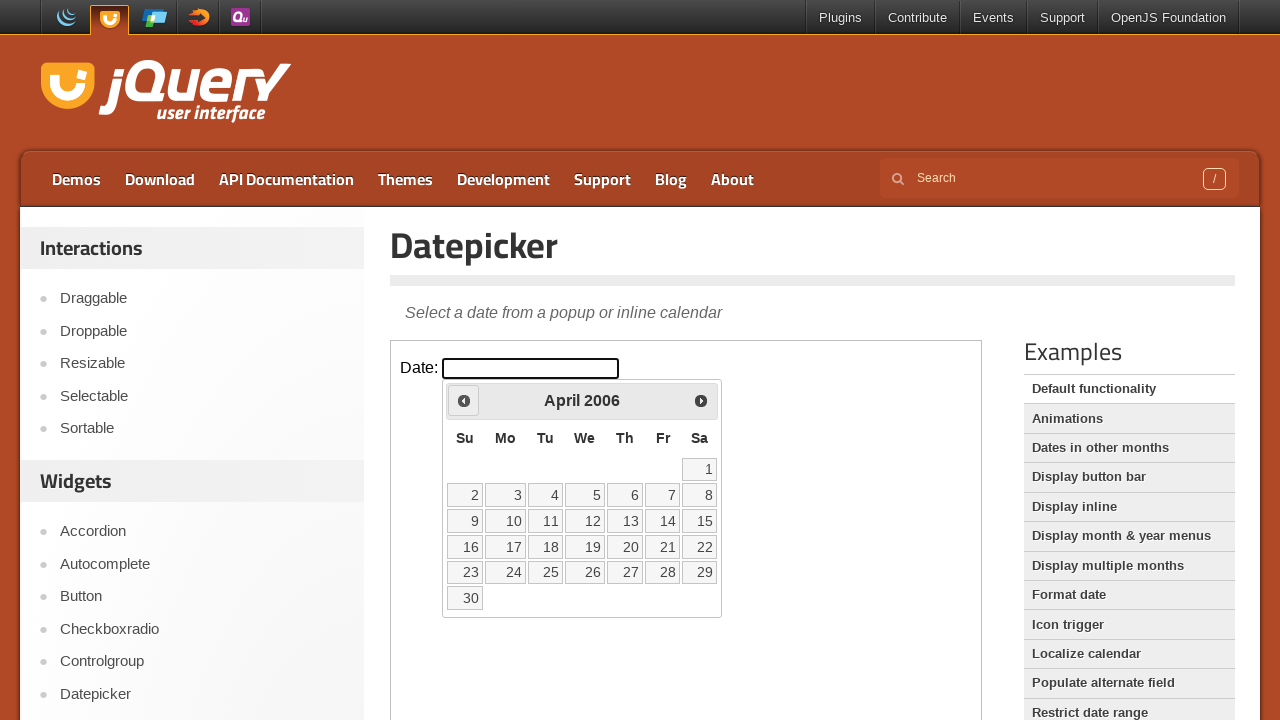

Clicked previous button to navigate backwards (currently at April 2006) at (464, 400) on iframe >> nth=0 >> internal:control=enter-frame >> span.ui-icon.ui-icon-circle-t
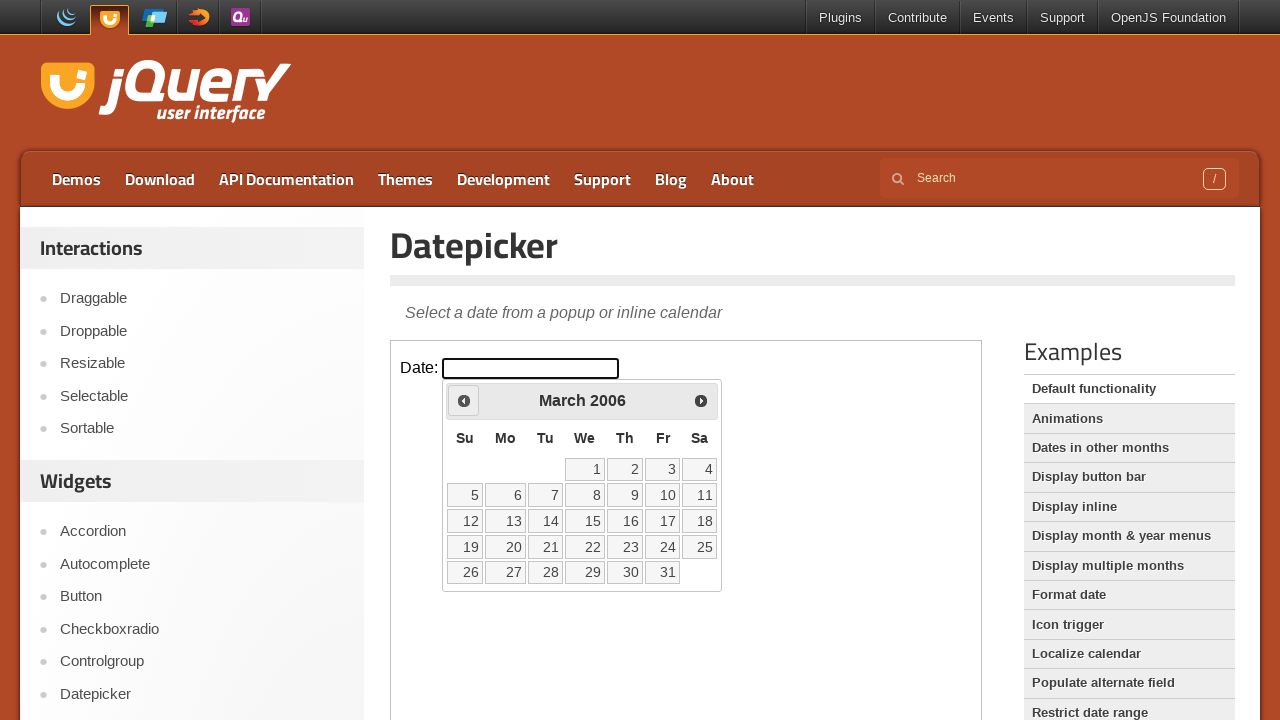

Clicked previous button to navigate backwards (currently at March 2006) at (464, 400) on iframe >> nth=0 >> internal:control=enter-frame >> span.ui-icon.ui-icon-circle-t
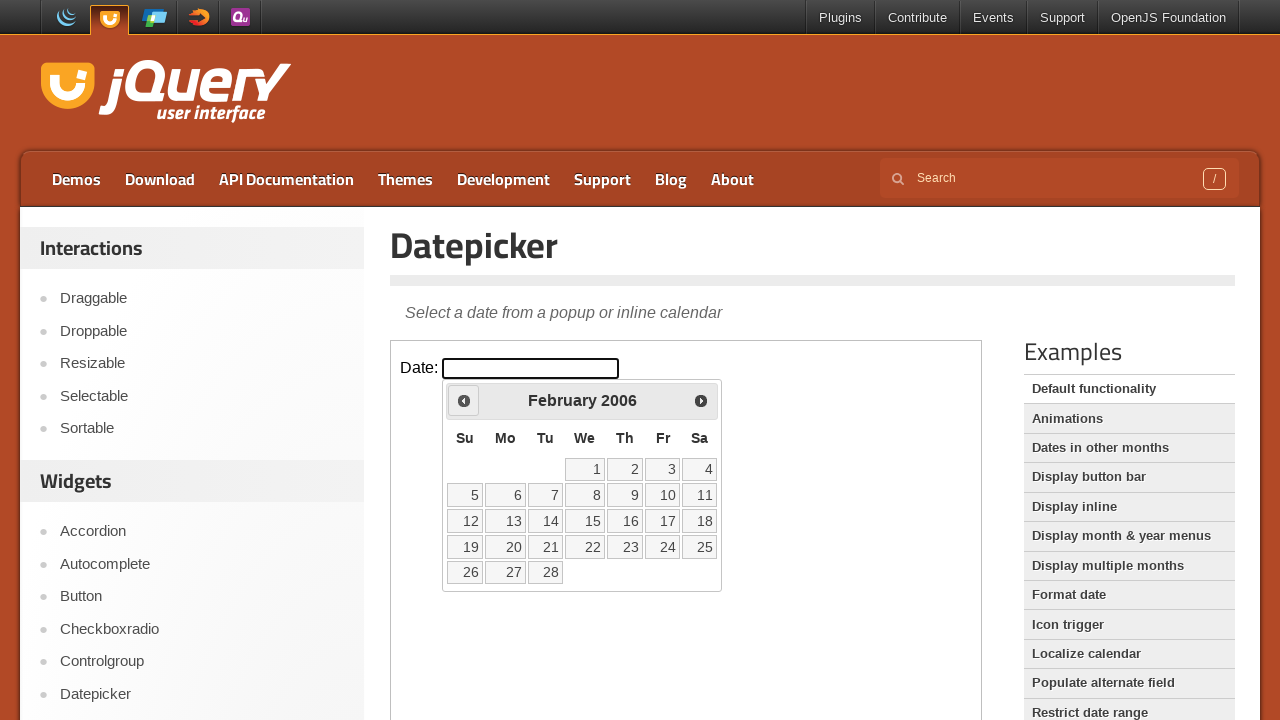

Clicked previous button to navigate backwards (currently at February 2006) at (464, 400) on iframe >> nth=0 >> internal:control=enter-frame >> span.ui-icon.ui-icon-circle-t
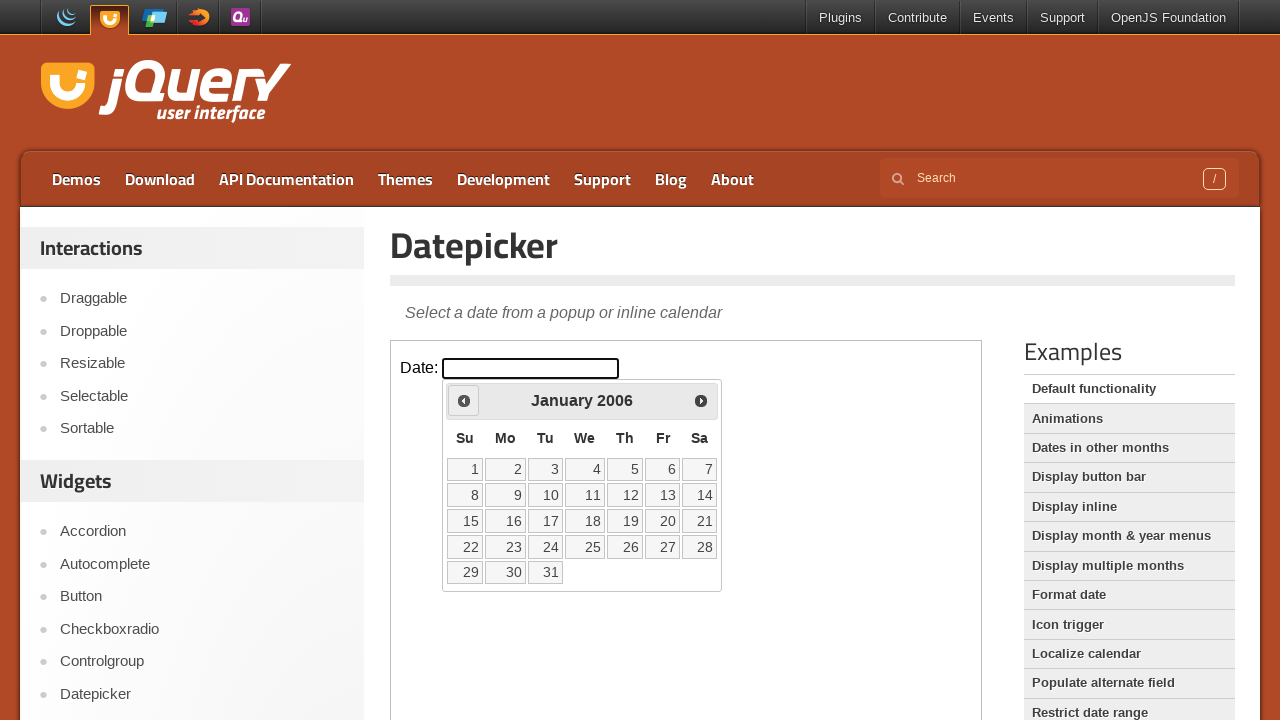

Clicked previous button to navigate backwards (currently at January 2006) at (464, 400) on iframe >> nth=0 >> internal:control=enter-frame >> span.ui-icon.ui-icon-circle-t
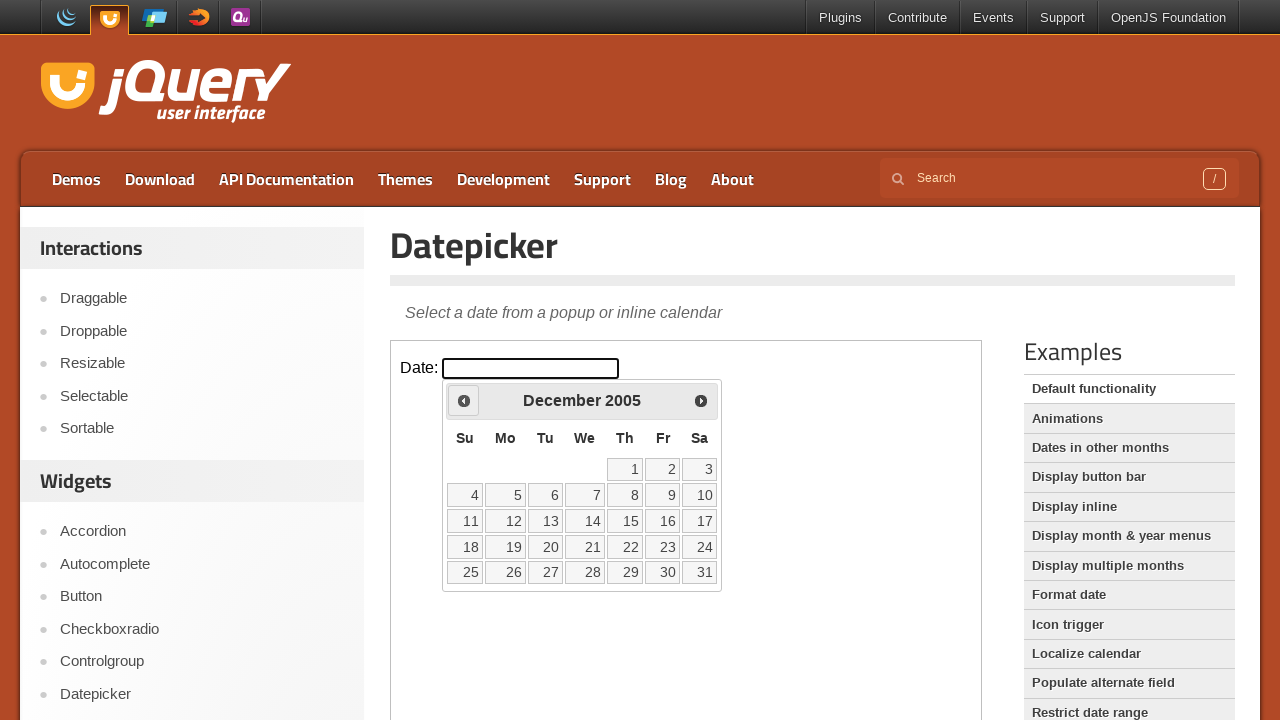

Clicked previous button to navigate backwards (currently at December 2005) at (464, 400) on iframe >> nth=0 >> internal:control=enter-frame >> span.ui-icon.ui-icon-circle-t
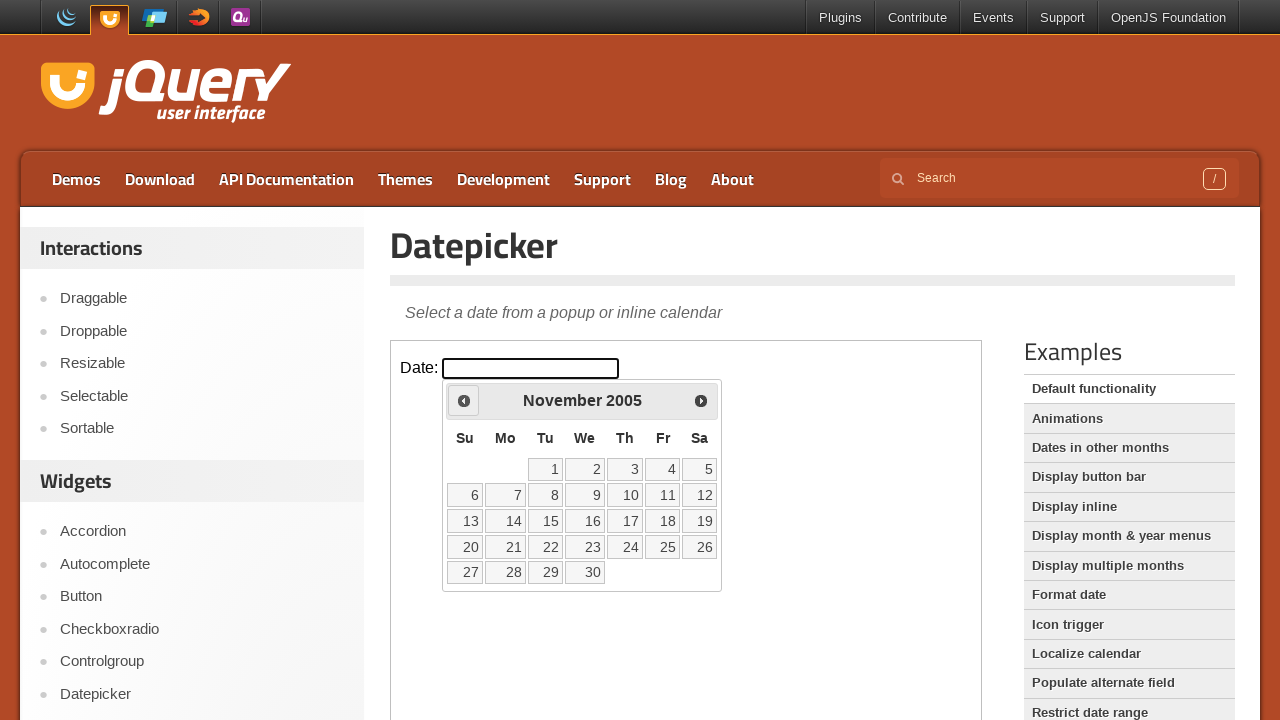

Clicked previous button to navigate backwards (currently at November 2005) at (464, 400) on iframe >> nth=0 >> internal:control=enter-frame >> span.ui-icon.ui-icon-circle-t
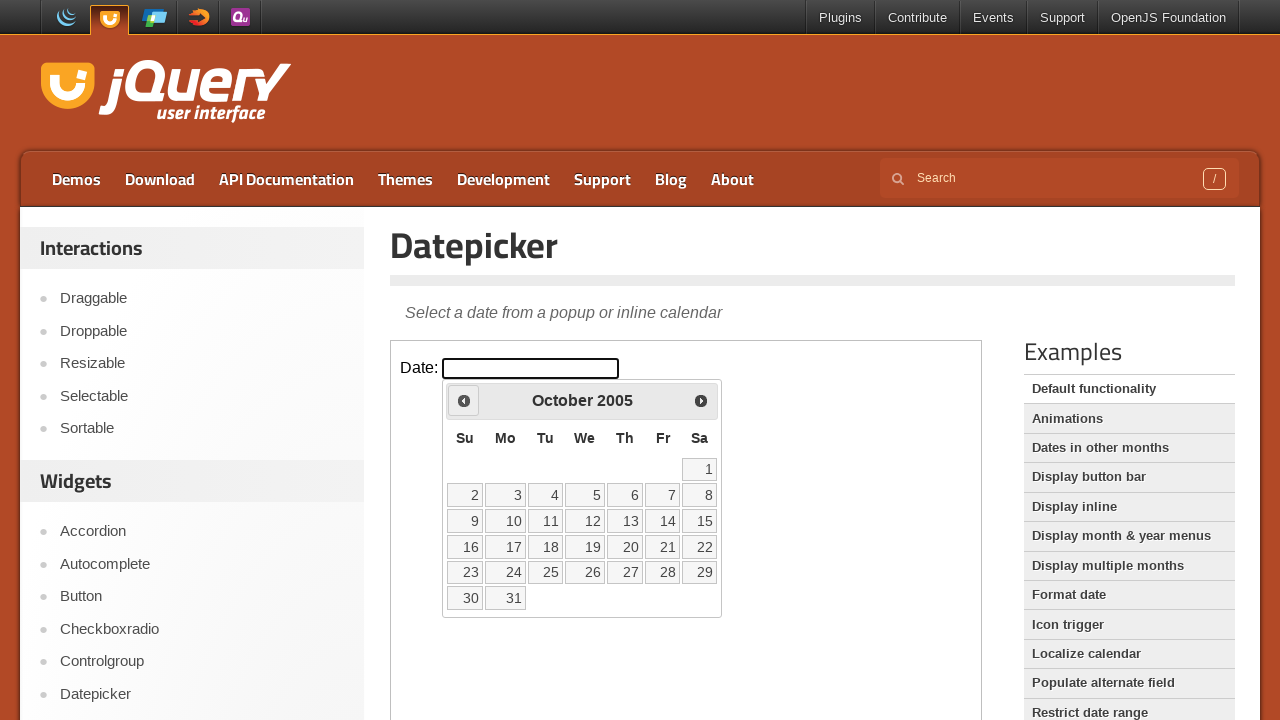

Clicked previous button to navigate backwards (currently at October 2005) at (464, 400) on iframe >> nth=0 >> internal:control=enter-frame >> span.ui-icon.ui-icon-circle-t
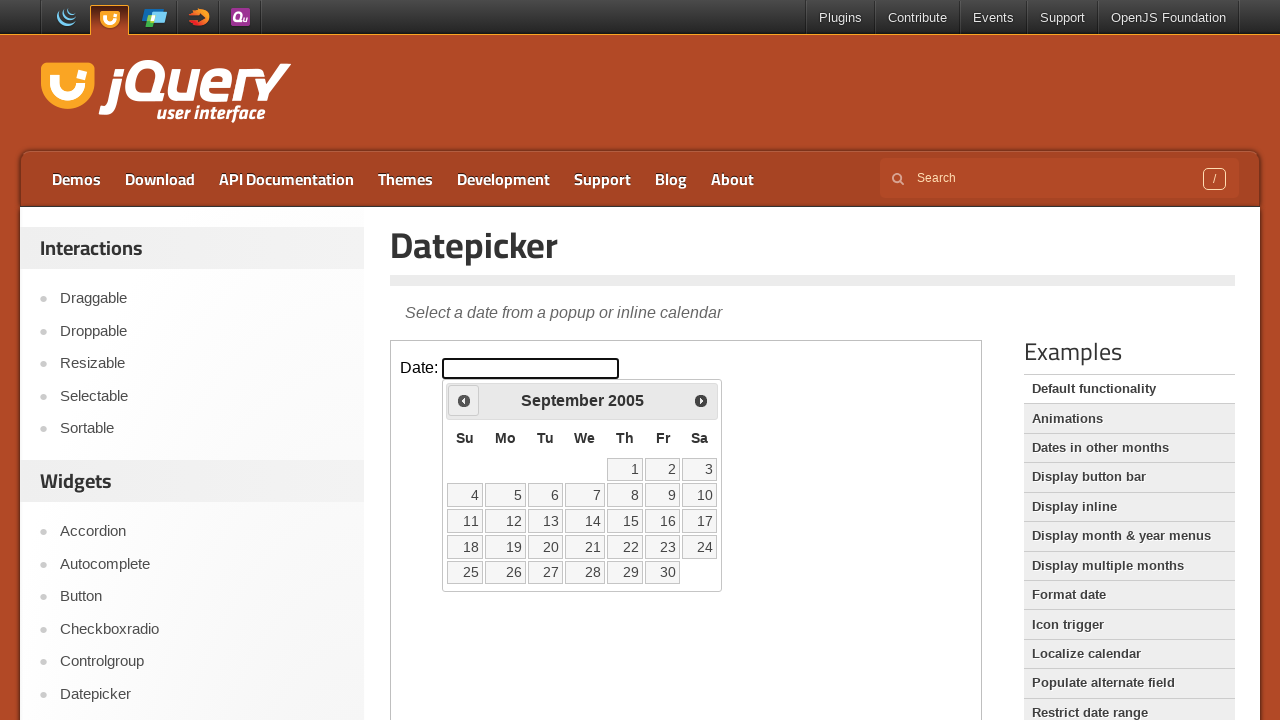

Clicked previous button to navigate backwards (currently at September 2005) at (464, 400) on iframe >> nth=0 >> internal:control=enter-frame >> span.ui-icon.ui-icon-circle-t
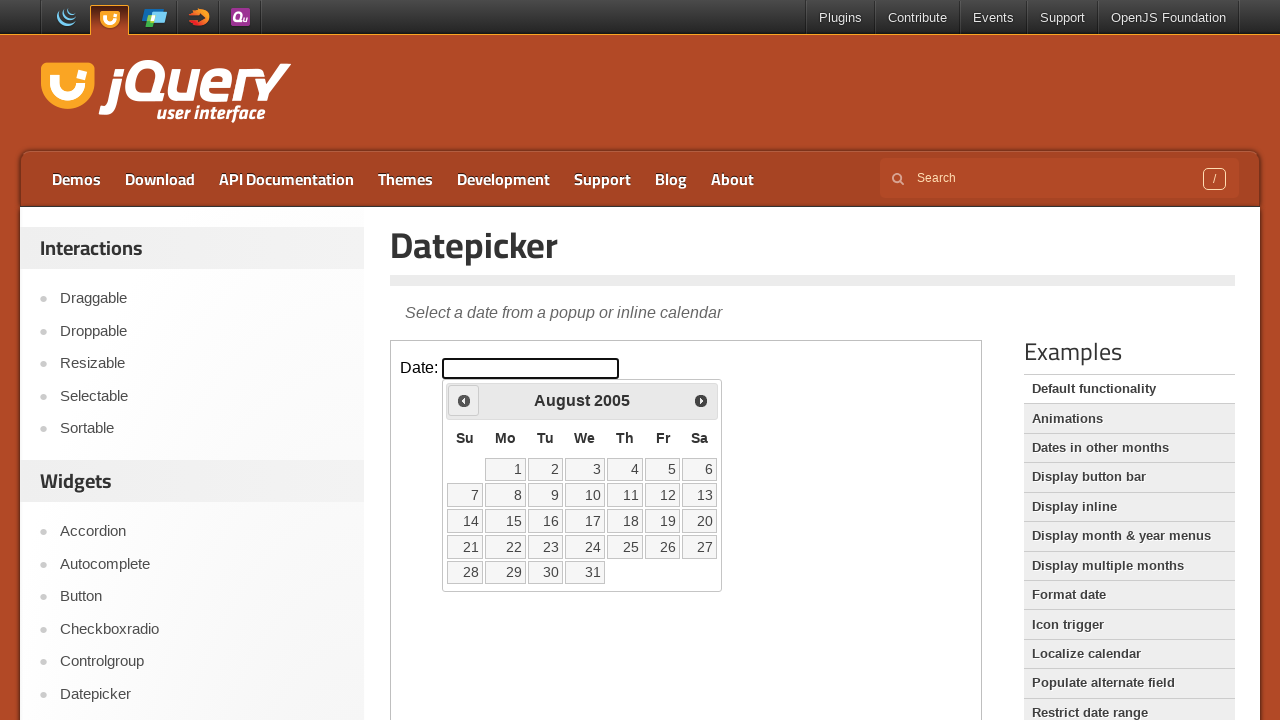

Clicked previous button to navigate backwards (currently at August 2005) at (464, 400) on iframe >> nth=0 >> internal:control=enter-frame >> span.ui-icon.ui-icon-circle-t
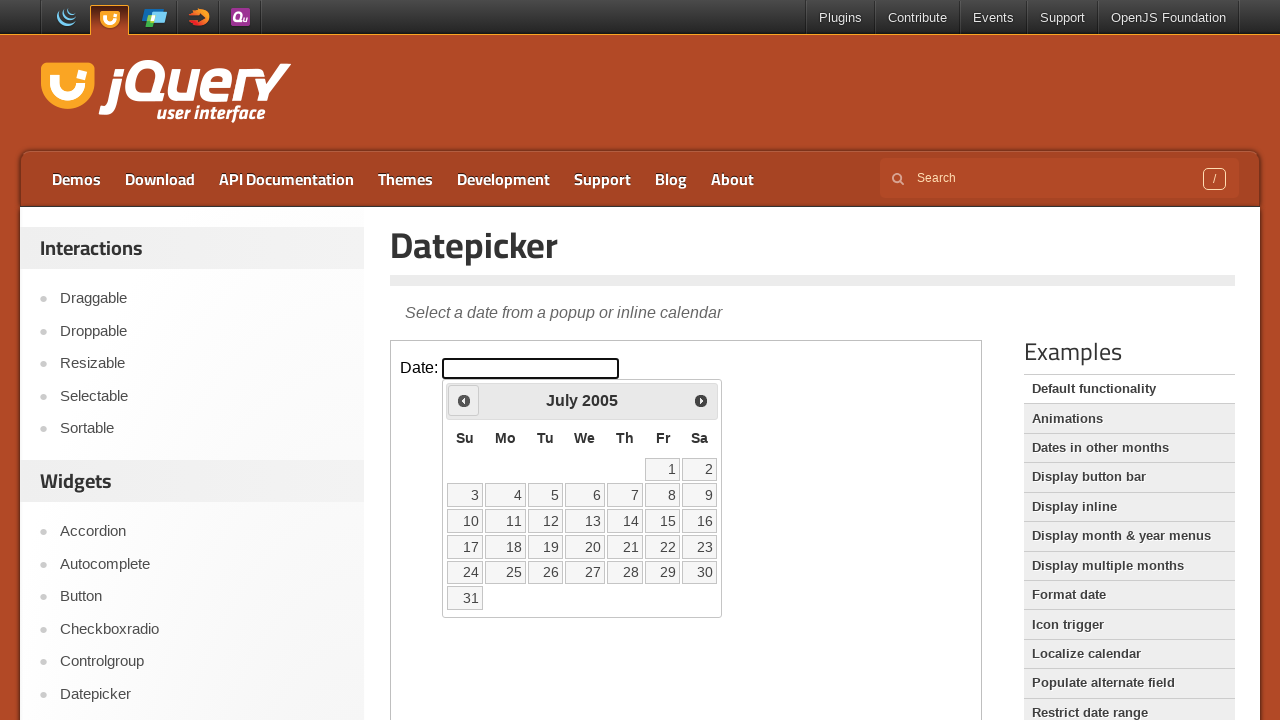

Clicked previous button to navigate backwards (currently at July 2005) at (464, 400) on iframe >> nth=0 >> internal:control=enter-frame >> span.ui-icon.ui-icon-circle-t
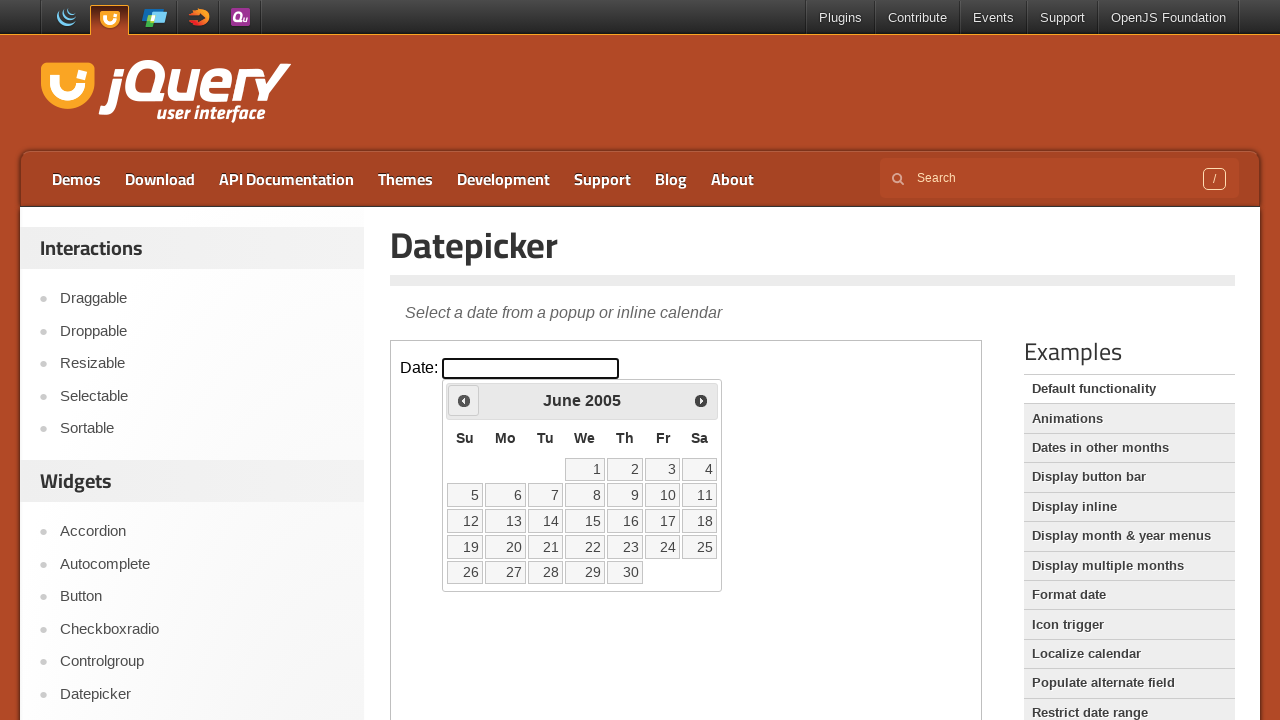

Clicked previous button to navigate backwards (currently at June 2005) at (464, 400) on iframe >> nth=0 >> internal:control=enter-frame >> span.ui-icon.ui-icon-circle-t
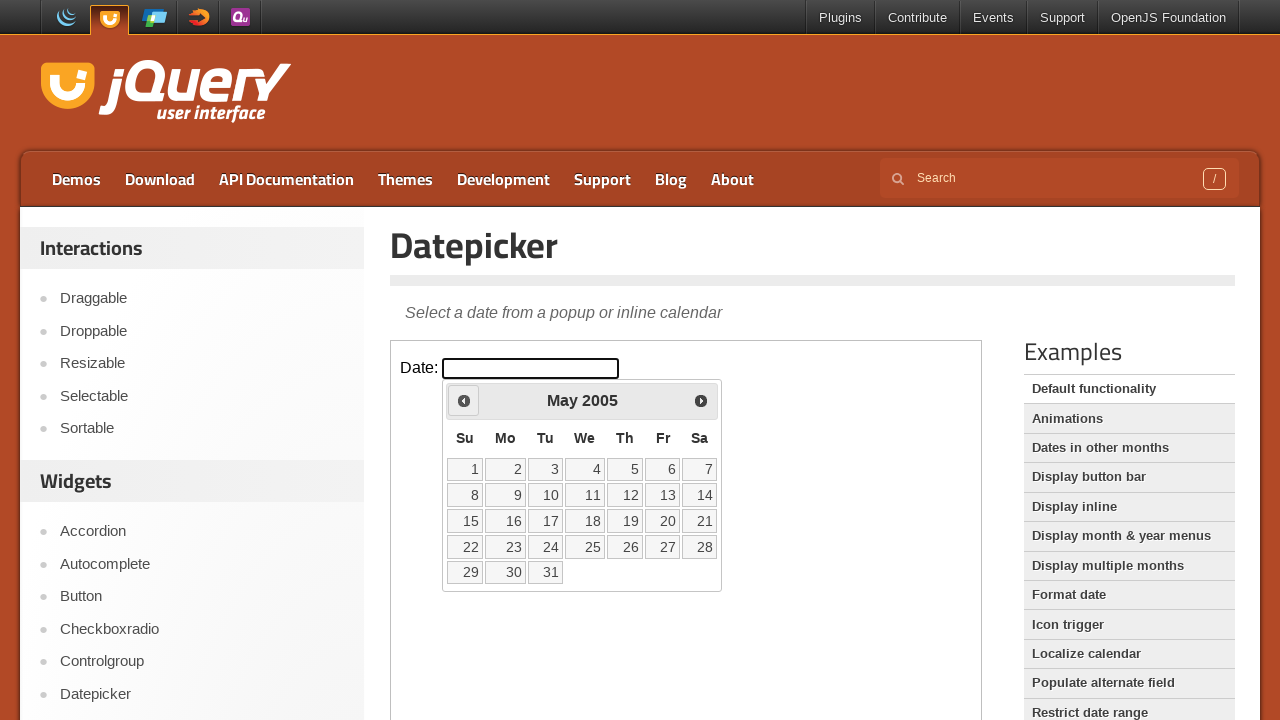

Clicked previous button to navigate backwards (currently at May 2005) at (464, 400) on iframe >> nth=0 >> internal:control=enter-frame >> span.ui-icon.ui-icon-circle-t
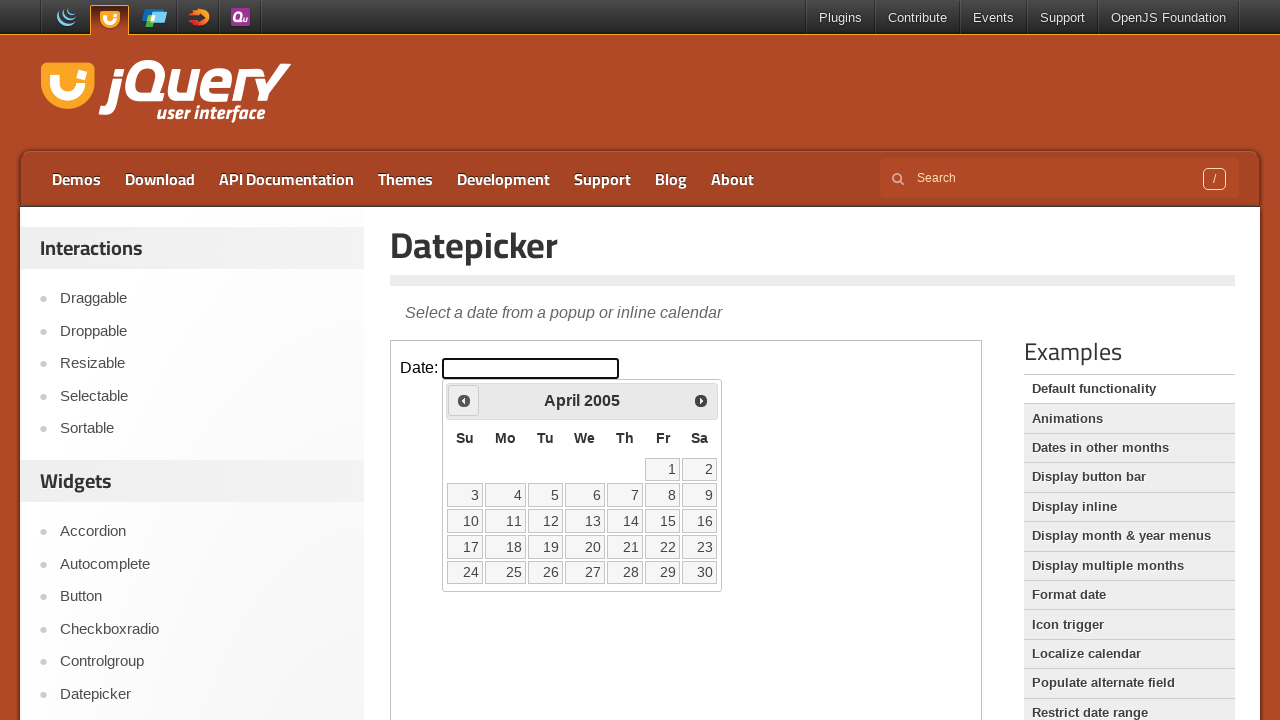

Clicked previous button to navigate backwards (currently at April 2005) at (464, 400) on iframe >> nth=0 >> internal:control=enter-frame >> span.ui-icon.ui-icon-circle-t
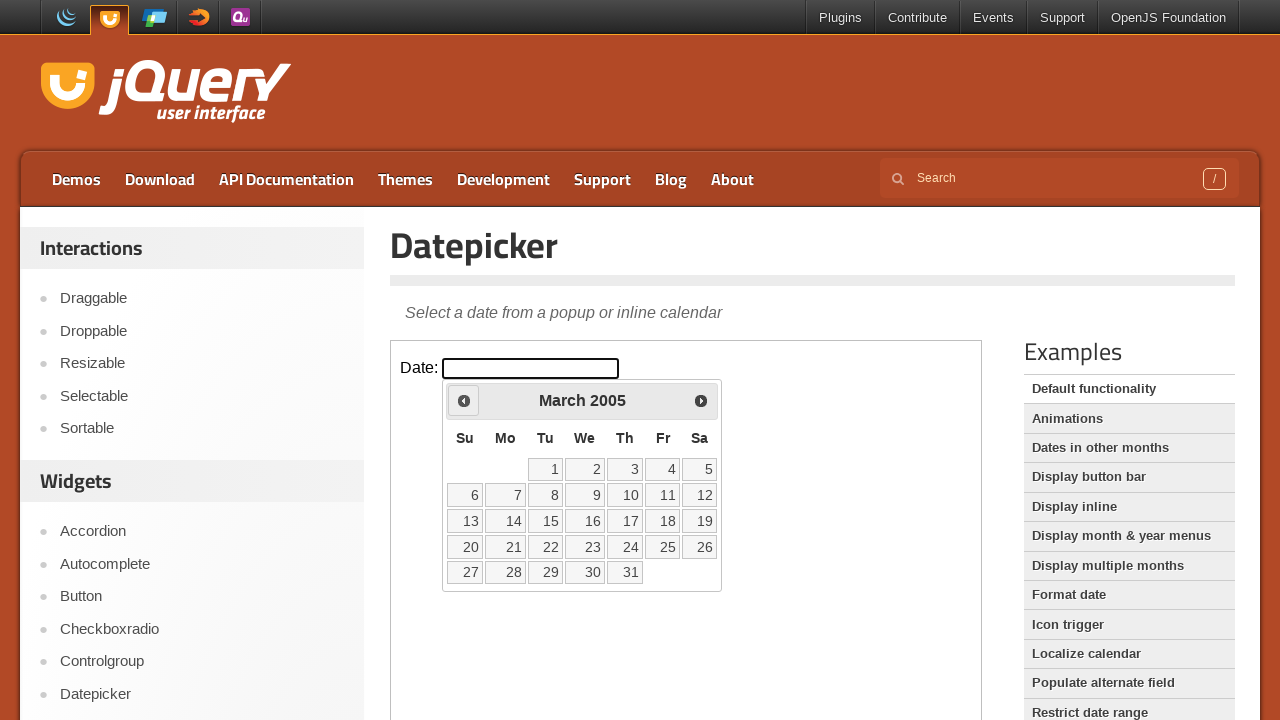

Clicked previous button to navigate backwards (currently at March 2005) at (464, 400) on iframe >> nth=0 >> internal:control=enter-frame >> span.ui-icon.ui-icon-circle-t
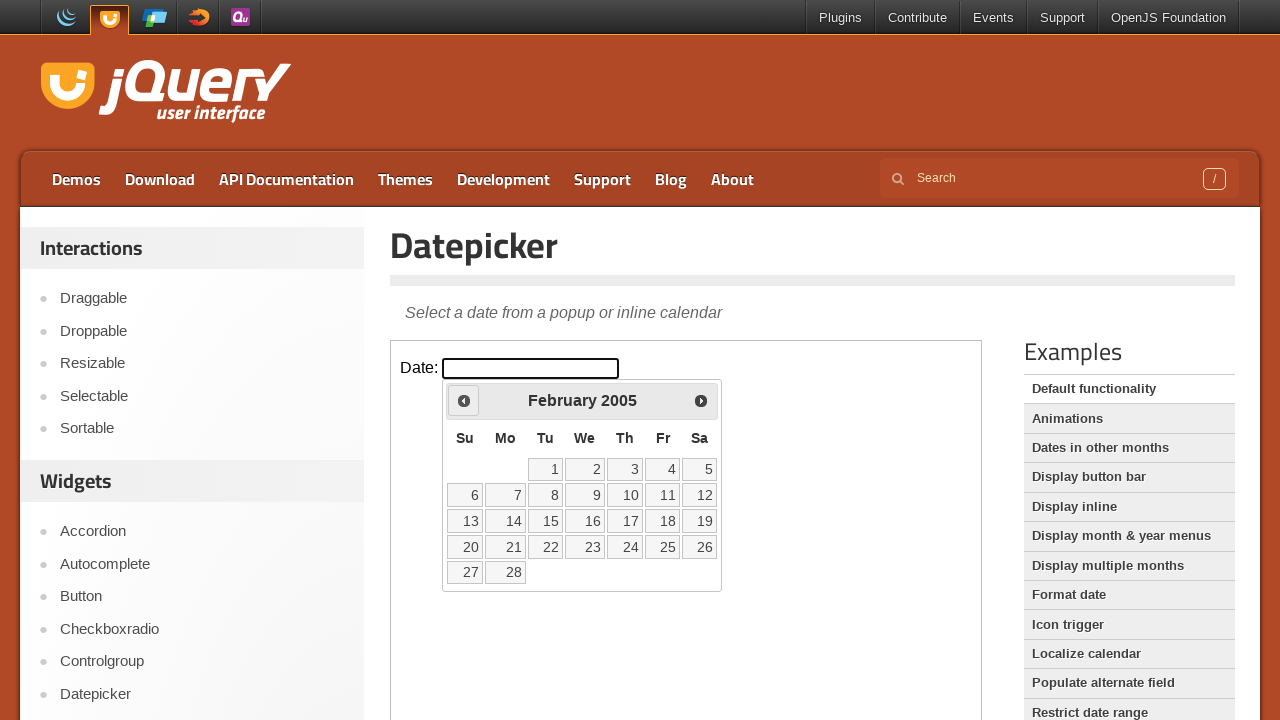

Clicked previous button to navigate backwards (currently at February 2005) at (464, 400) on iframe >> nth=0 >> internal:control=enter-frame >> span.ui-icon.ui-icon-circle-t
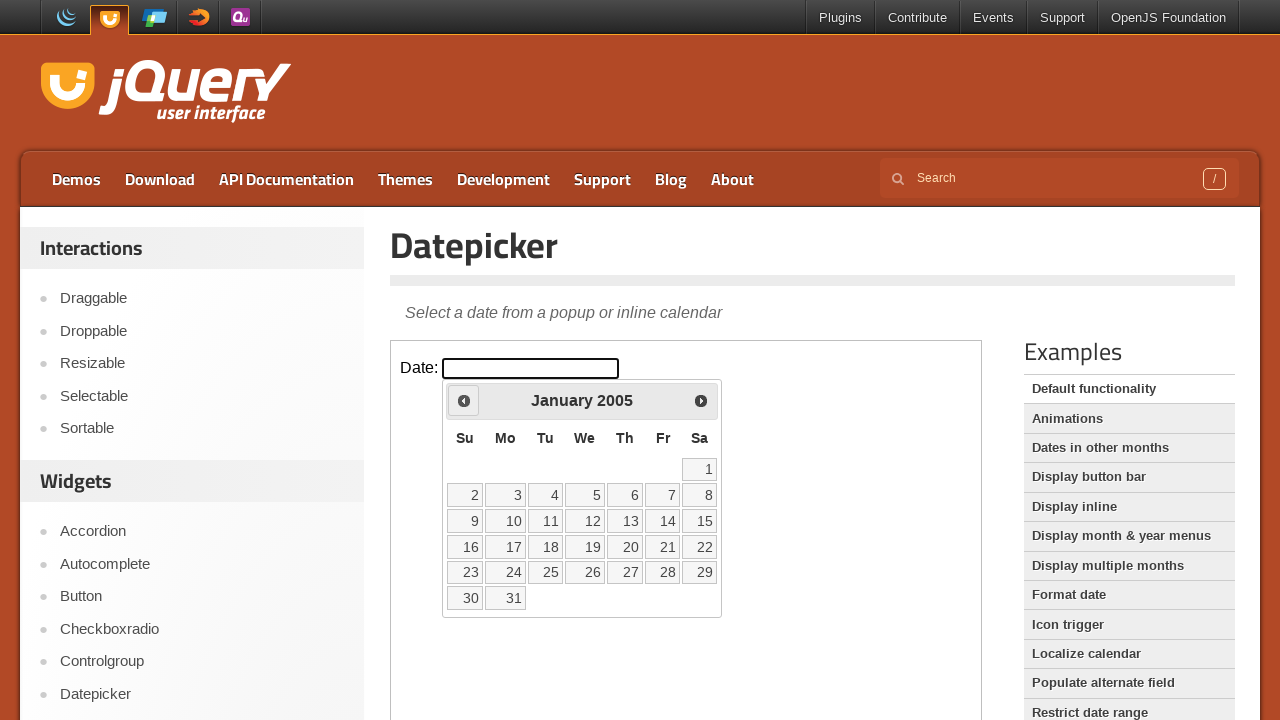

Clicked previous button to navigate backwards (currently at January 2005) at (464, 400) on iframe >> nth=0 >> internal:control=enter-frame >> span.ui-icon.ui-icon-circle-t
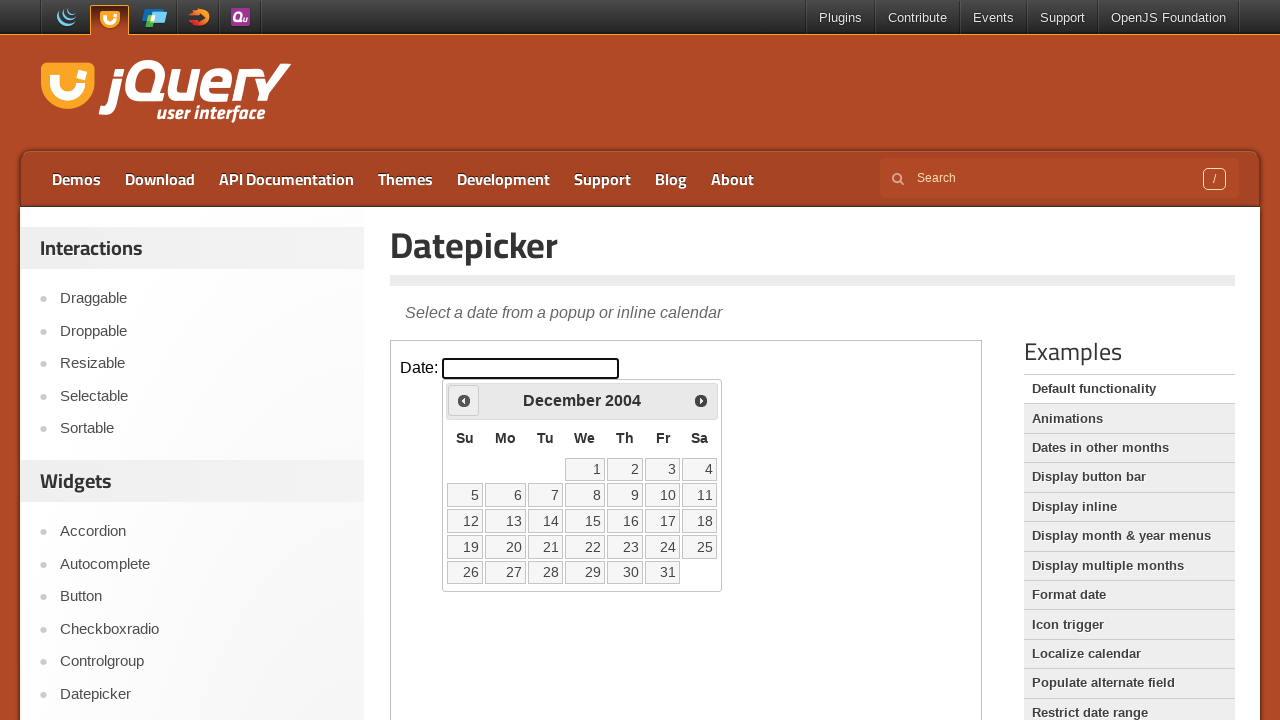

Clicked previous button to navigate backwards (currently at December 2004) at (464, 400) on iframe >> nth=0 >> internal:control=enter-frame >> span.ui-icon.ui-icon-circle-t
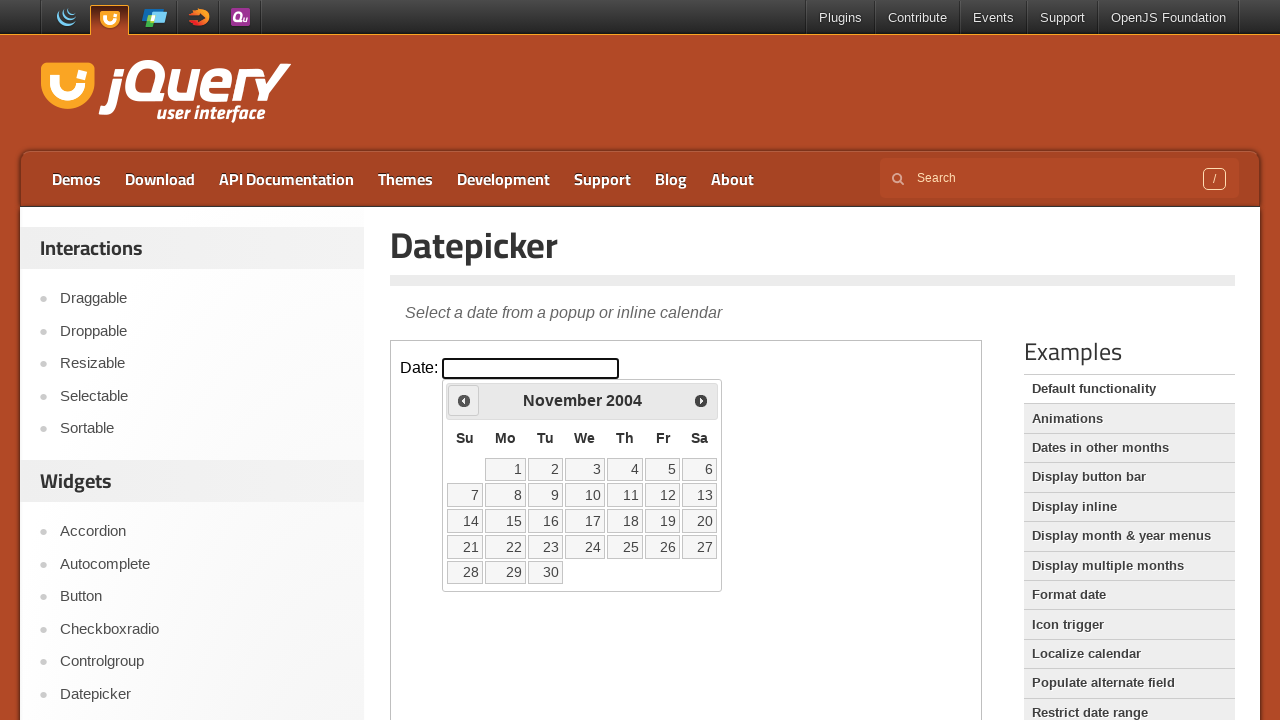

Clicked previous button to navigate backwards (currently at November 2004) at (464, 400) on iframe >> nth=0 >> internal:control=enter-frame >> span.ui-icon.ui-icon-circle-t
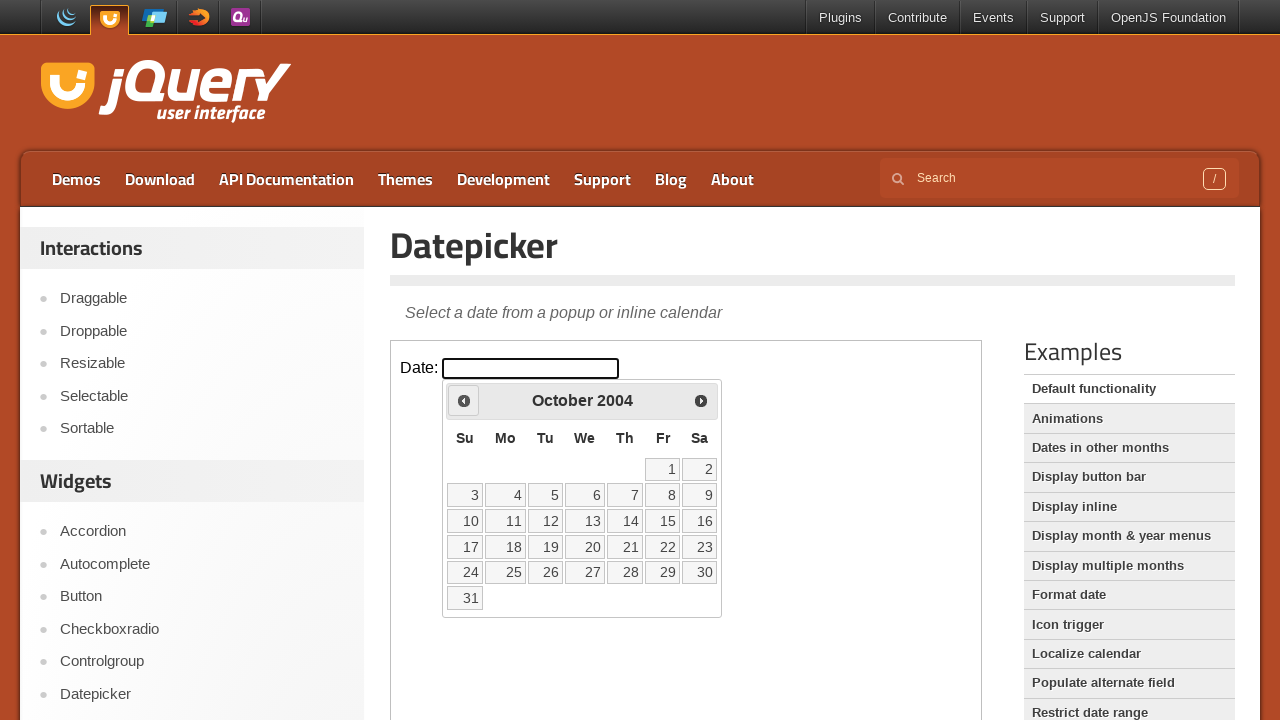

Clicked previous button to navigate backwards (currently at October 2004) at (464, 400) on iframe >> nth=0 >> internal:control=enter-frame >> span.ui-icon.ui-icon-circle-t
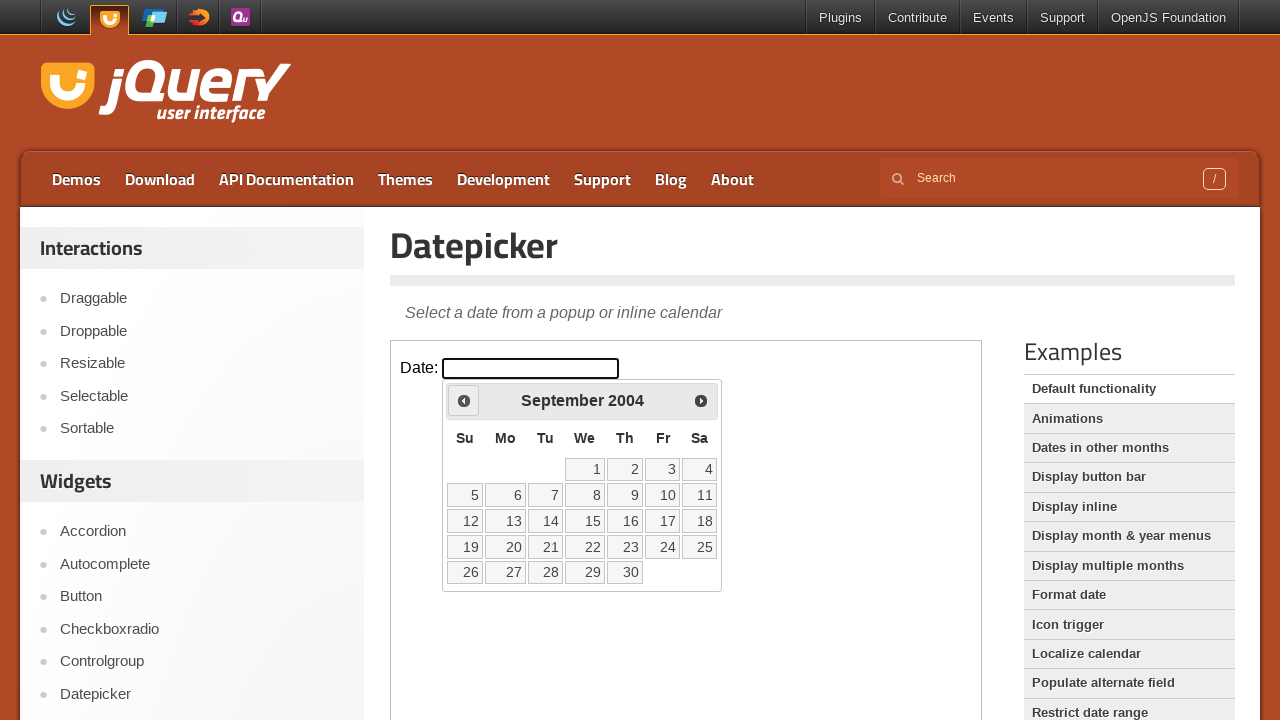

Clicked previous button to navigate backwards (currently at September 2004) at (464, 400) on iframe >> nth=0 >> internal:control=enter-frame >> span.ui-icon.ui-icon-circle-t
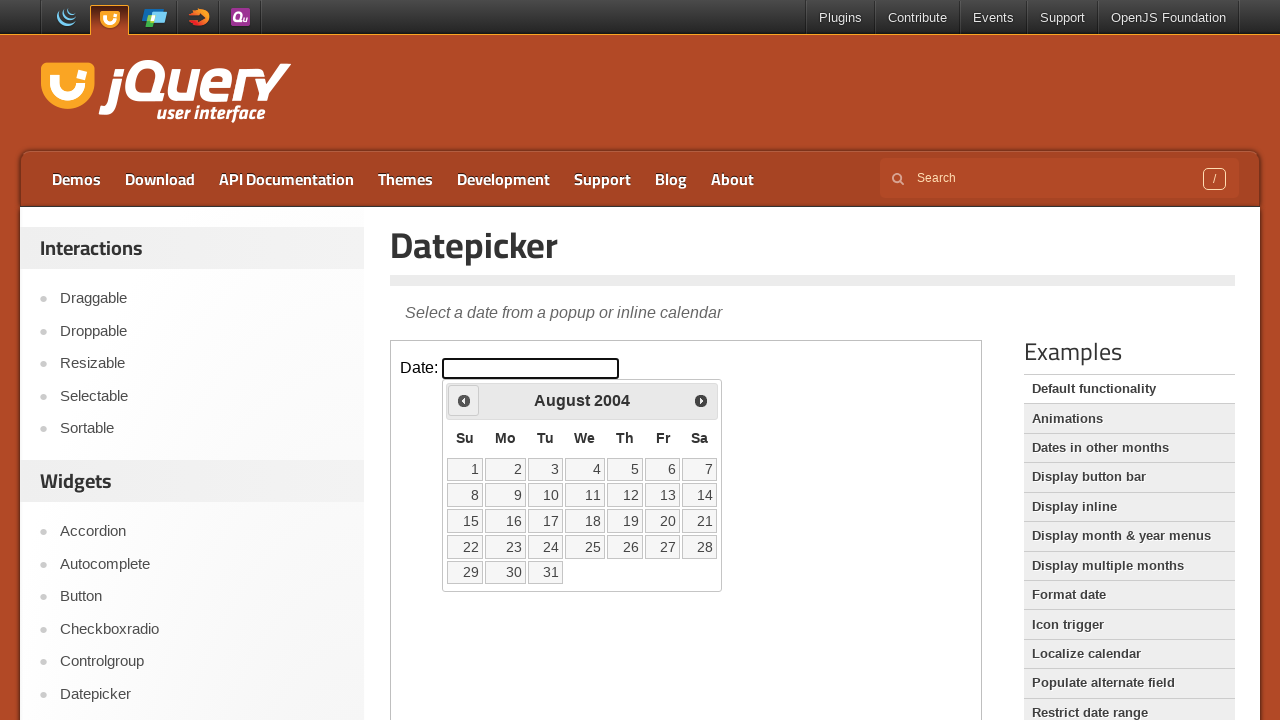

Clicked previous button to navigate backwards (currently at August 2004) at (464, 400) on iframe >> nth=0 >> internal:control=enter-frame >> span.ui-icon.ui-icon-circle-t
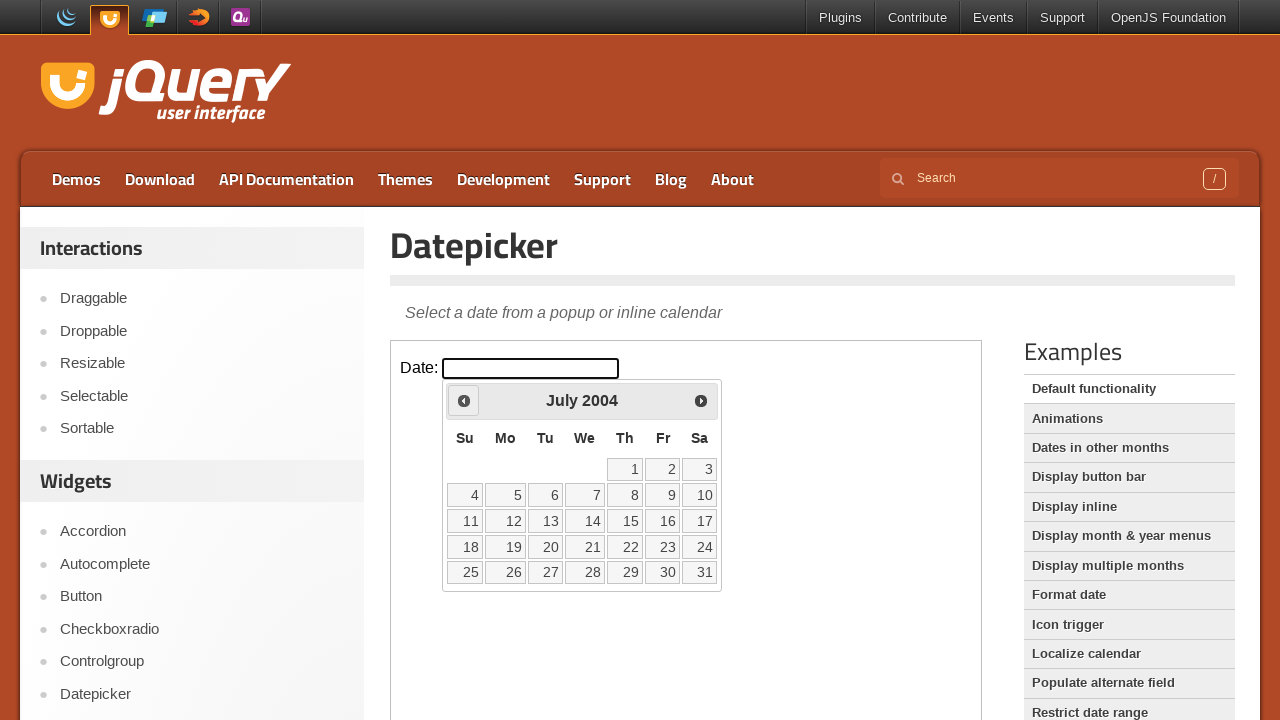

Clicked previous button to navigate backwards (currently at July 2004) at (464, 400) on iframe >> nth=0 >> internal:control=enter-frame >> span.ui-icon.ui-icon-circle-t
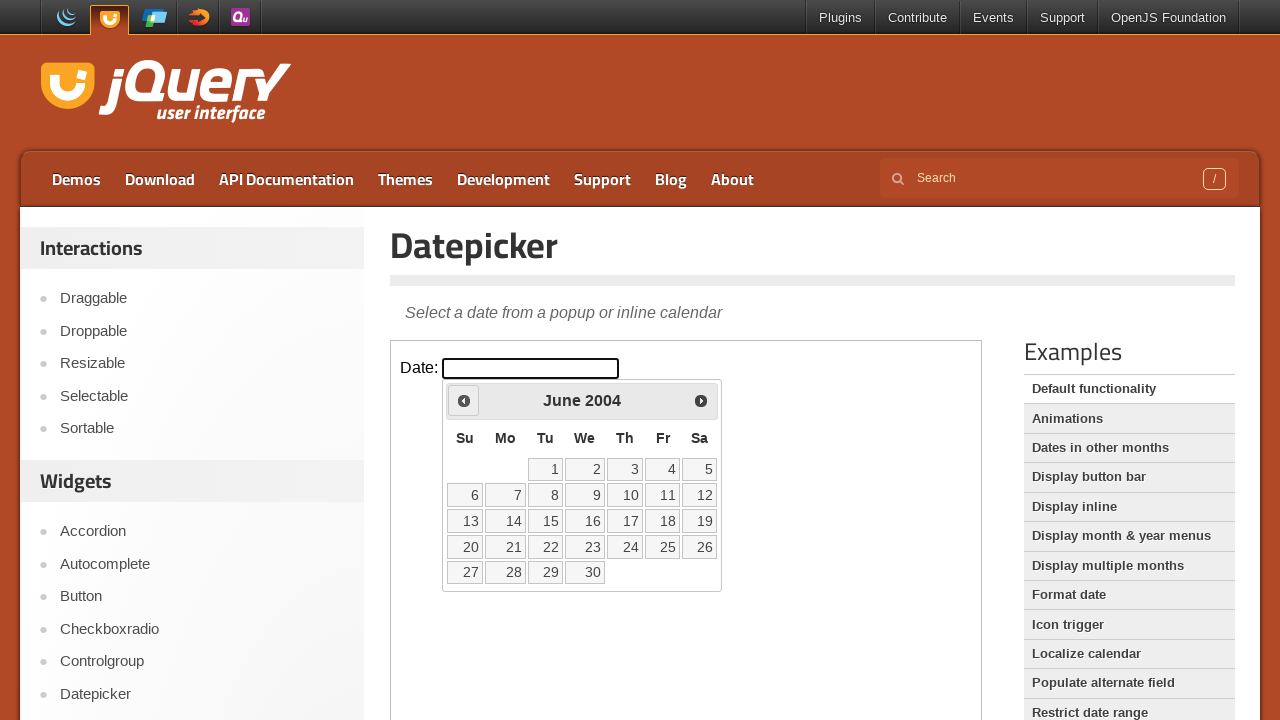

Clicked previous button to navigate backwards (currently at June 2004) at (464, 400) on iframe >> nth=0 >> internal:control=enter-frame >> span.ui-icon.ui-icon-circle-t
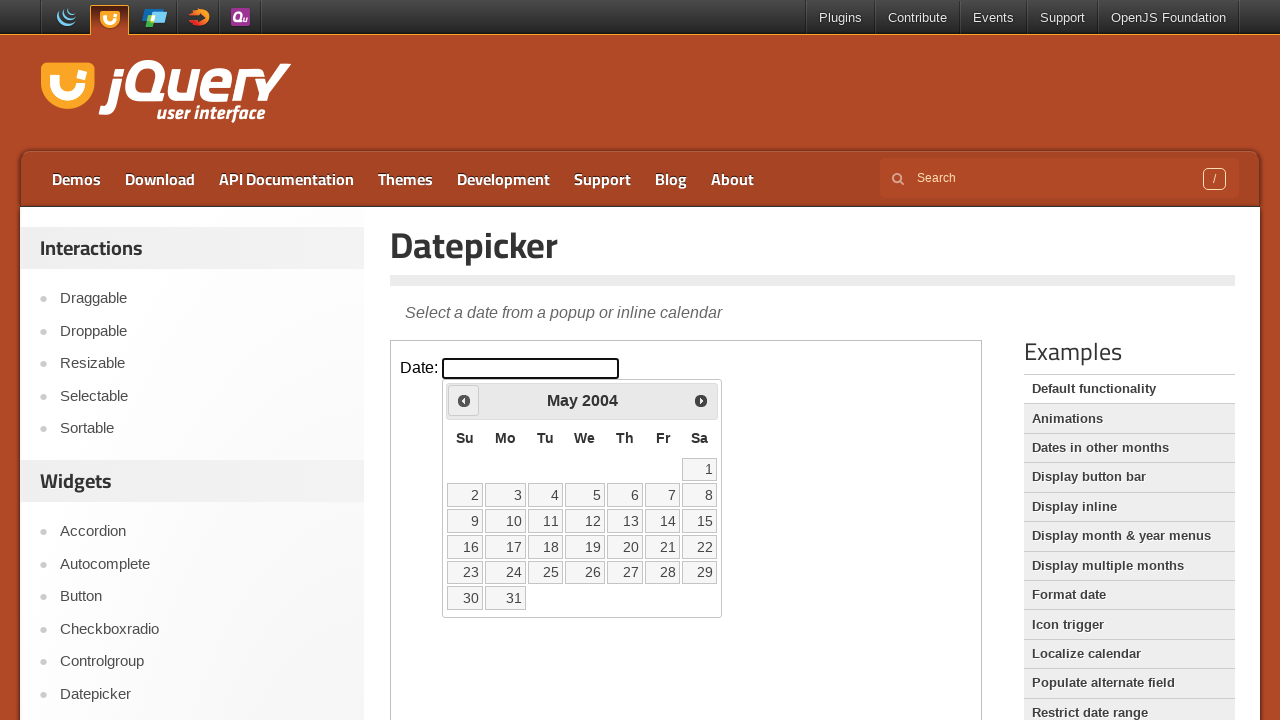

Clicked previous button to navigate backwards (currently at May 2004) at (464, 400) on iframe >> nth=0 >> internal:control=enter-frame >> span.ui-icon.ui-icon-circle-t
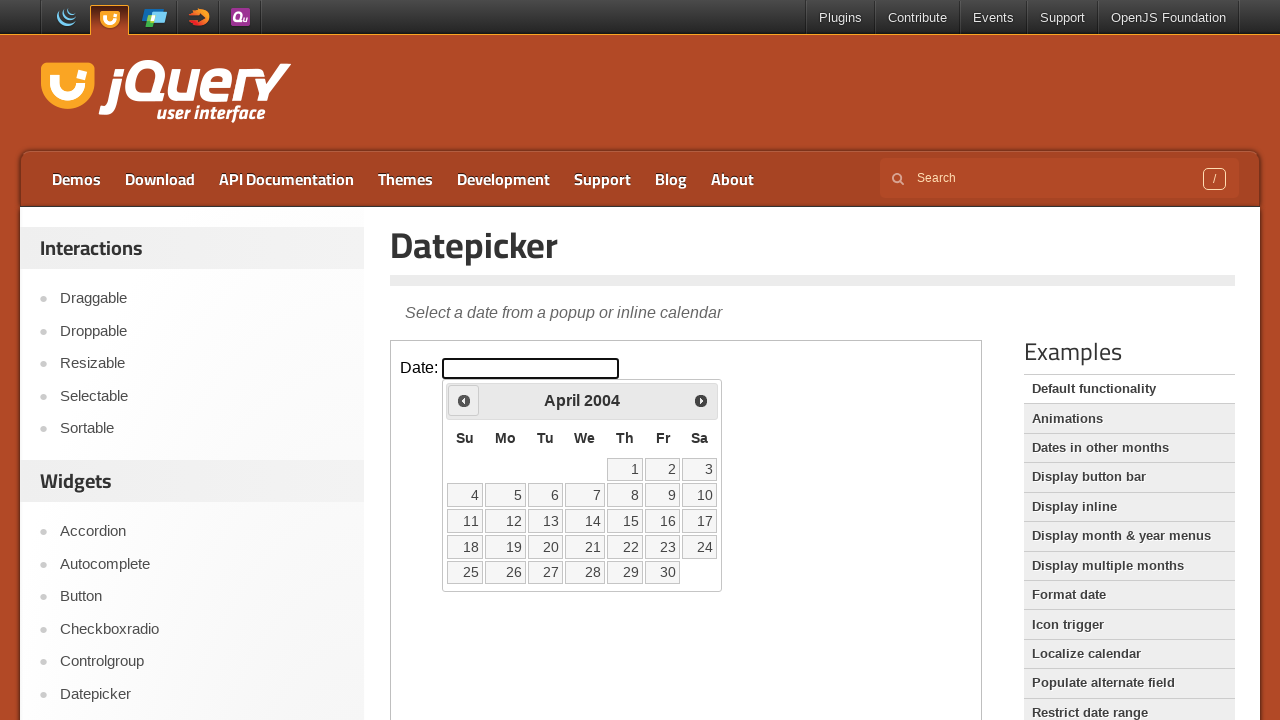

Clicked previous button to navigate backwards (currently at April 2004) at (464, 400) on iframe >> nth=0 >> internal:control=enter-frame >> span.ui-icon.ui-icon-circle-t
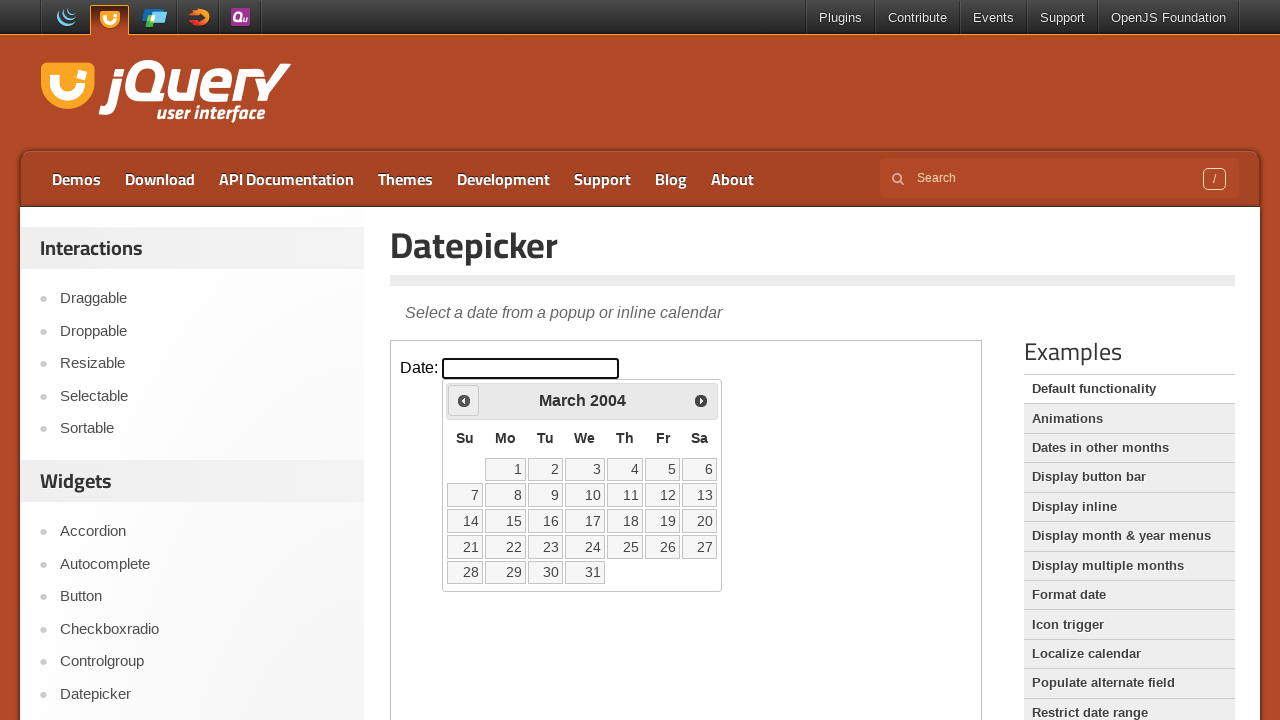

Clicked previous button to navigate backwards (currently at March 2004) at (464, 400) on iframe >> nth=0 >> internal:control=enter-frame >> span.ui-icon.ui-icon-circle-t
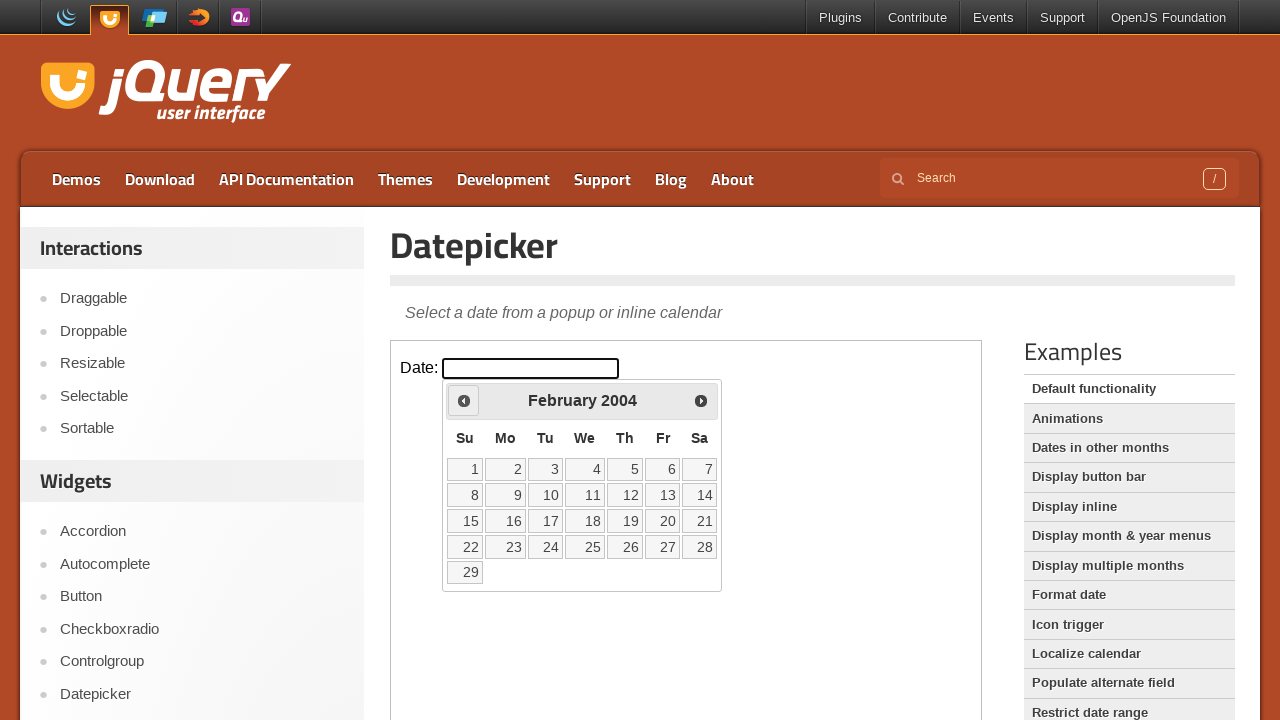

Clicked previous button to navigate backwards (currently at February 2004) at (464, 400) on iframe >> nth=0 >> internal:control=enter-frame >> span.ui-icon.ui-icon-circle-t
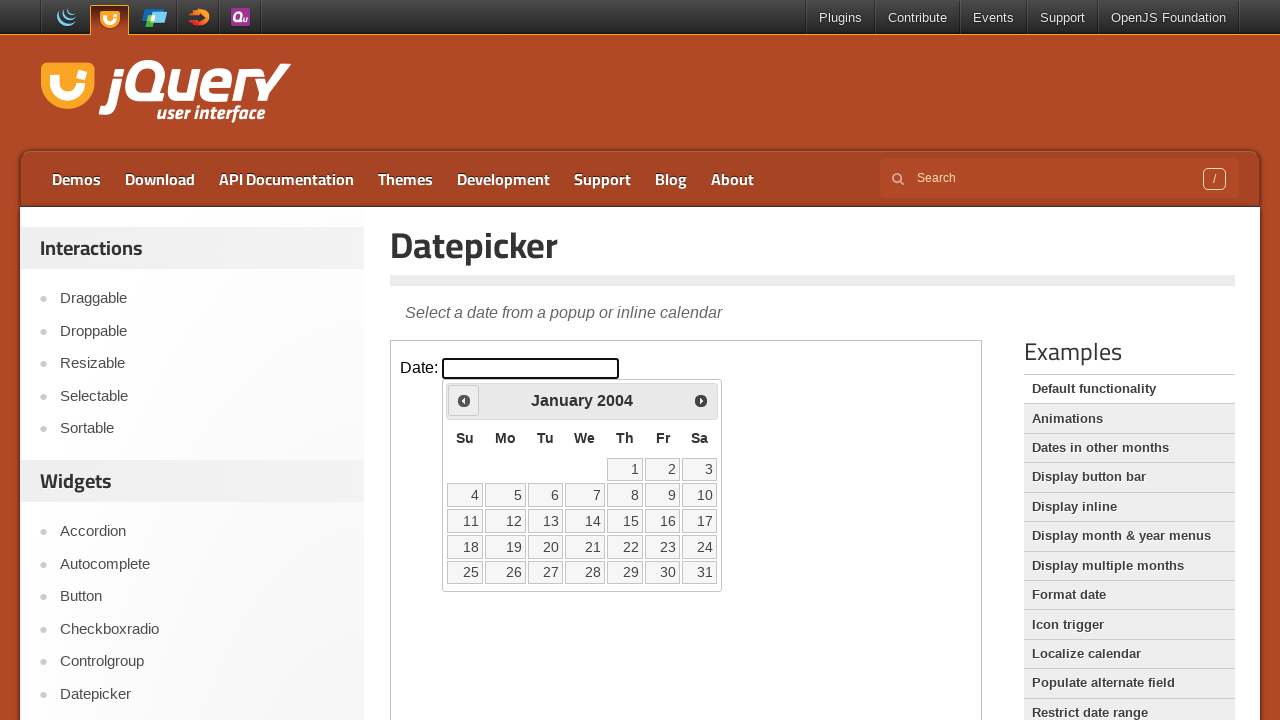

Clicked previous button to navigate backwards (currently at January 2004) at (464, 400) on iframe >> nth=0 >> internal:control=enter-frame >> span.ui-icon.ui-icon-circle-t
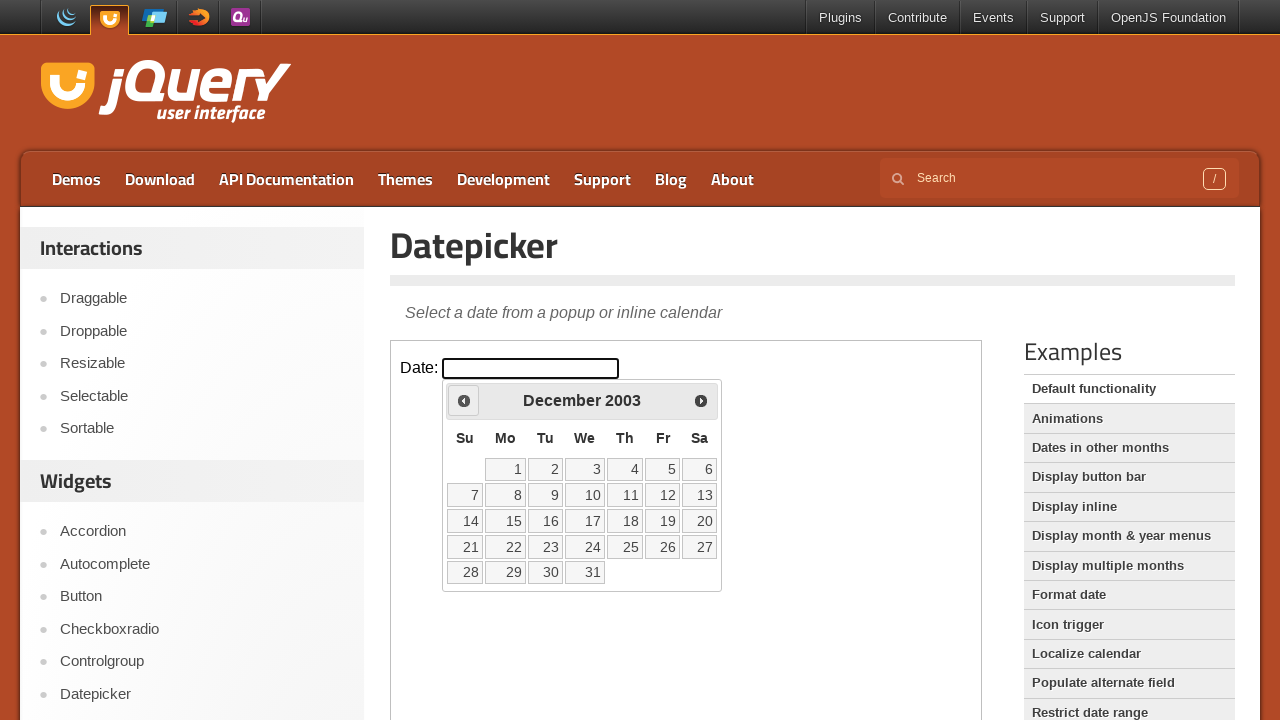

Clicked previous button to navigate backwards (currently at December 2003) at (464, 400) on iframe >> nth=0 >> internal:control=enter-frame >> span.ui-icon.ui-icon-circle-t
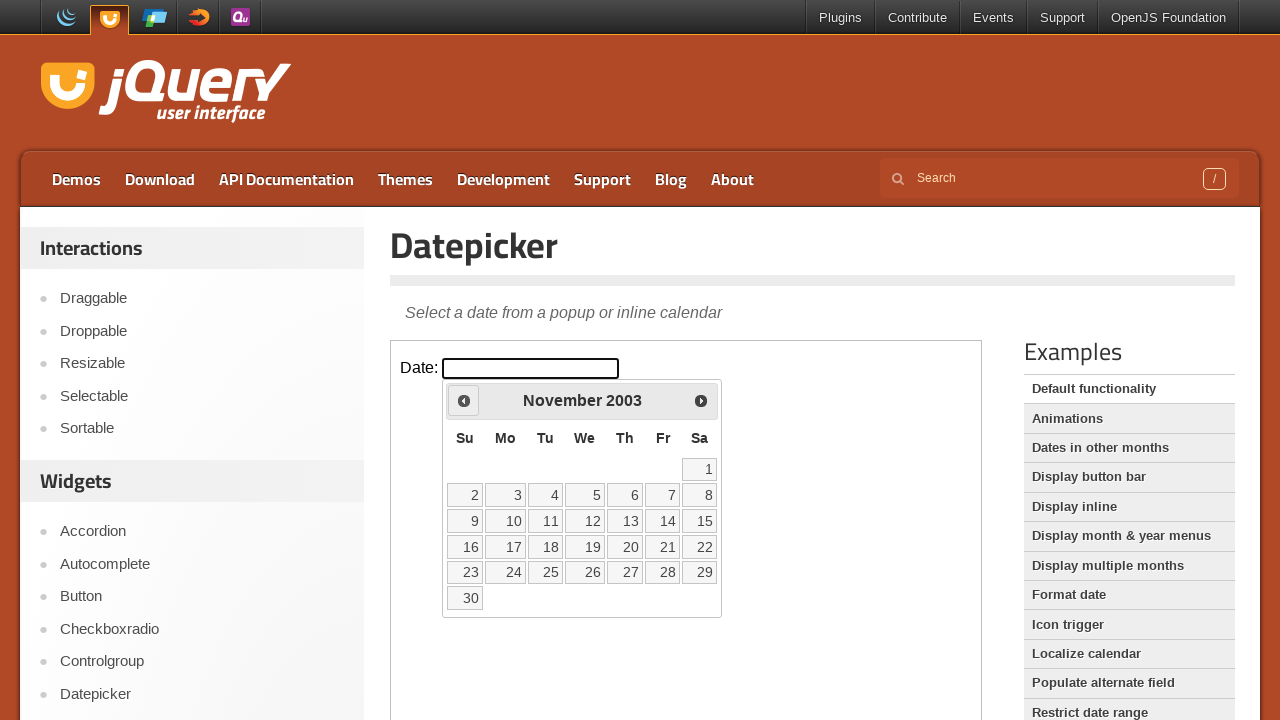

Clicked previous button to navigate backwards (currently at November 2003) at (464, 400) on iframe >> nth=0 >> internal:control=enter-frame >> span.ui-icon.ui-icon-circle-t
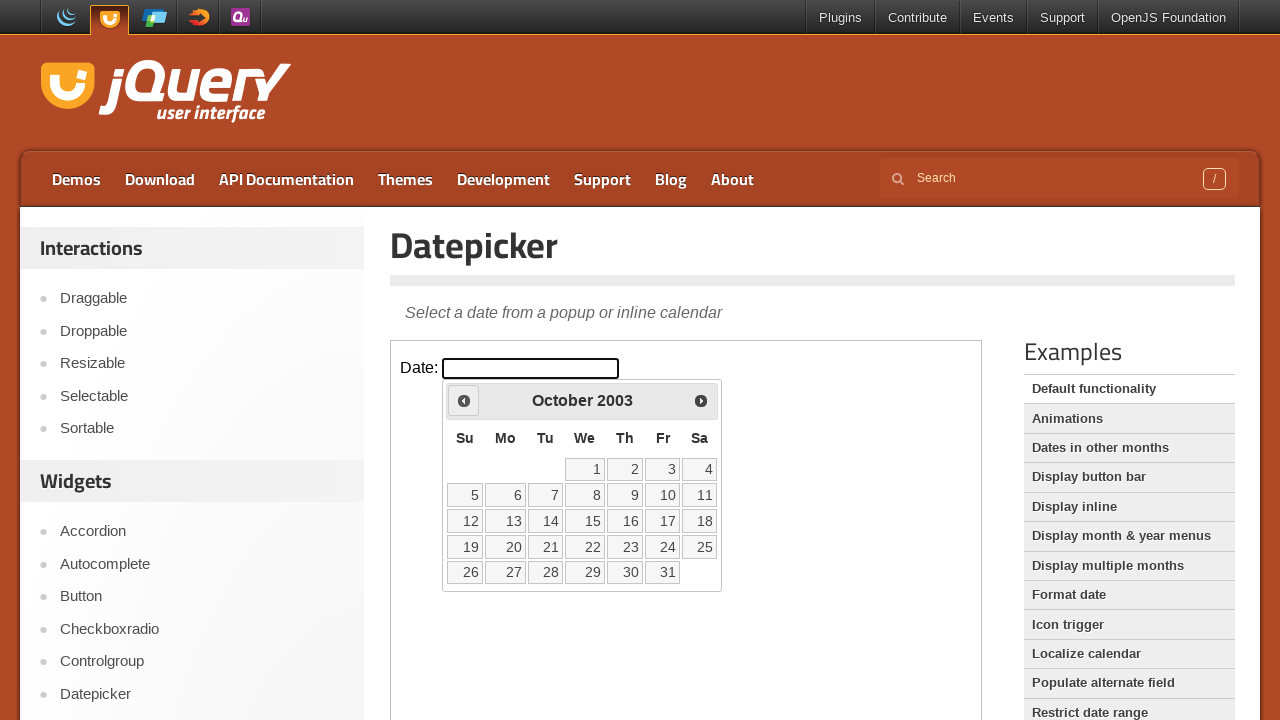

Clicked previous button to navigate backwards (currently at October 2003) at (464, 400) on iframe >> nth=0 >> internal:control=enter-frame >> span.ui-icon.ui-icon-circle-t
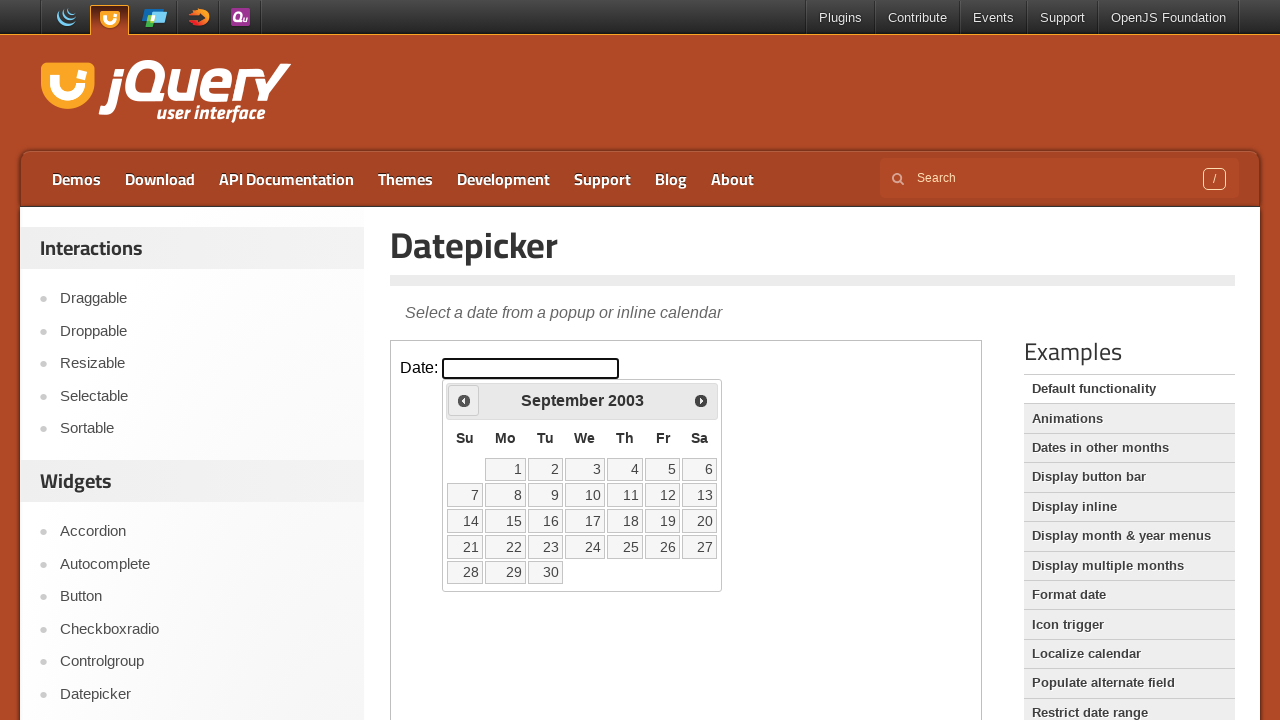

Clicked previous button to navigate backwards (currently at September 2003) at (464, 400) on iframe >> nth=0 >> internal:control=enter-frame >> span.ui-icon.ui-icon-circle-t
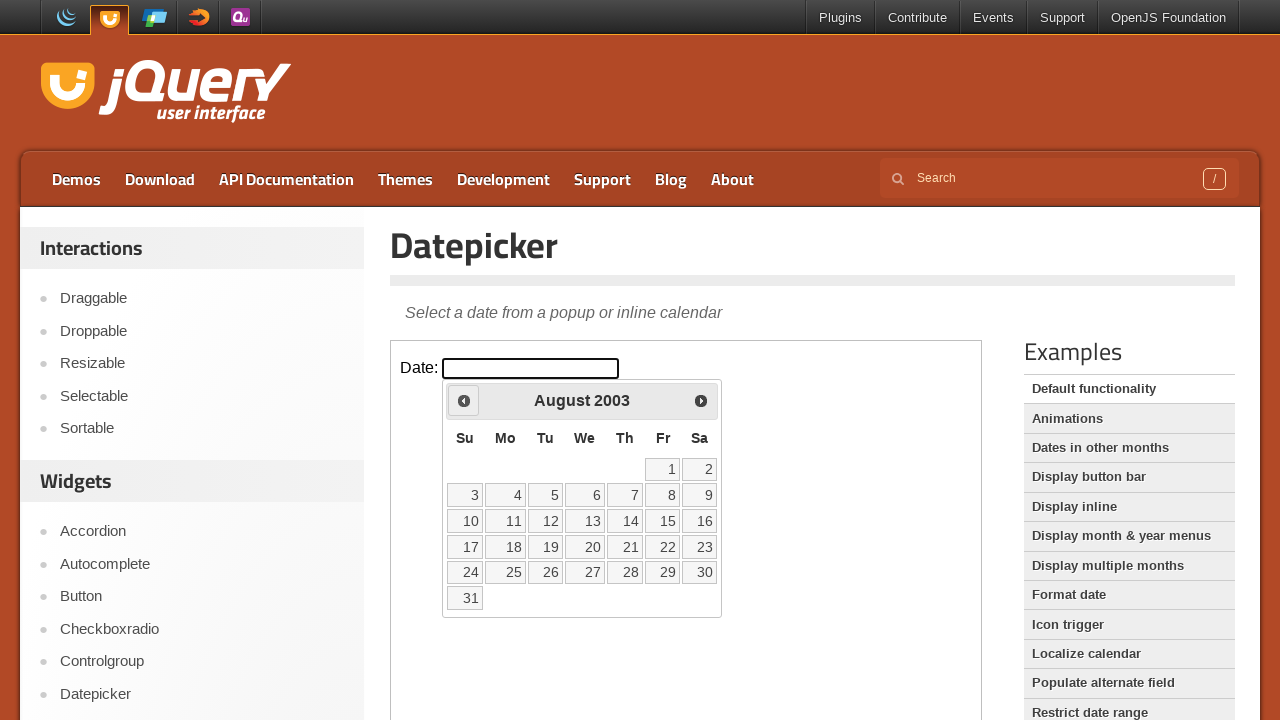

Clicked previous button to navigate backwards (currently at August 2003) at (464, 400) on iframe >> nth=0 >> internal:control=enter-frame >> span.ui-icon.ui-icon-circle-t
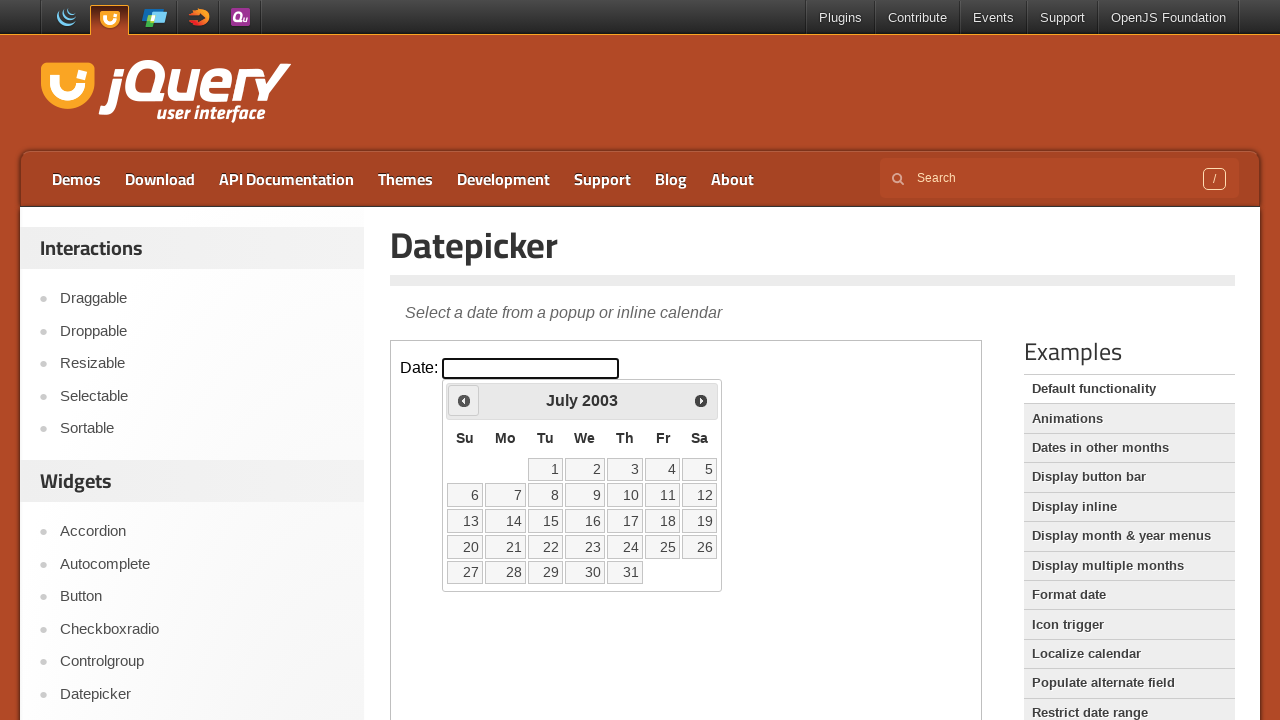

Clicked previous button to navigate backwards (currently at July 2003) at (464, 400) on iframe >> nth=0 >> internal:control=enter-frame >> span.ui-icon.ui-icon-circle-t
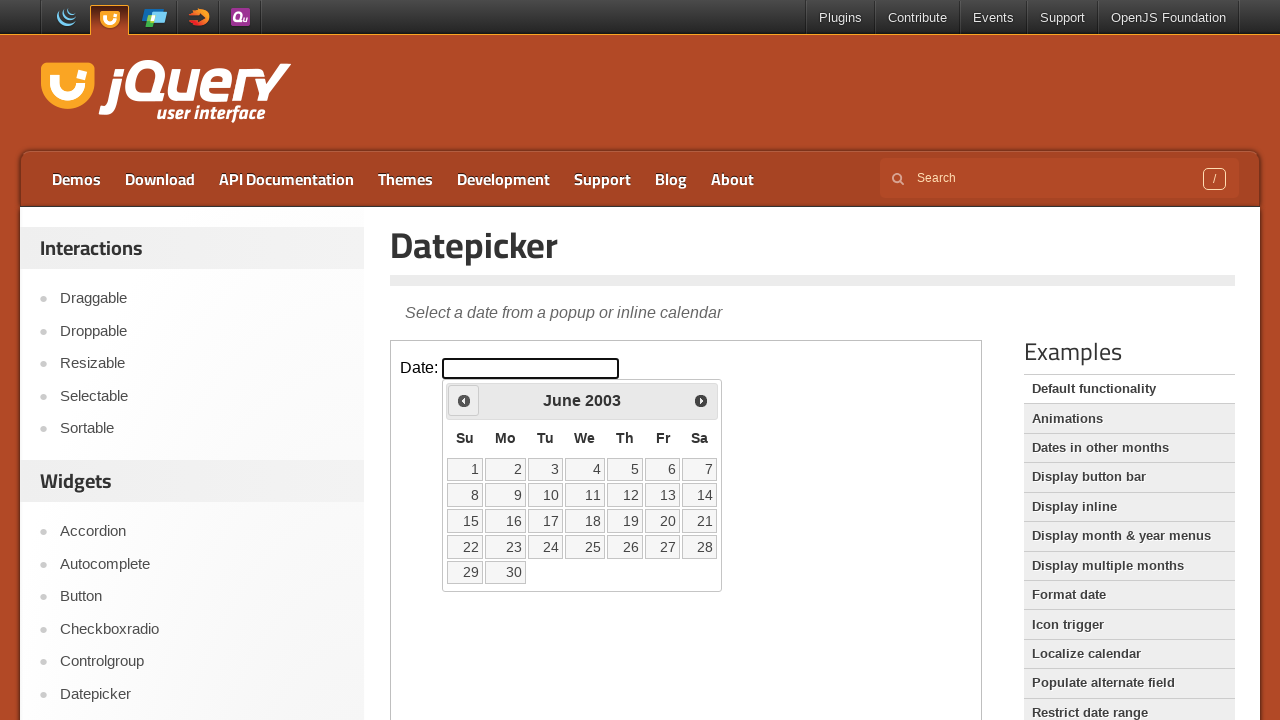

Clicked previous button to navigate backwards (currently at June 2003) at (464, 400) on iframe >> nth=0 >> internal:control=enter-frame >> span.ui-icon.ui-icon-circle-t
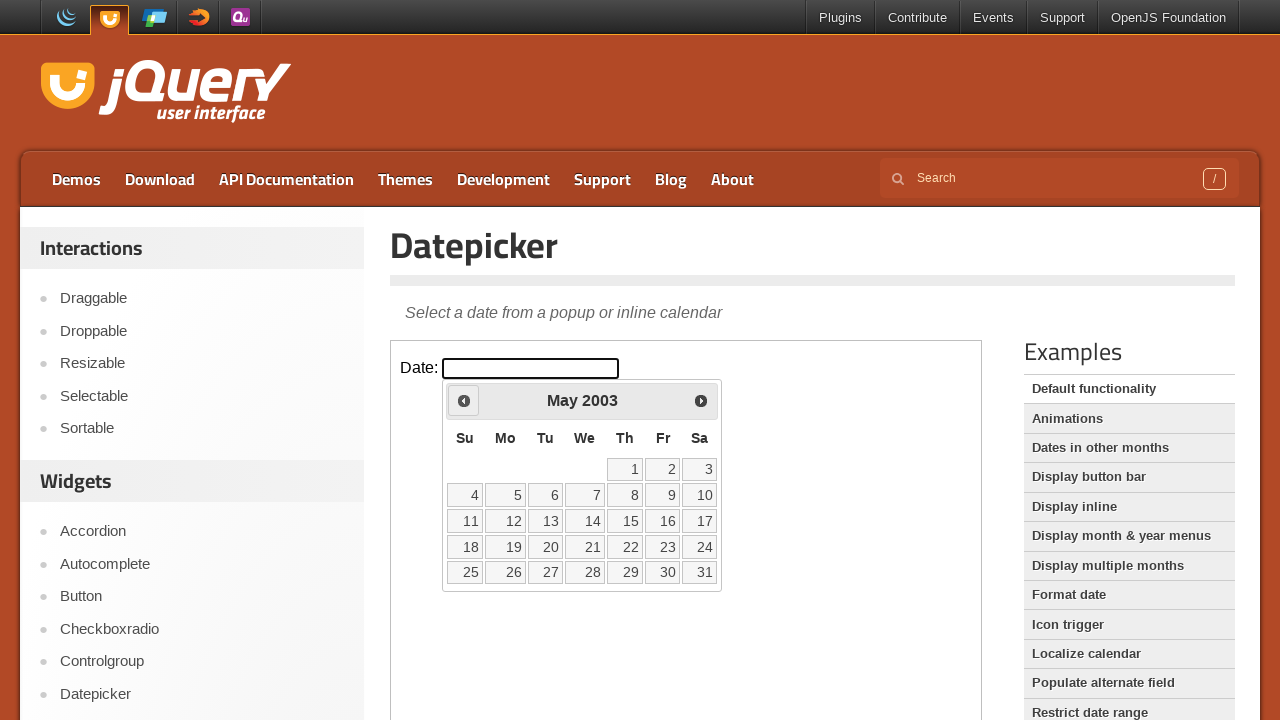

Clicked previous button to navigate backwards (currently at May 2003) at (464, 400) on iframe >> nth=0 >> internal:control=enter-frame >> span.ui-icon.ui-icon-circle-t
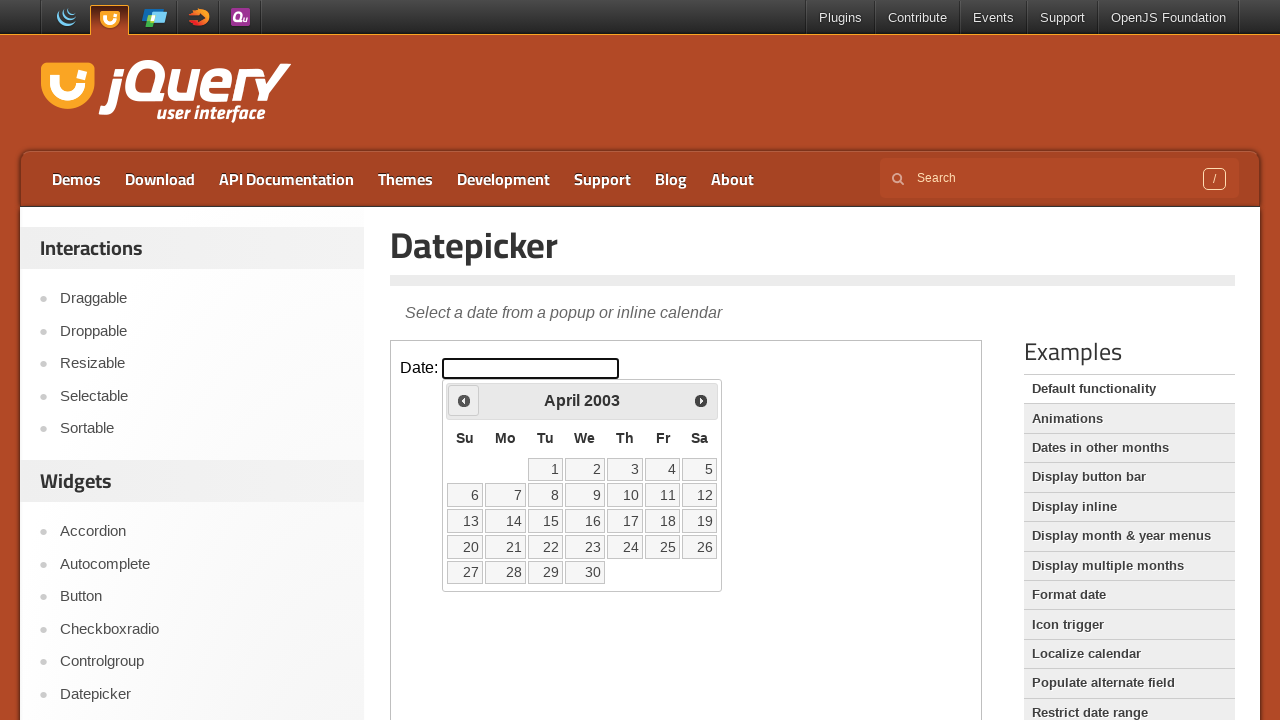

Clicked previous button to navigate backwards (currently at April 2003) at (464, 400) on iframe >> nth=0 >> internal:control=enter-frame >> span.ui-icon.ui-icon-circle-t
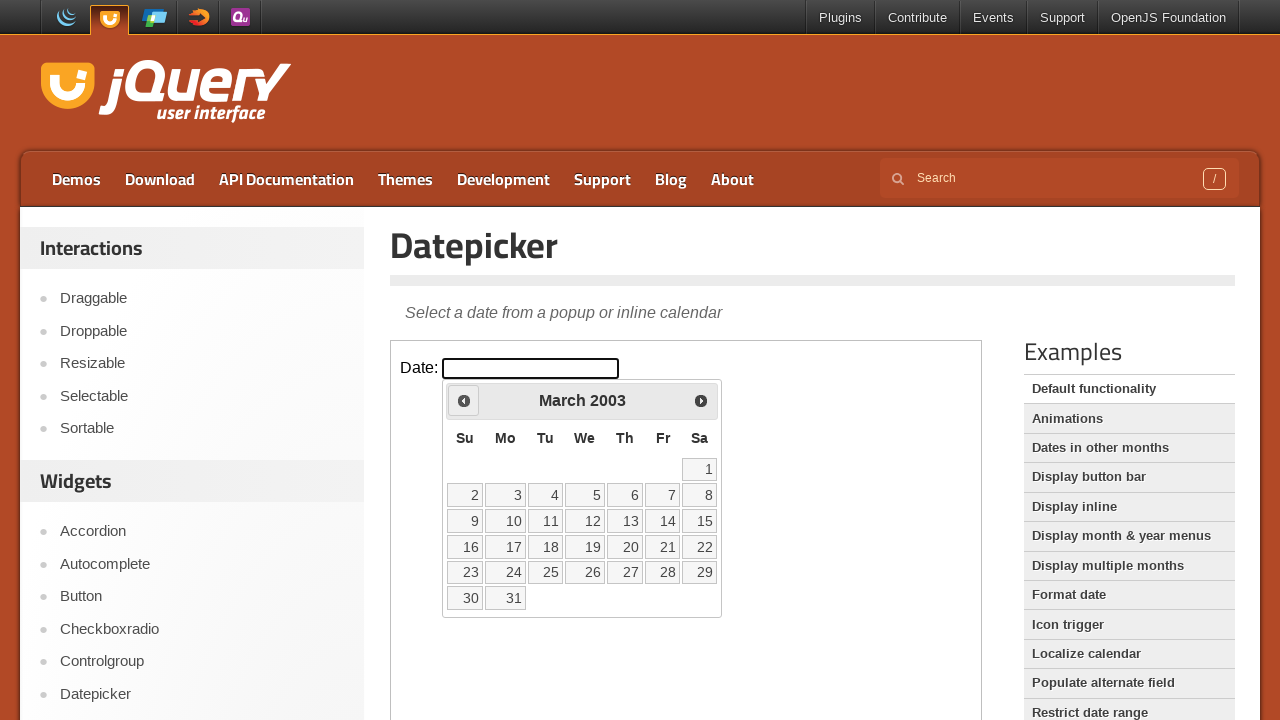

Clicked previous button to navigate backwards (currently at March 2003) at (464, 400) on iframe >> nth=0 >> internal:control=enter-frame >> span.ui-icon.ui-icon-circle-t
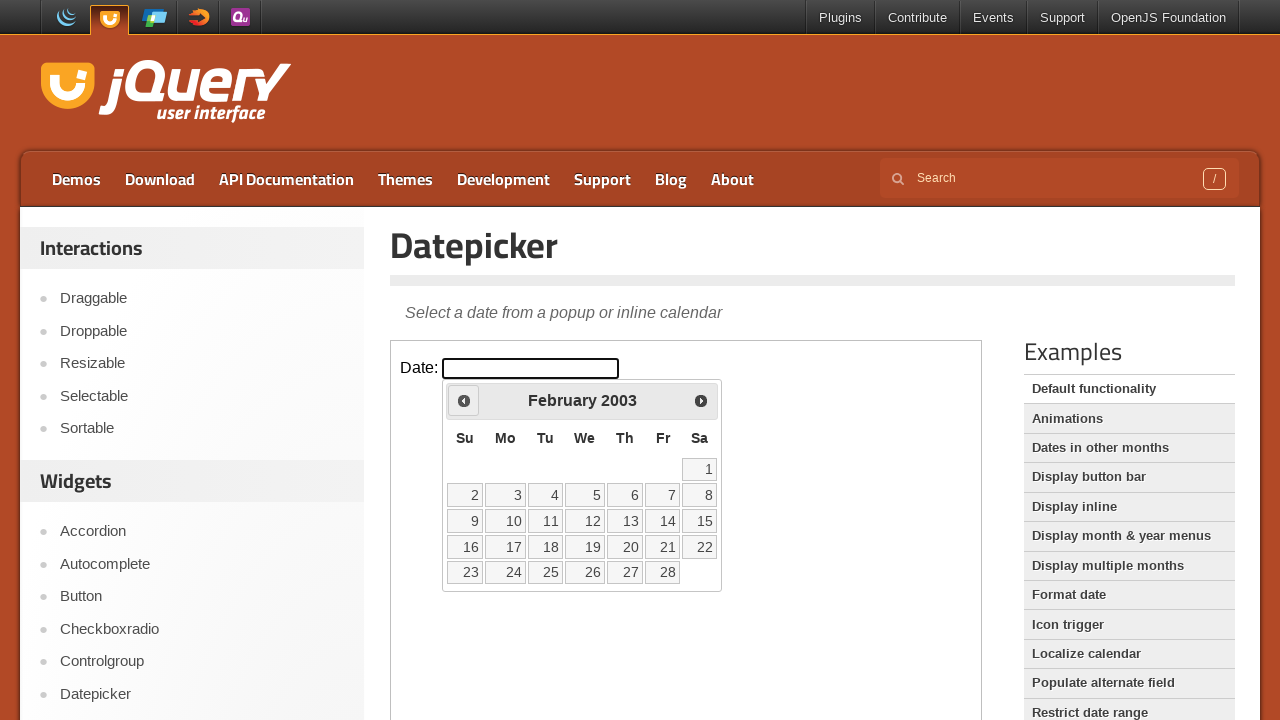

Clicked previous button to navigate backwards (currently at February 2003) at (464, 400) on iframe >> nth=0 >> internal:control=enter-frame >> span.ui-icon.ui-icon-circle-t
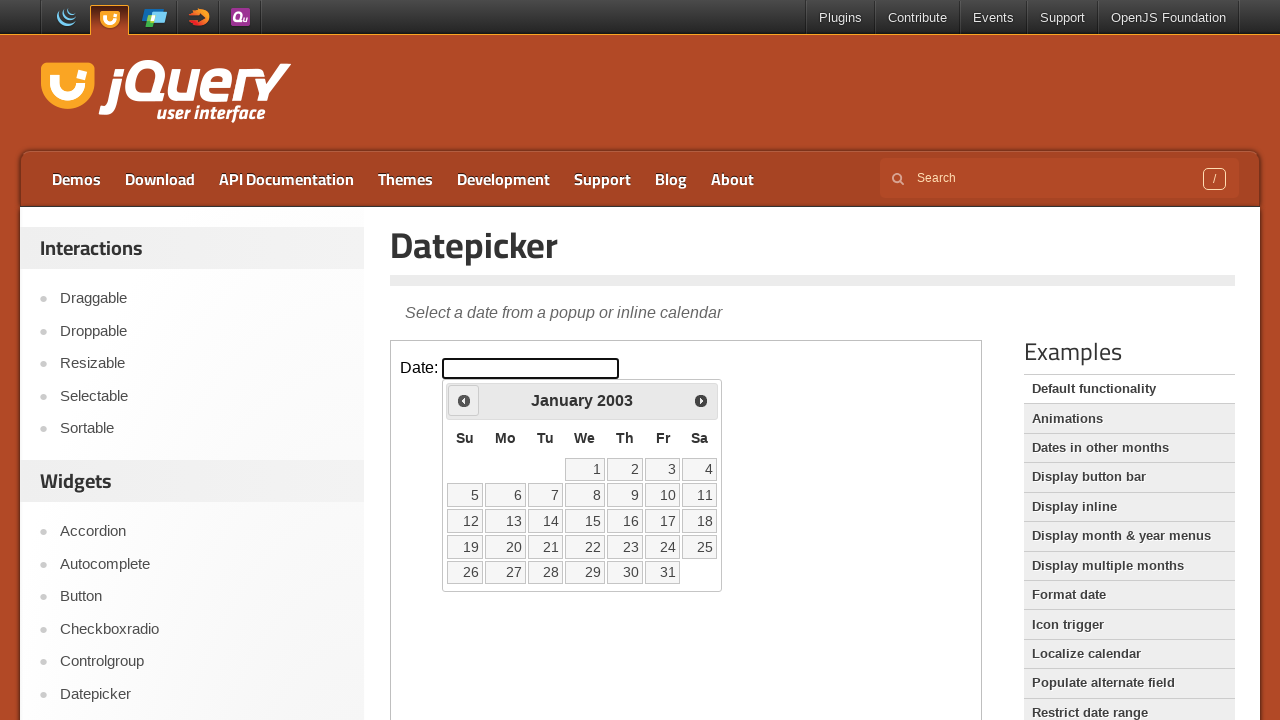

Clicked previous button to navigate backwards (currently at January 2003) at (464, 400) on iframe >> nth=0 >> internal:control=enter-frame >> span.ui-icon.ui-icon-circle-t
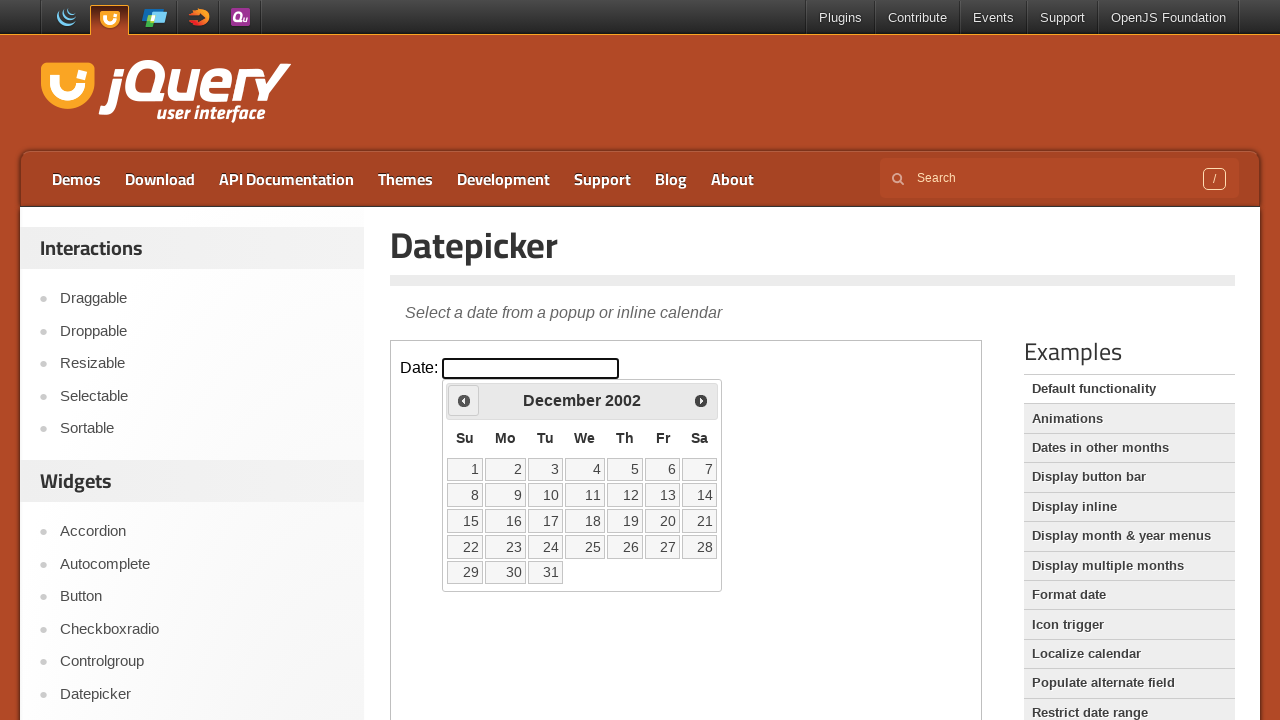

Clicked previous button to navigate backwards (currently at December 2002) at (464, 400) on iframe >> nth=0 >> internal:control=enter-frame >> span.ui-icon.ui-icon-circle-t
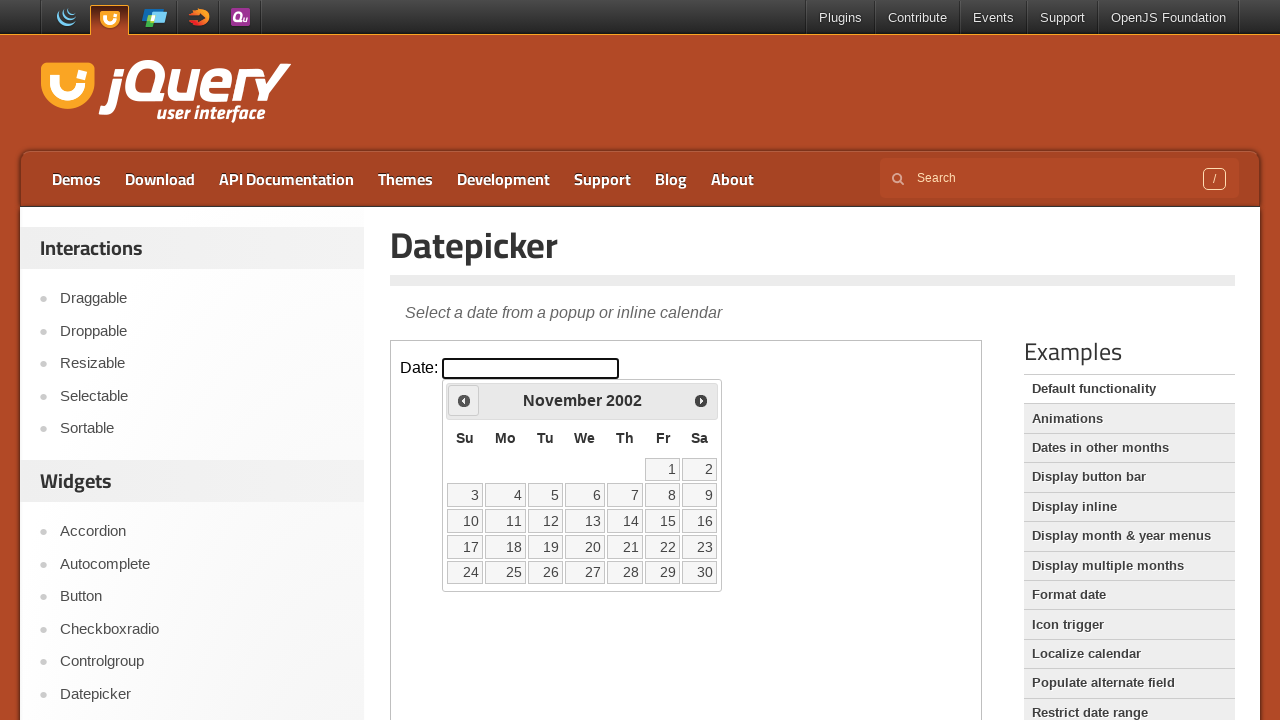

Clicked previous button to navigate backwards (currently at November 2002) at (464, 400) on iframe >> nth=0 >> internal:control=enter-frame >> span.ui-icon.ui-icon-circle-t
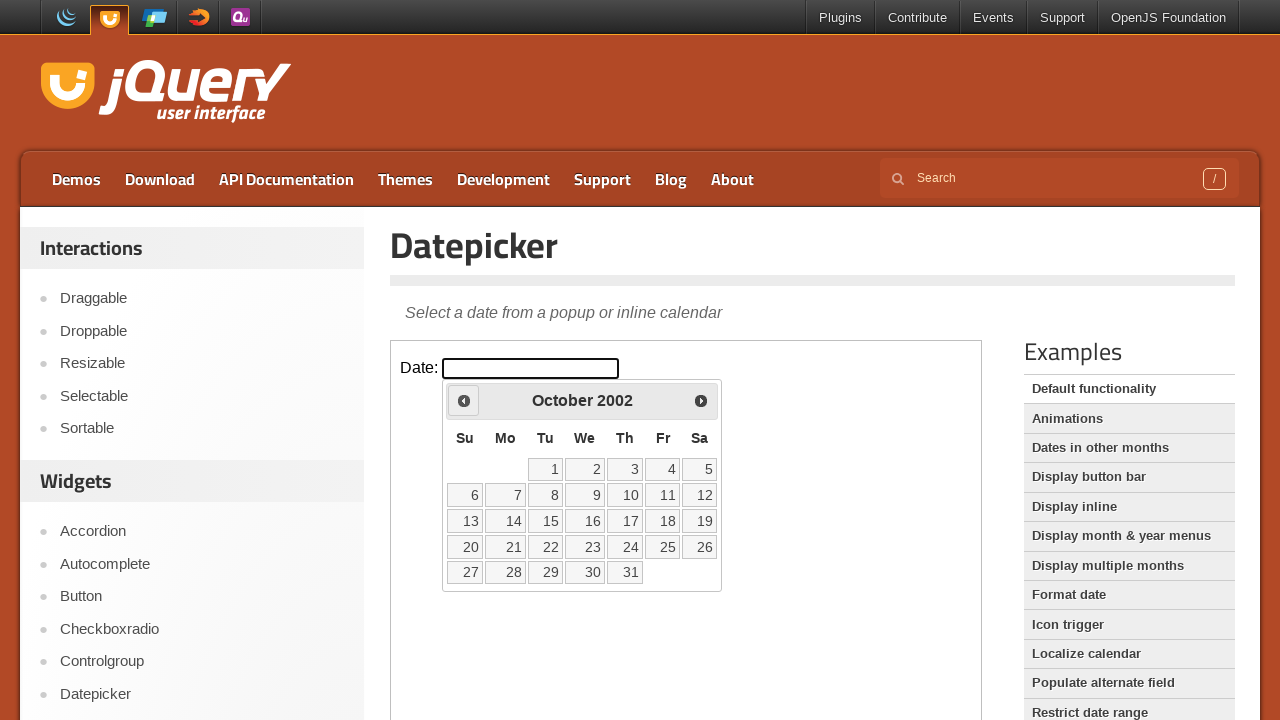

Clicked previous button to navigate backwards (currently at October 2002) at (464, 400) on iframe >> nth=0 >> internal:control=enter-frame >> span.ui-icon.ui-icon-circle-t
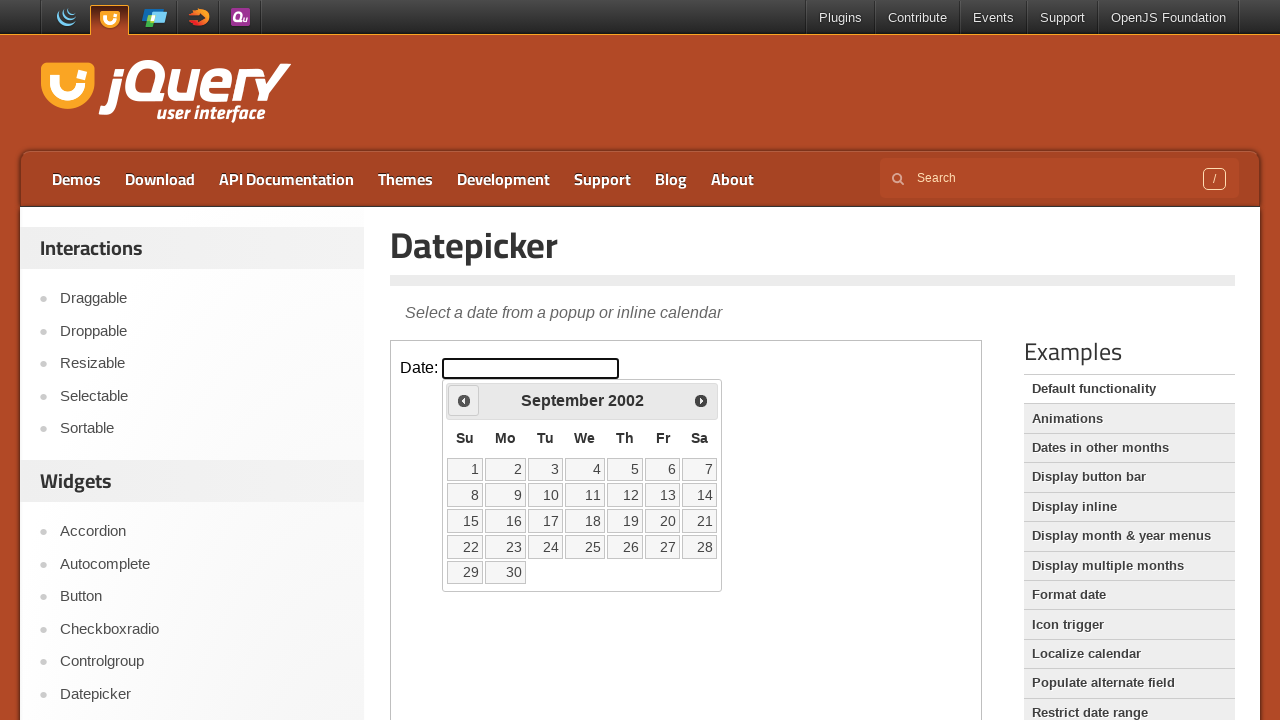

Clicked previous button to navigate backwards (currently at September 2002) at (464, 400) on iframe >> nth=0 >> internal:control=enter-frame >> span.ui-icon.ui-icon-circle-t
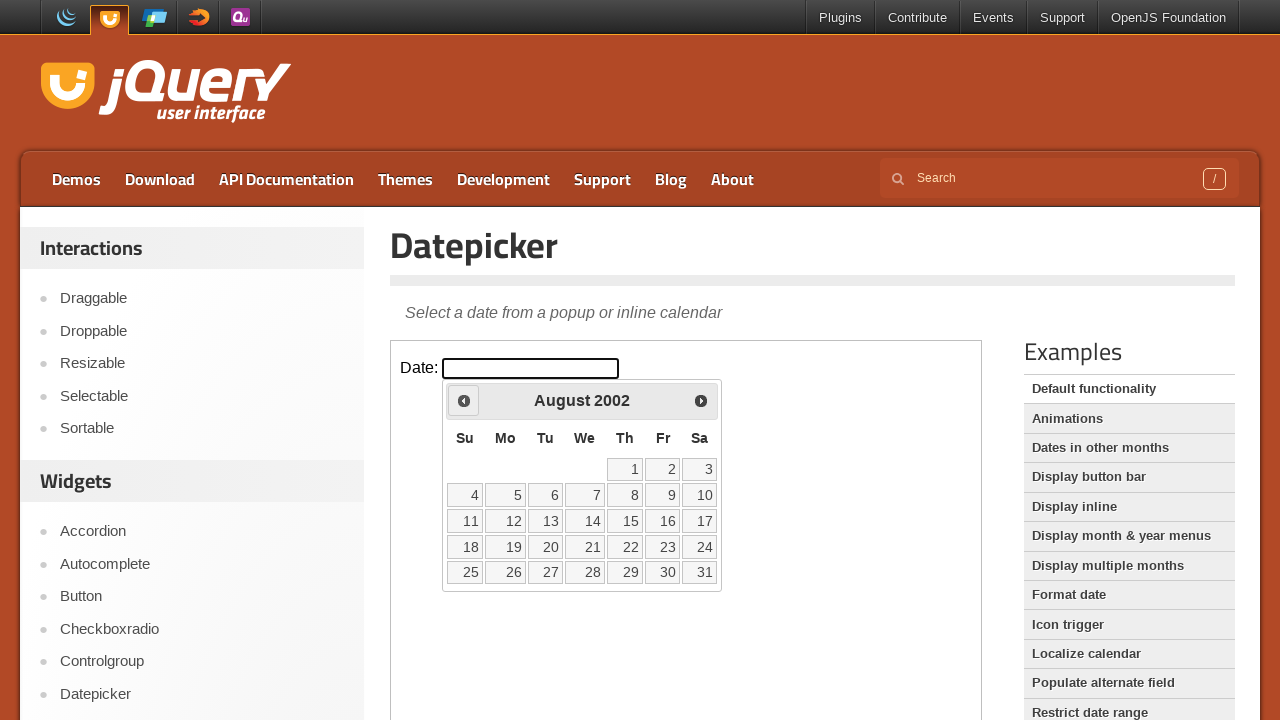

Clicked previous button to navigate backwards (currently at August 2002) at (464, 400) on iframe >> nth=0 >> internal:control=enter-frame >> span.ui-icon.ui-icon-circle-t
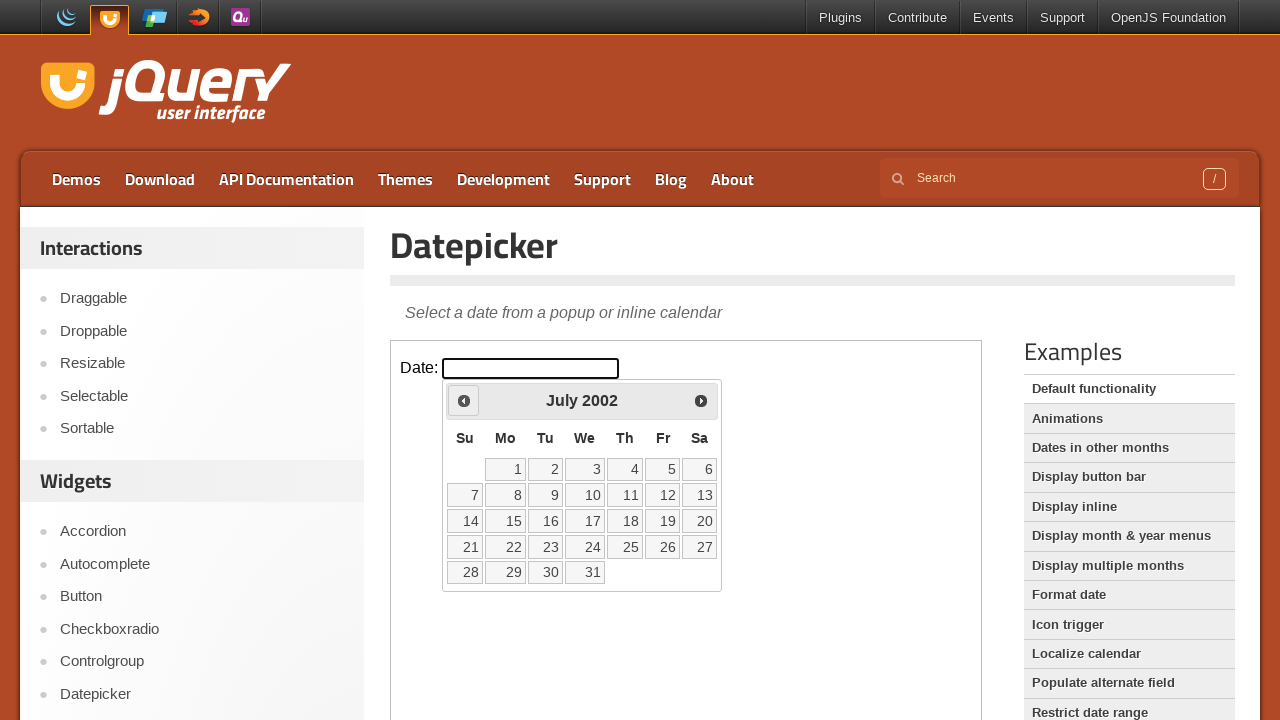

Clicked previous button to navigate backwards (currently at July 2002) at (464, 400) on iframe >> nth=0 >> internal:control=enter-frame >> span.ui-icon.ui-icon-circle-t
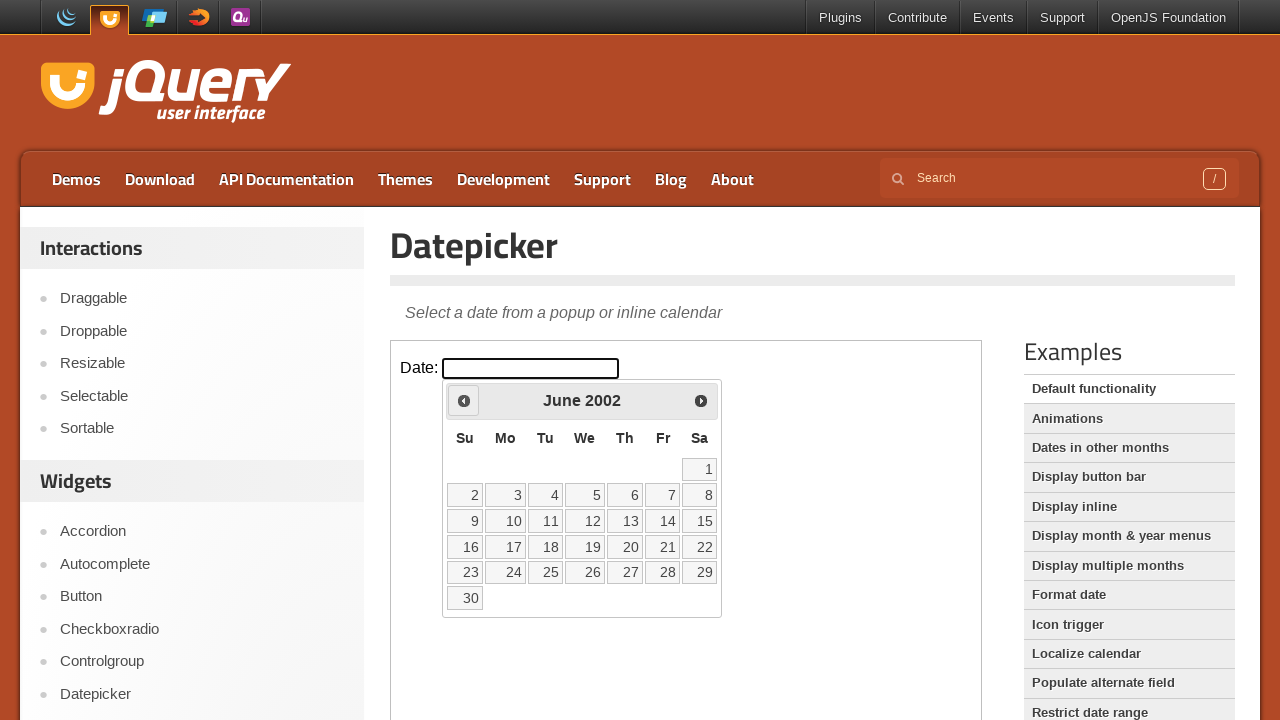

Clicked previous button to navigate backwards (currently at June 2002) at (464, 400) on iframe >> nth=0 >> internal:control=enter-frame >> span.ui-icon.ui-icon-circle-t
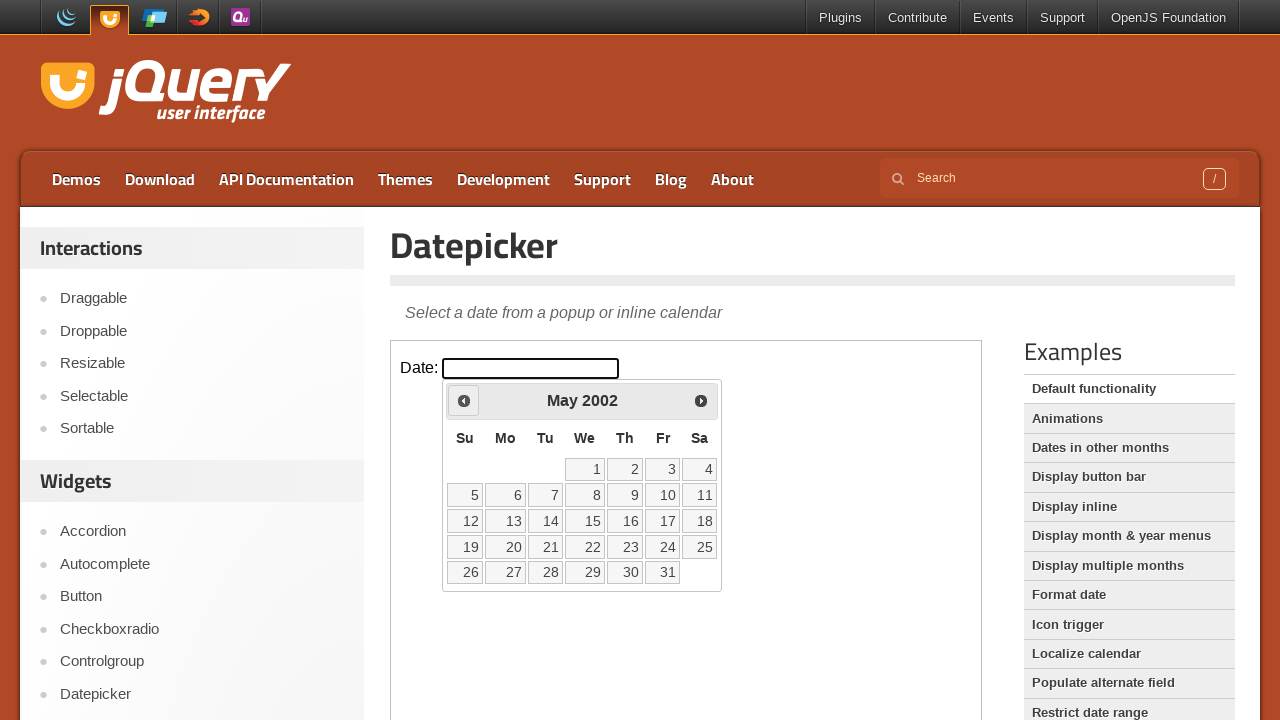

Clicked previous button to navigate backwards (currently at May 2002) at (464, 400) on iframe >> nth=0 >> internal:control=enter-frame >> span.ui-icon.ui-icon-circle-t
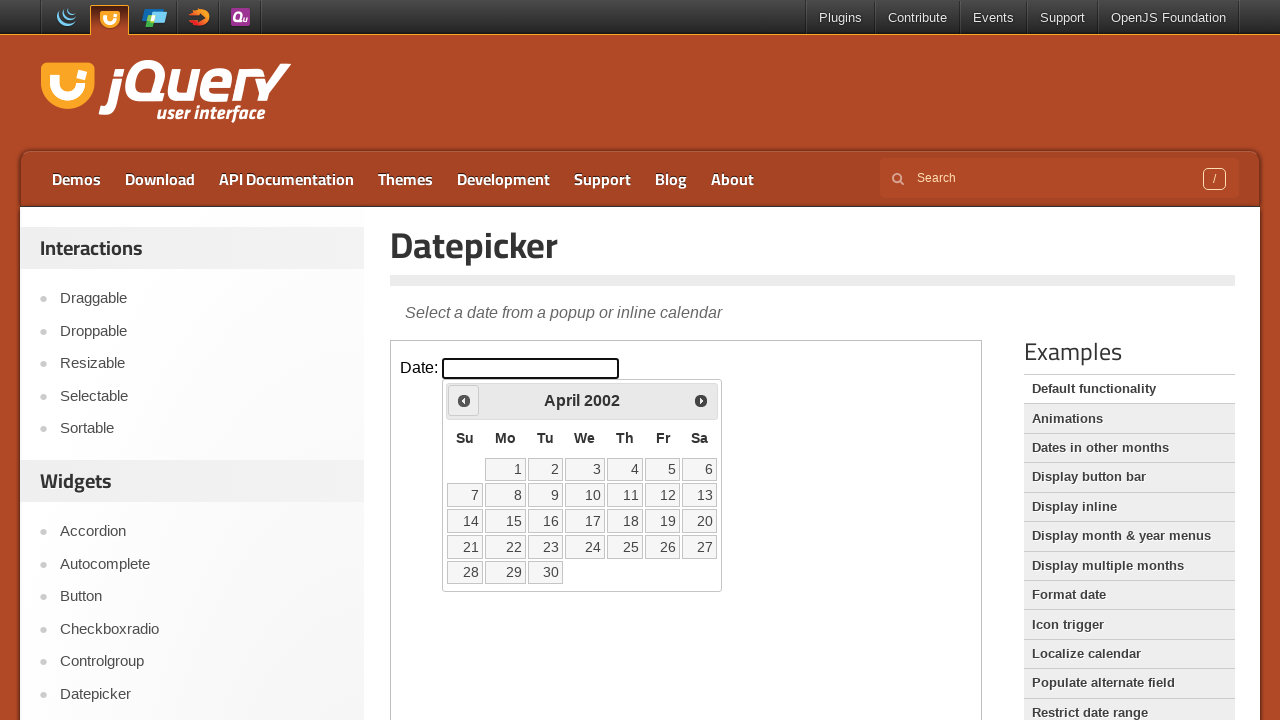

Clicked previous button to navigate backwards (currently at April 2002) at (464, 400) on iframe >> nth=0 >> internal:control=enter-frame >> span.ui-icon.ui-icon-circle-t
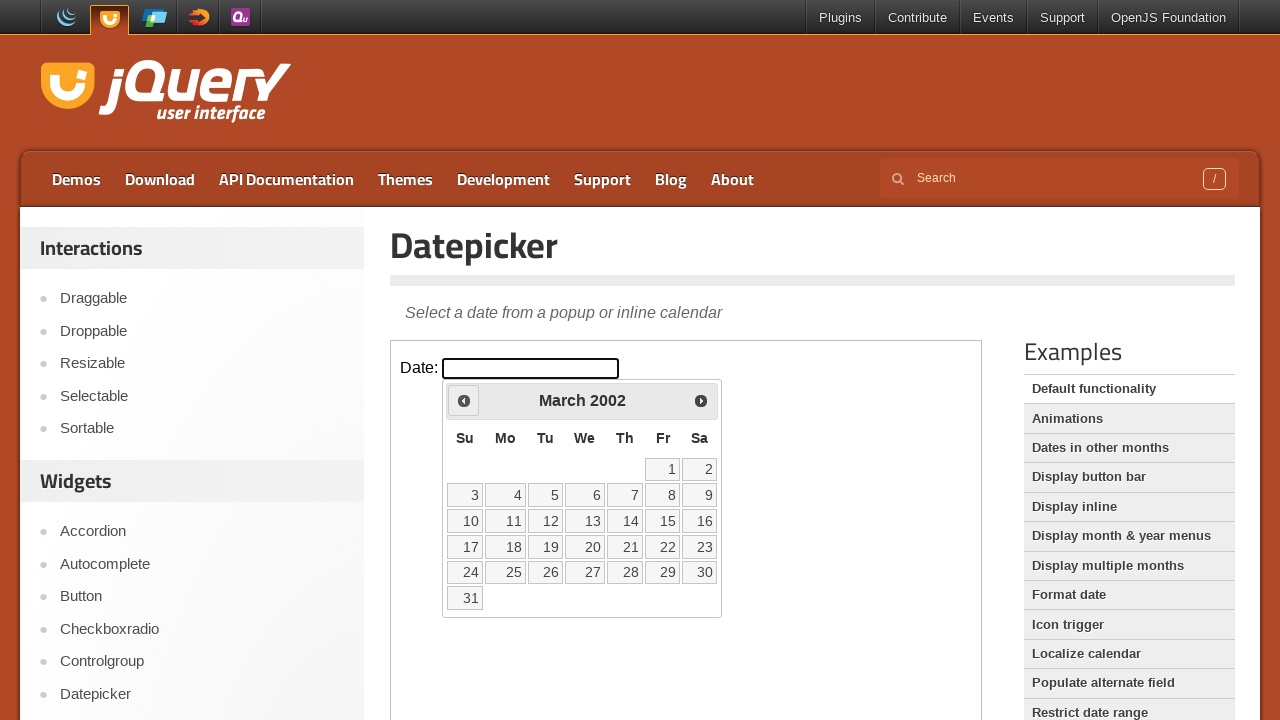

Clicked previous button to navigate backwards (currently at March 2002) at (464, 400) on iframe >> nth=0 >> internal:control=enter-frame >> span.ui-icon.ui-icon-circle-t
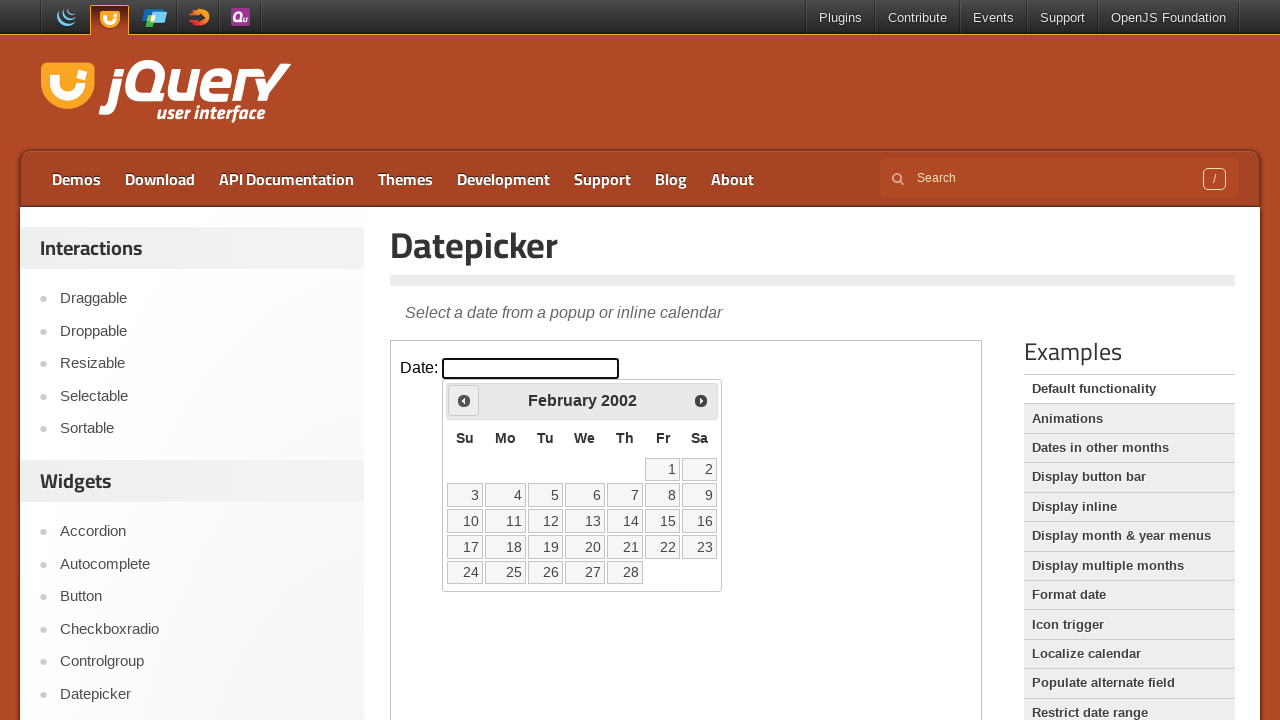

Clicked previous button to navigate backwards (currently at February 2002) at (464, 400) on iframe >> nth=0 >> internal:control=enter-frame >> span.ui-icon.ui-icon-circle-t
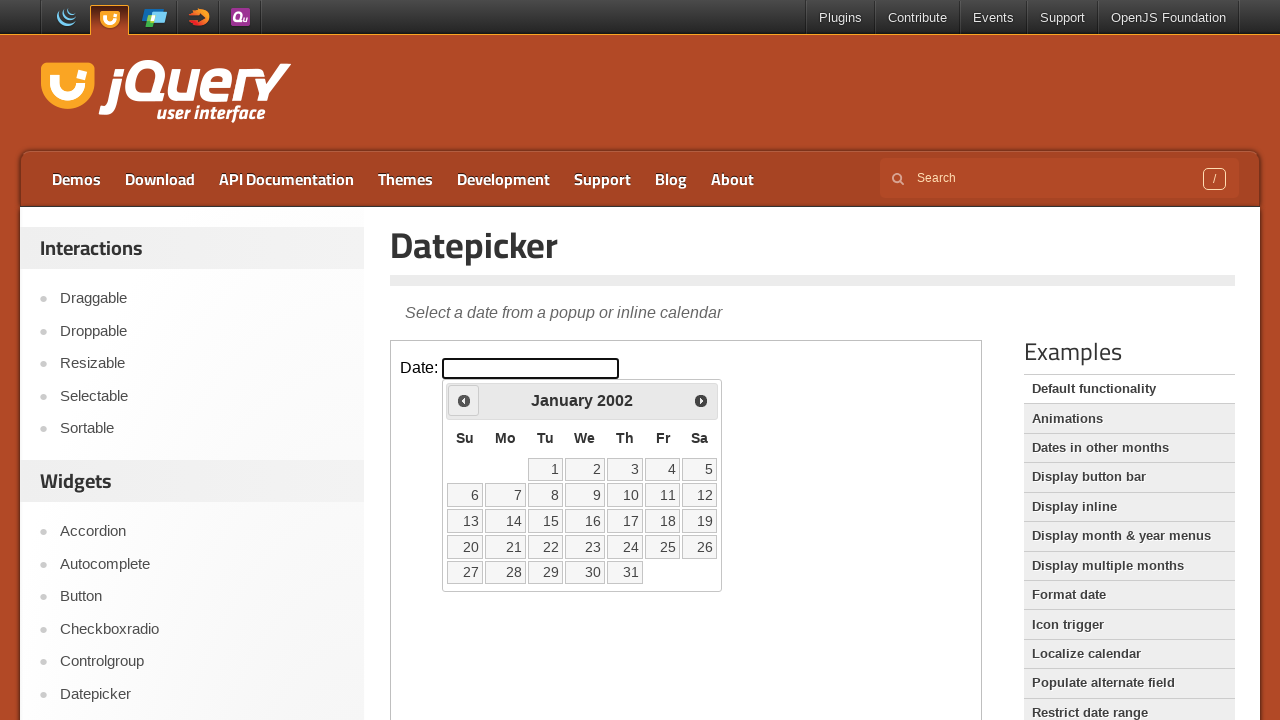

Clicked previous button to navigate backwards (currently at January 2002) at (464, 400) on iframe >> nth=0 >> internal:control=enter-frame >> span.ui-icon.ui-icon-circle-t
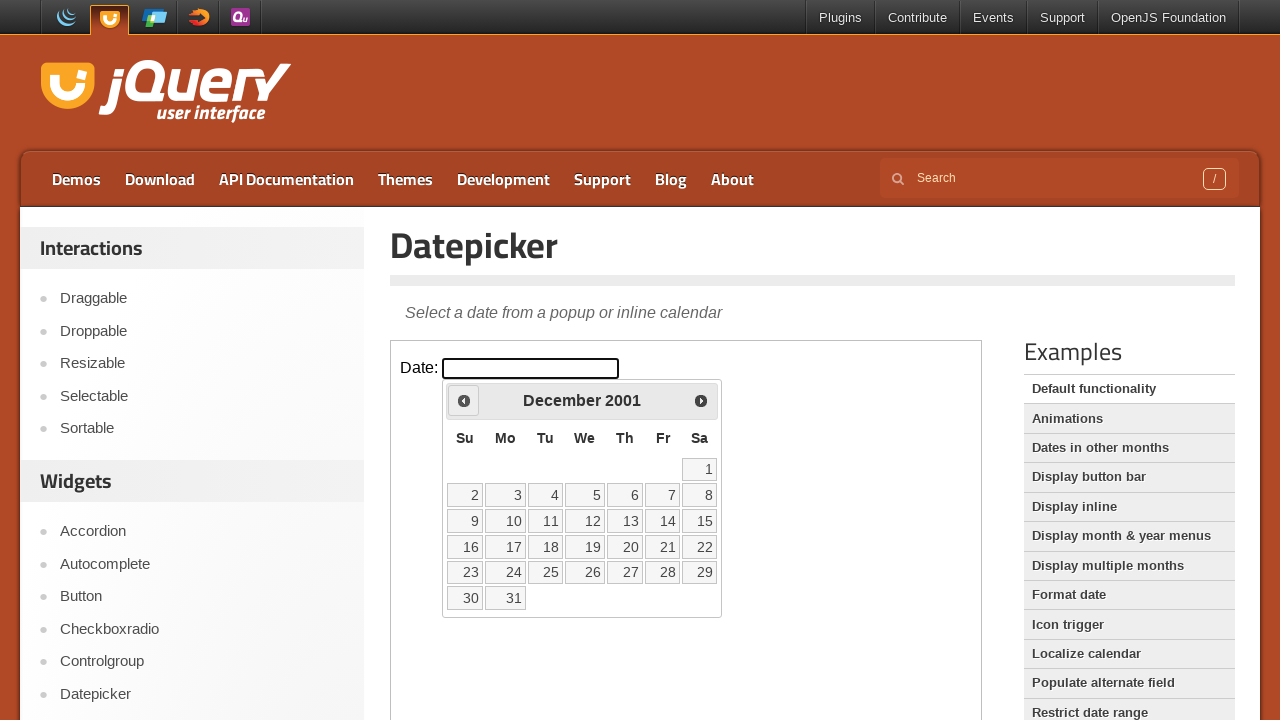

Clicked previous button to navigate backwards (currently at December 2001) at (464, 400) on iframe >> nth=0 >> internal:control=enter-frame >> span.ui-icon.ui-icon-circle-t
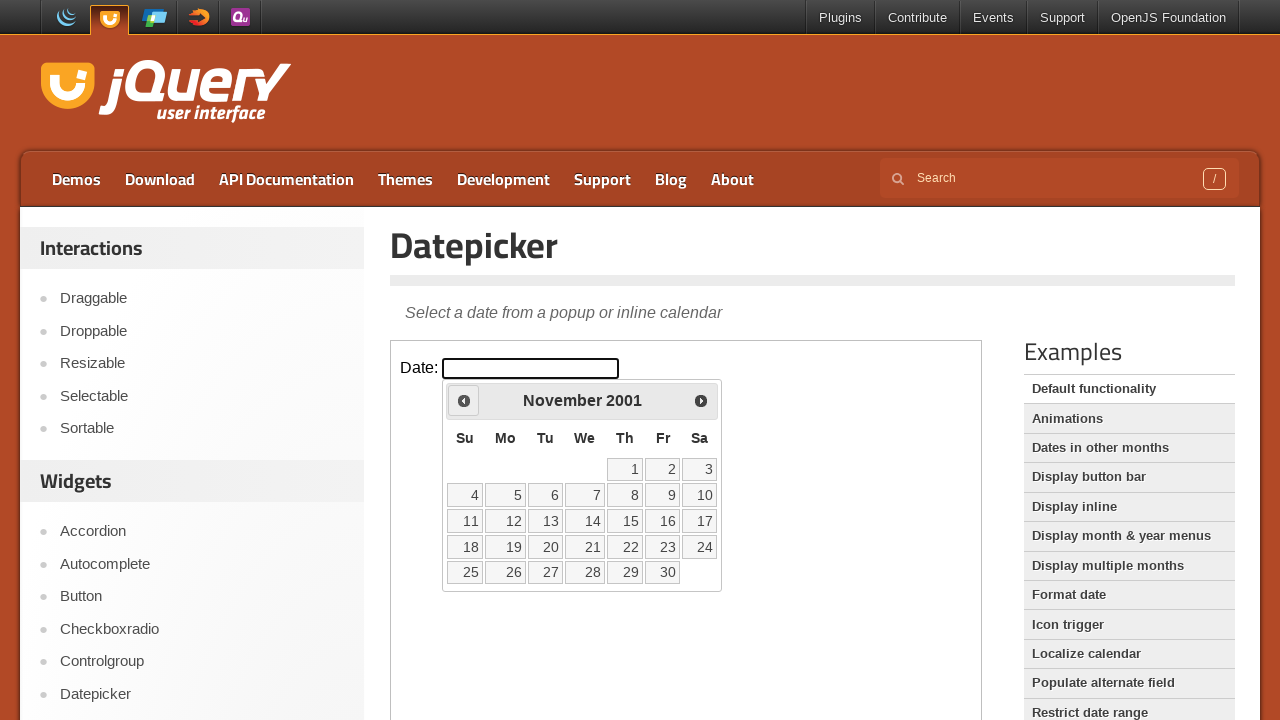

Clicked previous button to navigate backwards (currently at November 2001) at (464, 400) on iframe >> nth=0 >> internal:control=enter-frame >> span.ui-icon.ui-icon-circle-t
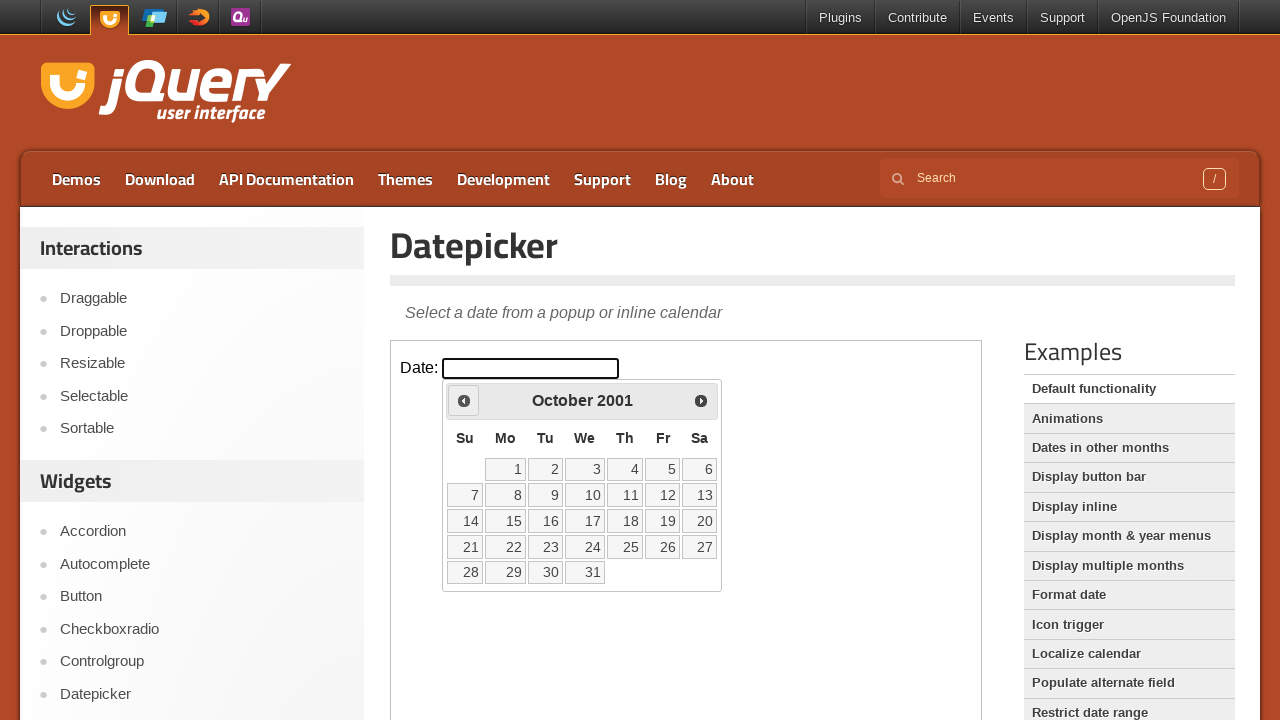

Clicked previous button to navigate backwards (currently at October 2001) at (464, 400) on iframe >> nth=0 >> internal:control=enter-frame >> span.ui-icon.ui-icon-circle-t
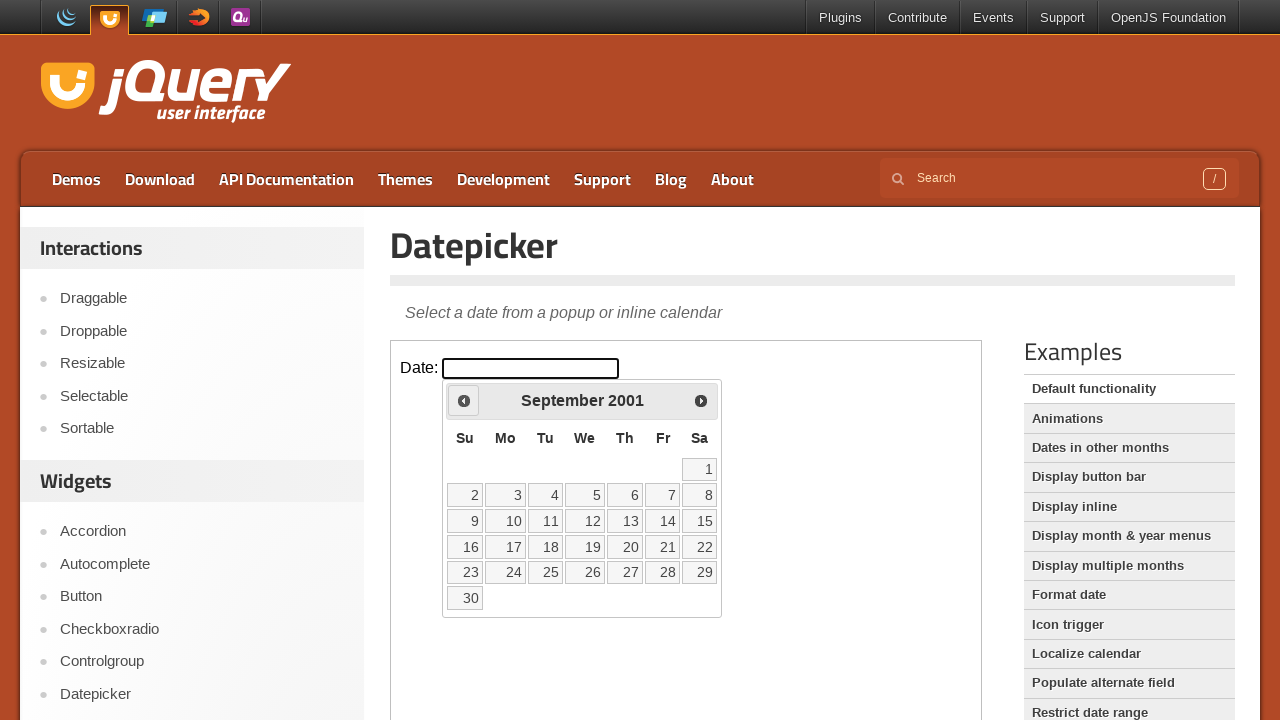

Clicked previous button to navigate backwards (currently at September 2001) at (464, 400) on iframe >> nth=0 >> internal:control=enter-frame >> span.ui-icon.ui-icon-circle-t
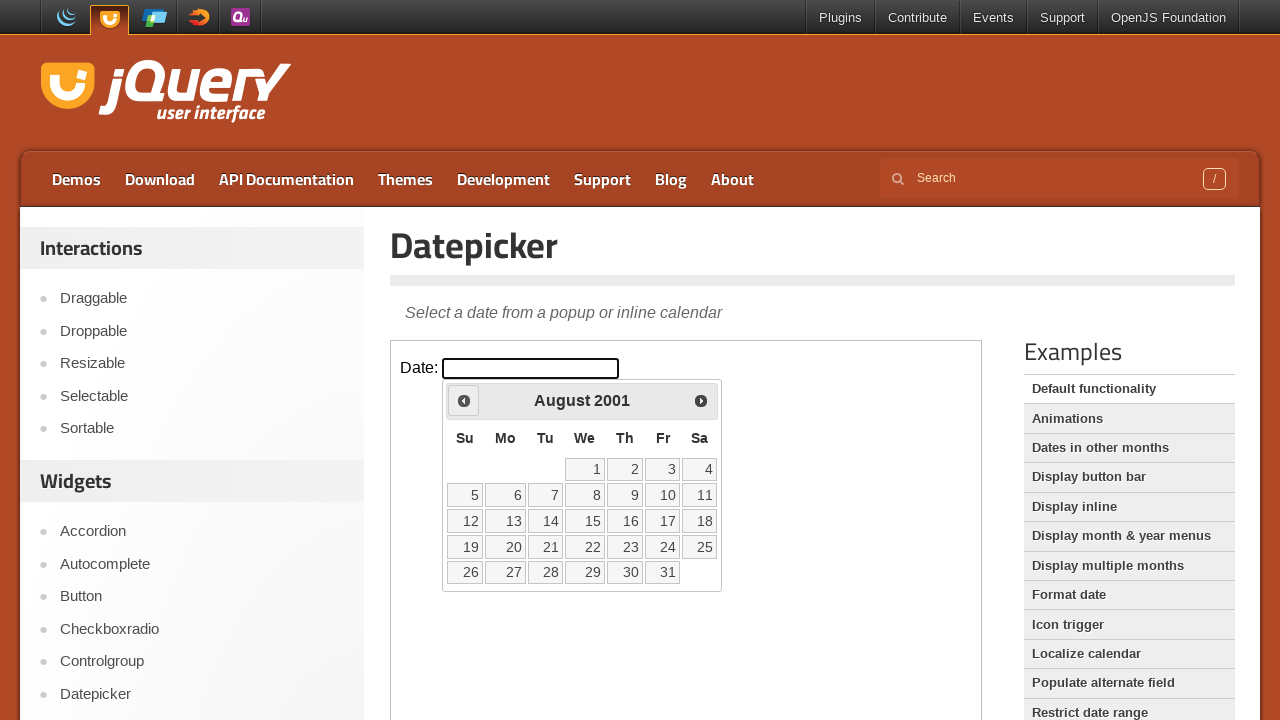

Clicked previous button to navigate backwards (currently at August 2001) at (464, 400) on iframe >> nth=0 >> internal:control=enter-frame >> span.ui-icon.ui-icon-circle-t
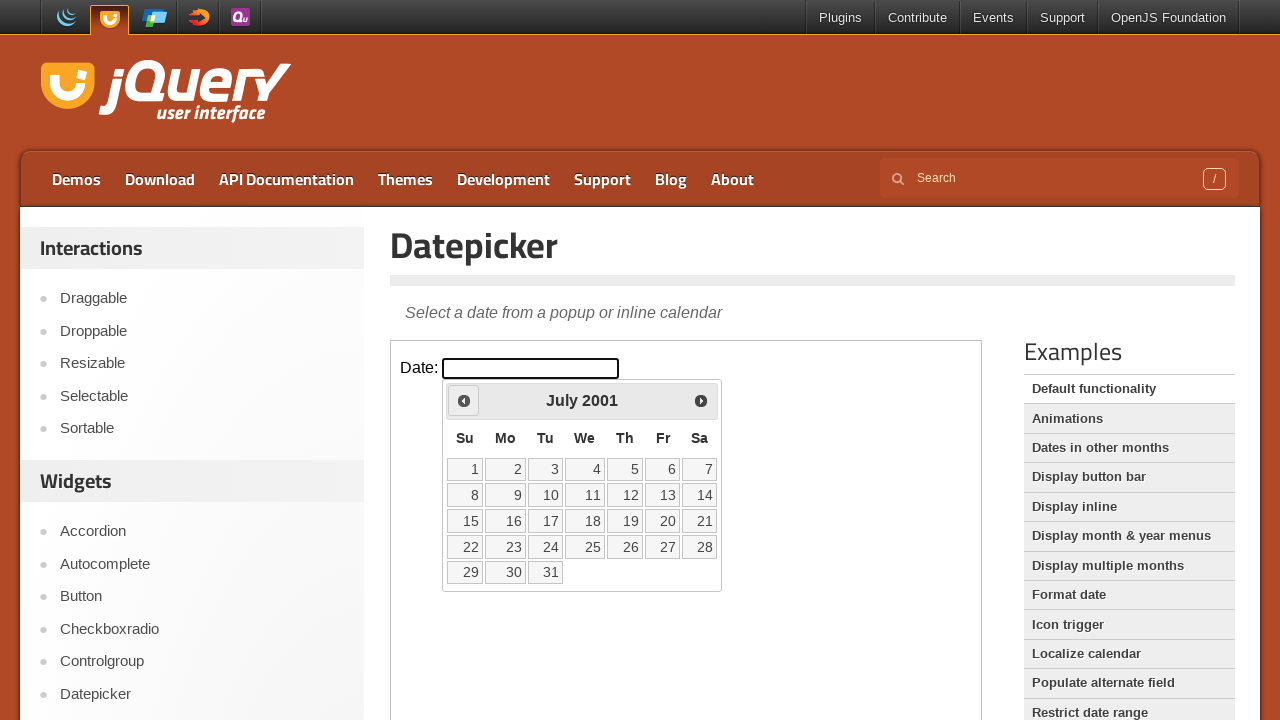

Clicked previous button to navigate backwards (currently at July 2001) at (464, 400) on iframe >> nth=0 >> internal:control=enter-frame >> span.ui-icon.ui-icon-circle-t
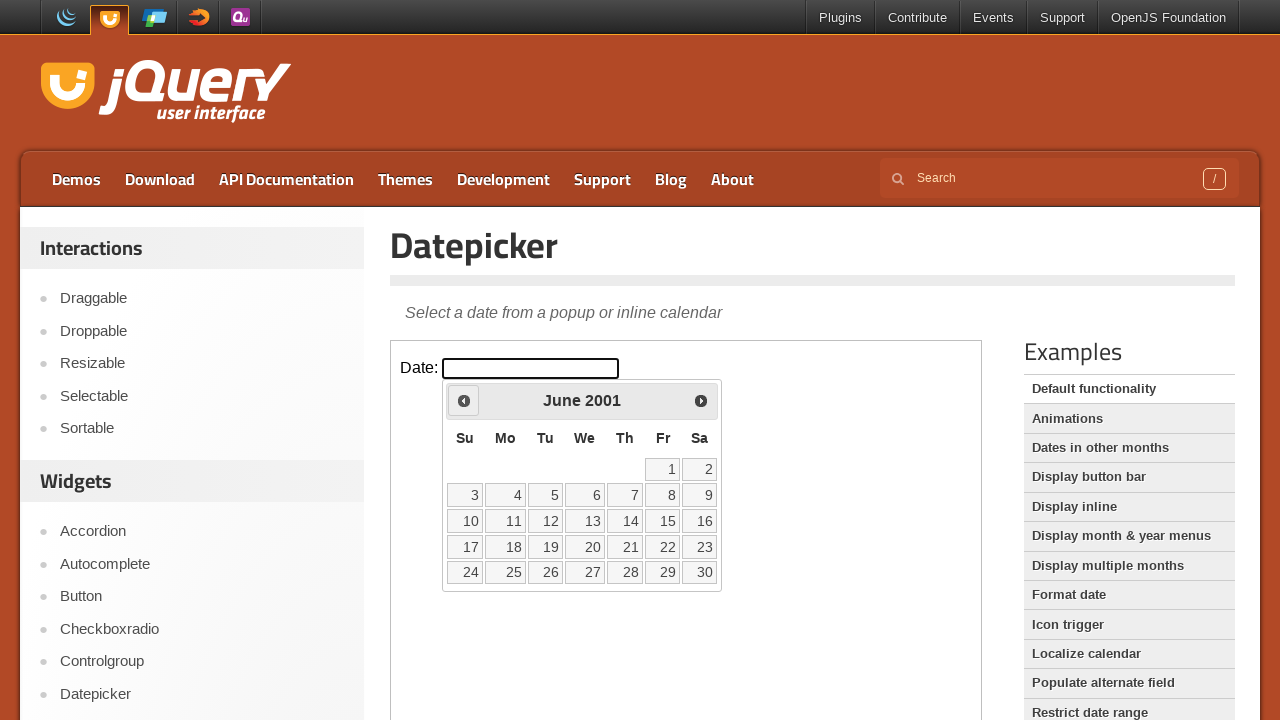

Clicked previous button to navigate backwards (currently at June 2001) at (464, 400) on iframe >> nth=0 >> internal:control=enter-frame >> span.ui-icon.ui-icon-circle-t
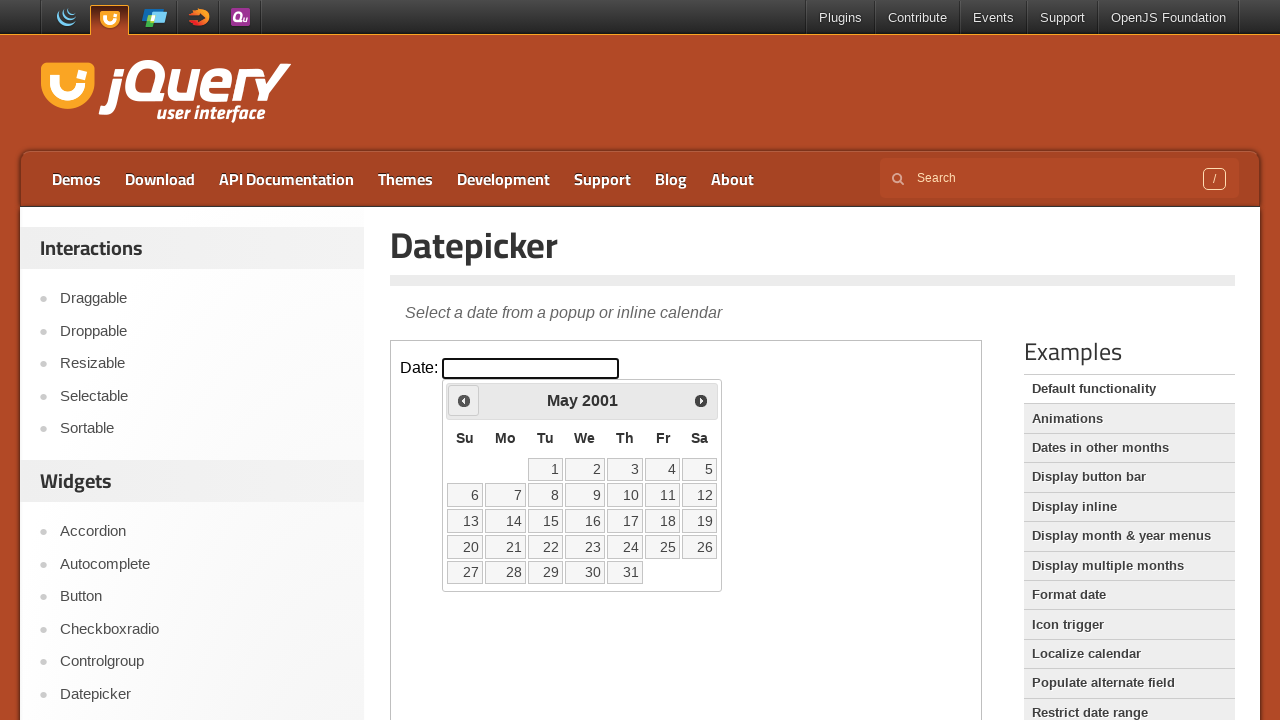

Clicked previous button to navigate backwards (currently at May 2001) at (464, 400) on iframe >> nth=0 >> internal:control=enter-frame >> span.ui-icon.ui-icon-circle-t
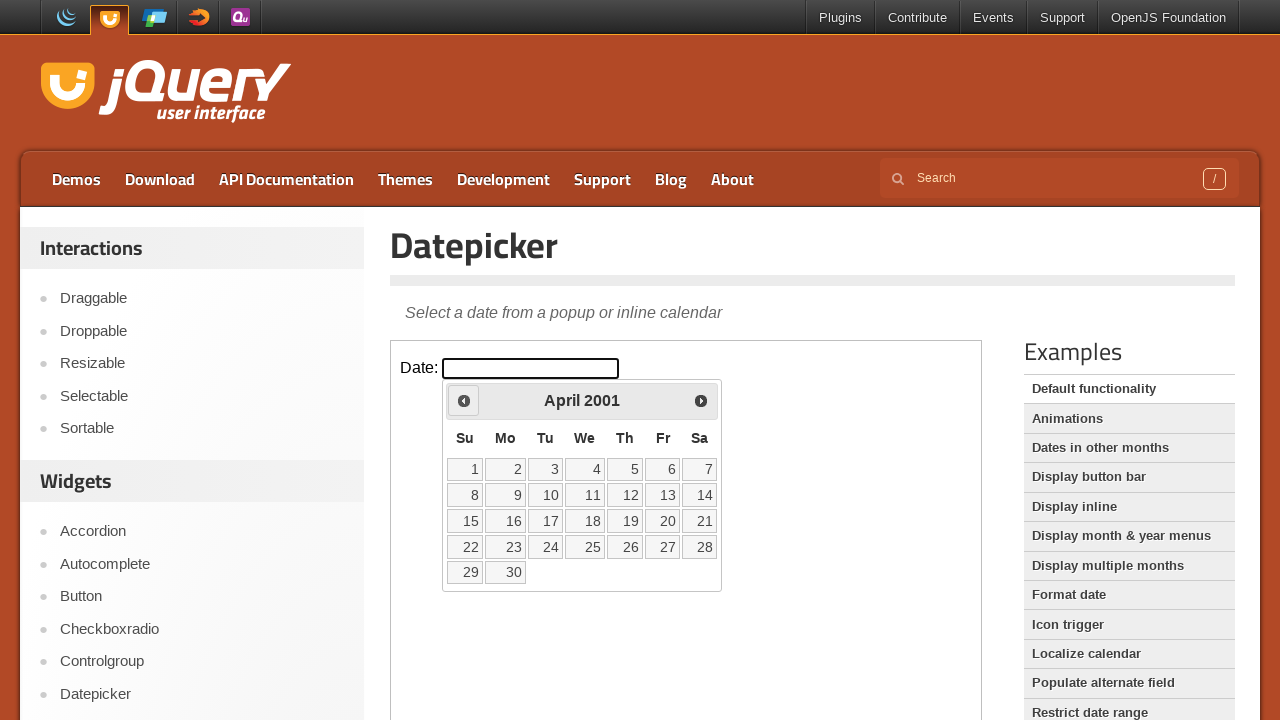

Clicked previous button to navigate backwards (currently at April 2001) at (464, 400) on iframe >> nth=0 >> internal:control=enter-frame >> span.ui-icon.ui-icon-circle-t
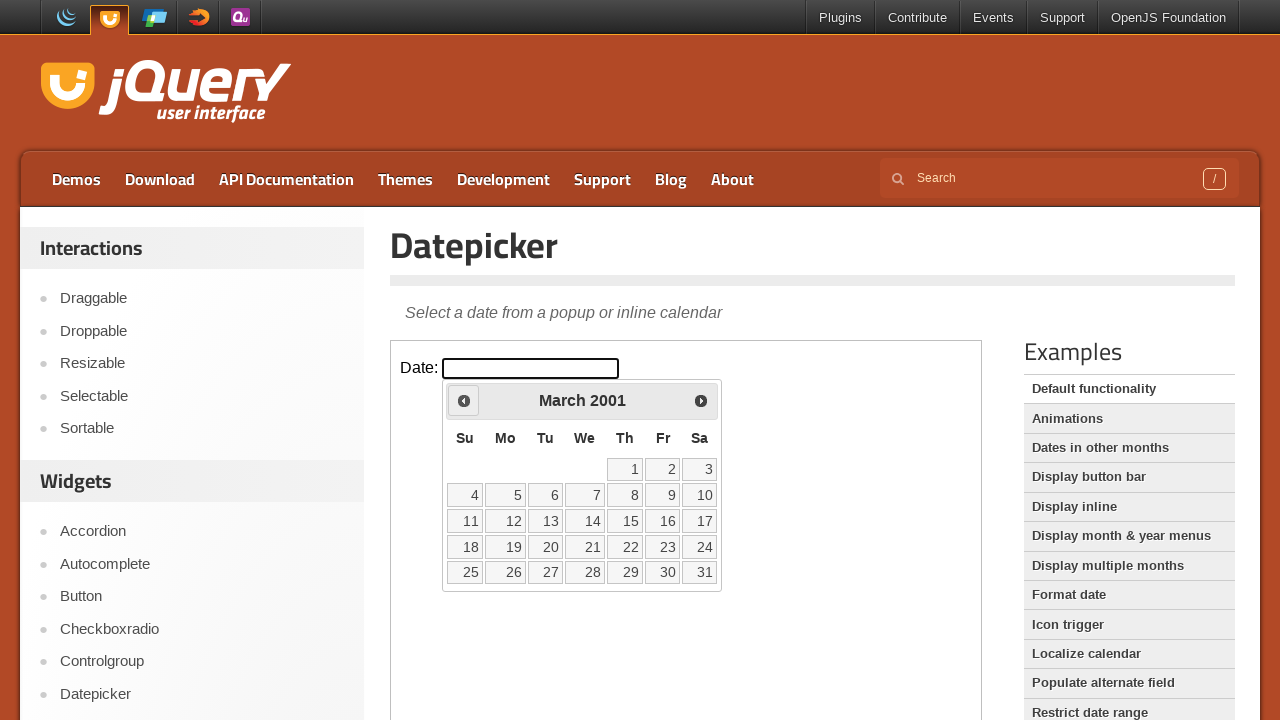

Clicked previous button to navigate backwards (currently at March 2001) at (464, 400) on iframe >> nth=0 >> internal:control=enter-frame >> span.ui-icon.ui-icon-circle-t
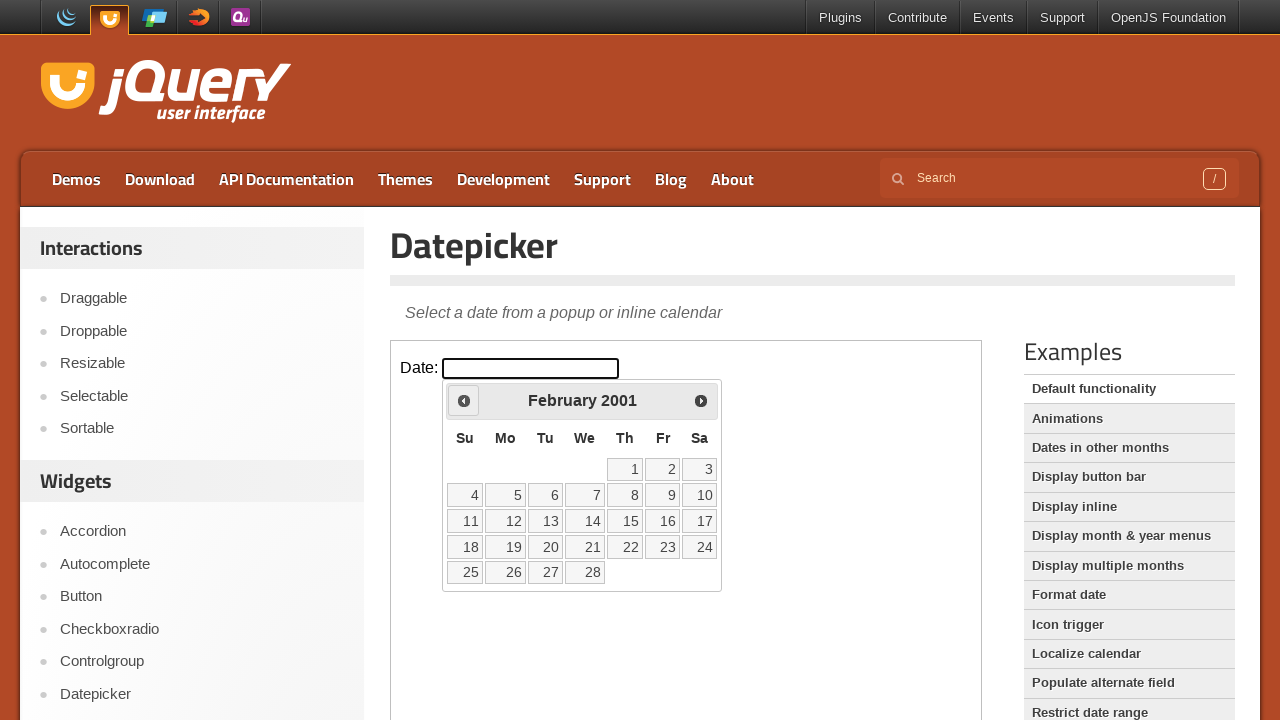

Clicked previous button to navigate backwards (currently at February 2001) at (464, 400) on iframe >> nth=0 >> internal:control=enter-frame >> span.ui-icon.ui-icon-circle-t
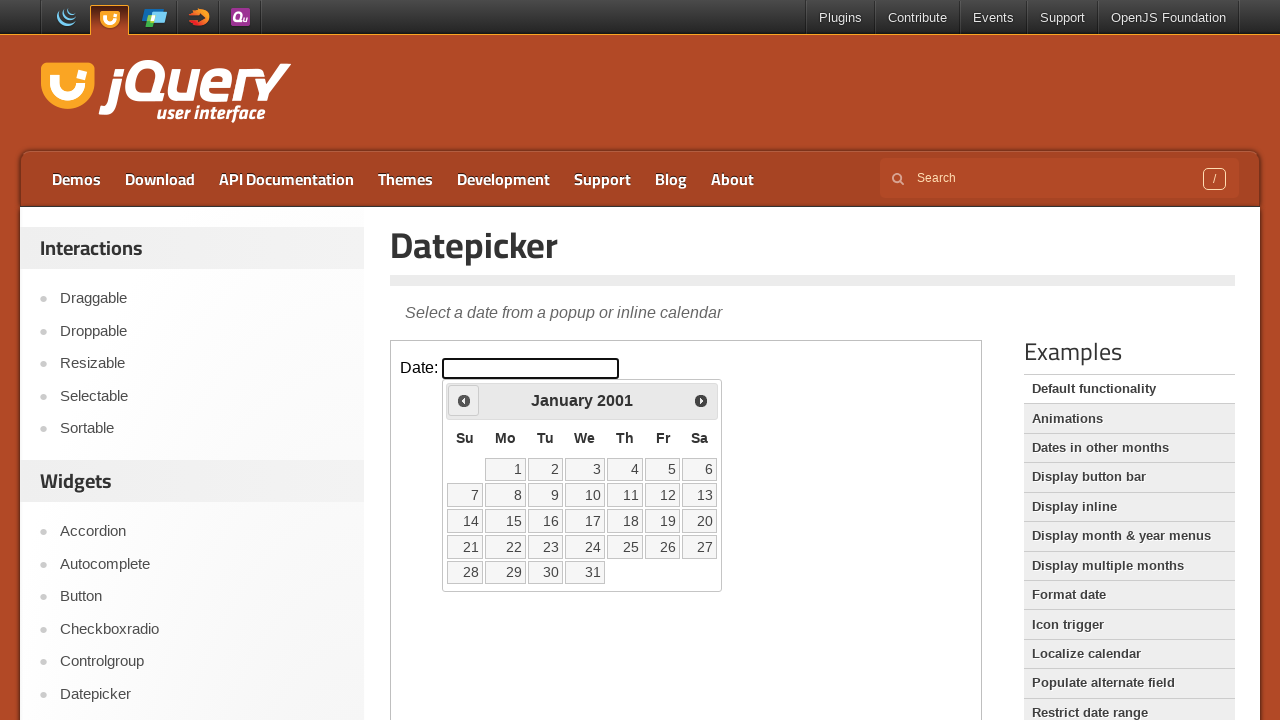

Clicked previous button to navigate backwards (currently at January 2001) at (464, 400) on iframe >> nth=0 >> internal:control=enter-frame >> span.ui-icon.ui-icon-circle-t
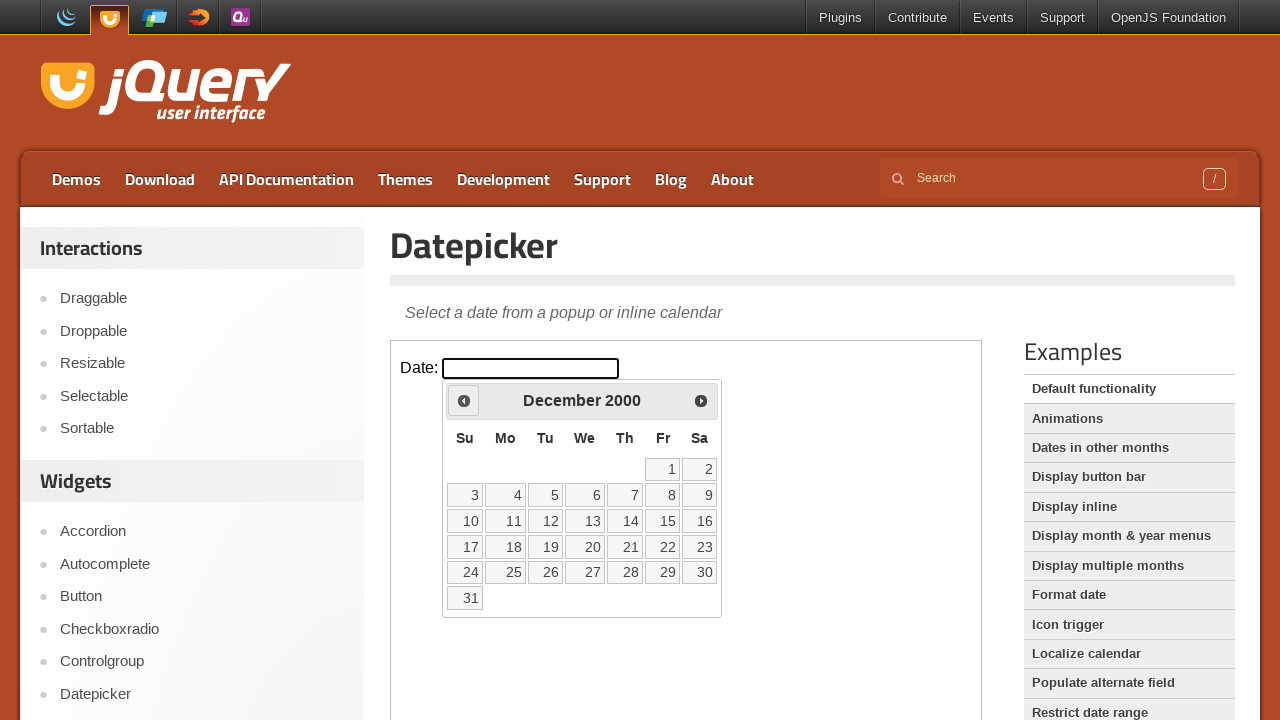

Clicked previous button to navigate backwards (currently at December 2000) at (464, 400) on iframe >> nth=0 >> internal:control=enter-frame >> span.ui-icon.ui-icon-circle-t
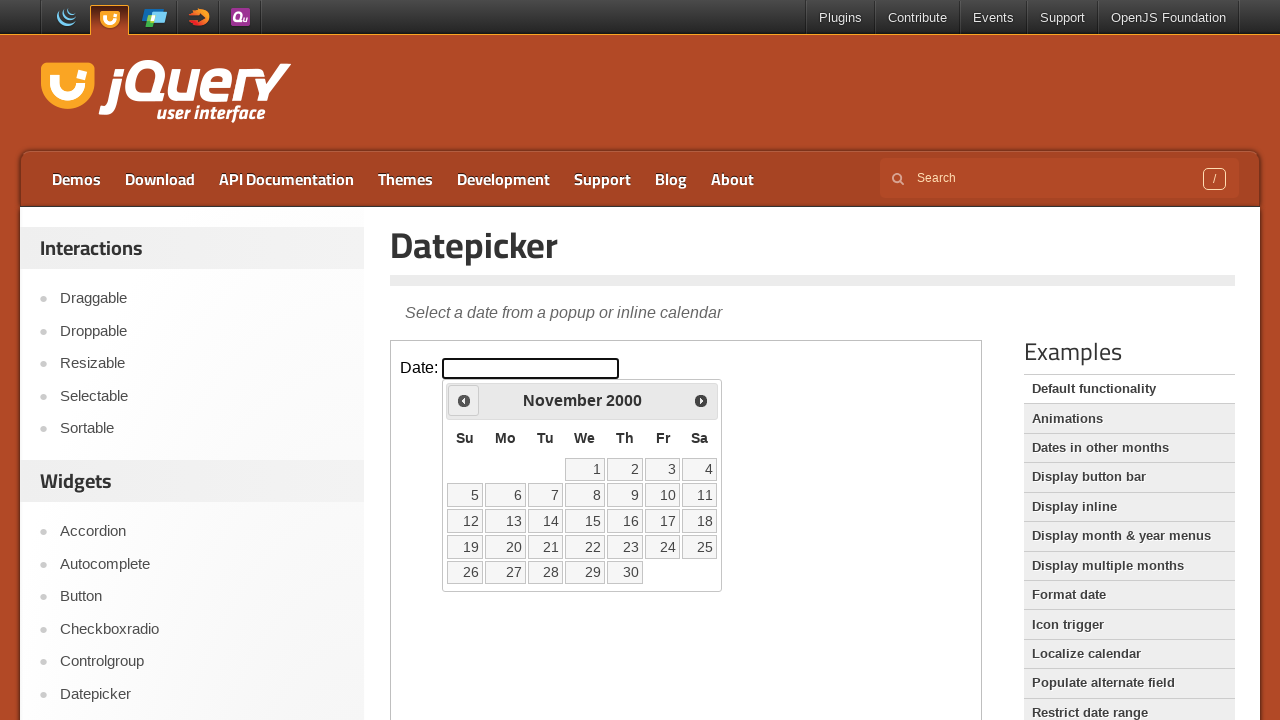

Clicked previous button to navigate backwards (currently at November 2000) at (464, 400) on iframe >> nth=0 >> internal:control=enter-frame >> span.ui-icon.ui-icon-circle-t
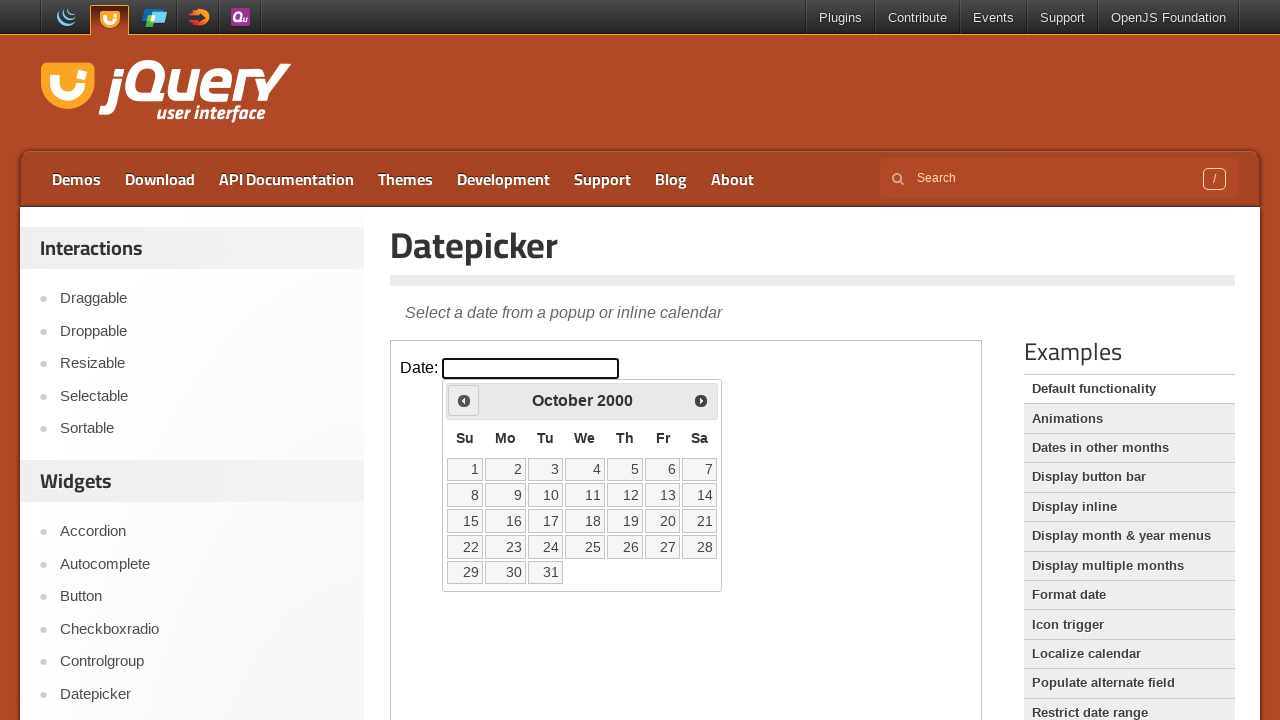

Clicked previous button to navigate backwards (currently at October 2000) at (464, 400) on iframe >> nth=0 >> internal:control=enter-frame >> span.ui-icon.ui-icon-circle-t
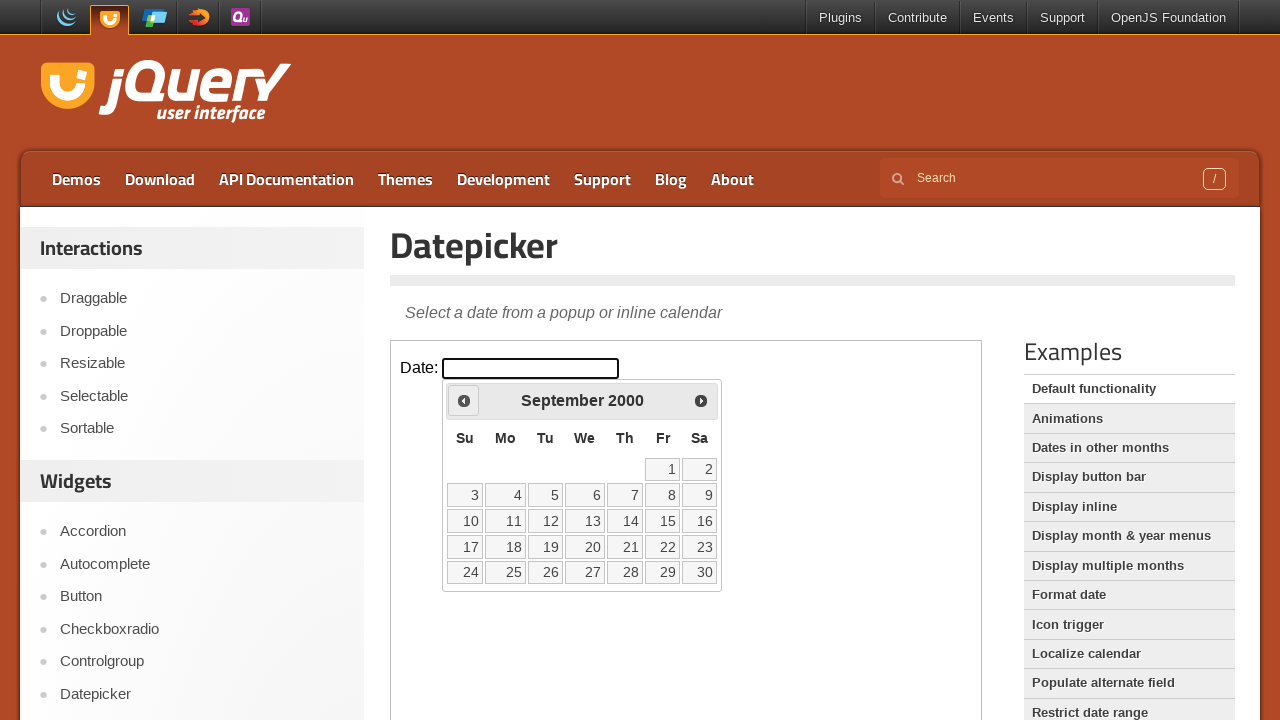

Clicked previous button to navigate backwards (currently at September 2000) at (464, 400) on iframe >> nth=0 >> internal:control=enter-frame >> span.ui-icon.ui-icon-circle-t
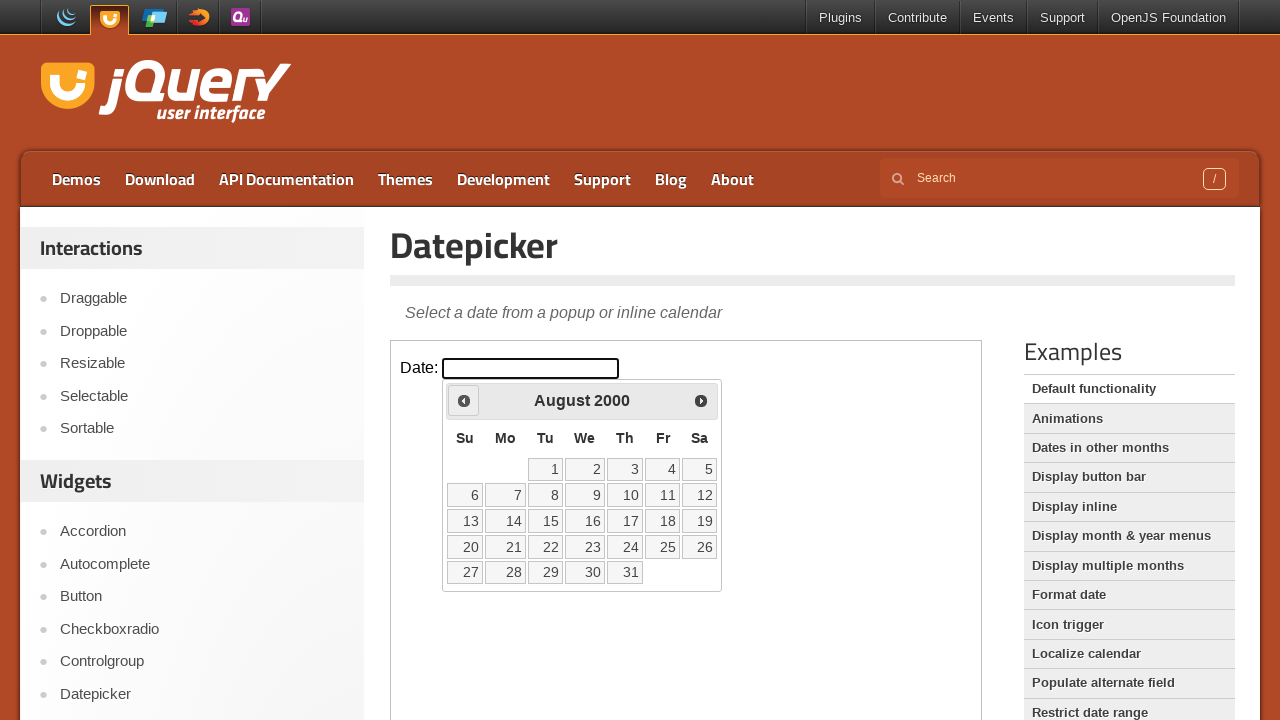

Clicked previous button to navigate backwards (currently at August 2000) at (464, 400) on iframe >> nth=0 >> internal:control=enter-frame >> span.ui-icon.ui-icon-circle-t
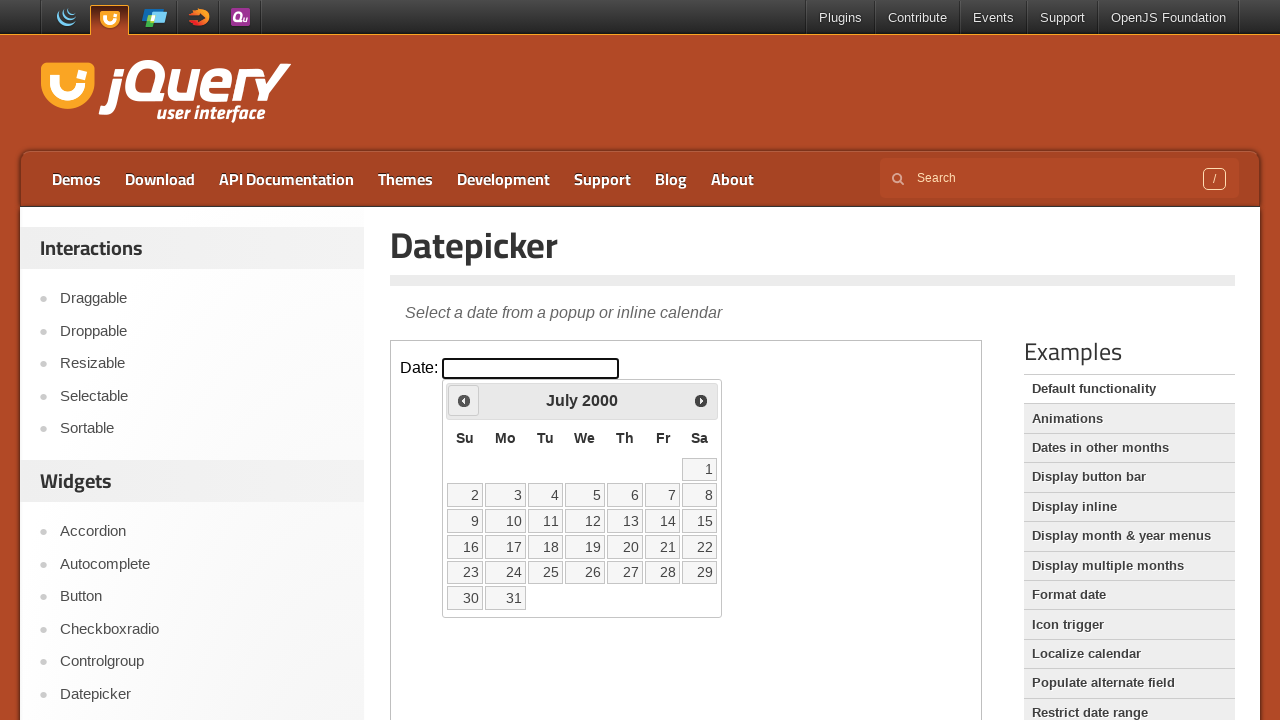

Clicked previous button to navigate backwards (currently at July 2000) at (464, 400) on iframe >> nth=0 >> internal:control=enter-frame >> span.ui-icon.ui-icon-circle-t
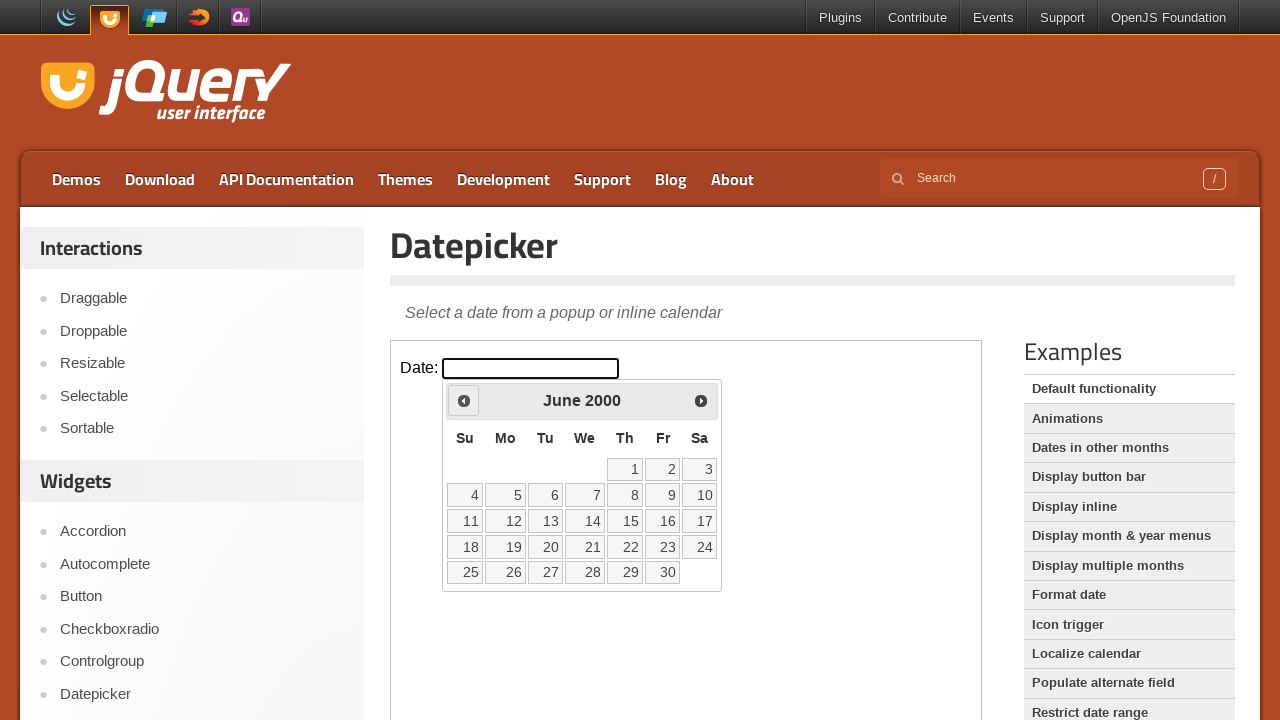

Clicked previous button to navigate backwards (currently at June 2000) at (464, 400) on iframe >> nth=0 >> internal:control=enter-frame >> span.ui-icon.ui-icon-circle-t
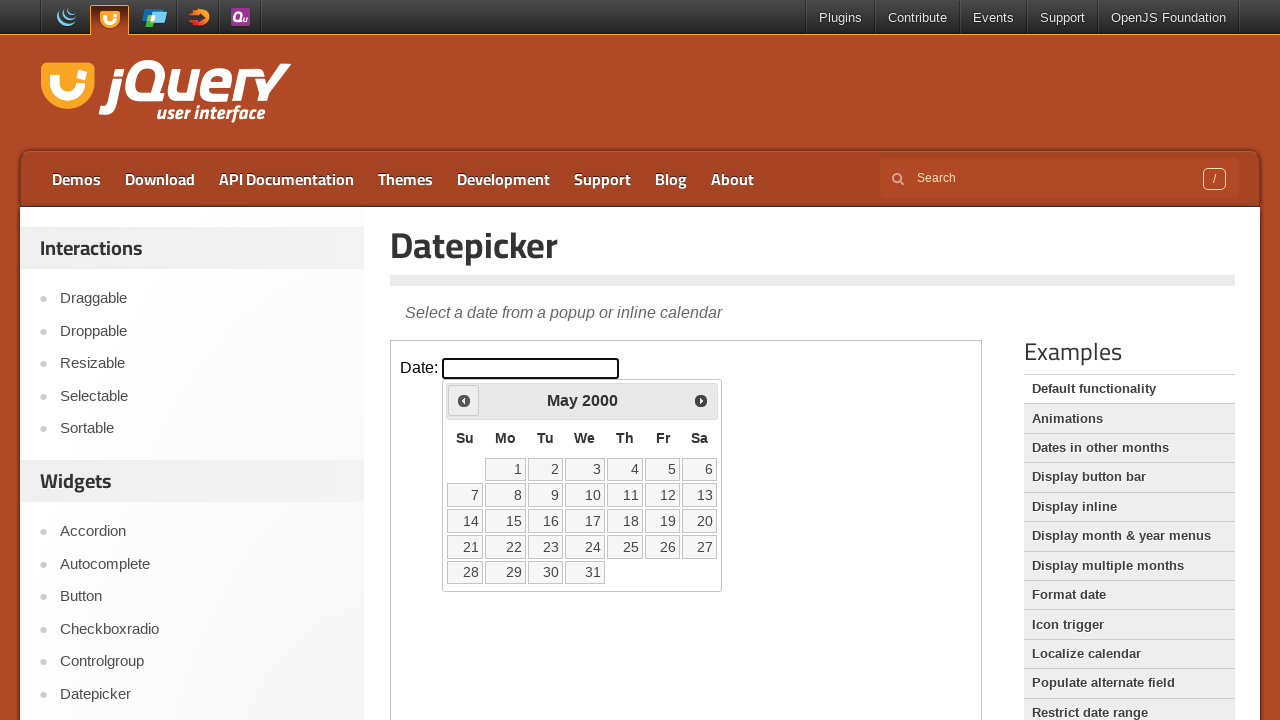

Clicked previous button to navigate backwards (currently at May 2000) at (464, 400) on iframe >> nth=0 >> internal:control=enter-frame >> span.ui-icon.ui-icon-circle-t
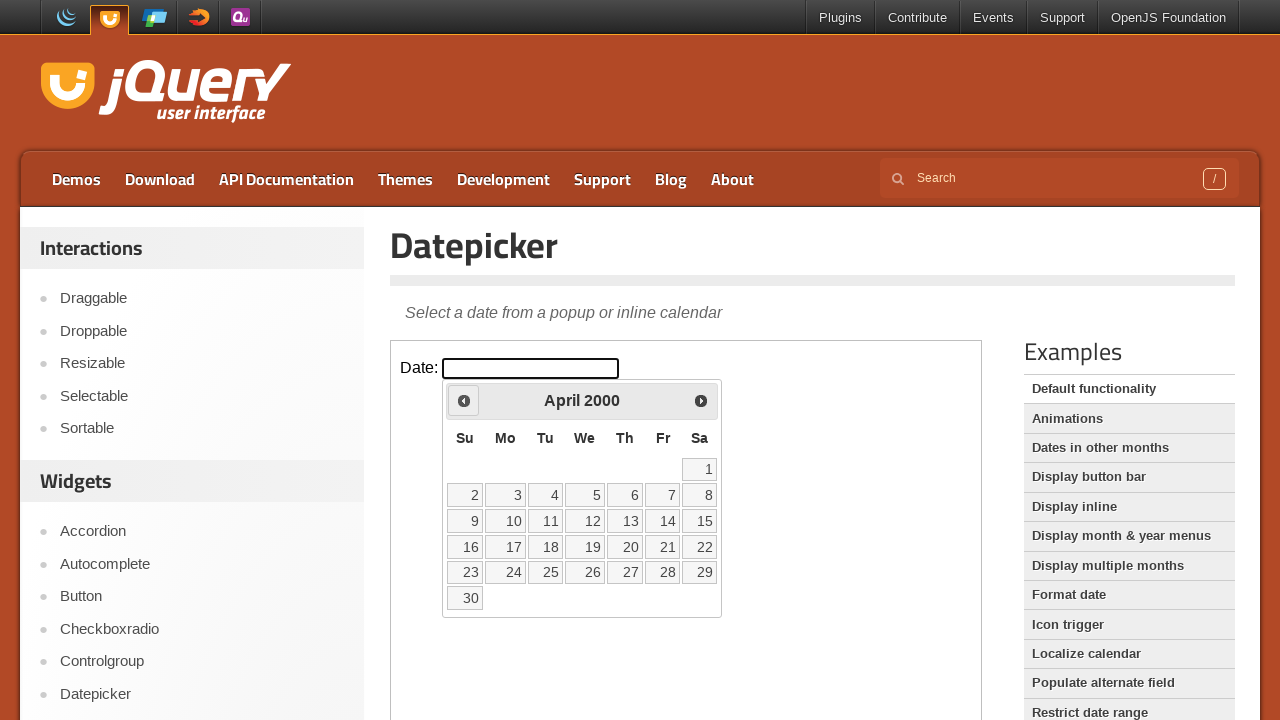

Clicked previous button to navigate backwards (currently at April 2000) at (464, 400) on iframe >> nth=0 >> internal:control=enter-frame >> span.ui-icon.ui-icon-circle-t
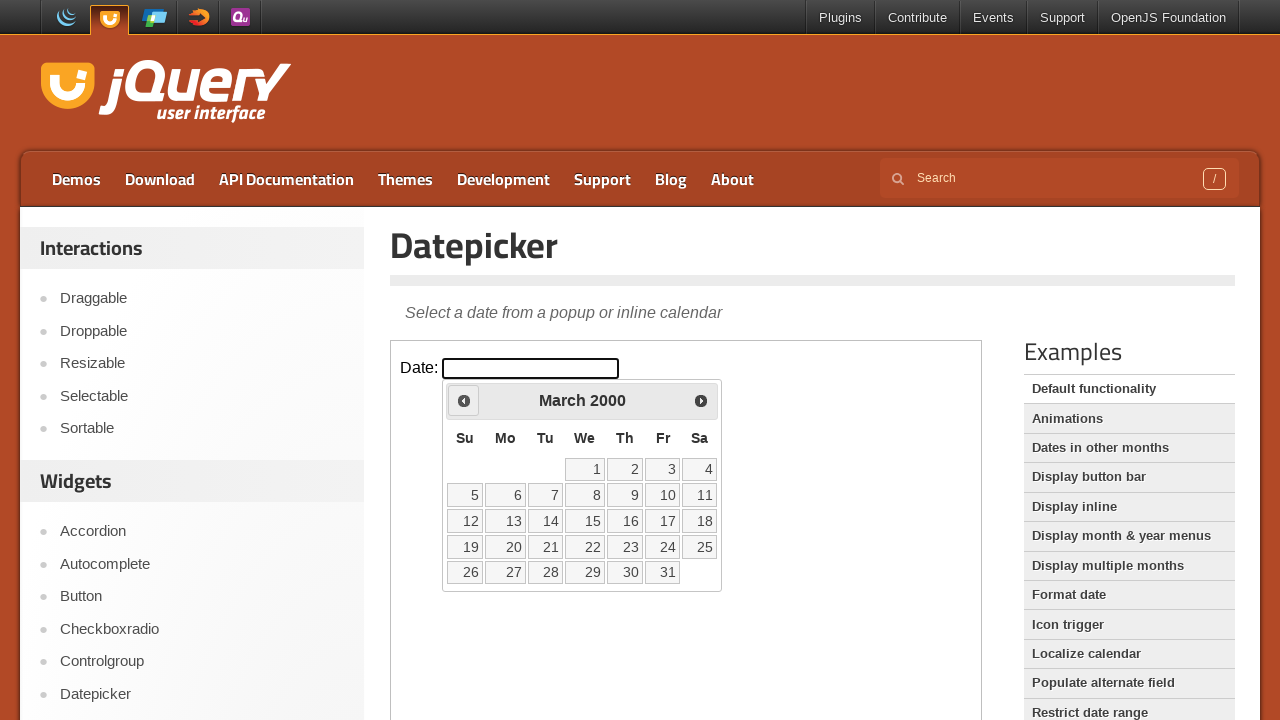

Clicked previous button to navigate backwards (currently at March 2000) at (464, 400) on iframe >> nth=0 >> internal:control=enter-frame >> span.ui-icon.ui-icon-circle-t
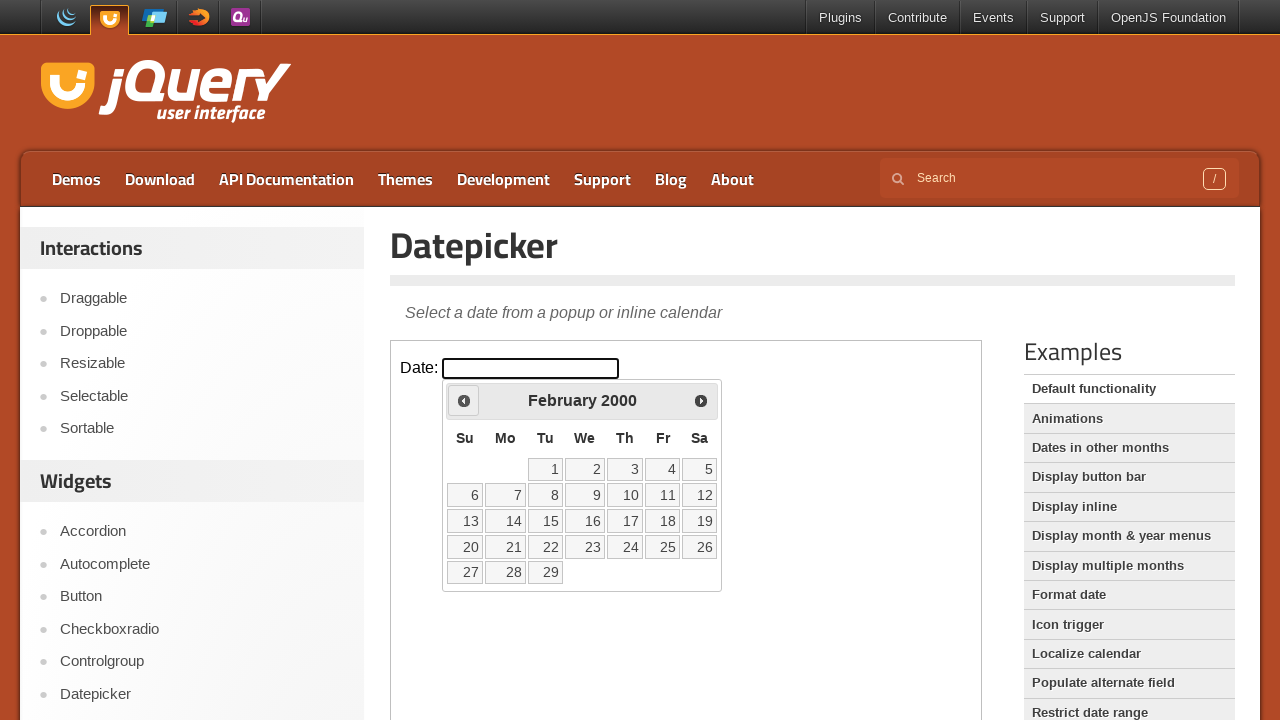

Navigated to target month/year: February 2000
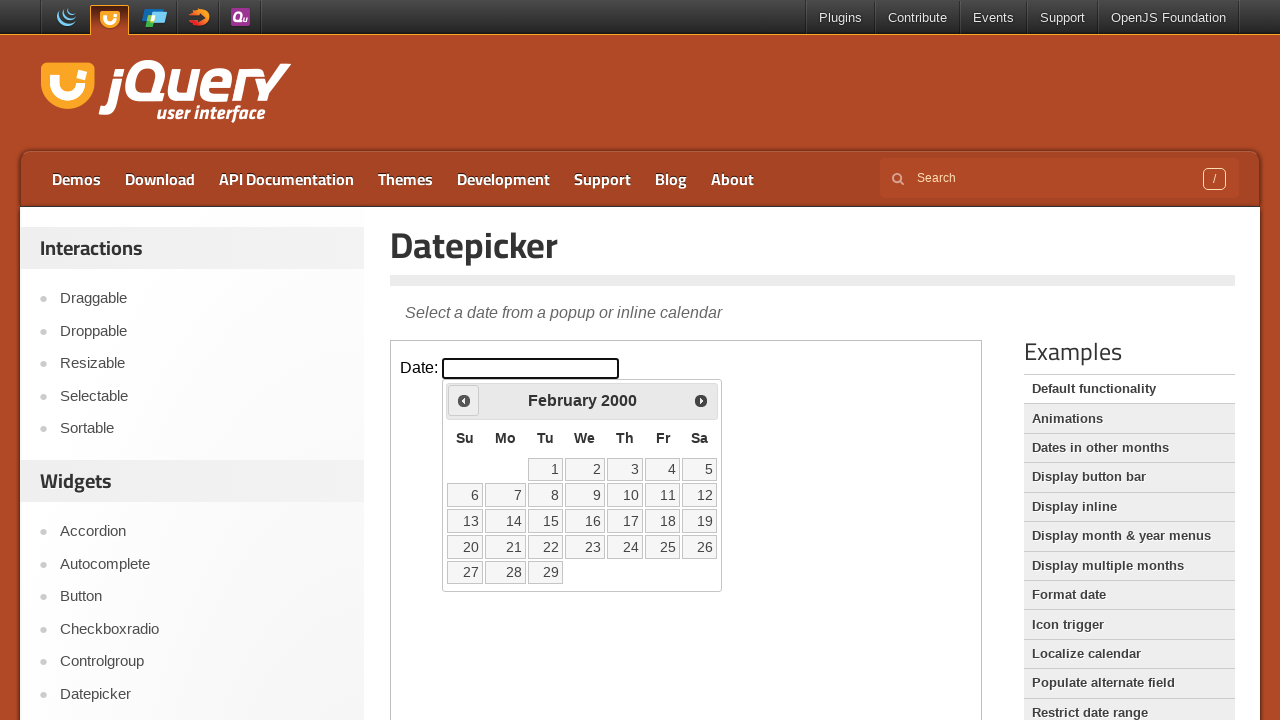

Selected date 22 from calendar at (545, 547) on iframe >> nth=0 >> internal:control=enter-frame >> //div[@id='ui-datepicker-div'
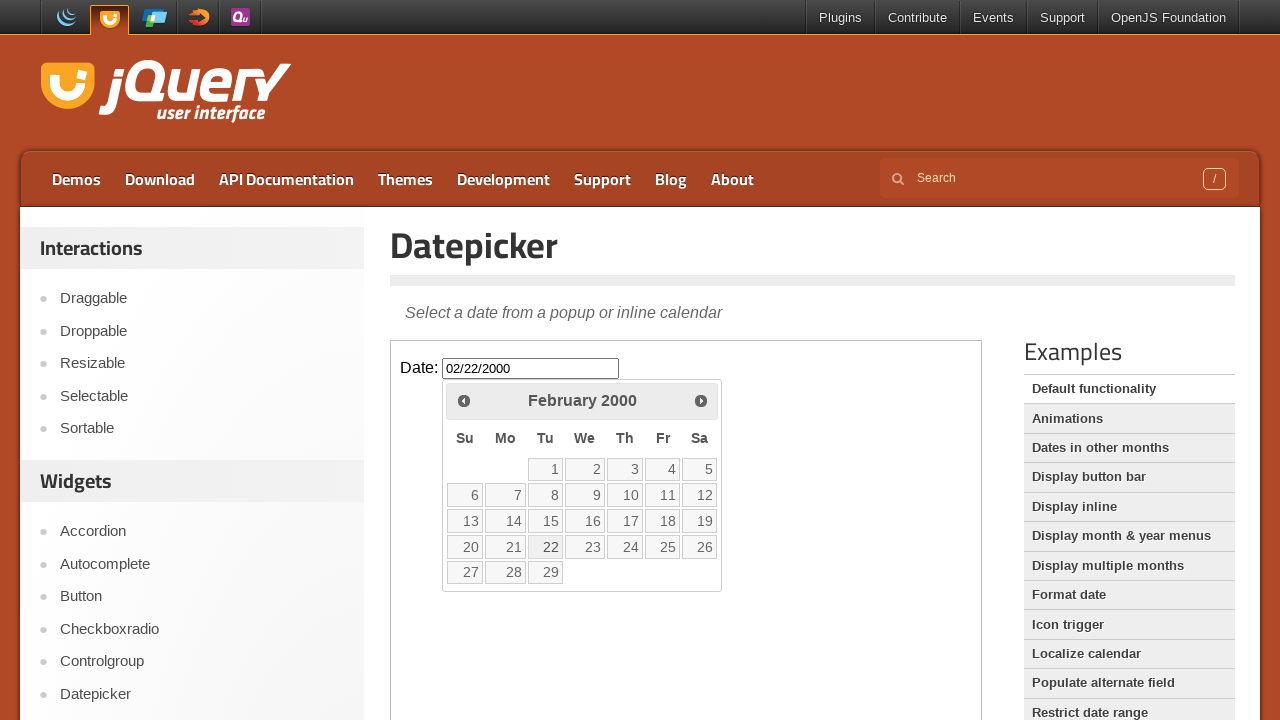

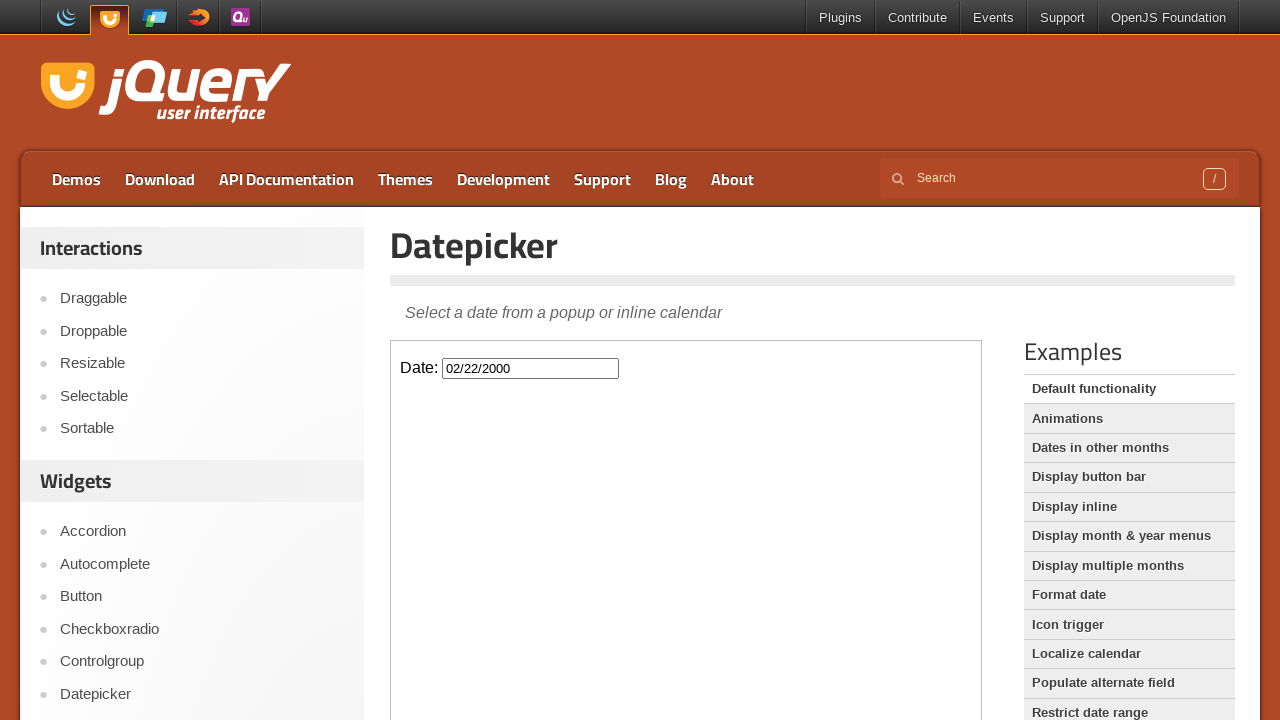